Tests the jQuery UI datepicker by selecting a past date (September 25, 1994) through month/year navigation

Starting URL: https://jqueryui.com/datepicker/

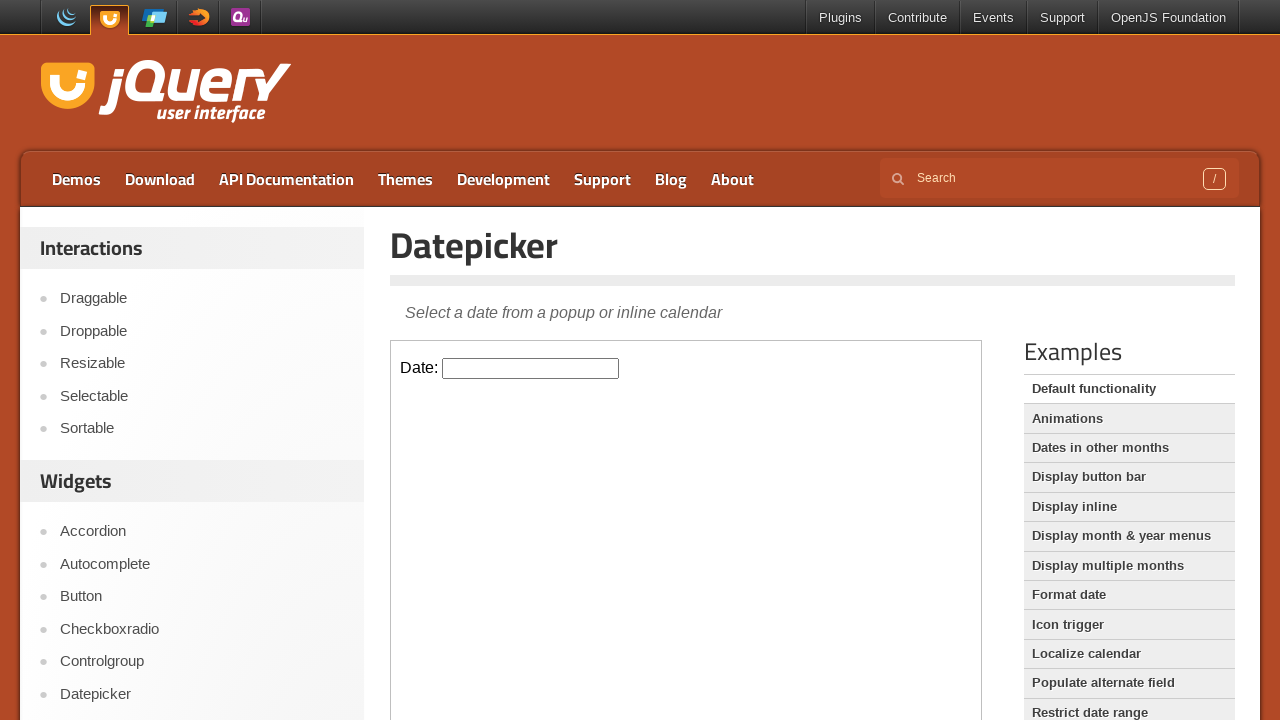

Located iframe containing datepicker
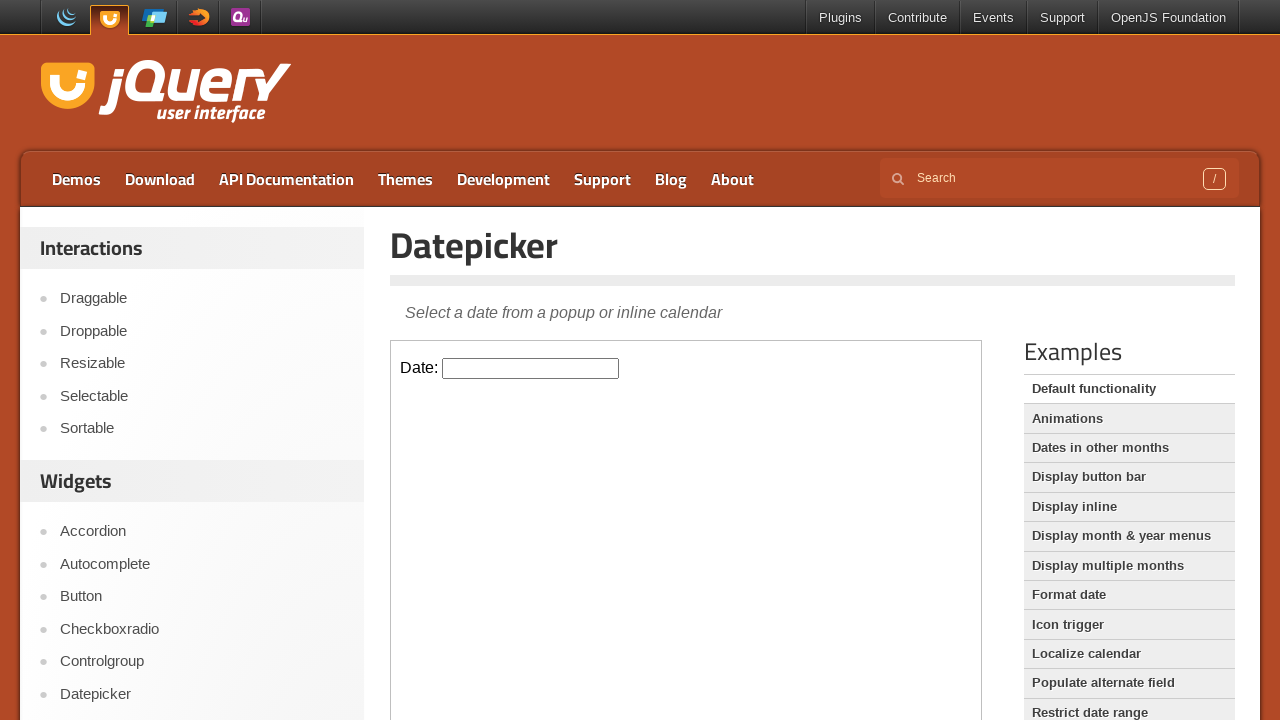

Clicked datepicker input to open calendar at (531, 368) on iframe >> nth=0 >> internal:control=enter-frame >> #datepicker
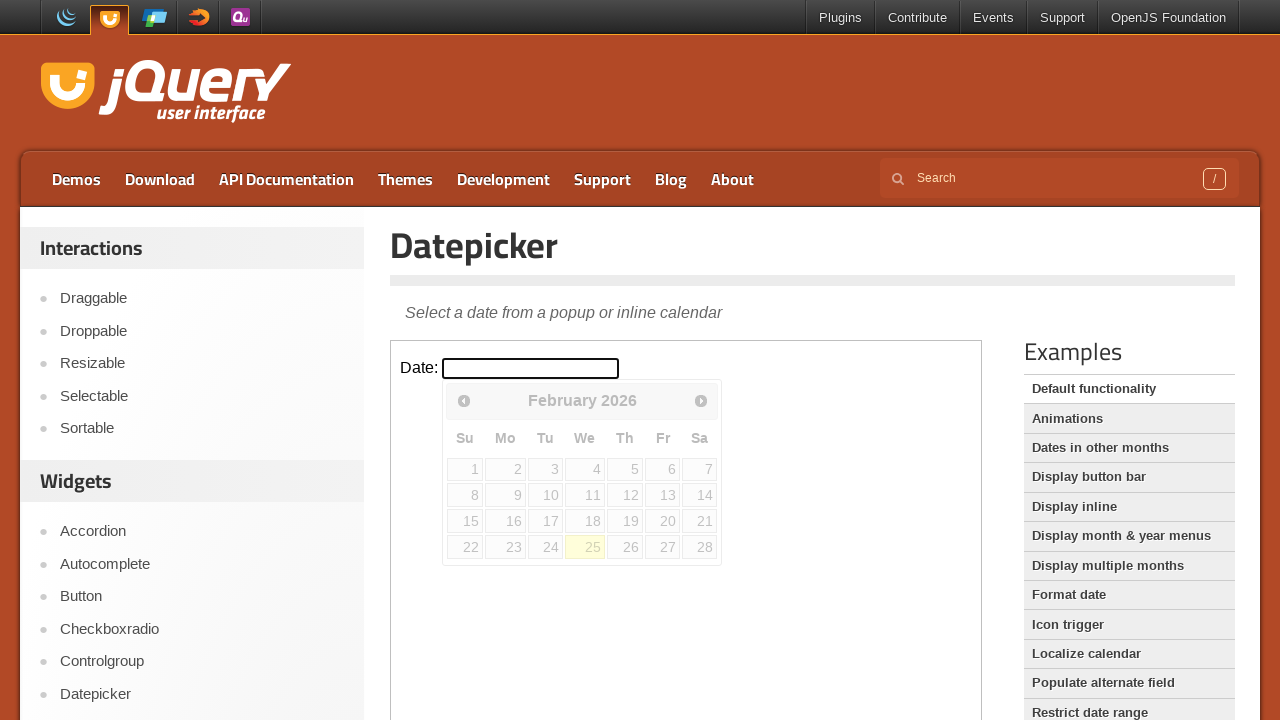

Clicked previous month button (currently at February 2026) at (464, 400) on iframe >> nth=0 >> internal:control=enter-frame >> span.ui-icon.ui-icon-circle-t
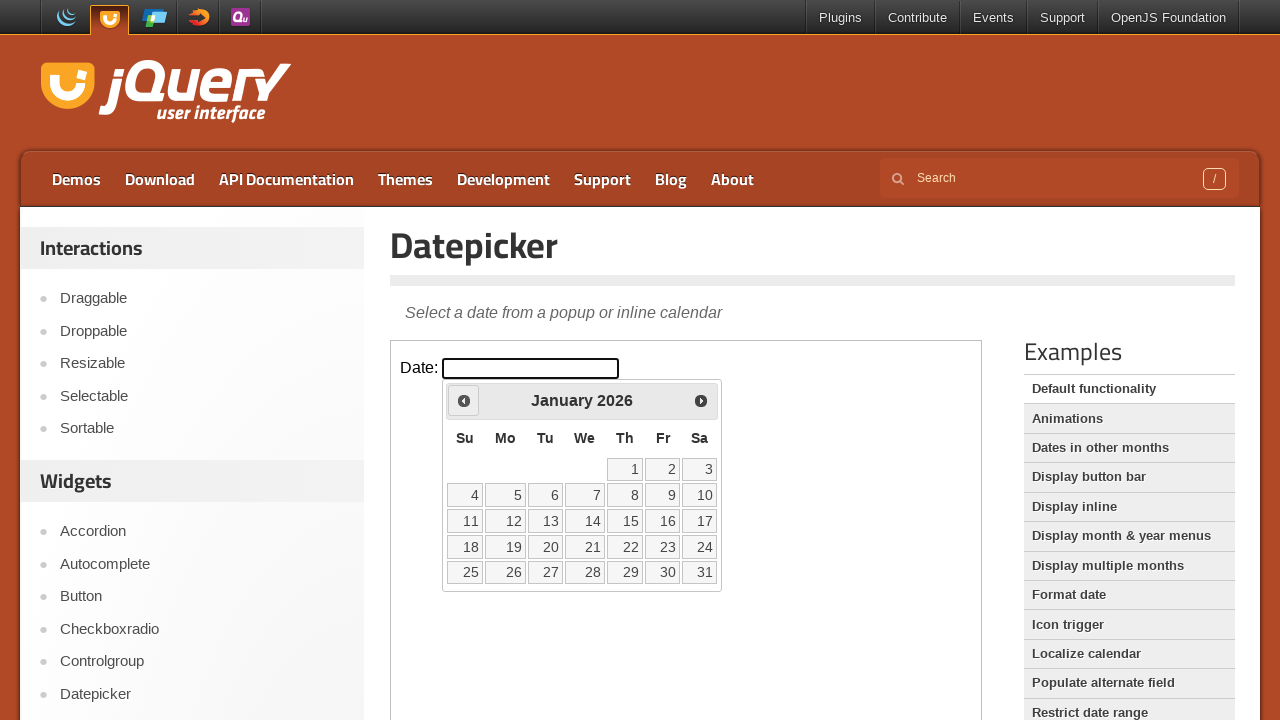

Clicked previous month button (currently at January 2026) at (464, 400) on iframe >> nth=0 >> internal:control=enter-frame >> span.ui-icon.ui-icon-circle-t
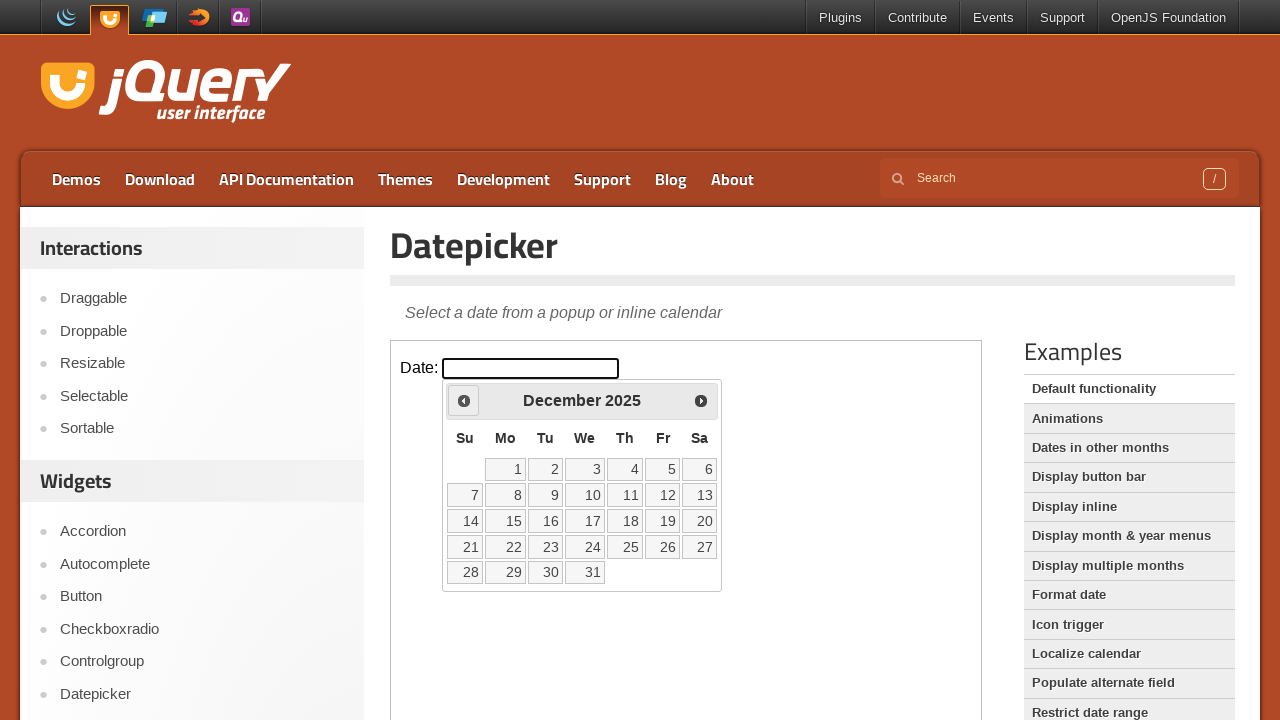

Clicked previous month button (currently at December 2025) at (464, 400) on iframe >> nth=0 >> internal:control=enter-frame >> span.ui-icon.ui-icon-circle-t
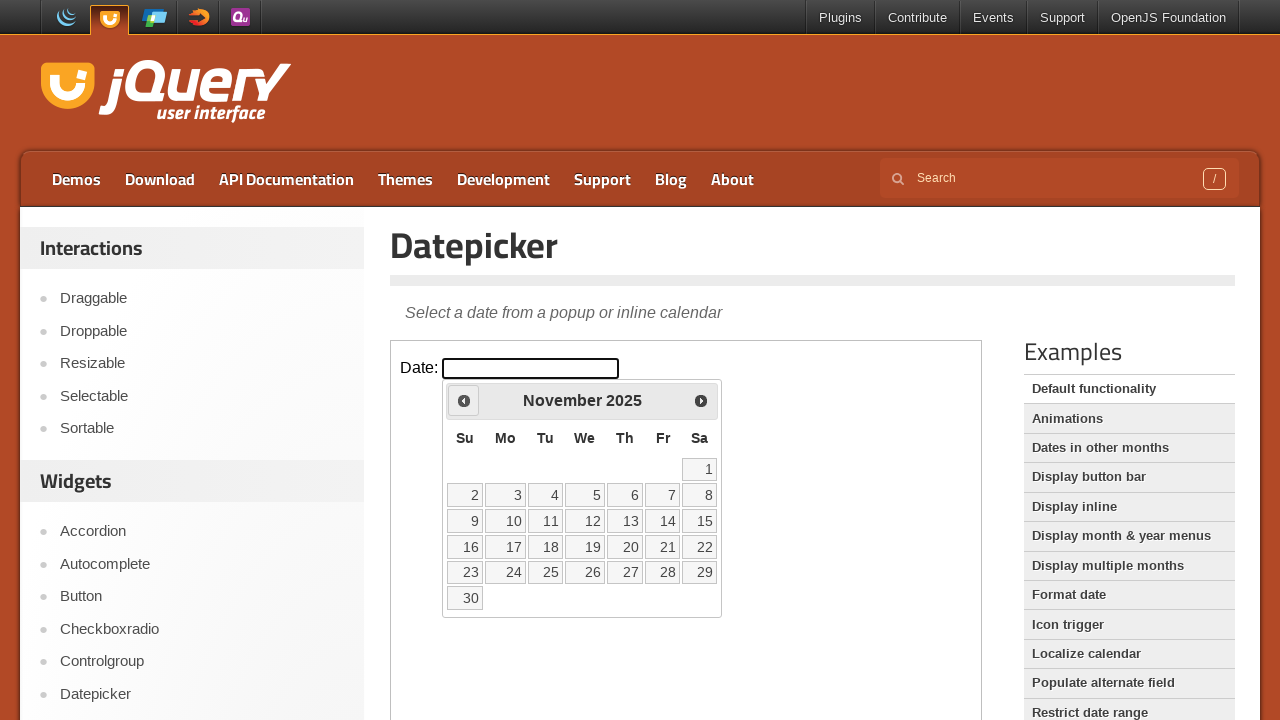

Clicked previous month button (currently at November 2025) at (464, 400) on iframe >> nth=0 >> internal:control=enter-frame >> span.ui-icon.ui-icon-circle-t
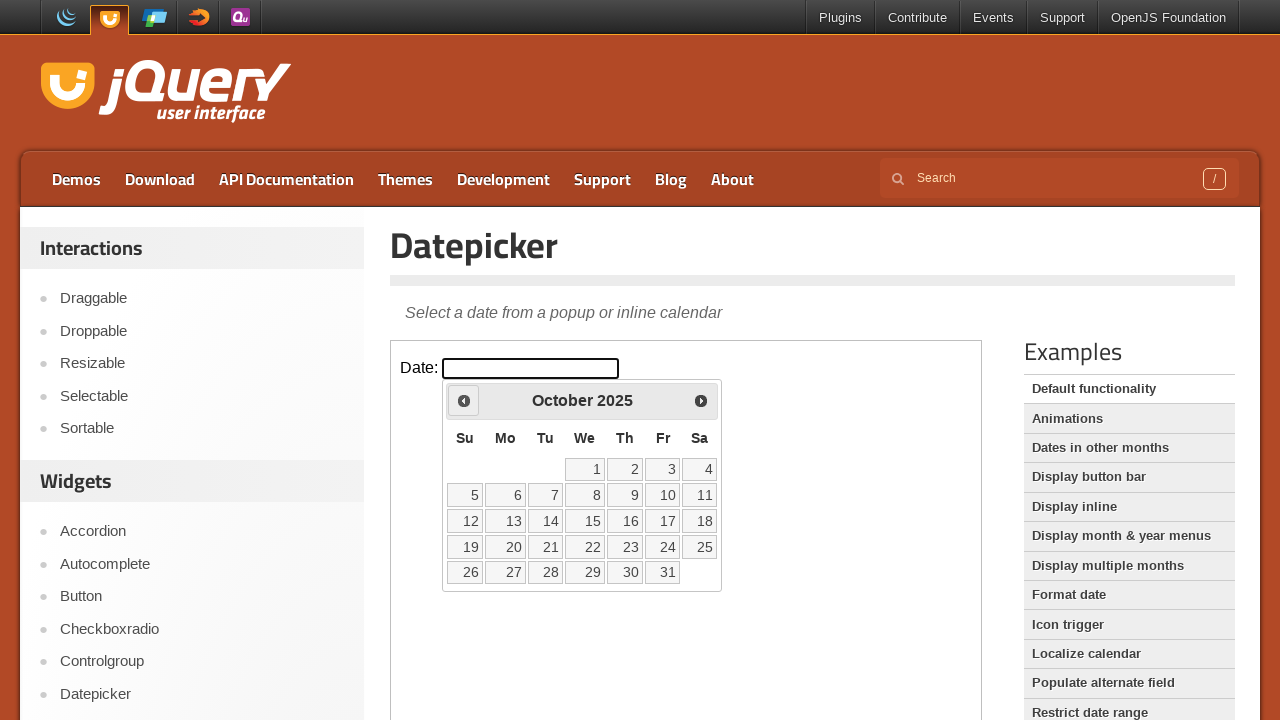

Clicked previous month button (currently at October 2025) at (464, 400) on iframe >> nth=0 >> internal:control=enter-frame >> span.ui-icon.ui-icon-circle-t
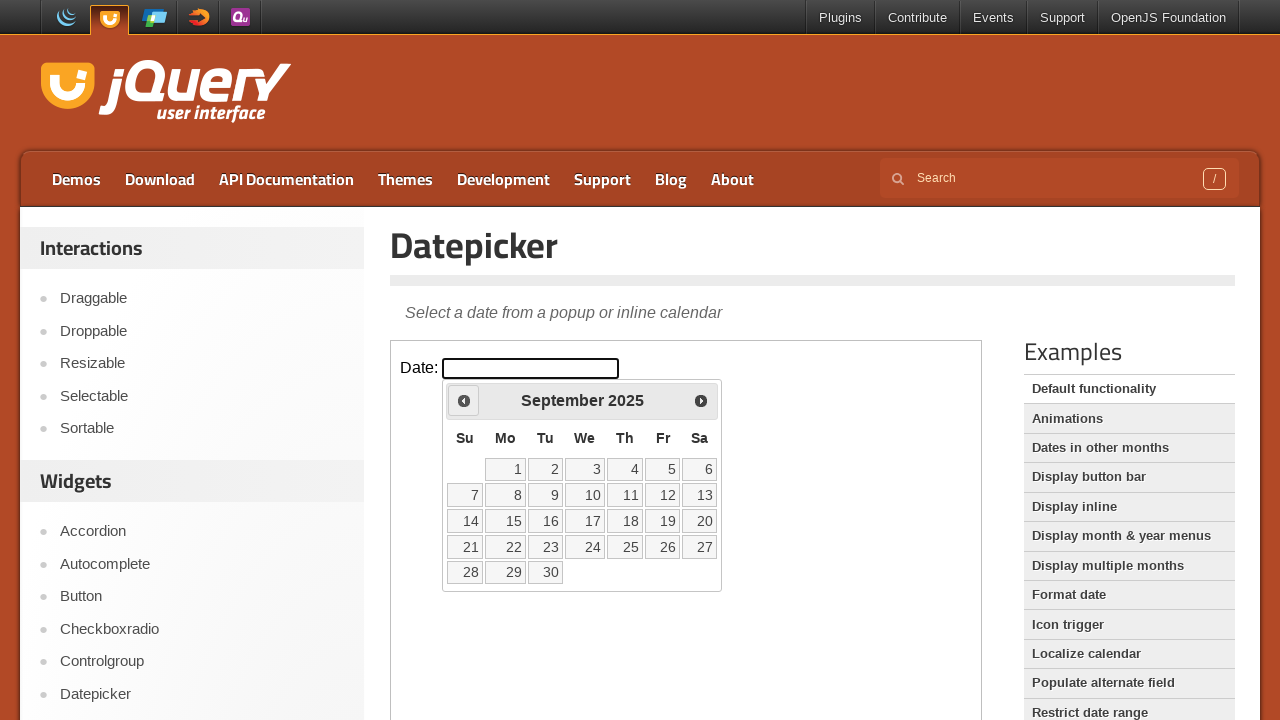

Clicked previous month button (currently at September 2025) at (464, 400) on iframe >> nth=0 >> internal:control=enter-frame >> span.ui-icon.ui-icon-circle-t
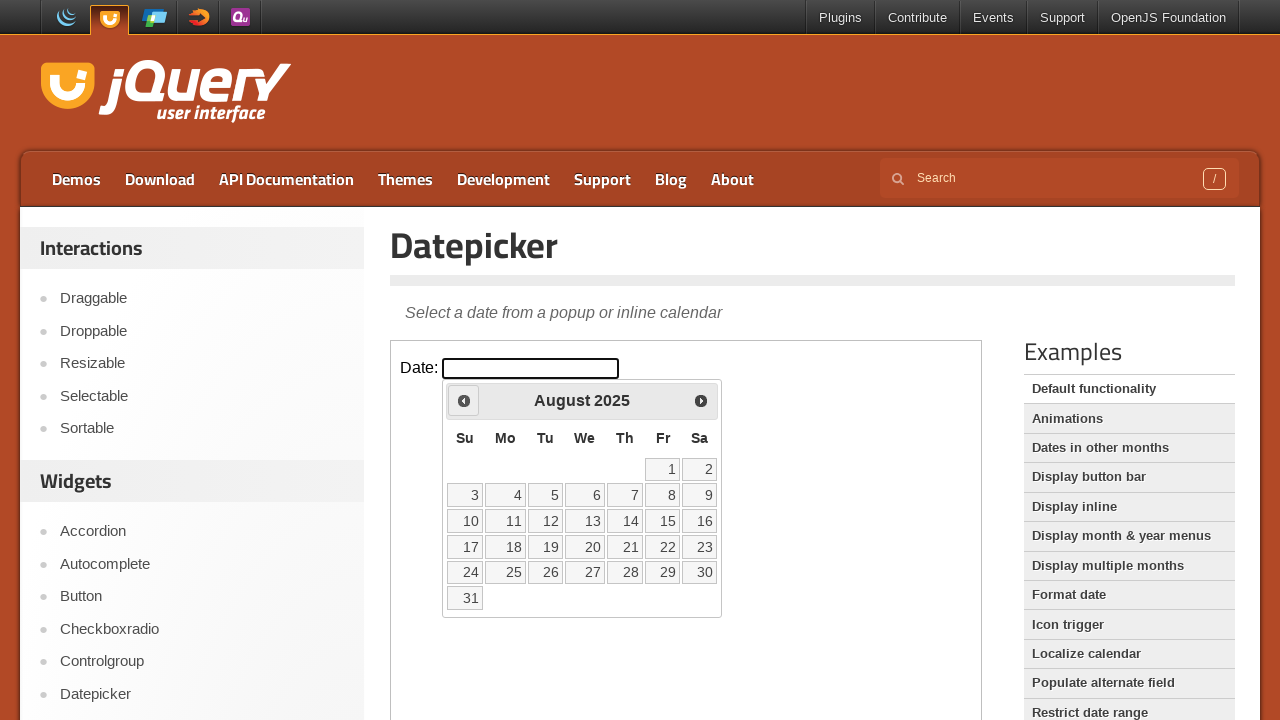

Clicked previous month button (currently at August 2025) at (464, 400) on iframe >> nth=0 >> internal:control=enter-frame >> span.ui-icon.ui-icon-circle-t
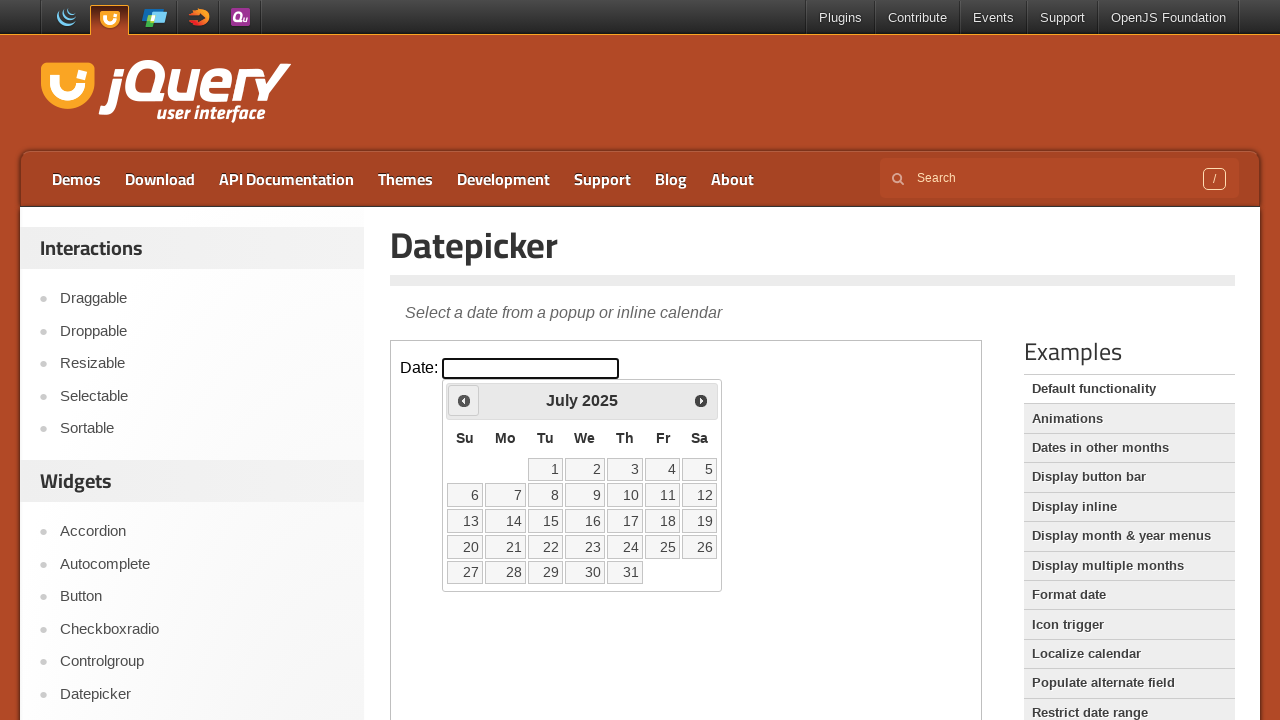

Clicked previous month button (currently at July 2025) at (464, 400) on iframe >> nth=0 >> internal:control=enter-frame >> span.ui-icon.ui-icon-circle-t
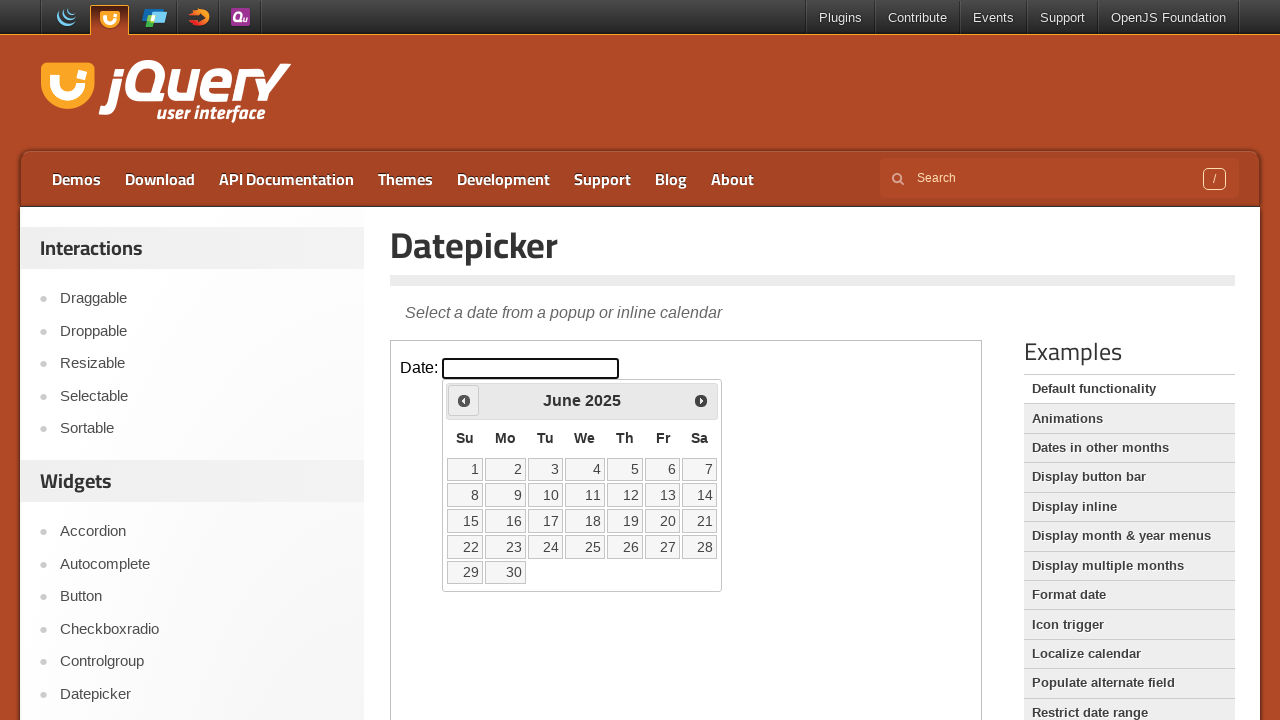

Clicked previous month button (currently at June 2025) at (464, 400) on iframe >> nth=0 >> internal:control=enter-frame >> span.ui-icon.ui-icon-circle-t
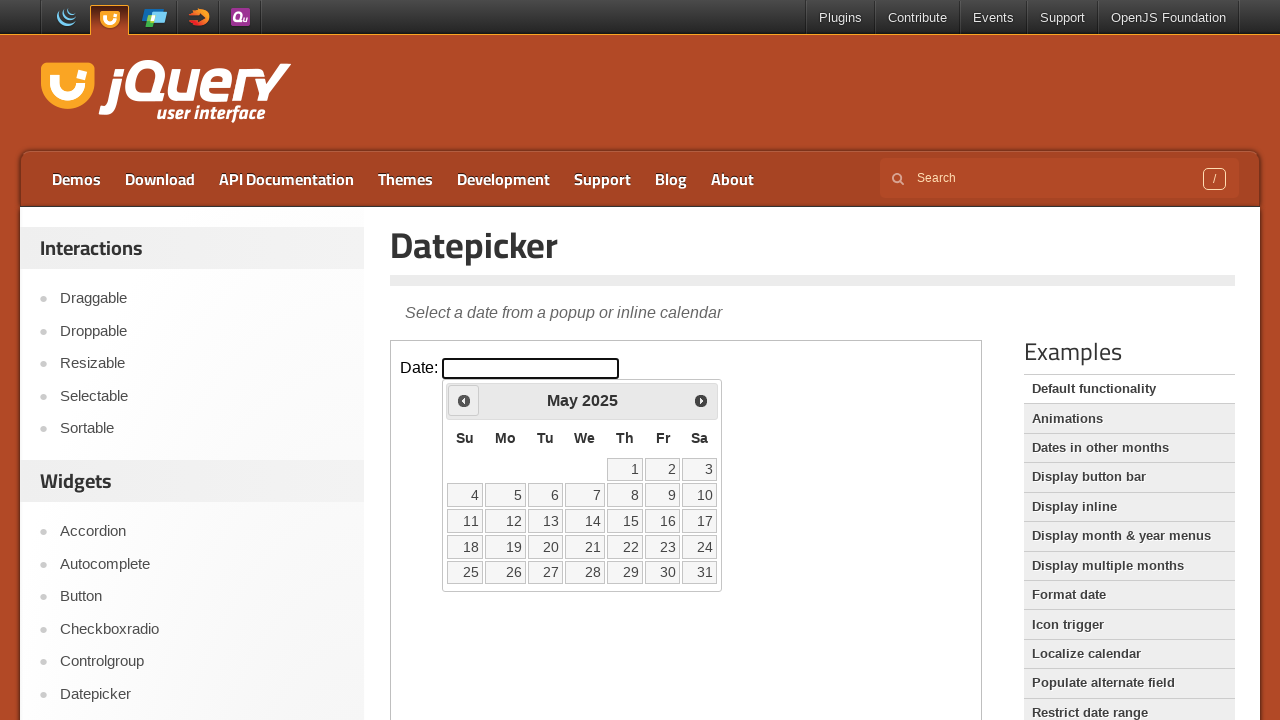

Clicked previous month button (currently at May 2025) at (464, 400) on iframe >> nth=0 >> internal:control=enter-frame >> span.ui-icon.ui-icon-circle-t
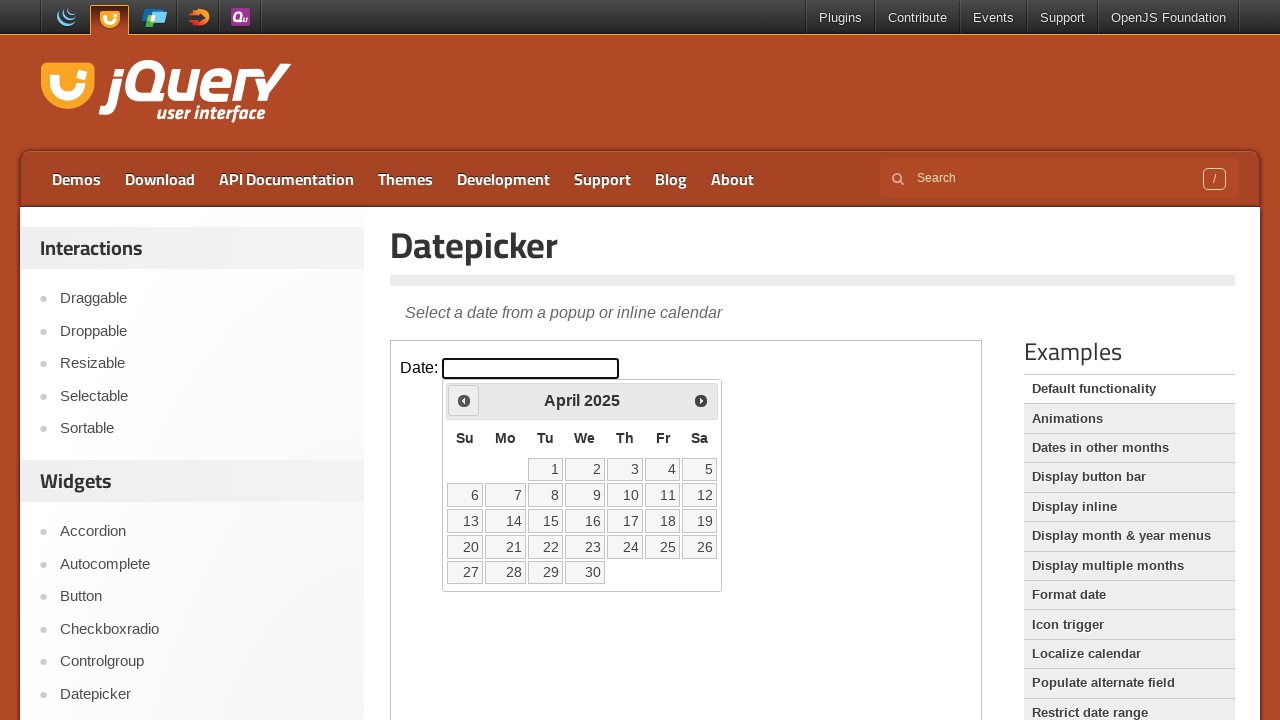

Clicked previous month button (currently at April 2025) at (464, 400) on iframe >> nth=0 >> internal:control=enter-frame >> span.ui-icon.ui-icon-circle-t
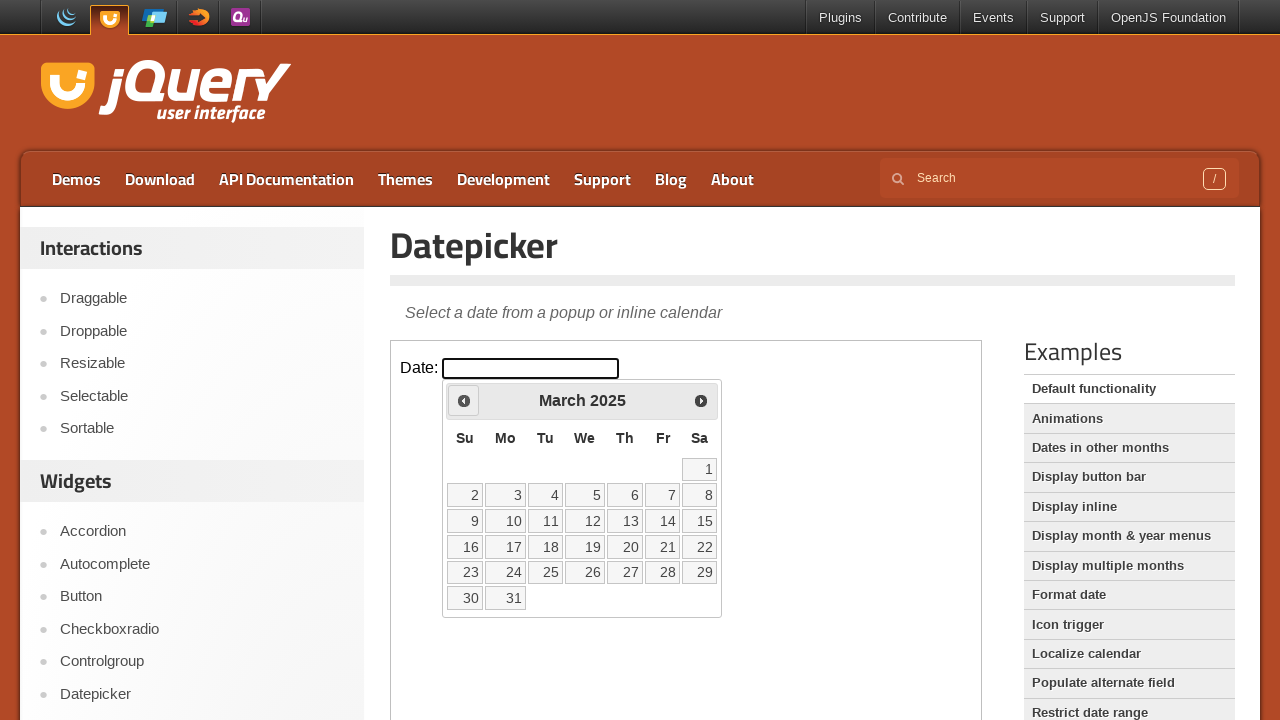

Clicked previous month button (currently at March 2025) at (464, 400) on iframe >> nth=0 >> internal:control=enter-frame >> span.ui-icon.ui-icon-circle-t
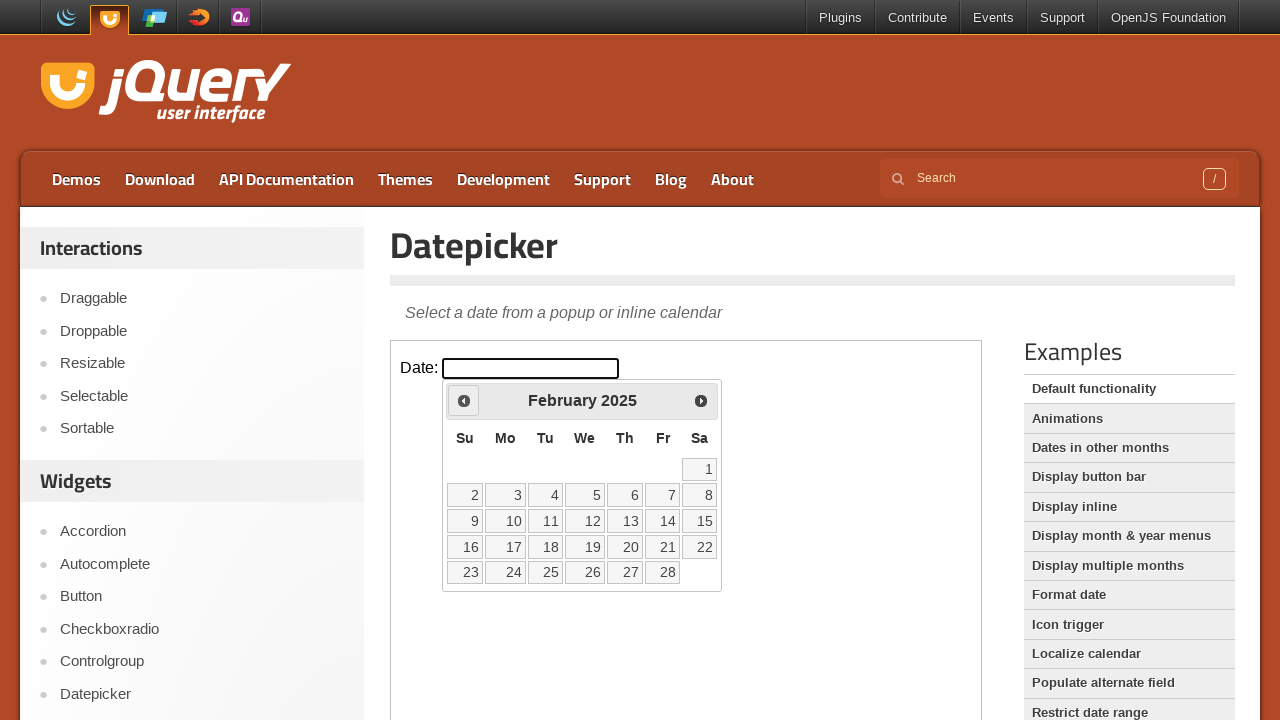

Clicked previous month button (currently at February 2025) at (464, 400) on iframe >> nth=0 >> internal:control=enter-frame >> span.ui-icon.ui-icon-circle-t
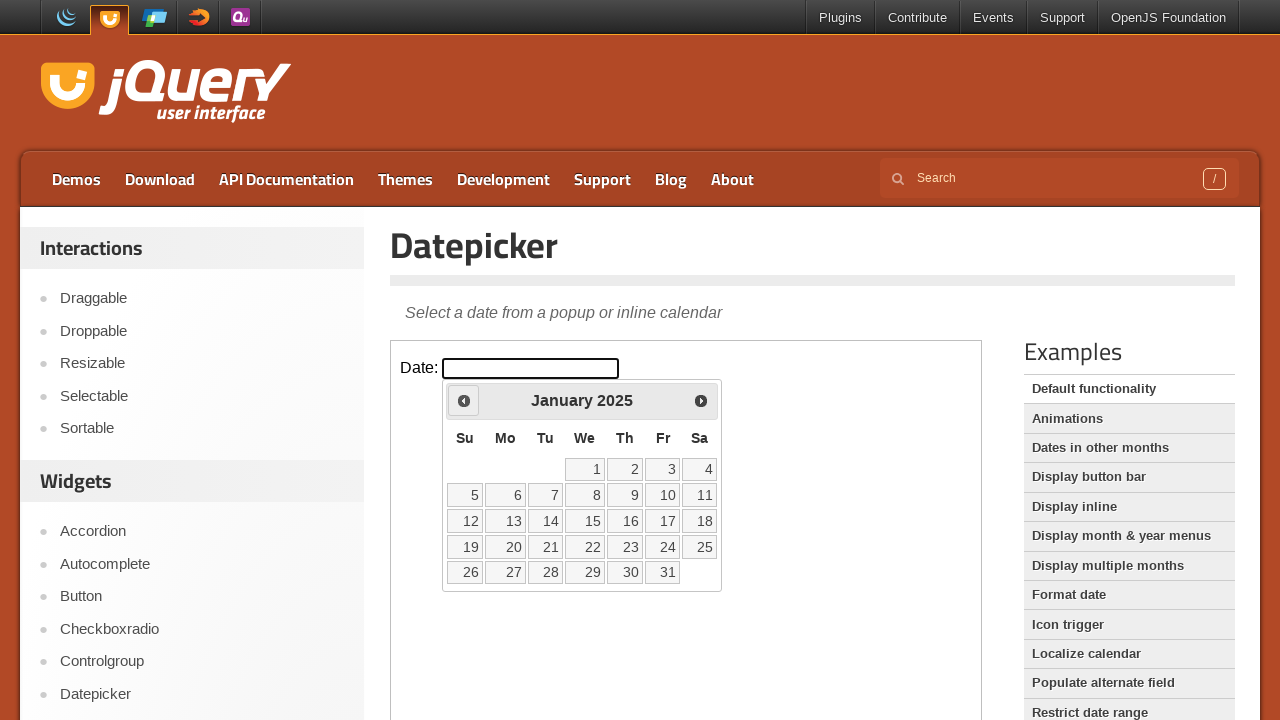

Clicked previous month button (currently at January 2025) at (464, 400) on iframe >> nth=0 >> internal:control=enter-frame >> span.ui-icon.ui-icon-circle-t
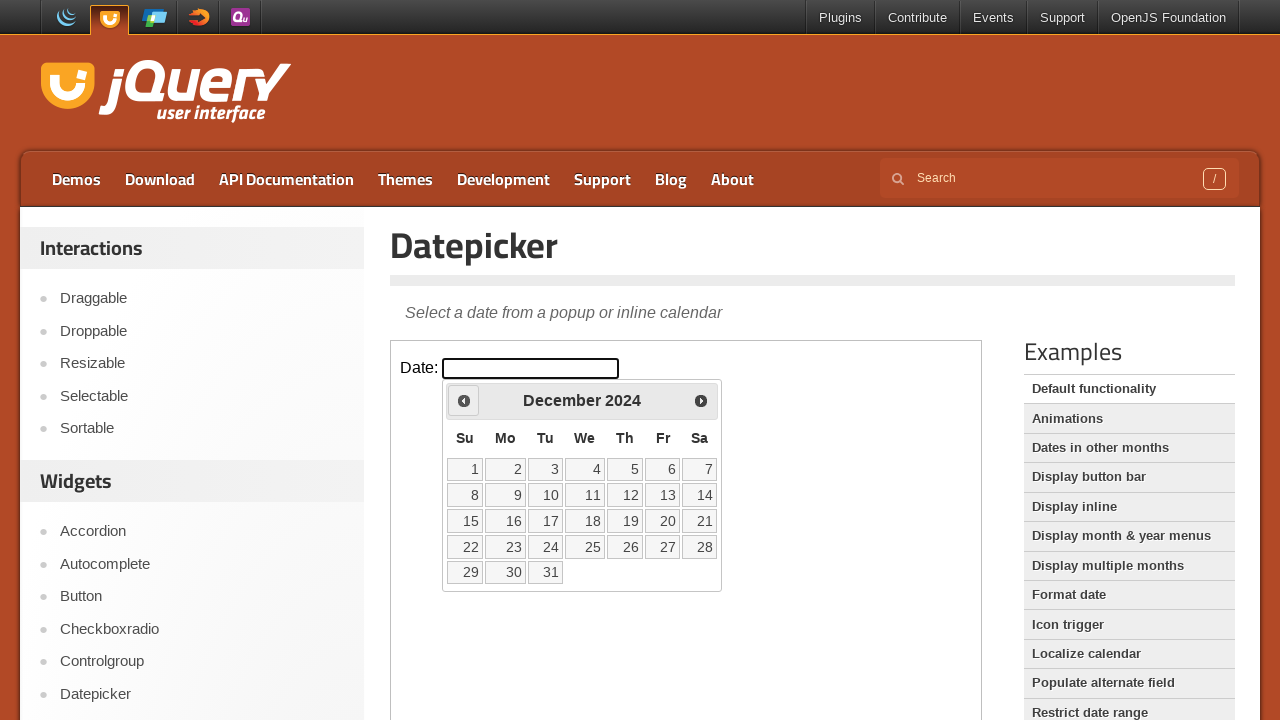

Clicked previous month button (currently at December 2024) at (464, 400) on iframe >> nth=0 >> internal:control=enter-frame >> span.ui-icon.ui-icon-circle-t
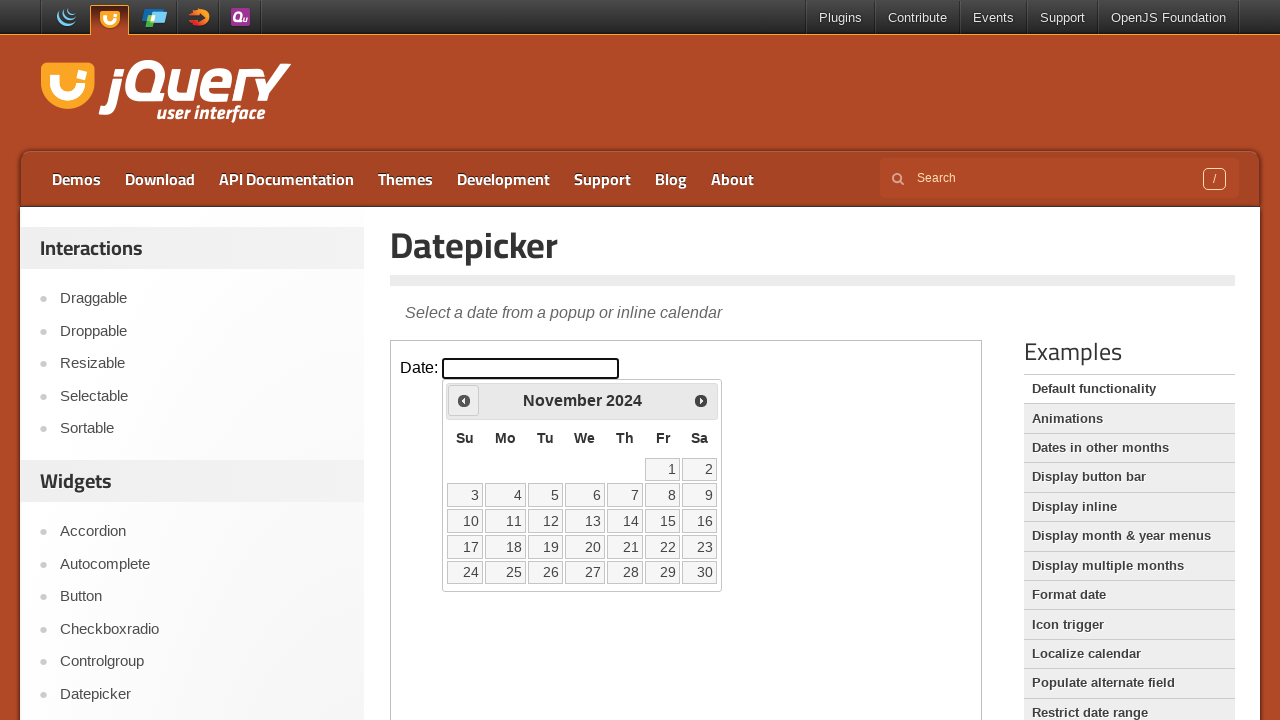

Clicked previous month button (currently at November 2024) at (464, 400) on iframe >> nth=0 >> internal:control=enter-frame >> span.ui-icon.ui-icon-circle-t
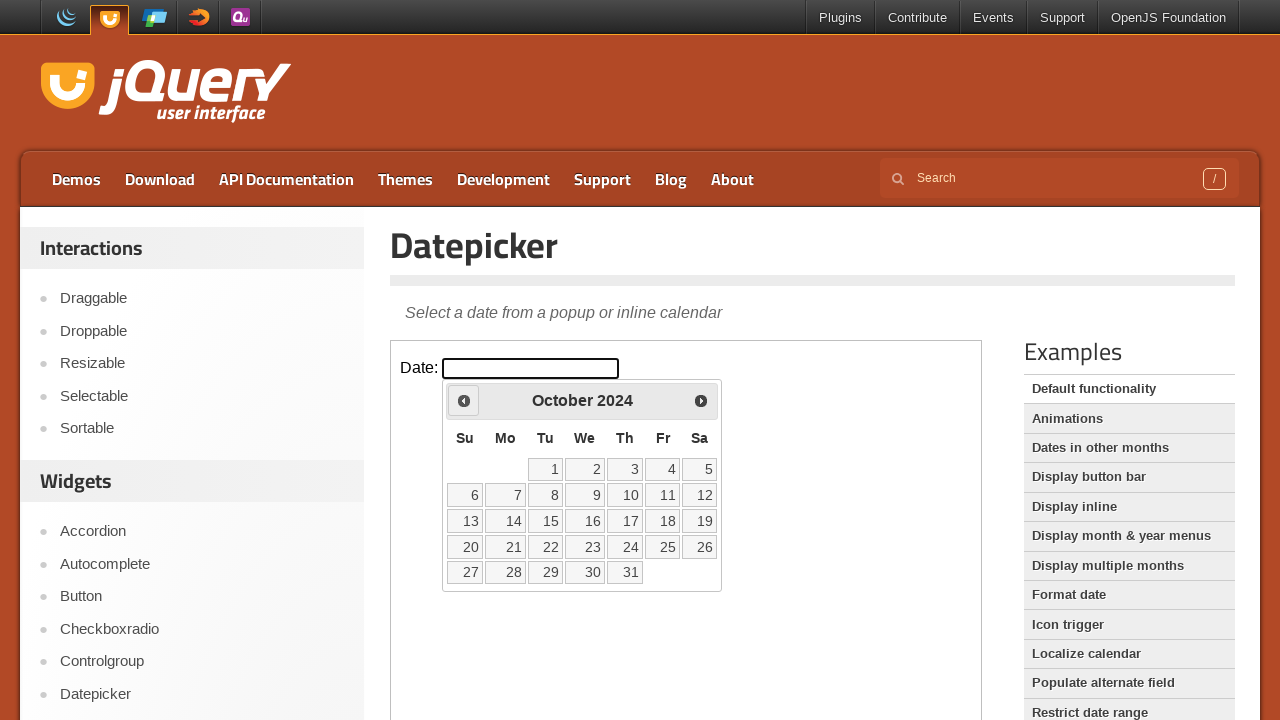

Clicked previous month button (currently at October 2024) at (464, 400) on iframe >> nth=0 >> internal:control=enter-frame >> span.ui-icon.ui-icon-circle-t
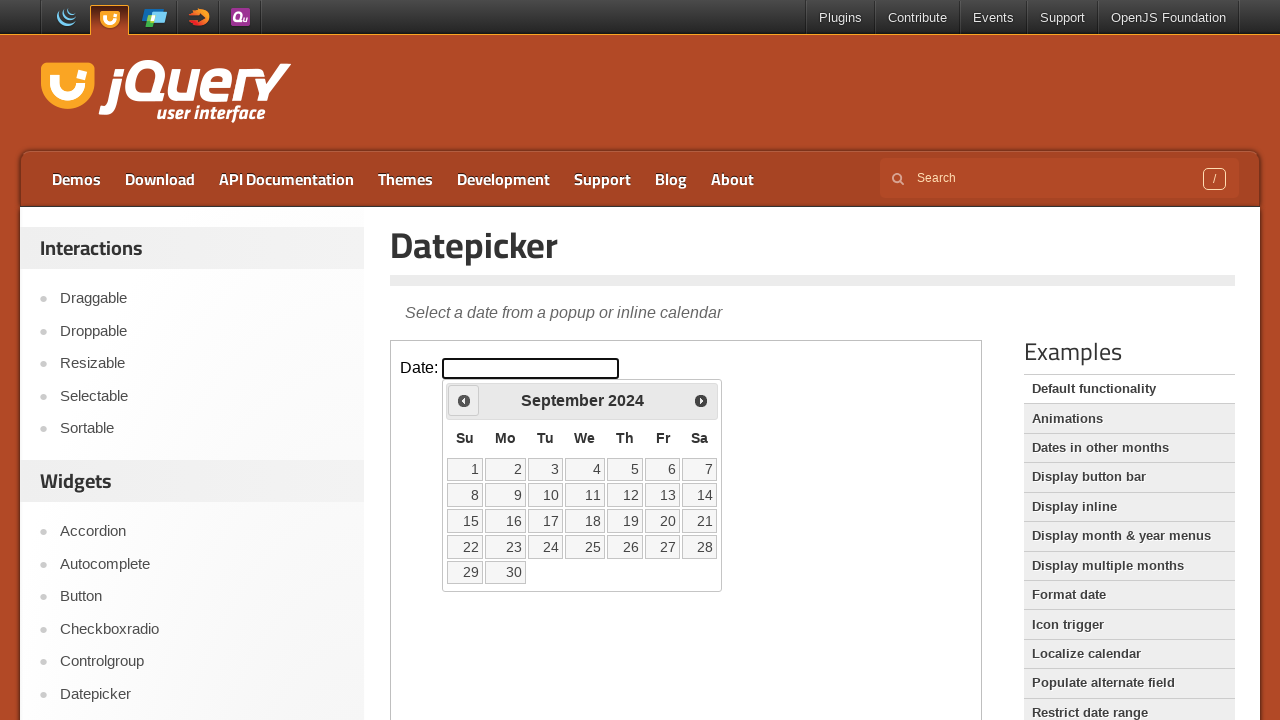

Clicked previous month button (currently at September 2024) at (464, 400) on iframe >> nth=0 >> internal:control=enter-frame >> span.ui-icon.ui-icon-circle-t
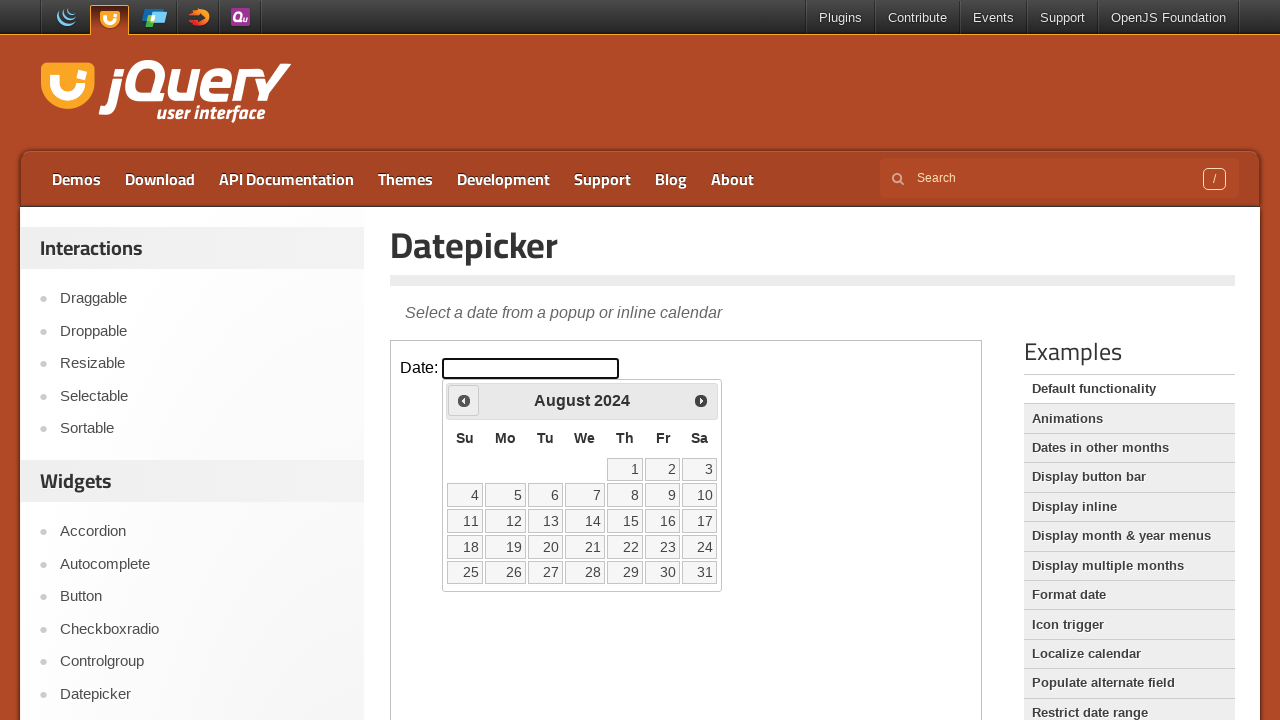

Clicked previous month button (currently at August 2024) at (464, 400) on iframe >> nth=0 >> internal:control=enter-frame >> span.ui-icon.ui-icon-circle-t
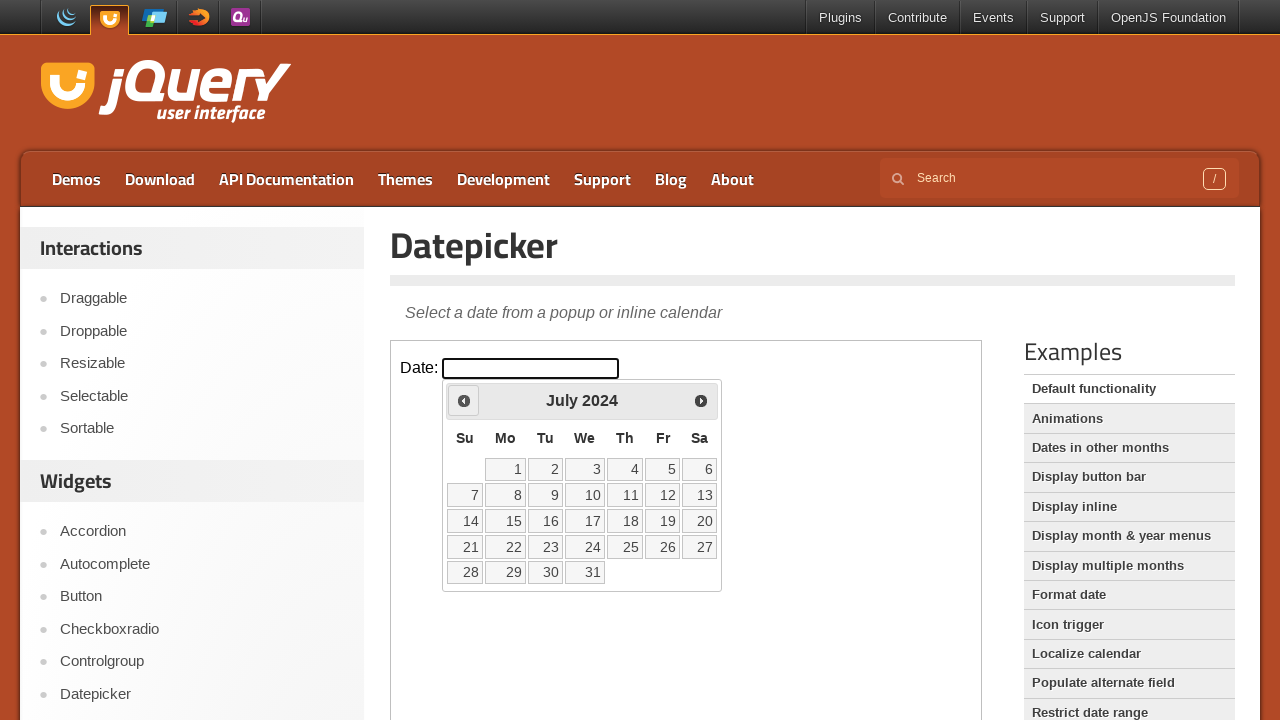

Clicked previous month button (currently at July 2024) at (464, 400) on iframe >> nth=0 >> internal:control=enter-frame >> span.ui-icon.ui-icon-circle-t
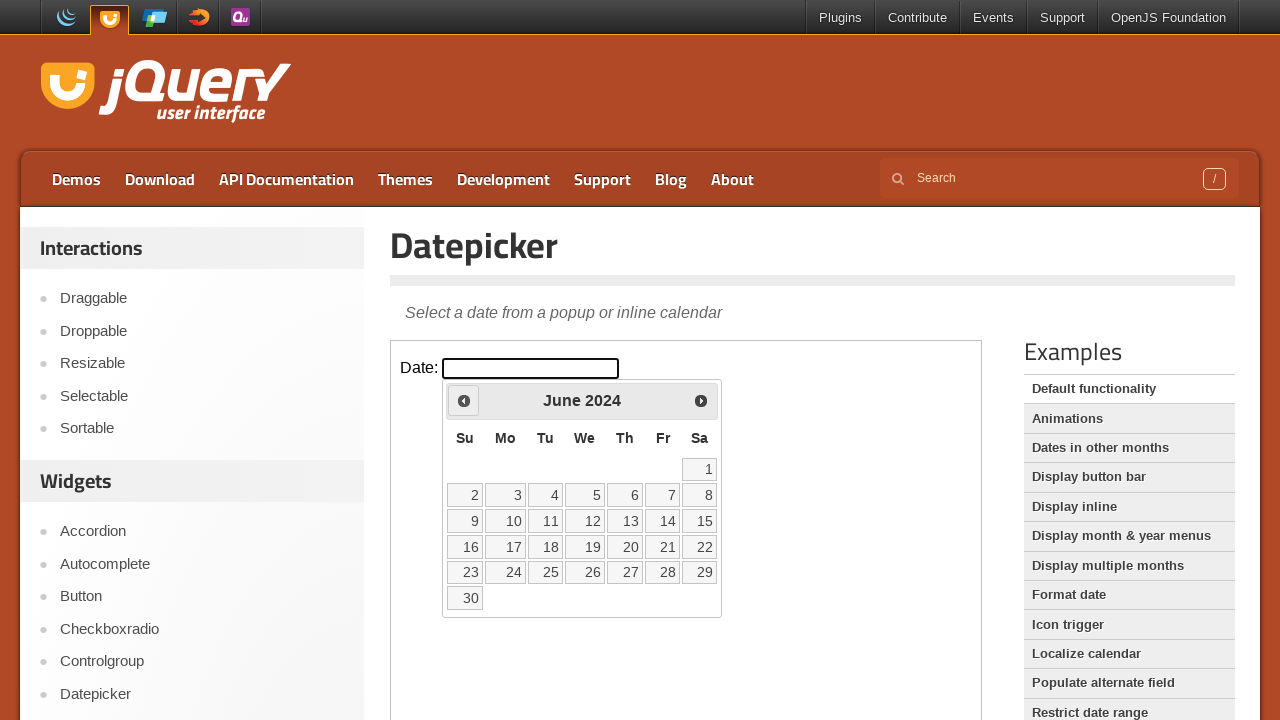

Clicked previous month button (currently at June 2024) at (464, 400) on iframe >> nth=0 >> internal:control=enter-frame >> span.ui-icon.ui-icon-circle-t
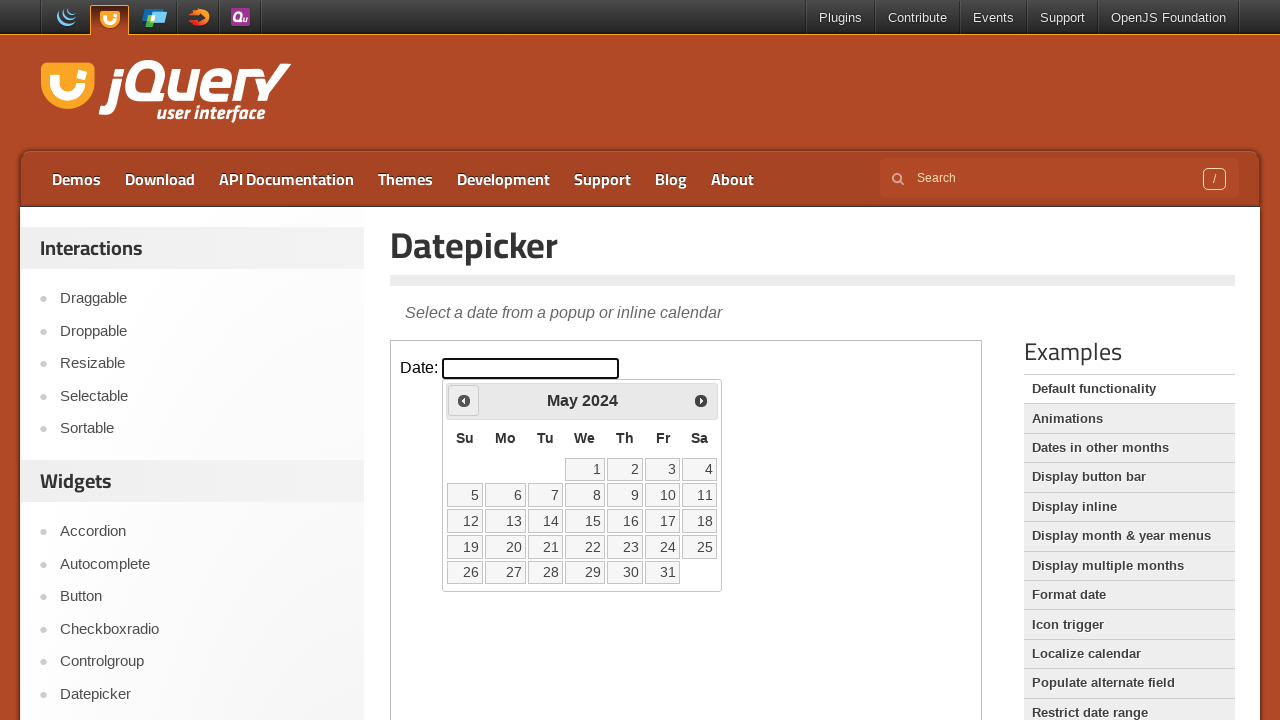

Clicked previous month button (currently at May 2024) at (464, 400) on iframe >> nth=0 >> internal:control=enter-frame >> span.ui-icon.ui-icon-circle-t
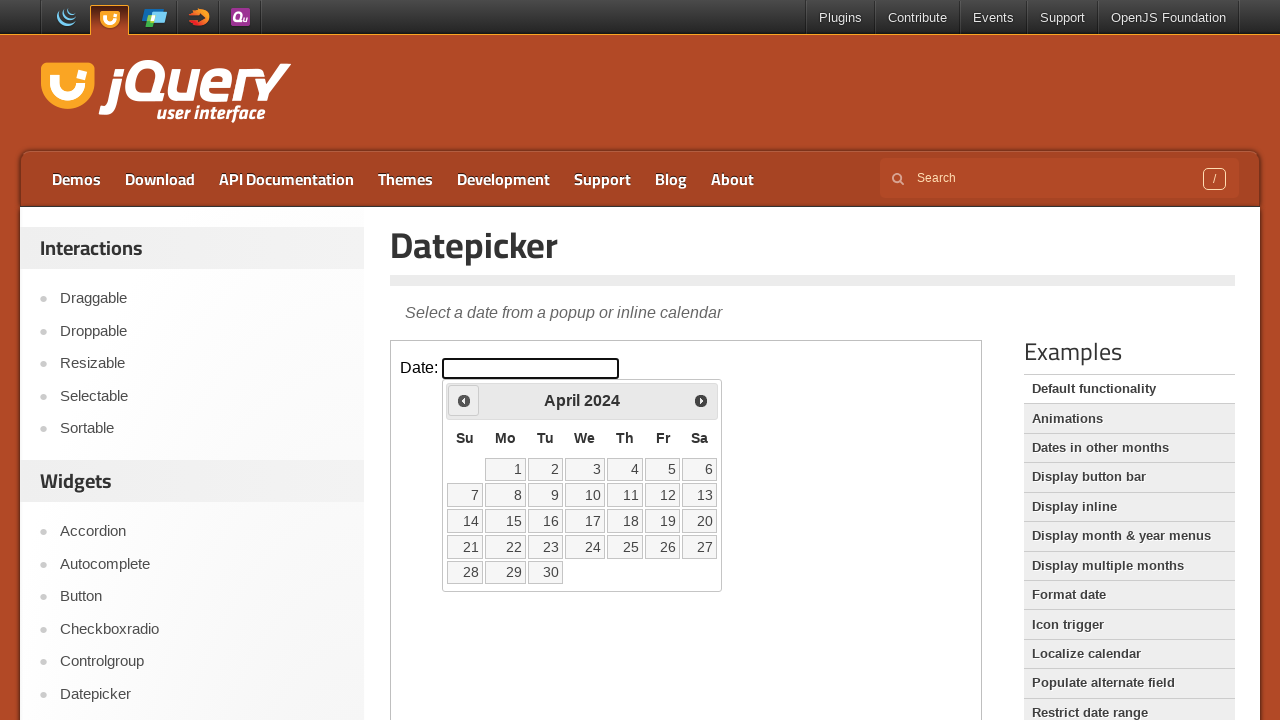

Clicked previous month button (currently at April 2024) at (464, 400) on iframe >> nth=0 >> internal:control=enter-frame >> span.ui-icon.ui-icon-circle-t
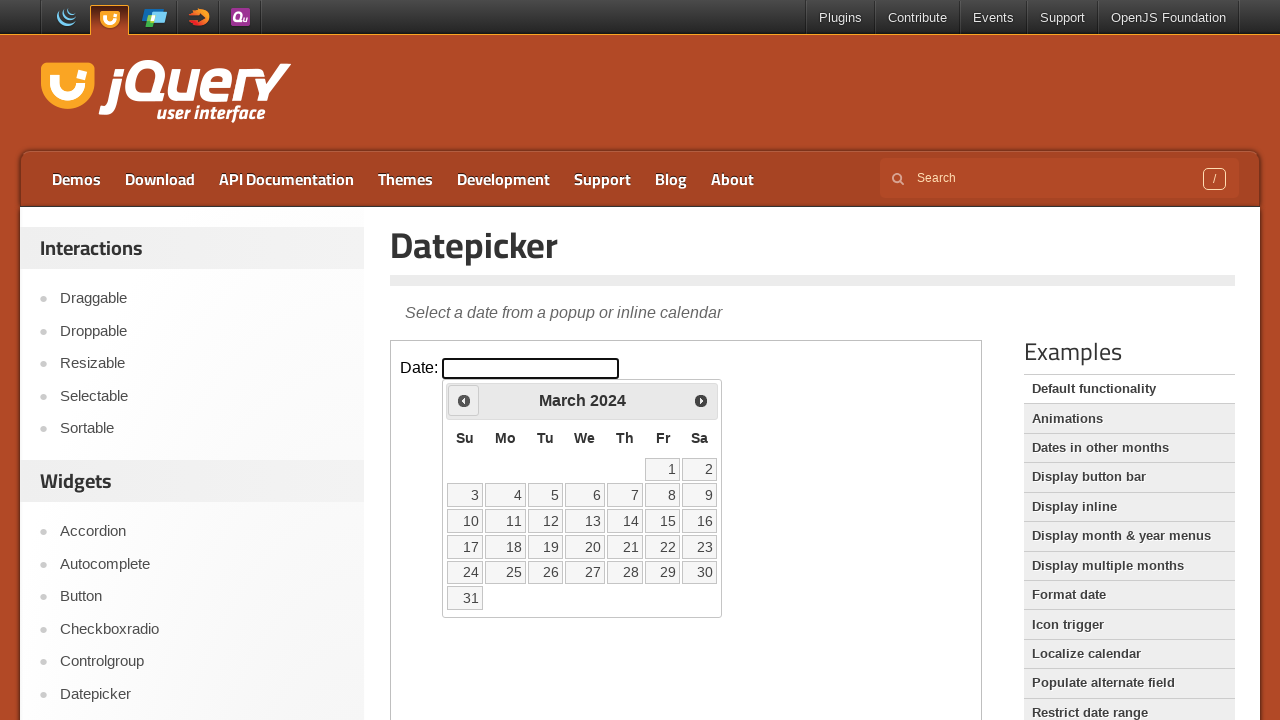

Clicked previous month button (currently at March 2024) at (464, 400) on iframe >> nth=0 >> internal:control=enter-frame >> span.ui-icon.ui-icon-circle-t
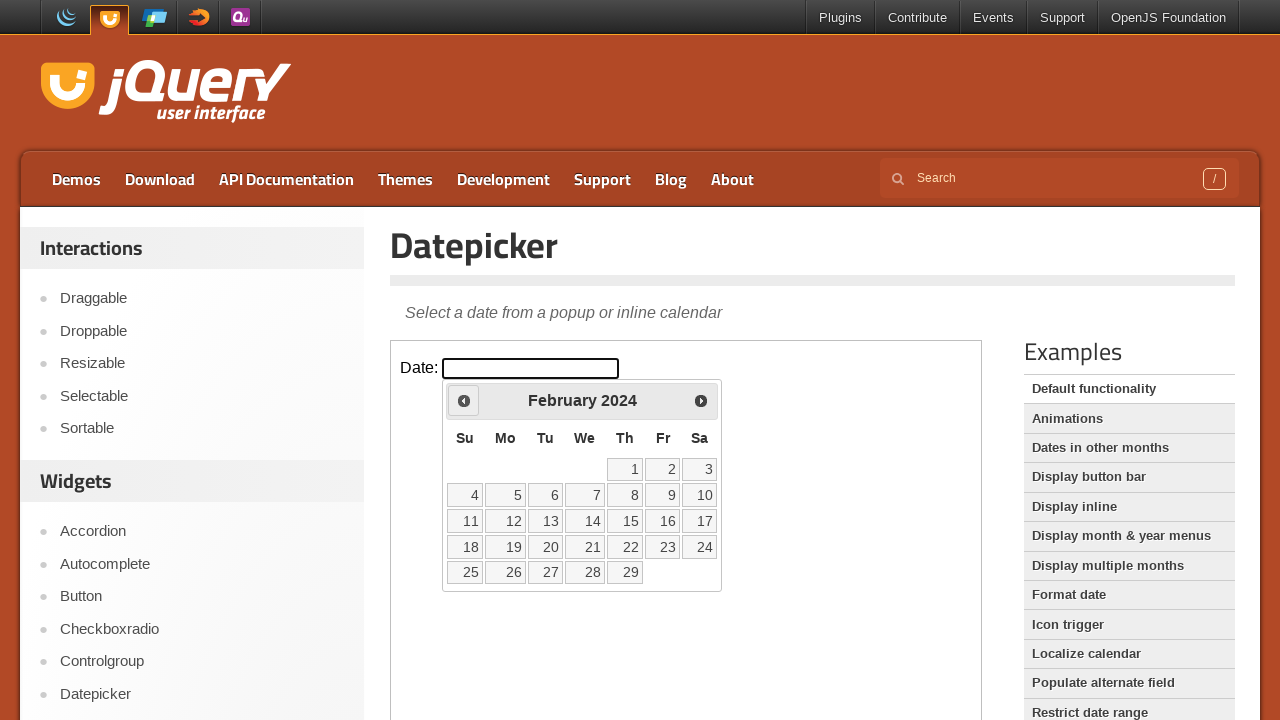

Clicked previous month button (currently at February 2024) at (464, 400) on iframe >> nth=0 >> internal:control=enter-frame >> span.ui-icon.ui-icon-circle-t
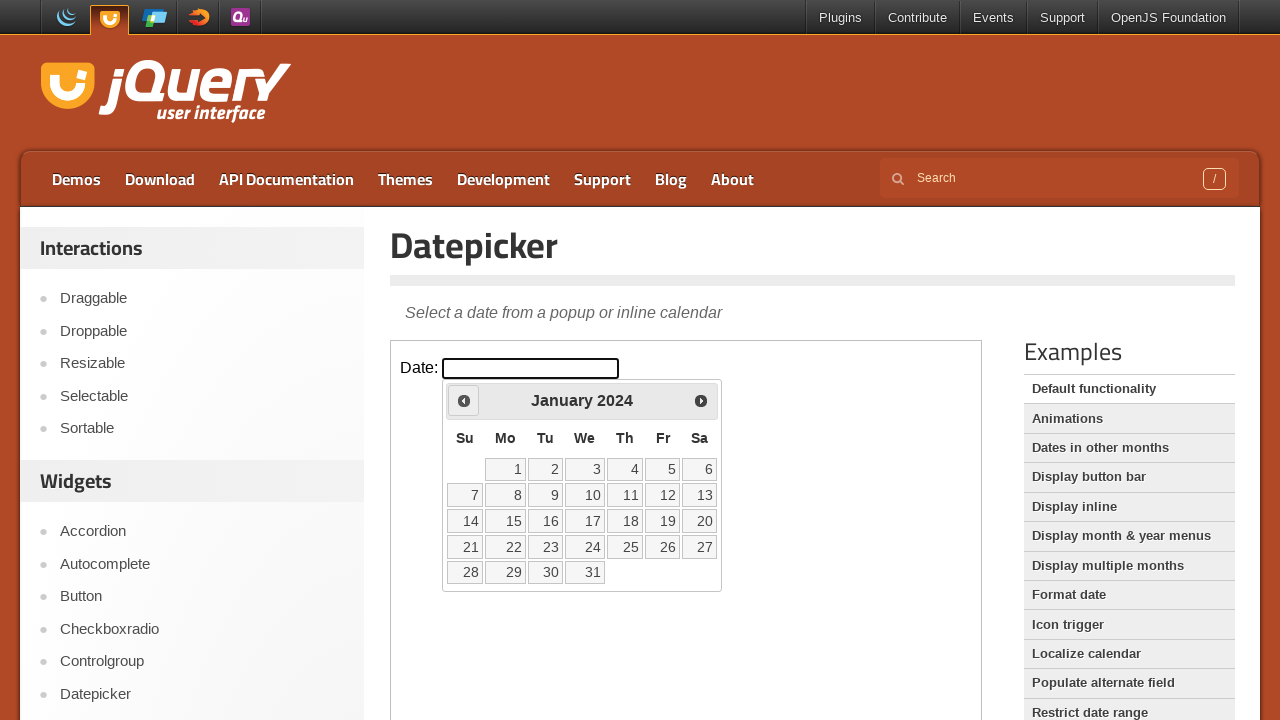

Clicked previous month button (currently at January 2024) at (464, 400) on iframe >> nth=0 >> internal:control=enter-frame >> span.ui-icon.ui-icon-circle-t
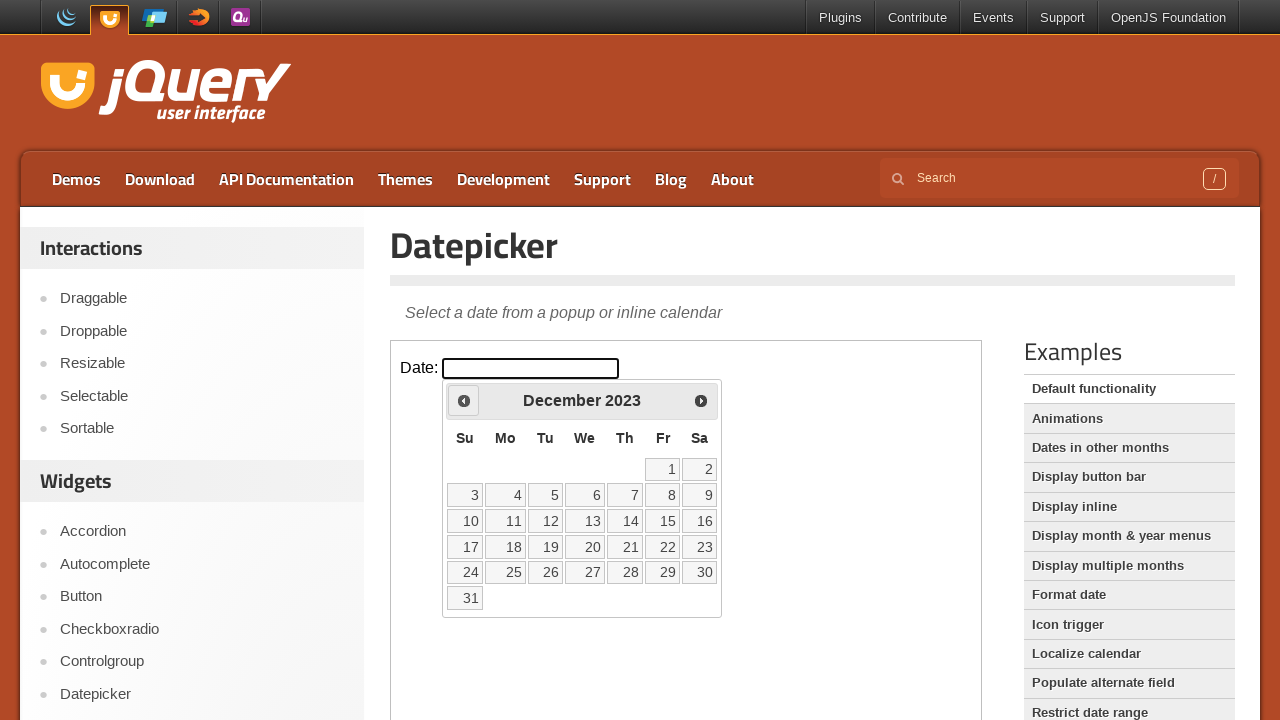

Clicked previous month button (currently at December 2023) at (464, 400) on iframe >> nth=0 >> internal:control=enter-frame >> span.ui-icon.ui-icon-circle-t
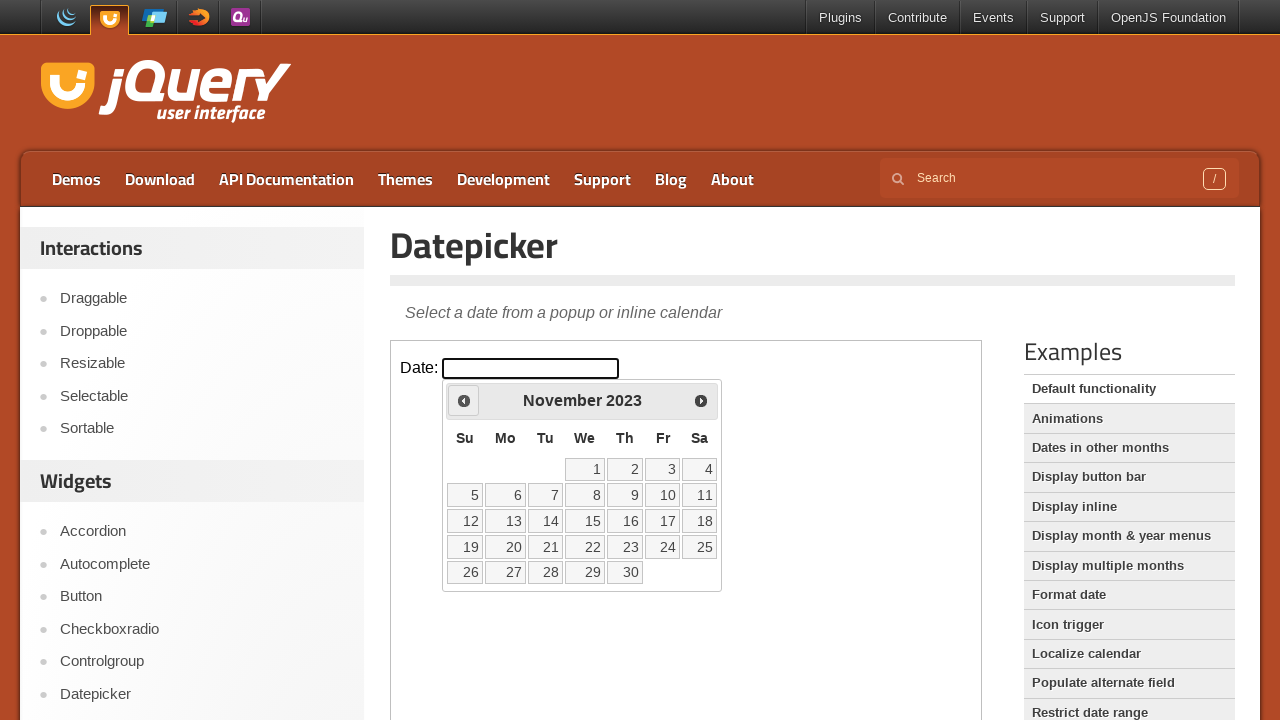

Clicked previous month button (currently at November 2023) at (464, 400) on iframe >> nth=0 >> internal:control=enter-frame >> span.ui-icon.ui-icon-circle-t
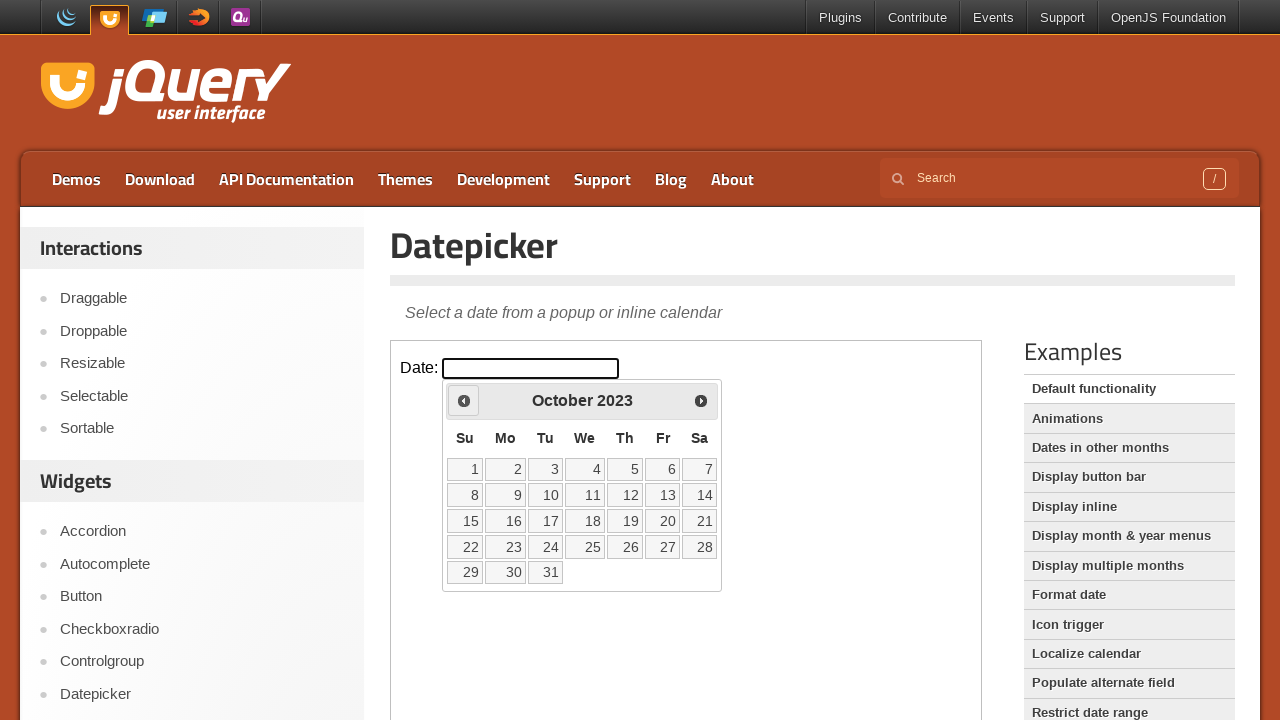

Clicked previous month button (currently at October 2023) at (464, 400) on iframe >> nth=0 >> internal:control=enter-frame >> span.ui-icon.ui-icon-circle-t
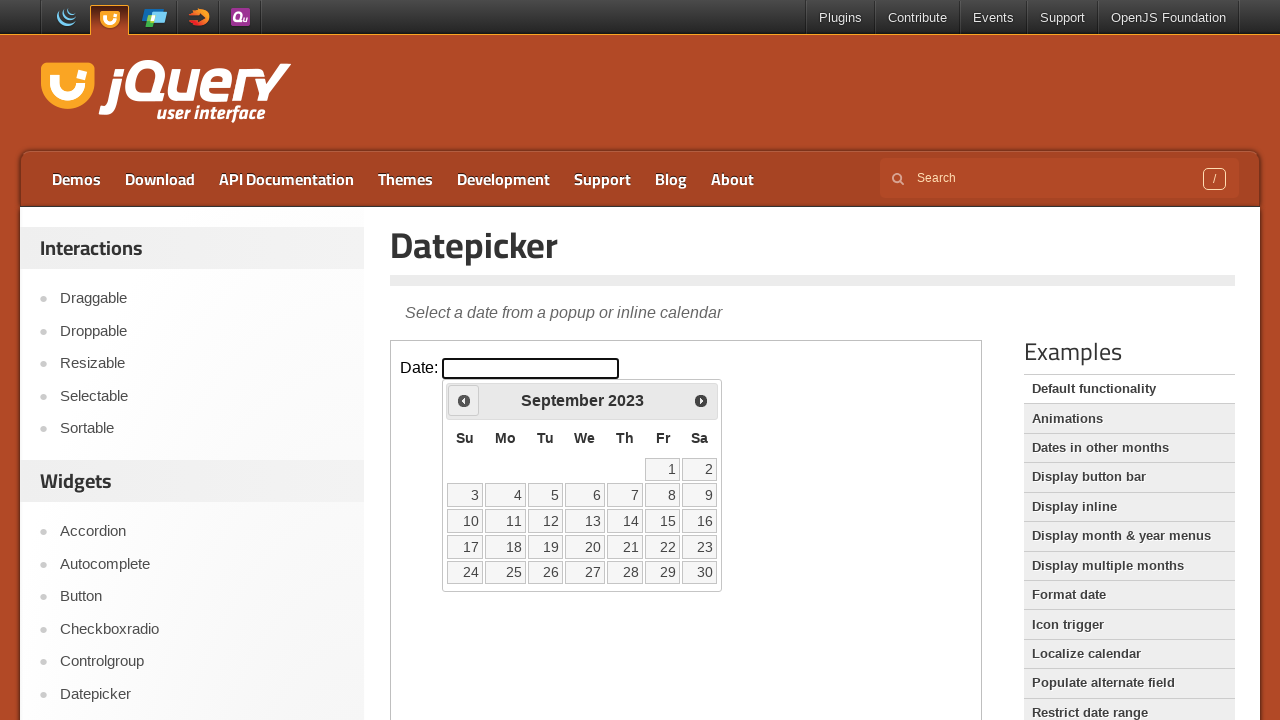

Clicked previous month button (currently at September 2023) at (464, 400) on iframe >> nth=0 >> internal:control=enter-frame >> span.ui-icon.ui-icon-circle-t
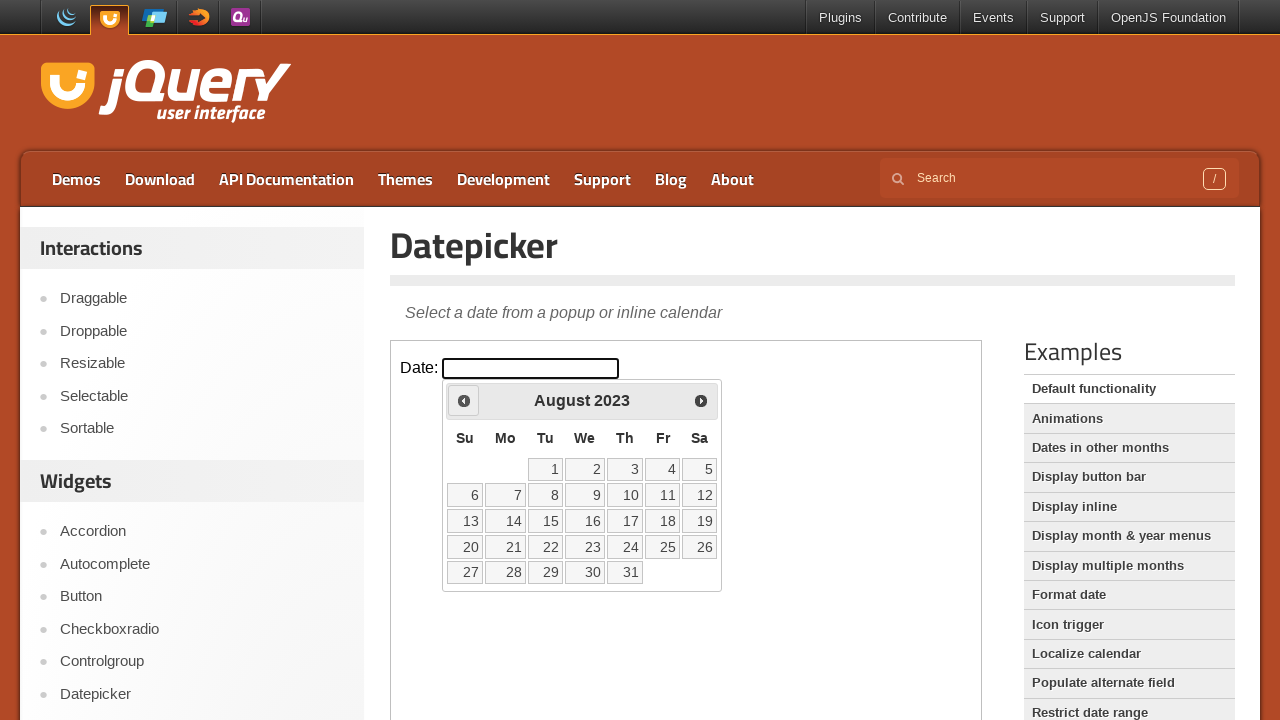

Clicked previous month button (currently at August 2023) at (464, 400) on iframe >> nth=0 >> internal:control=enter-frame >> span.ui-icon.ui-icon-circle-t
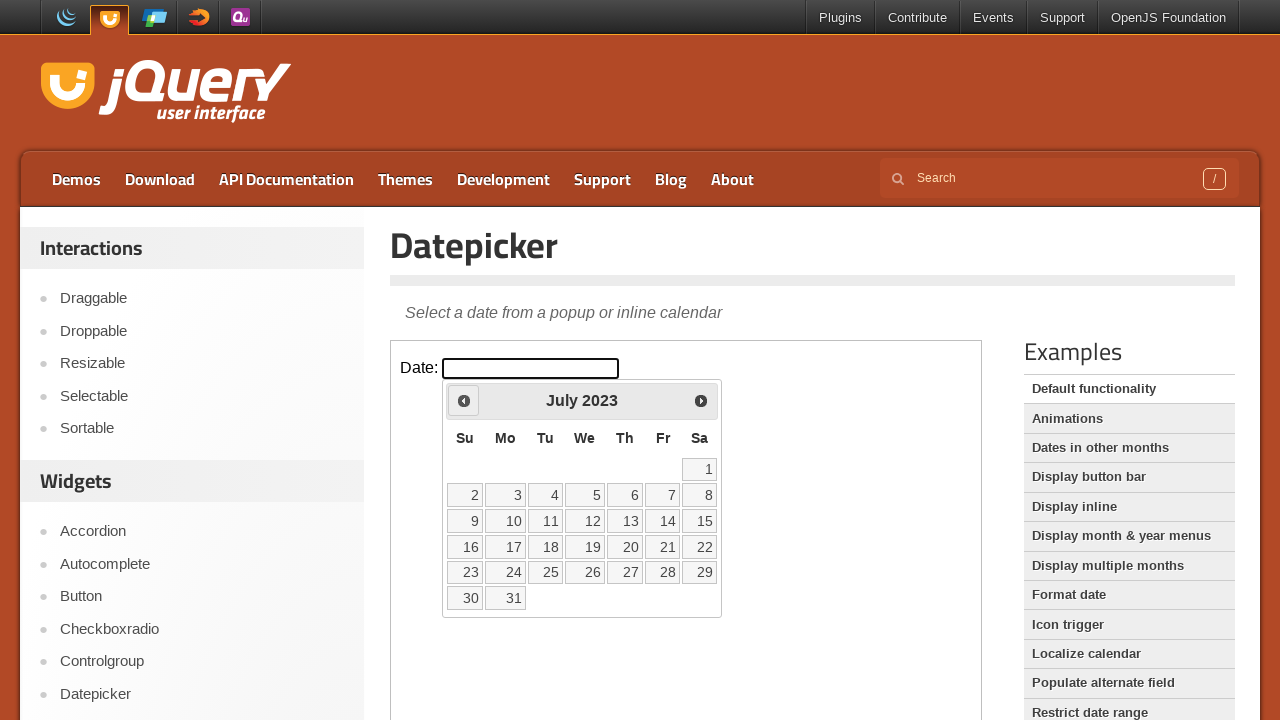

Clicked previous month button (currently at July 2023) at (464, 400) on iframe >> nth=0 >> internal:control=enter-frame >> span.ui-icon.ui-icon-circle-t
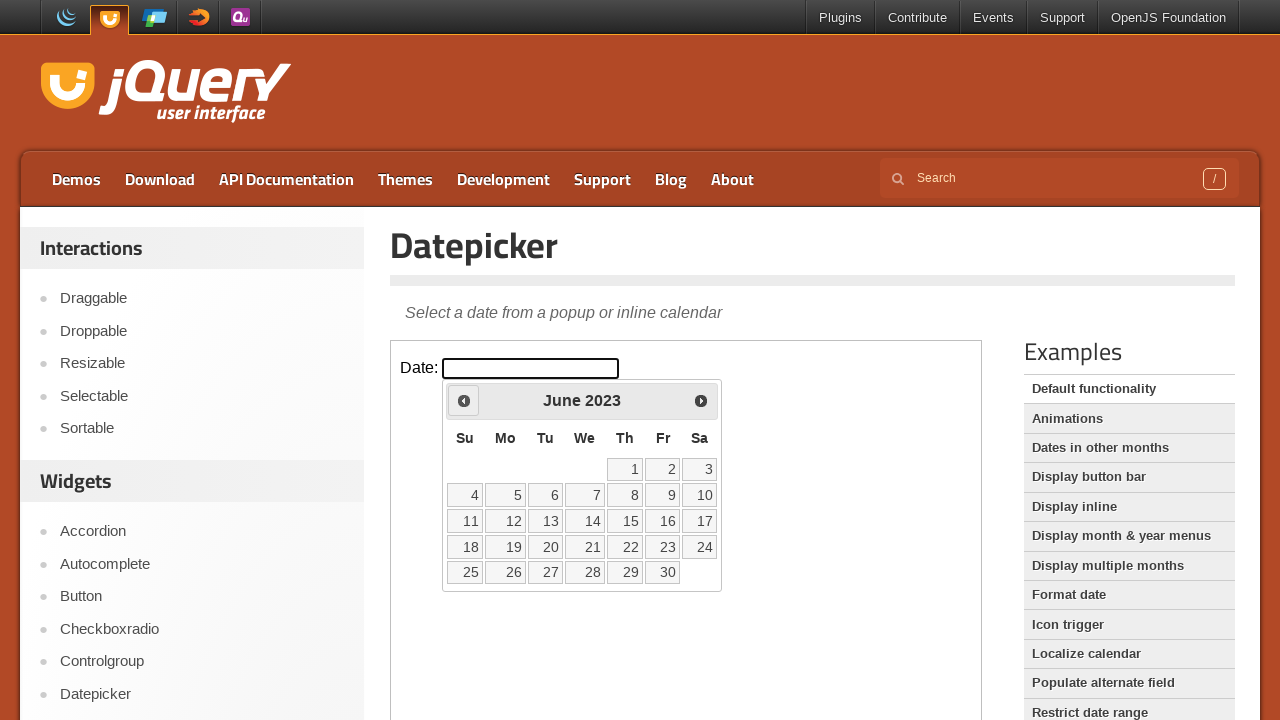

Clicked previous month button (currently at June 2023) at (464, 400) on iframe >> nth=0 >> internal:control=enter-frame >> span.ui-icon.ui-icon-circle-t
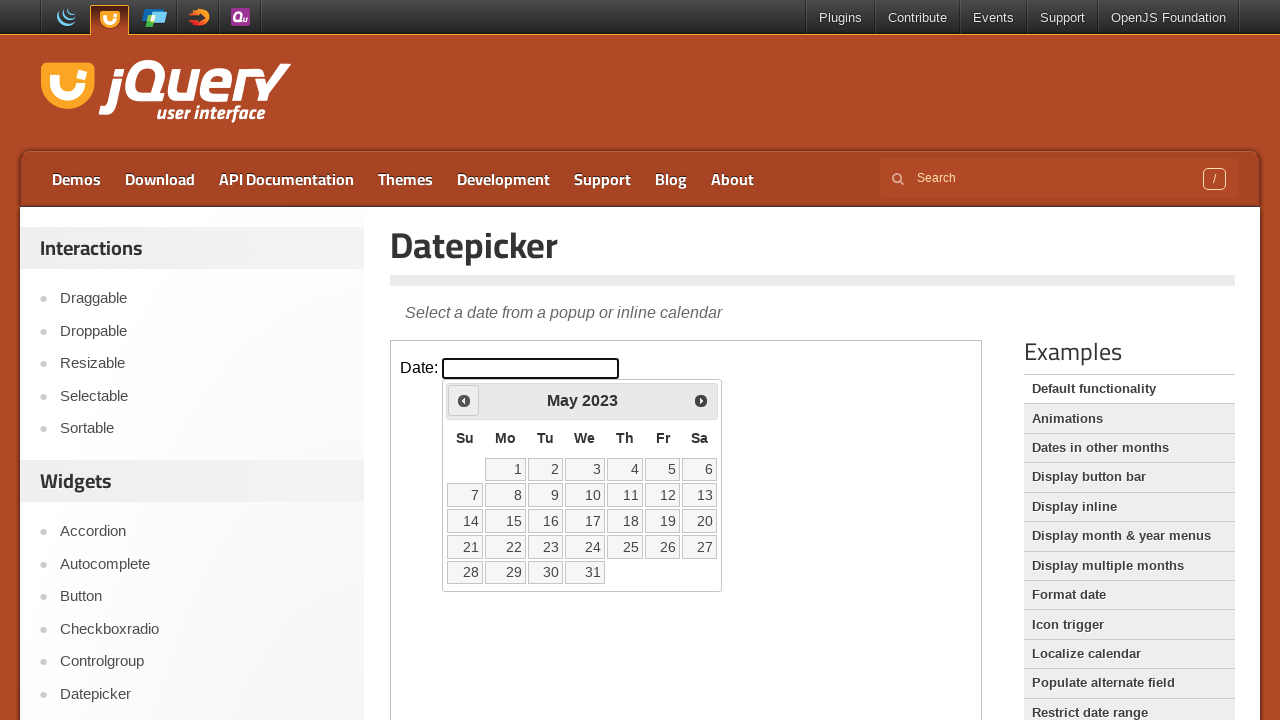

Clicked previous month button (currently at May 2023) at (464, 400) on iframe >> nth=0 >> internal:control=enter-frame >> span.ui-icon.ui-icon-circle-t
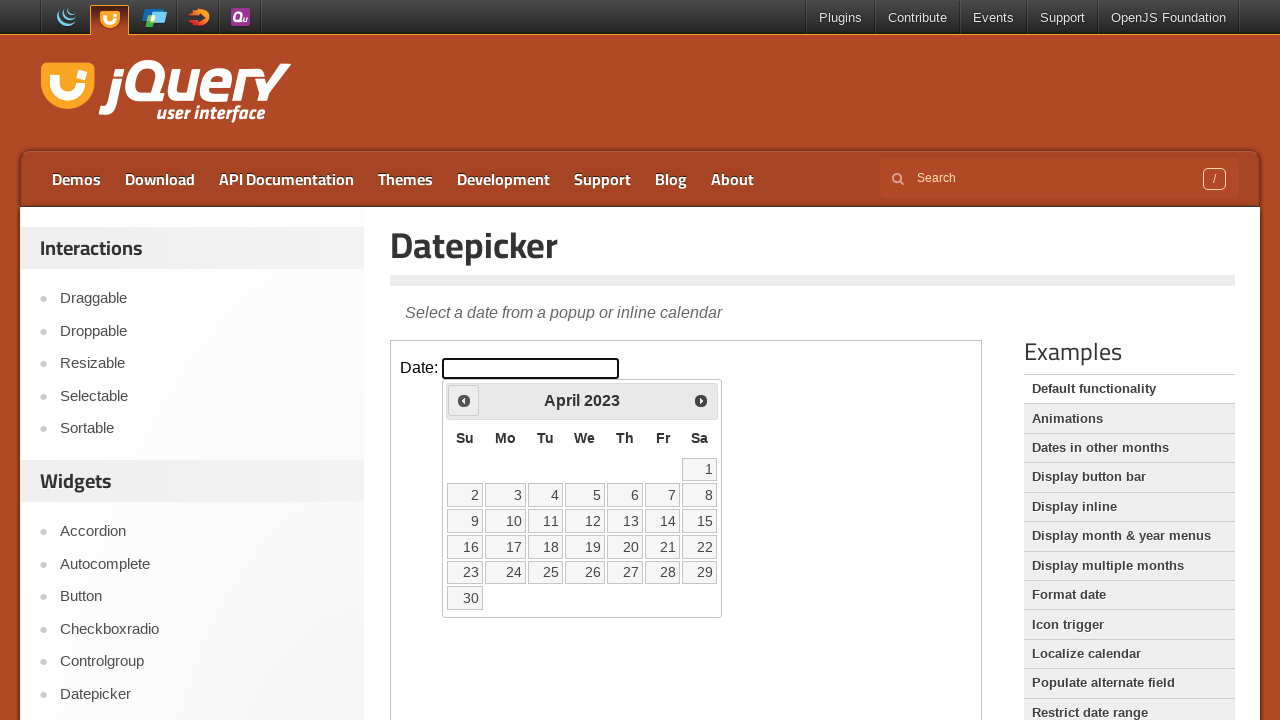

Clicked previous month button (currently at April 2023) at (464, 400) on iframe >> nth=0 >> internal:control=enter-frame >> span.ui-icon.ui-icon-circle-t
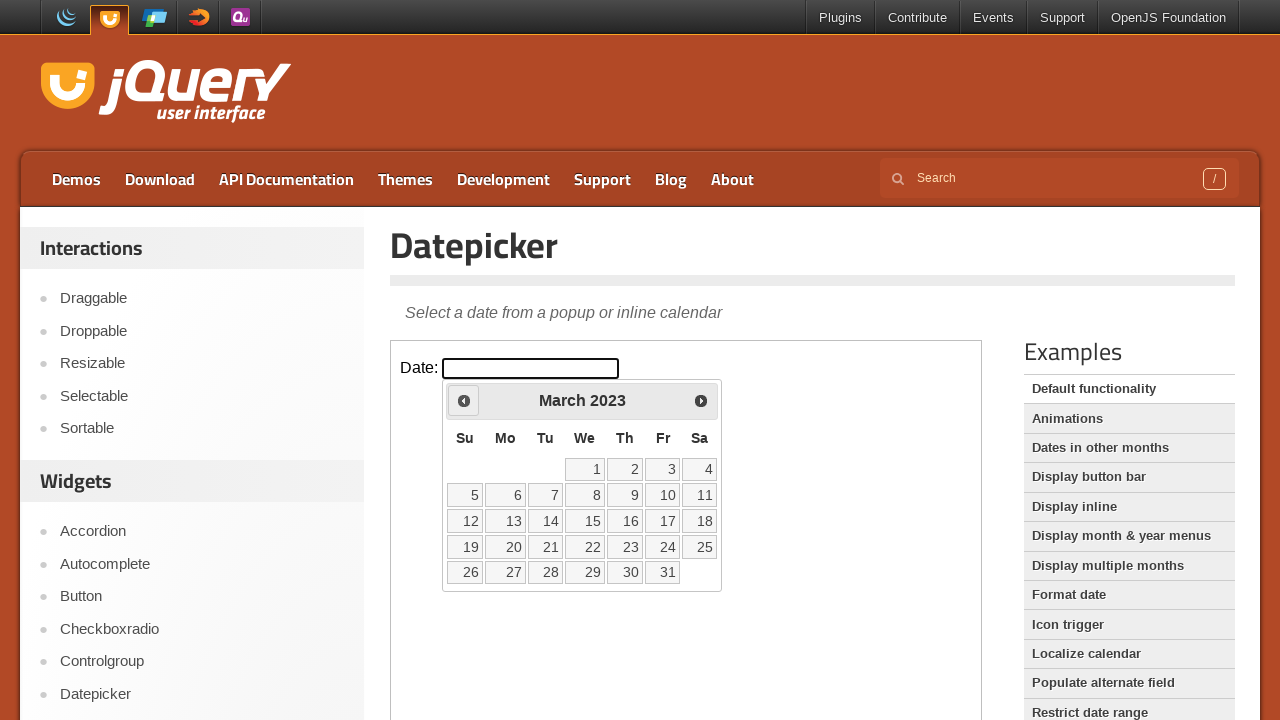

Clicked previous month button (currently at March 2023) at (464, 400) on iframe >> nth=0 >> internal:control=enter-frame >> span.ui-icon.ui-icon-circle-t
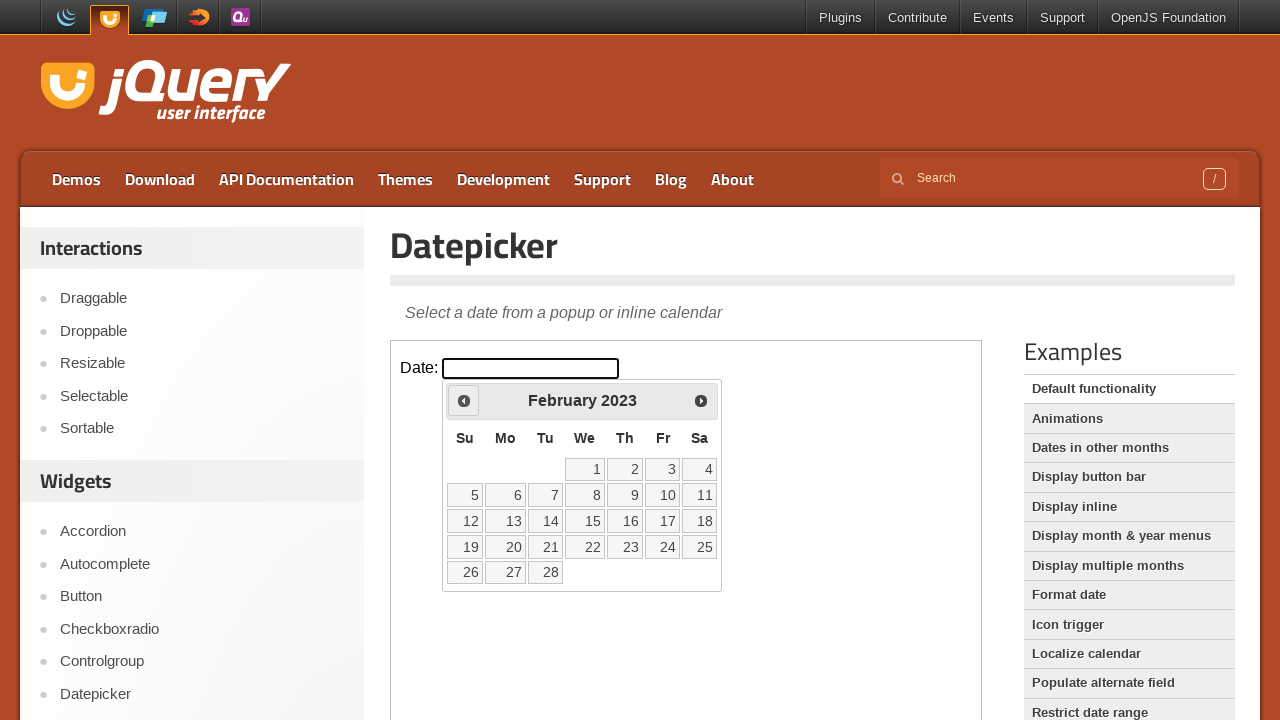

Clicked previous month button (currently at February 2023) at (464, 400) on iframe >> nth=0 >> internal:control=enter-frame >> span.ui-icon.ui-icon-circle-t
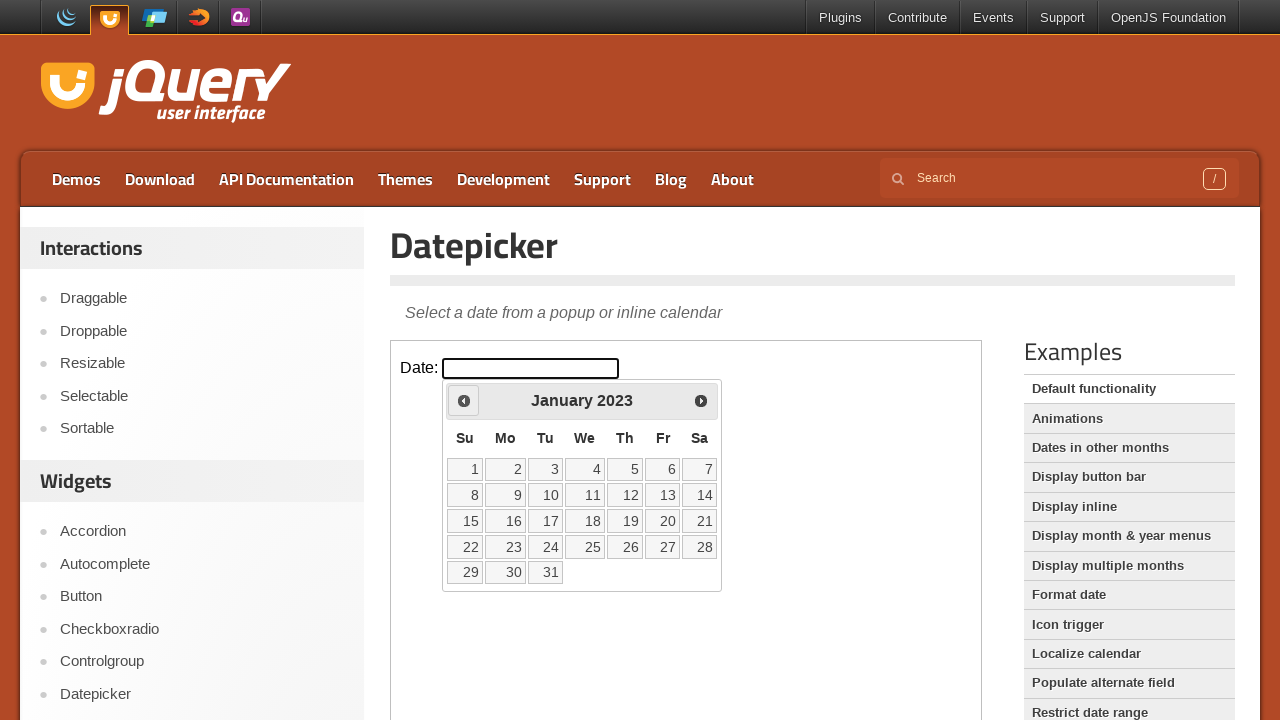

Clicked previous month button (currently at January 2023) at (464, 400) on iframe >> nth=0 >> internal:control=enter-frame >> span.ui-icon.ui-icon-circle-t
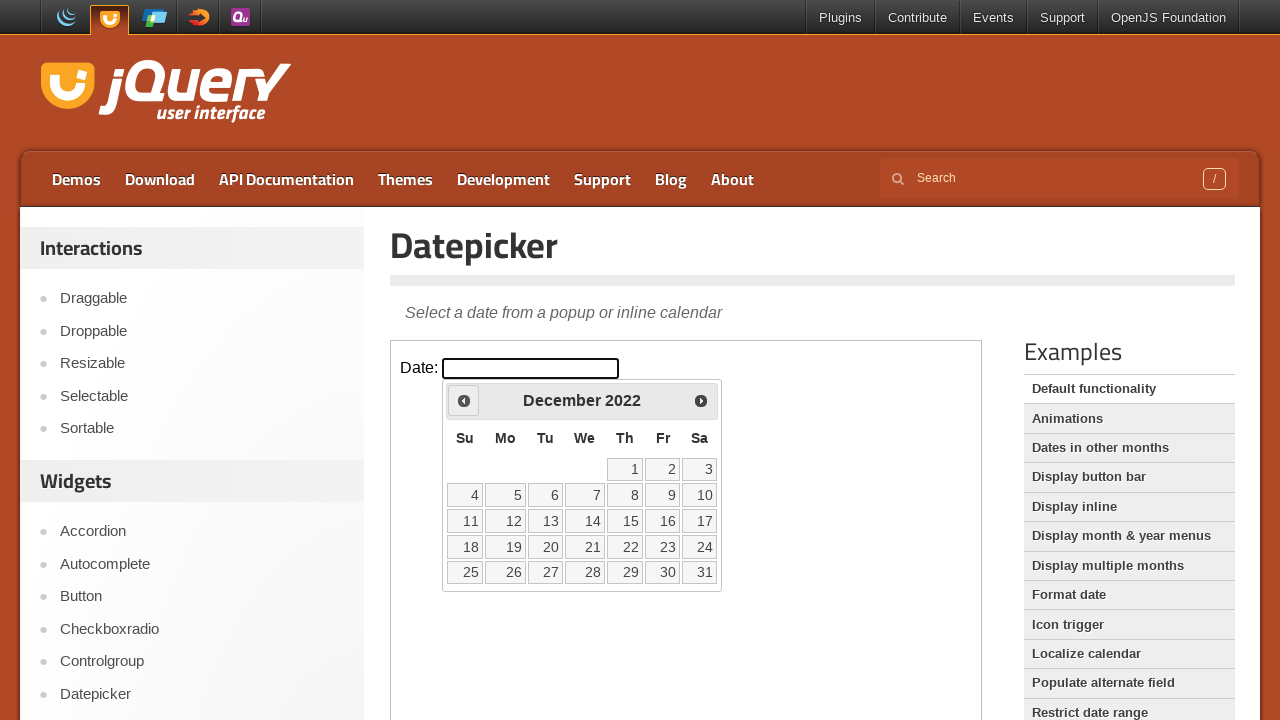

Clicked previous month button (currently at December 2022) at (464, 400) on iframe >> nth=0 >> internal:control=enter-frame >> span.ui-icon.ui-icon-circle-t
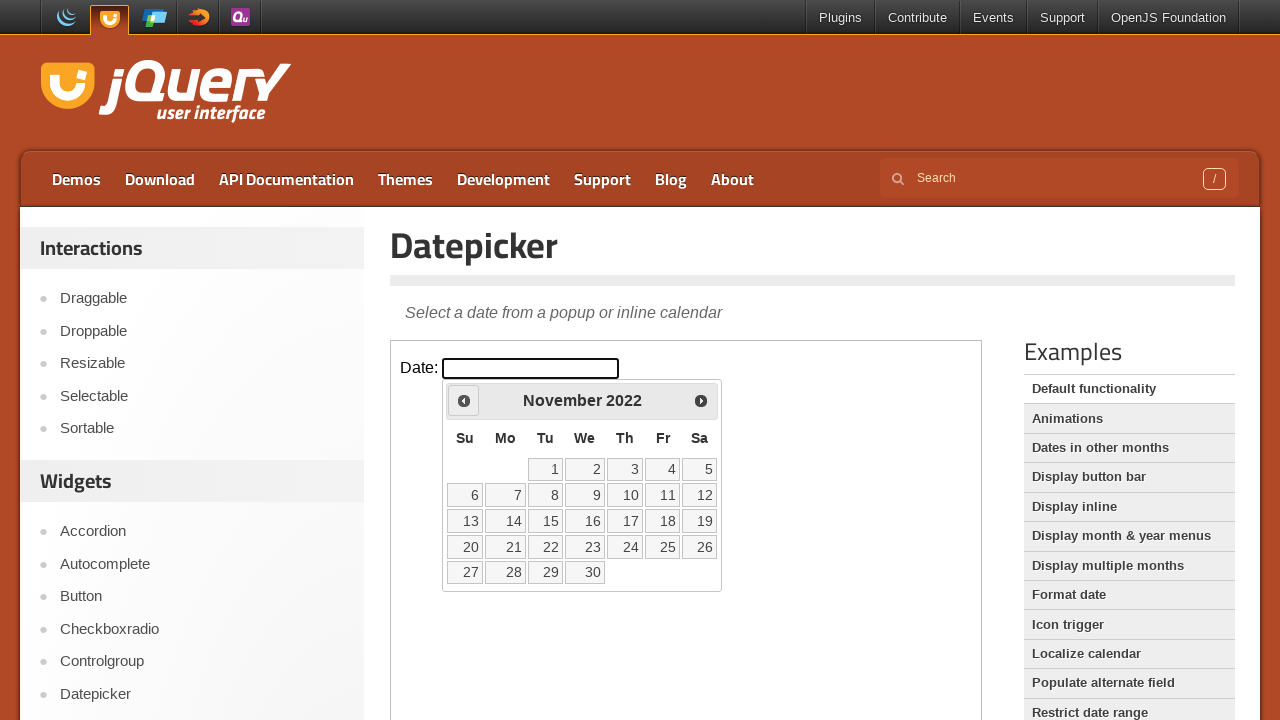

Clicked previous month button (currently at November 2022) at (464, 400) on iframe >> nth=0 >> internal:control=enter-frame >> span.ui-icon.ui-icon-circle-t
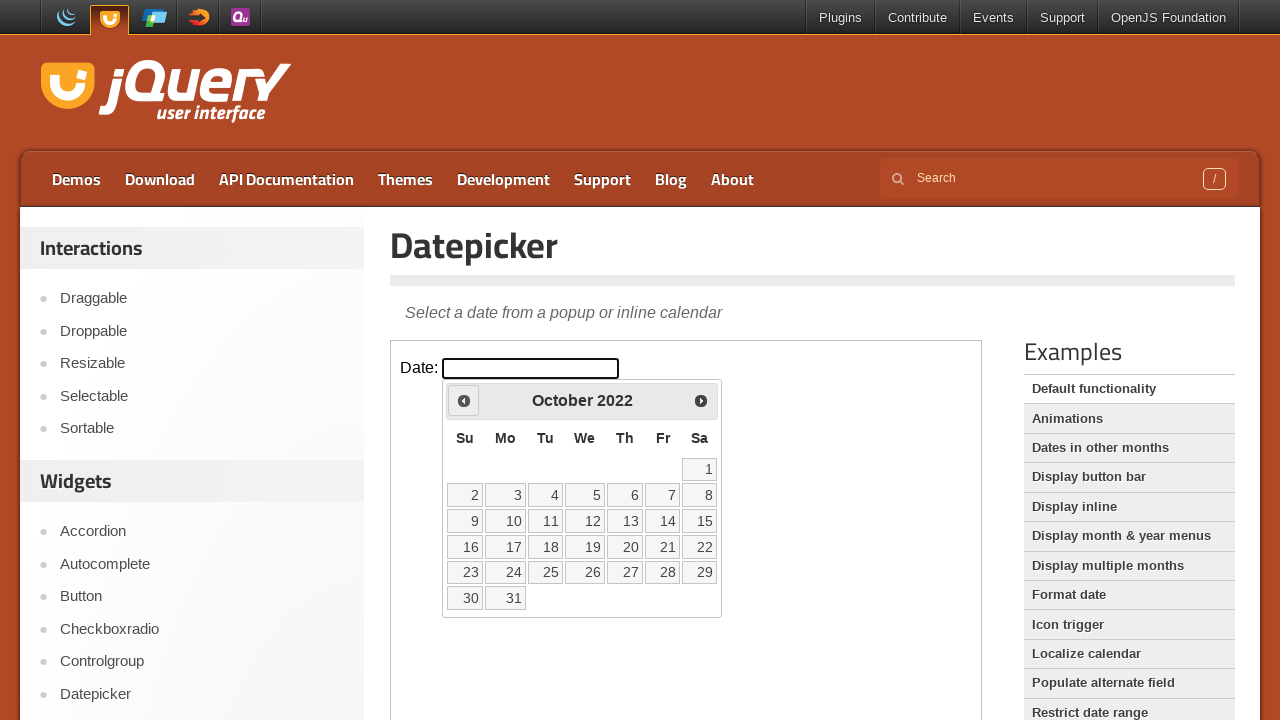

Clicked previous month button (currently at October 2022) at (464, 400) on iframe >> nth=0 >> internal:control=enter-frame >> span.ui-icon.ui-icon-circle-t
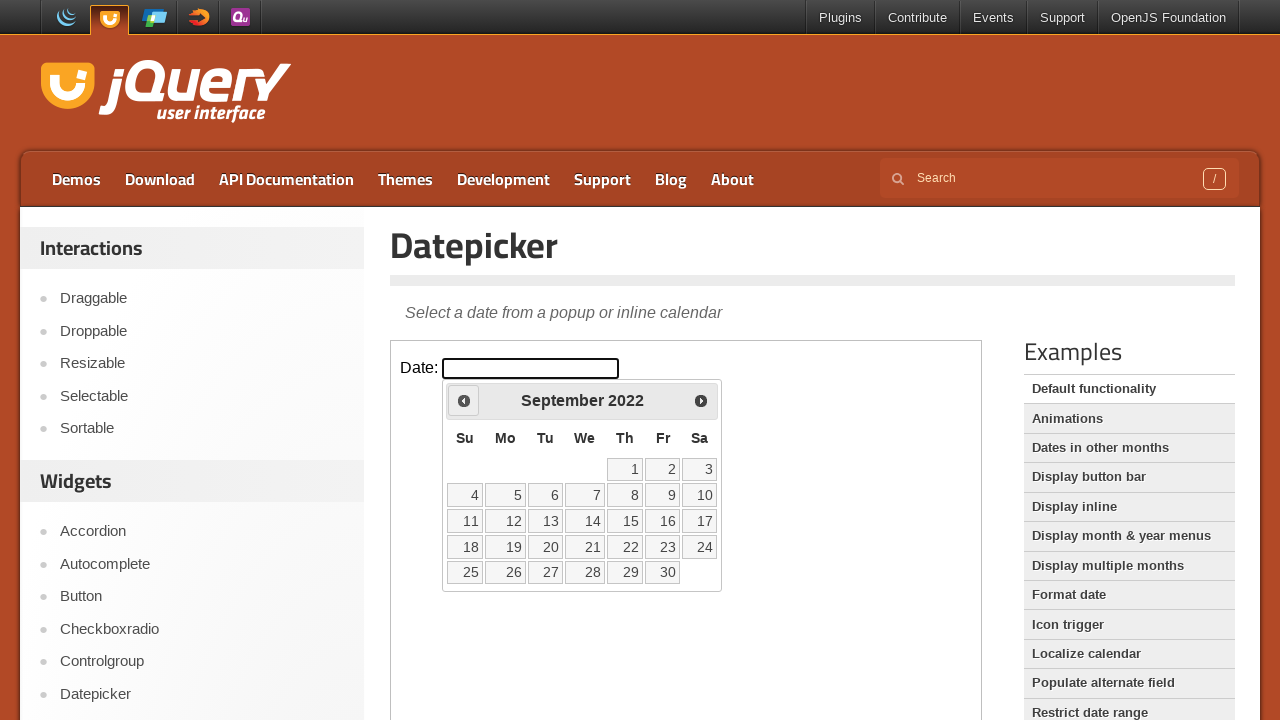

Clicked previous month button (currently at September 2022) at (464, 400) on iframe >> nth=0 >> internal:control=enter-frame >> span.ui-icon.ui-icon-circle-t
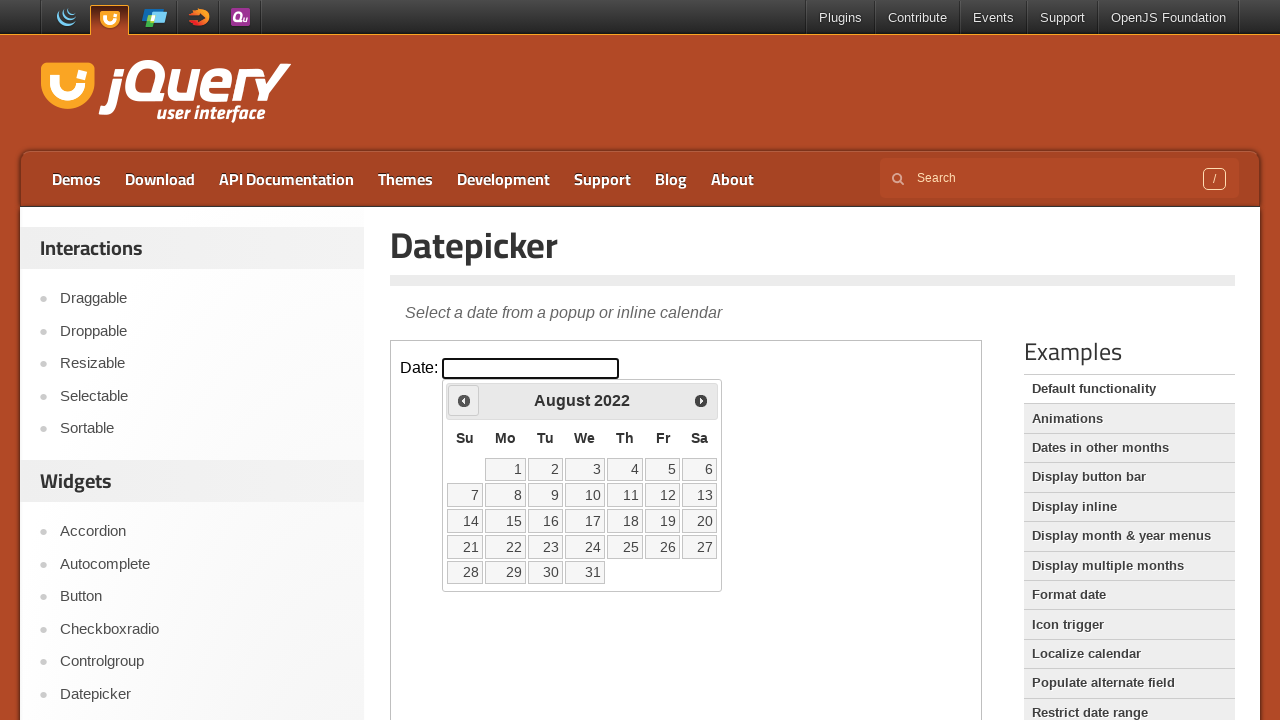

Clicked previous month button (currently at August 2022) at (464, 400) on iframe >> nth=0 >> internal:control=enter-frame >> span.ui-icon.ui-icon-circle-t
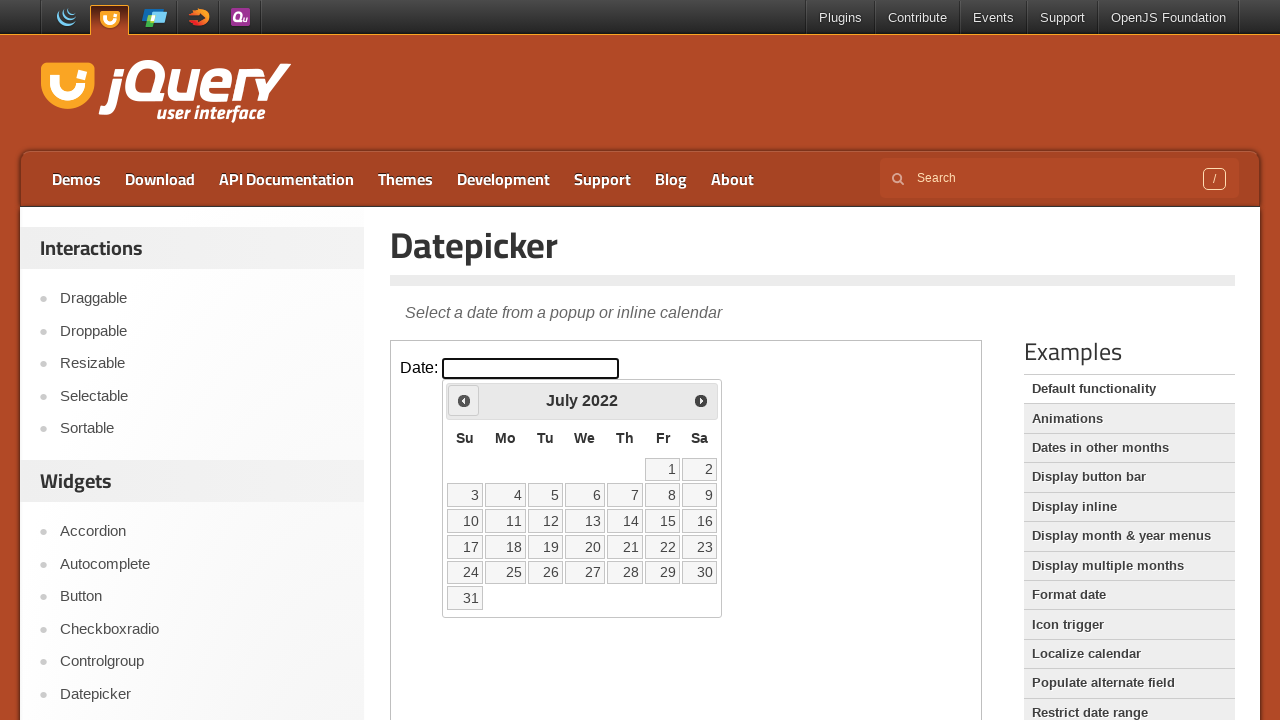

Clicked previous month button (currently at July 2022) at (464, 400) on iframe >> nth=0 >> internal:control=enter-frame >> span.ui-icon.ui-icon-circle-t
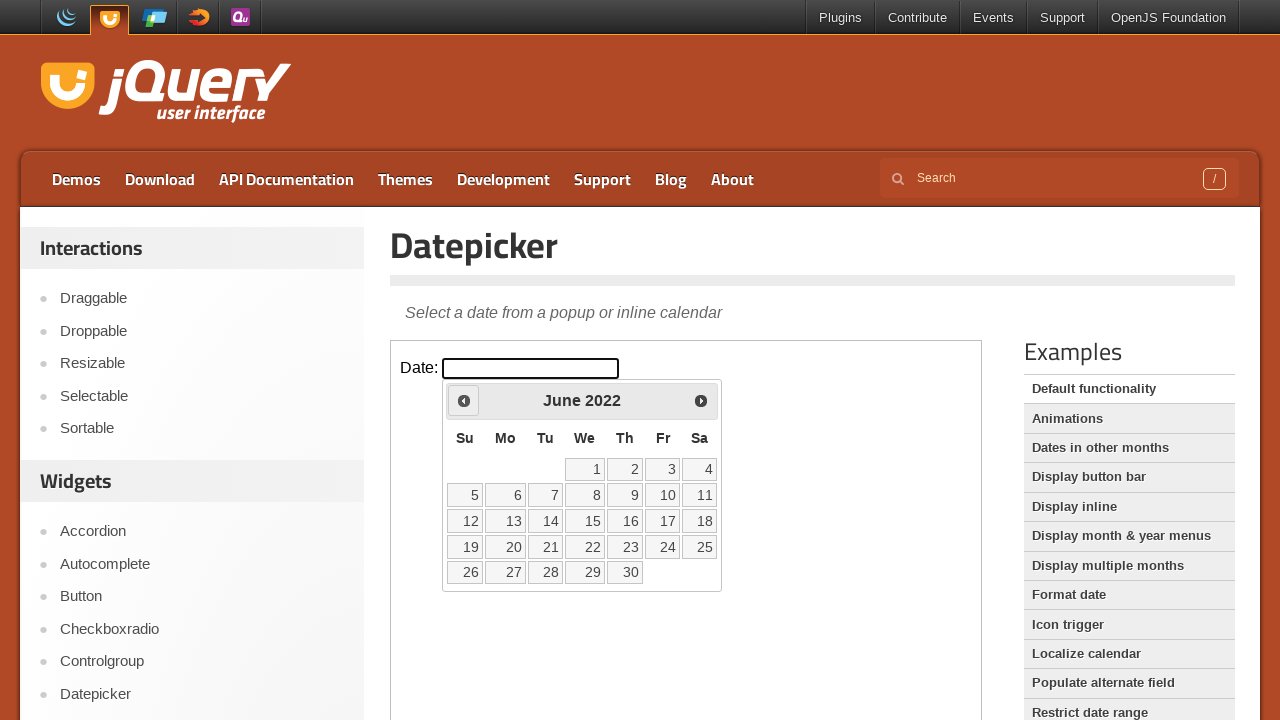

Clicked previous month button (currently at June 2022) at (464, 400) on iframe >> nth=0 >> internal:control=enter-frame >> span.ui-icon.ui-icon-circle-t
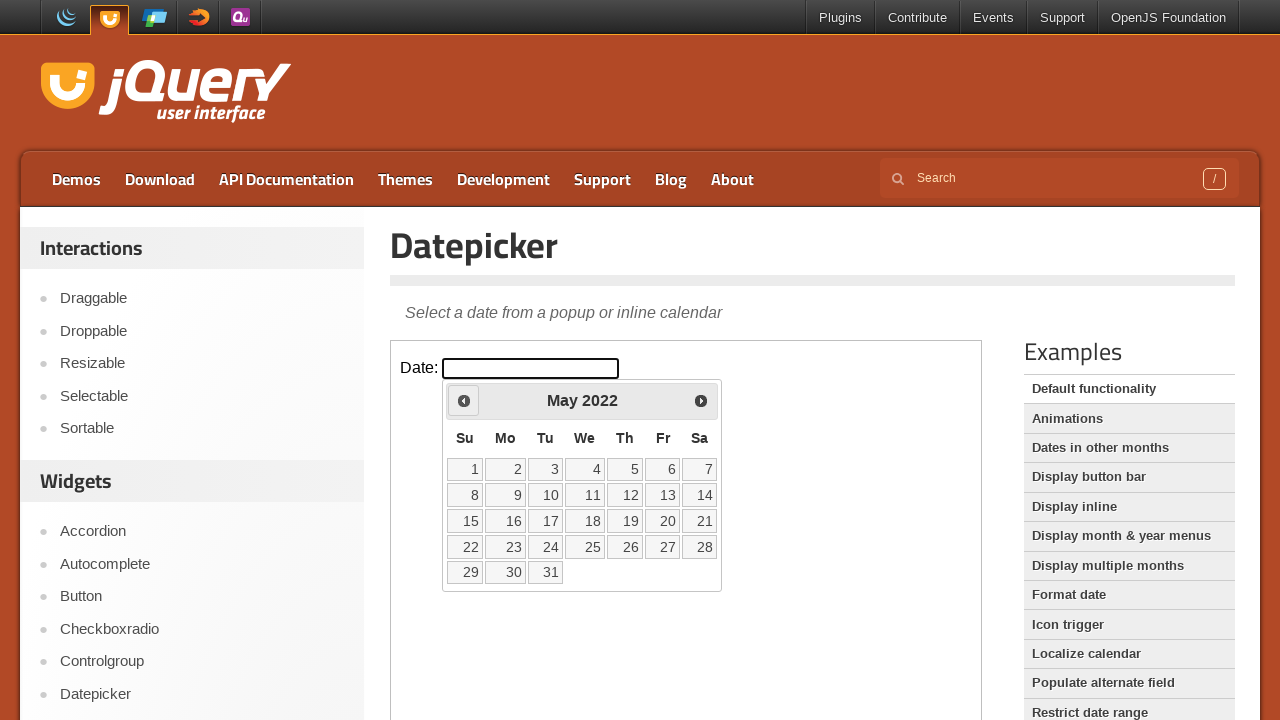

Clicked previous month button (currently at May 2022) at (464, 400) on iframe >> nth=0 >> internal:control=enter-frame >> span.ui-icon.ui-icon-circle-t
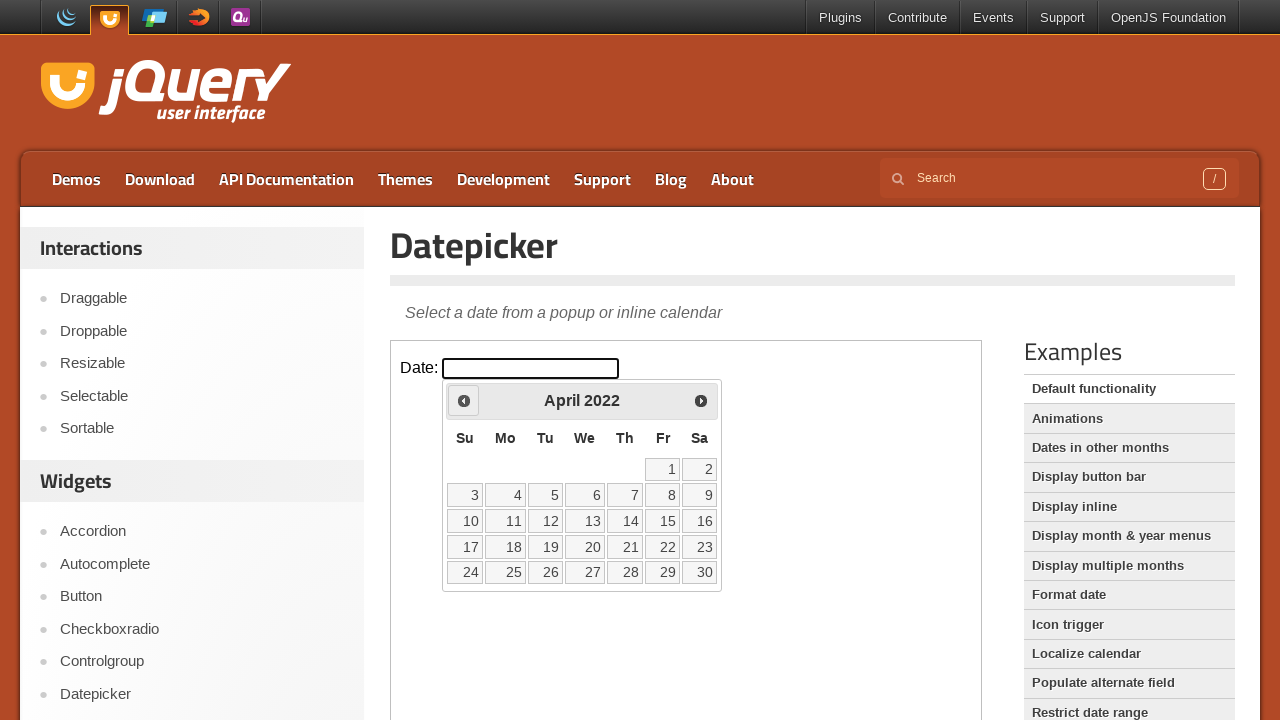

Clicked previous month button (currently at April 2022) at (464, 400) on iframe >> nth=0 >> internal:control=enter-frame >> span.ui-icon.ui-icon-circle-t
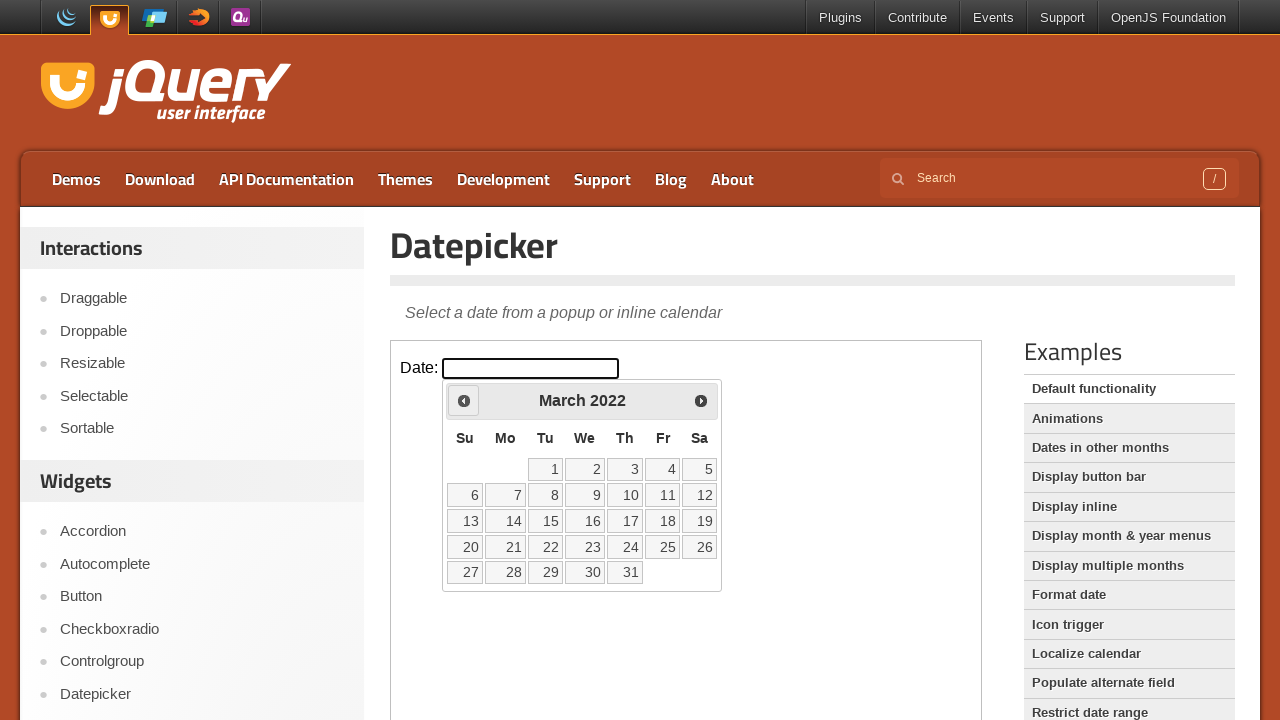

Clicked previous month button (currently at March 2022) at (464, 400) on iframe >> nth=0 >> internal:control=enter-frame >> span.ui-icon.ui-icon-circle-t
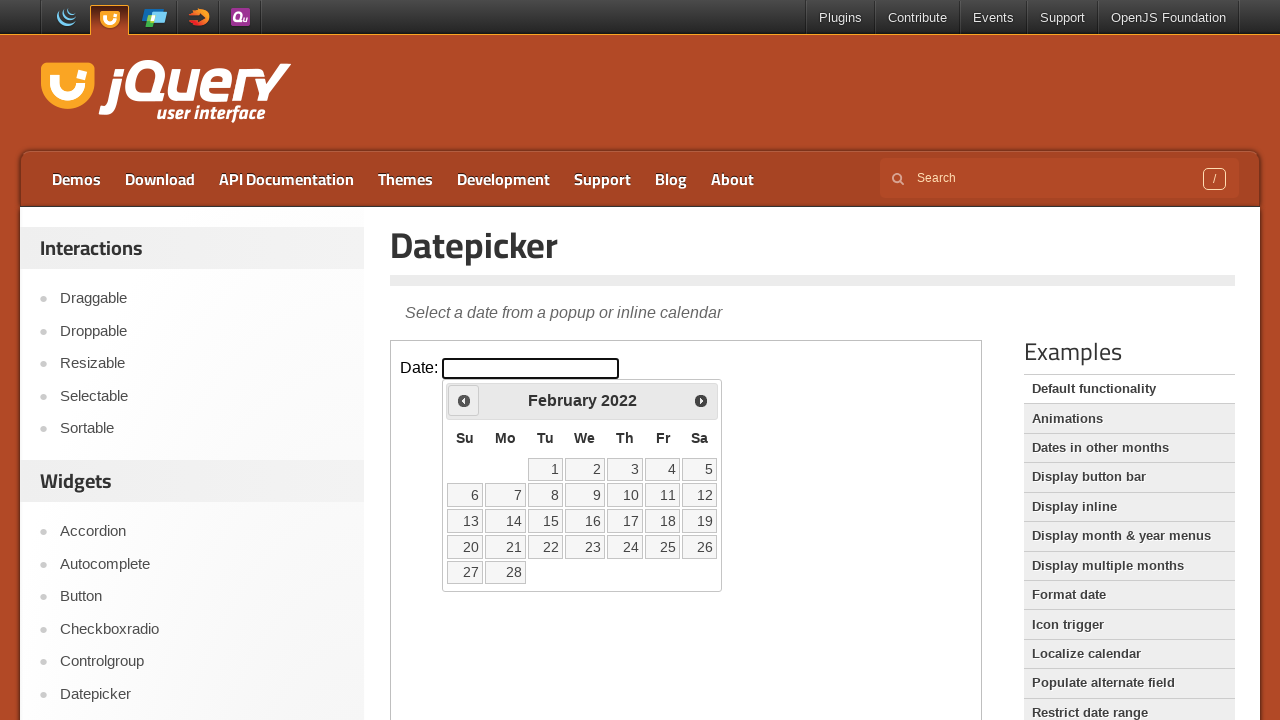

Clicked previous month button (currently at February 2022) at (464, 400) on iframe >> nth=0 >> internal:control=enter-frame >> span.ui-icon.ui-icon-circle-t
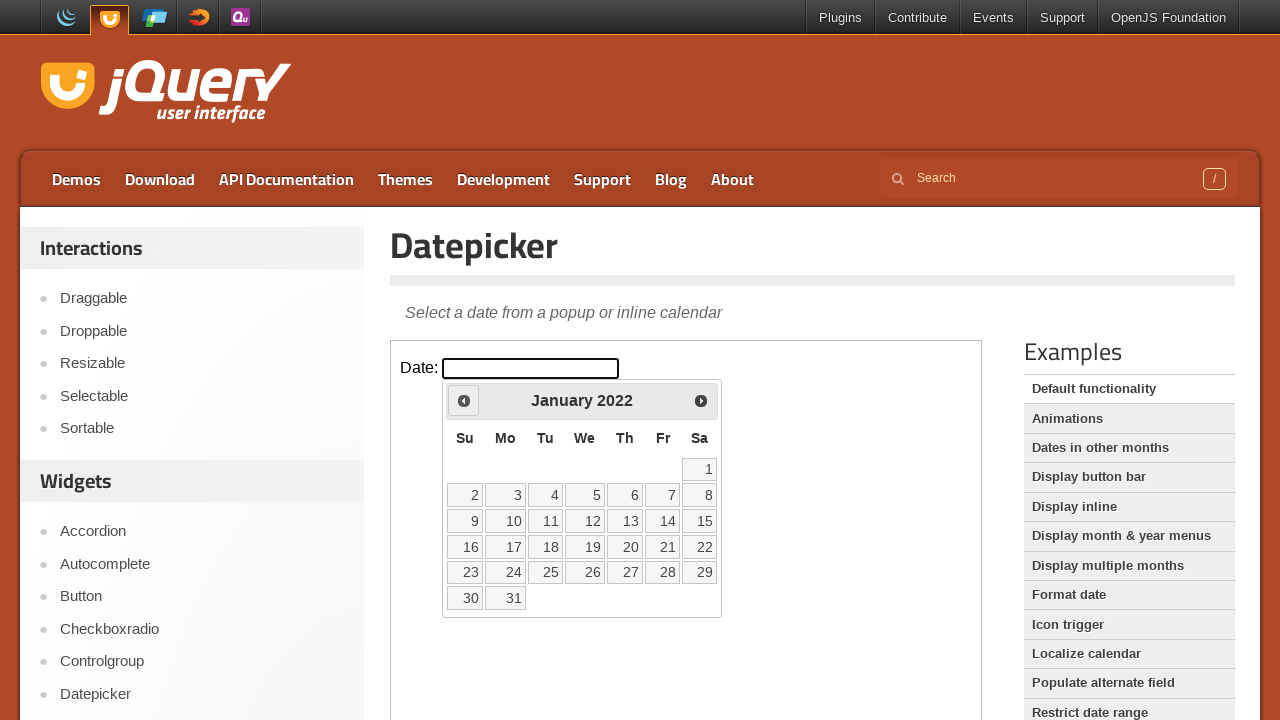

Clicked previous month button (currently at January 2022) at (464, 400) on iframe >> nth=0 >> internal:control=enter-frame >> span.ui-icon.ui-icon-circle-t
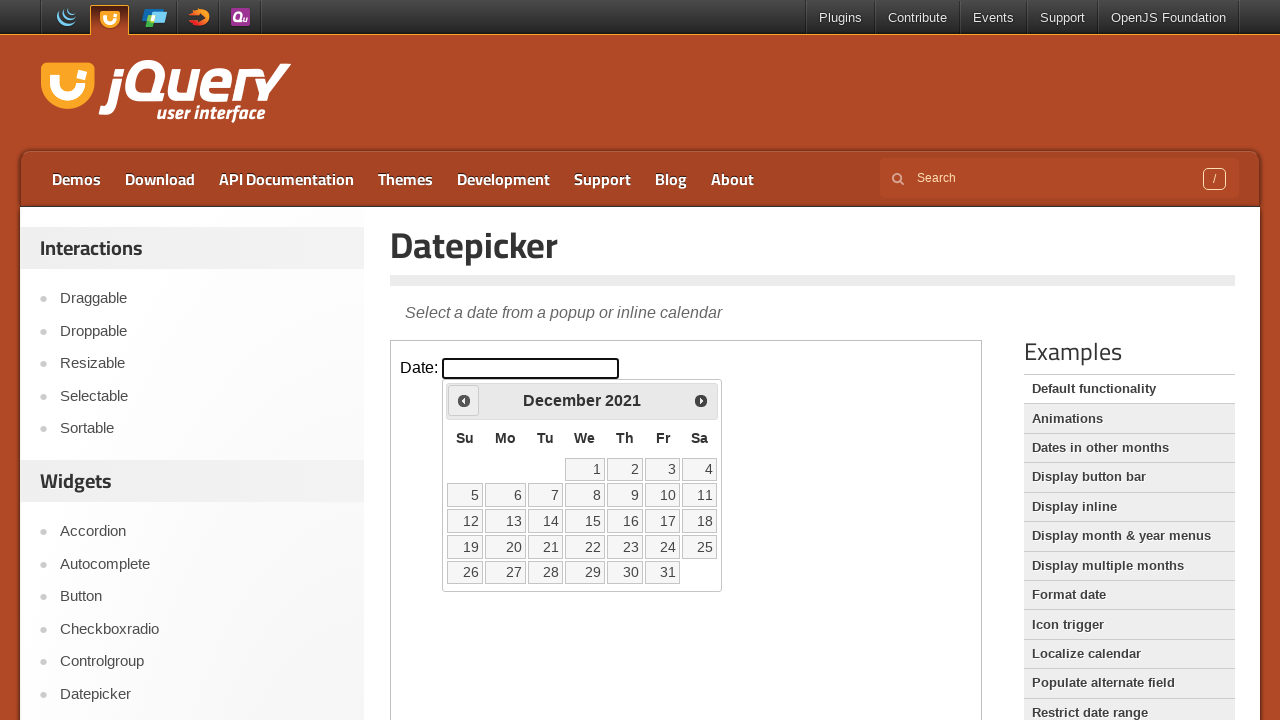

Clicked previous month button (currently at December 2021) at (464, 400) on iframe >> nth=0 >> internal:control=enter-frame >> span.ui-icon.ui-icon-circle-t
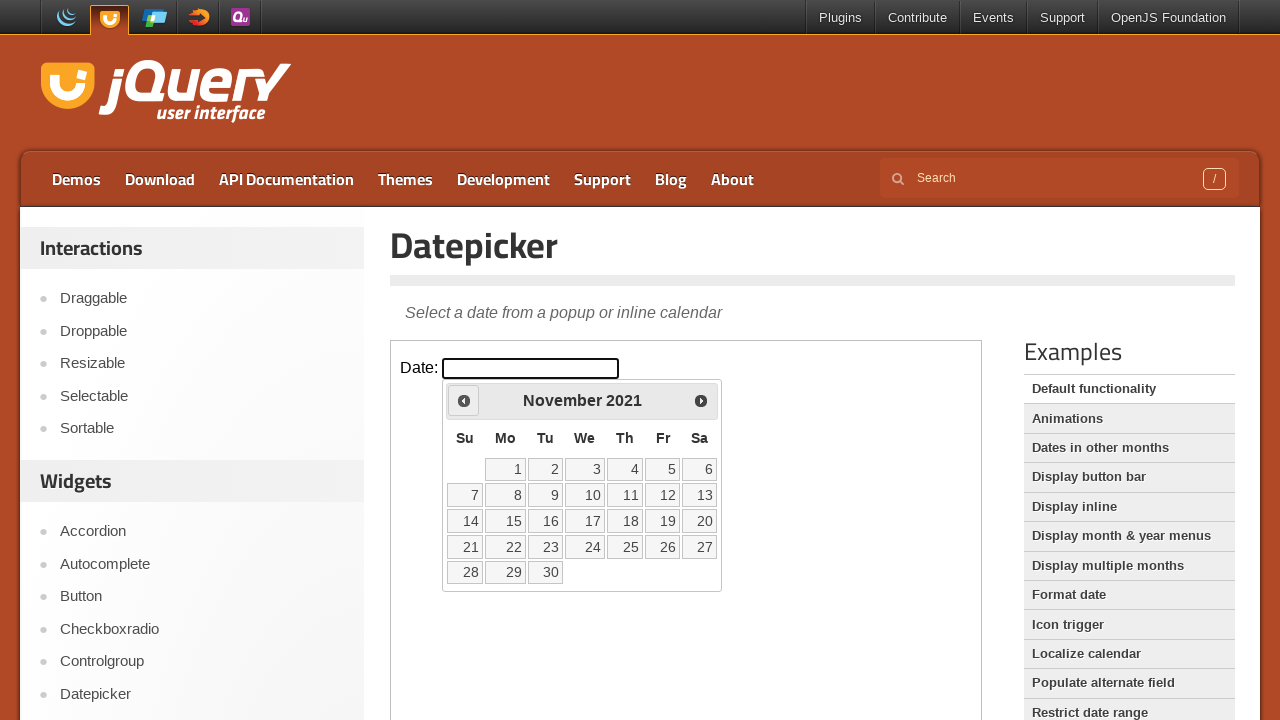

Clicked previous month button (currently at November 2021) at (464, 400) on iframe >> nth=0 >> internal:control=enter-frame >> span.ui-icon.ui-icon-circle-t
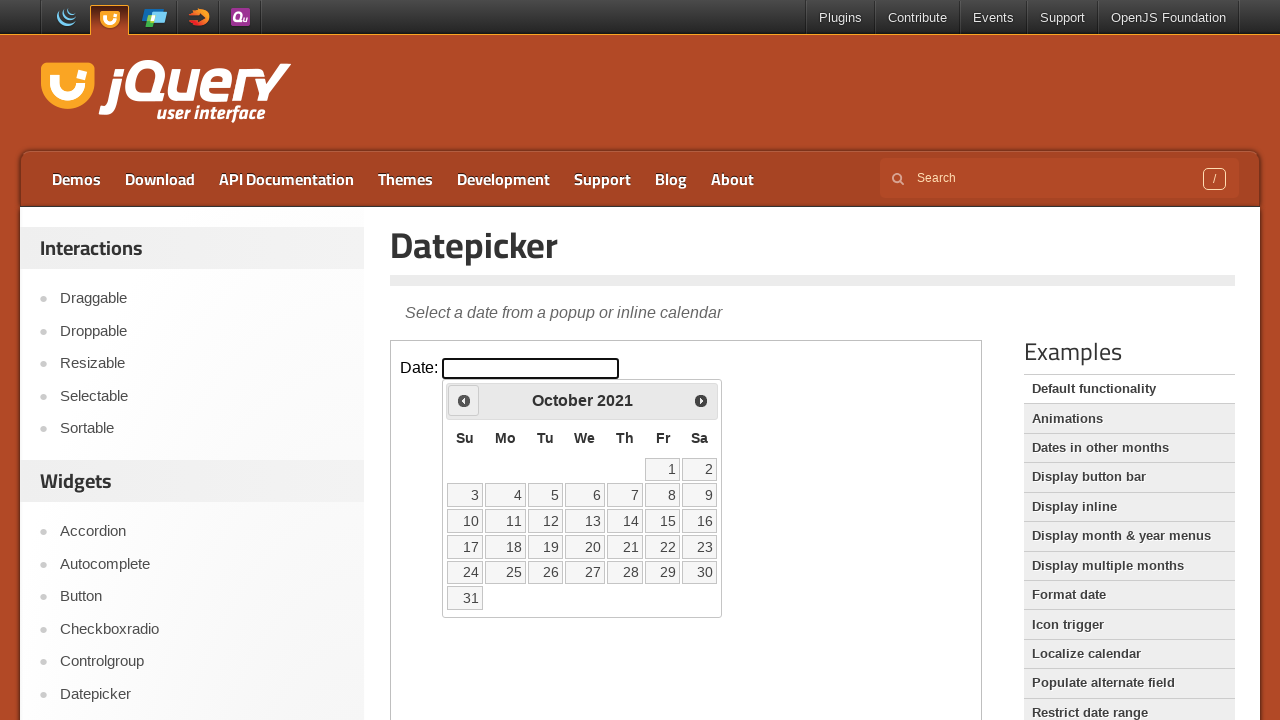

Clicked previous month button (currently at October 2021) at (464, 400) on iframe >> nth=0 >> internal:control=enter-frame >> span.ui-icon.ui-icon-circle-t
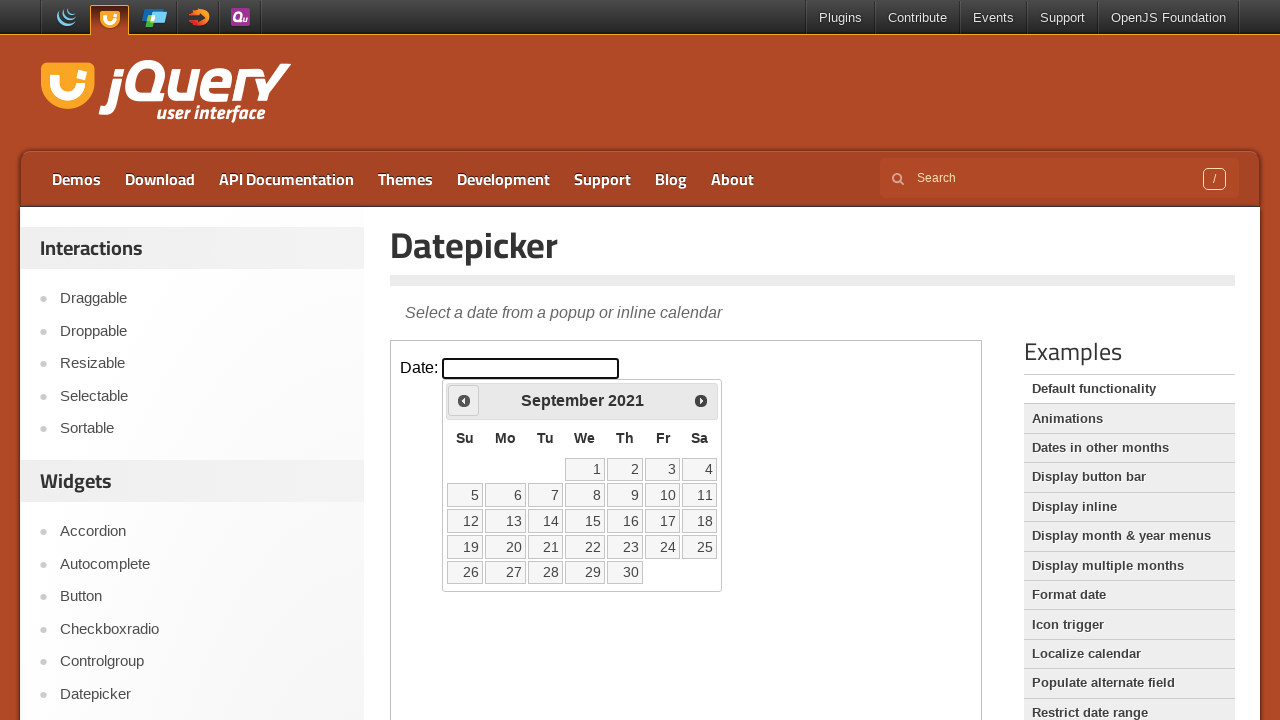

Clicked previous month button (currently at September 2021) at (464, 400) on iframe >> nth=0 >> internal:control=enter-frame >> span.ui-icon.ui-icon-circle-t
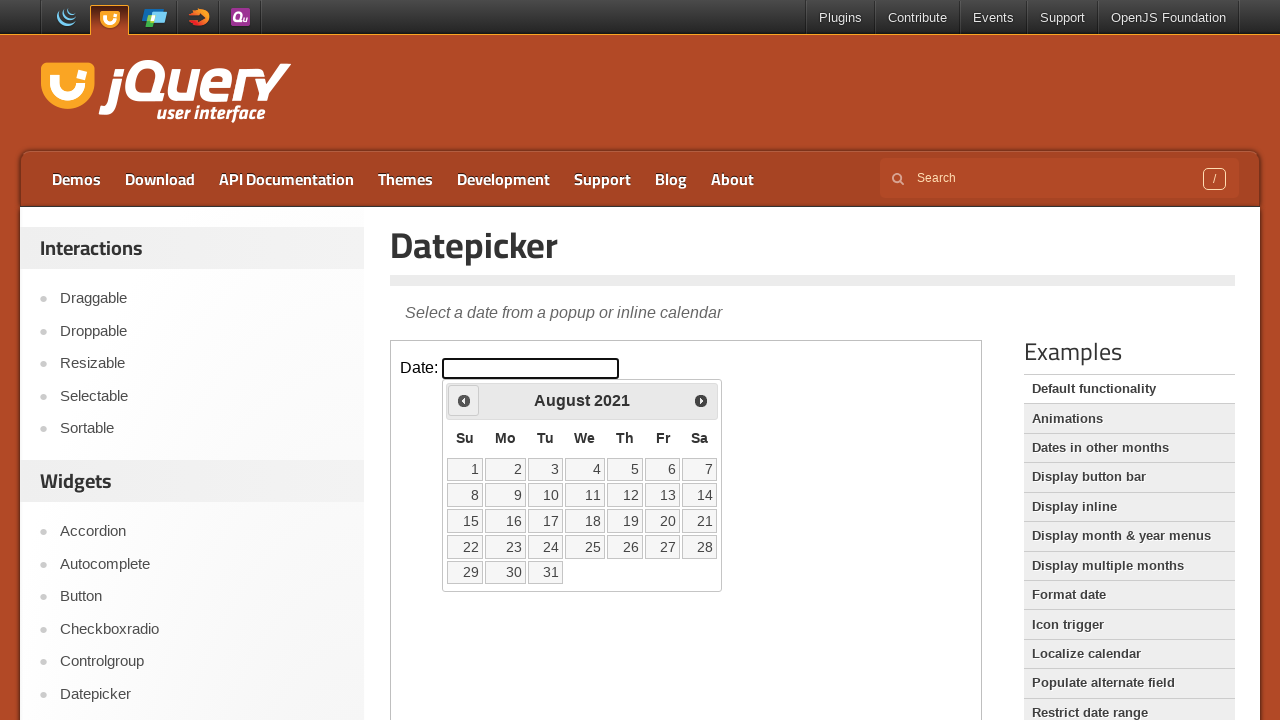

Clicked previous month button (currently at August 2021) at (464, 400) on iframe >> nth=0 >> internal:control=enter-frame >> span.ui-icon.ui-icon-circle-t
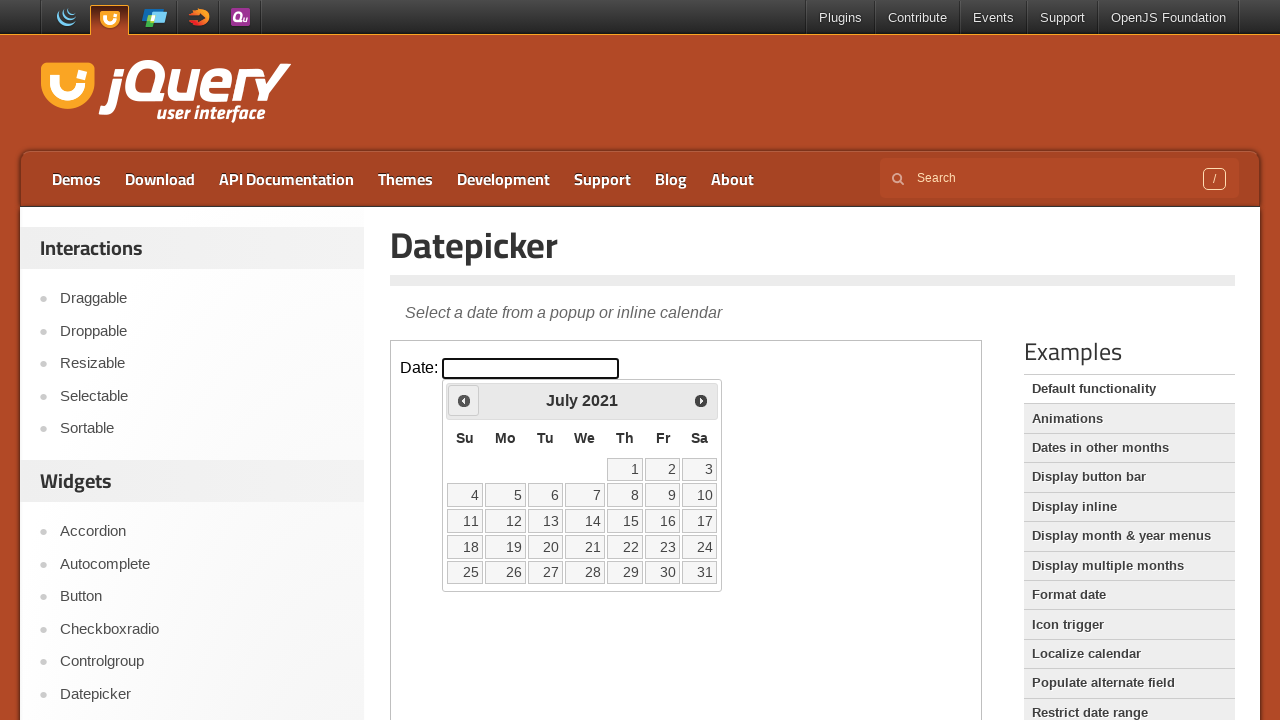

Clicked previous month button (currently at July 2021) at (464, 400) on iframe >> nth=0 >> internal:control=enter-frame >> span.ui-icon.ui-icon-circle-t
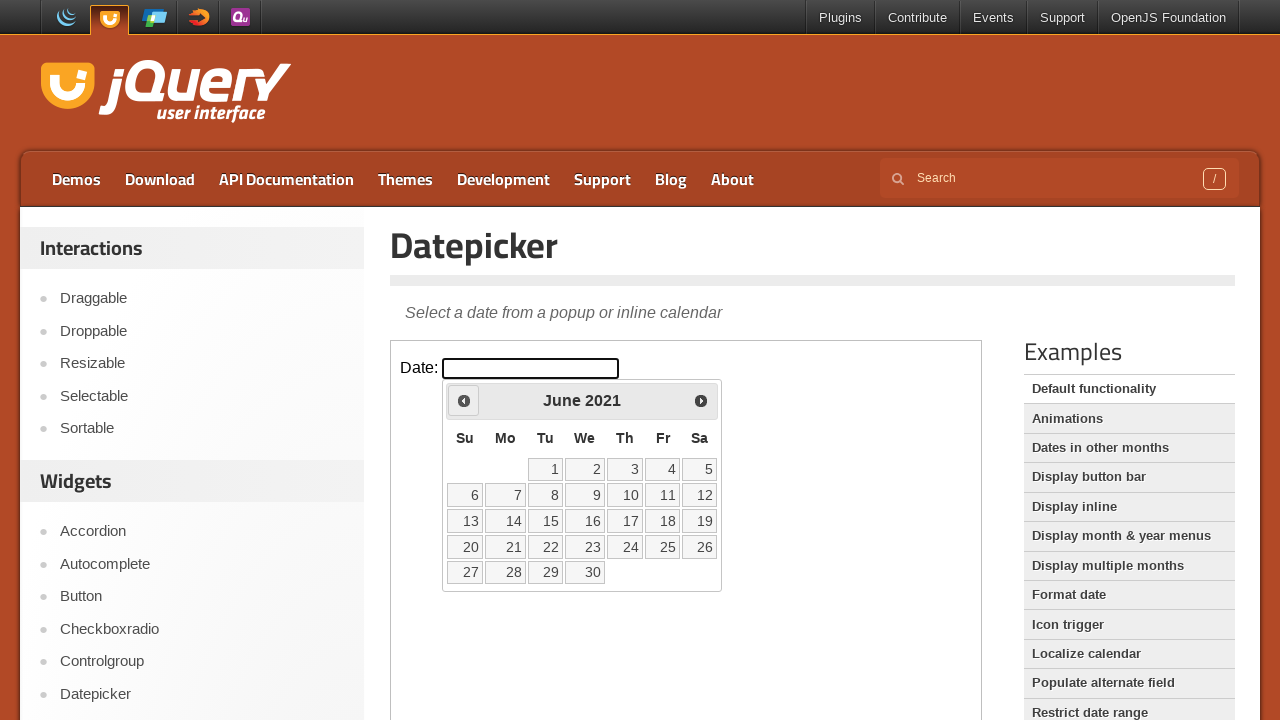

Clicked previous month button (currently at June 2021) at (464, 400) on iframe >> nth=0 >> internal:control=enter-frame >> span.ui-icon.ui-icon-circle-t
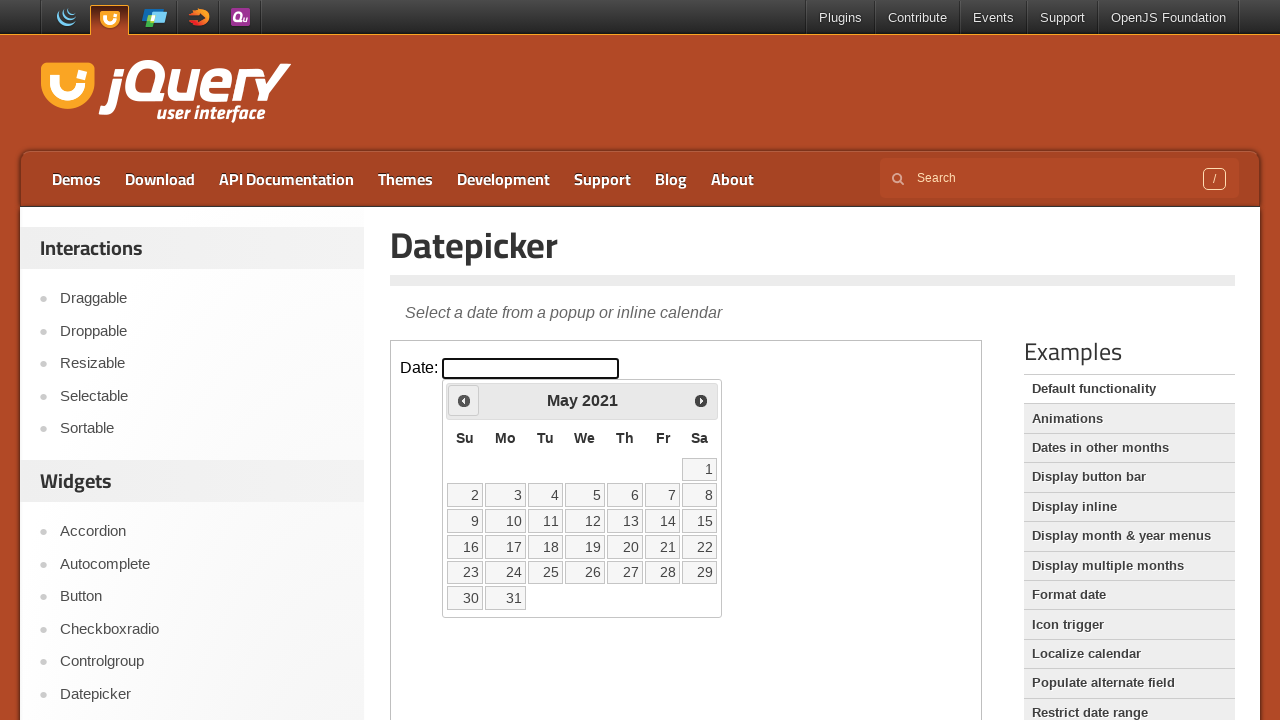

Clicked previous month button (currently at May 2021) at (464, 400) on iframe >> nth=0 >> internal:control=enter-frame >> span.ui-icon.ui-icon-circle-t
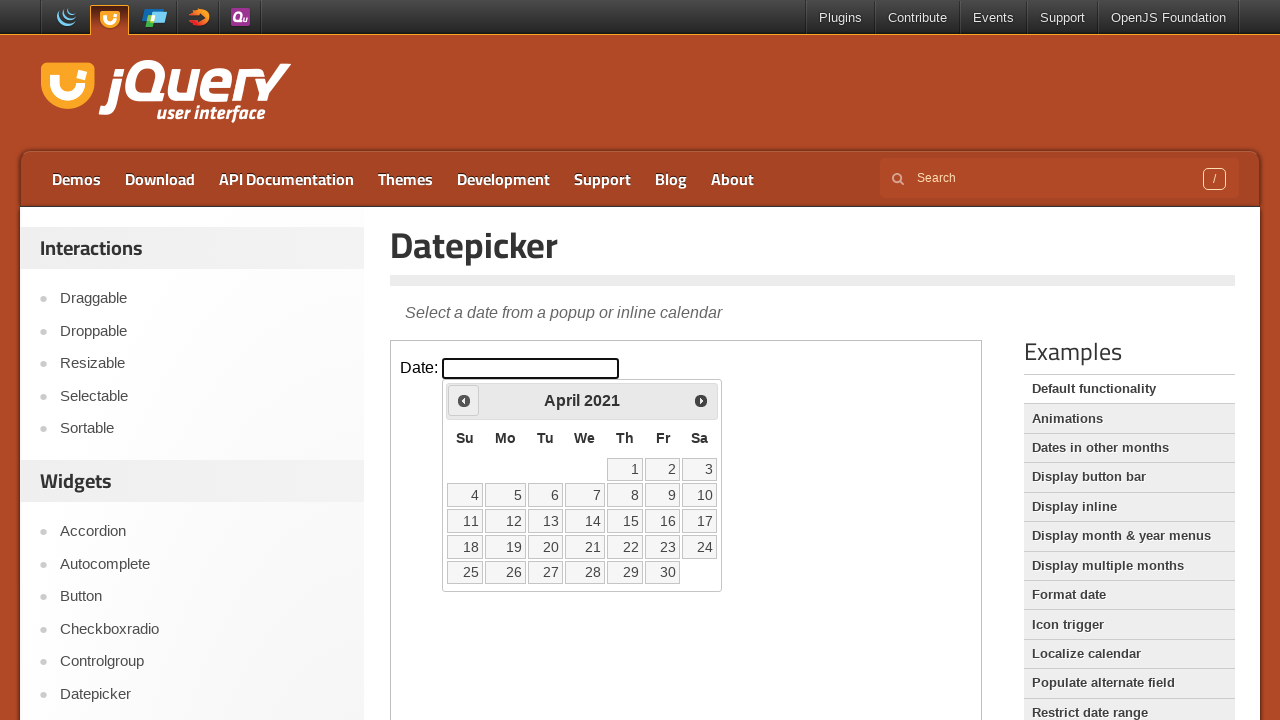

Clicked previous month button (currently at April 2021) at (464, 400) on iframe >> nth=0 >> internal:control=enter-frame >> span.ui-icon.ui-icon-circle-t
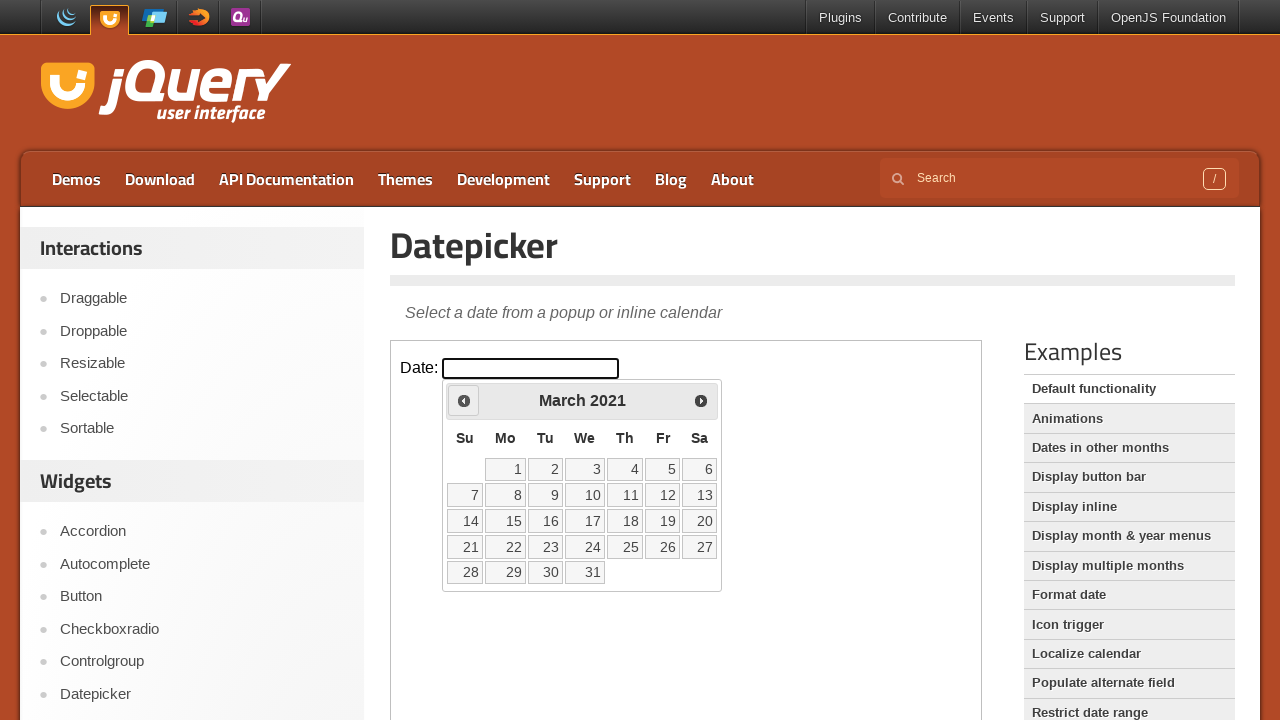

Clicked previous month button (currently at March 2021) at (464, 400) on iframe >> nth=0 >> internal:control=enter-frame >> span.ui-icon.ui-icon-circle-t
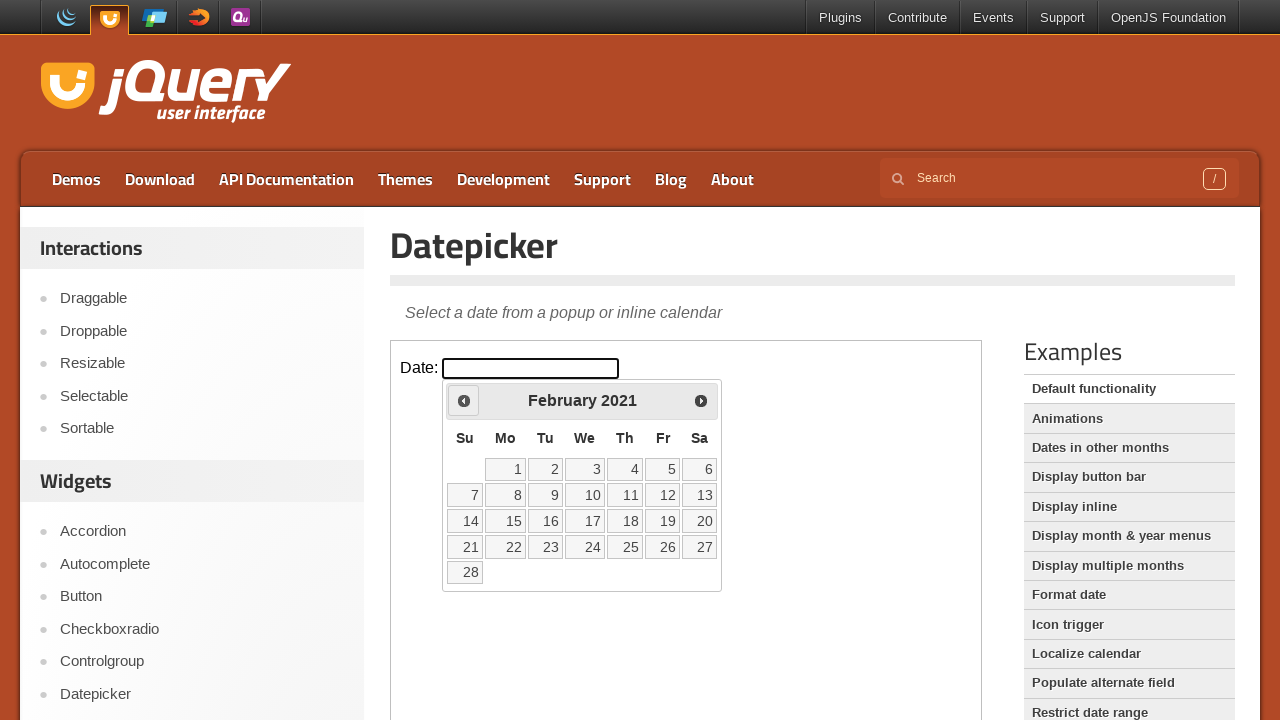

Clicked previous month button (currently at February 2021) at (464, 400) on iframe >> nth=0 >> internal:control=enter-frame >> span.ui-icon.ui-icon-circle-t
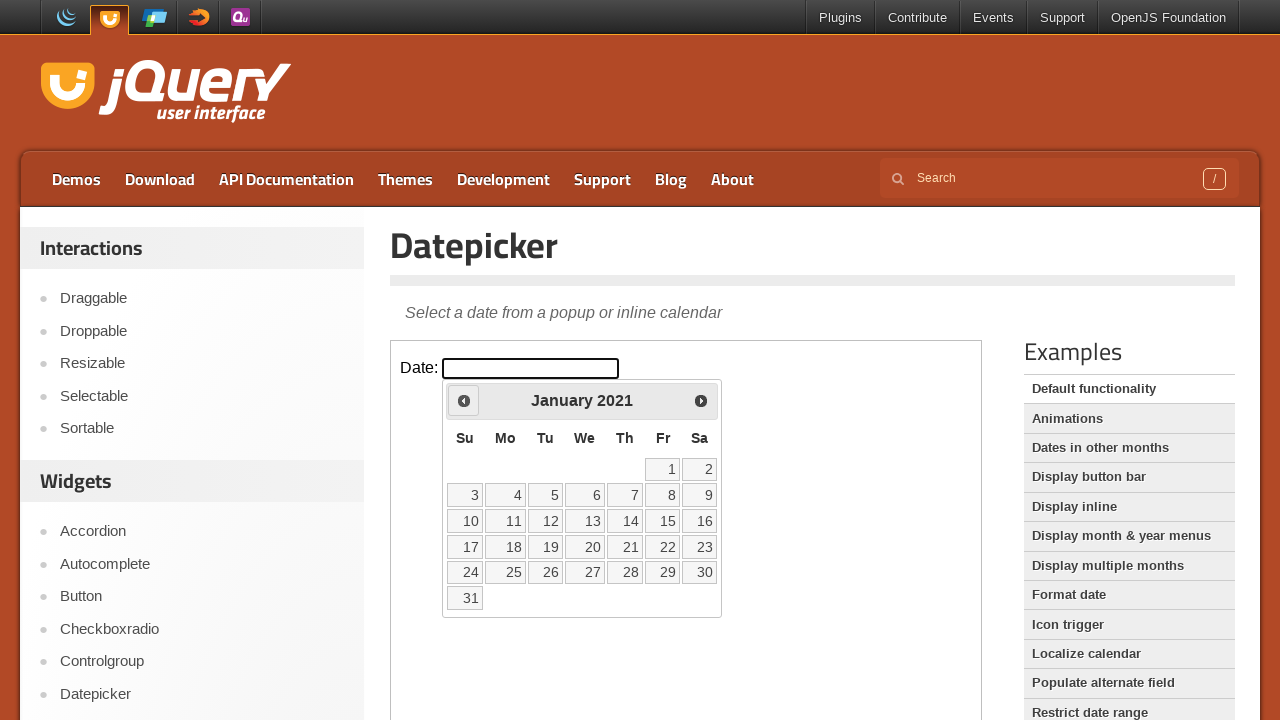

Clicked previous month button (currently at January 2021) at (464, 400) on iframe >> nth=0 >> internal:control=enter-frame >> span.ui-icon.ui-icon-circle-t
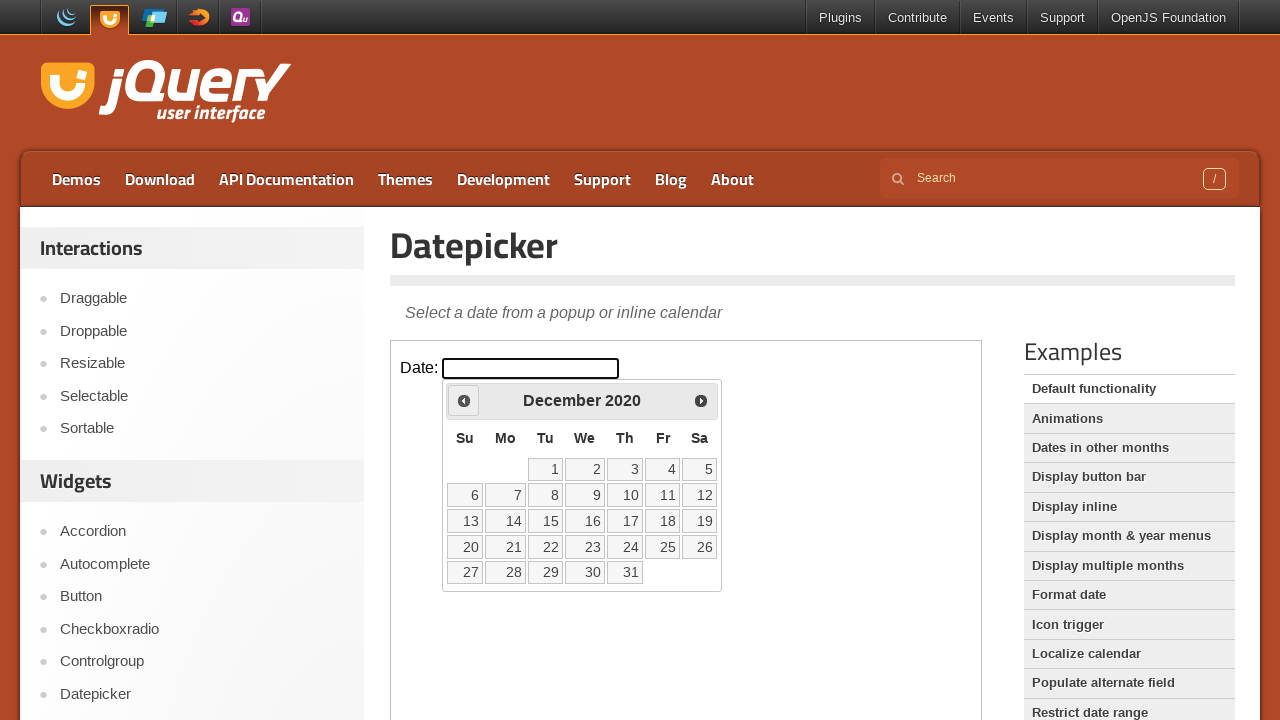

Clicked previous month button (currently at December 2020) at (464, 400) on iframe >> nth=0 >> internal:control=enter-frame >> span.ui-icon.ui-icon-circle-t
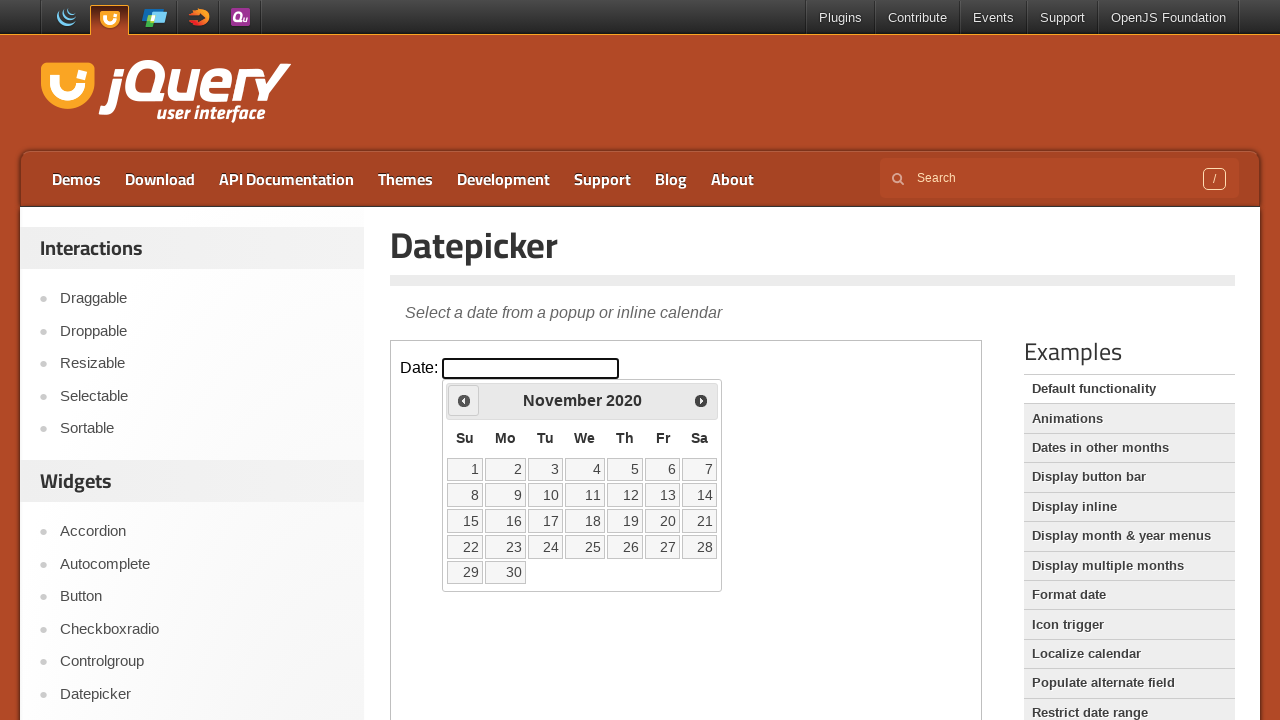

Clicked previous month button (currently at November 2020) at (464, 400) on iframe >> nth=0 >> internal:control=enter-frame >> span.ui-icon.ui-icon-circle-t
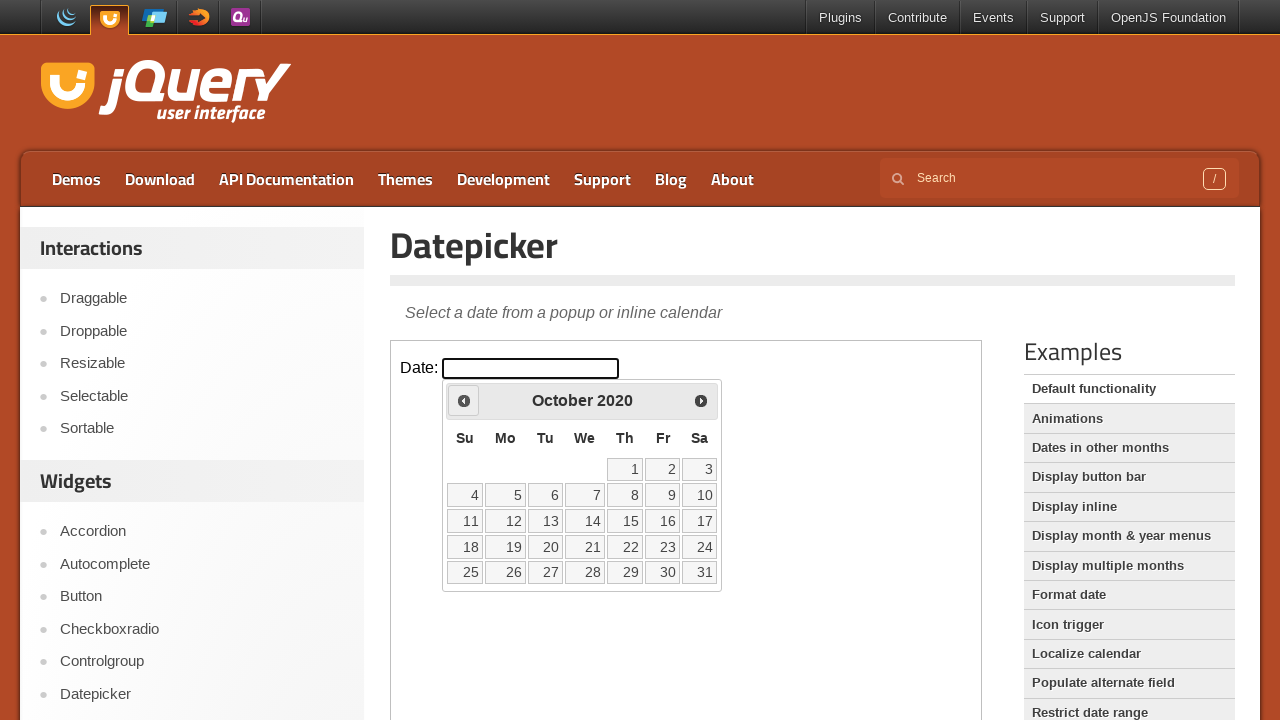

Clicked previous month button (currently at October 2020) at (464, 400) on iframe >> nth=0 >> internal:control=enter-frame >> span.ui-icon.ui-icon-circle-t
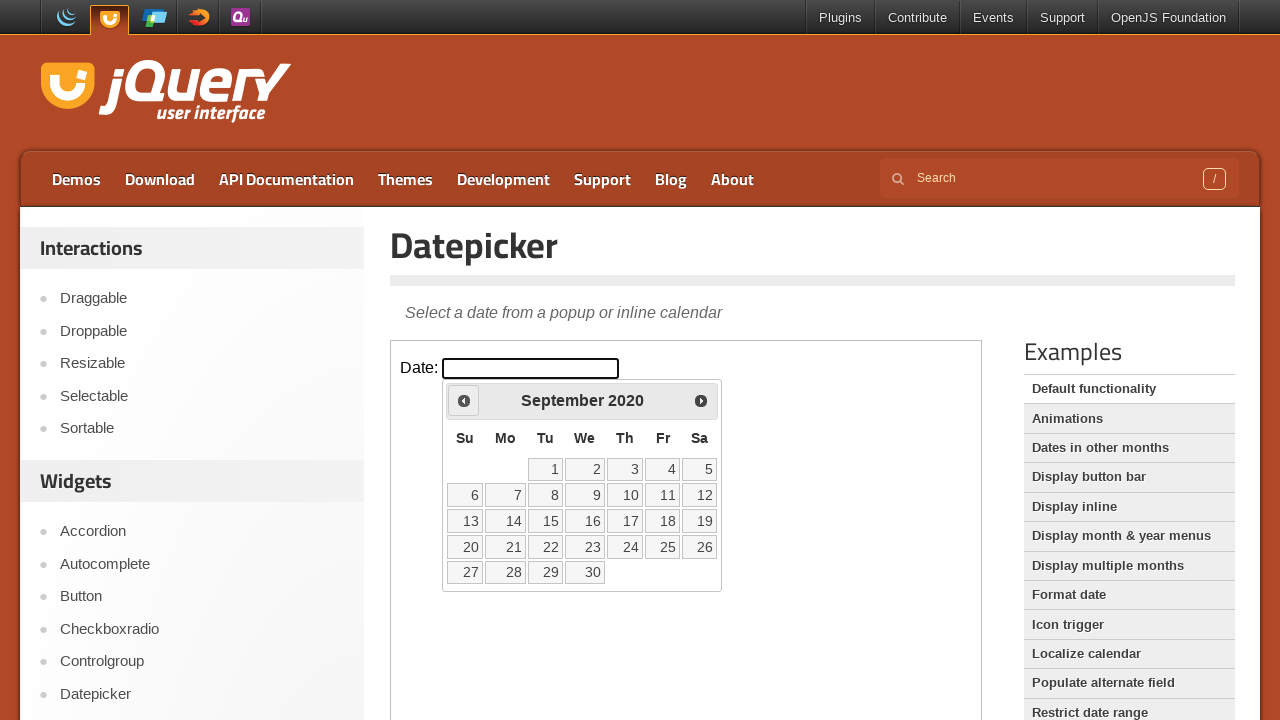

Clicked previous month button (currently at September 2020) at (464, 400) on iframe >> nth=0 >> internal:control=enter-frame >> span.ui-icon.ui-icon-circle-t
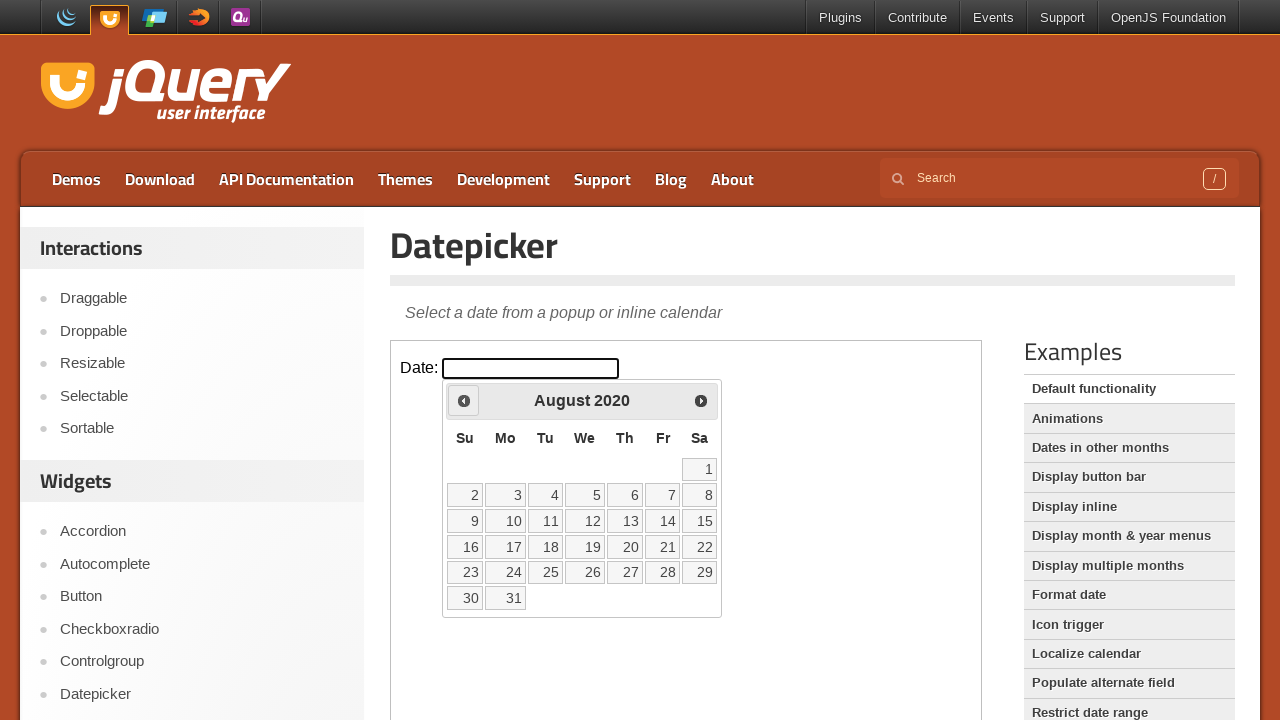

Clicked previous month button (currently at August 2020) at (464, 400) on iframe >> nth=0 >> internal:control=enter-frame >> span.ui-icon.ui-icon-circle-t
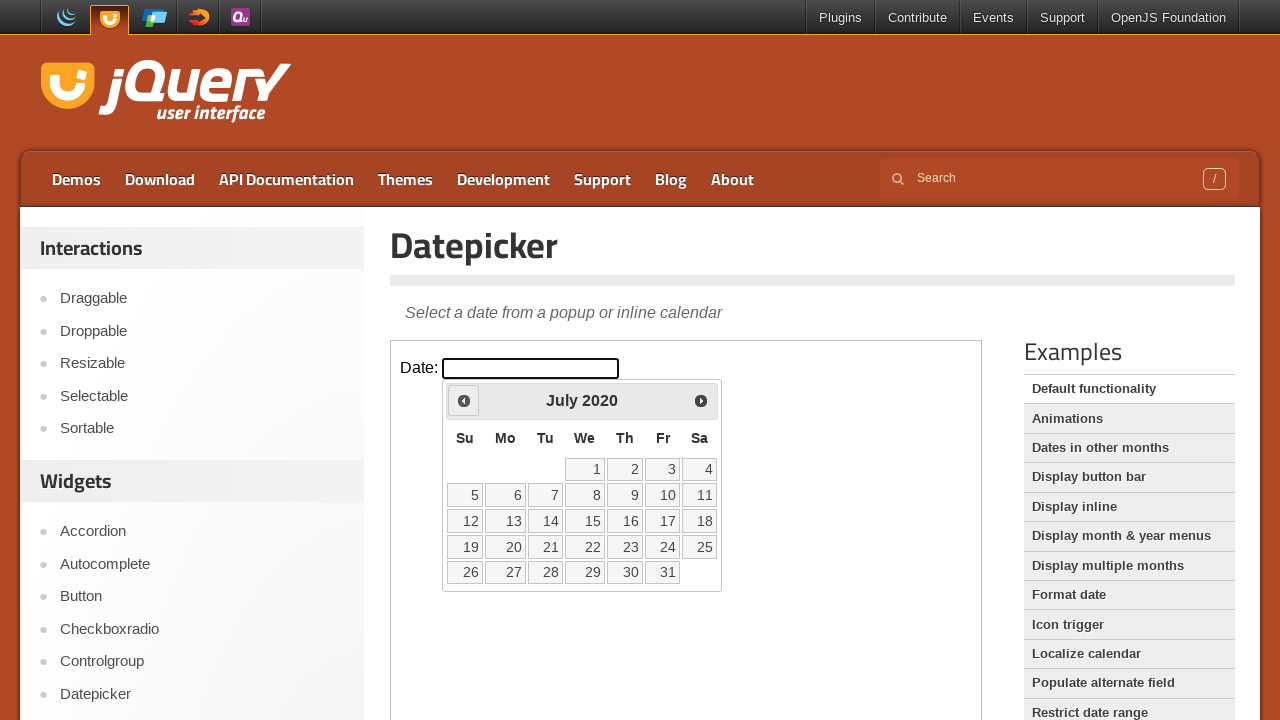

Clicked previous month button (currently at July 2020) at (464, 400) on iframe >> nth=0 >> internal:control=enter-frame >> span.ui-icon.ui-icon-circle-t
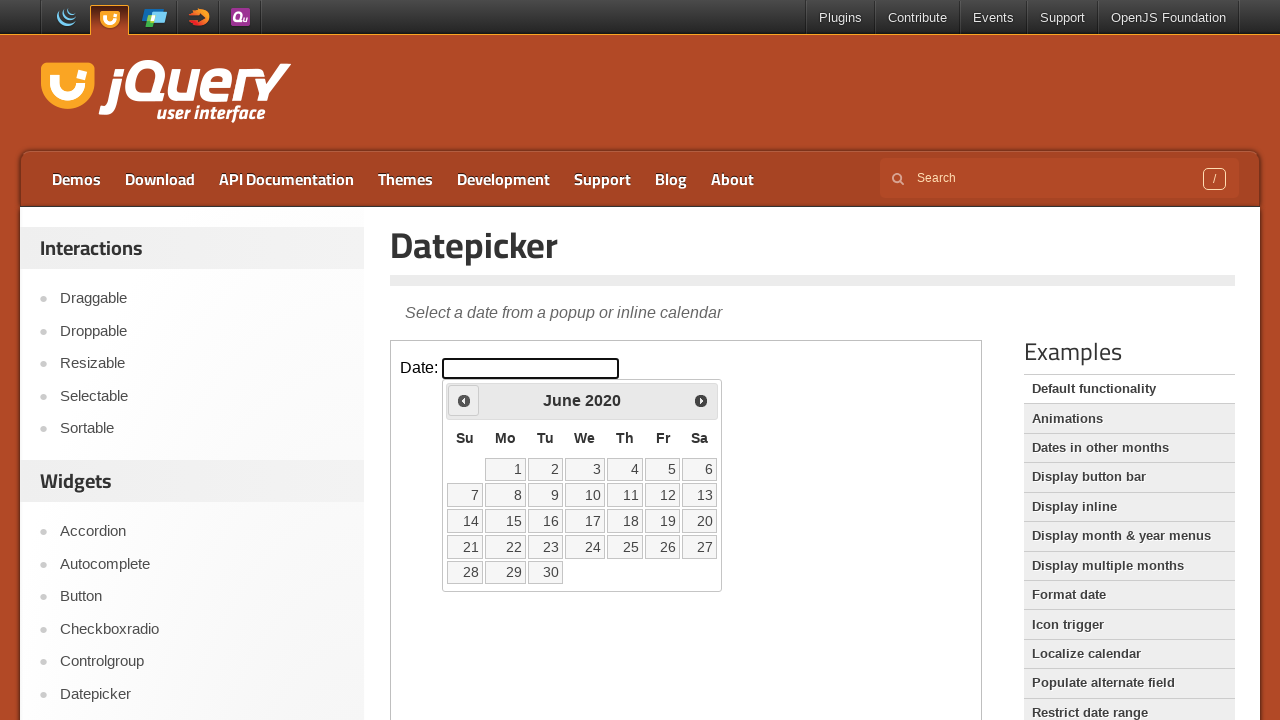

Clicked previous month button (currently at June 2020) at (464, 400) on iframe >> nth=0 >> internal:control=enter-frame >> span.ui-icon.ui-icon-circle-t
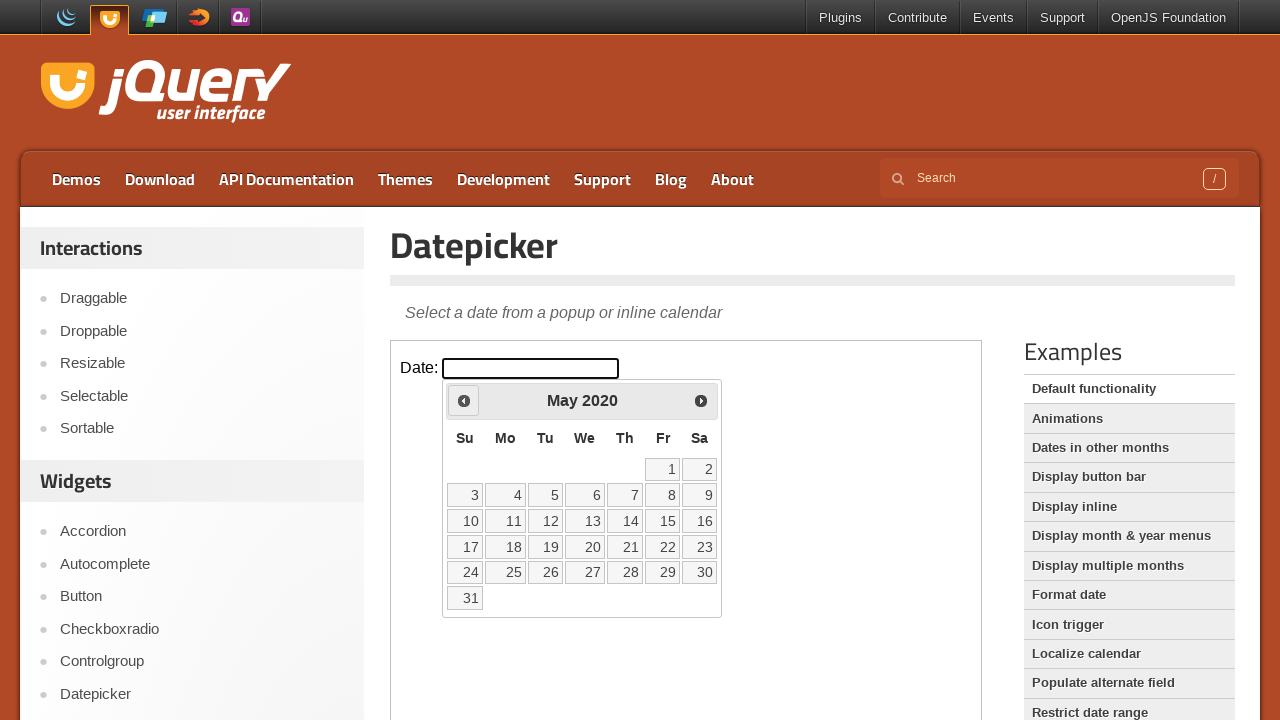

Clicked previous month button (currently at May 2020) at (464, 400) on iframe >> nth=0 >> internal:control=enter-frame >> span.ui-icon.ui-icon-circle-t
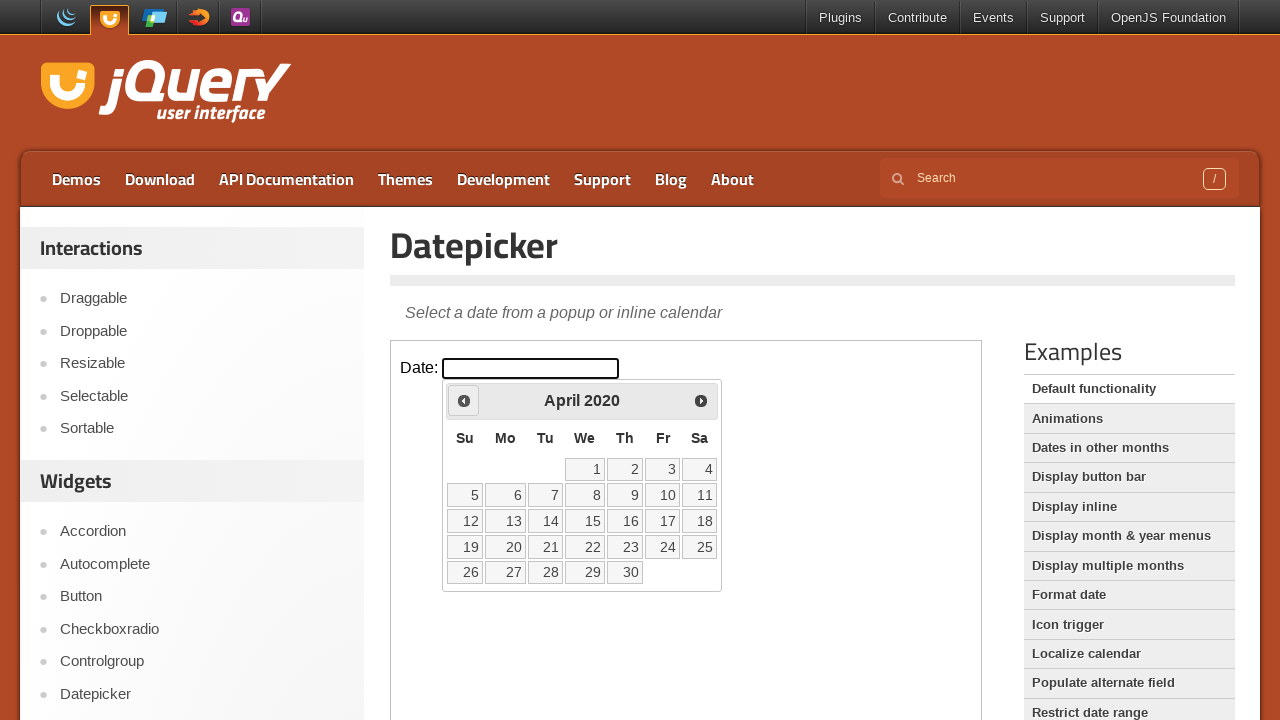

Clicked previous month button (currently at April 2020) at (464, 400) on iframe >> nth=0 >> internal:control=enter-frame >> span.ui-icon.ui-icon-circle-t
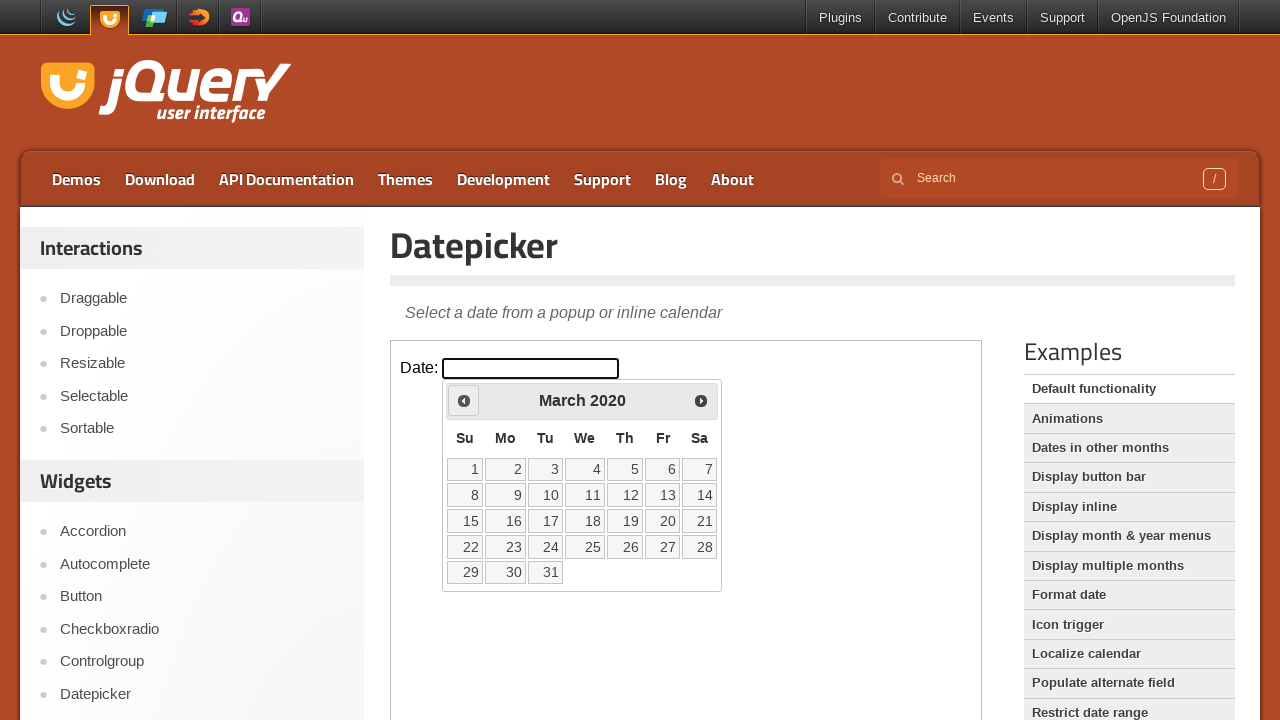

Clicked previous month button (currently at March 2020) at (464, 400) on iframe >> nth=0 >> internal:control=enter-frame >> span.ui-icon.ui-icon-circle-t
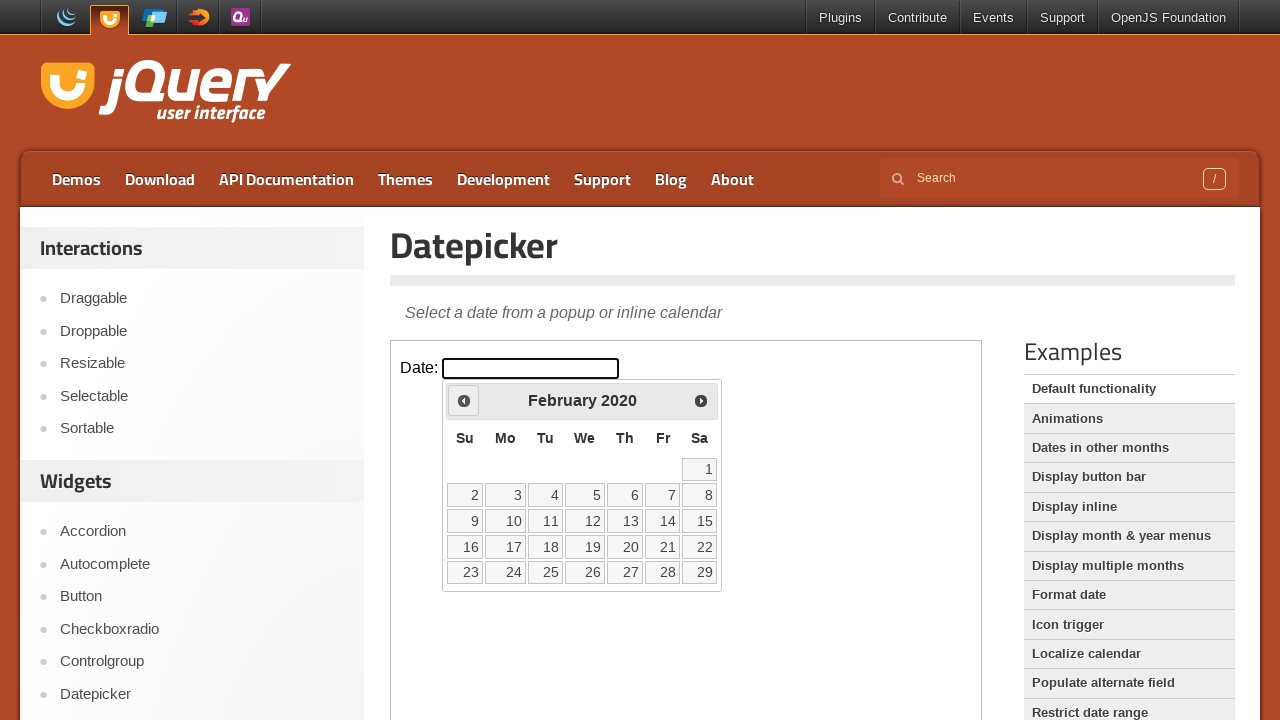

Clicked previous month button (currently at February 2020) at (464, 400) on iframe >> nth=0 >> internal:control=enter-frame >> span.ui-icon.ui-icon-circle-t
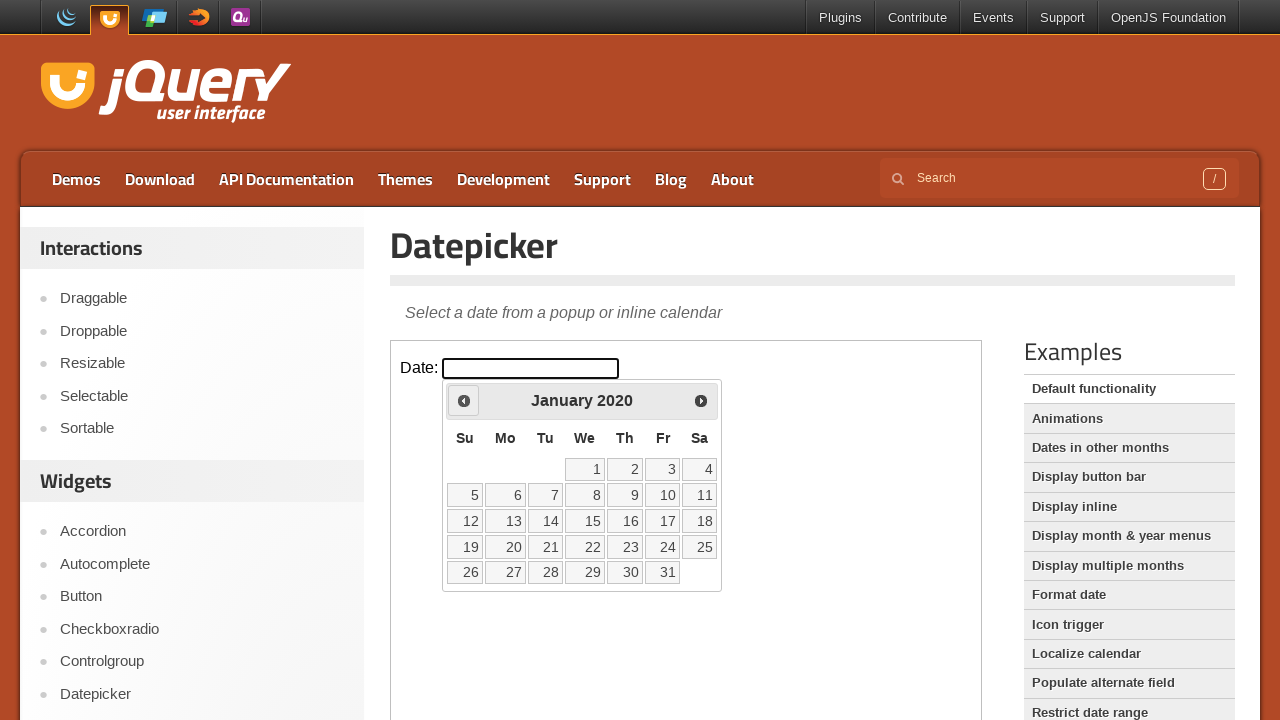

Clicked previous month button (currently at January 2020) at (464, 400) on iframe >> nth=0 >> internal:control=enter-frame >> span.ui-icon.ui-icon-circle-t
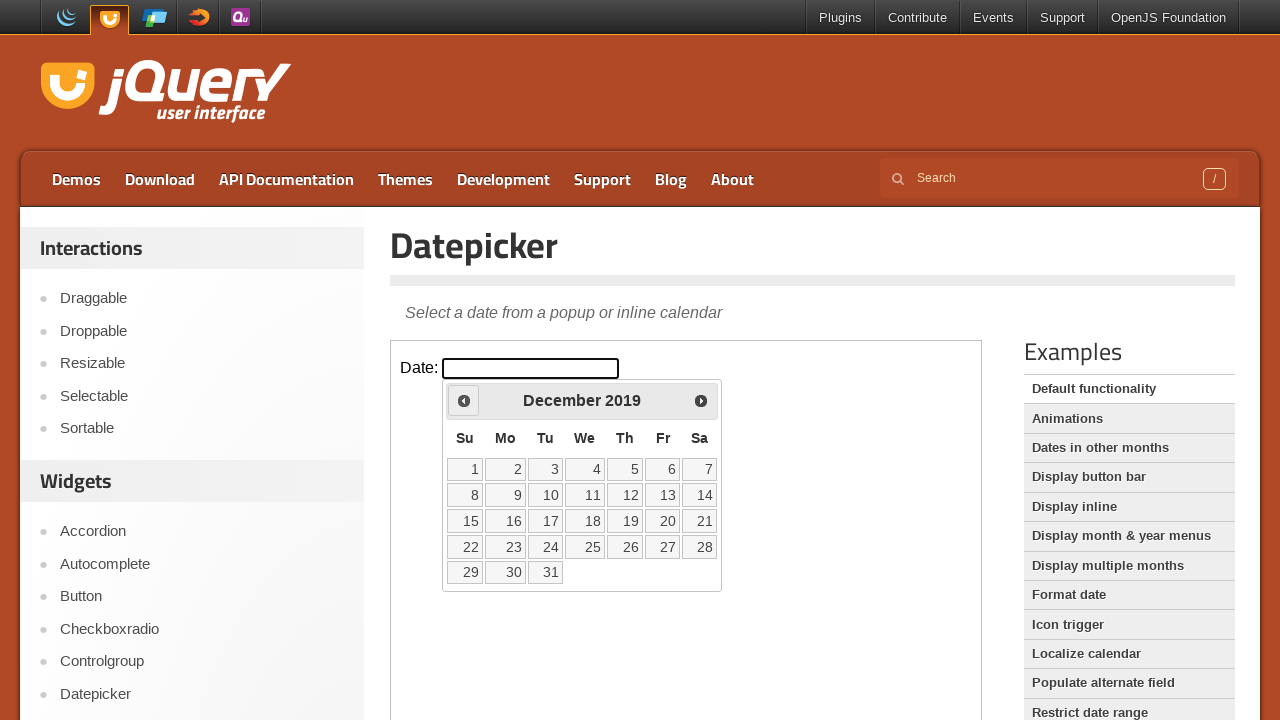

Clicked previous month button (currently at December 2019) at (464, 400) on iframe >> nth=0 >> internal:control=enter-frame >> span.ui-icon.ui-icon-circle-t
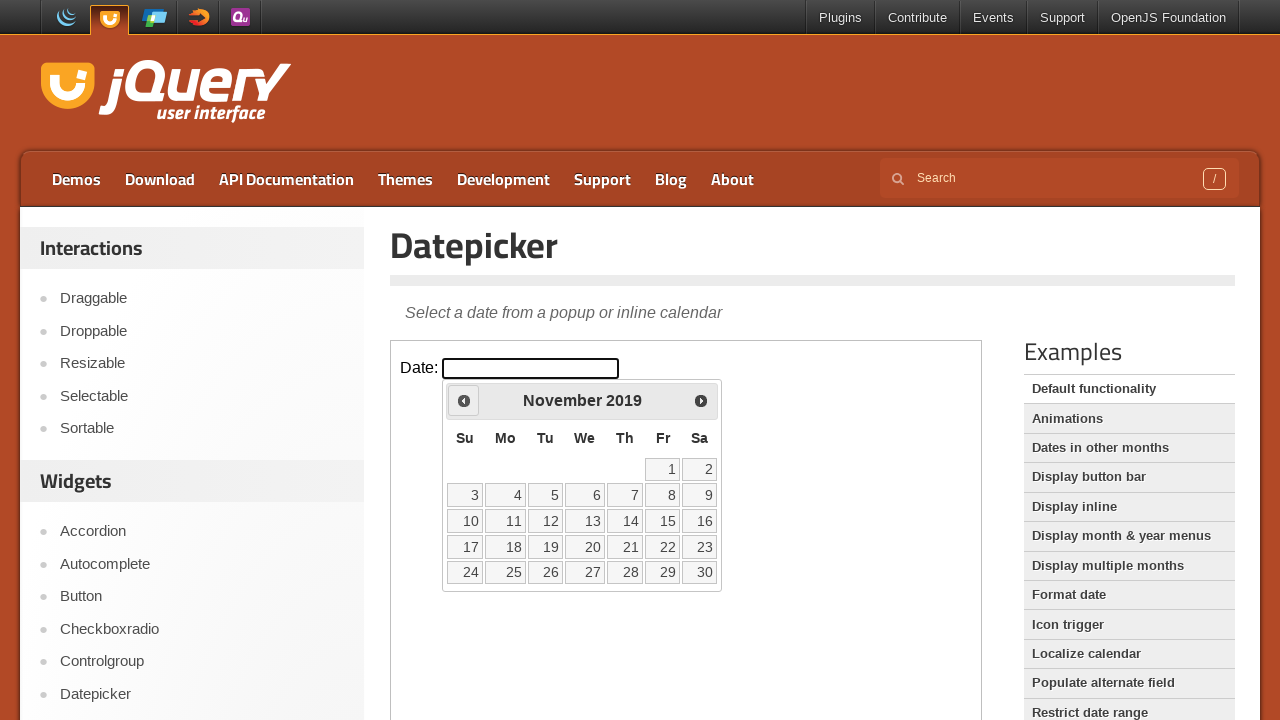

Clicked previous month button (currently at November 2019) at (464, 400) on iframe >> nth=0 >> internal:control=enter-frame >> span.ui-icon.ui-icon-circle-t
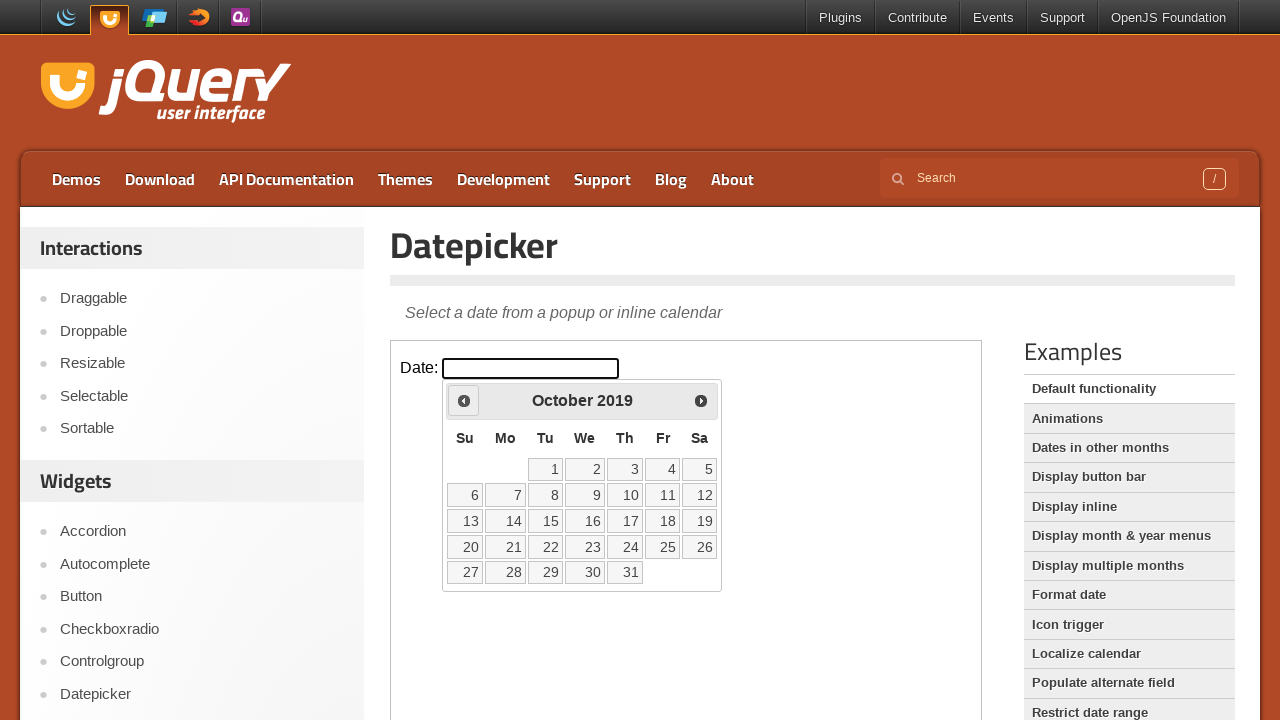

Clicked previous month button (currently at October 2019) at (464, 400) on iframe >> nth=0 >> internal:control=enter-frame >> span.ui-icon.ui-icon-circle-t
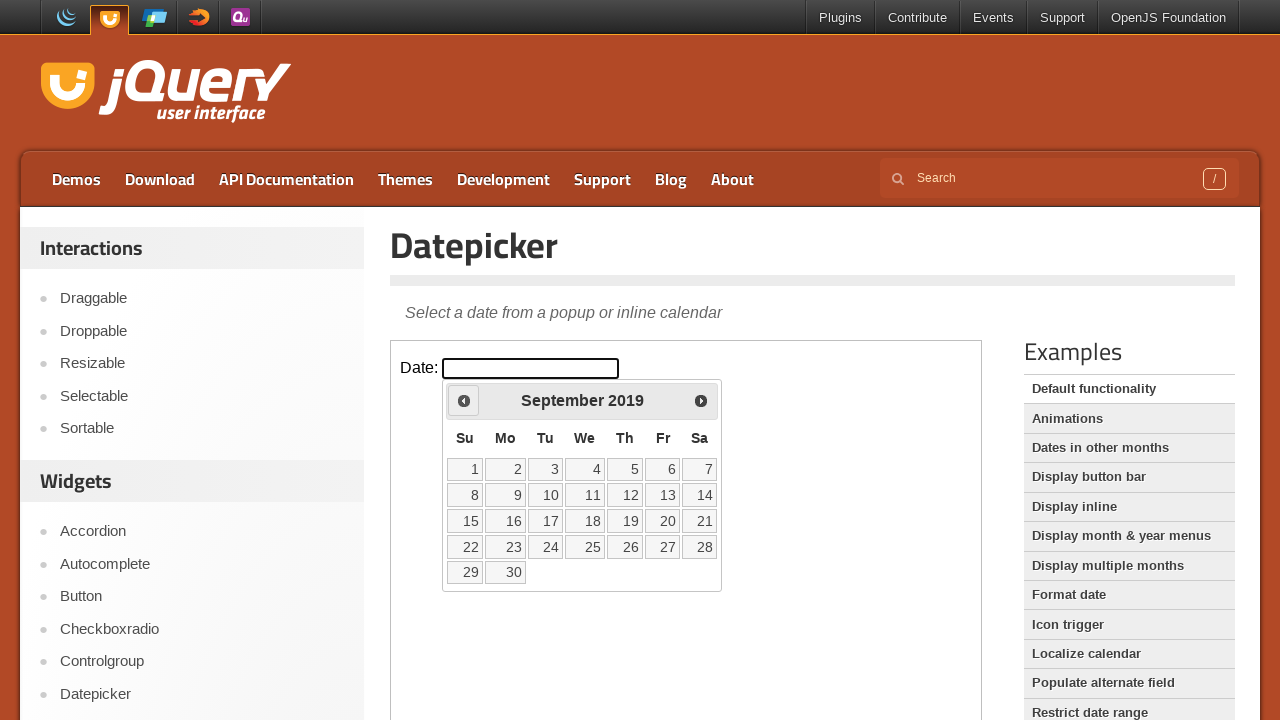

Clicked previous month button (currently at September 2019) at (464, 400) on iframe >> nth=0 >> internal:control=enter-frame >> span.ui-icon.ui-icon-circle-t
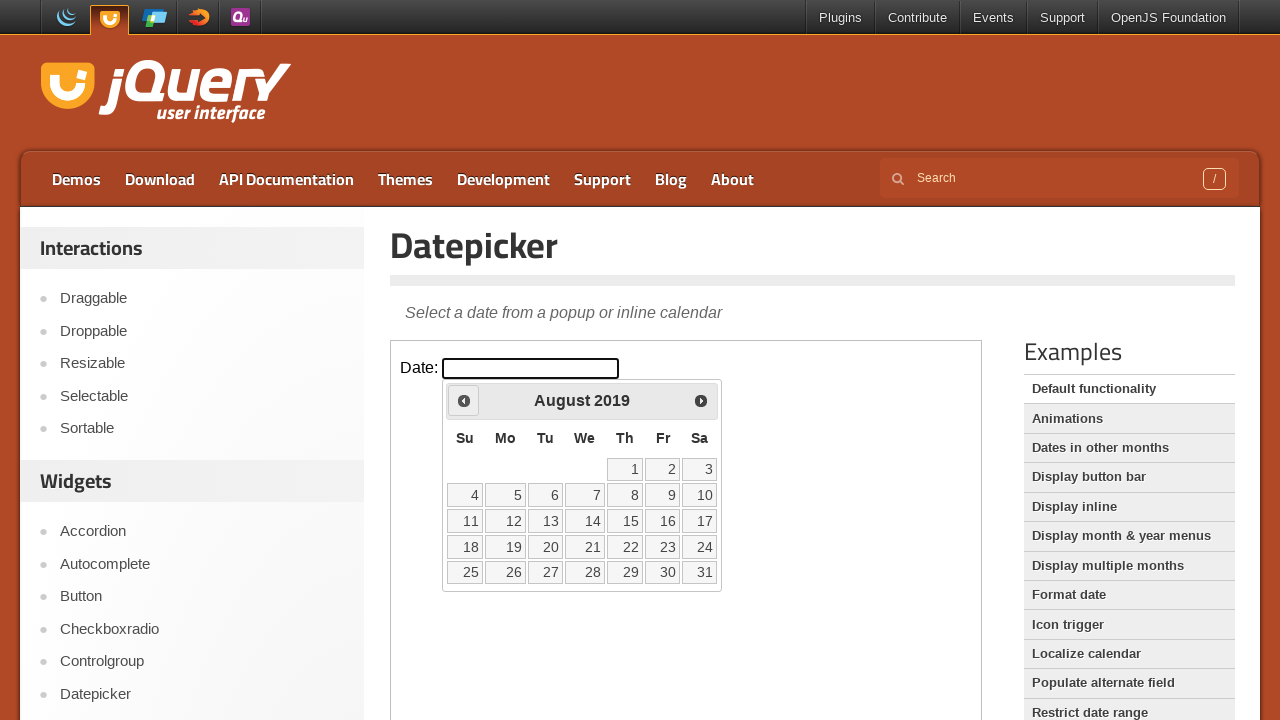

Clicked previous month button (currently at August 2019) at (464, 400) on iframe >> nth=0 >> internal:control=enter-frame >> span.ui-icon.ui-icon-circle-t
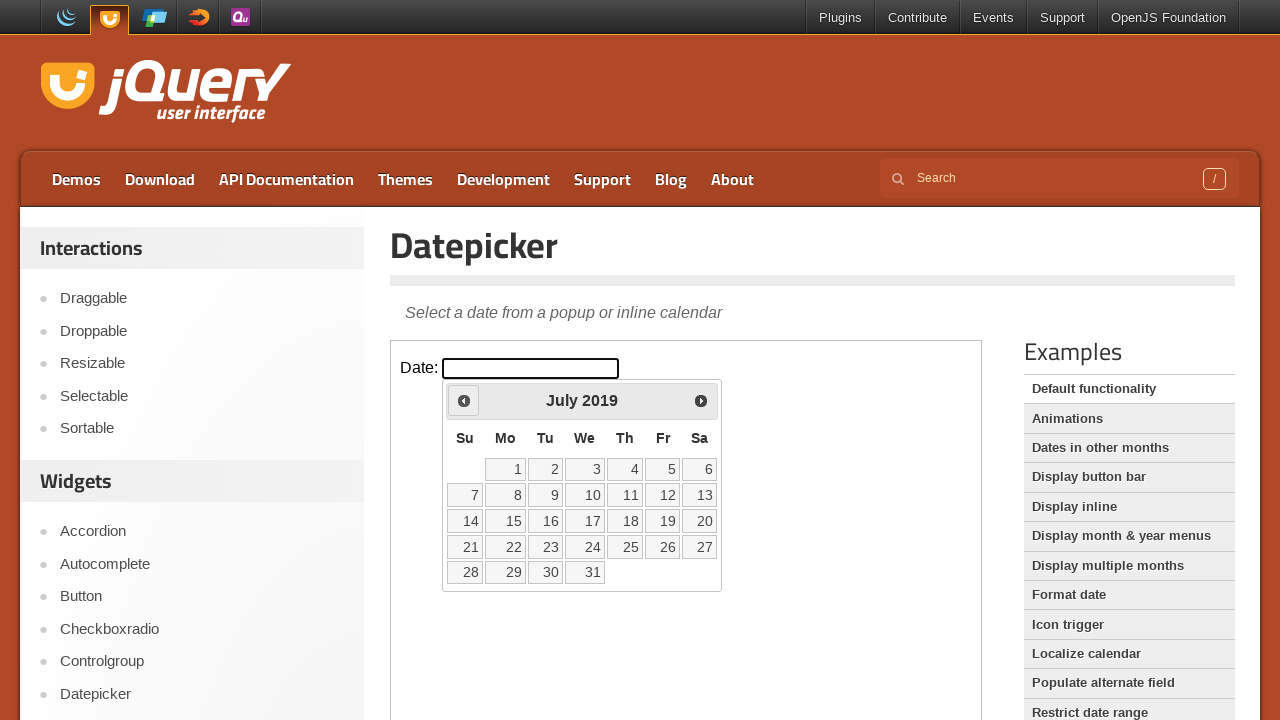

Clicked previous month button (currently at July 2019) at (464, 400) on iframe >> nth=0 >> internal:control=enter-frame >> span.ui-icon.ui-icon-circle-t
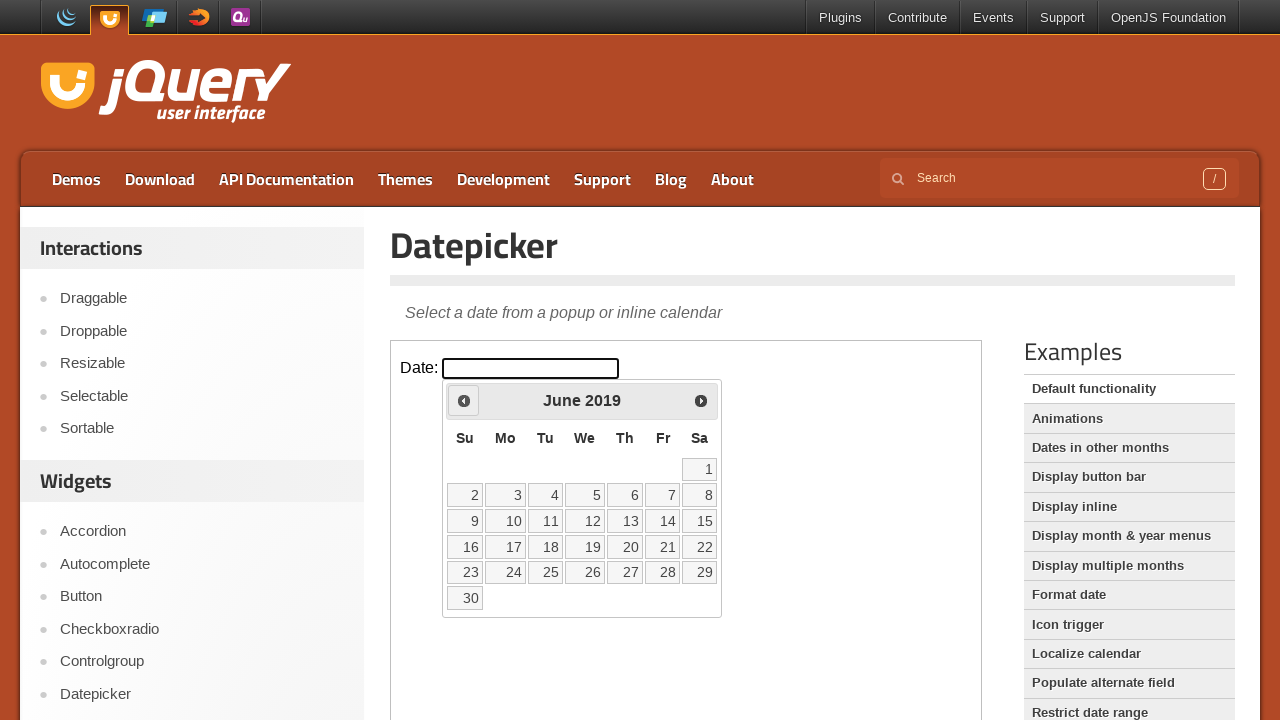

Clicked previous month button (currently at June 2019) at (464, 400) on iframe >> nth=0 >> internal:control=enter-frame >> span.ui-icon.ui-icon-circle-t
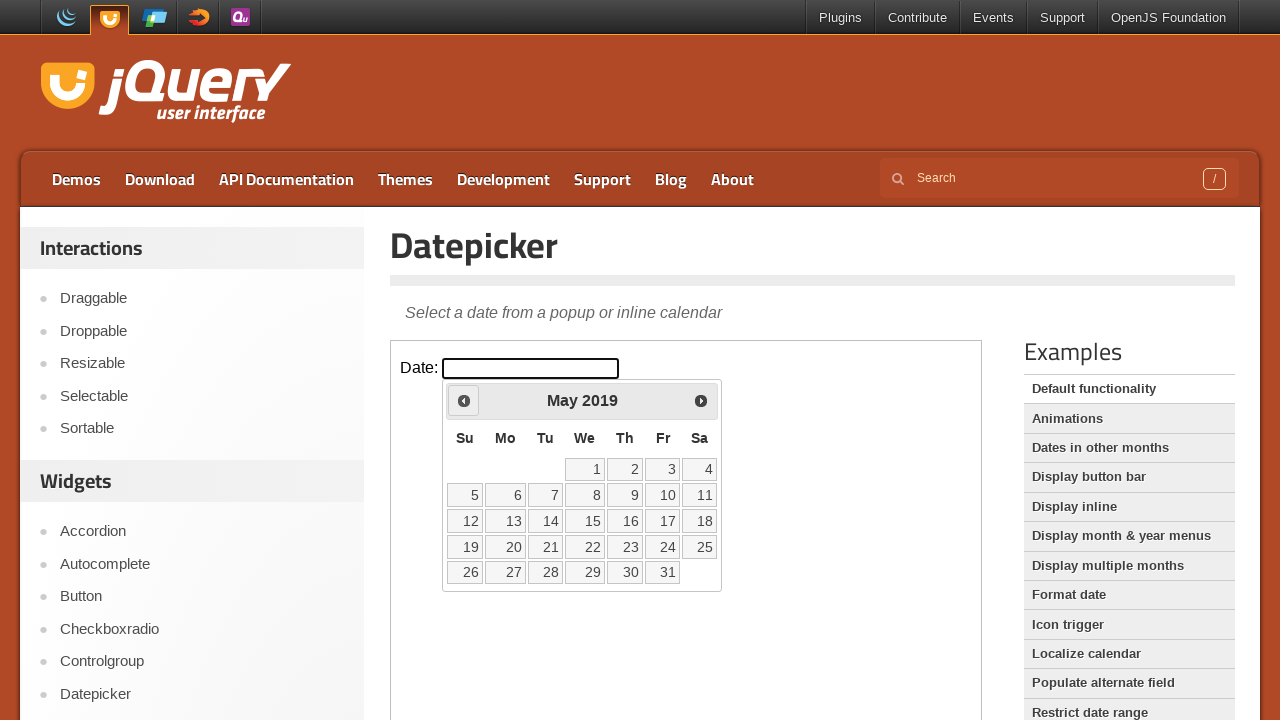

Clicked previous month button (currently at May 2019) at (464, 400) on iframe >> nth=0 >> internal:control=enter-frame >> span.ui-icon.ui-icon-circle-t
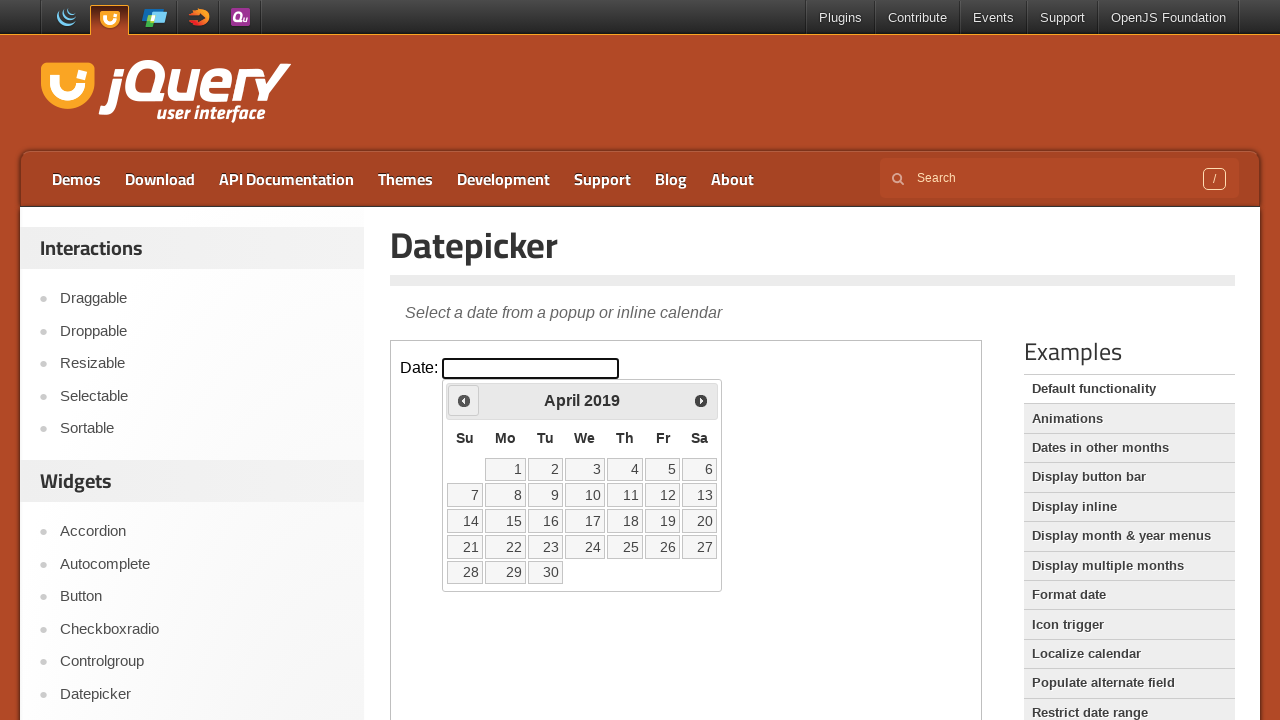

Clicked previous month button (currently at April 2019) at (464, 400) on iframe >> nth=0 >> internal:control=enter-frame >> span.ui-icon.ui-icon-circle-t
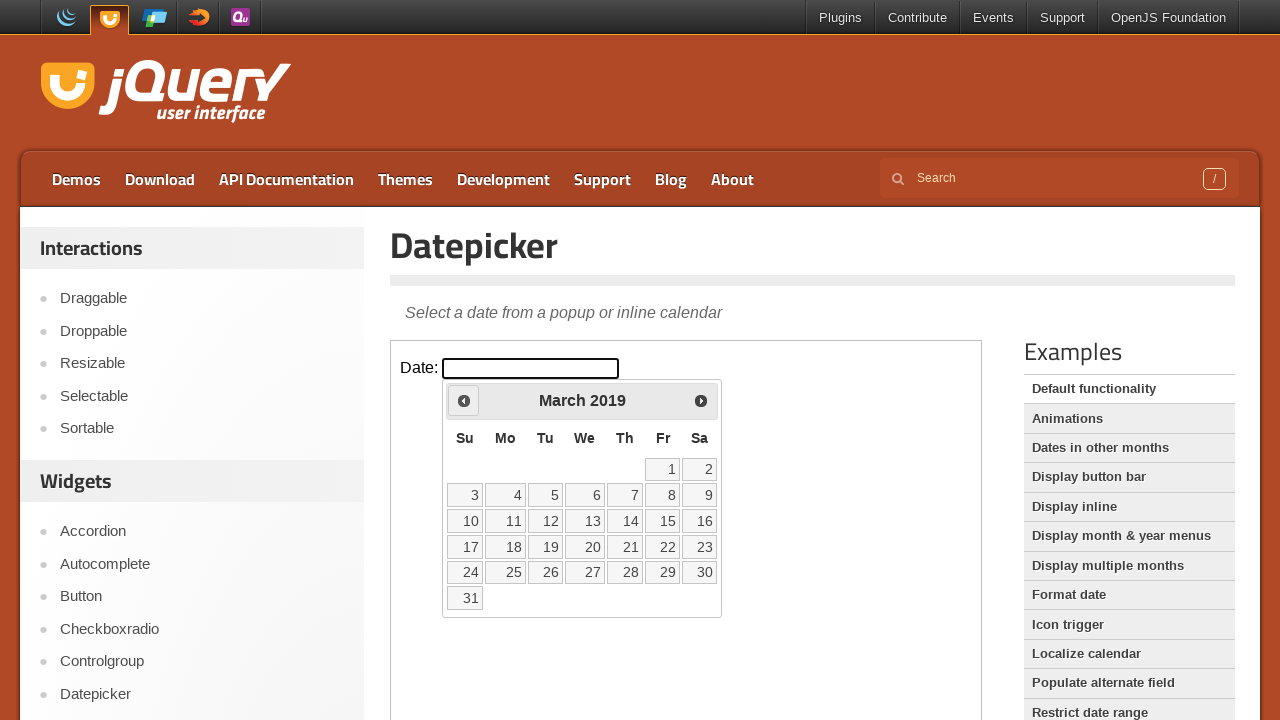

Clicked previous month button (currently at March 2019) at (464, 400) on iframe >> nth=0 >> internal:control=enter-frame >> span.ui-icon.ui-icon-circle-t
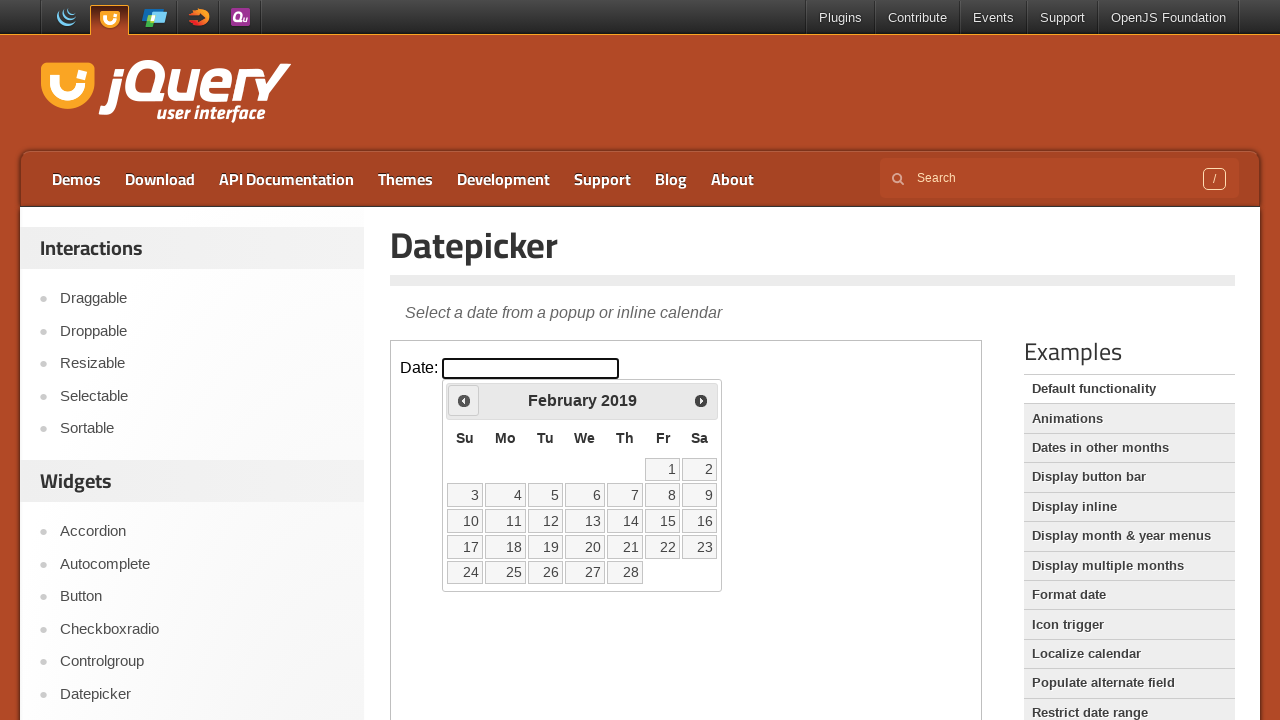

Clicked previous month button (currently at February 2019) at (464, 400) on iframe >> nth=0 >> internal:control=enter-frame >> span.ui-icon.ui-icon-circle-t
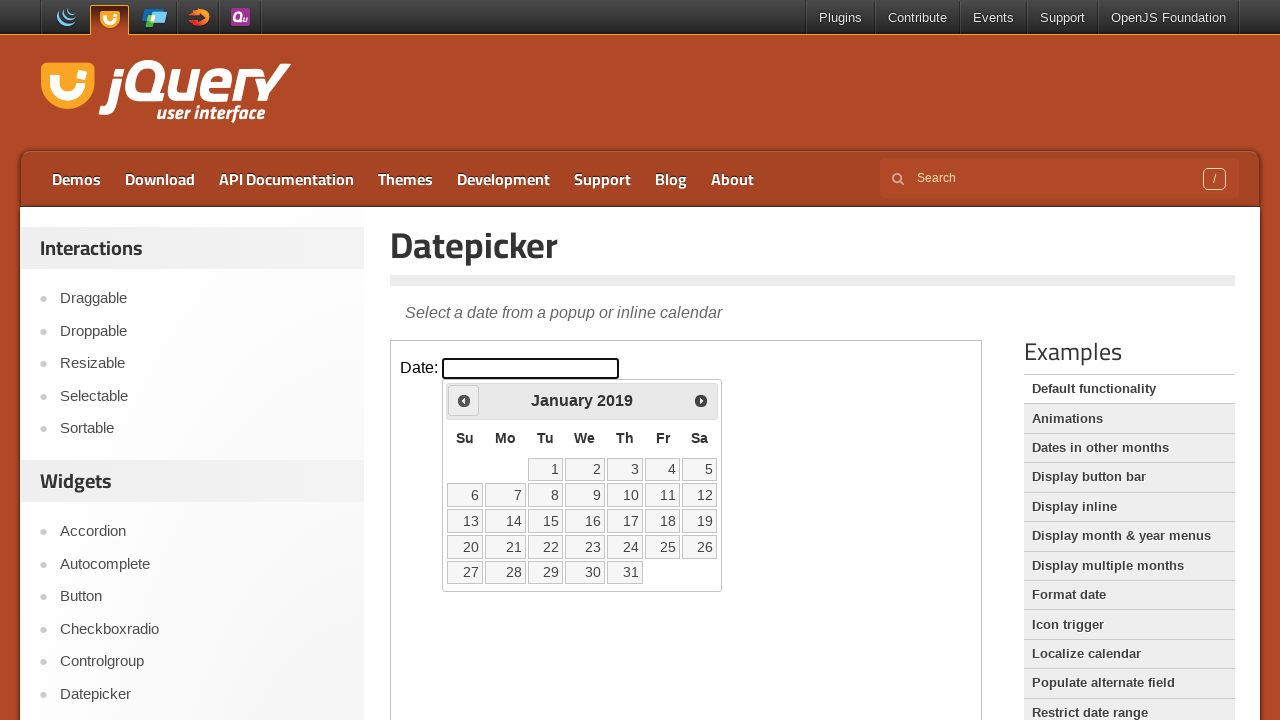

Clicked previous month button (currently at January 2019) at (464, 400) on iframe >> nth=0 >> internal:control=enter-frame >> span.ui-icon.ui-icon-circle-t
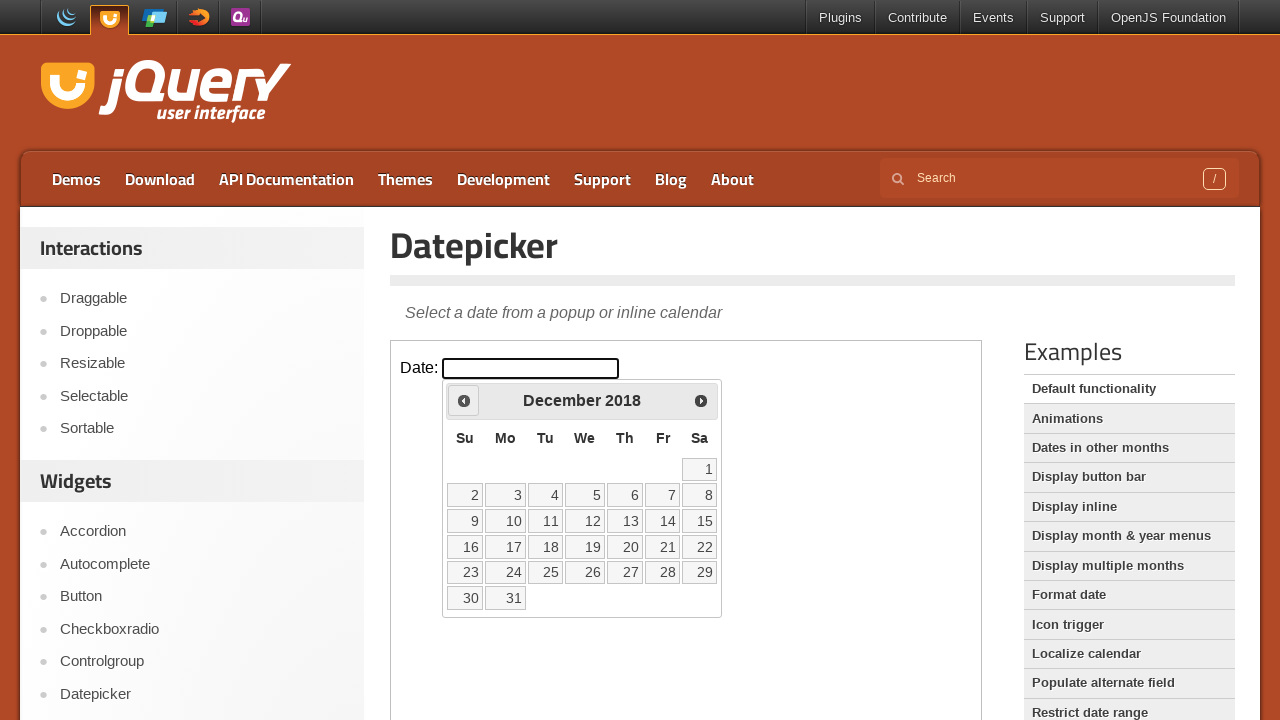

Clicked previous month button (currently at December 2018) at (464, 400) on iframe >> nth=0 >> internal:control=enter-frame >> span.ui-icon.ui-icon-circle-t
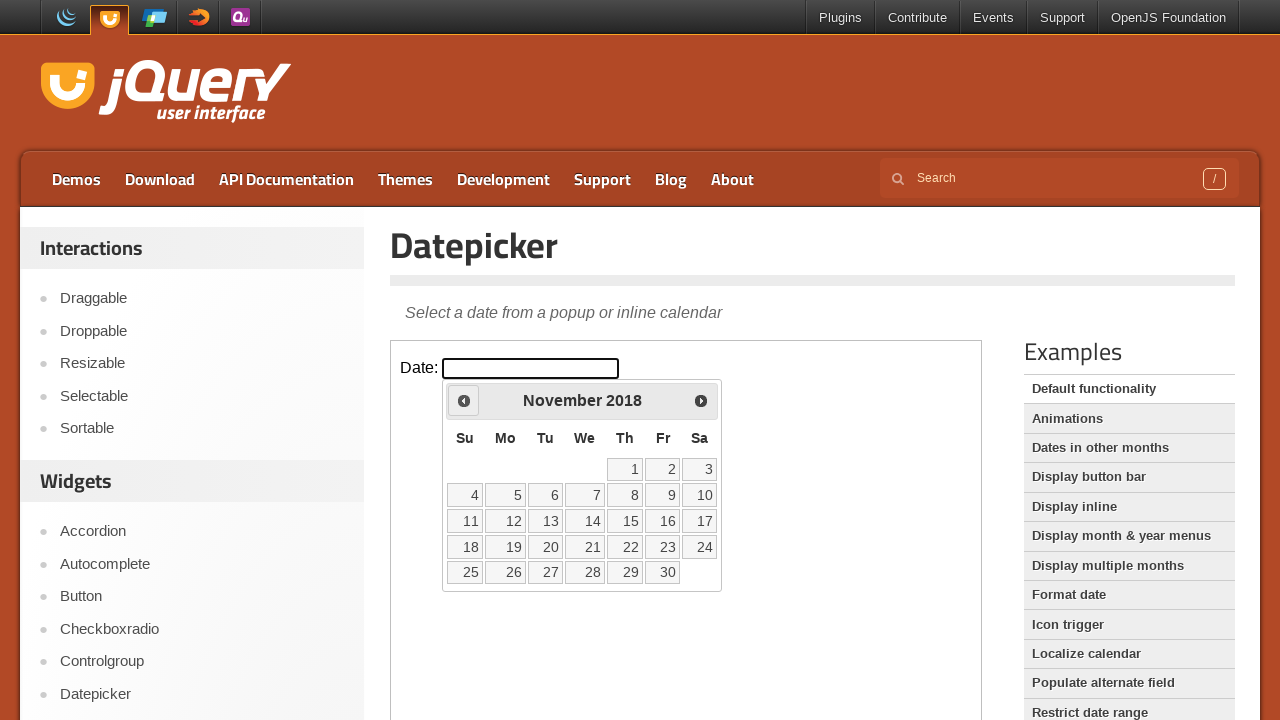

Clicked previous month button (currently at November 2018) at (464, 400) on iframe >> nth=0 >> internal:control=enter-frame >> span.ui-icon.ui-icon-circle-t
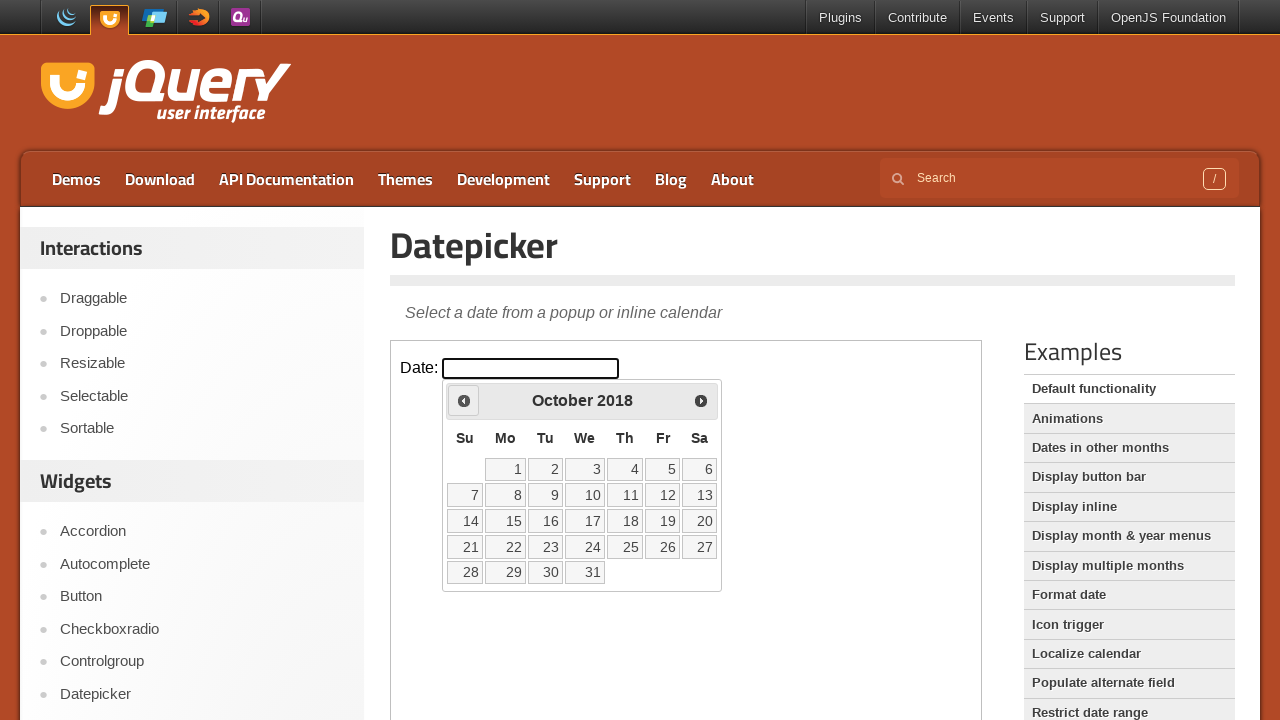

Clicked previous month button (currently at October 2018) at (464, 400) on iframe >> nth=0 >> internal:control=enter-frame >> span.ui-icon.ui-icon-circle-t
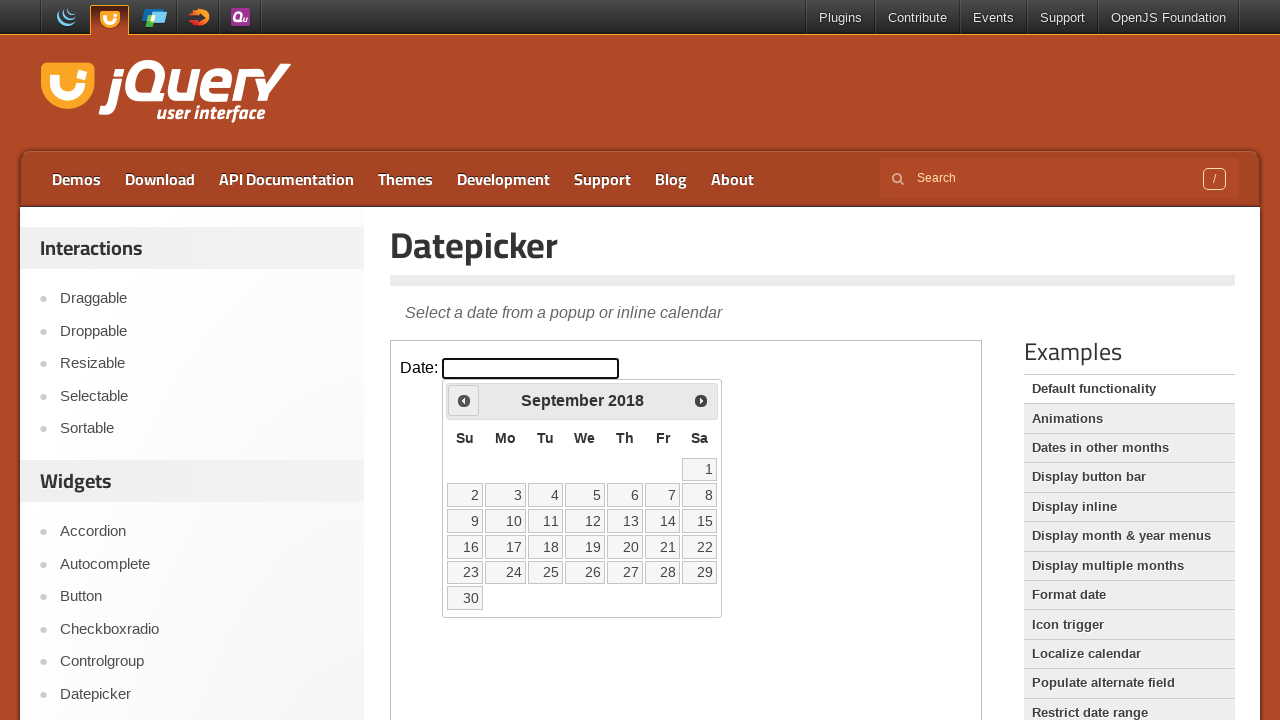

Clicked previous month button (currently at September 2018) at (464, 400) on iframe >> nth=0 >> internal:control=enter-frame >> span.ui-icon.ui-icon-circle-t
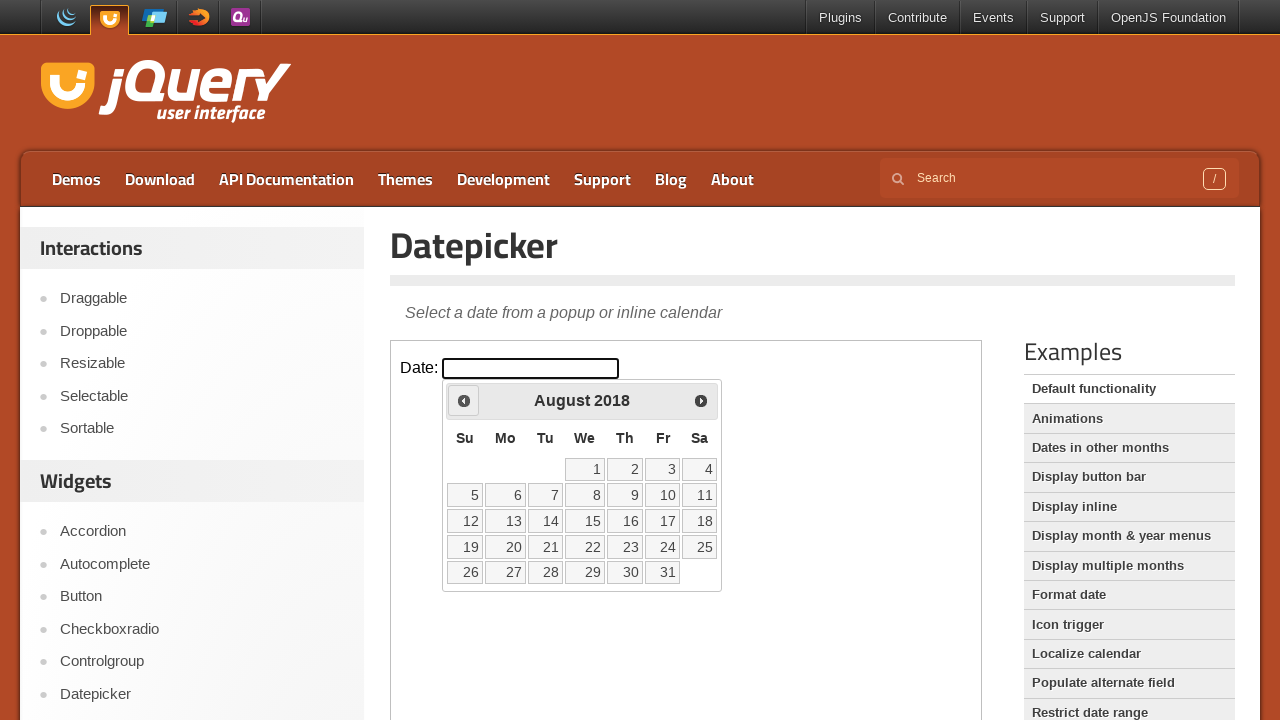

Clicked previous month button (currently at August 2018) at (464, 400) on iframe >> nth=0 >> internal:control=enter-frame >> span.ui-icon.ui-icon-circle-t
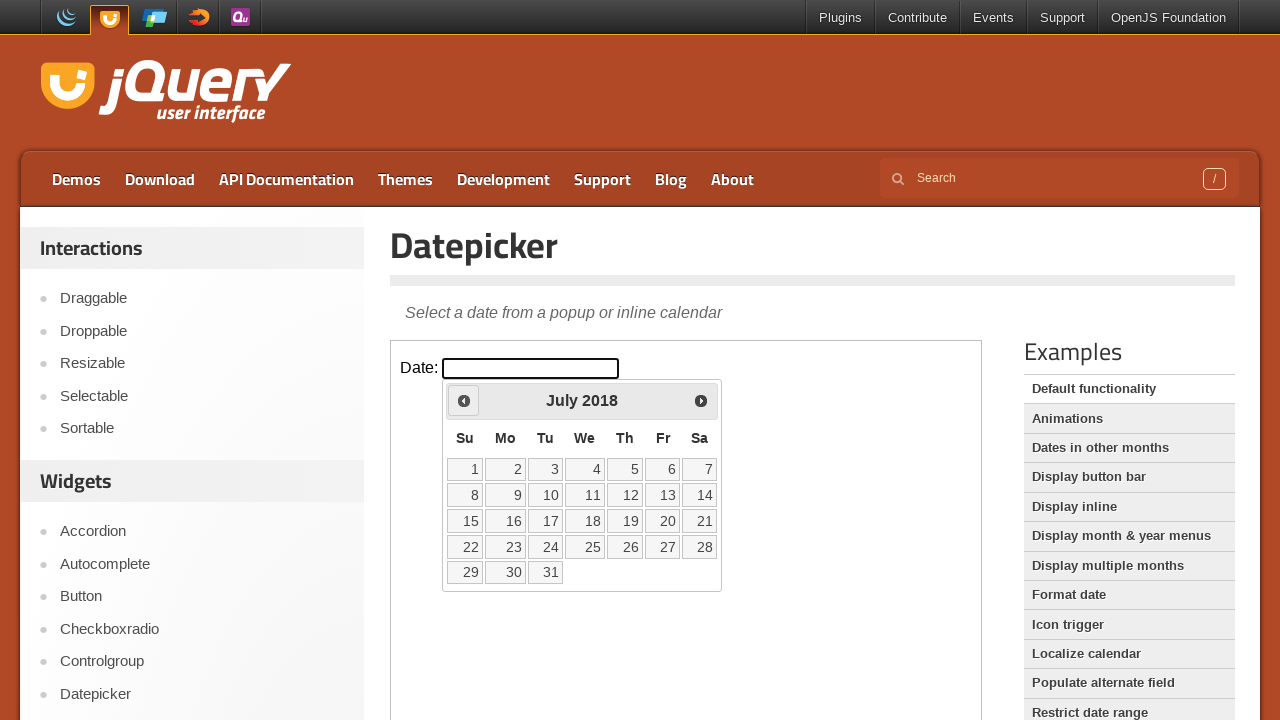

Clicked previous month button (currently at July 2018) at (464, 400) on iframe >> nth=0 >> internal:control=enter-frame >> span.ui-icon.ui-icon-circle-t
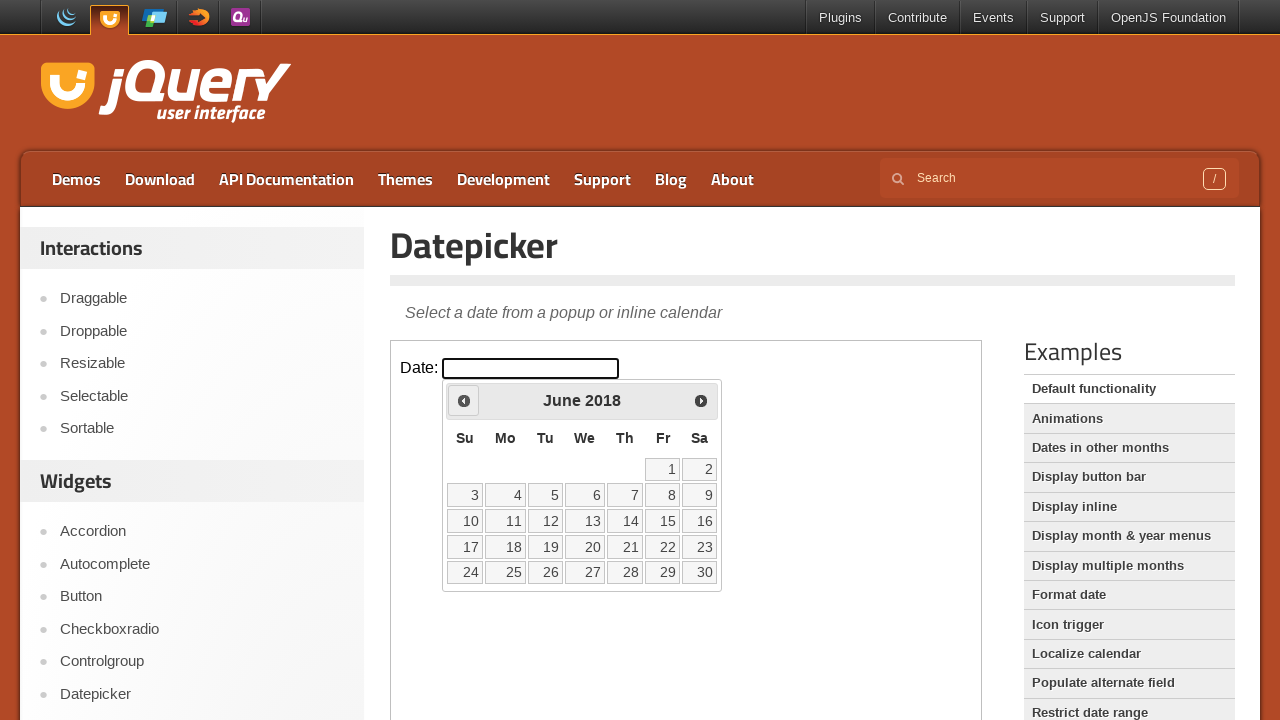

Clicked previous month button (currently at June 2018) at (464, 400) on iframe >> nth=0 >> internal:control=enter-frame >> span.ui-icon.ui-icon-circle-t
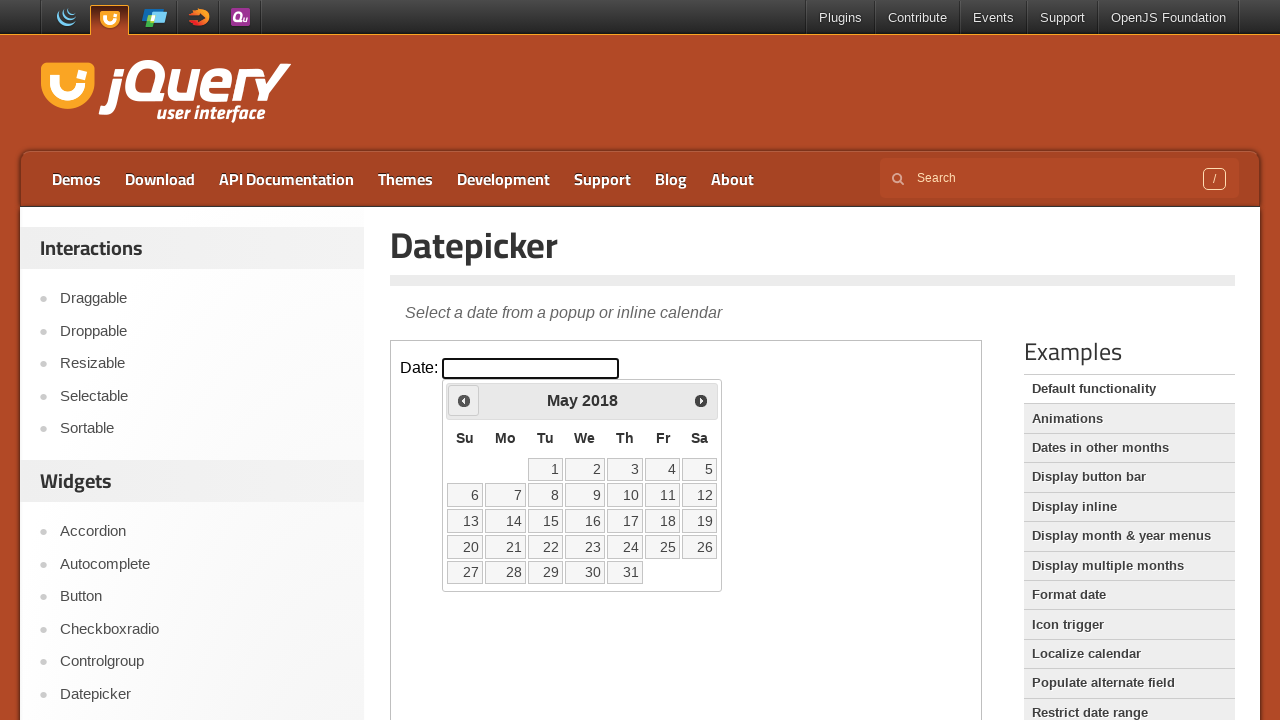

Clicked previous month button (currently at May 2018) at (464, 400) on iframe >> nth=0 >> internal:control=enter-frame >> span.ui-icon.ui-icon-circle-t
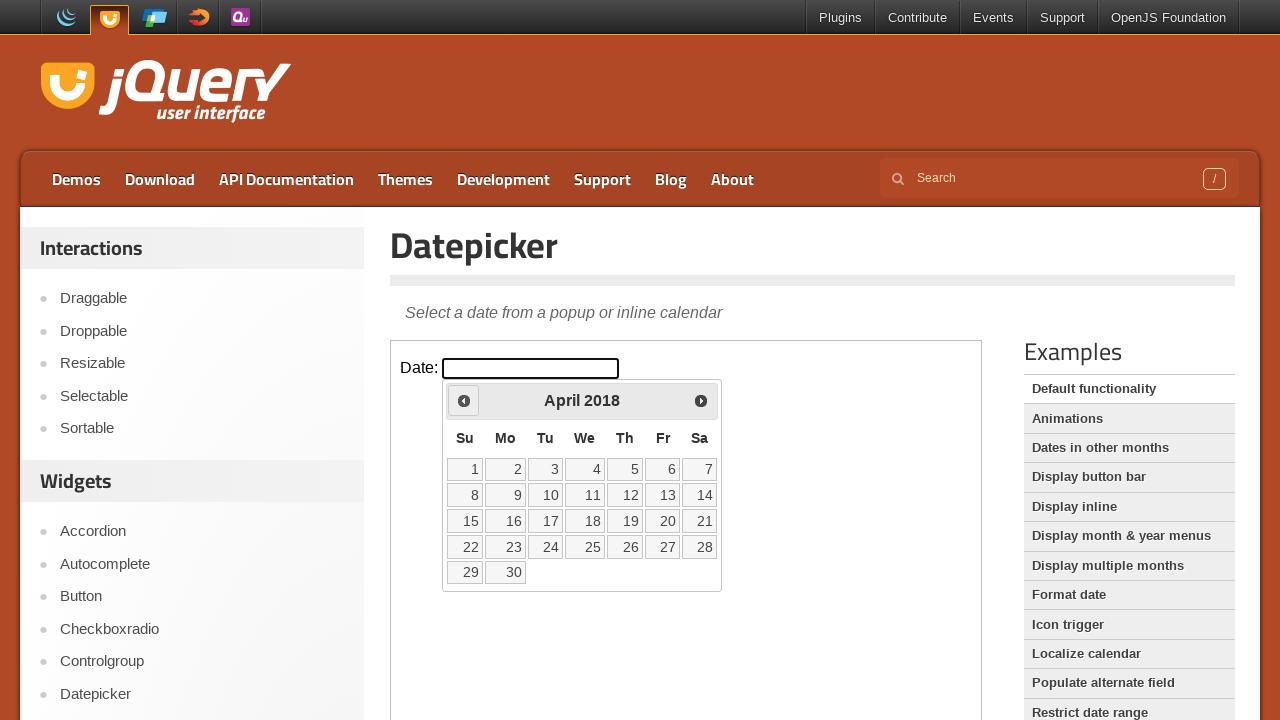

Clicked previous month button (currently at April 2018) at (464, 400) on iframe >> nth=0 >> internal:control=enter-frame >> span.ui-icon.ui-icon-circle-t
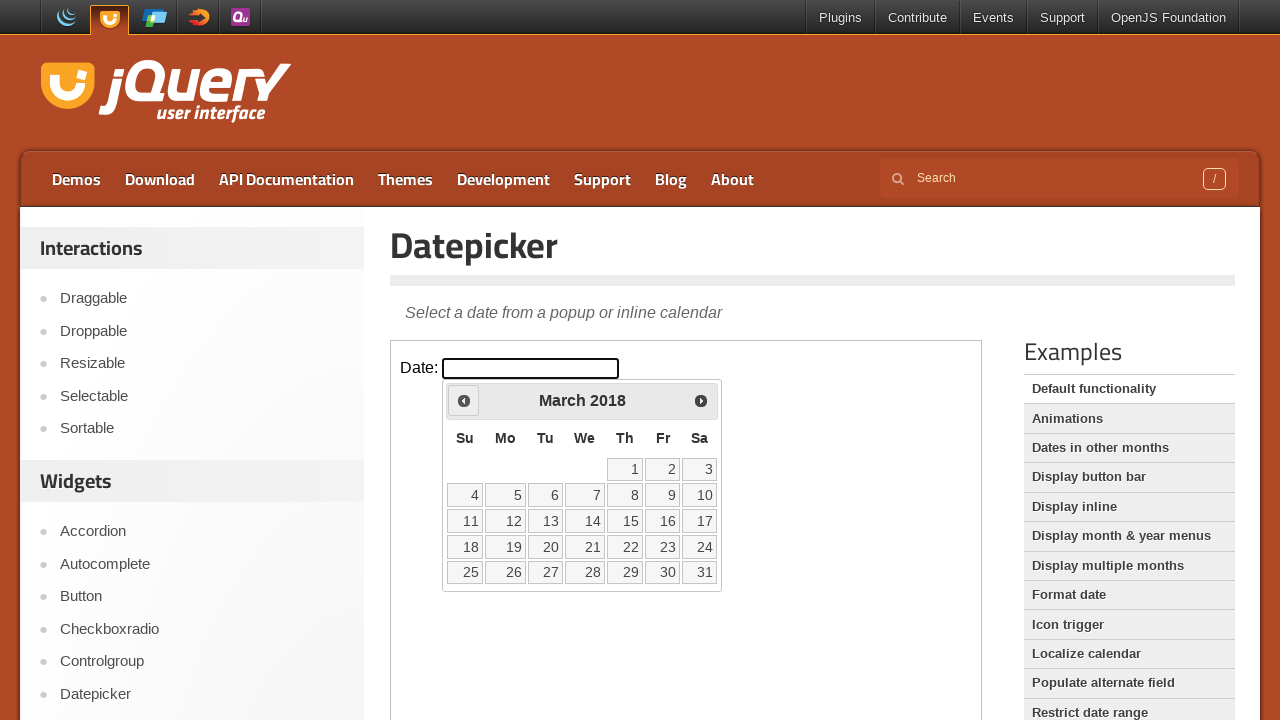

Clicked previous month button (currently at March 2018) at (464, 400) on iframe >> nth=0 >> internal:control=enter-frame >> span.ui-icon.ui-icon-circle-t
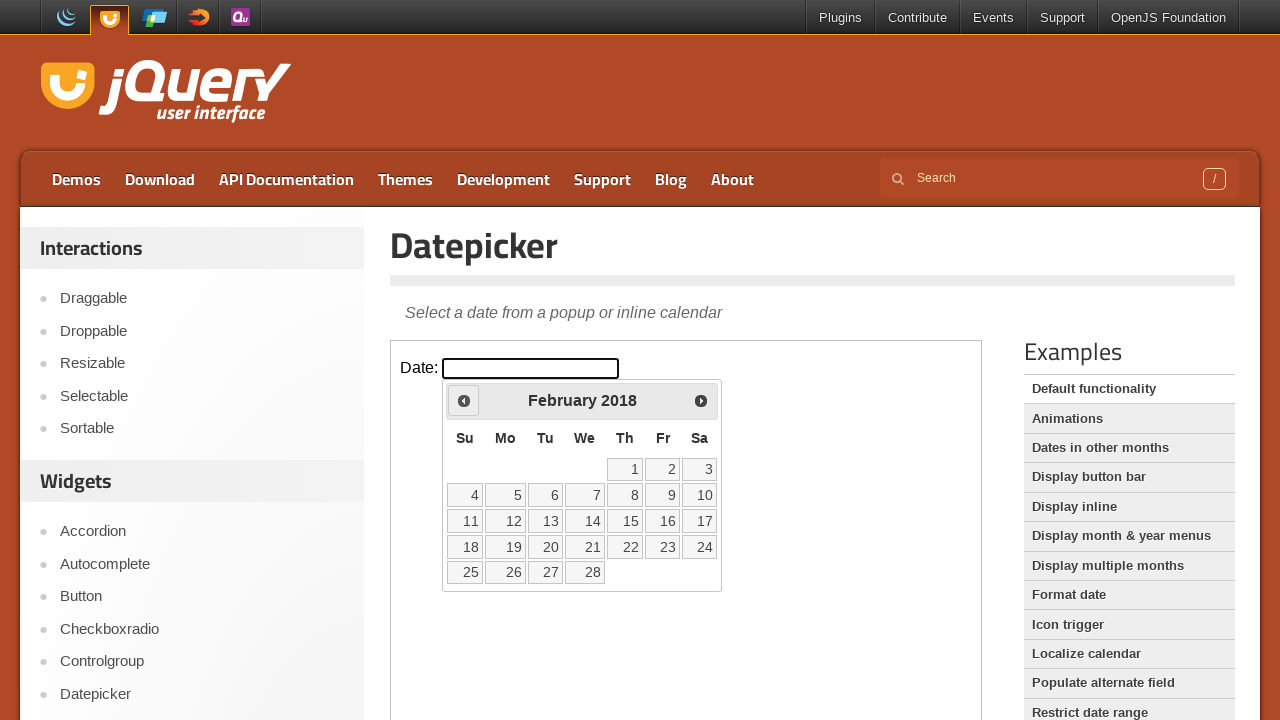

Clicked previous month button (currently at February 2018) at (464, 400) on iframe >> nth=0 >> internal:control=enter-frame >> span.ui-icon.ui-icon-circle-t
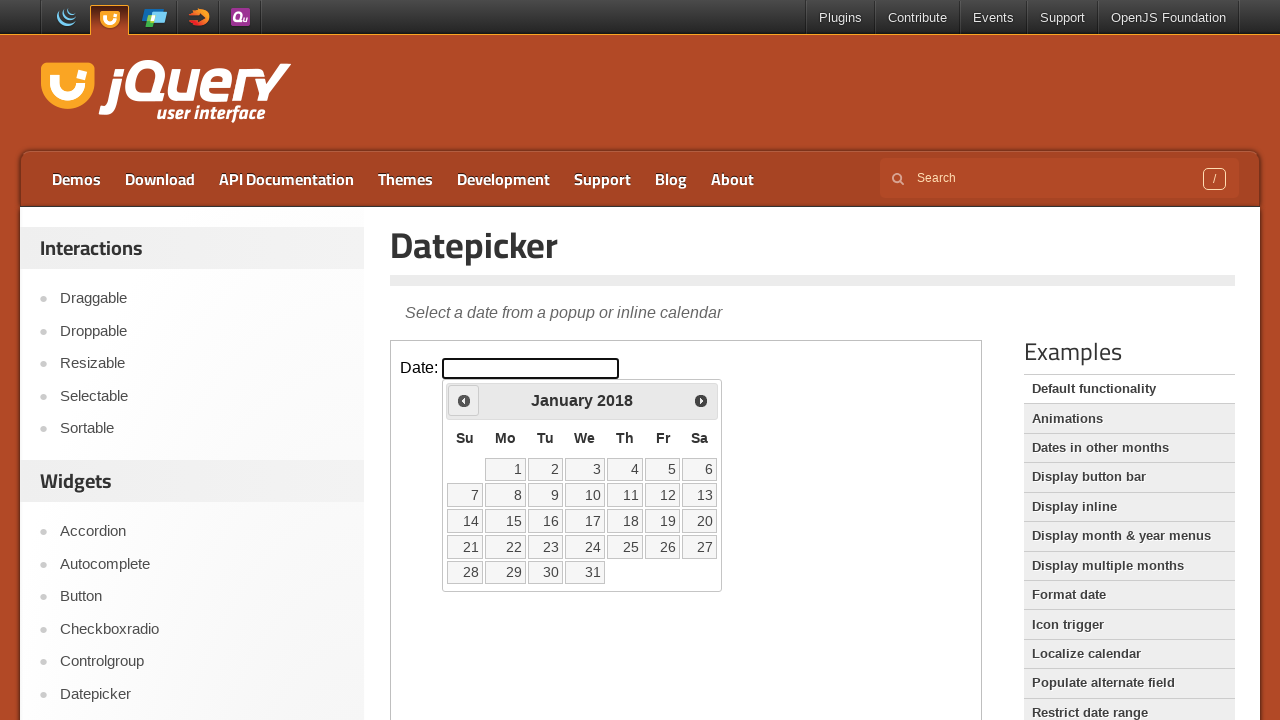

Clicked previous month button (currently at January 2018) at (464, 400) on iframe >> nth=0 >> internal:control=enter-frame >> span.ui-icon.ui-icon-circle-t
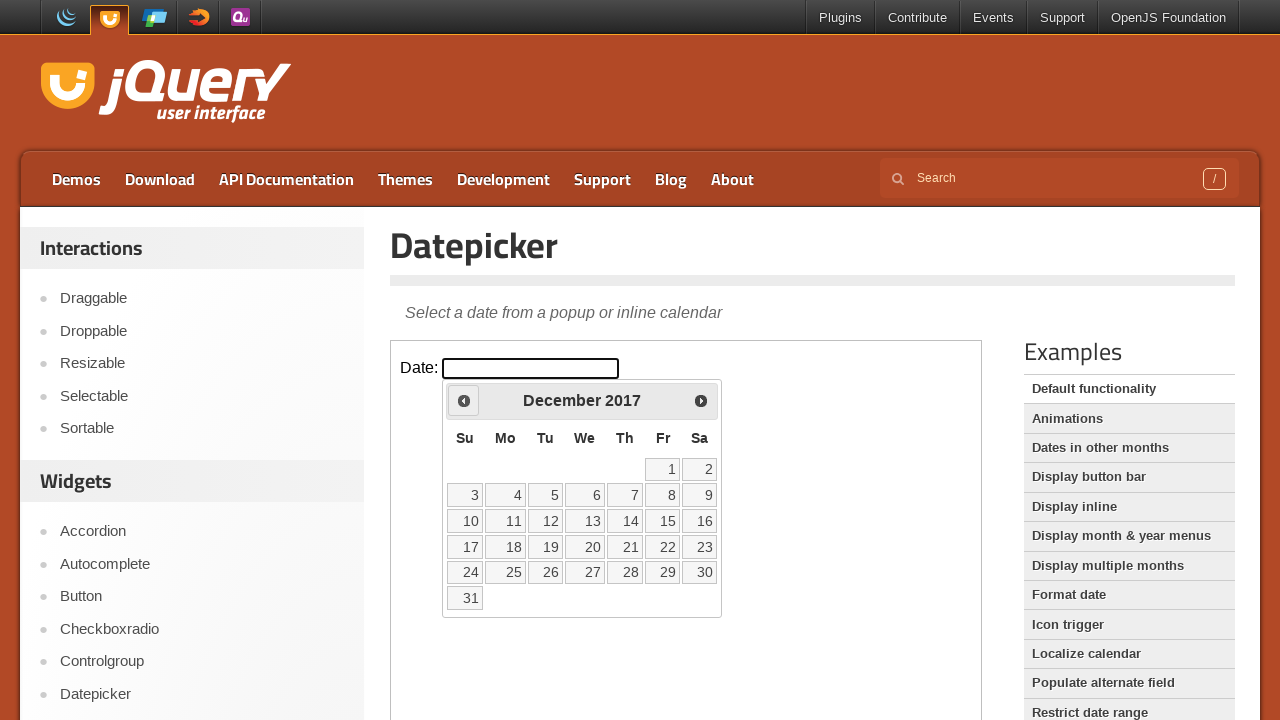

Clicked previous month button (currently at December 2017) at (464, 400) on iframe >> nth=0 >> internal:control=enter-frame >> span.ui-icon.ui-icon-circle-t
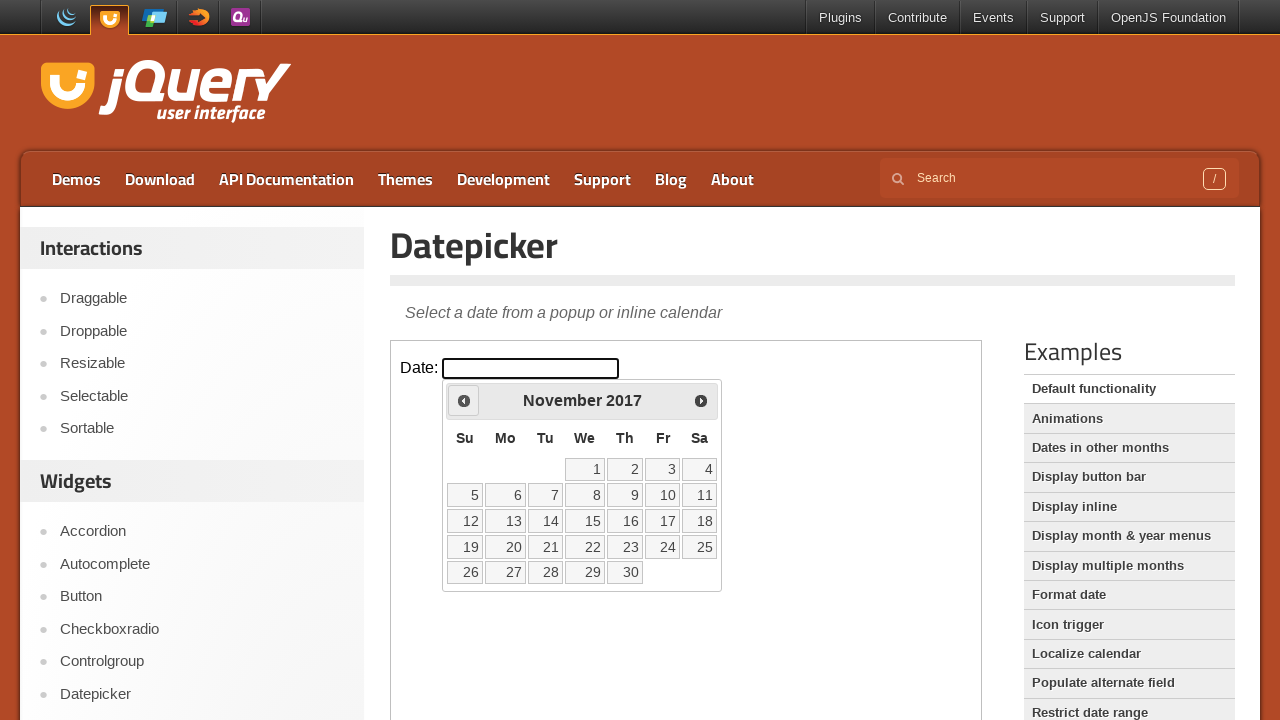

Clicked previous month button (currently at November 2017) at (464, 400) on iframe >> nth=0 >> internal:control=enter-frame >> span.ui-icon.ui-icon-circle-t
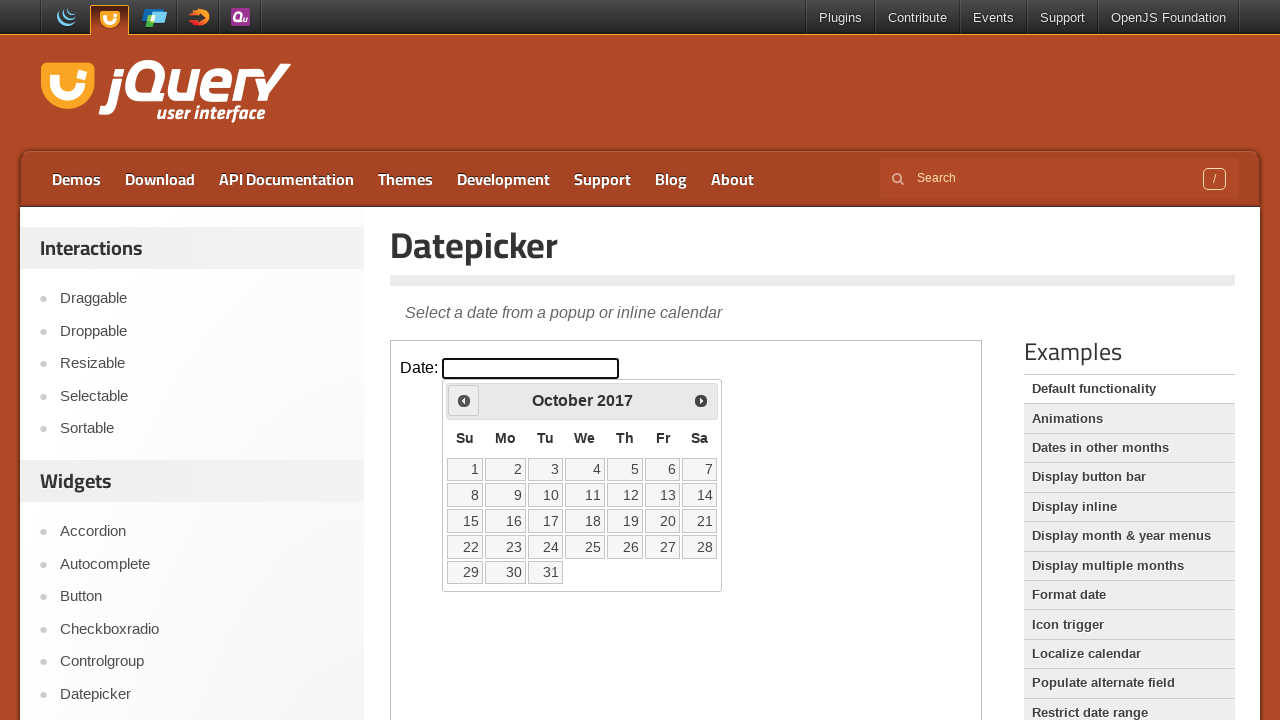

Clicked previous month button (currently at October 2017) at (464, 400) on iframe >> nth=0 >> internal:control=enter-frame >> span.ui-icon.ui-icon-circle-t
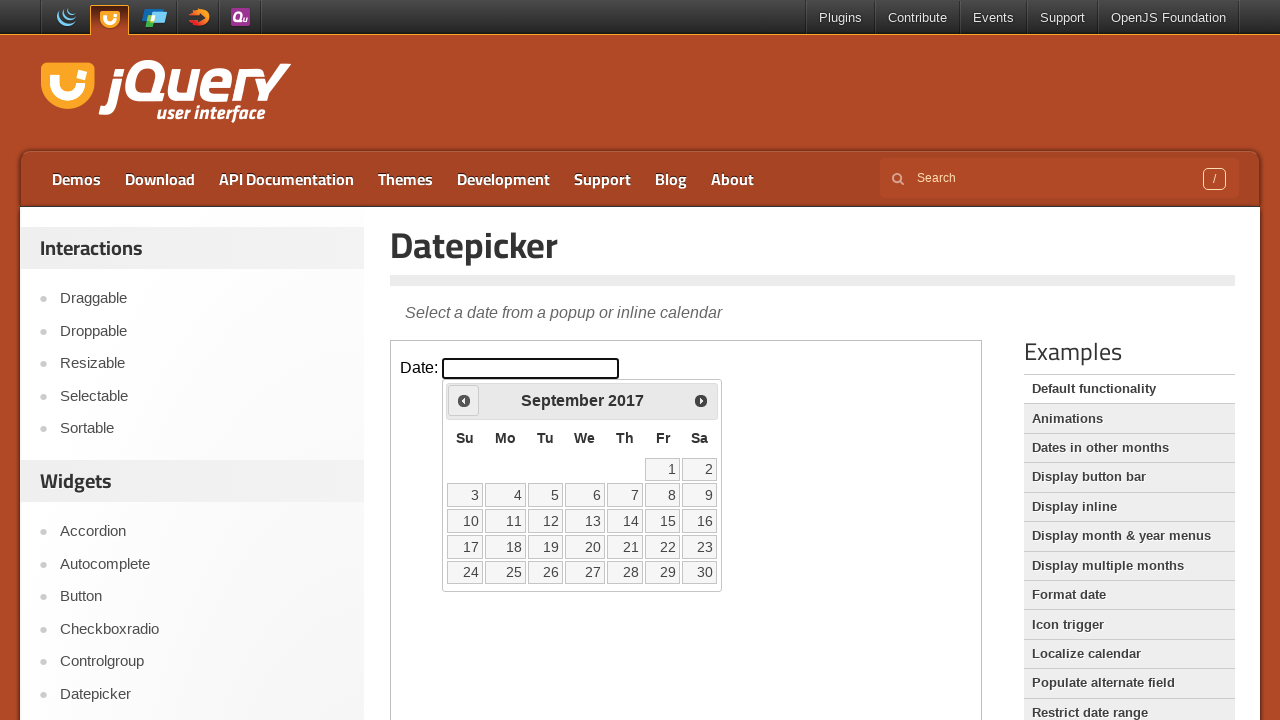

Clicked previous month button (currently at September 2017) at (464, 400) on iframe >> nth=0 >> internal:control=enter-frame >> span.ui-icon.ui-icon-circle-t
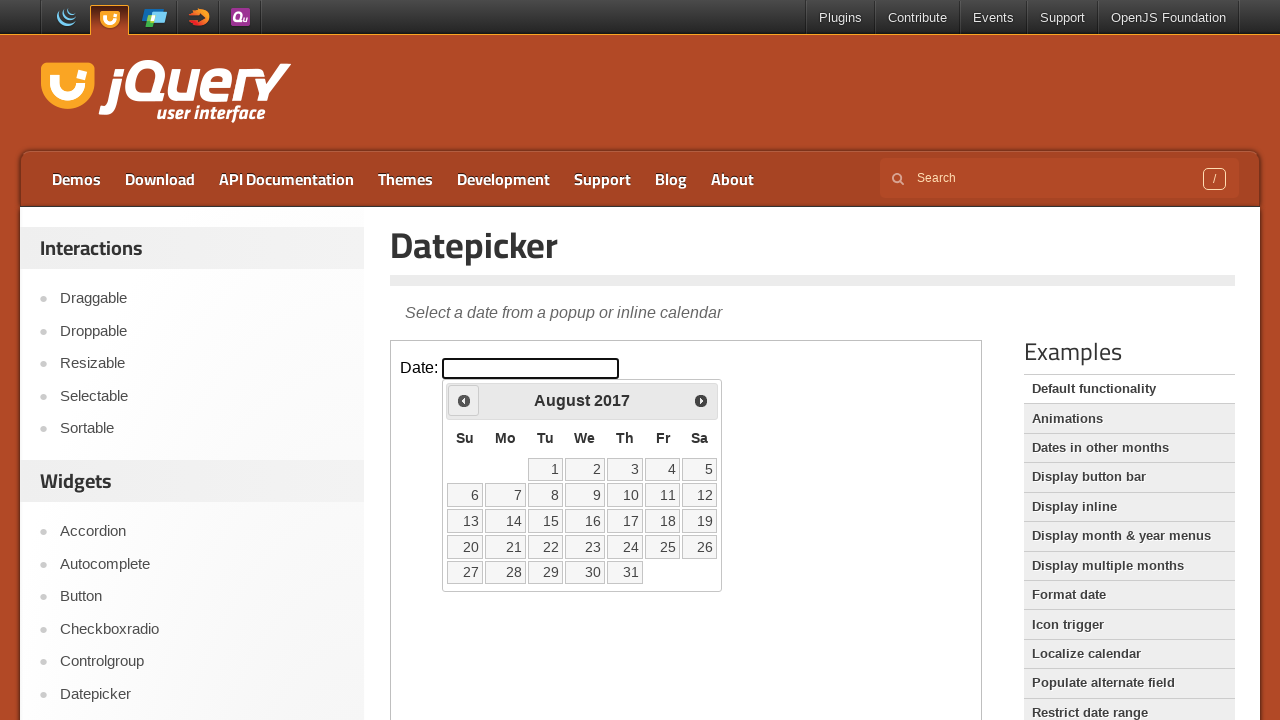

Clicked previous month button (currently at August 2017) at (464, 400) on iframe >> nth=0 >> internal:control=enter-frame >> span.ui-icon.ui-icon-circle-t
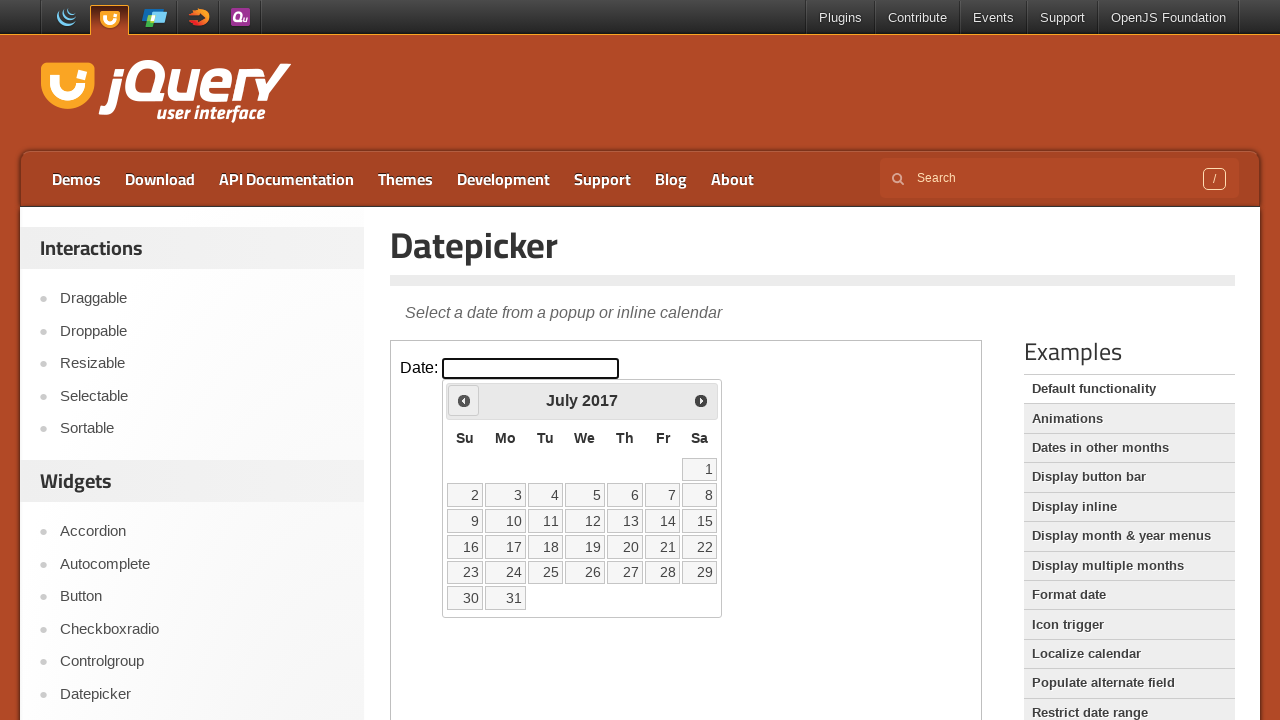

Clicked previous month button (currently at July 2017) at (464, 400) on iframe >> nth=0 >> internal:control=enter-frame >> span.ui-icon.ui-icon-circle-t
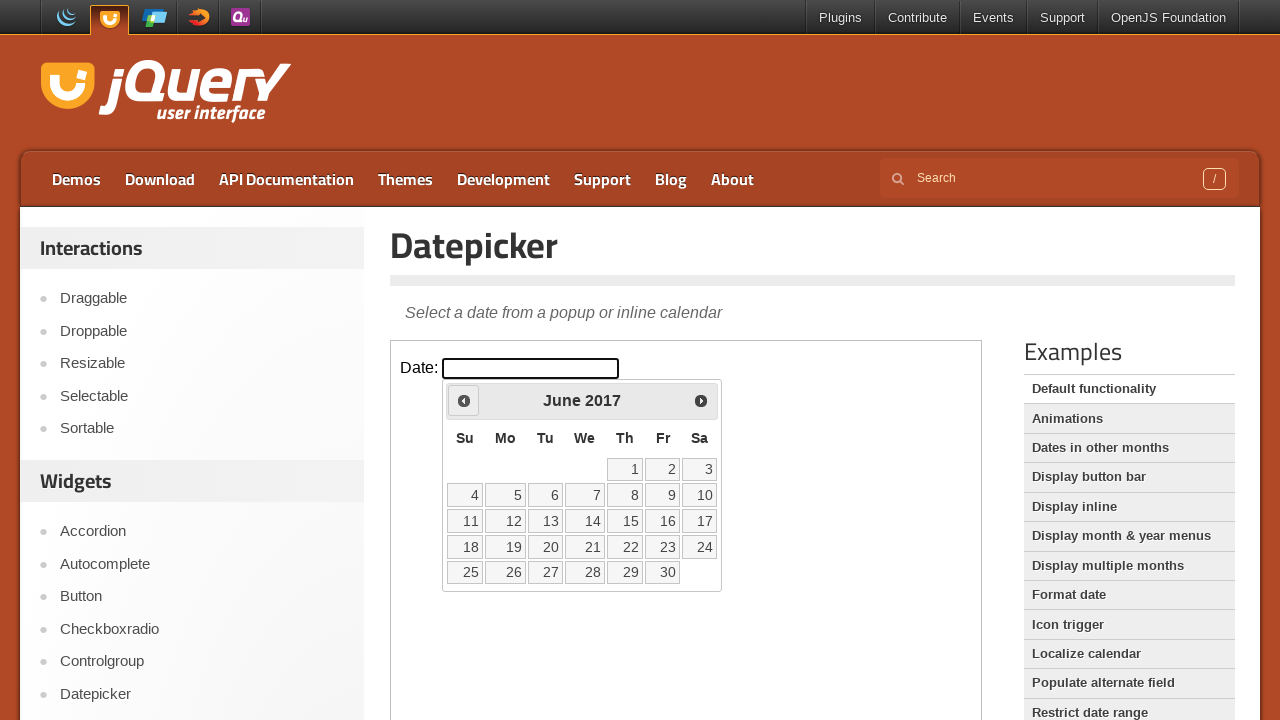

Clicked previous month button (currently at June 2017) at (464, 400) on iframe >> nth=0 >> internal:control=enter-frame >> span.ui-icon.ui-icon-circle-t
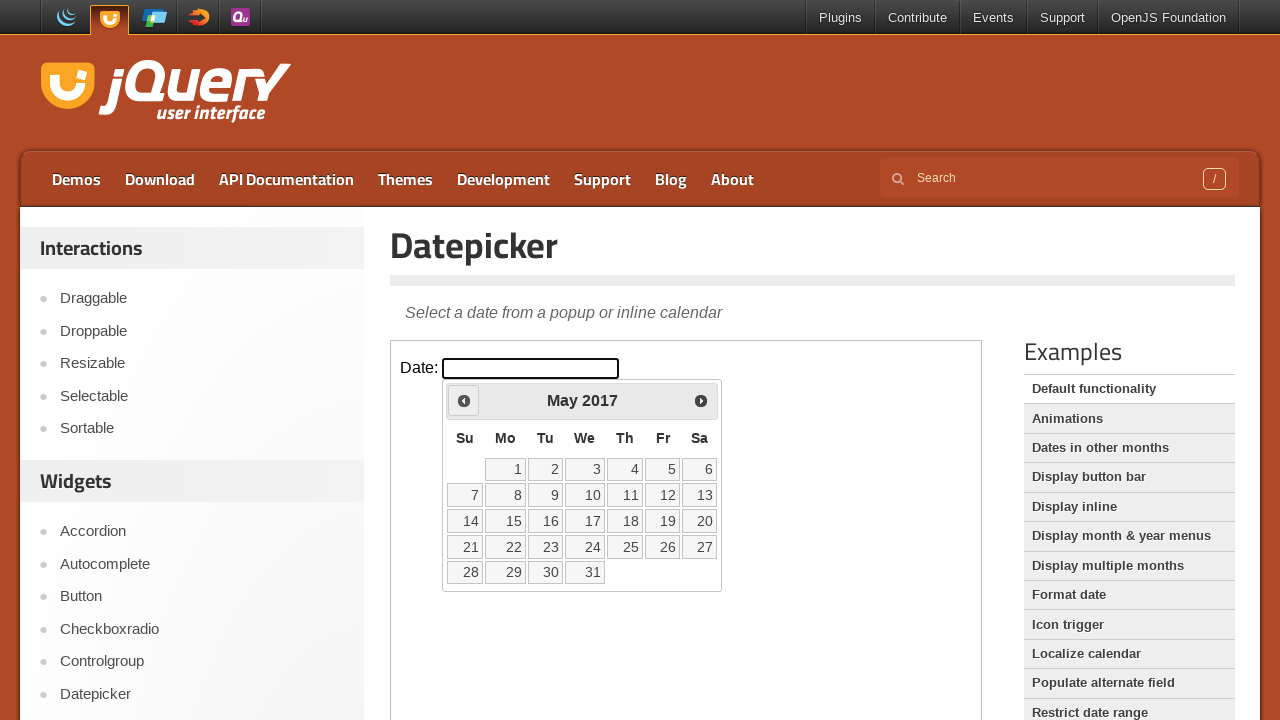

Clicked previous month button (currently at May 2017) at (464, 400) on iframe >> nth=0 >> internal:control=enter-frame >> span.ui-icon.ui-icon-circle-t
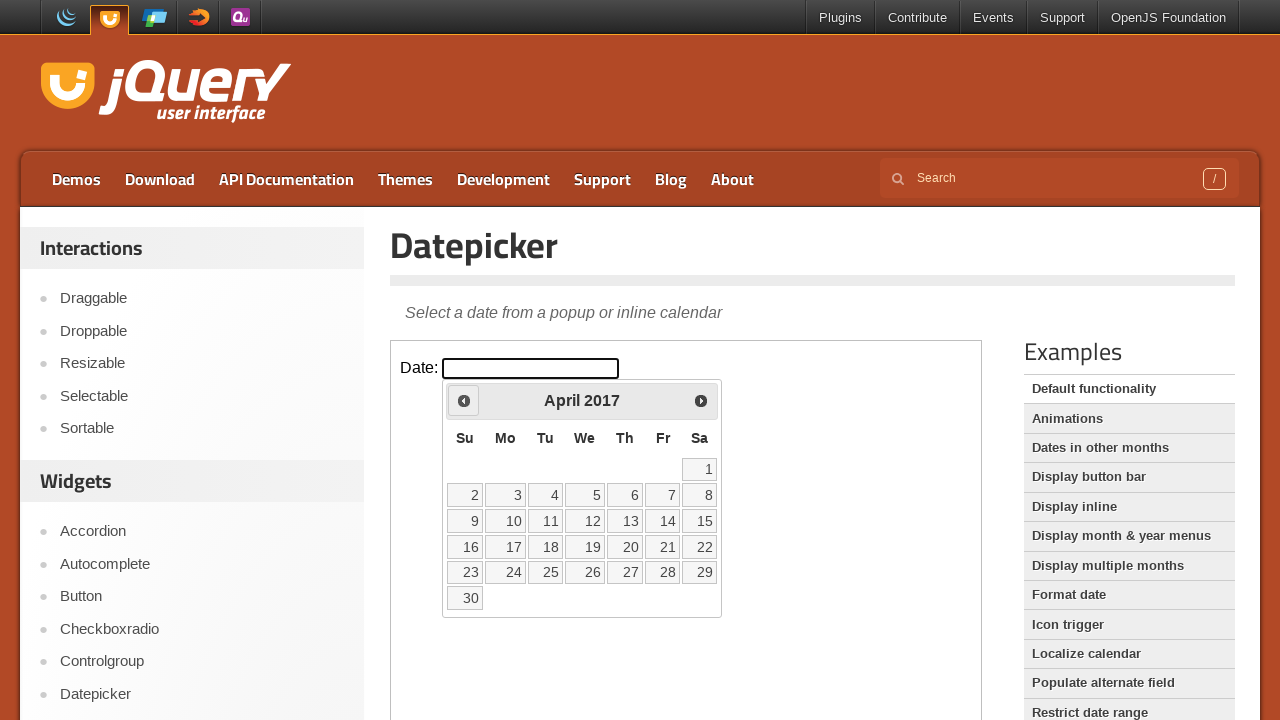

Clicked previous month button (currently at April 2017) at (464, 400) on iframe >> nth=0 >> internal:control=enter-frame >> span.ui-icon.ui-icon-circle-t
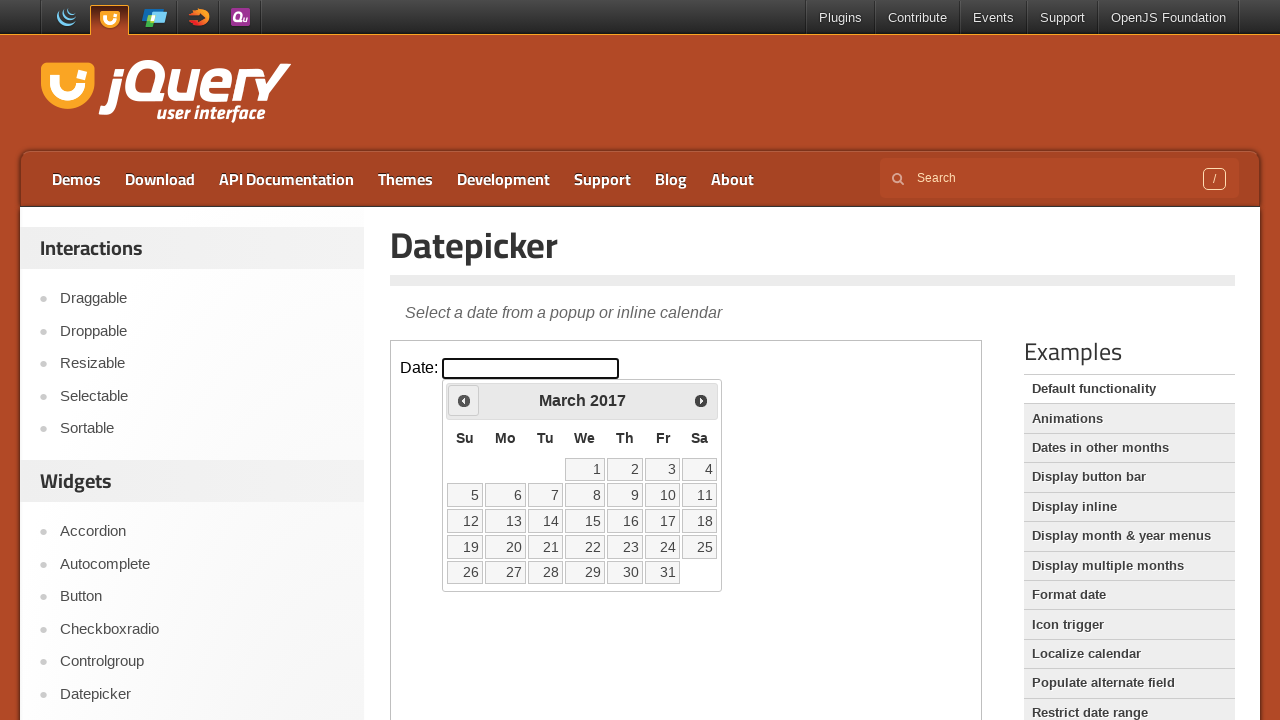

Clicked previous month button (currently at March 2017) at (464, 400) on iframe >> nth=0 >> internal:control=enter-frame >> span.ui-icon.ui-icon-circle-t
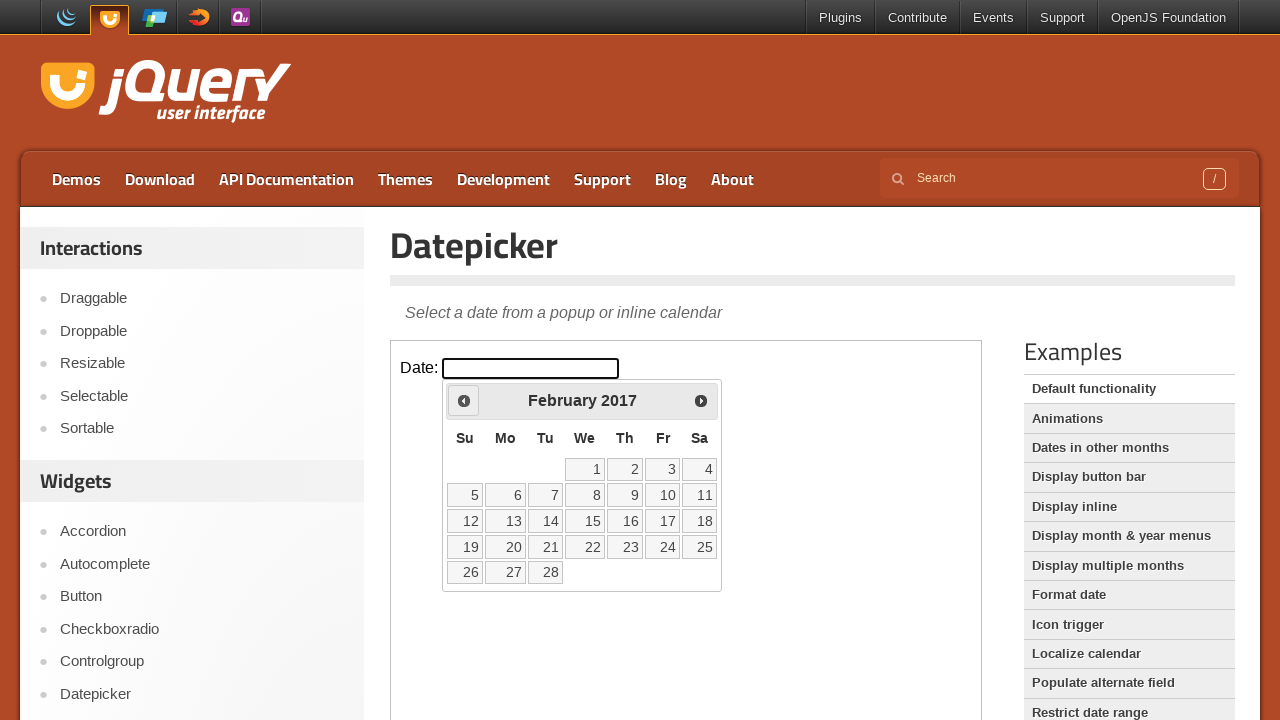

Clicked previous month button (currently at February 2017) at (464, 400) on iframe >> nth=0 >> internal:control=enter-frame >> span.ui-icon.ui-icon-circle-t
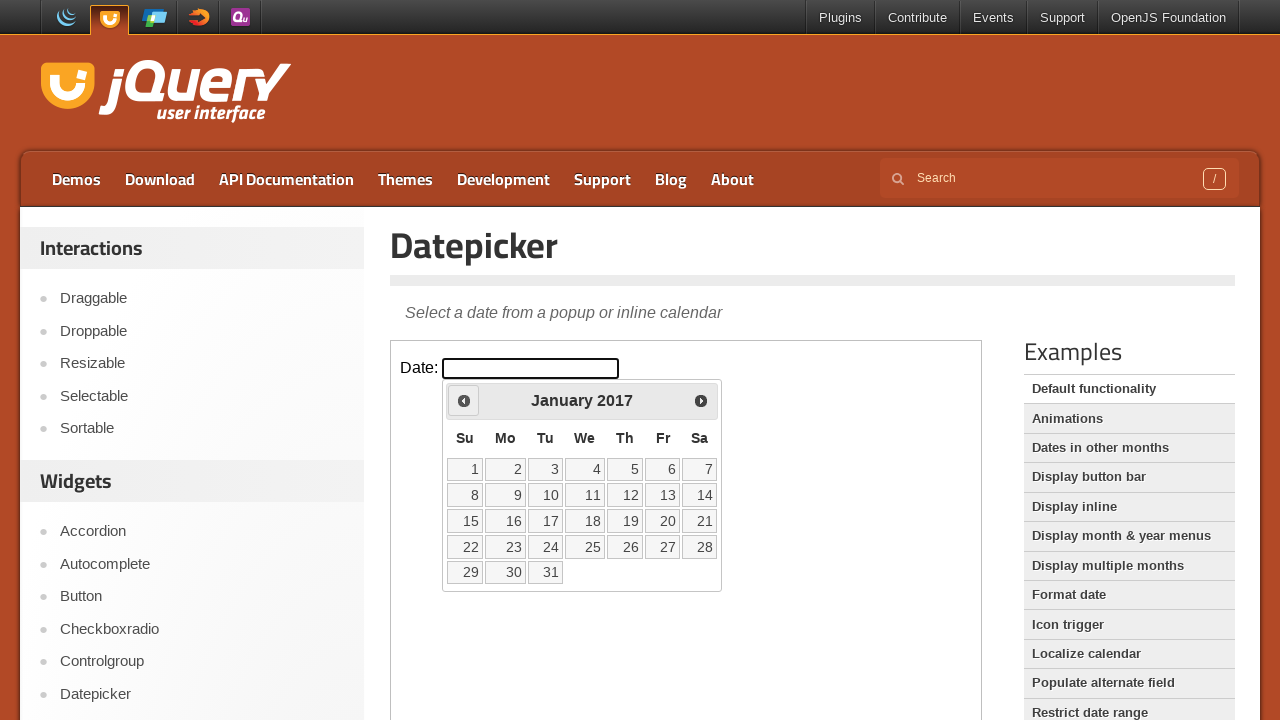

Clicked previous month button (currently at January 2017) at (464, 400) on iframe >> nth=0 >> internal:control=enter-frame >> span.ui-icon.ui-icon-circle-t
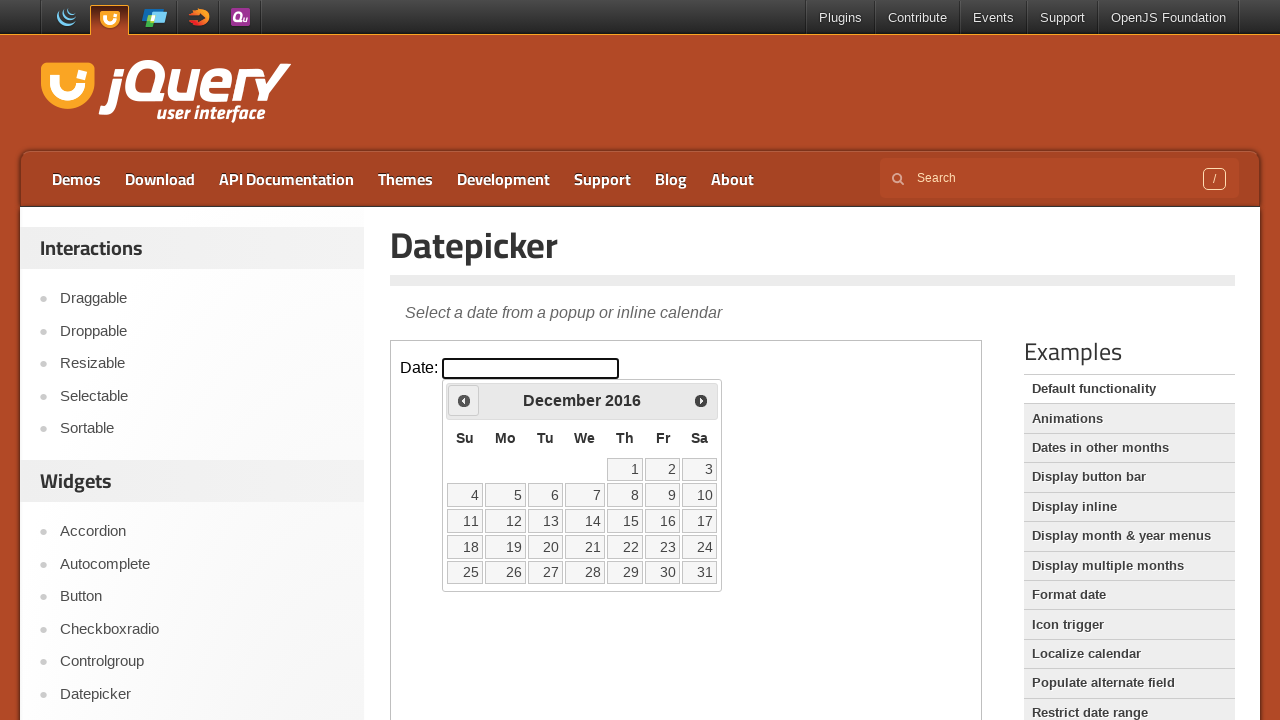

Clicked previous month button (currently at December 2016) at (464, 400) on iframe >> nth=0 >> internal:control=enter-frame >> span.ui-icon.ui-icon-circle-t
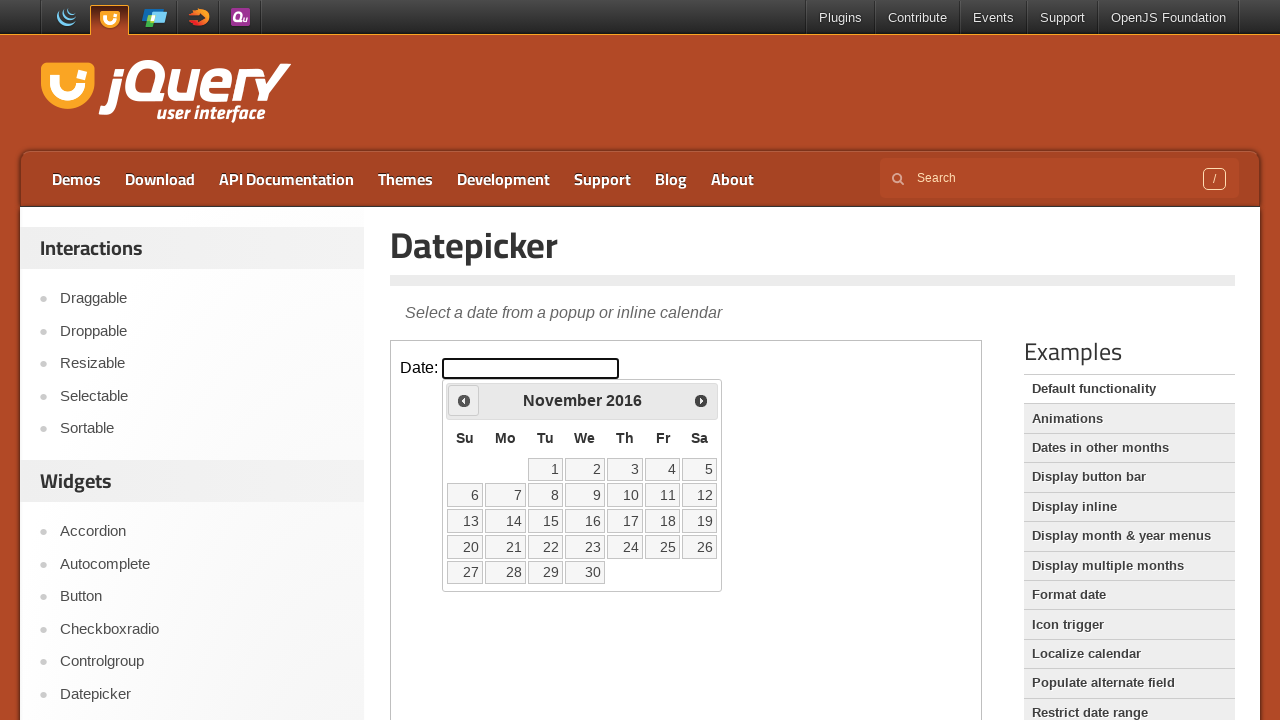

Clicked previous month button (currently at November 2016) at (464, 400) on iframe >> nth=0 >> internal:control=enter-frame >> span.ui-icon.ui-icon-circle-t
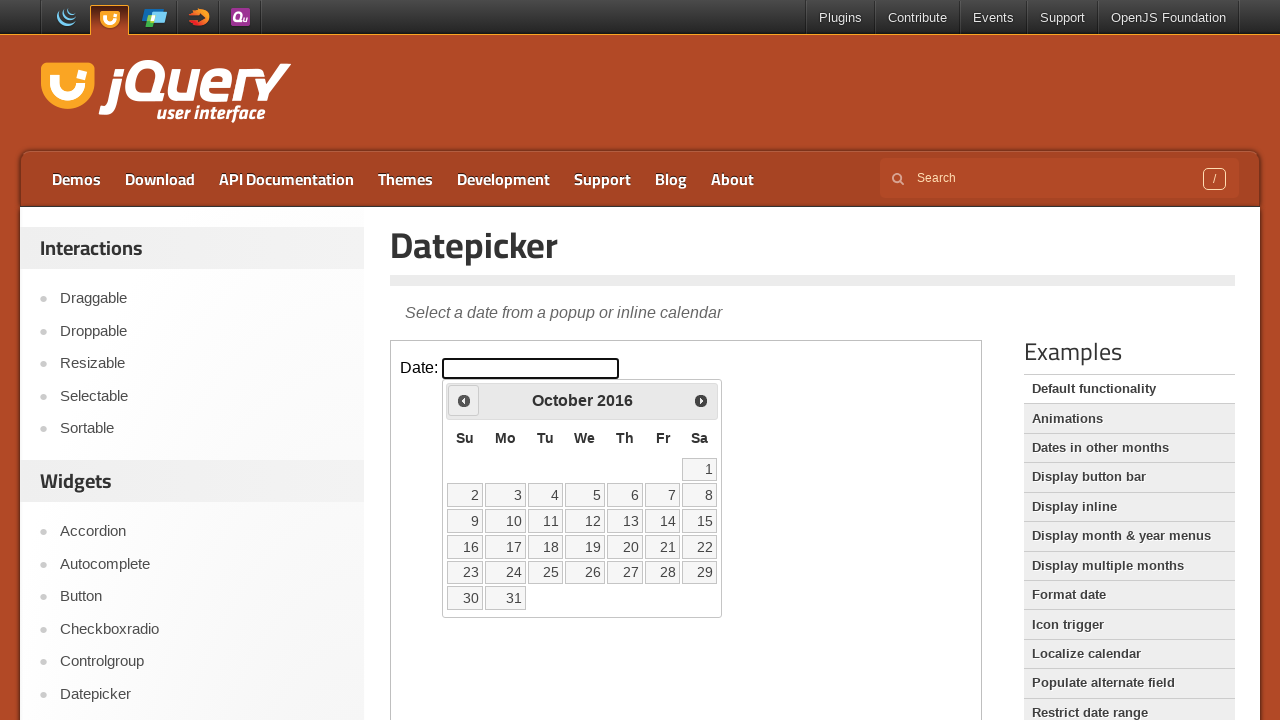

Clicked previous month button (currently at October 2016) at (464, 400) on iframe >> nth=0 >> internal:control=enter-frame >> span.ui-icon.ui-icon-circle-t
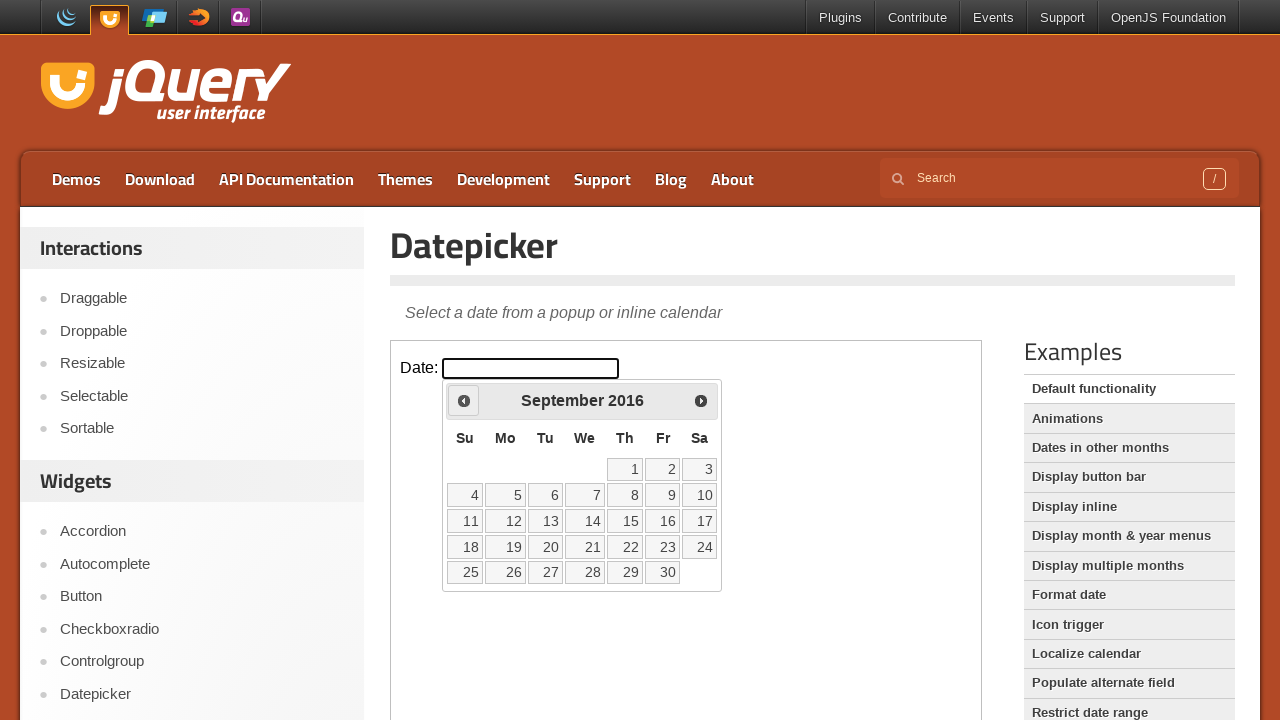

Clicked previous month button (currently at September 2016) at (464, 400) on iframe >> nth=0 >> internal:control=enter-frame >> span.ui-icon.ui-icon-circle-t
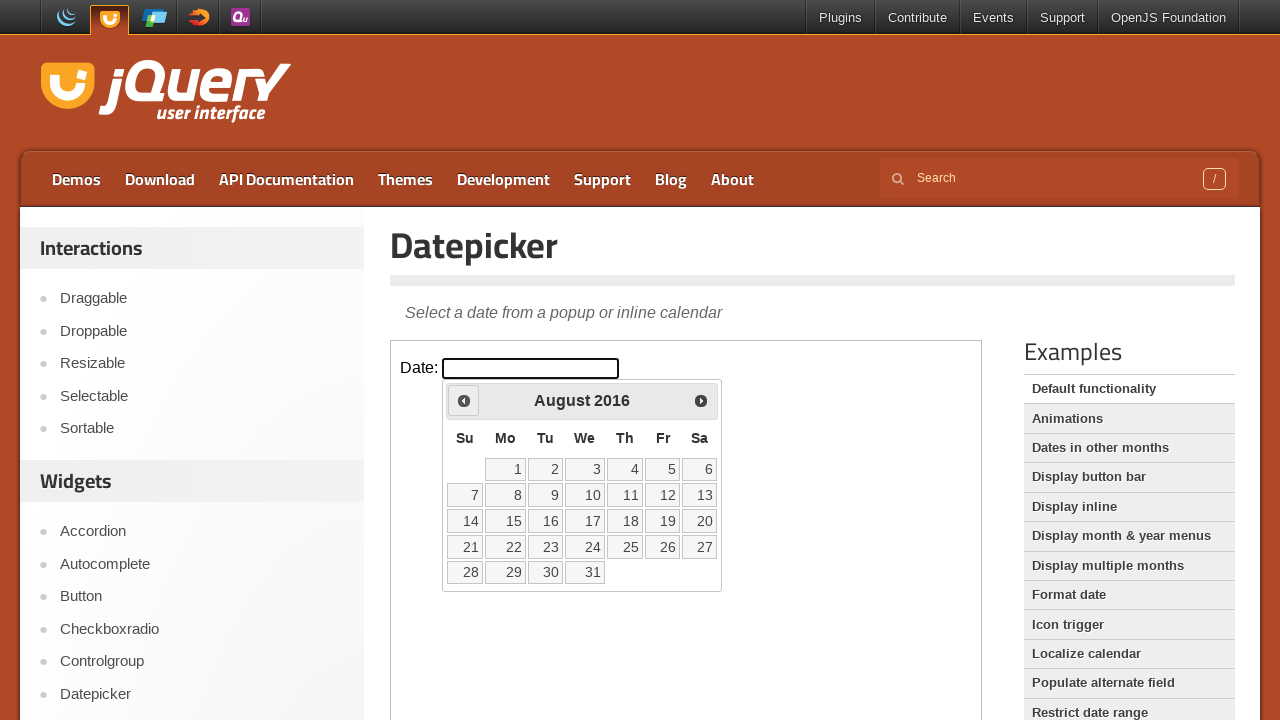

Clicked previous month button (currently at August 2016) at (464, 400) on iframe >> nth=0 >> internal:control=enter-frame >> span.ui-icon.ui-icon-circle-t
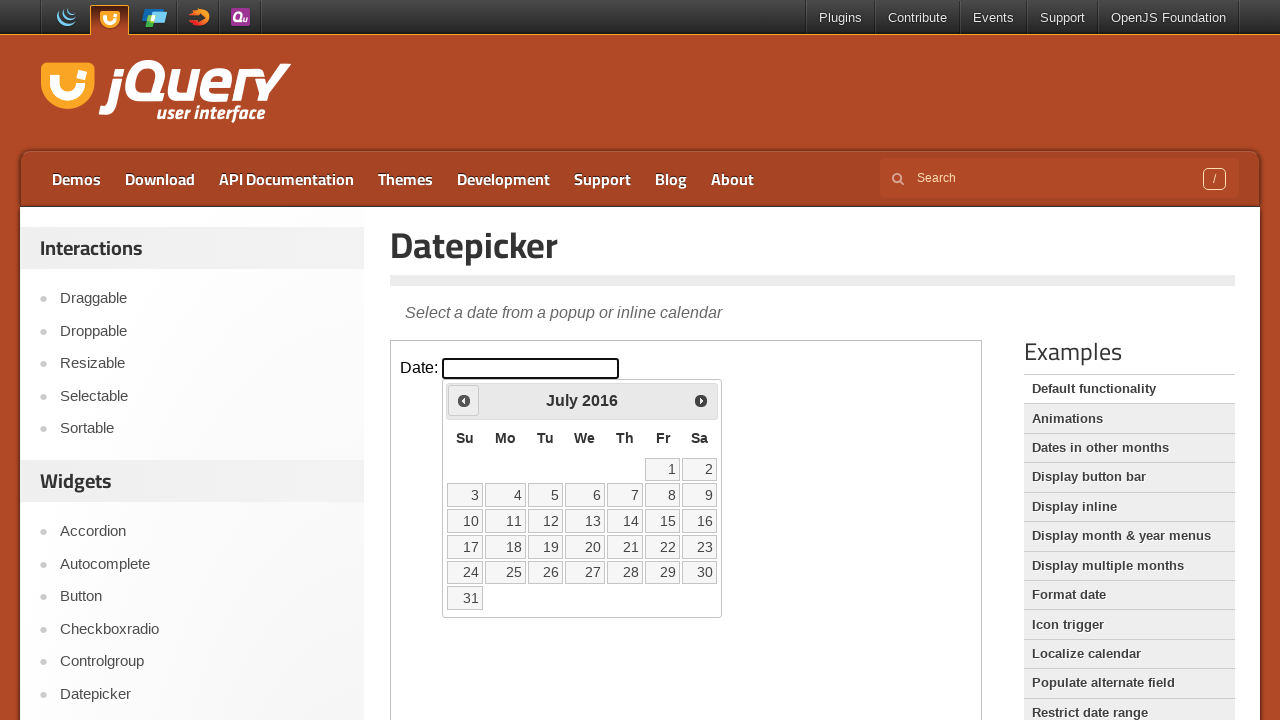

Clicked previous month button (currently at July 2016) at (464, 400) on iframe >> nth=0 >> internal:control=enter-frame >> span.ui-icon.ui-icon-circle-t
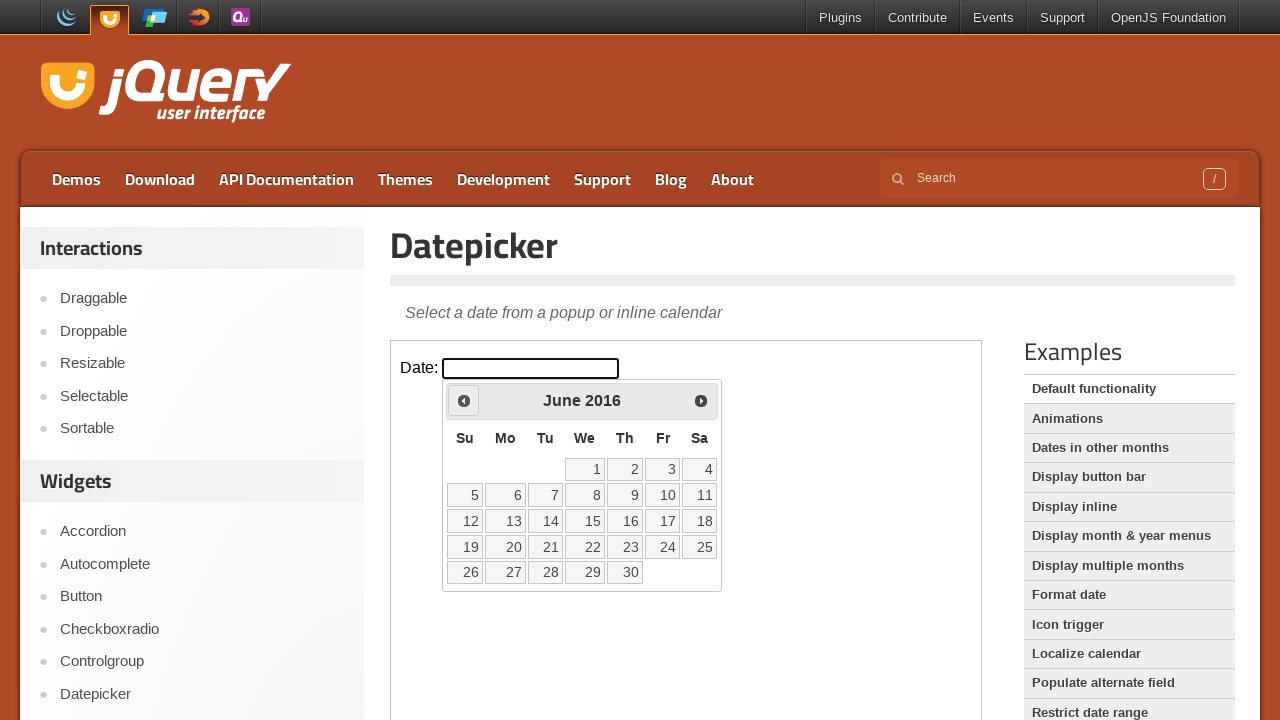

Clicked previous month button (currently at June 2016) at (464, 400) on iframe >> nth=0 >> internal:control=enter-frame >> span.ui-icon.ui-icon-circle-t
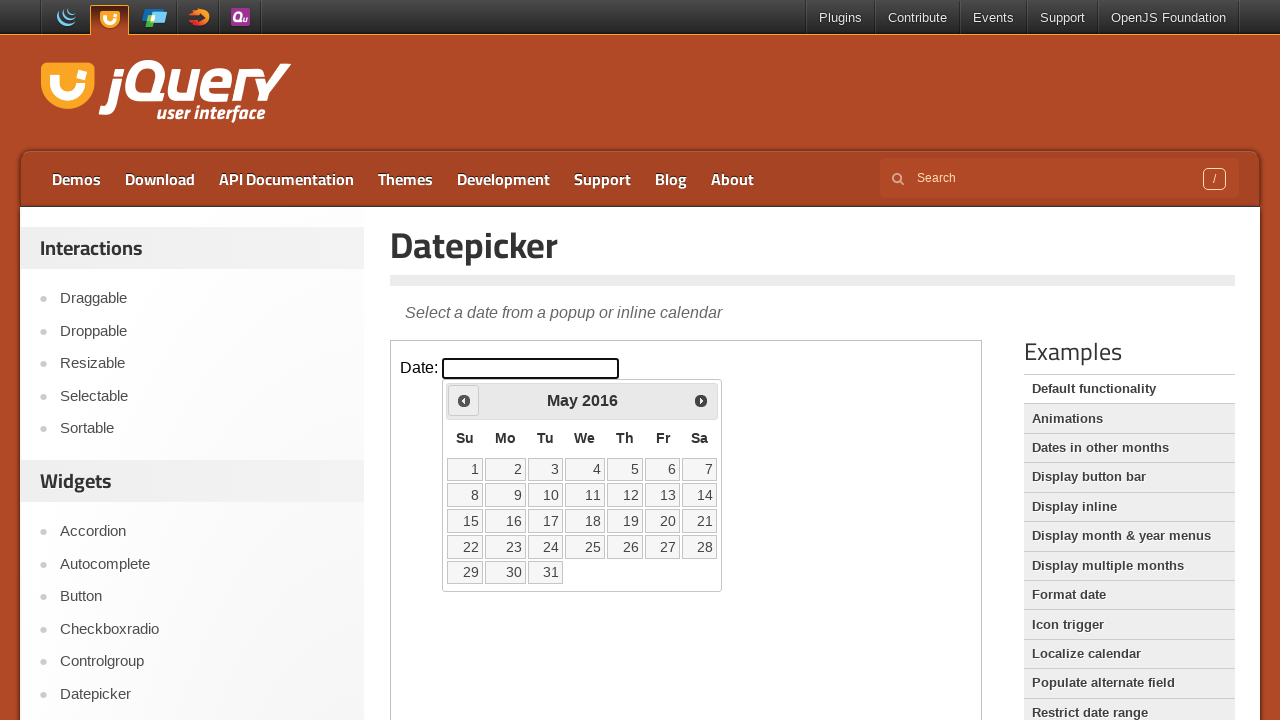

Clicked previous month button (currently at May 2016) at (464, 400) on iframe >> nth=0 >> internal:control=enter-frame >> span.ui-icon.ui-icon-circle-t
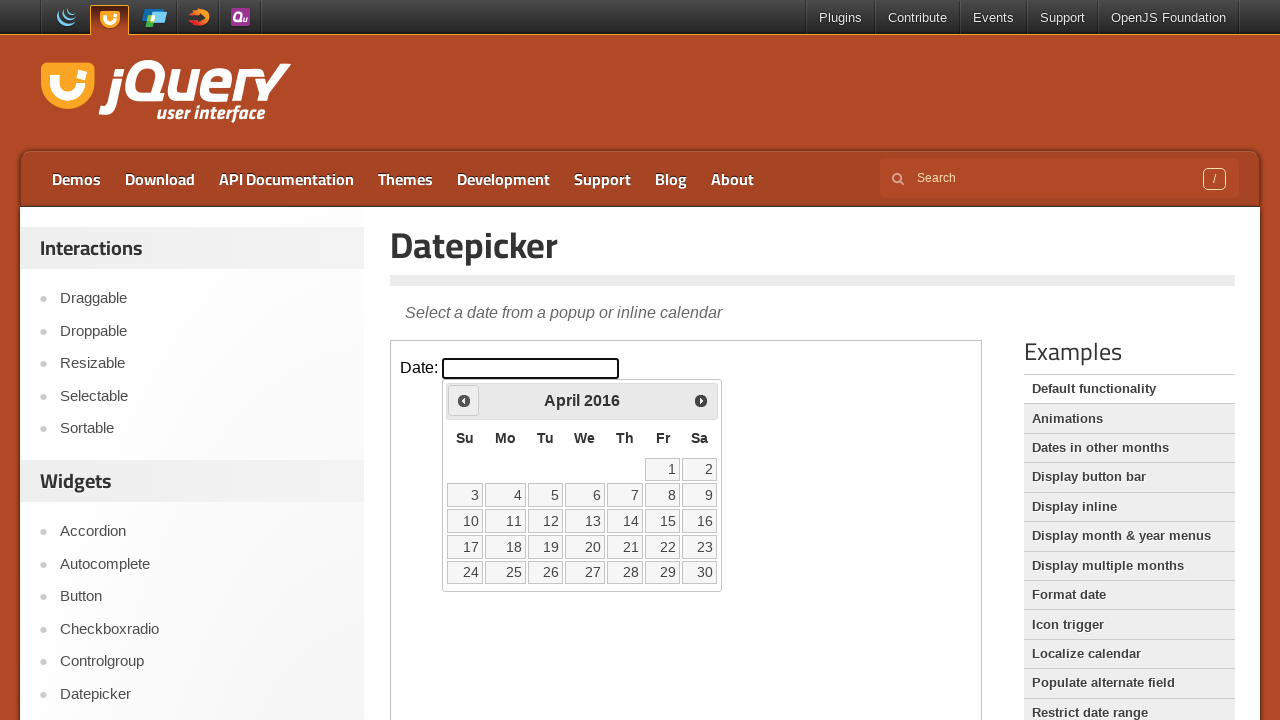

Clicked previous month button (currently at April 2016) at (464, 400) on iframe >> nth=0 >> internal:control=enter-frame >> span.ui-icon.ui-icon-circle-t
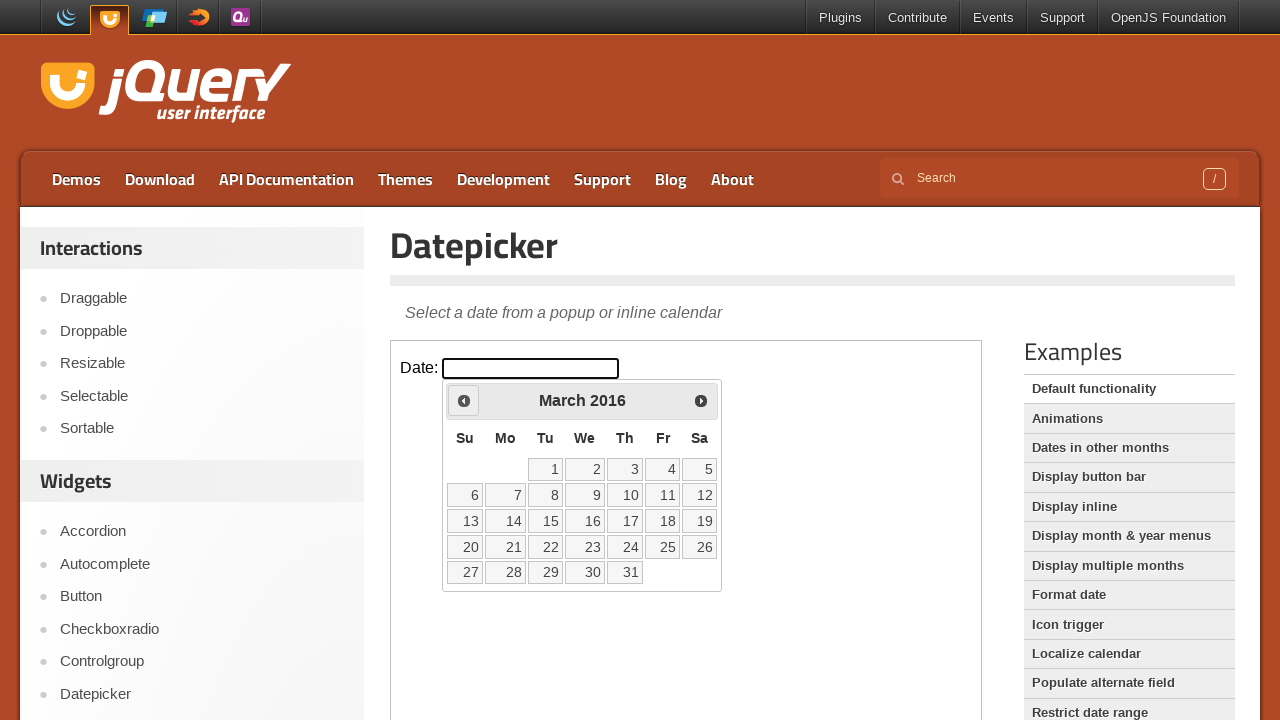

Clicked previous month button (currently at March 2016) at (464, 400) on iframe >> nth=0 >> internal:control=enter-frame >> span.ui-icon.ui-icon-circle-t
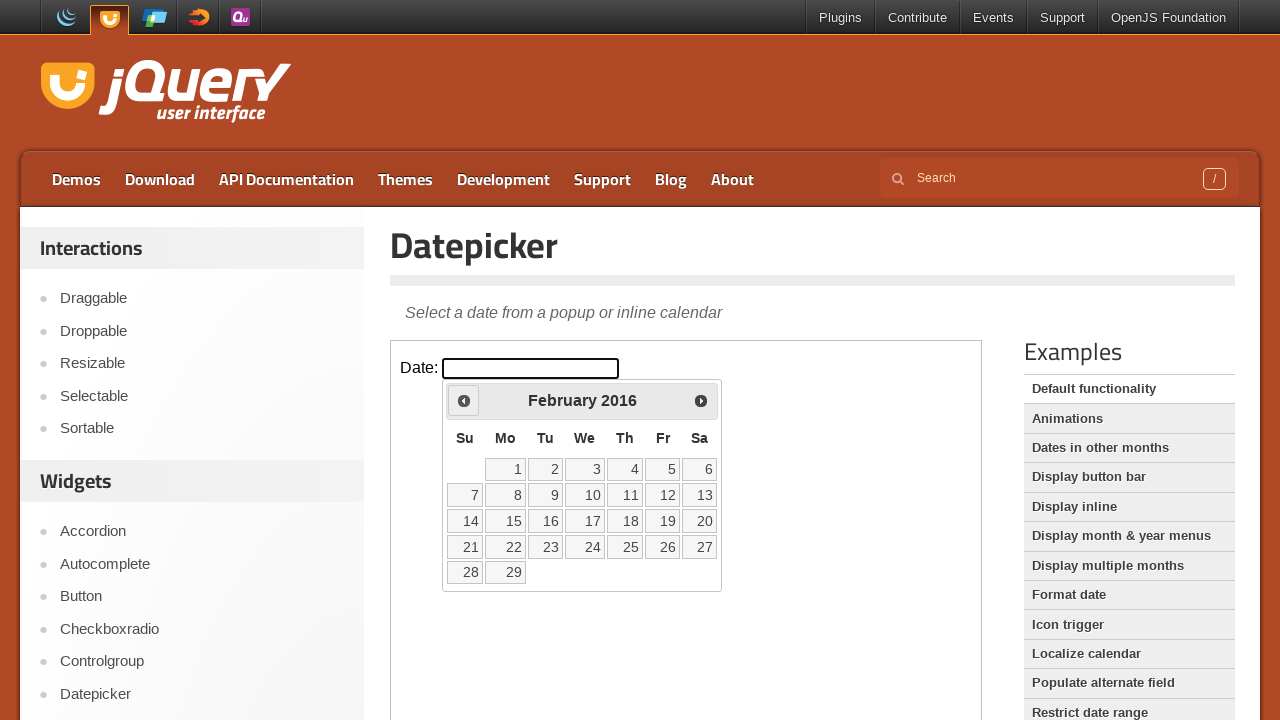

Clicked previous month button (currently at February 2016) at (464, 400) on iframe >> nth=0 >> internal:control=enter-frame >> span.ui-icon.ui-icon-circle-t
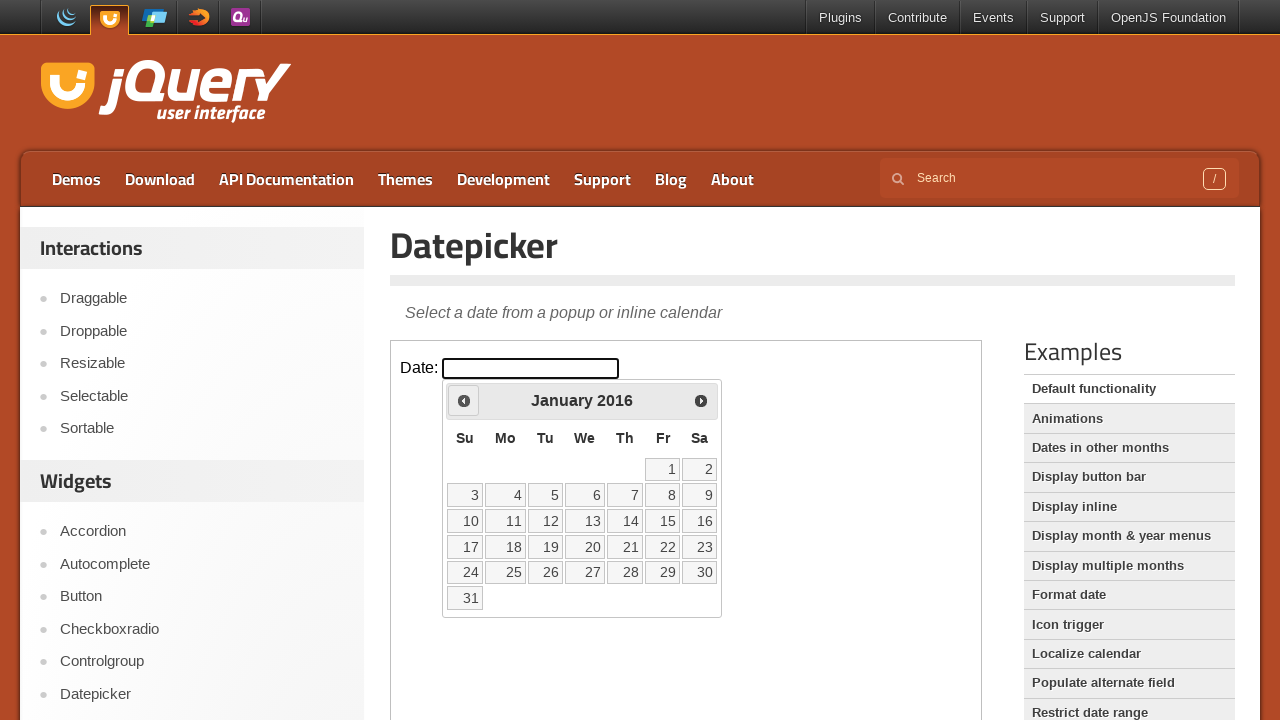

Clicked previous month button (currently at January 2016) at (464, 400) on iframe >> nth=0 >> internal:control=enter-frame >> span.ui-icon.ui-icon-circle-t
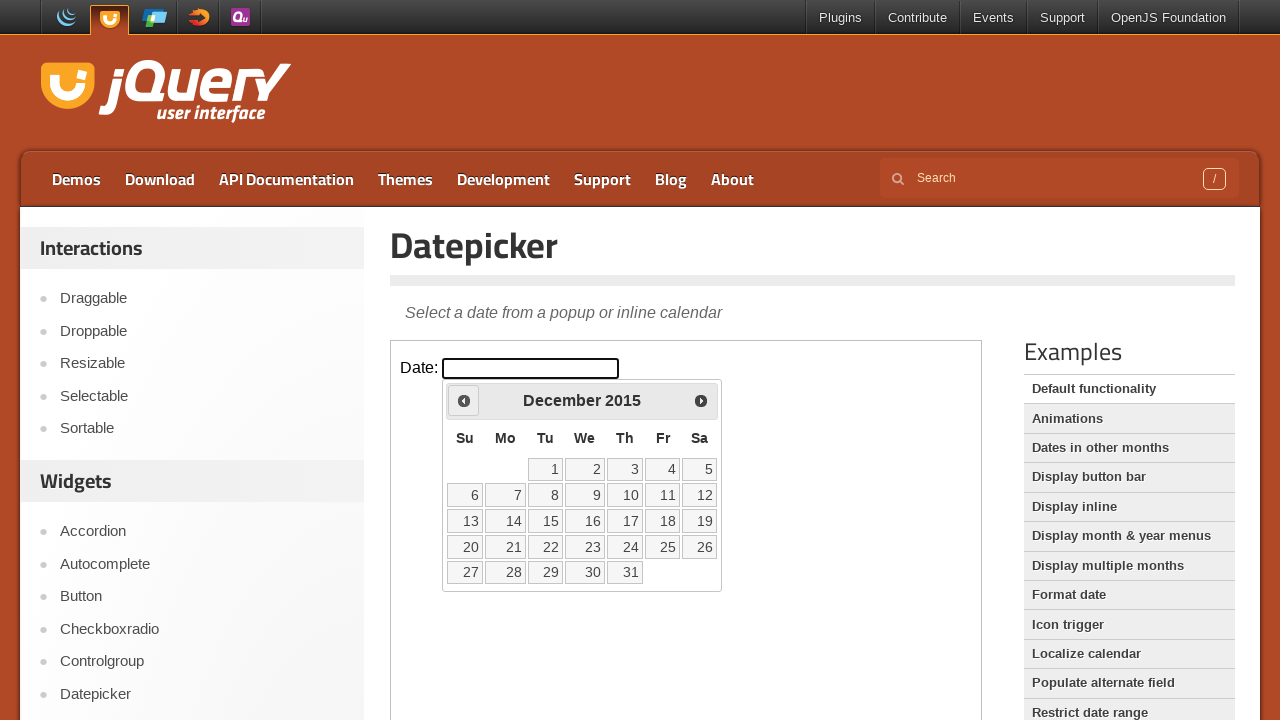

Clicked previous month button (currently at December 2015) at (464, 400) on iframe >> nth=0 >> internal:control=enter-frame >> span.ui-icon.ui-icon-circle-t
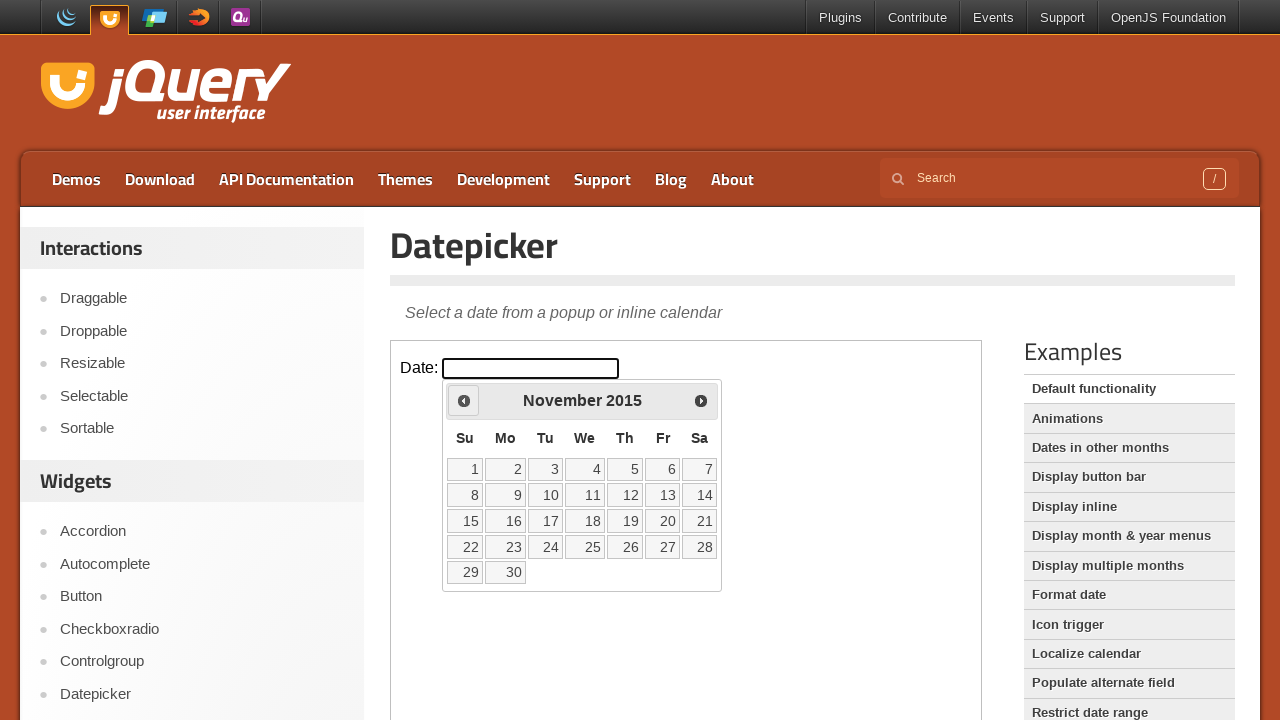

Clicked previous month button (currently at November 2015) at (464, 400) on iframe >> nth=0 >> internal:control=enter-frame >> span.ui-icon.ui-icon-circle-t
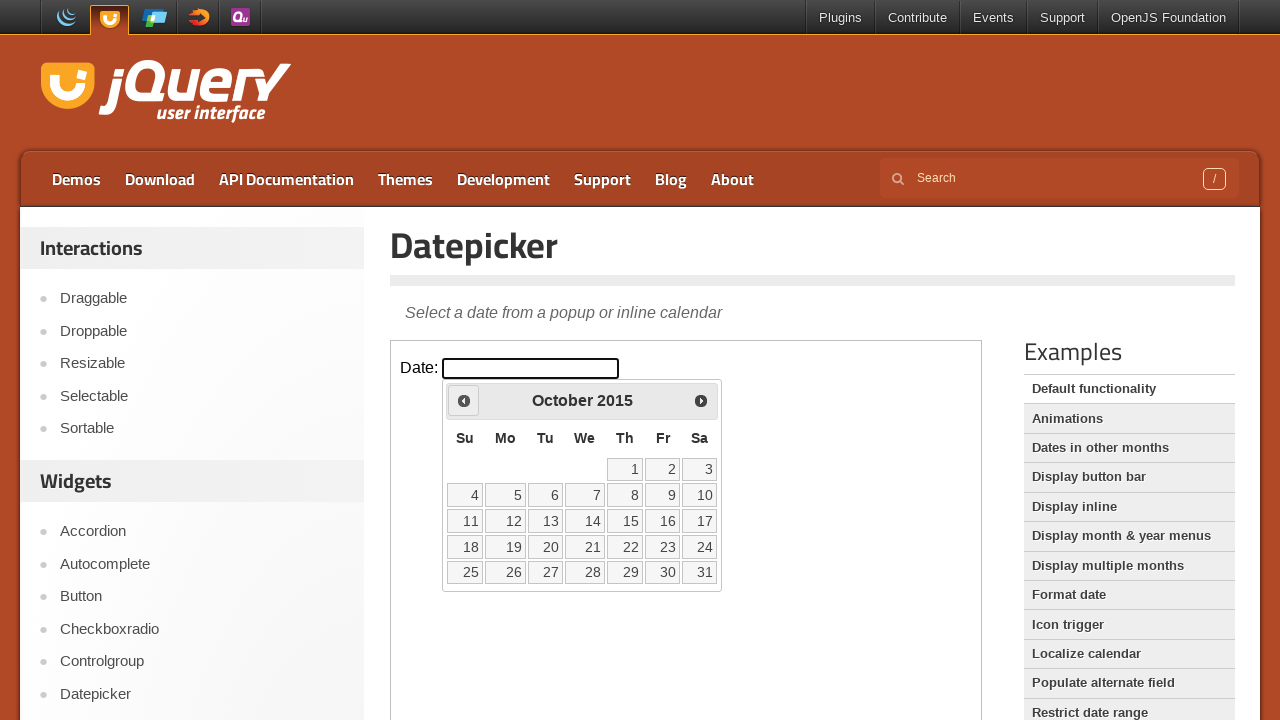

Clicked previous month button (currently at October 2015) at (464, 400) on iframe >> nth=0 >> internal:control=enter-frame >> span.ui-icon.ui-icon-circle-t
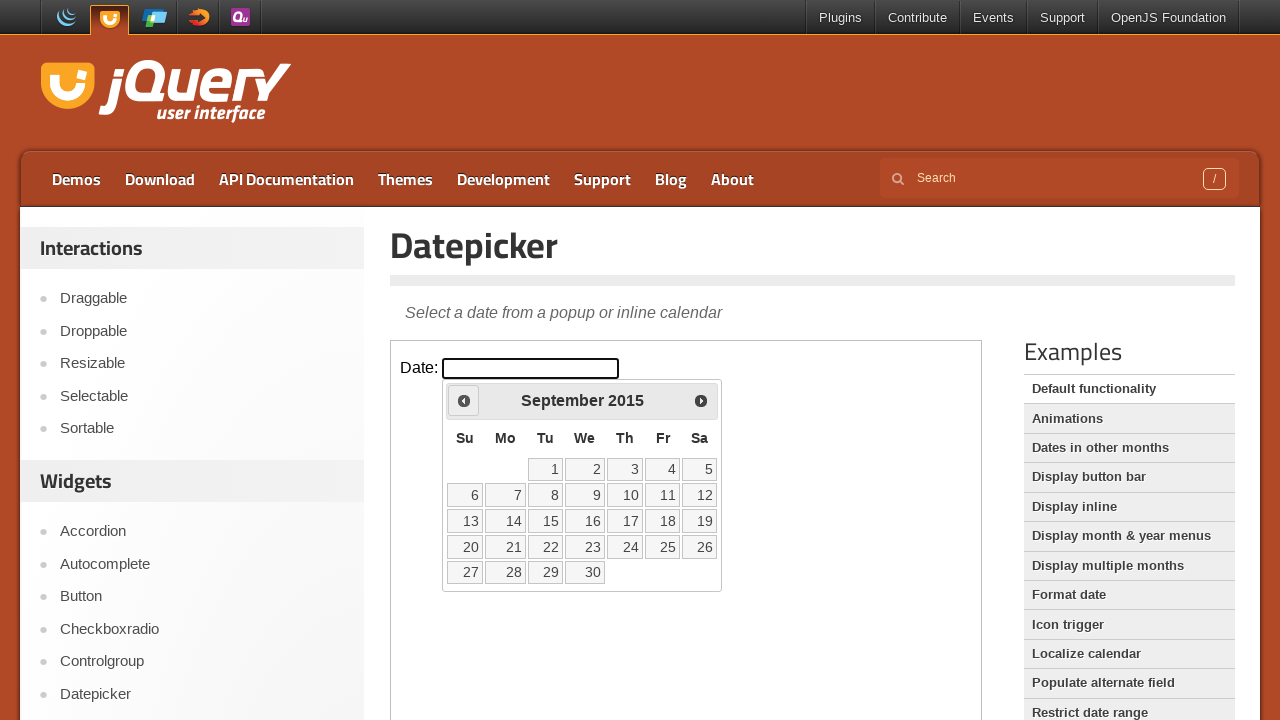

Clicked previous month button (currently at September 2015) at (464, 400) on iframe >> nth=0 >> internal:control=enter-frame >> span.ui-icon.ui-icon-circle-t
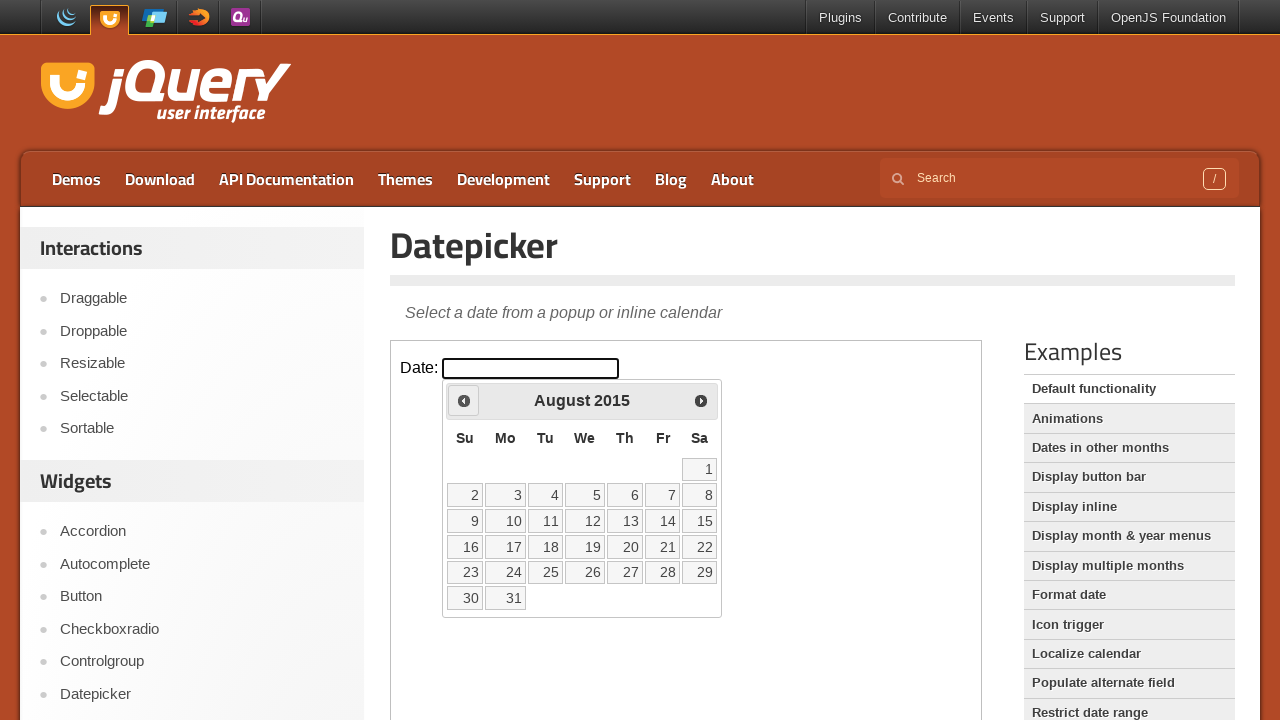

Clicked previous month button (currently at August 2015) at (464, 400) on iframe >> nth=0 >> internal:control=enter-frame >> span.ui-icon.ui-icon-circle-t
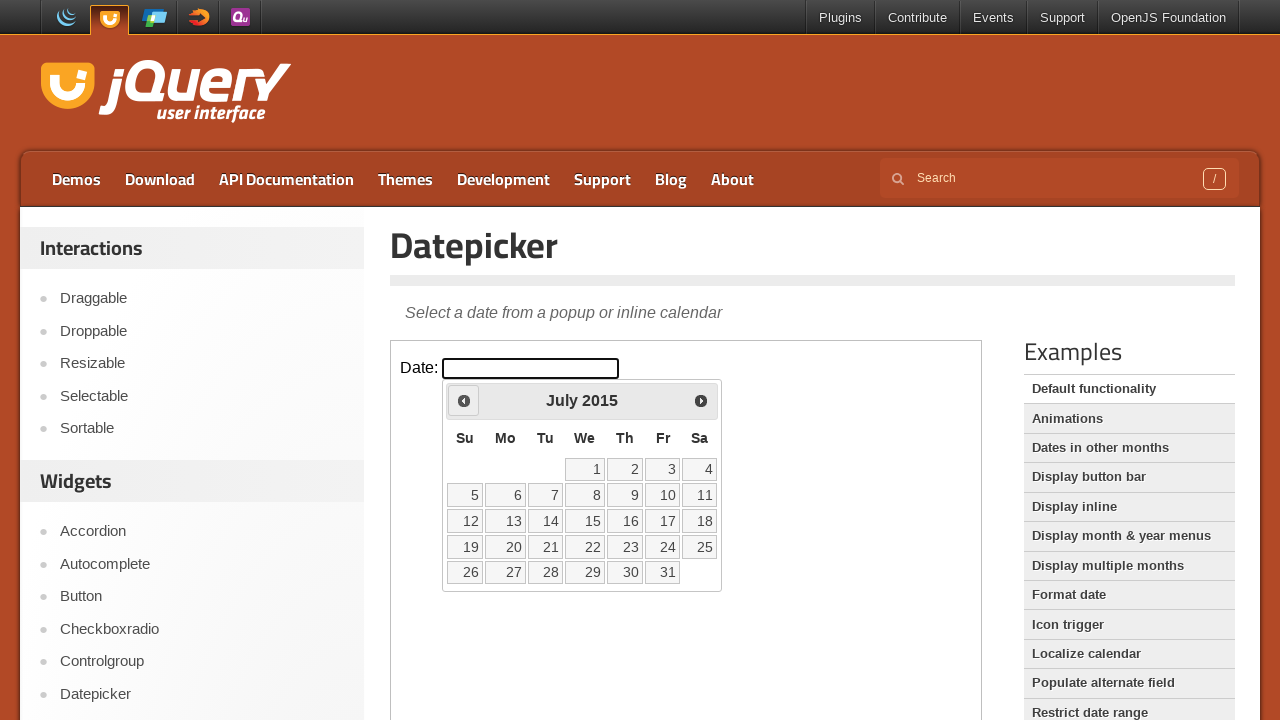

Clicked previous month button (currently at July 2015) at (464, 400) on iframe >> nth=0 >> internal:control=enter-frame >> span.ui-icon.ui-icon-circle-t
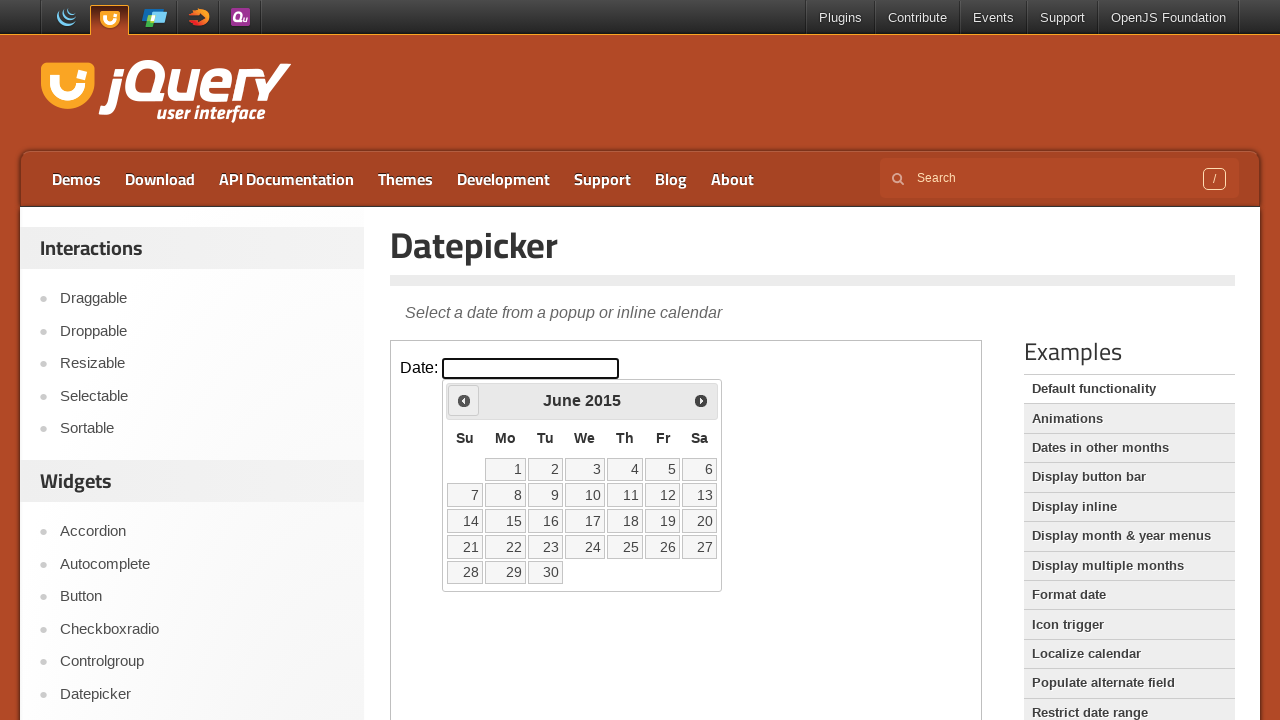

Clicked previous month button (currently at June 2015) at (464, 400) on iframe >> nth=0 >> internal:control=enter-frame >> span.ui-icon.ui-icon-circle-t
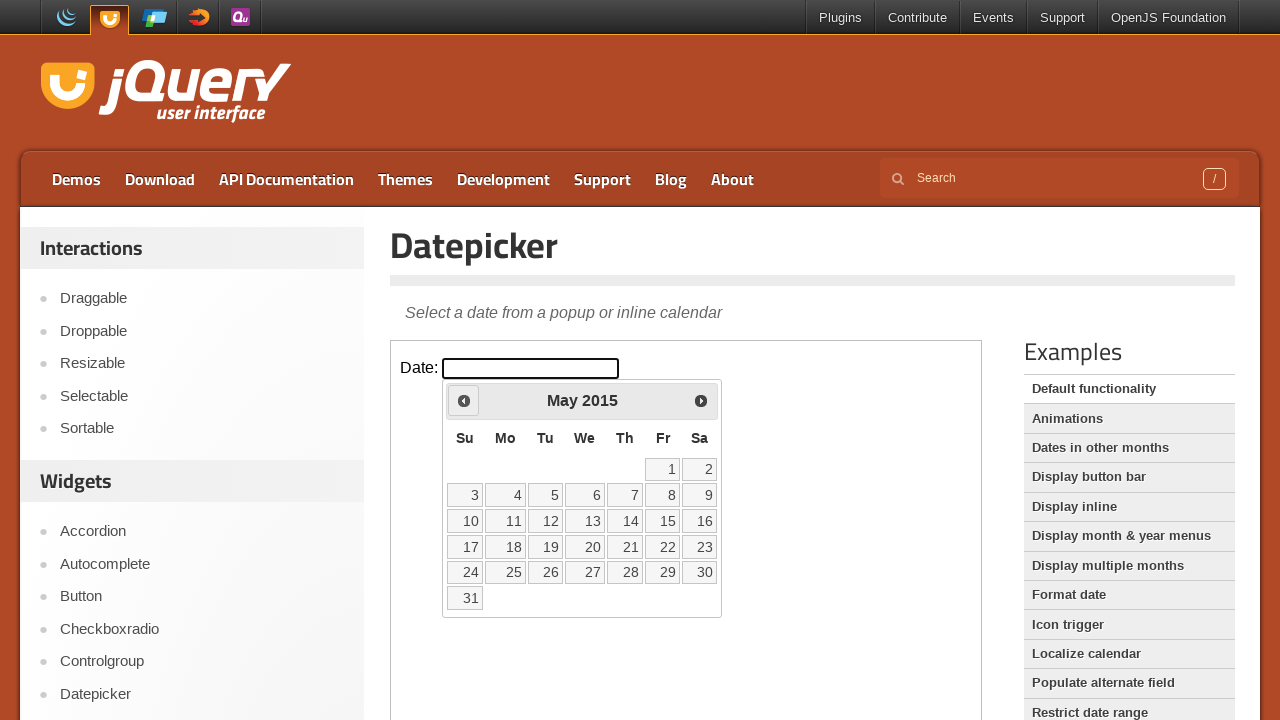

Clicked previous month button (currently at May 2015) at (464, 400) on iframe >> nth=0 >> internal:control=enter-frame >> span.ui-icon.ui-icon-circle-t
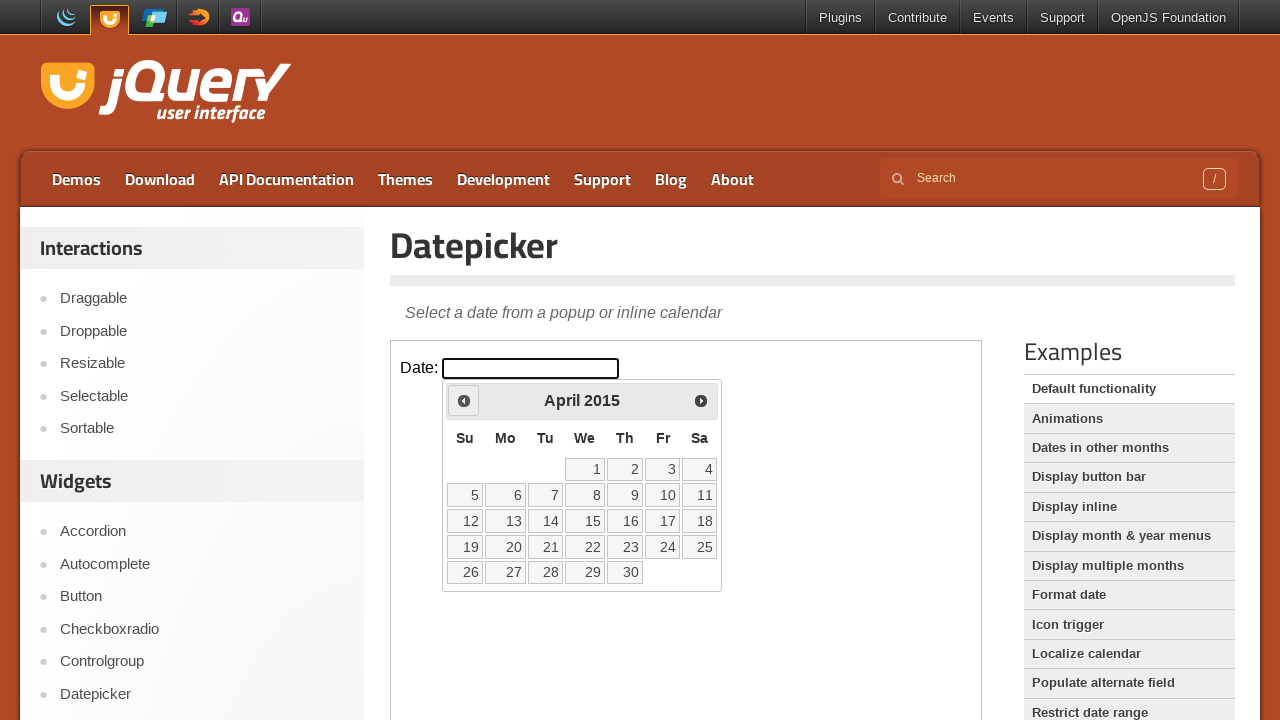

Clicked previous month button (currently at April 2015) at (464, 400) on iframe >> nth=0 >> internal:control=enter-frame >> span.ui-icon.ui-icon-circle-t
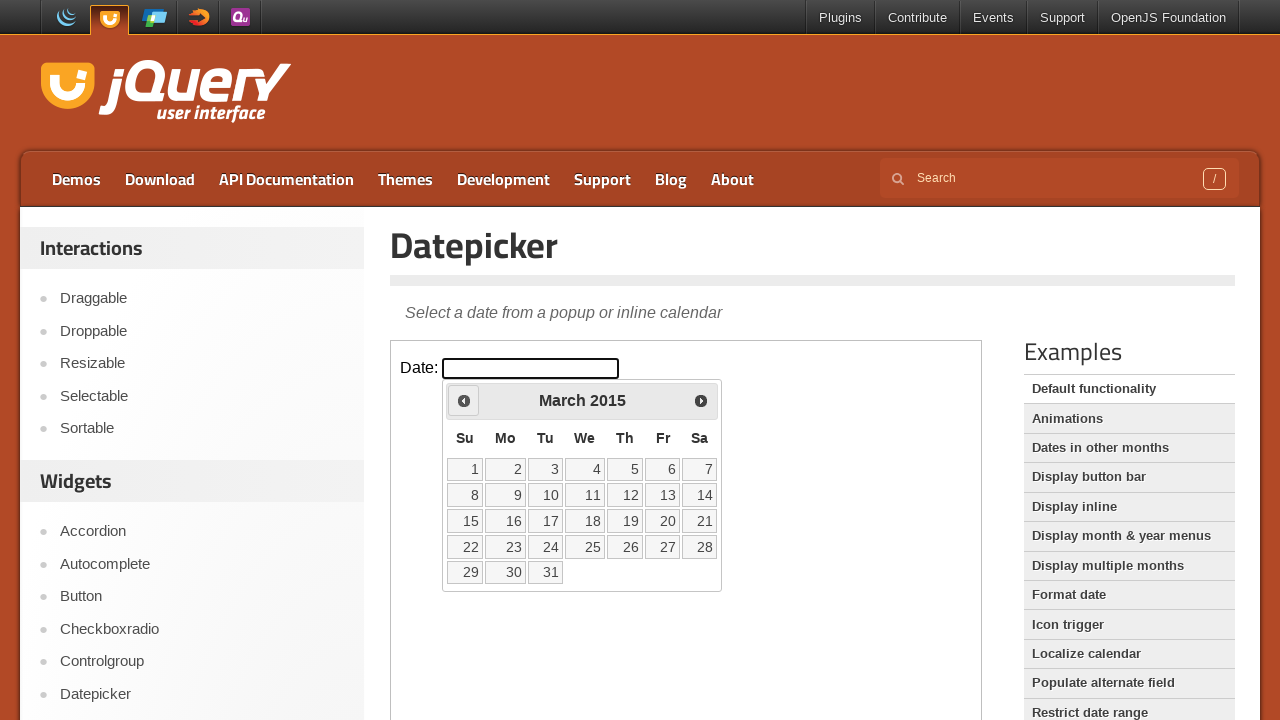

Clicked previous month button (currently at March 2015) at (464, 400) on iframe >> nth=0 >> internal:control=enter-frame >> span.ui-icon.ui-icon-circle-t
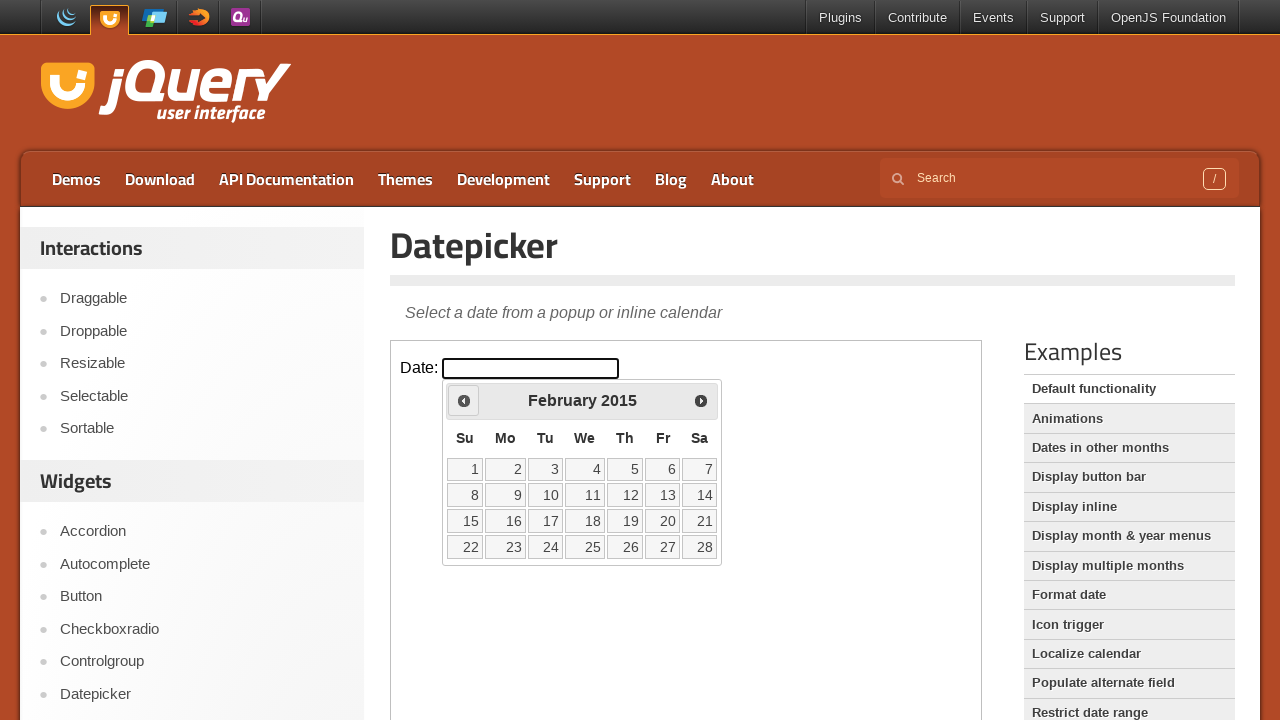

Clicked previous month button (currently at February 2015) at (464, 400) on iframe >> nth=0 >> internal:control=enter-frame >> span.ui-icon.ui-icon-circle-t
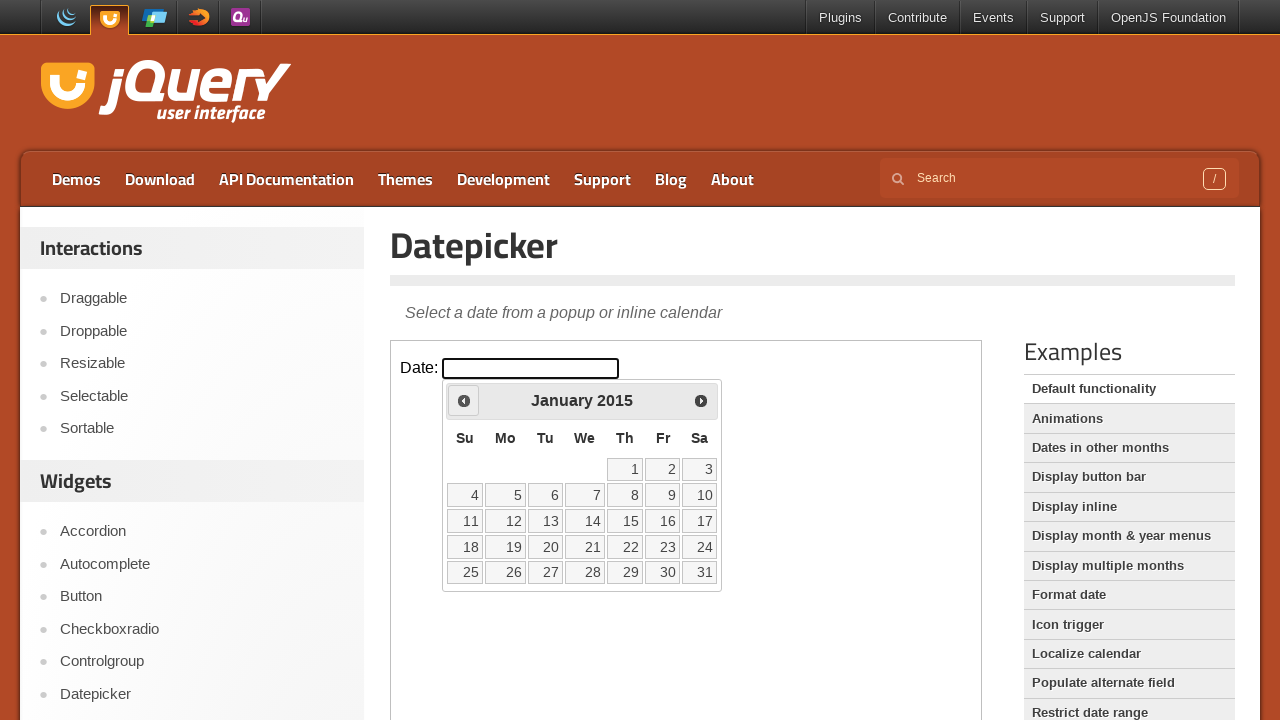

Clicked previous month button (currently at January 2015) at (464, 400) on iframe >> nth=0 >> internal:control=enter-frame >> span.ui-icon.ui-icon-circle-t
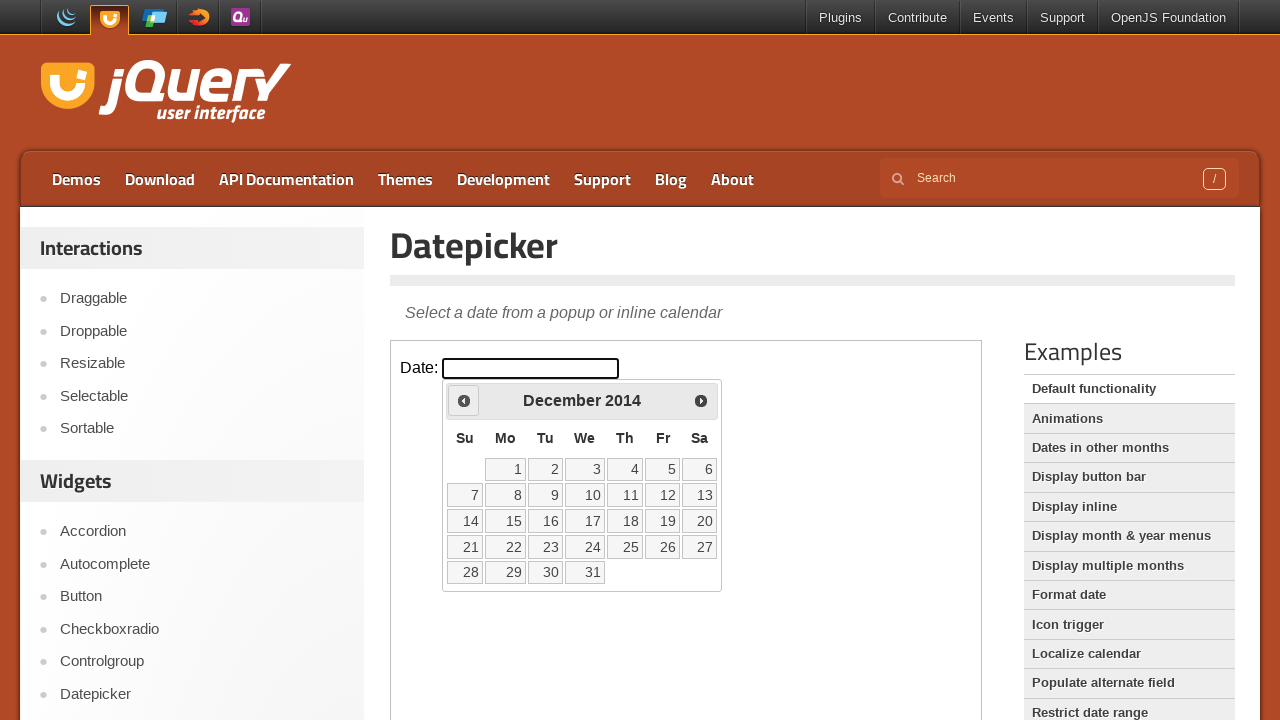

Clicked previous month button (currently at December 2014) at (464, 400) on iframe >> nth=0 >> internal:control=enter-frame >> span.ui-icon.ui-icon-circle-t
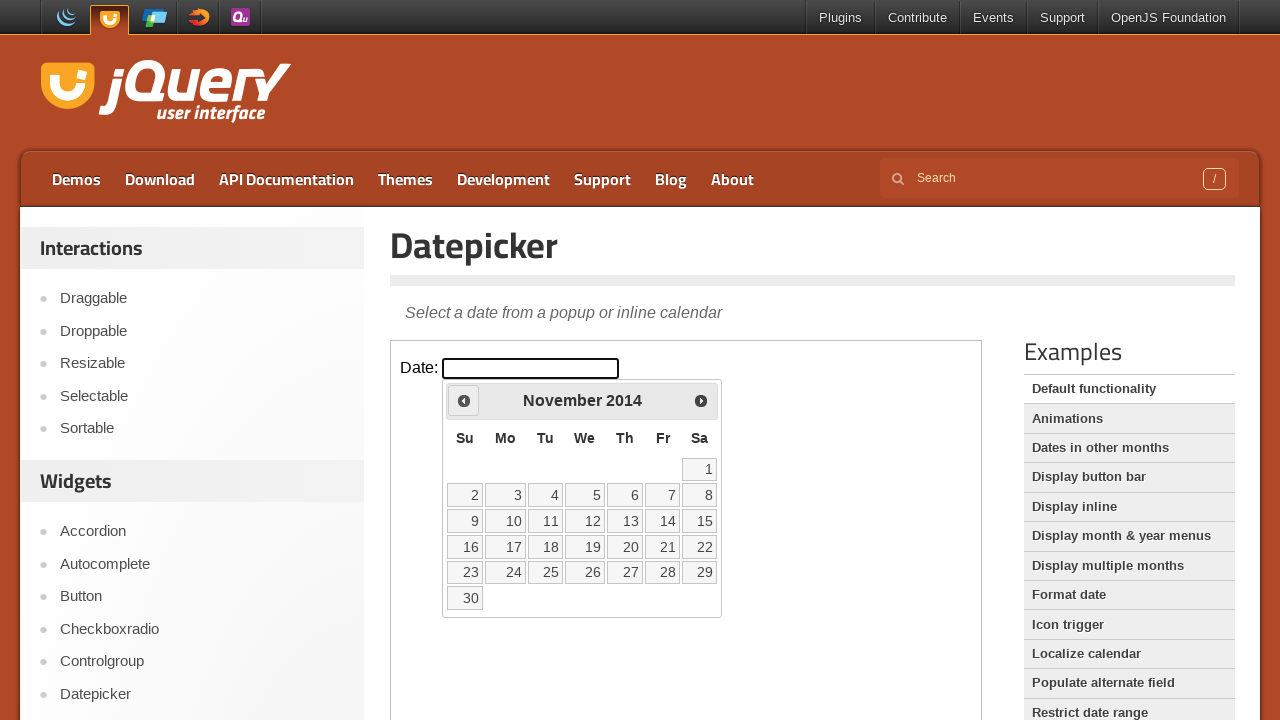

Clicked previous month button (currently at November 2014) at (464, 400) on iframe >> nth=0 >> internal:control=enter-frame >> span.ui-icon.ui-icon-circle-t
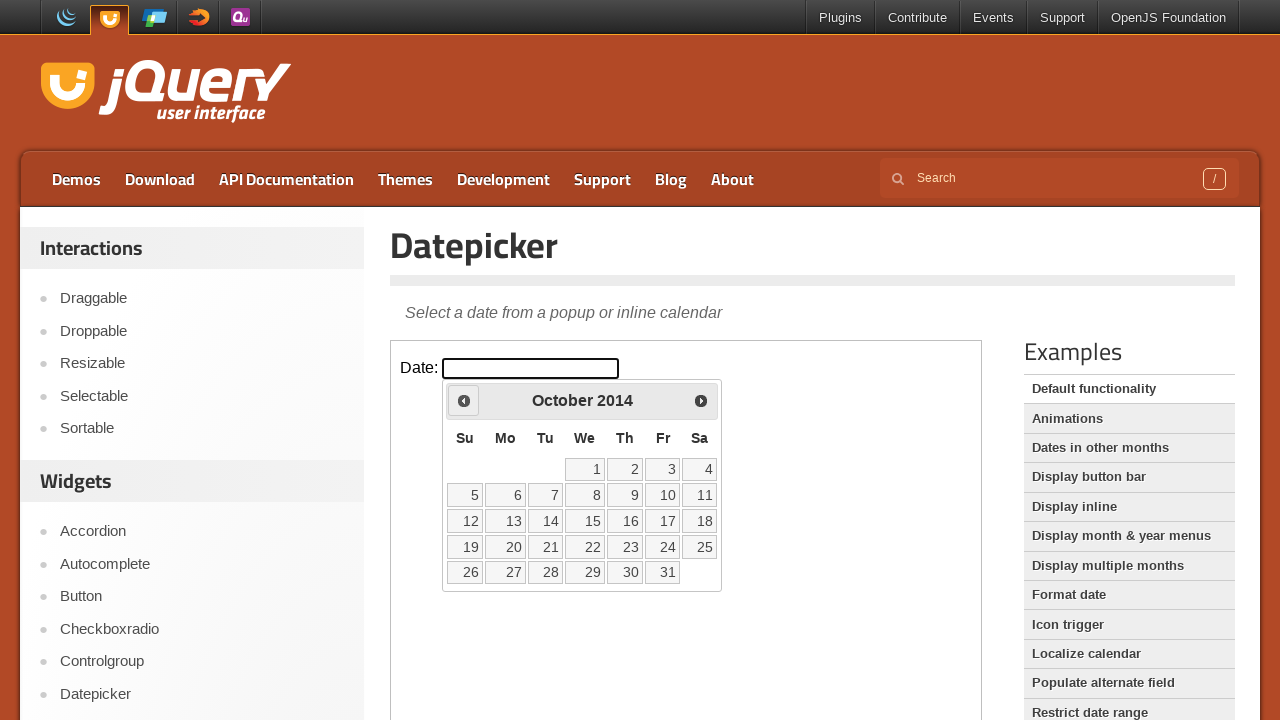

Clicked previous month button (currently at October 2014) at (464, 400) on iframe >> nth=0 >> internal:control=enter-frame >> span.ui-icon.ui-icon-circle-t
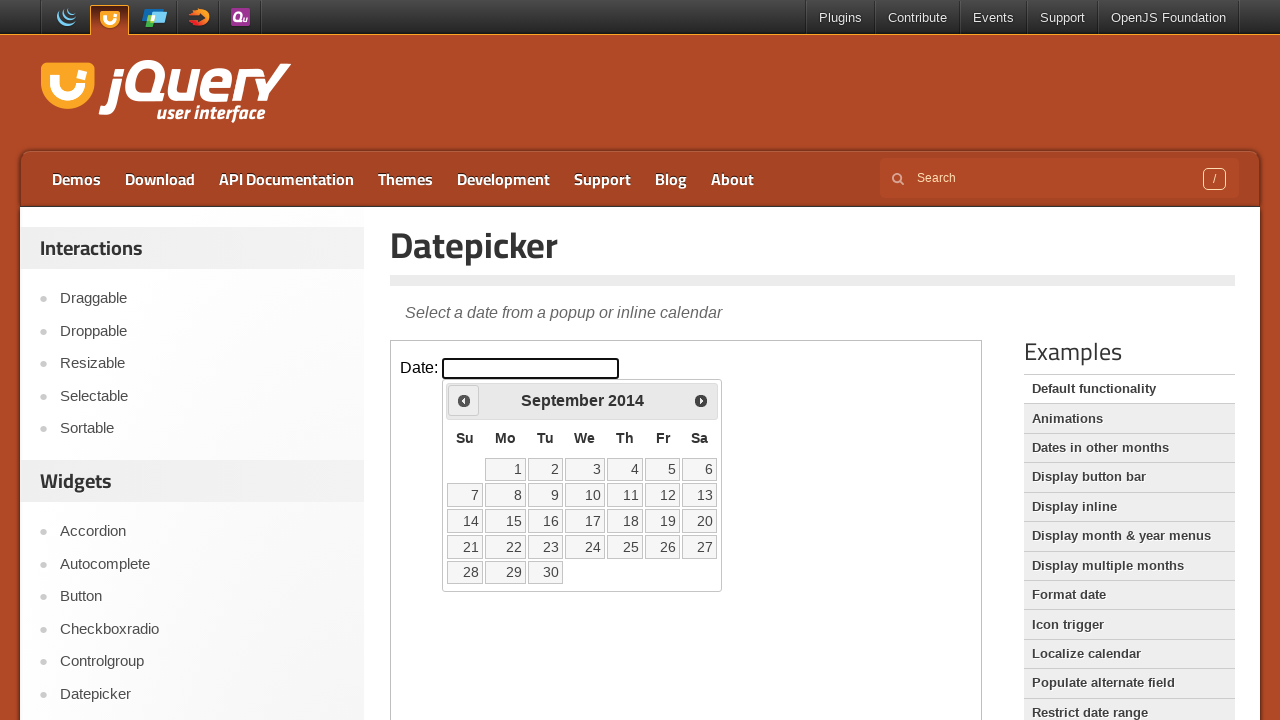

Clicked previous month button (currently at September 2014) at (464, 400) on iframe >> nth=0 >> internal:control=enter-frame >> span.ui-icon.ui-icon-circle-t
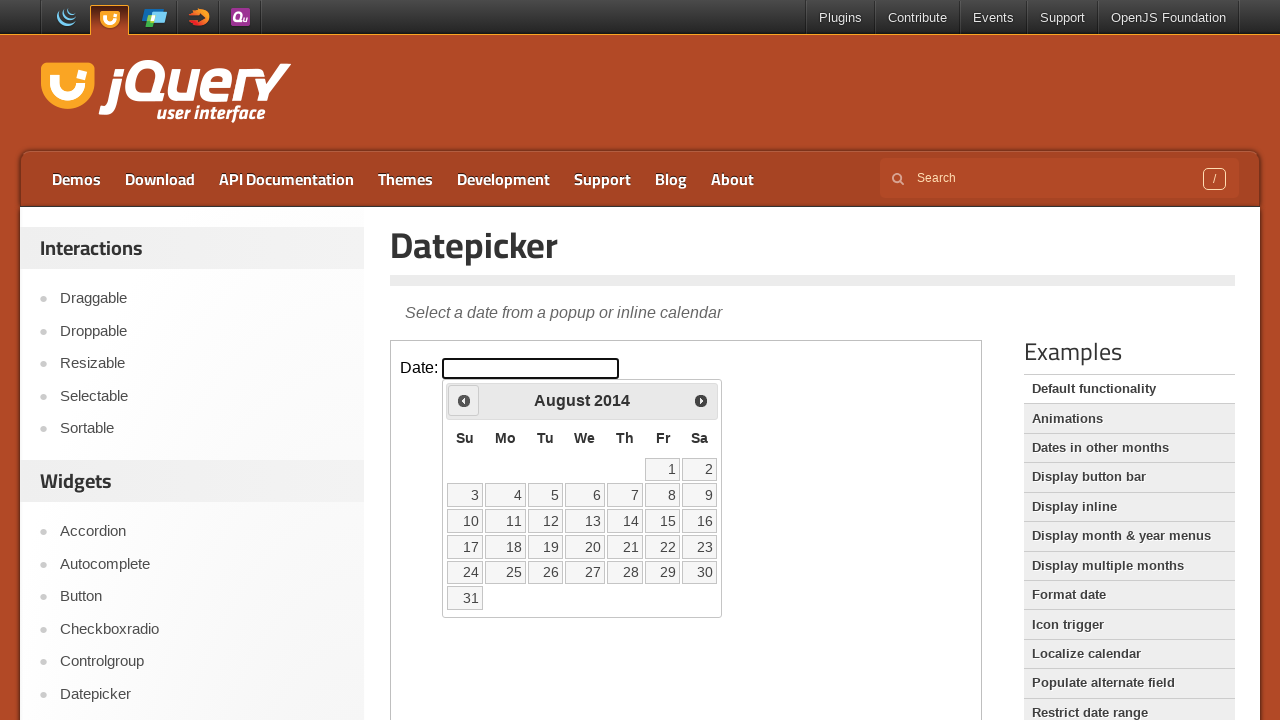

Clicked previous month button (currently at August 2014) at (464, 400) on iframe >> nth=0 >> internal:control=enter-frame >> span.ui-icon.ui-icon-circle-t
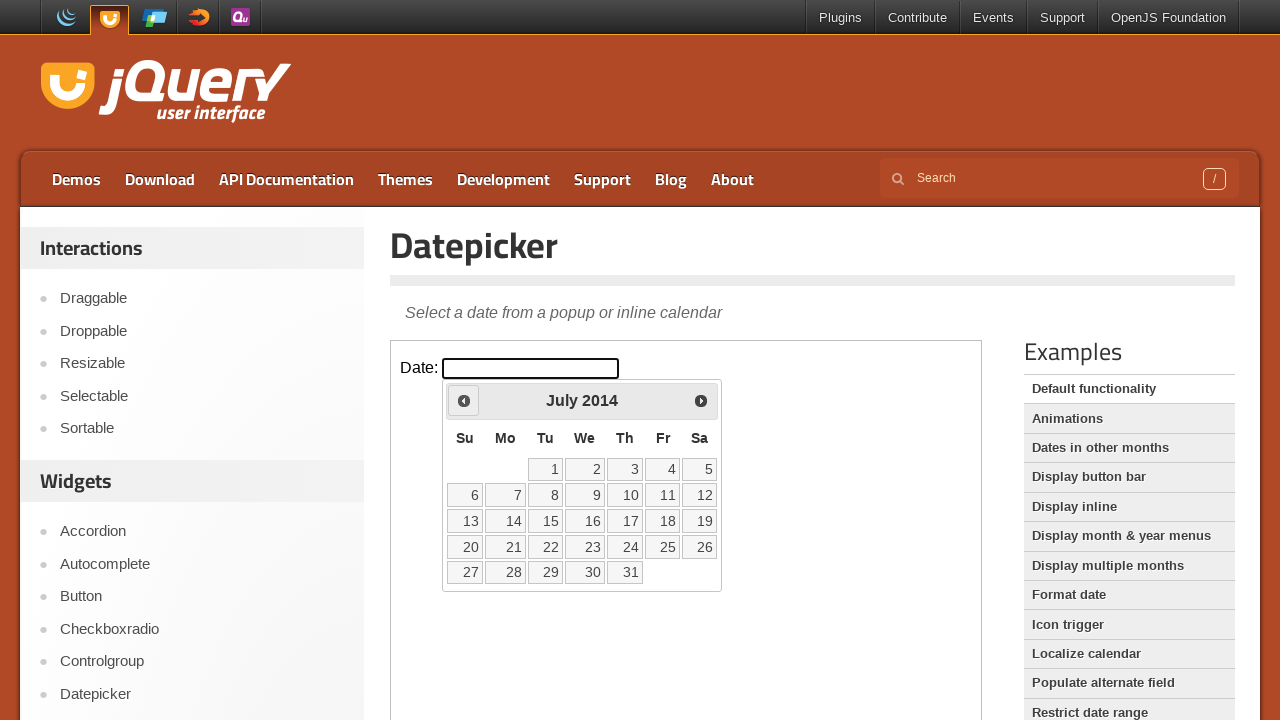

Clicked previous month button (currently at July 2014) at (464, 400) on iframe >> nth=0 >> internal:control=enter-frame >> span.ui-icon.ui-icon-circle-t
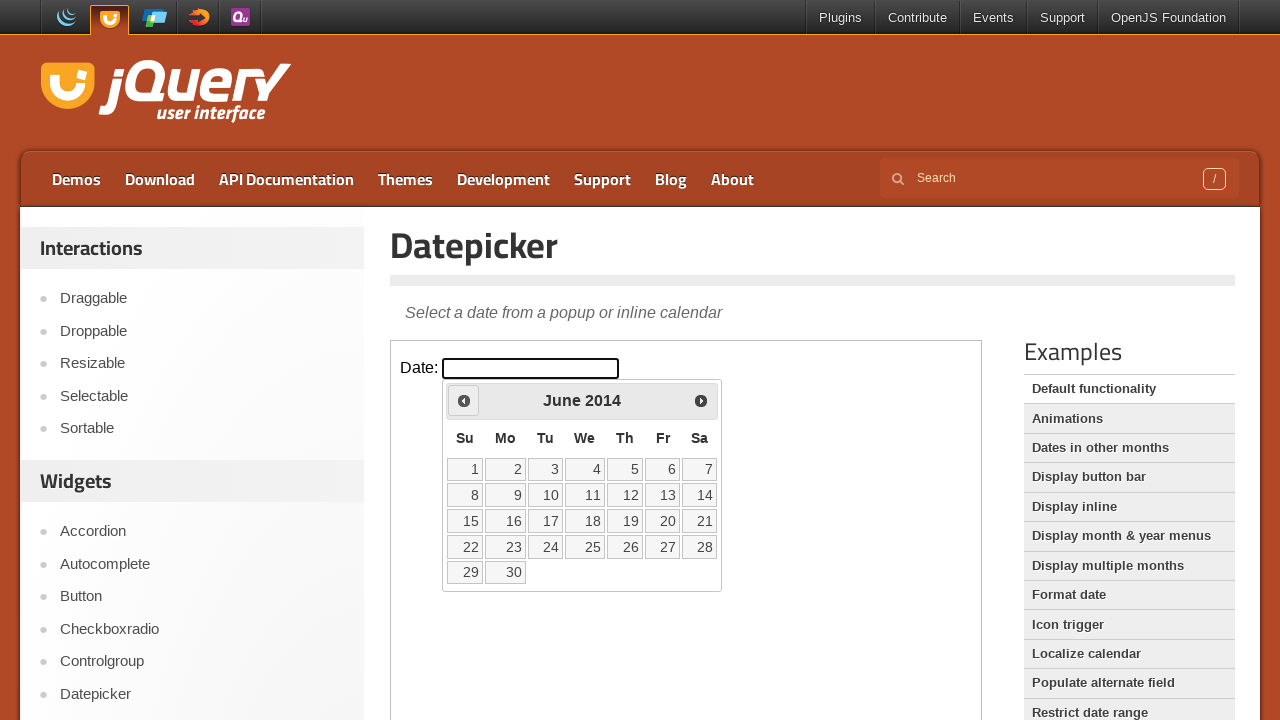

Clicked previous month button (currently at June 2014) at (464, 400) on iframe >> nth=0 >> internal:control=enter-frame >> span.ui-icon.ui-icon-circle-t
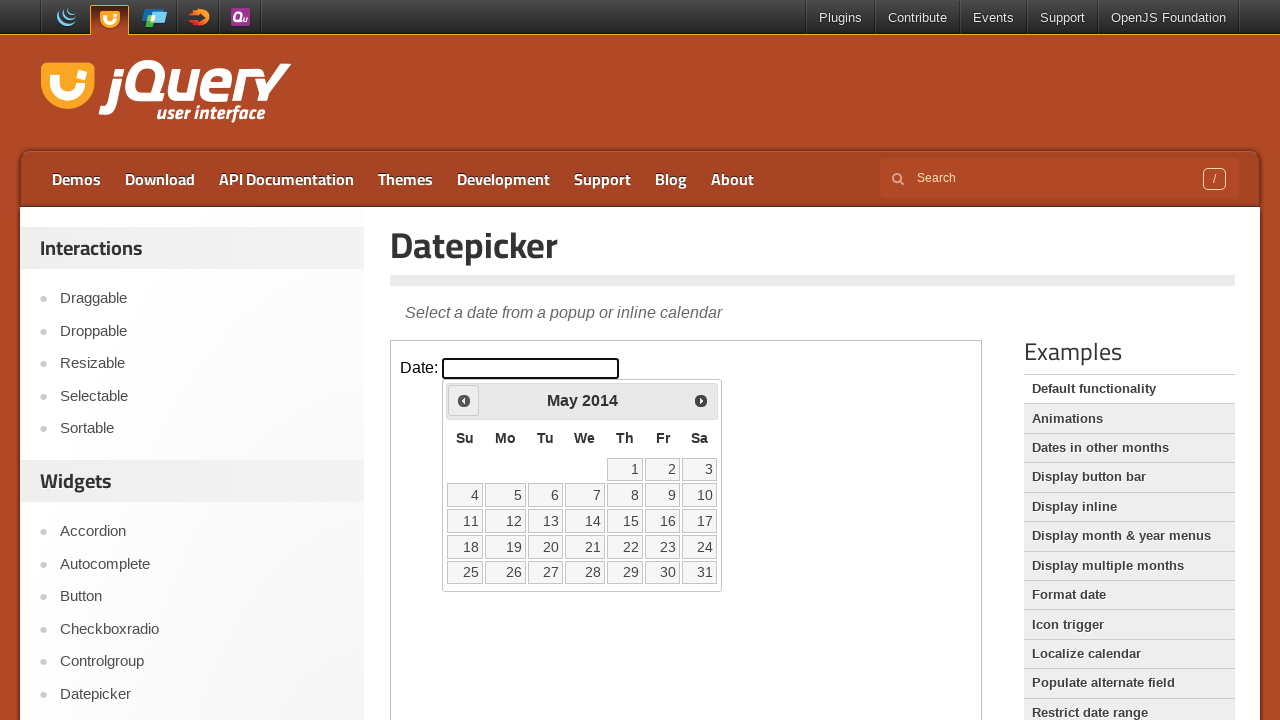

Clicked previous month button (currently at May 2014) at (464, 400) on iframe >> nth=0 >> internal:control=enter-frame >> span.ui-icon.ui-icon-circle-t
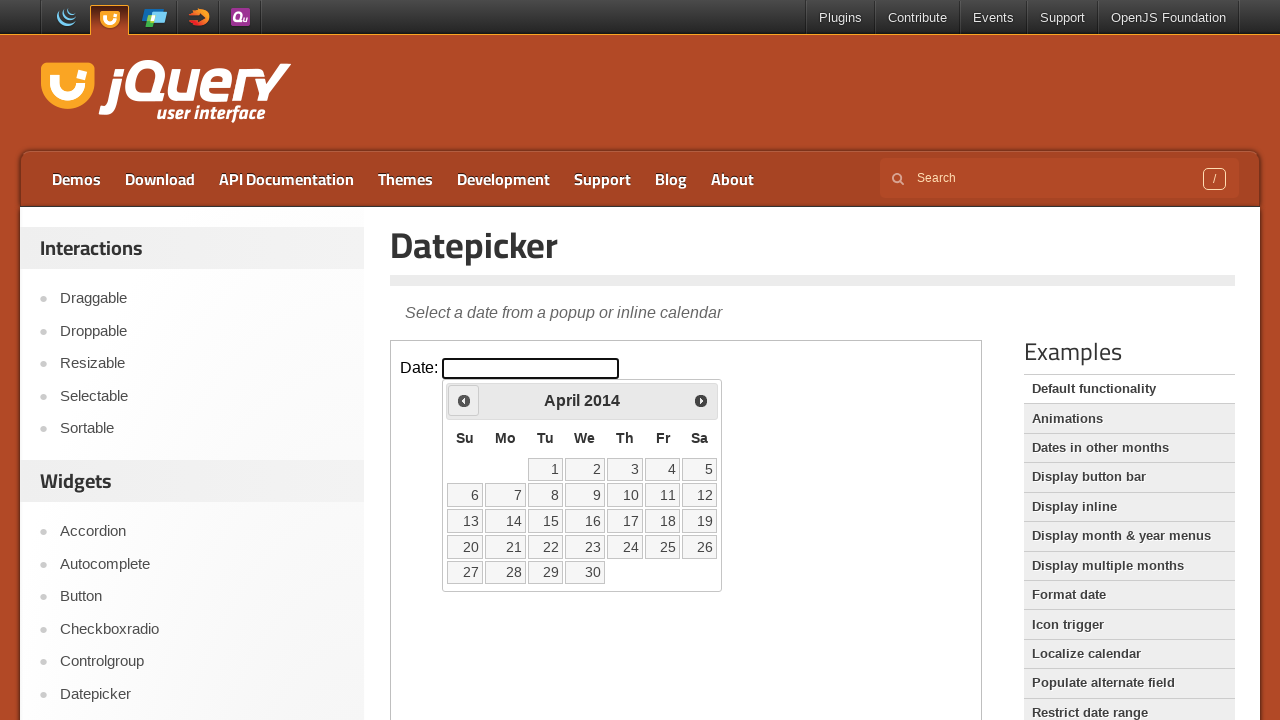

Clicked previous month button (currently at April 2014) at (464, 400) on iframe >> nth=0 >> internal:control=enter-frame >> span.ui-icon.ui-icon-circle-t
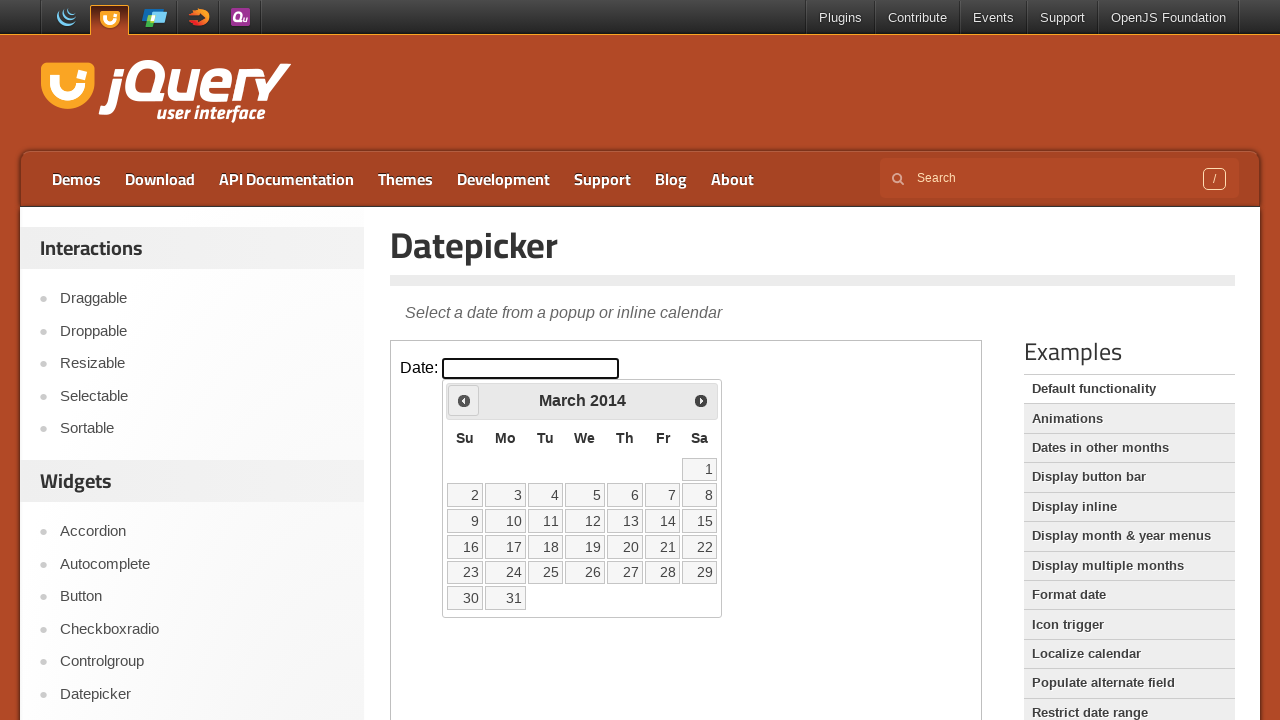

Clicked previous month button (currently at March 2014) at (464, 400) on iframe >> nth=0 >> internal:control=enter-frame >> span.ui-icon.ui-icon-circle-t
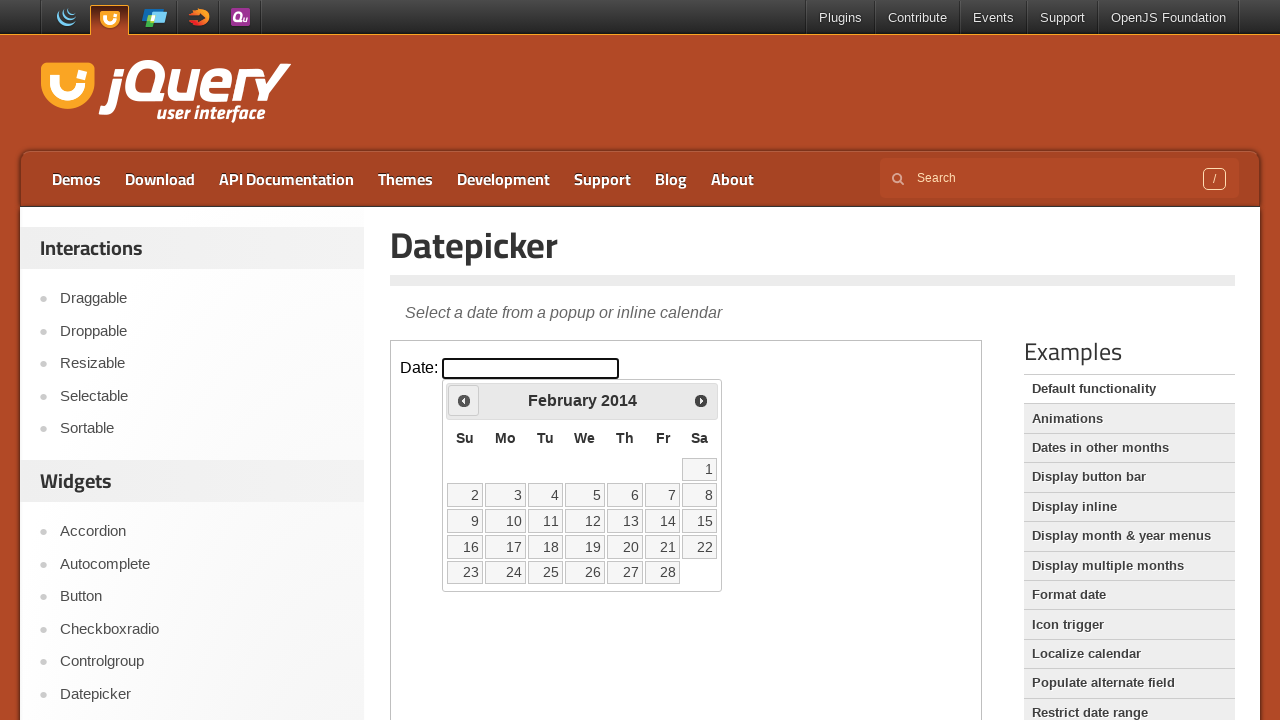

Clicked previous month button (currently at February 2014) at (464, 400) on iframe >> nth=0 >> internal:control=enter-frame >> span.ui-icon.ui-icon-circle-t
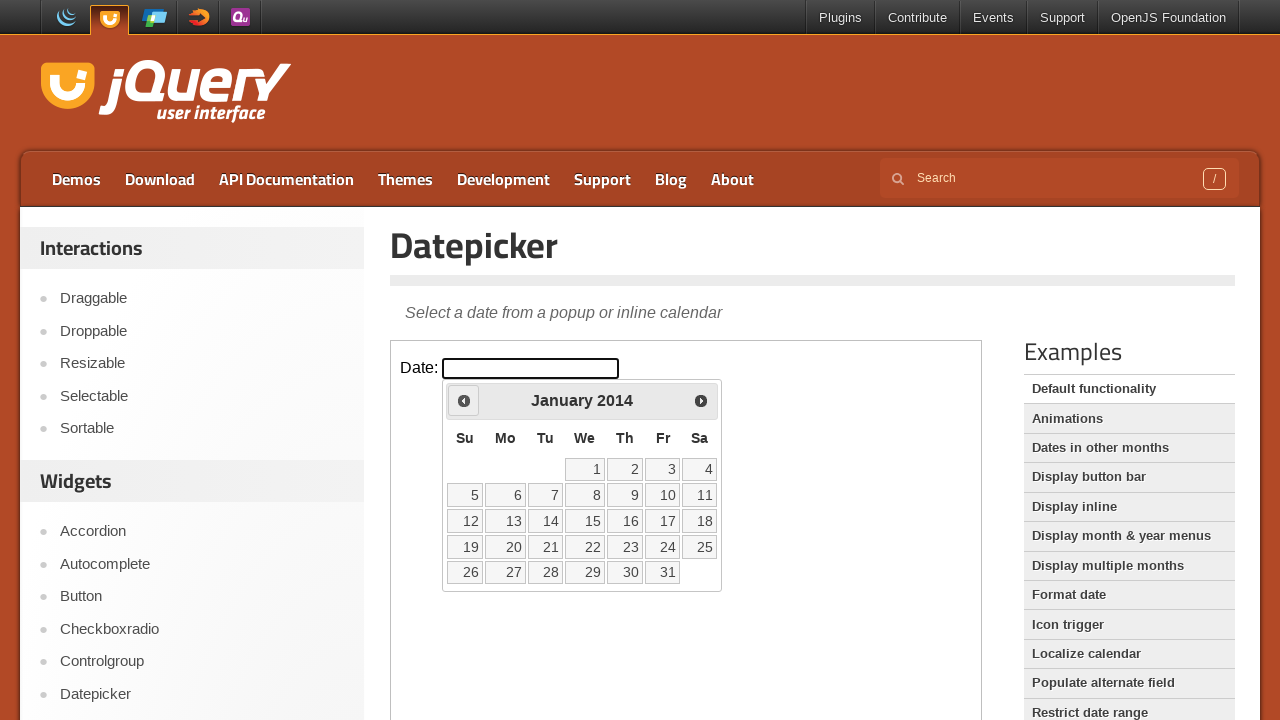

Clicked previous month button (currently at January 2014) at (464, 400) on iframe >> nth=0 >> internal:control=enter-frame >> span.ui-icon.ui-icon-circle-t
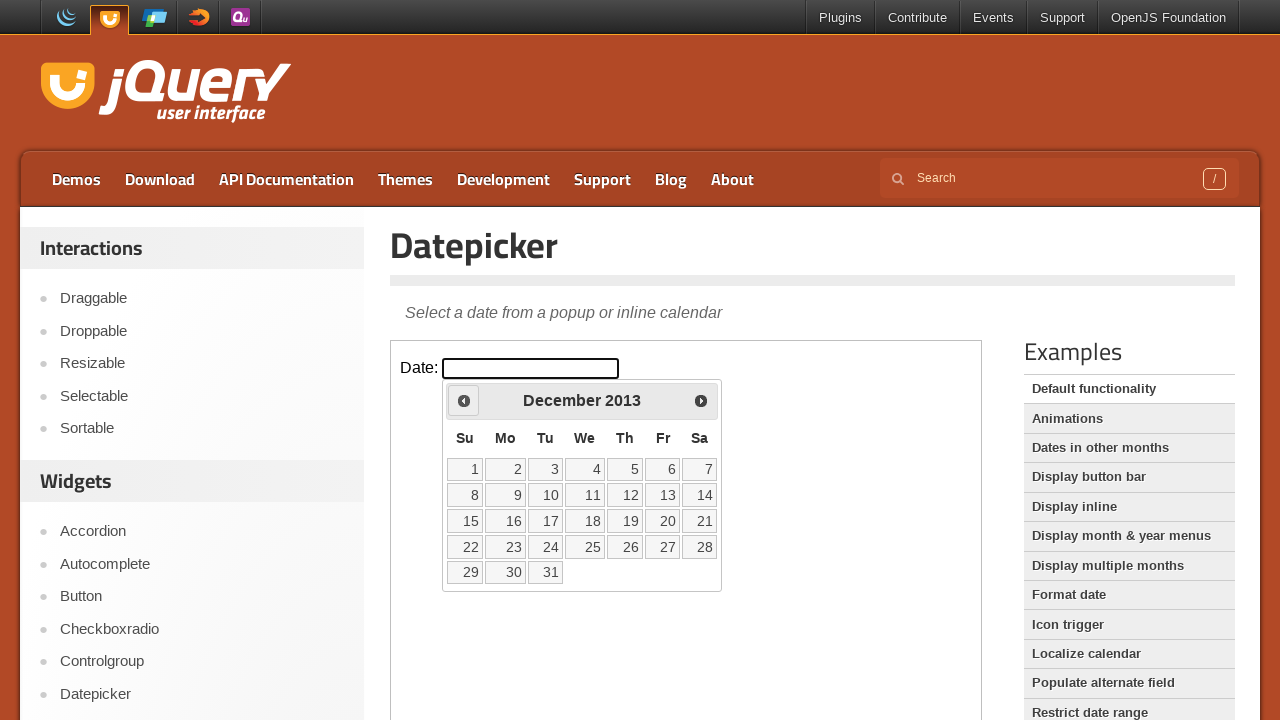

Clicked previous month button (currently at December 2013) at (464, 400) on iframe >> nth=0 >> internal:control=enter-frame >> span.ui-icon.ui-icon-circle-t
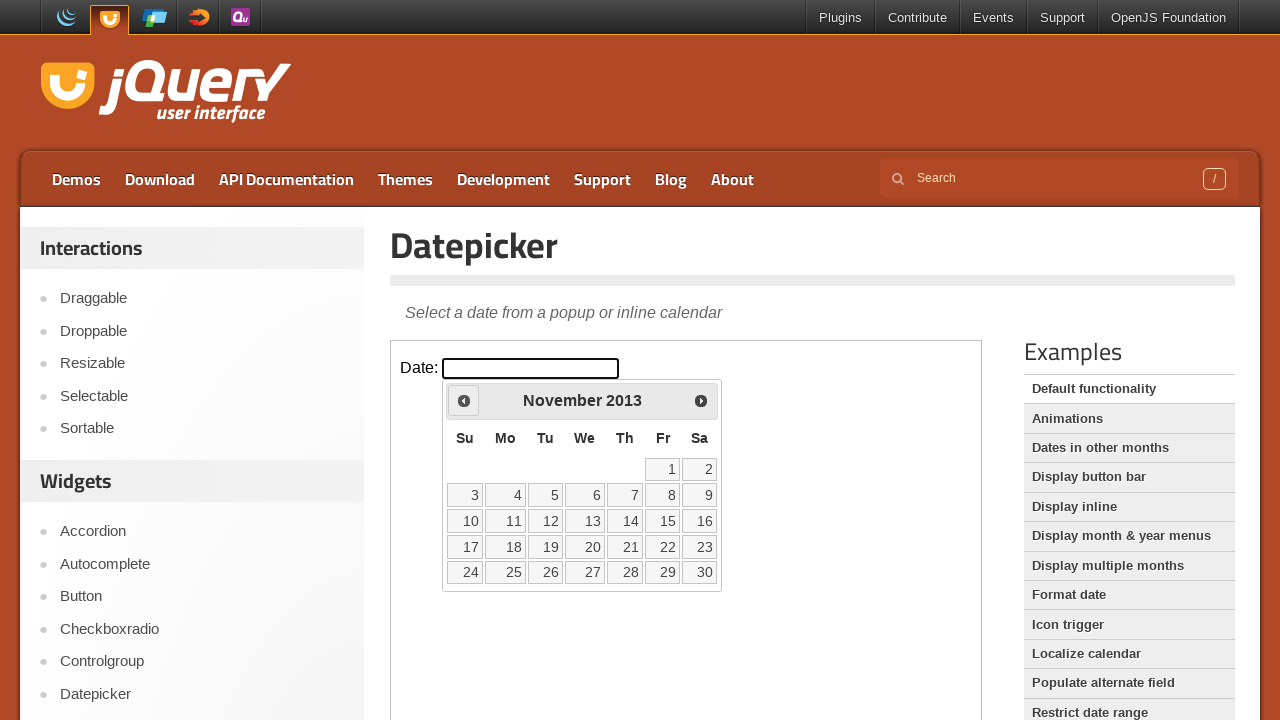

Clicked previous month button (currently at November 2013) at (464, 400) on iframe >> nth=0 >> internal:control=enter-frame >> span.ui-icon.ui-icon-circle-t
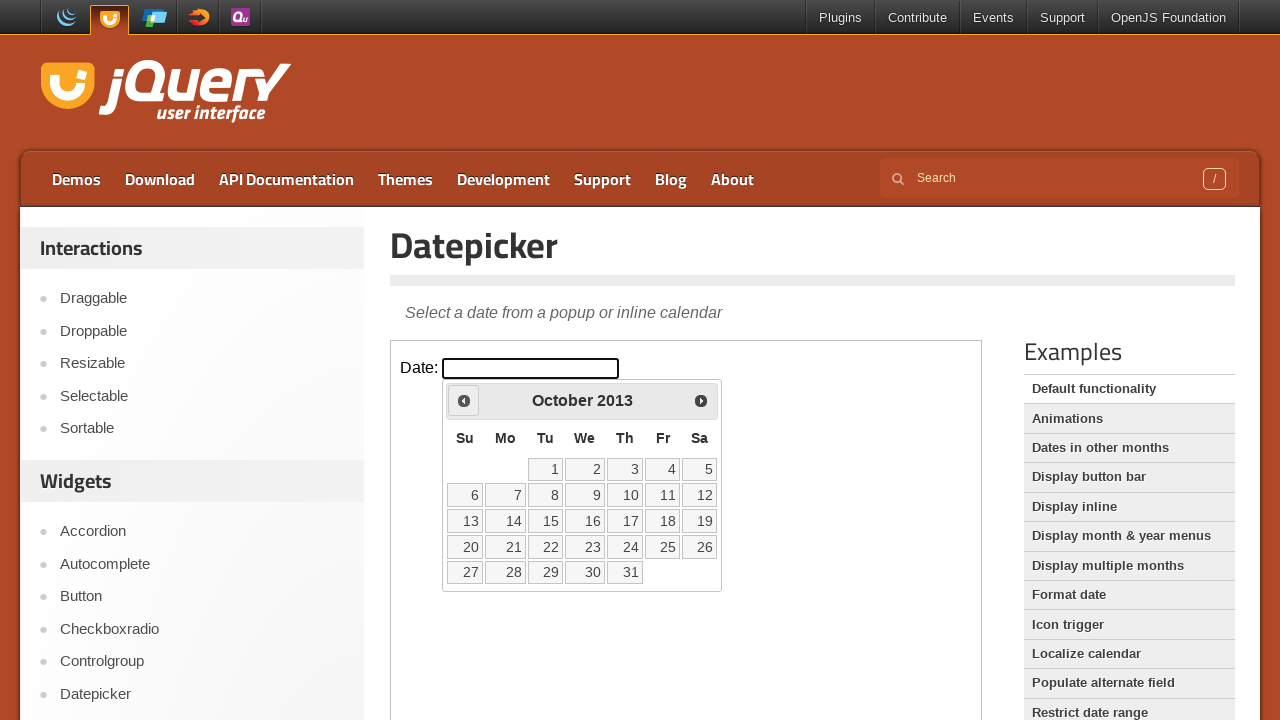

Clicked previous month button (currently at October 2013) at (464, 400) on iframe >> nth=0 >> internal:control=enter-frame >> span.ui-icon.ui-icon-circle-t
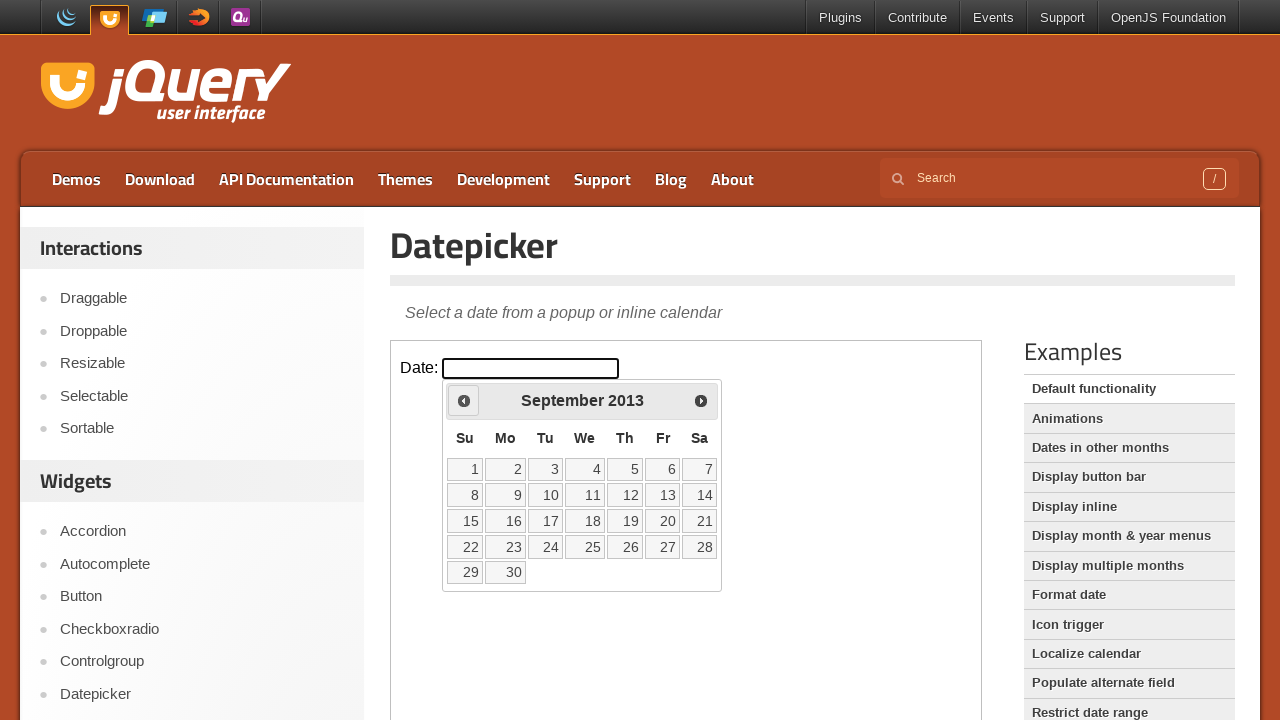

Clicked previous month button (currently at September 2013) at (464, 400) on iframe >> nth=0 >> internal:control=enter-frame >> span.ui-icon.ui-icon-circle-t
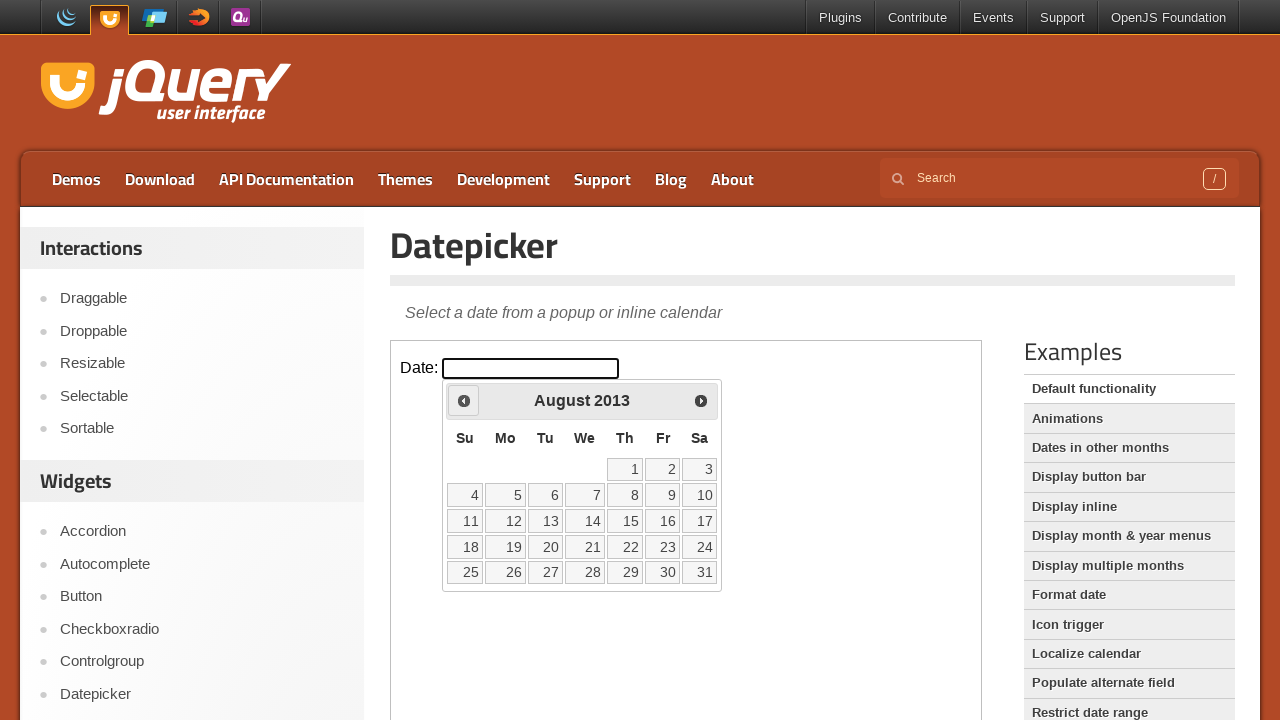

Clicked previous month button (currently at August 2013) at (464, 400) on iframe >> nth=0 >> internal:control=enter-frame >> span.ui-icon.ui-icon-circle-t
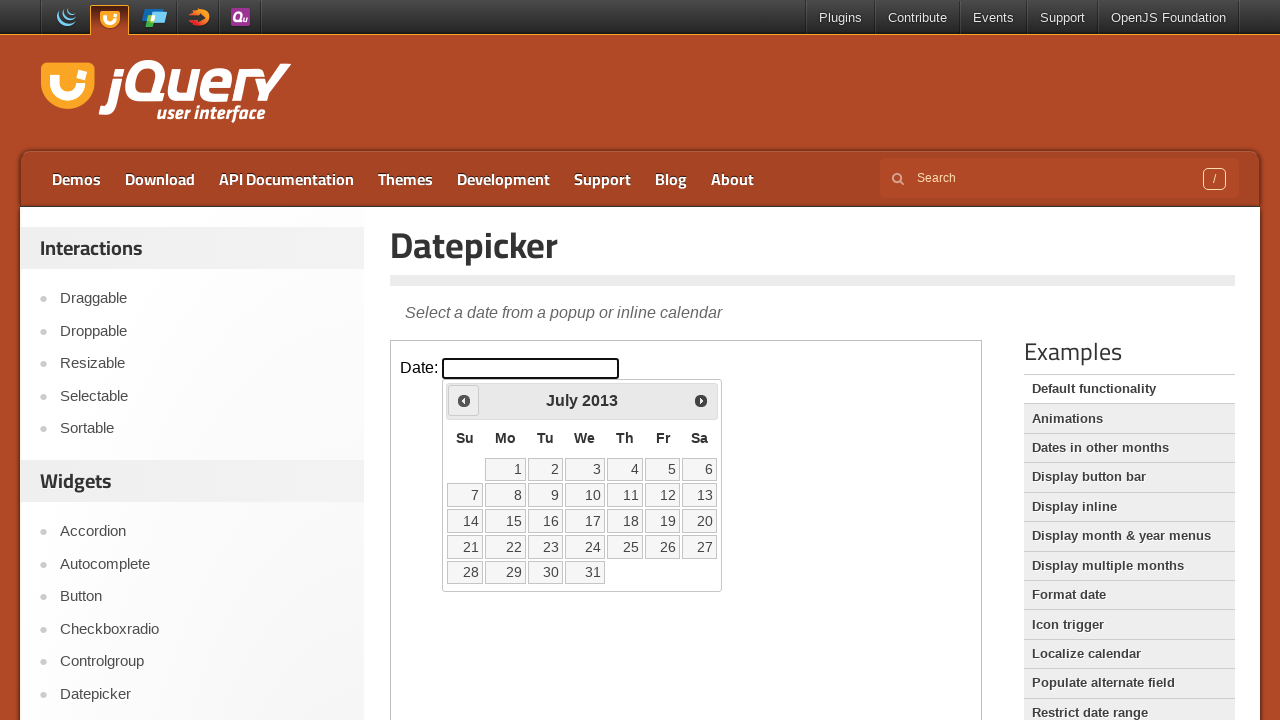

Clicked previous month button (currently at July 2013) at (464, 400) on iframe >> nth=0 >> internal:control=enter-frame >> span.ui-icon.ui-icon-circle-t
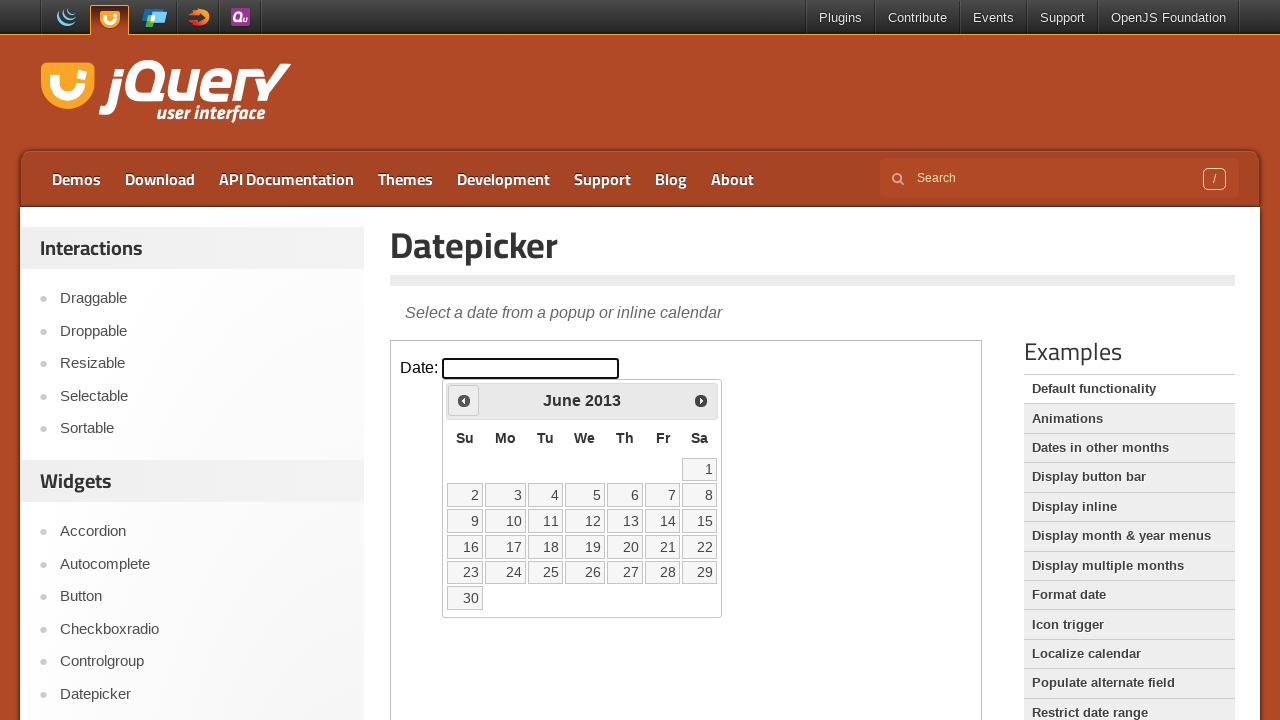

Clicked previous month button (currently at June 2013) at (464, 400) on iframe >> nth=0 >> internal:control=enter-frame >> span.ui-icon.ui-icon-circle-t
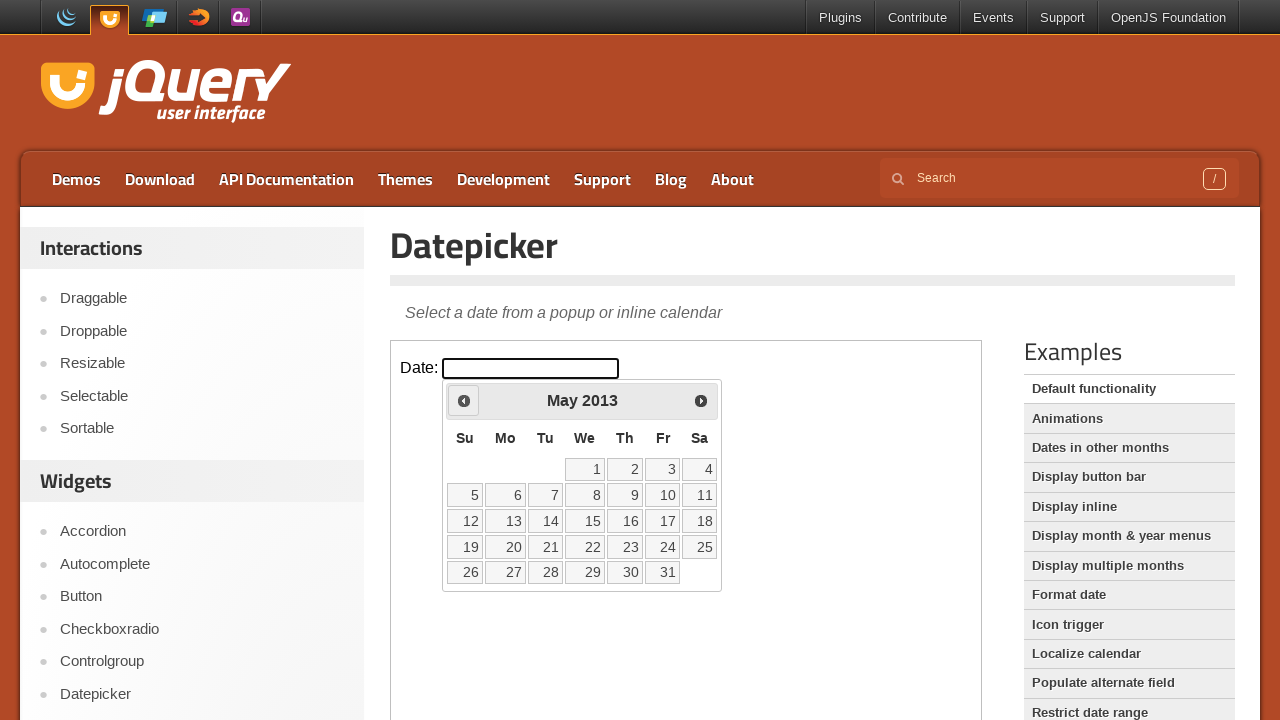

Clicked previous month button (currently at May 2013) at (464, 400) on iframe >> nth=0 >> internal:control=enter-frame >> span.ui-icon.ui-icon-circle-t
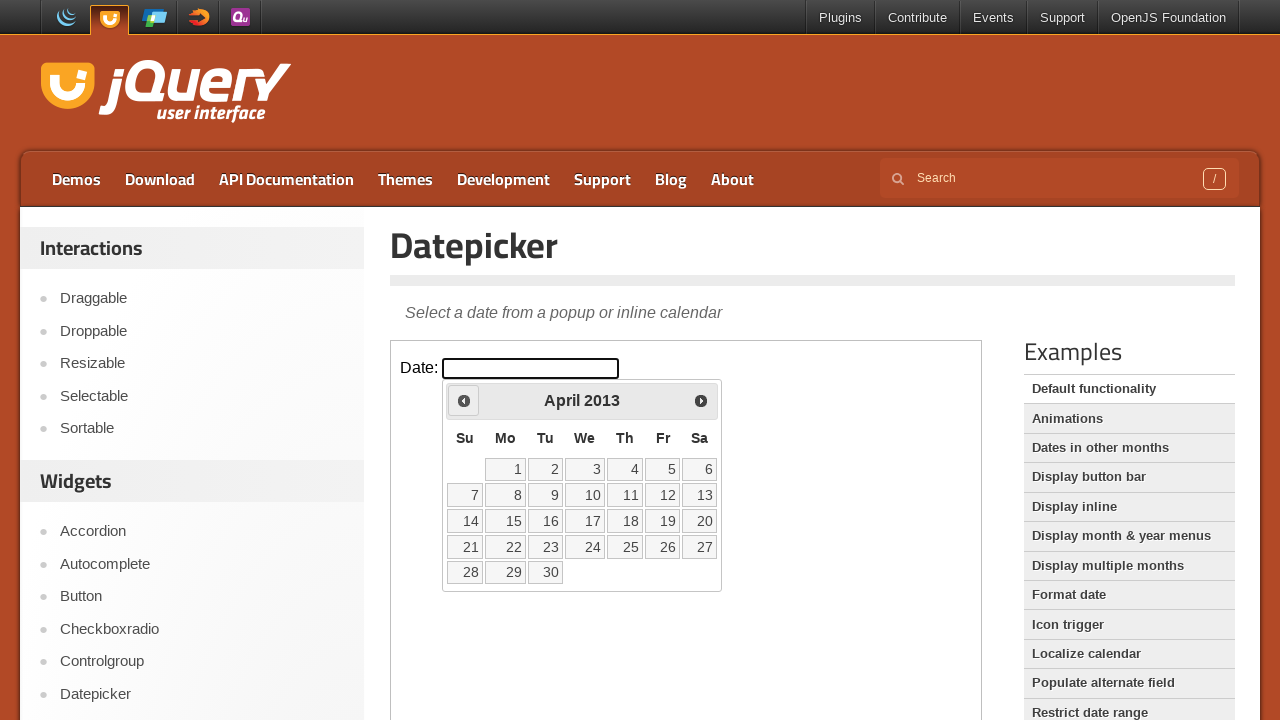

Clicked previous month button (currently at April 2013) at (464, 400) on iframe >> nth=0 >> internal:control=enter-frame >> span.ui-icon.ui-icon-circle-t
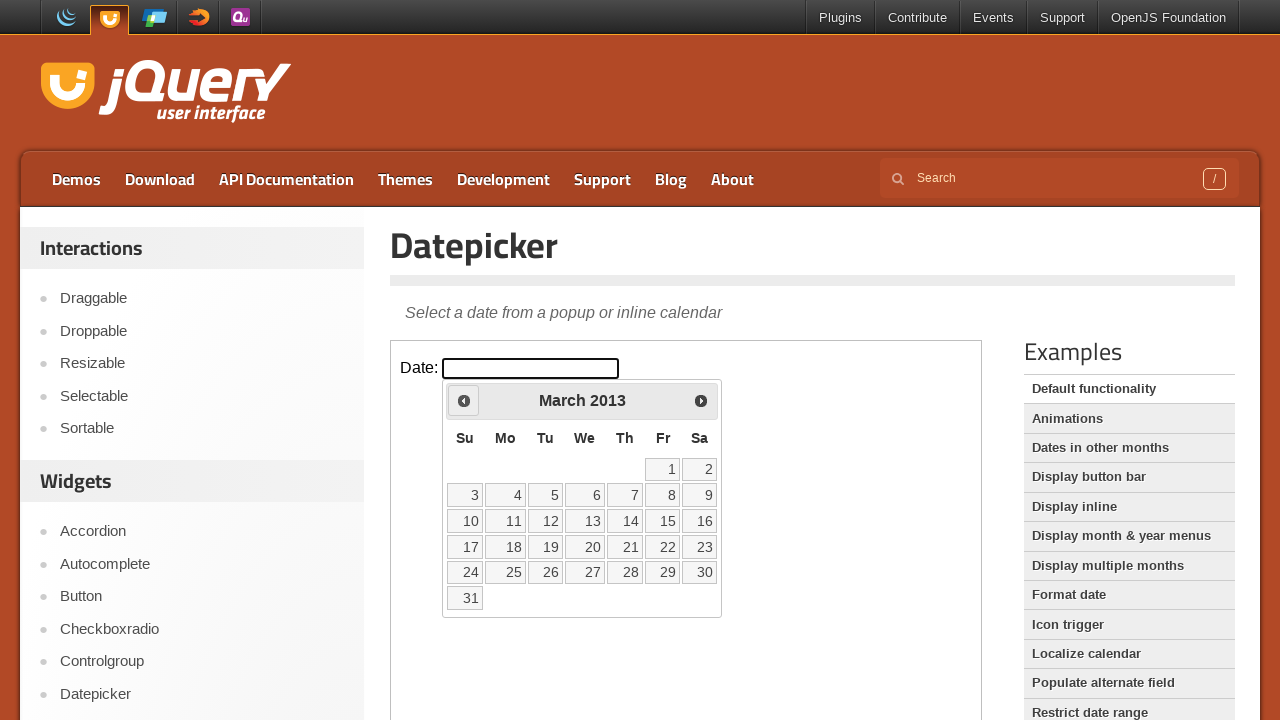

Clicked previous month button (currently at March 2013) at (464, 400) on iframe >> nth=0 >> internal:control=enter-frame >> span.ui-icon.ui-icon-circle-t
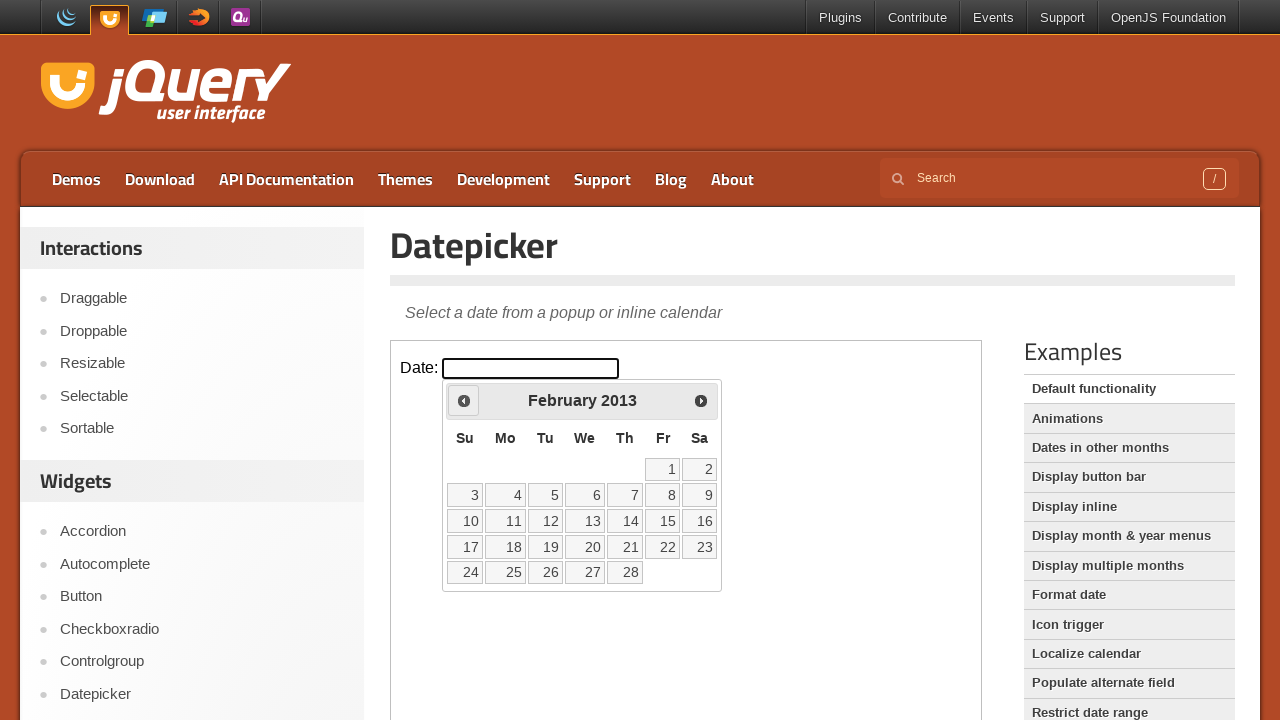

Clicked previous month button (currently at February 2013) at (464, 400) on iframe >> nth=0 >> internal:control=enter-frame >> span.ui-icon.ui-icon-circle-t
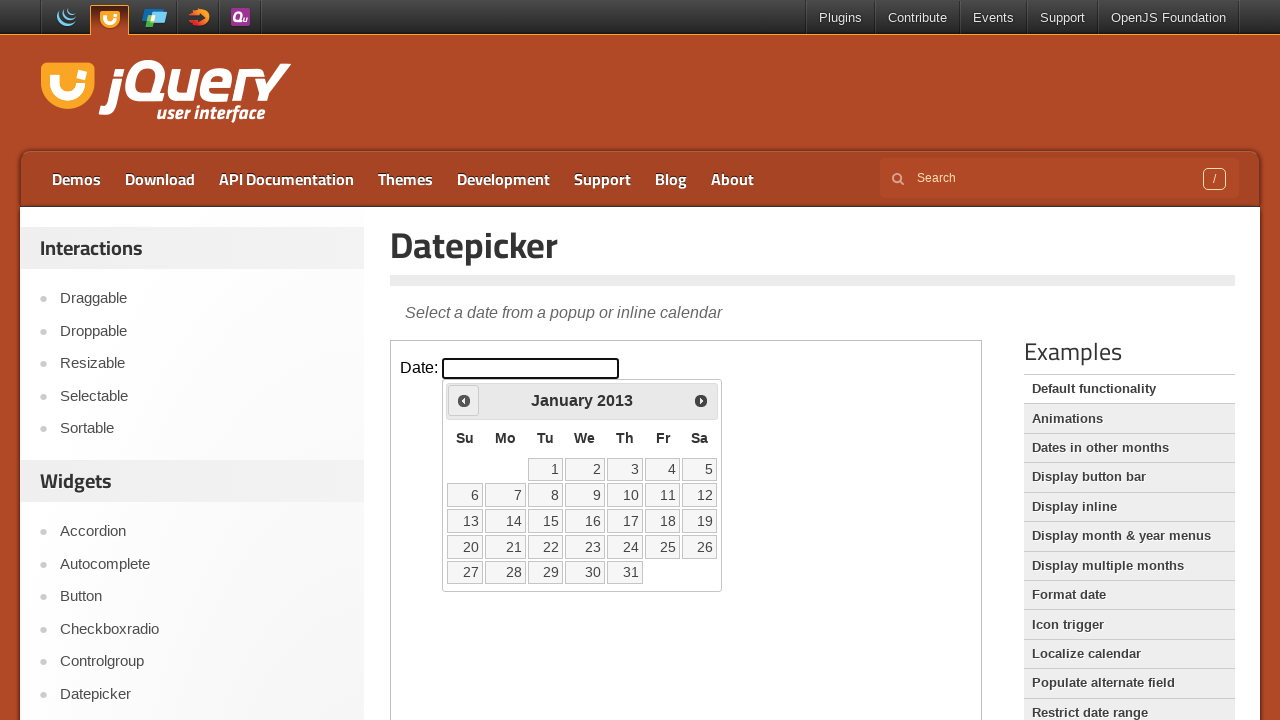

Clicked previous month button (currently at January 2013) at (464, 400) on iframe >> nth=0 >> internal:control=enter-frame >> span.ui-icon.ui-icon-circle-t
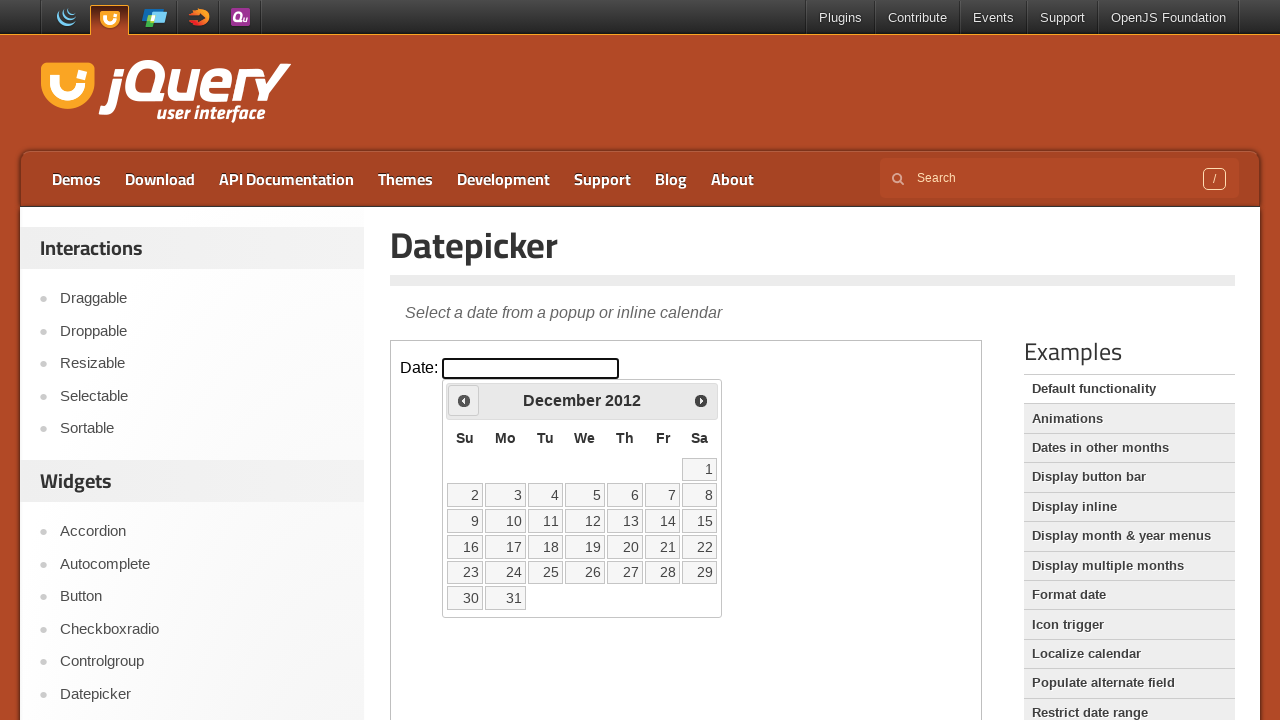

Clicked previous month button (currently at December 2012) at (464, 400) on iframe >> nth=0 >> internal:control=enter-frame >> span.ui-icon.ui-icon-circle-t
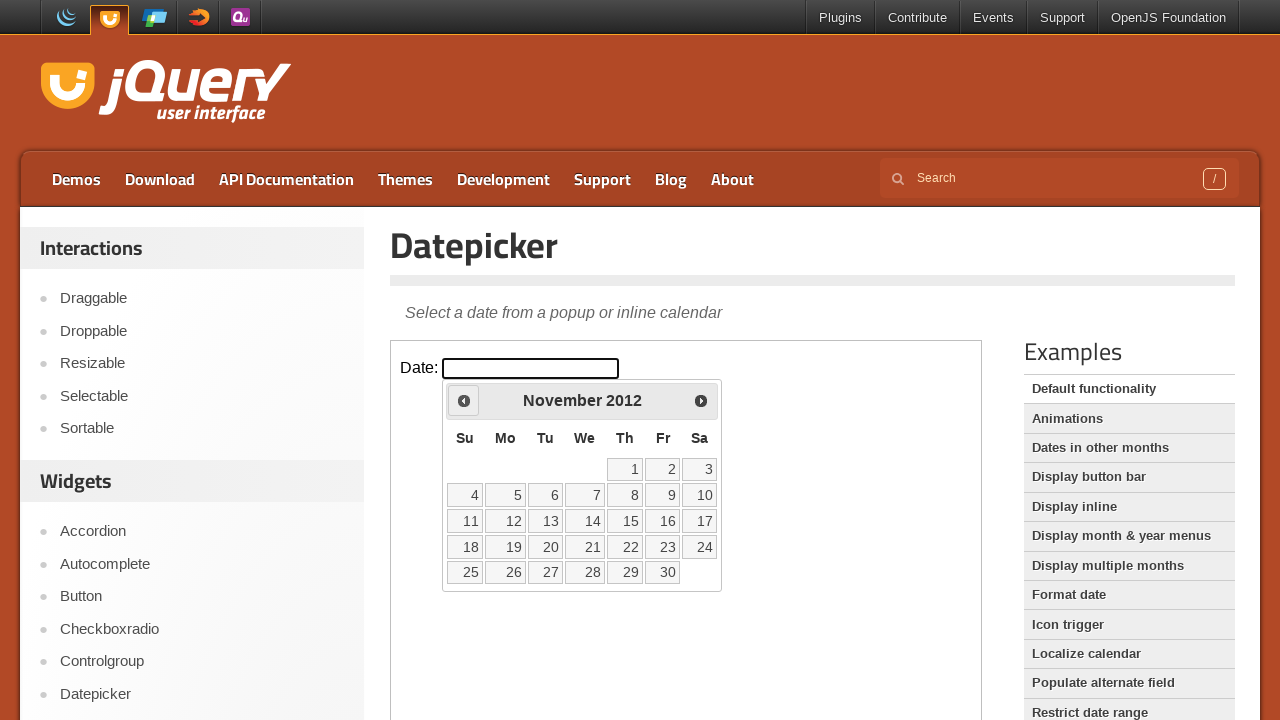

Clicked previous month button (currently at November 2012) at (464, 400) on iframe >> nth=0 >> internal:control=enter-frame >> span.ui-icon.ui-icon-circle-t
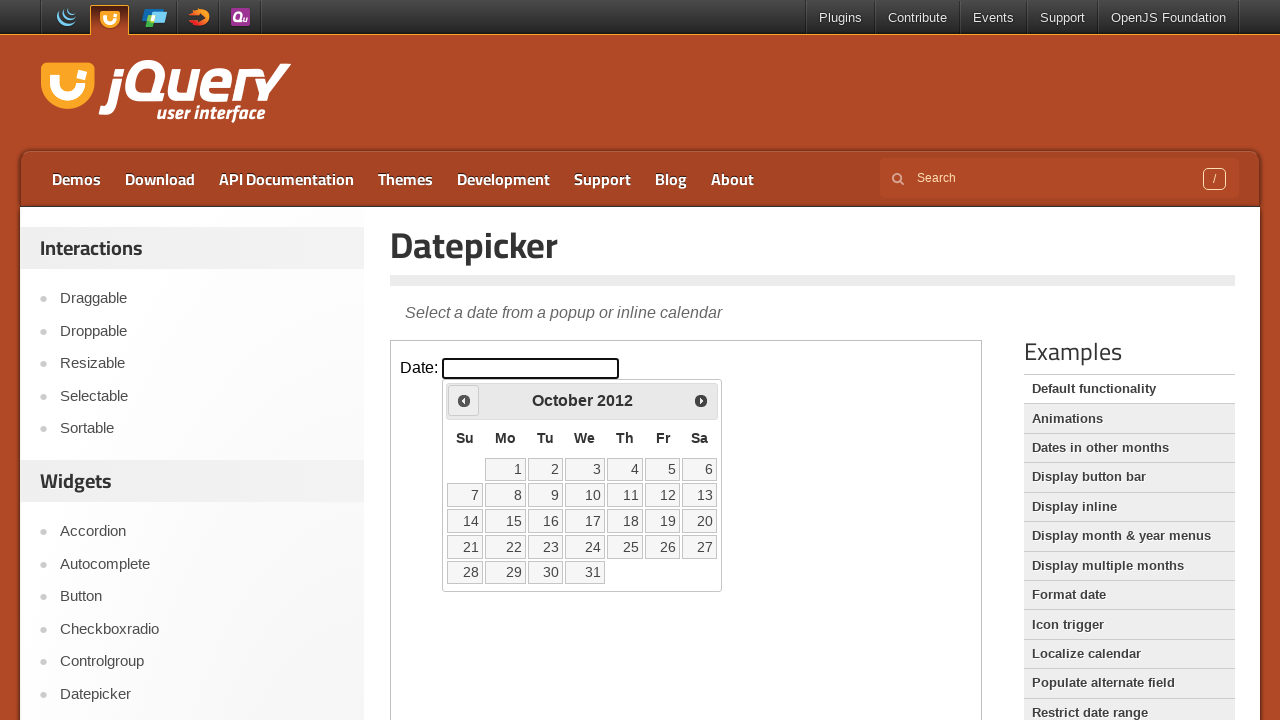

Clicked previous month button (currently at October 2012) at (464, 400) on iframe >> nth=0 >> internal:control=enter-frame >> span.ui-icon.ui-icon-circle-t
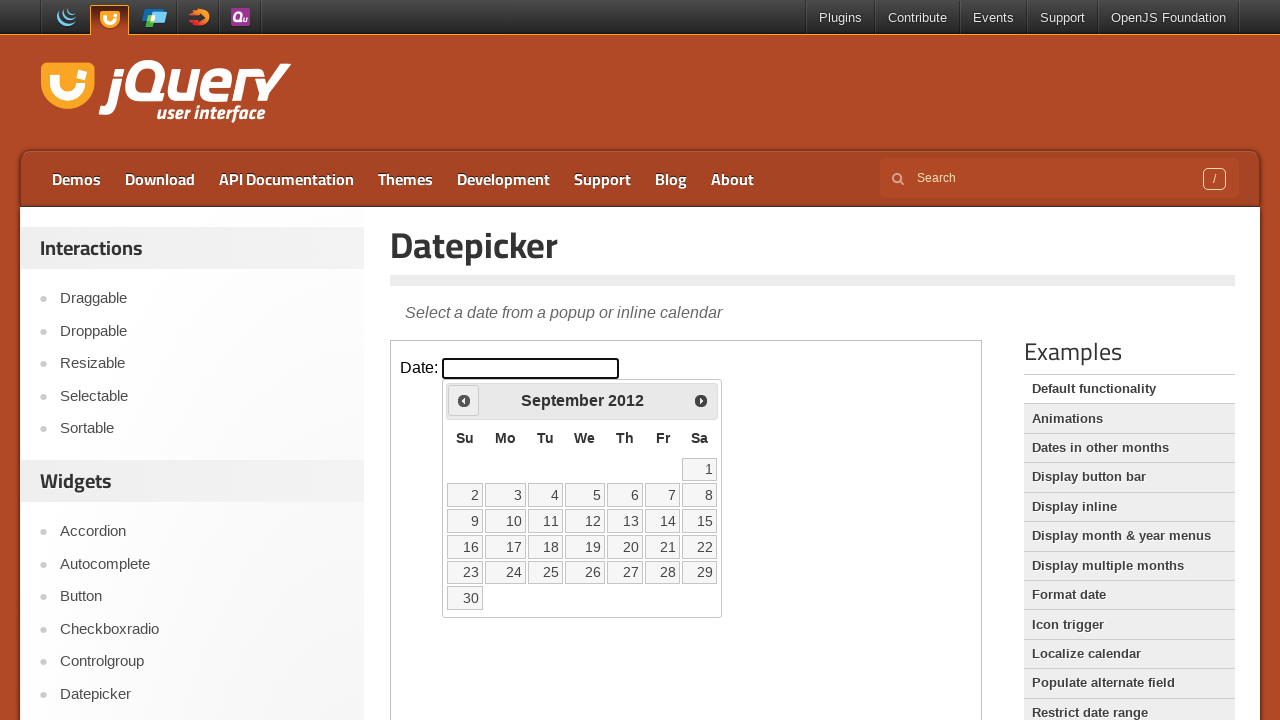

Clicked previous month button (currently at September 2012) at (464, 400) on iframe >> nth=0 >> internal:control=enter-frame >> span.ui-icon.ui-icon-circle-t
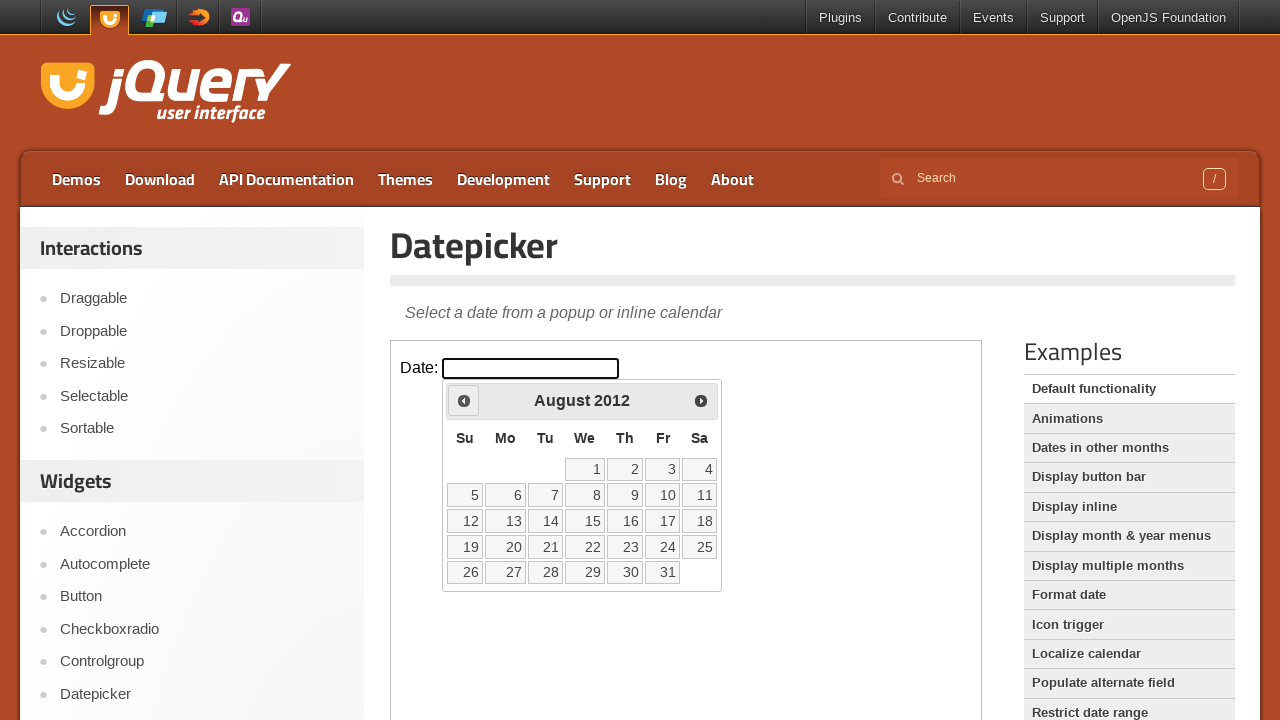

Clicked previous month button (currently at August 2012) at (464, 400) on iframe >> nth=0 >> internal:control=enter-frame >> span.ui-icon.ui-icon-circle-t
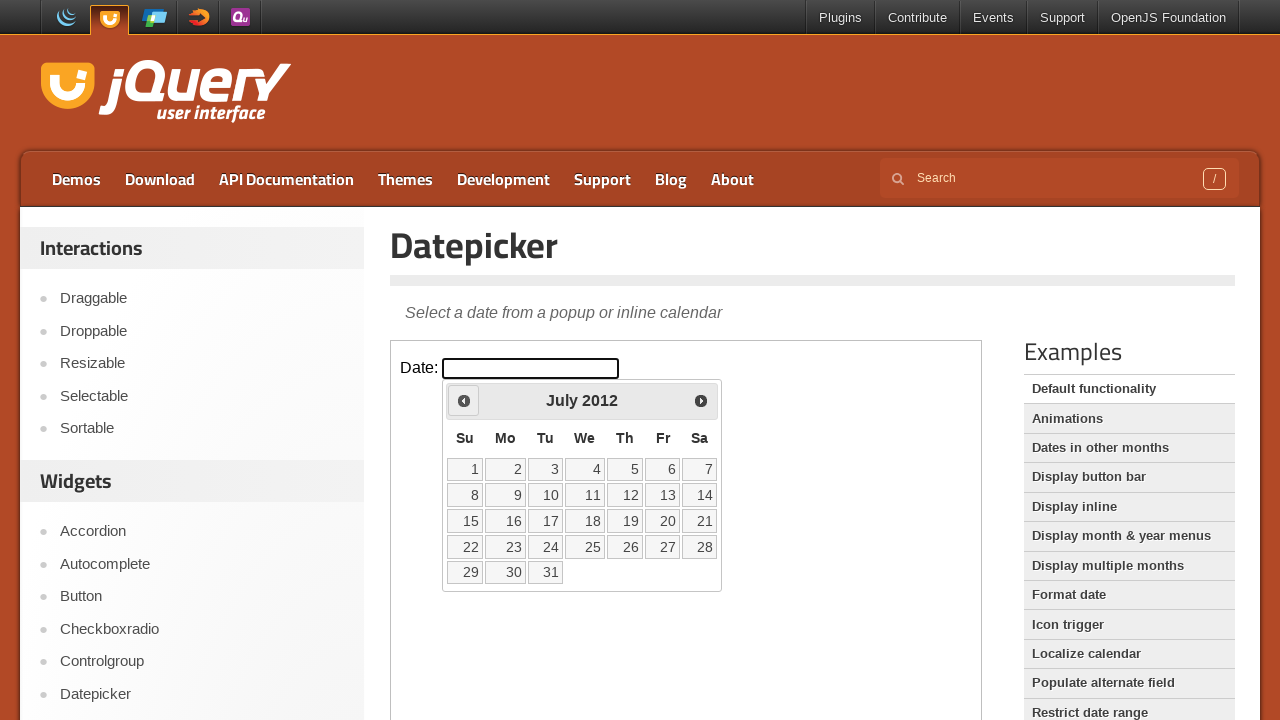

Clicked previous month button (currently at July 2012) at (464, 400) on iframe >> nth=0 >> internal:control=enter-frame >> span.ui-icon.ui-icon-circle-t
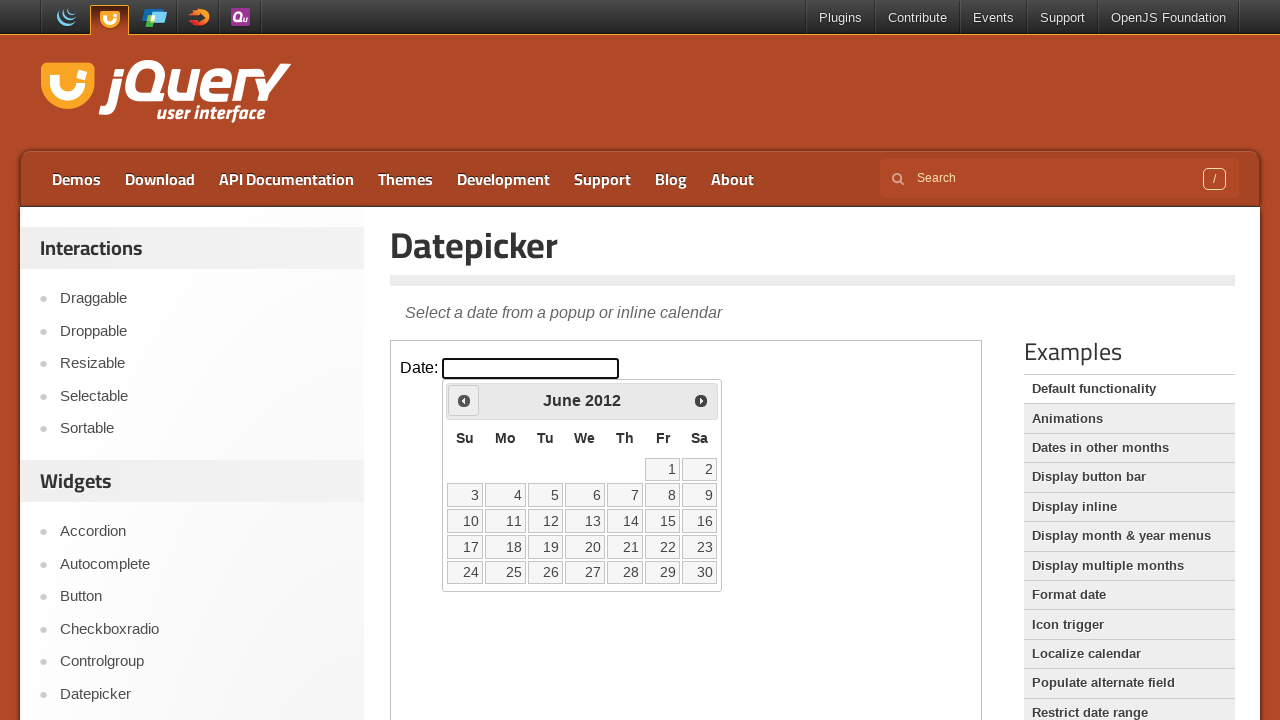

Clicked previous month button (currently at June 2012) at (464, 400) on iframe >> nth=0 >> internal:control=enter-frame >> span.ui-icon.ui-icon-circle-t
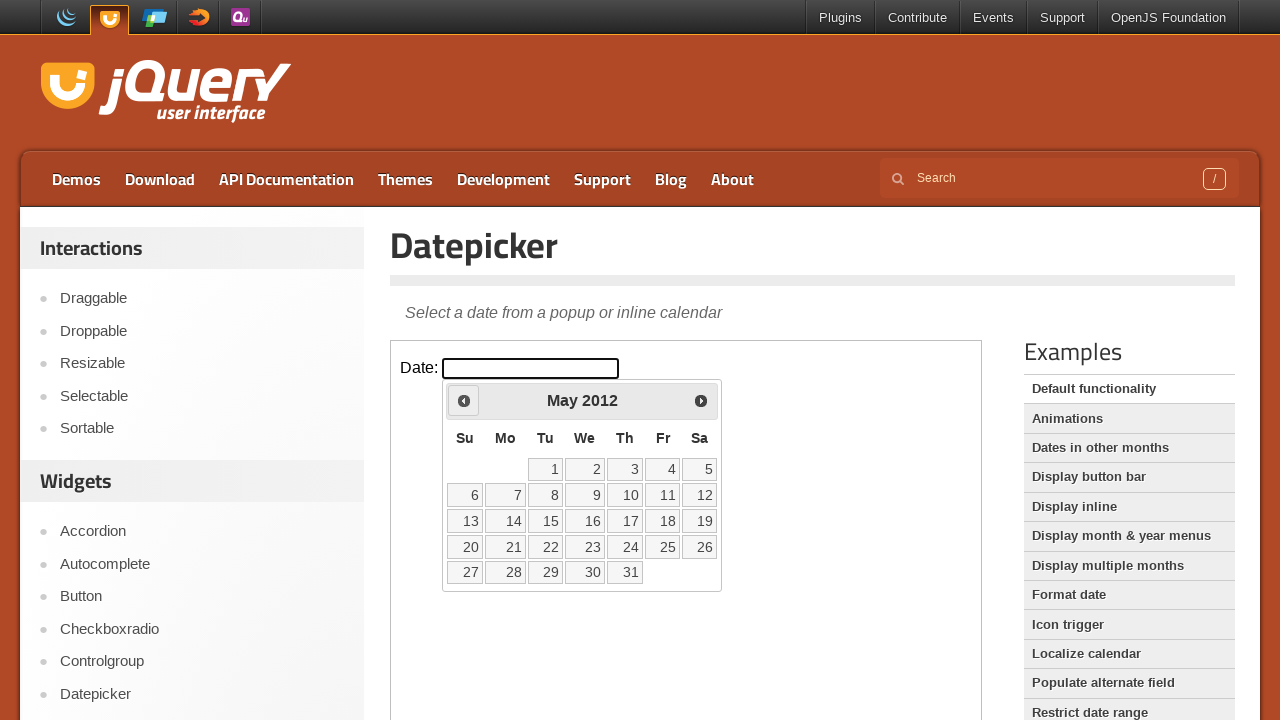

Clicked previous month button (currently at May 2012) at (464, 400) on iframe >> nth=0 >> internal:control=enter-frame >> span.ui-icon.ui-icon-circle-t
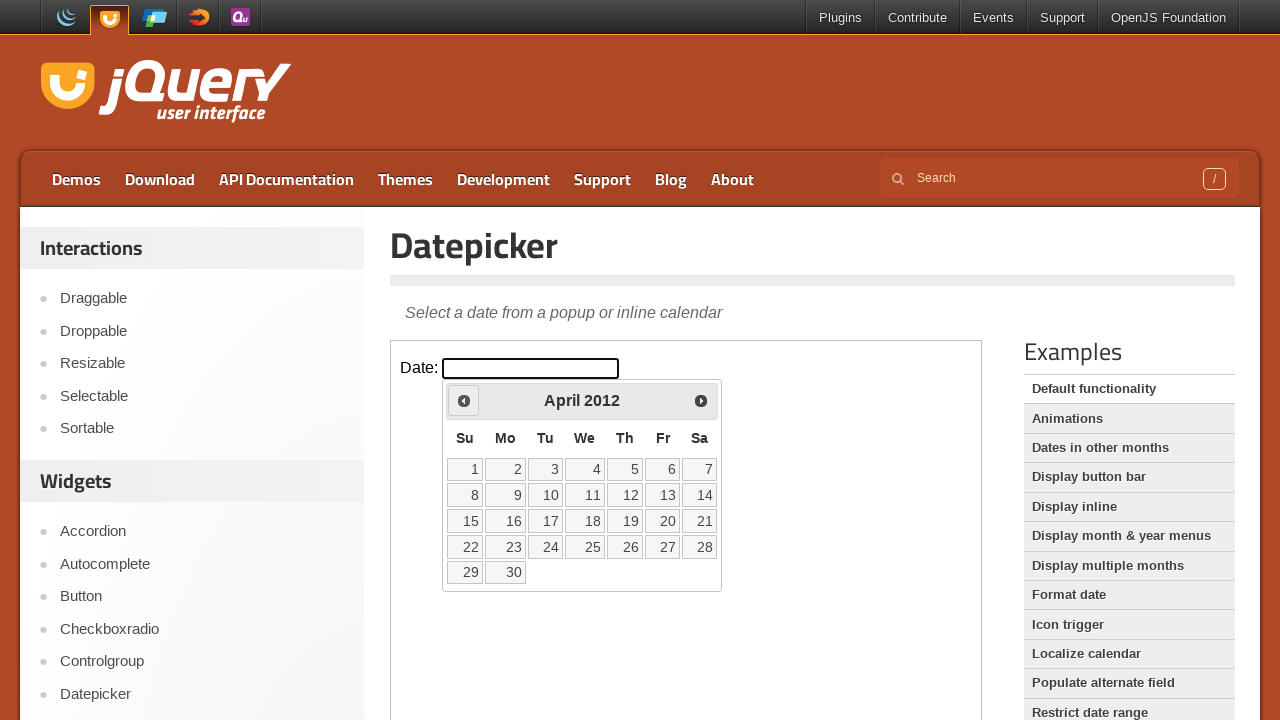

Clicked previous month button (currently at April 2012) at (464, 400) on iframe >> nth=0 >> internal:control=enter-frame >> span.ui-icon.ui-icon-circle-t
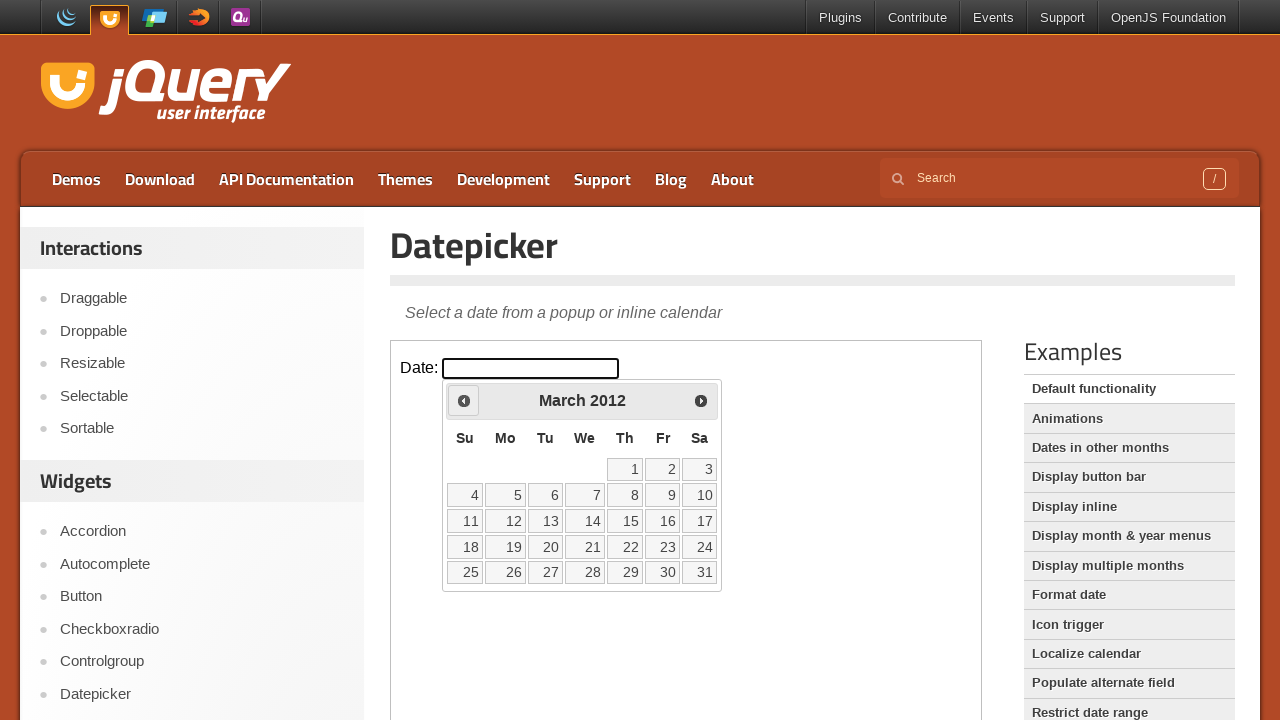

Clicked previous month button (currently at March 2012) at (464, 400) on iframe >> nth=0 >> internal:control=enter-frame >> span.ui-icon.ui-icon-circle-t
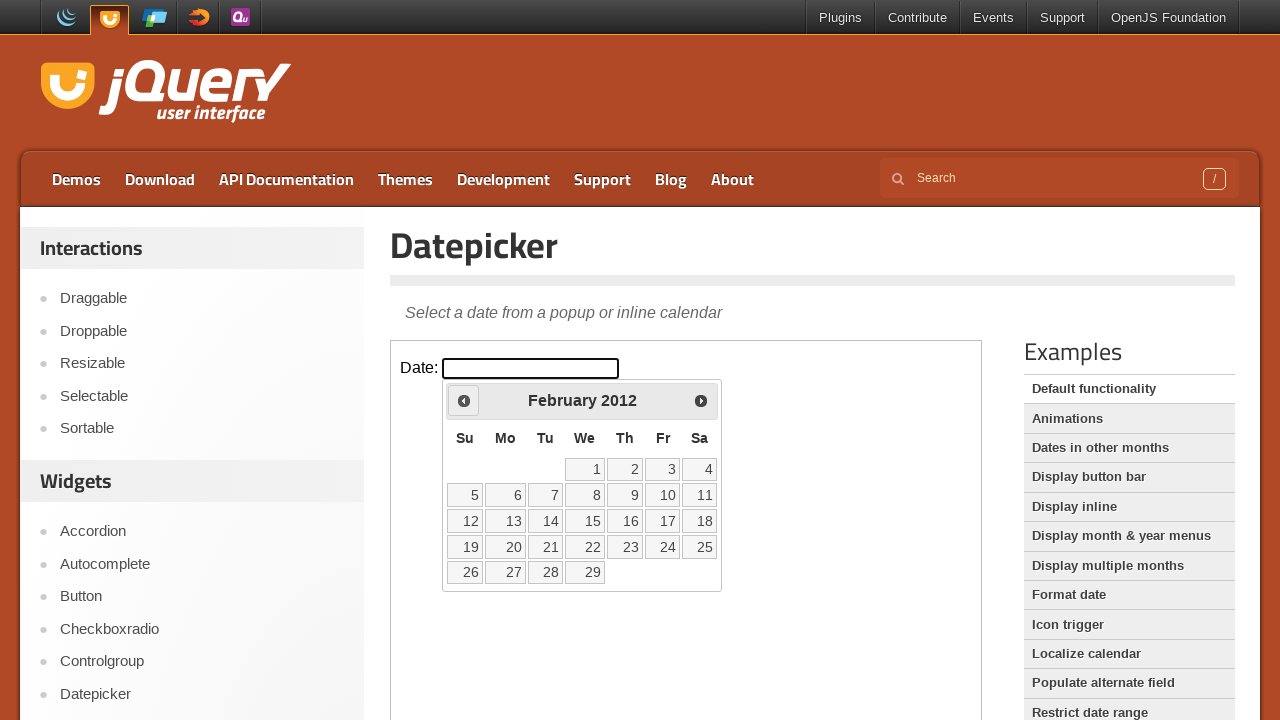

Clicked previous month button (currently at February 2012) at (464, 400) on iframe >> nth=0 >> internal:control=enter-frame >> span.ui-icon.ui-icon-circle-t
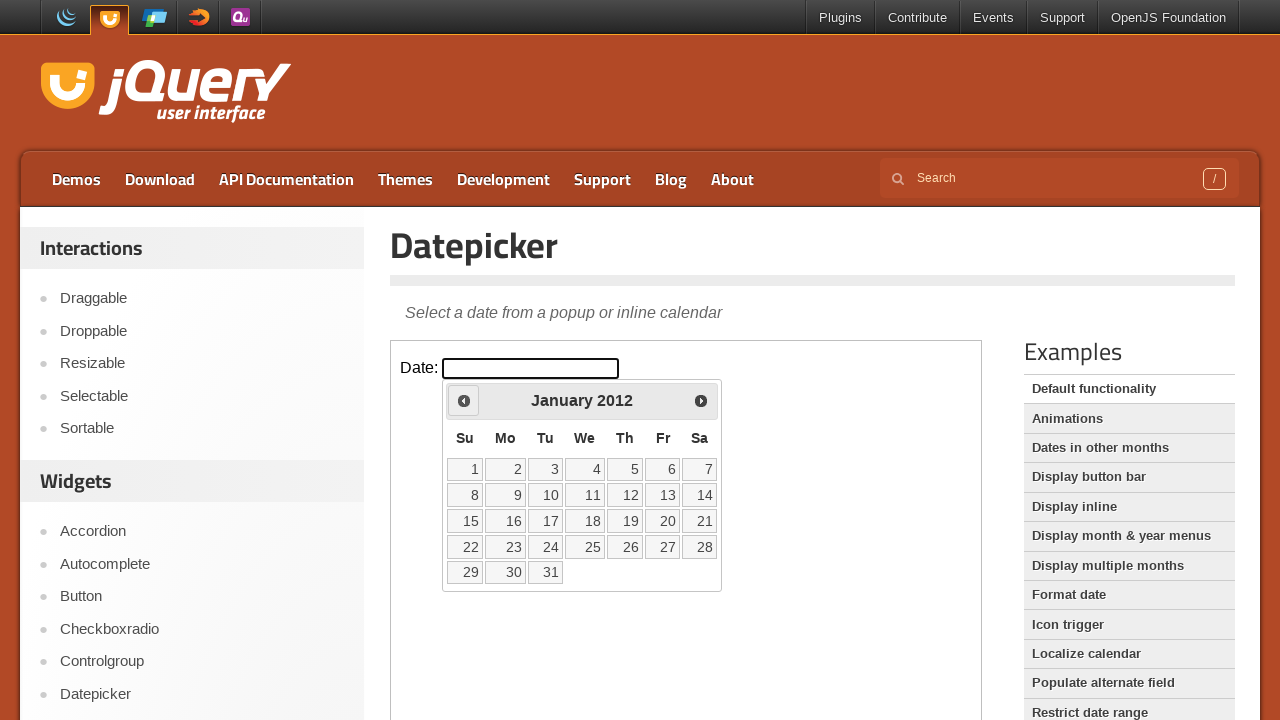

Clicked previous month button (currently at January 2012) at (464, 400) on iframe >> nth=0 >> internal:control=enter-frame >> span.ui-icon.ui-icon-circle-t
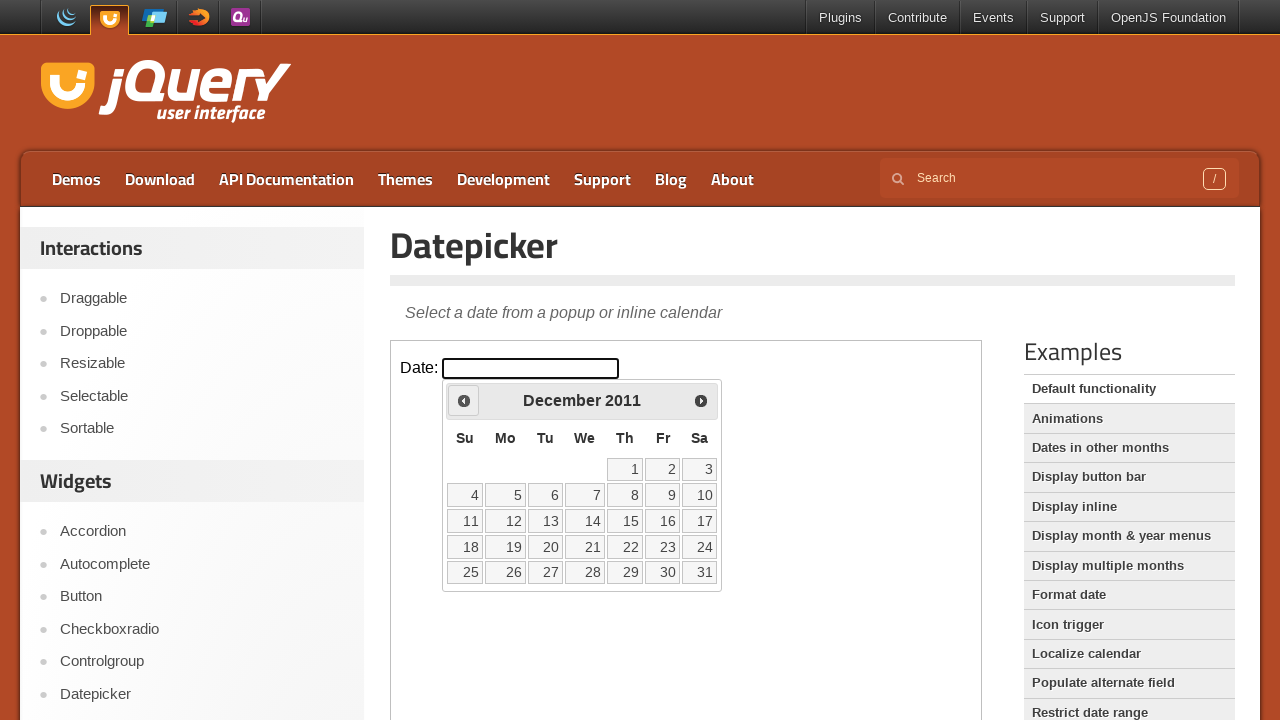

Clicked previous month button (currently at December 2011) at (464, 400) on iframe >> nth=0 >> internal:control=enter-frame >> span.ui-icon.ui-icon-circle-t
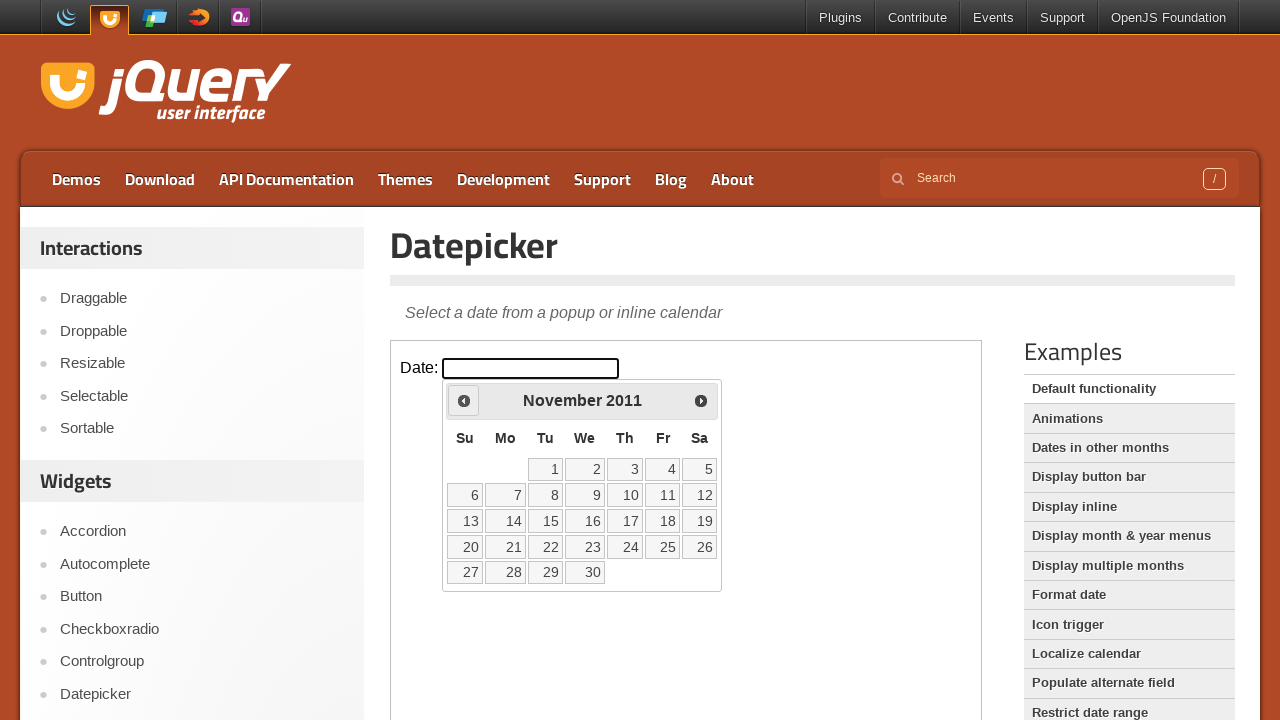

Clicked previous month button (currently at November 2011) at (464, 400) on iframe >> nth=0 >> internal:control=enter-frame >> span.ui-icon.ui-icon-circle-t
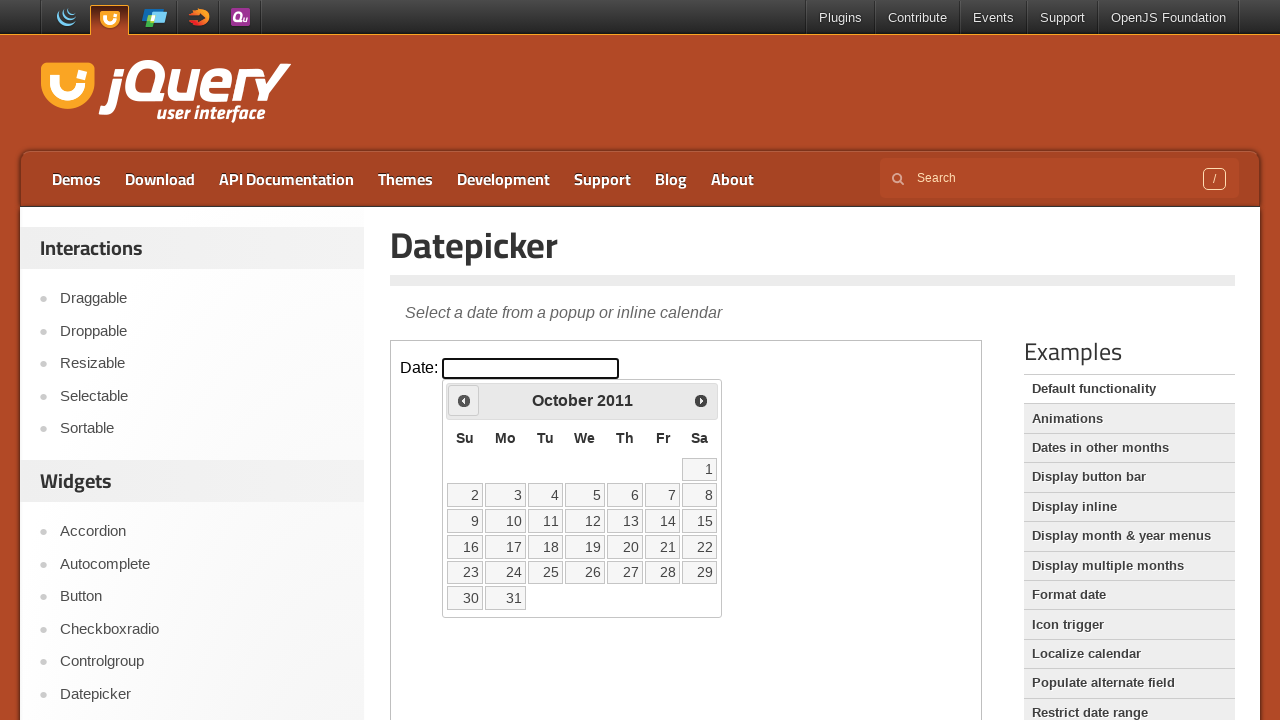

Clicked previous month button (currently at October 2011) at (464, 400) on iframe >> nth=0 >> internal:control=enter-frame >> span.ui-icon.ui-icon-circle-t
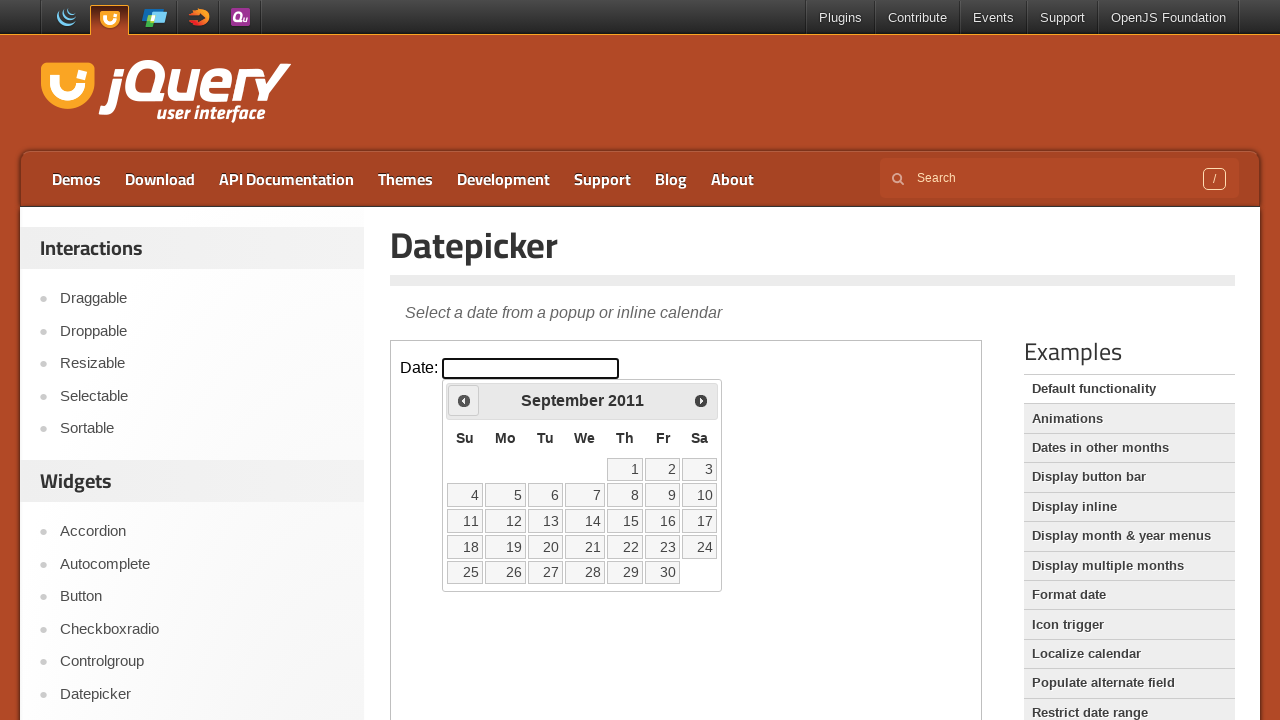

Clicked previous month button (currently at September 2011) at (464, 400) on iframe >> nth=0 >> internal:control=enter-frame >> span.ui-icon.ui-icon-circle-t
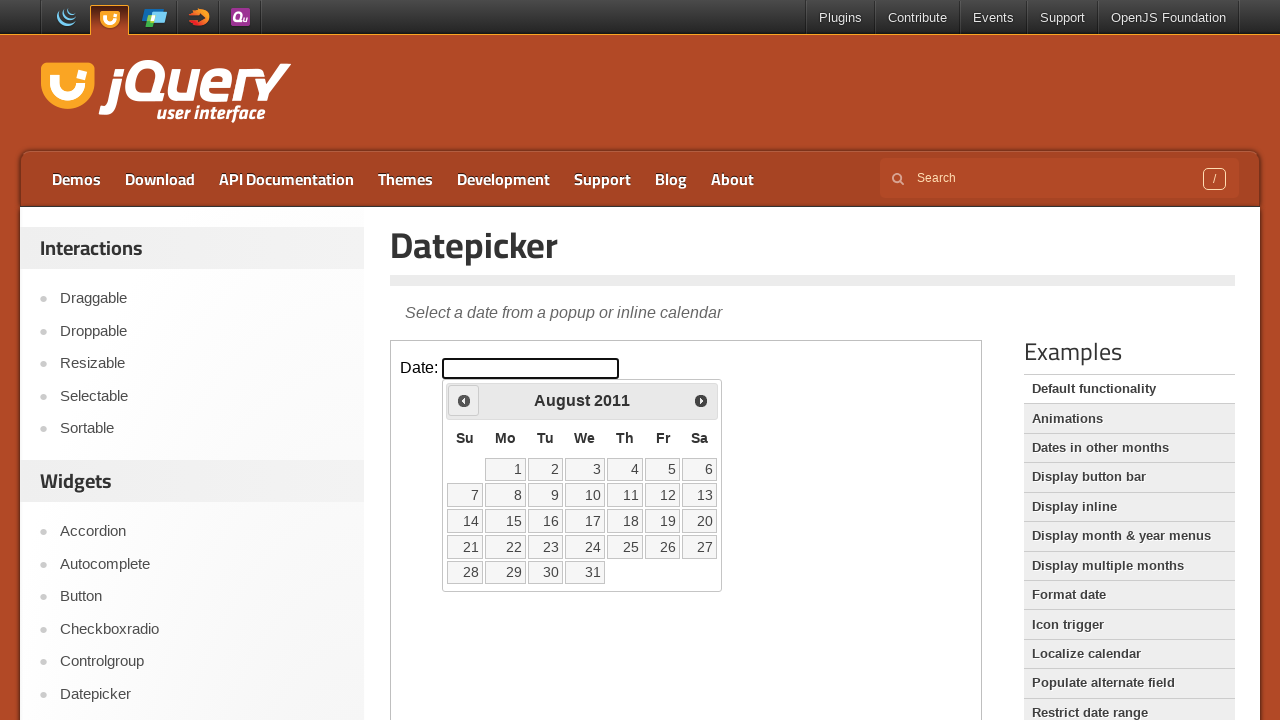

Clicked previous month button (currently at August 2011) at (464, 400) on iframe >> nth=0 >> internal:control=enter-frame >> span.ui-icon.ui-icon-circle-t
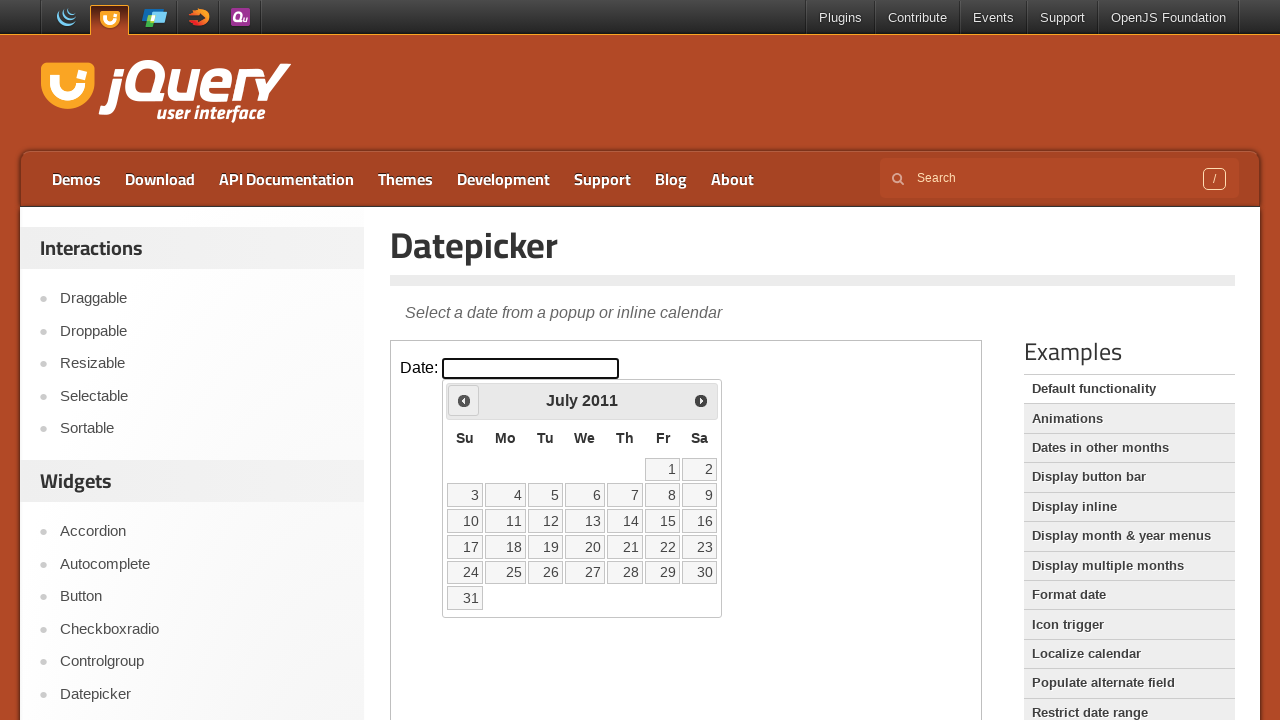

Clicked previous month button (currently at July 2011) at (464, 400) on iframe >> nth=0 >> internal:control=enter-frame >> span.ui-icon.ui-icon-circle-t
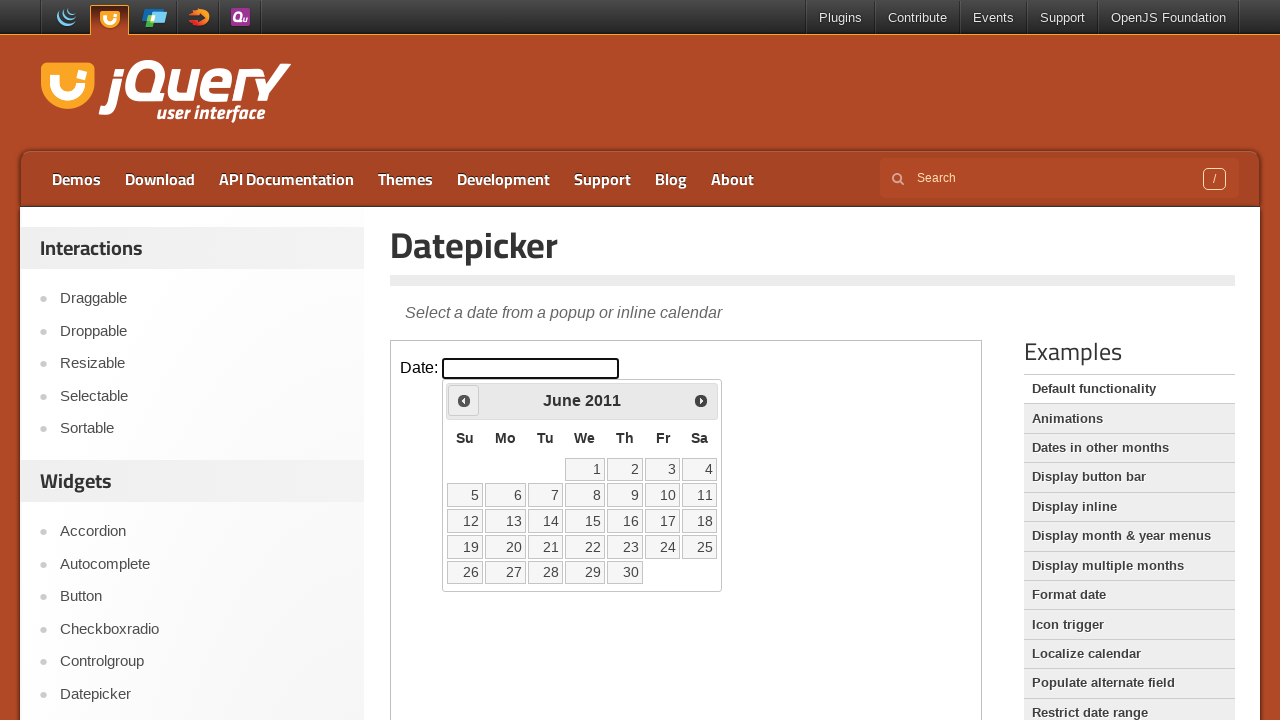

Clicked previous month button (currently at June 2011) at (464, 400) on iframe >> nth=0 >> internal:control=enter-frame >> span.ui-icon.ui-icon-circle-t
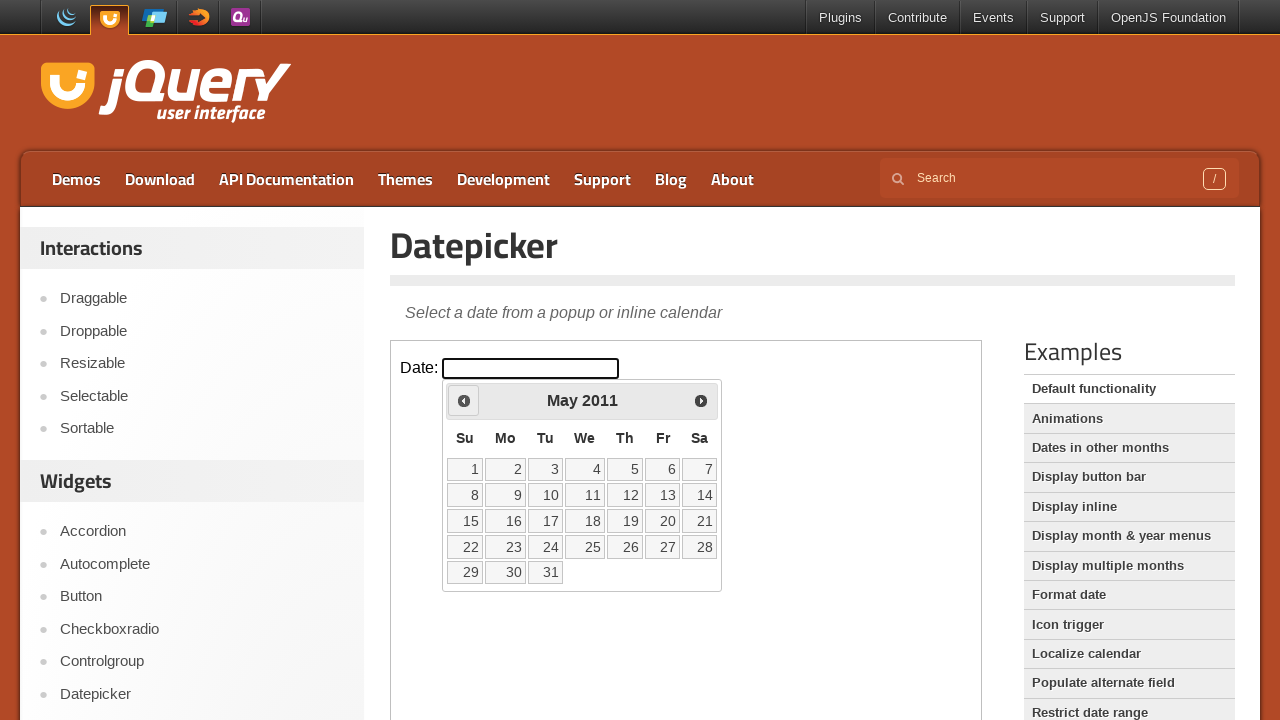

Clicked previous month button (currently at May 2011) at (464, 400) on iframe >> nth=0 >> internal:control=enter-frame >> span.ui-icon.ui-icon-circle-t
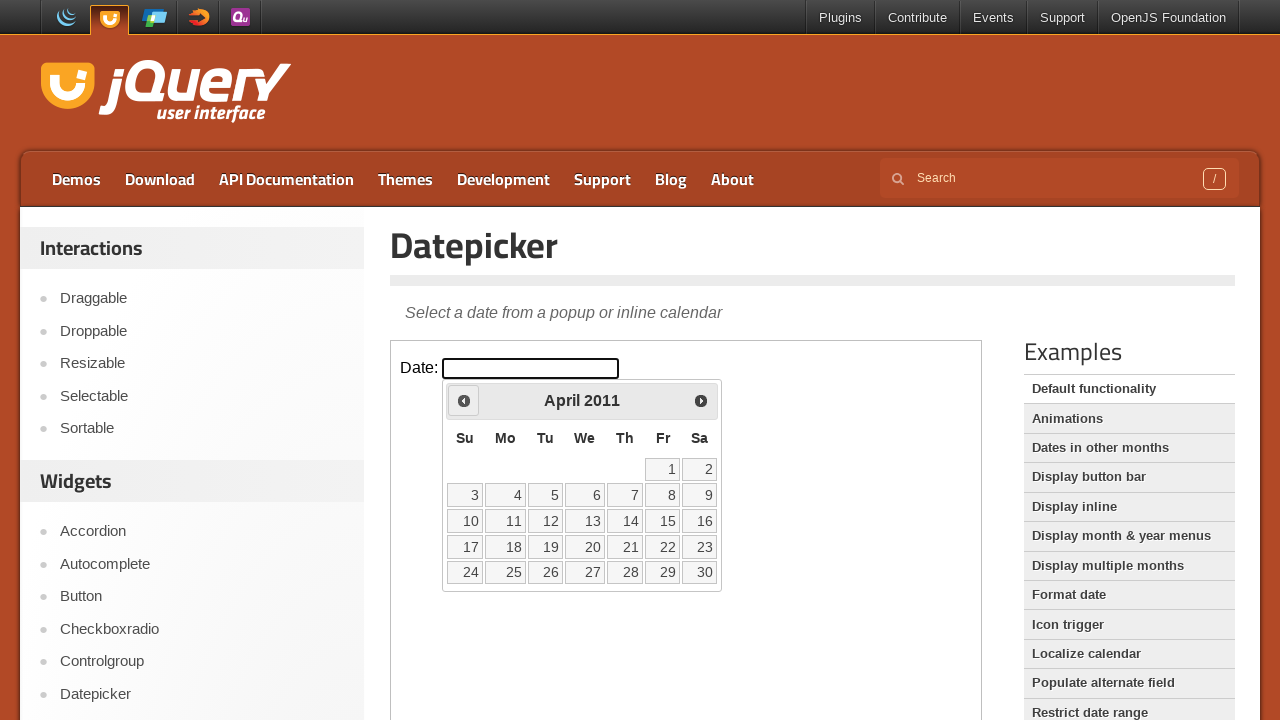

Clicked previous month button (currently at April 2011) at (464, 400) on iframe >> nth=0 >> internal:control=enter-frame >> span.ui-icon.ui-icon-circle-t
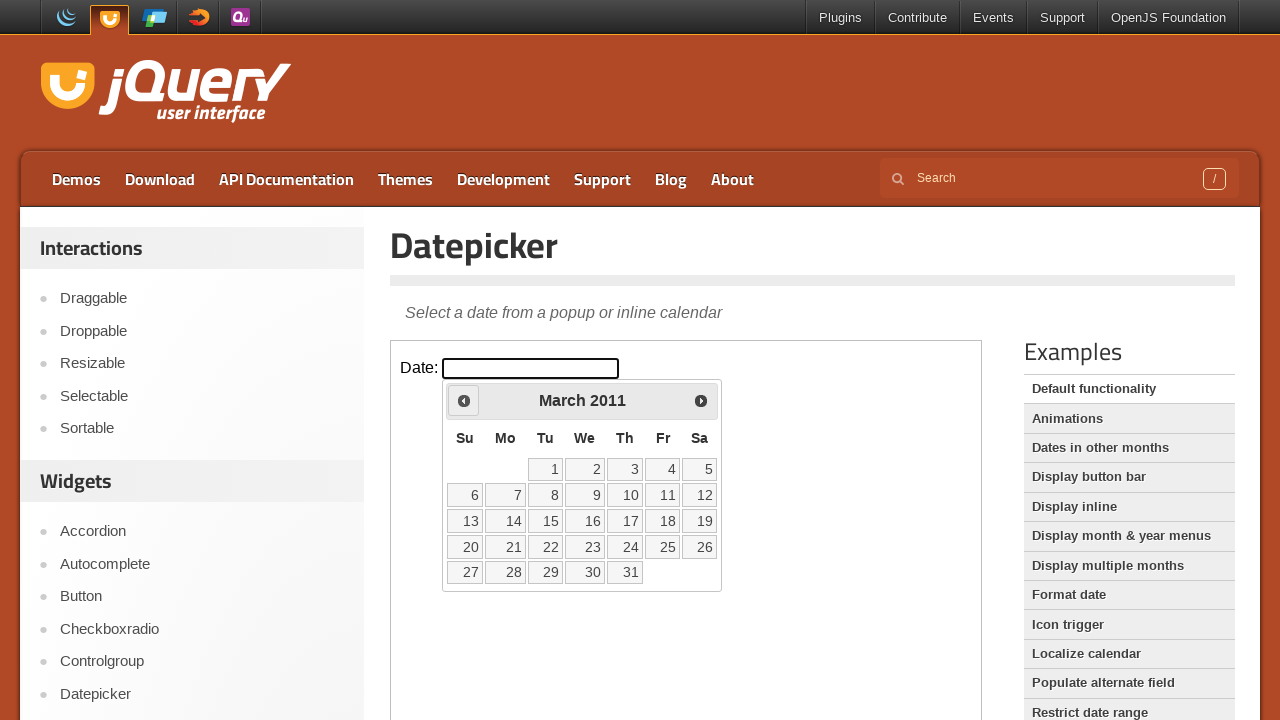

Clicked previous month button (currently at March 2011) at (464, 400) on iframe >> nth=0 >> internal:control=enter-frame >> span.ui-icon.ui-icon-circle-t
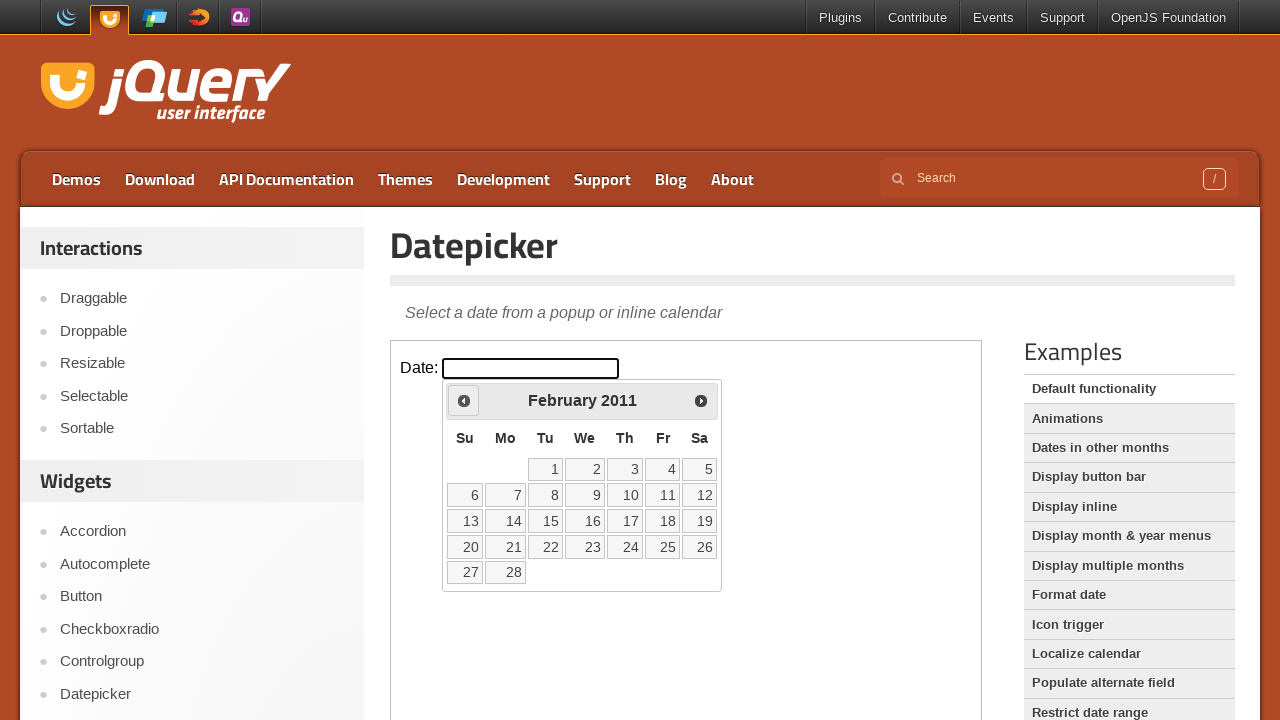

Clicked previous month button (currently at February 2011) at (464, 400) on iframe >> nth=0 >> internal:control=enter-frame >> span.ui-icon.ui-icon-circle-t
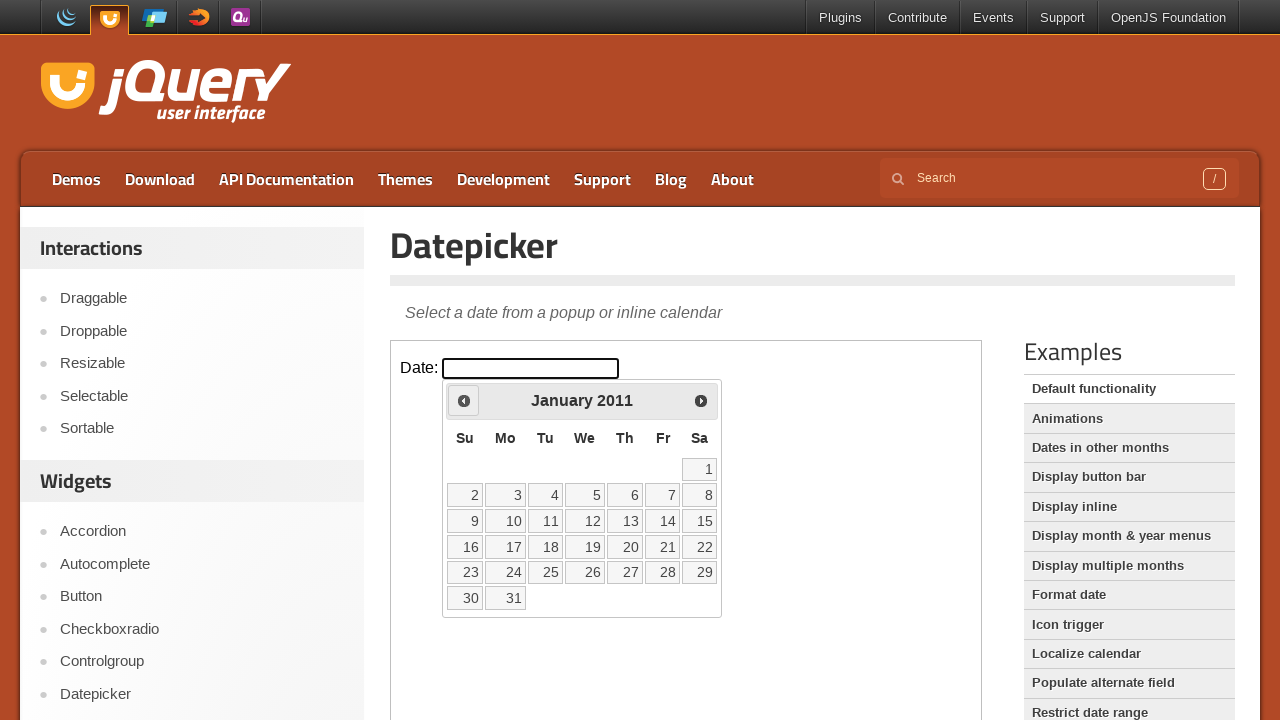

Clicked previous month button (currently at January 2011) at (464, 400) on iframe >> nth=0 >> internal:control=enter-frame >> span.ui-icon.ui-icon-circle-t
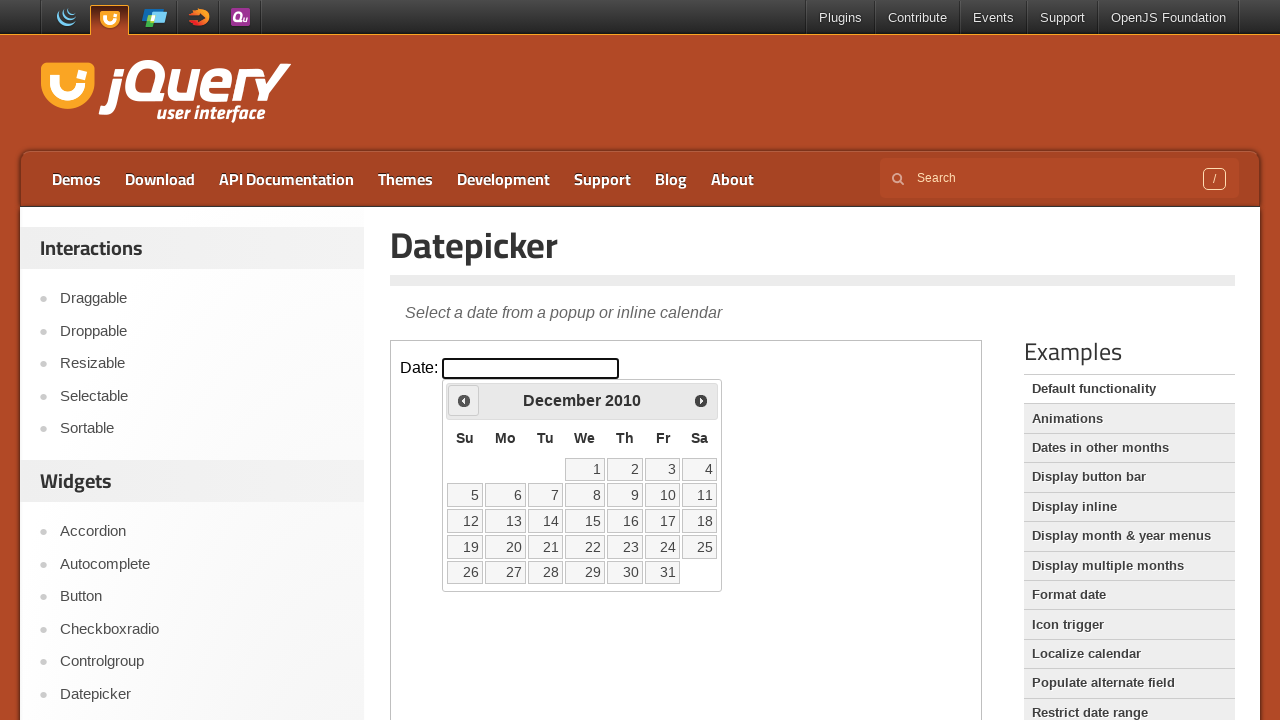

Clicked previous month button (currently at December 2010) at (464, 400) on iframe >> nth=0 >> internal:control=enter-frame >> span.ui-icon.ui-icon-circle-t
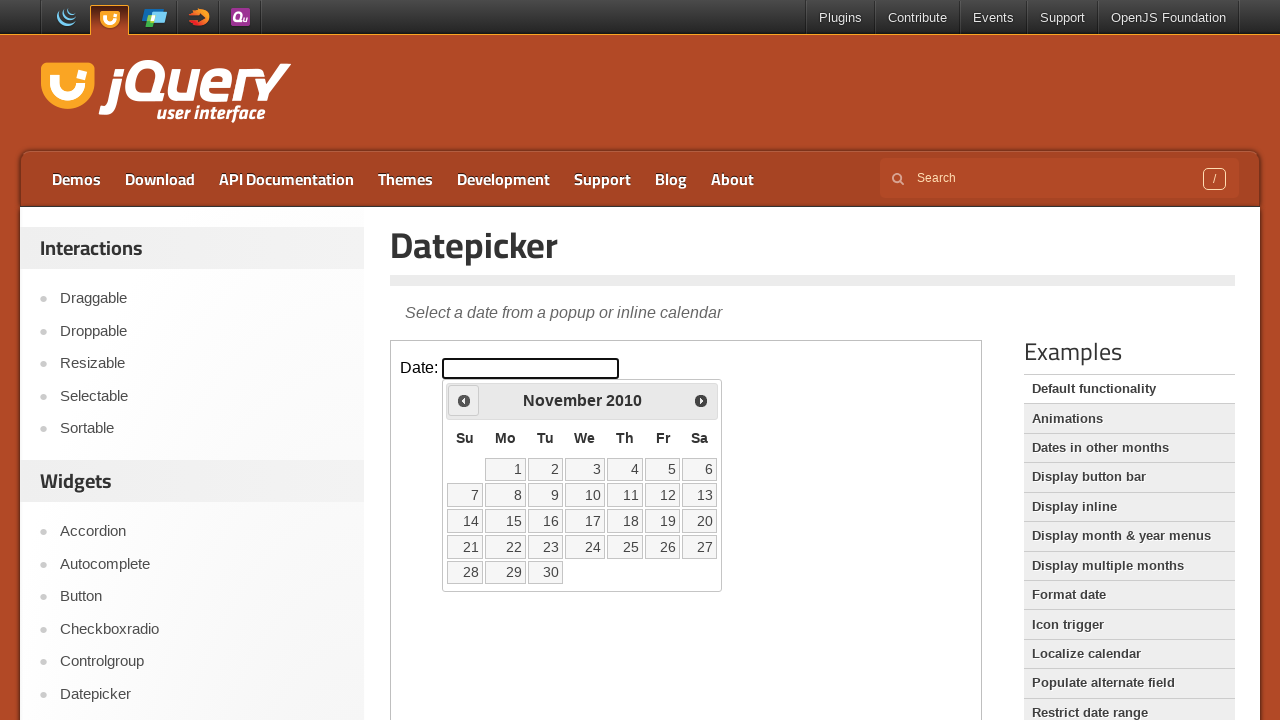

Clicked previous month button (currently at November 2010) at (464, 400) on iframe >> nth=0 >> internal:control=enter-frame >> span.ui-icon.ui-icon-circle-t
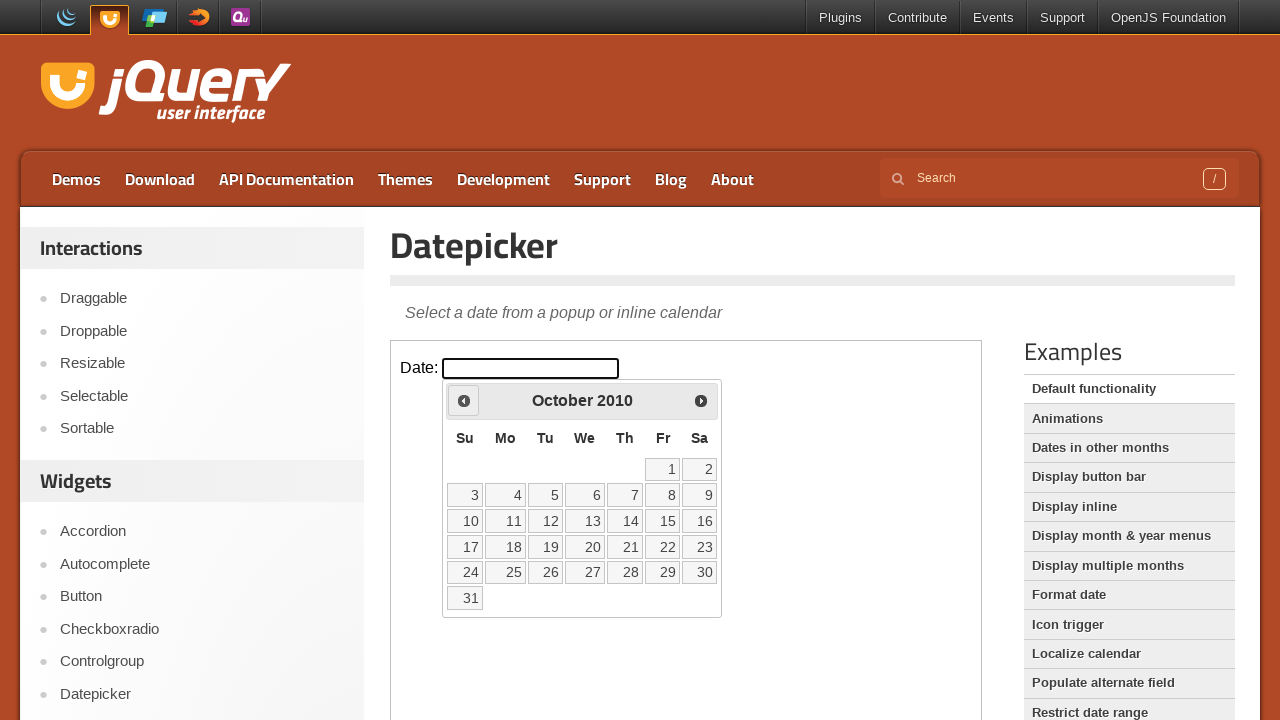

Clicked previous month button (currently at October 2010) at (464, 400) on iframe >> nth=0 >> internal:control=enter-frame >> span.ui-icon.ui-icon-circle-t
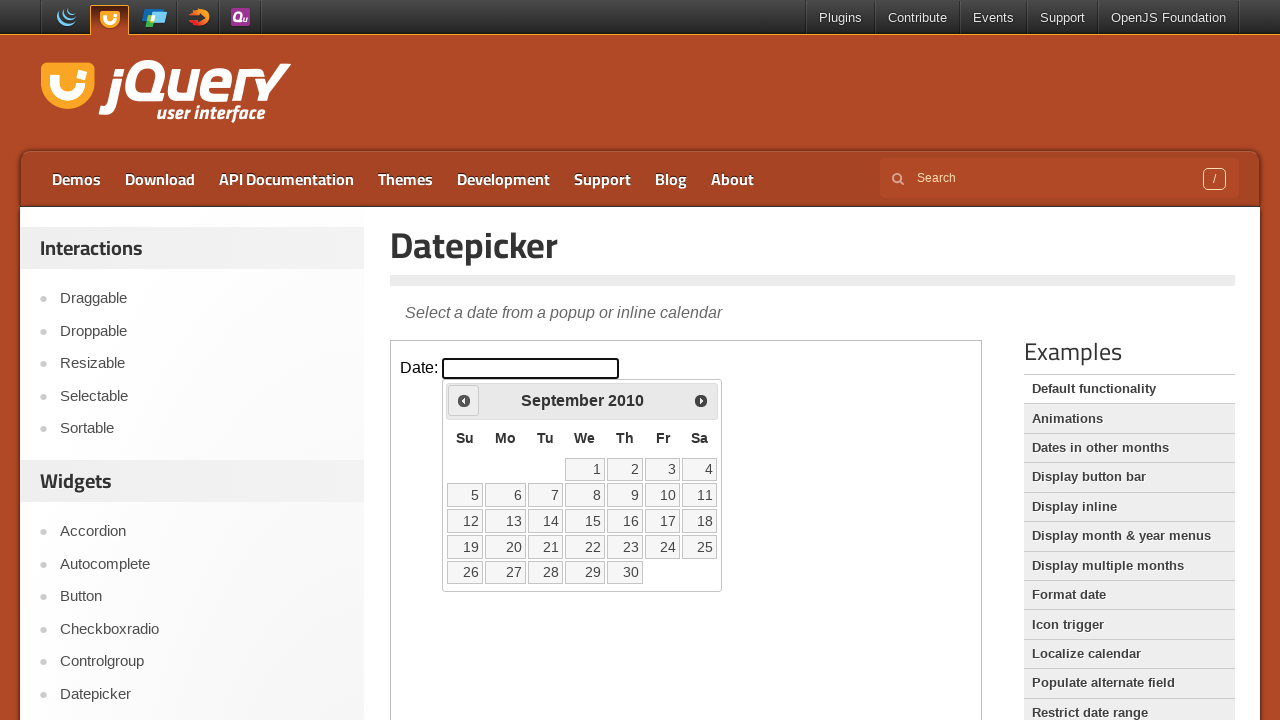

Clicked previous month button (currently at September 2010) at (464, 400) on iframe >> nth=0 >> internal:control=enter-frame >> span.ui-icon.ui-icon-circle-t
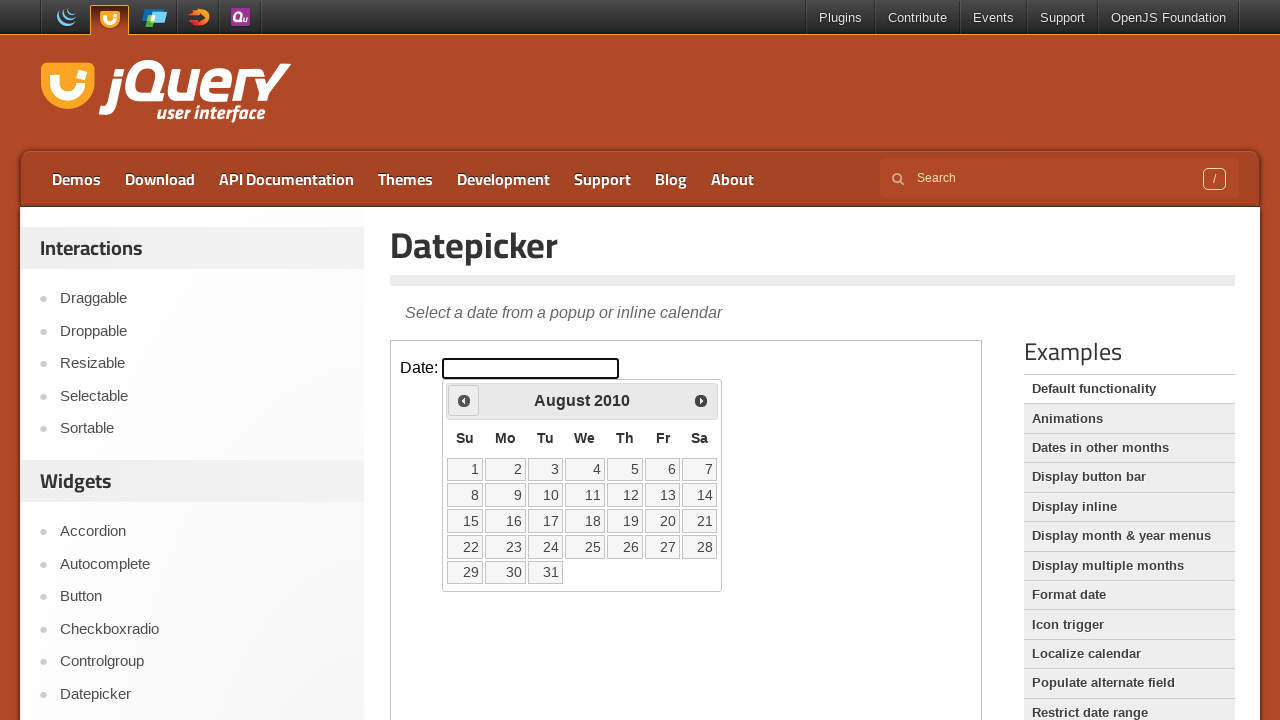

Clicked previous month button (currently at August 2010) at (464, 400) on iframe >> nth=0 >> internal:control=enter-frame >> span.ui-icon.ui-icon-circle-t
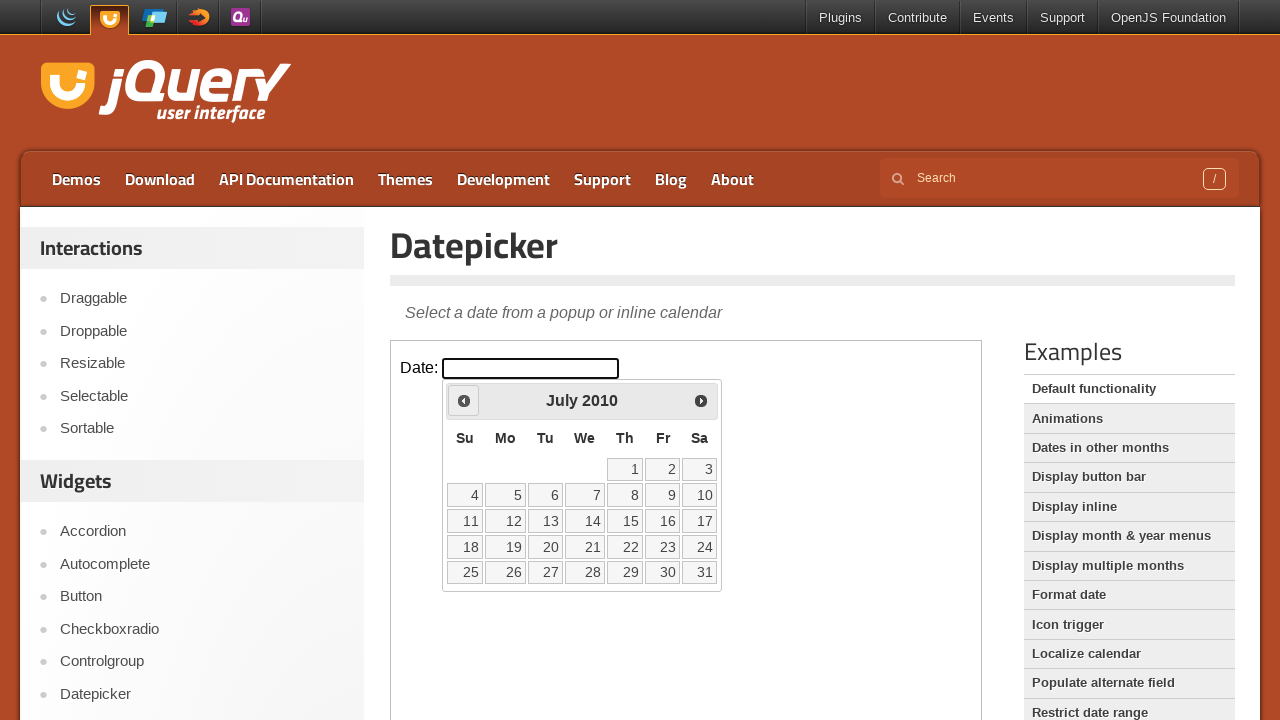

Clicked previous month button (currently at July 2010) at (464, 400) on iframe >> nth=0 >> internal:control=enter-frame >> span.ui-icon.ui-icon-circle-t
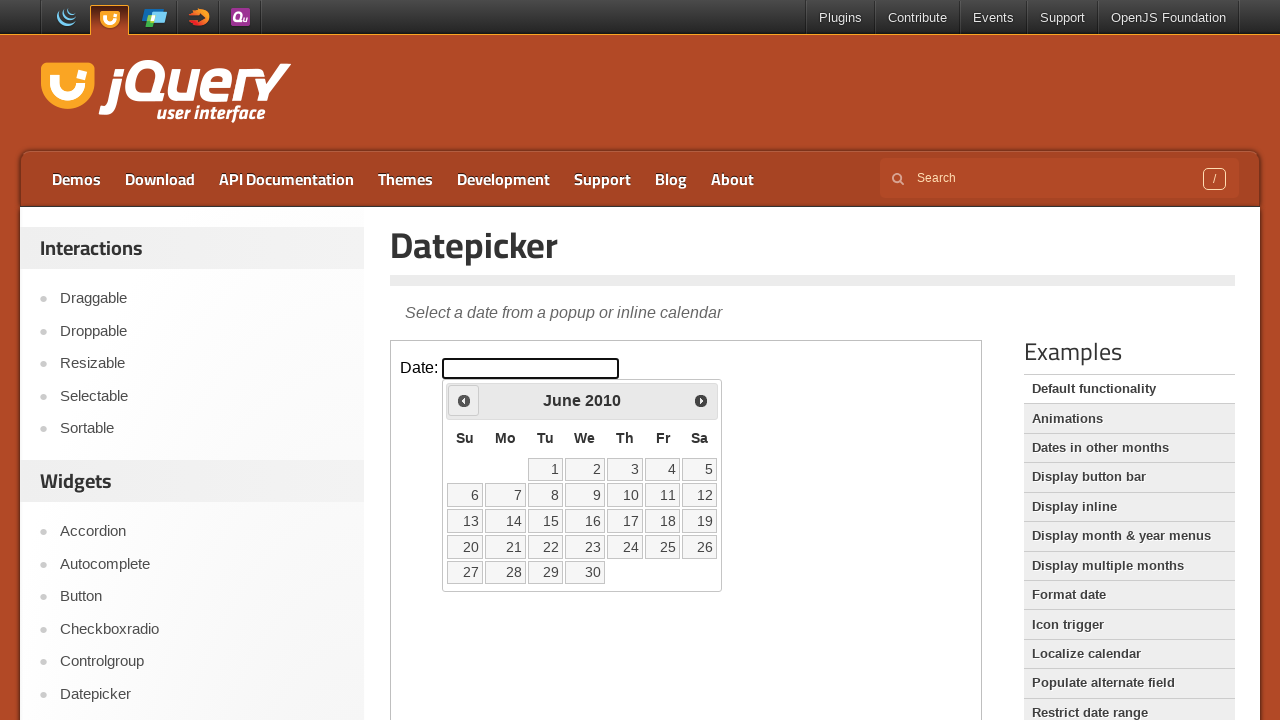

Clicked previous month button (currently at June 2010) at (464, 400) on iframe >> nth=0 >> internal:control=enter-frame >> span.ui-icon.ui-icon-circle-t
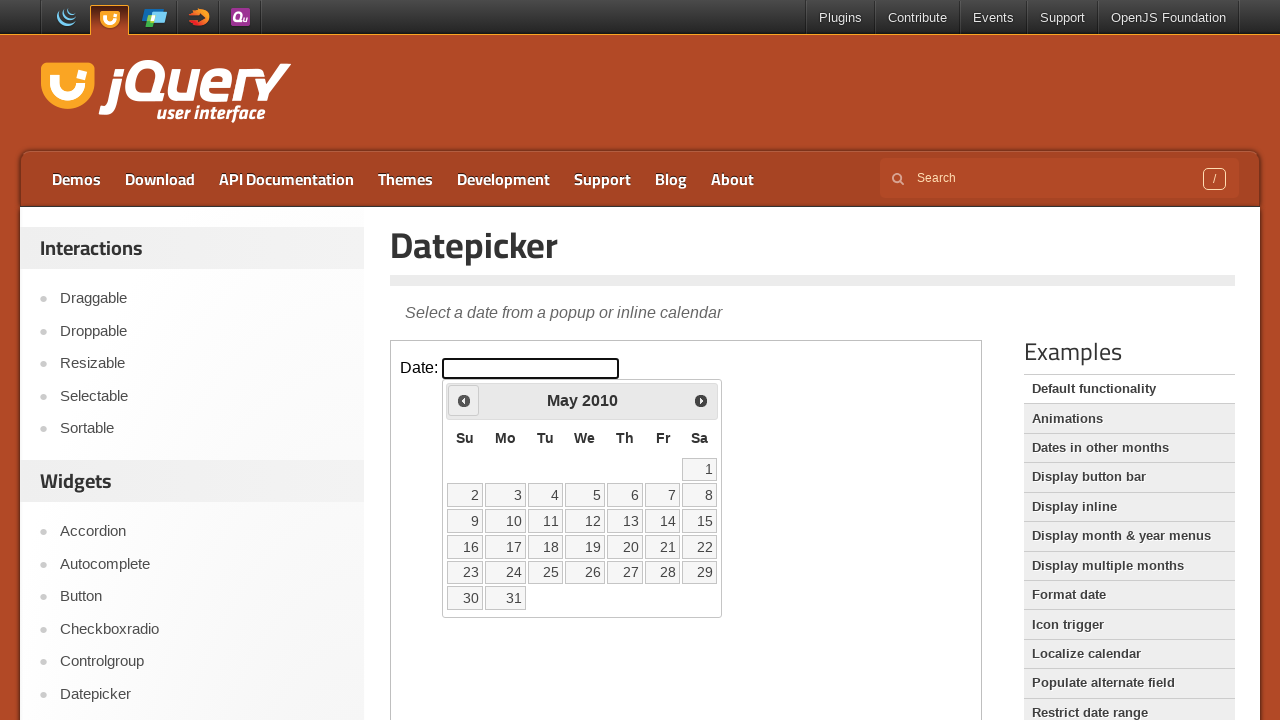

Clicked previous month button (currently at May 2010) at (464, 400) on iframe >> nth=0 >> internal:control=enter-frame >> span.ui-icon.ui-icon-circle-t
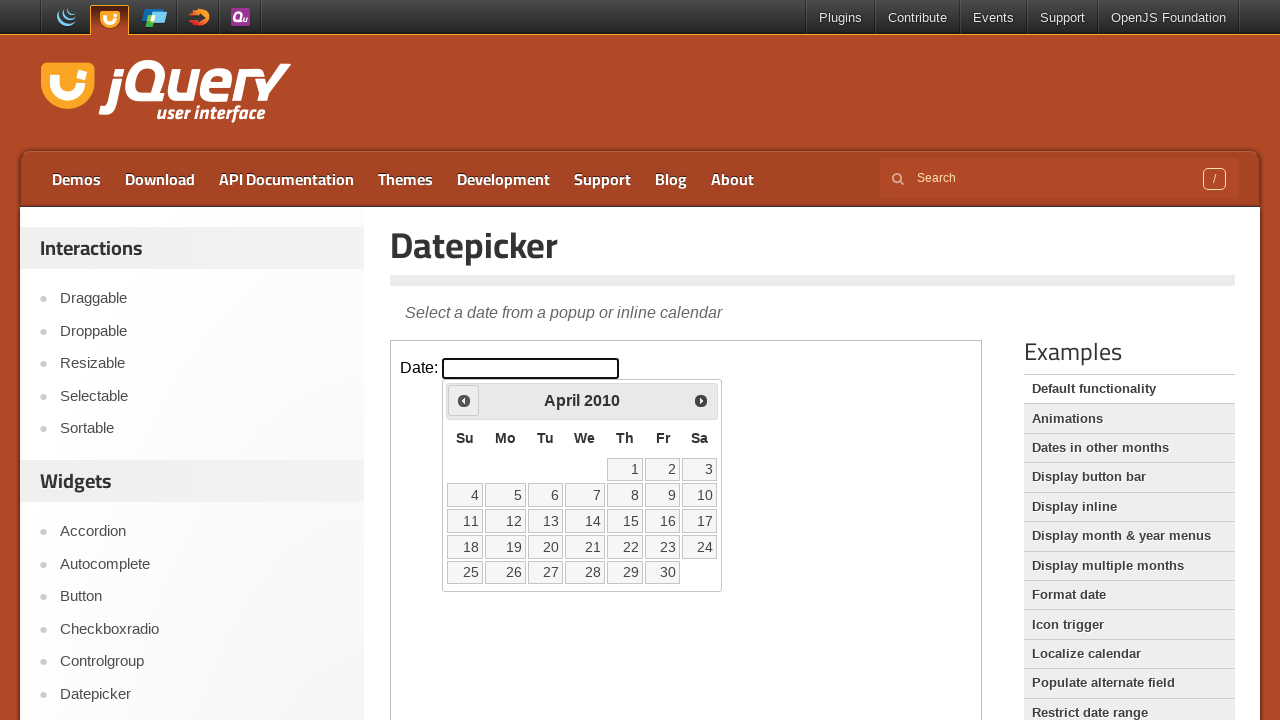

Clicked previous month button (currently at April 2010) at (464, 400) on iframe >> nth=0 >> internal:control=enter-frame >> span.ui-icon.ui-icon-circle-t
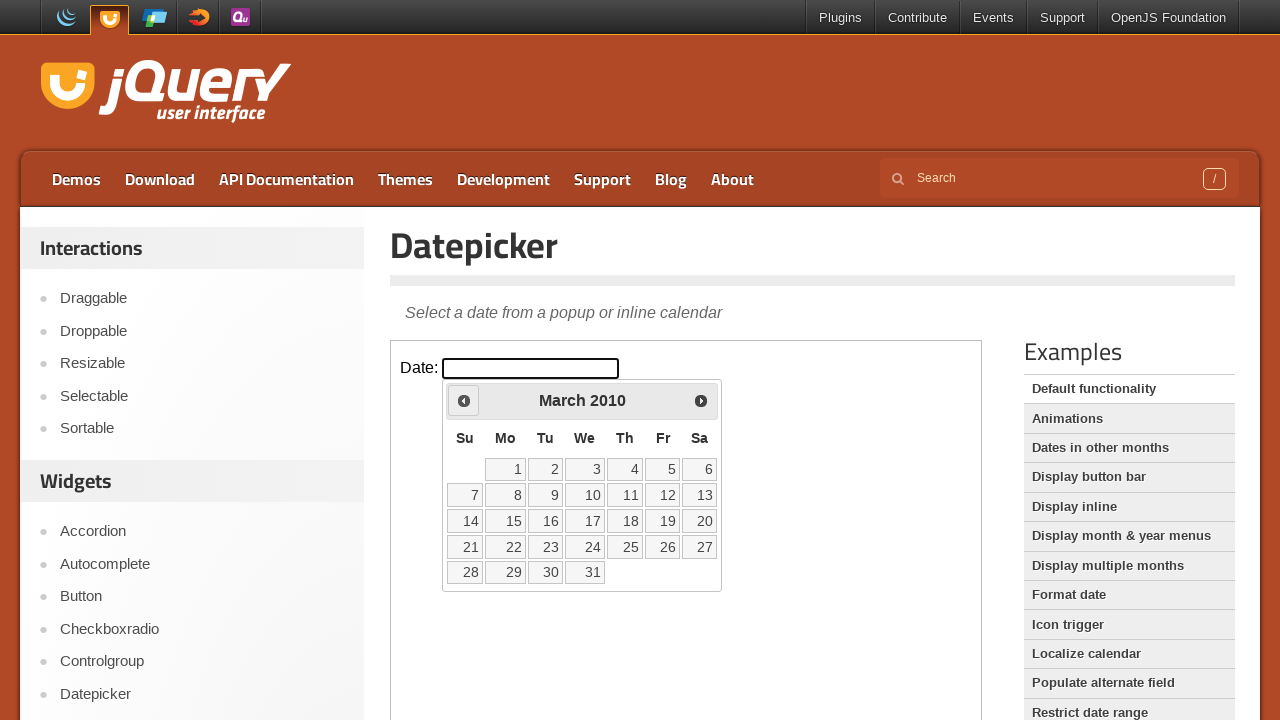

Clicked previous month button (currently at March 2010) at (464, 400) on iframe >> nth=0 >> internal:control=enter-frame >> span.ui-icon.ui-icon-circle-t
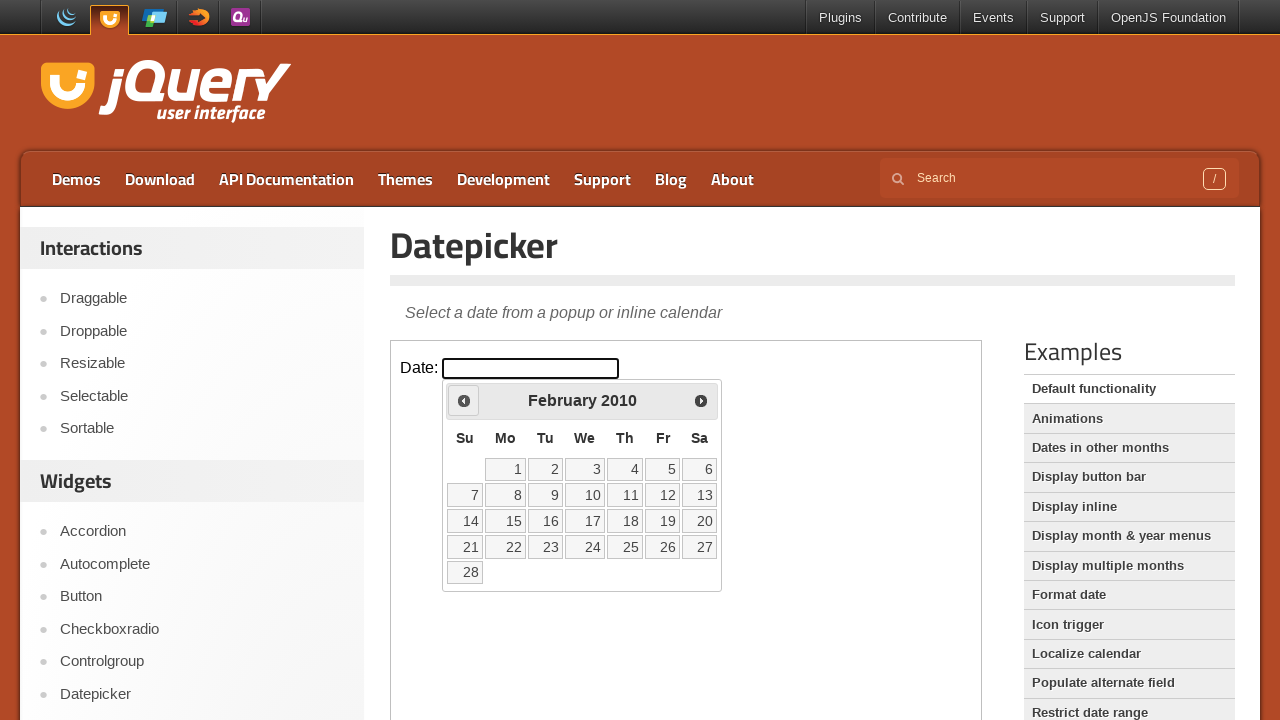

Clicked previous month button (currently at February 2010) at (464, 400) on iframe >> nth=0 >> internal:control=enter-frame >> span.ui-icon.ui-icon-circle-t
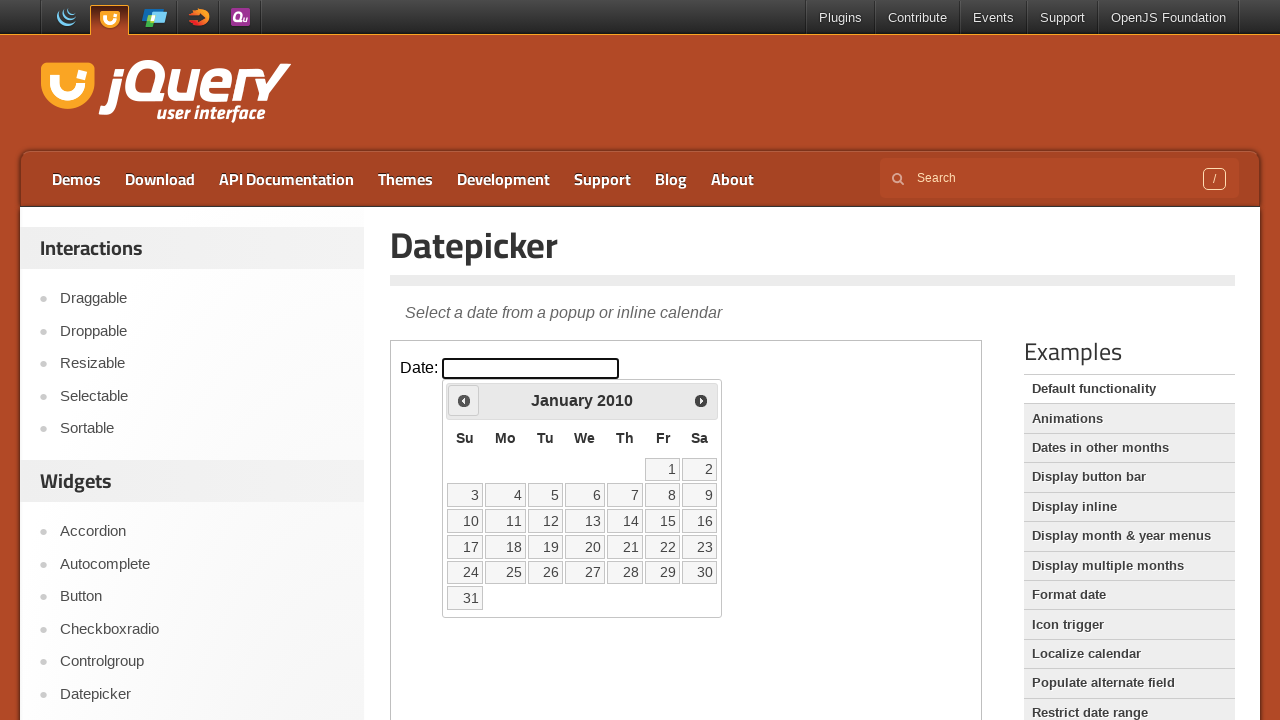

Clicked previous month button (currently at January 2010) at (464, 400) on iframe >> nth=0 >> internal:control=enter-frame >> span.ui-icon.ui-icon-circle-t
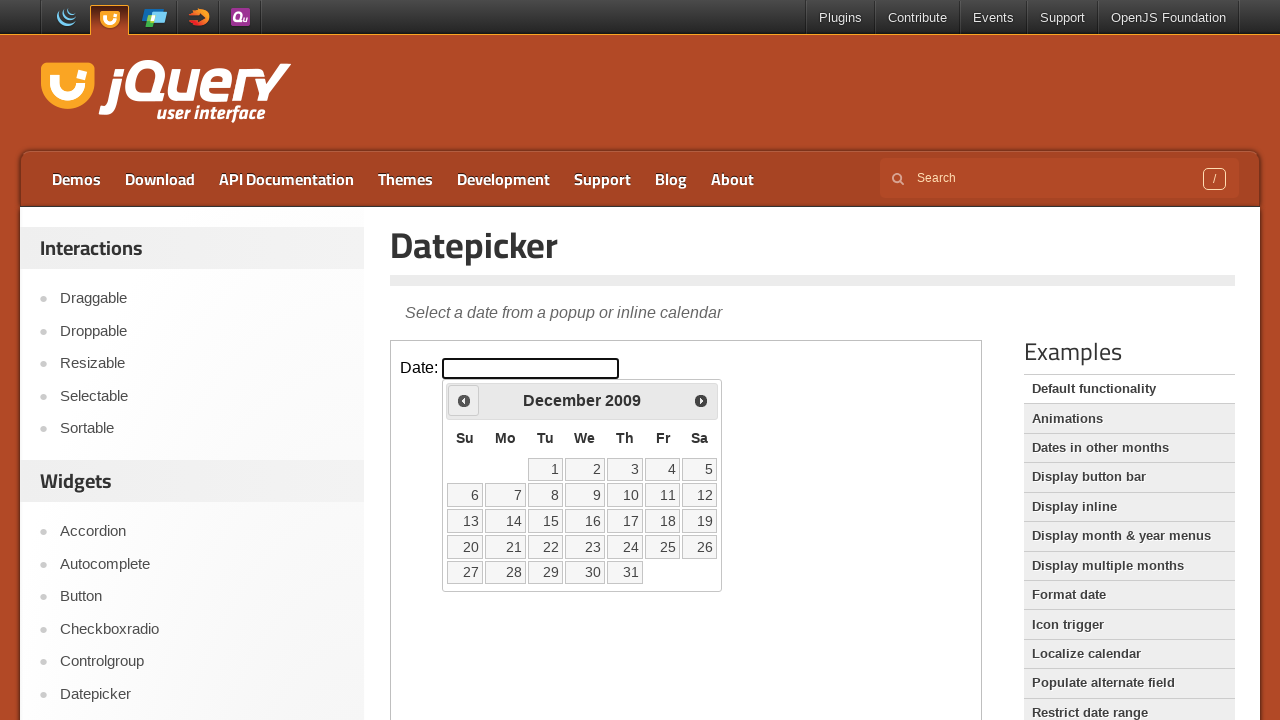

Clicked previous month button (currently at December 2009) at (464, 400) on iframe >> nth=0 >> internal:control=enter-frame >> span.ui-icon.ui-icon-circle-t
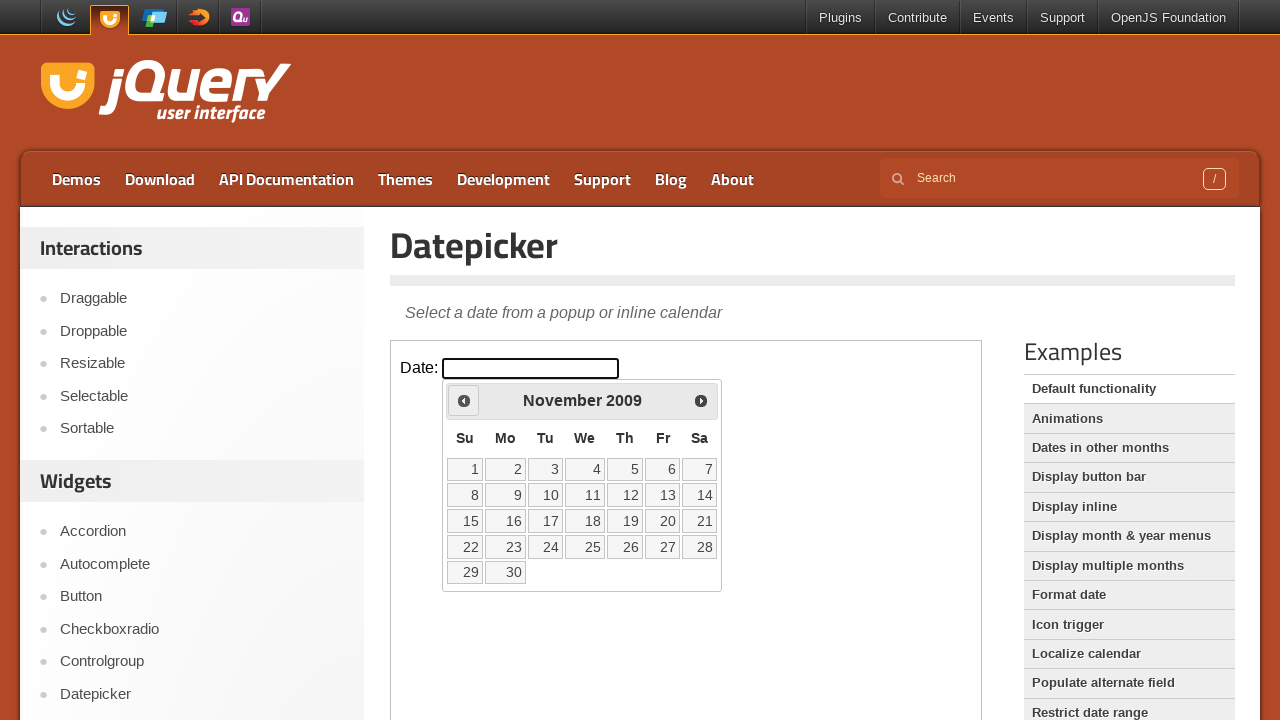

Clicked previous month button (currently at November 2009) at (464, 400) on iframe >> nth=0 >> internal:control=enter-frame >> span.ui-icon.ui-icon-circle-t
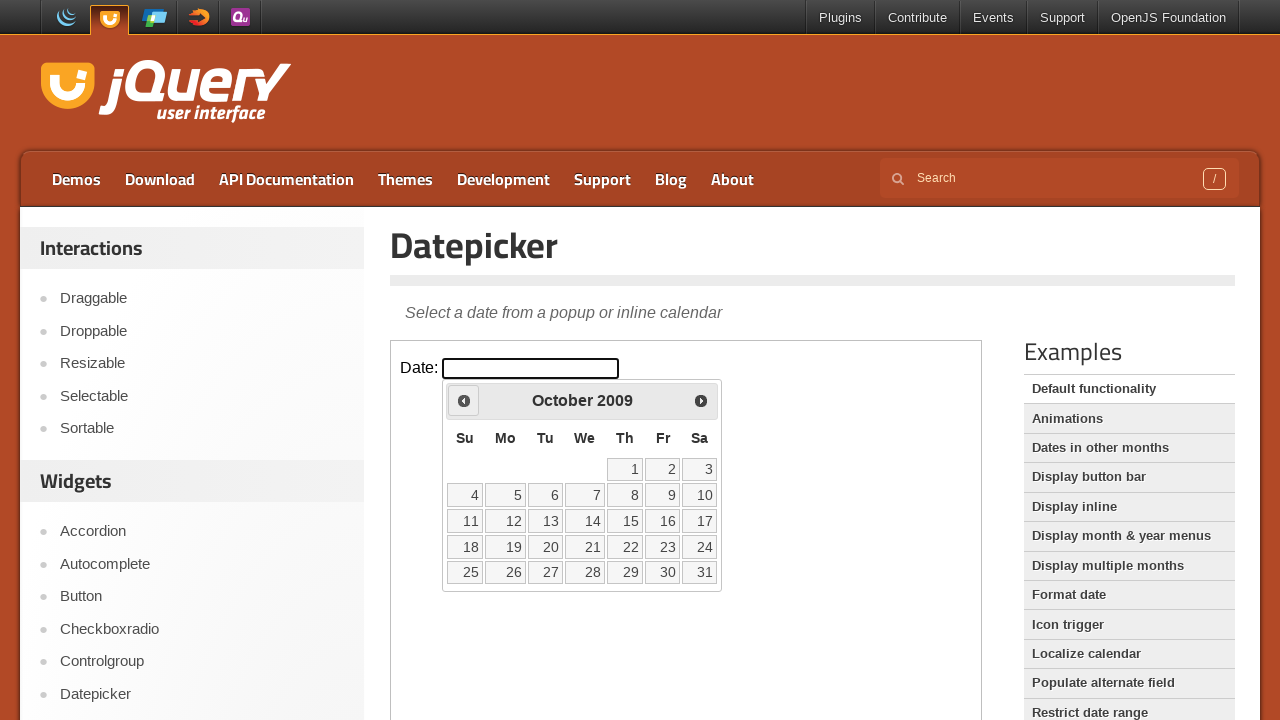

Clicked previous month button (currently at October 2009) at (464, 400) on iframe >> nth=0 >> internal:control=enter-frame >> span.ui-icon.ui-icon-circle-t
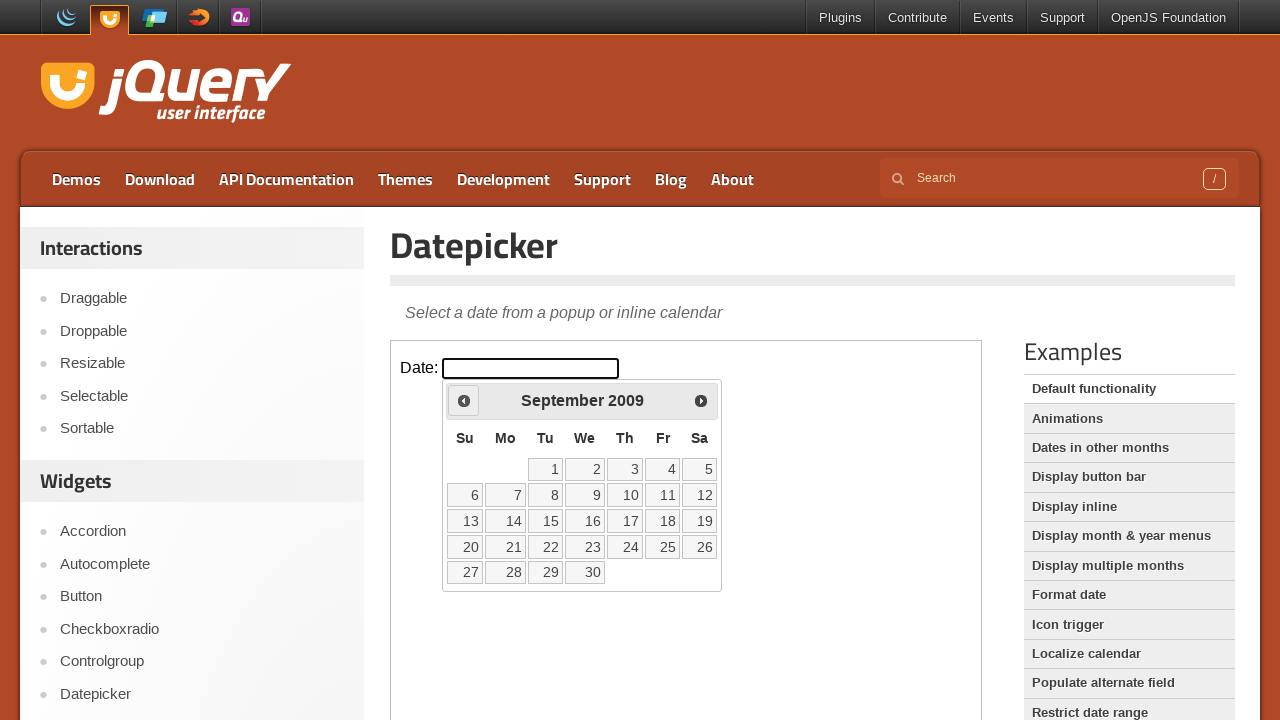

Clicked previous month button (currently at September 2009) at (464, 400) on iframe >> nth=0 >> internal:control=enter-frame >> span.ui-icon.ui-icon-circle-t
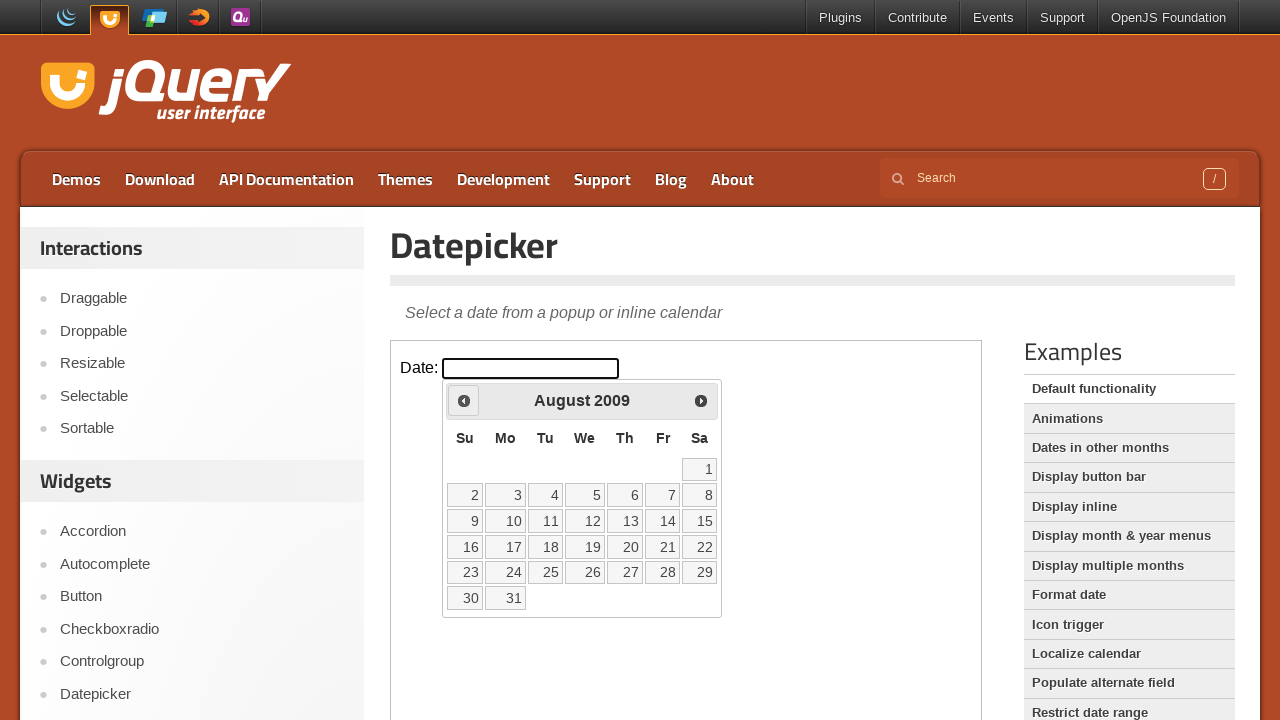

Clicked previous month button (currently at August 2009) at (464, 400) on iframe >> nth=0 >> internal:control=enter-frame >> span.ui-icon.ui-icon-circle-t
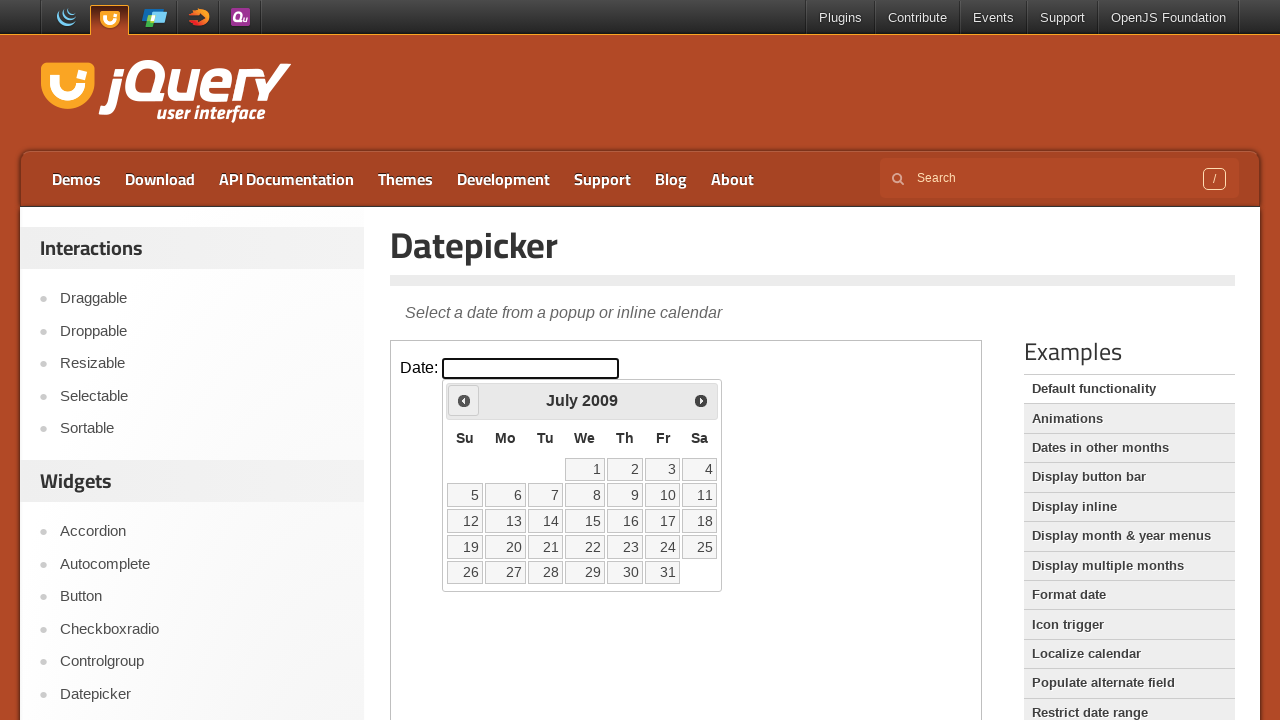

Clicked previous month button (currently at July 2009) at (464, 400) on iframe >> nth=0 >> internal:control=enter-frame >> span.ui-icon.ui-icon-circle-t
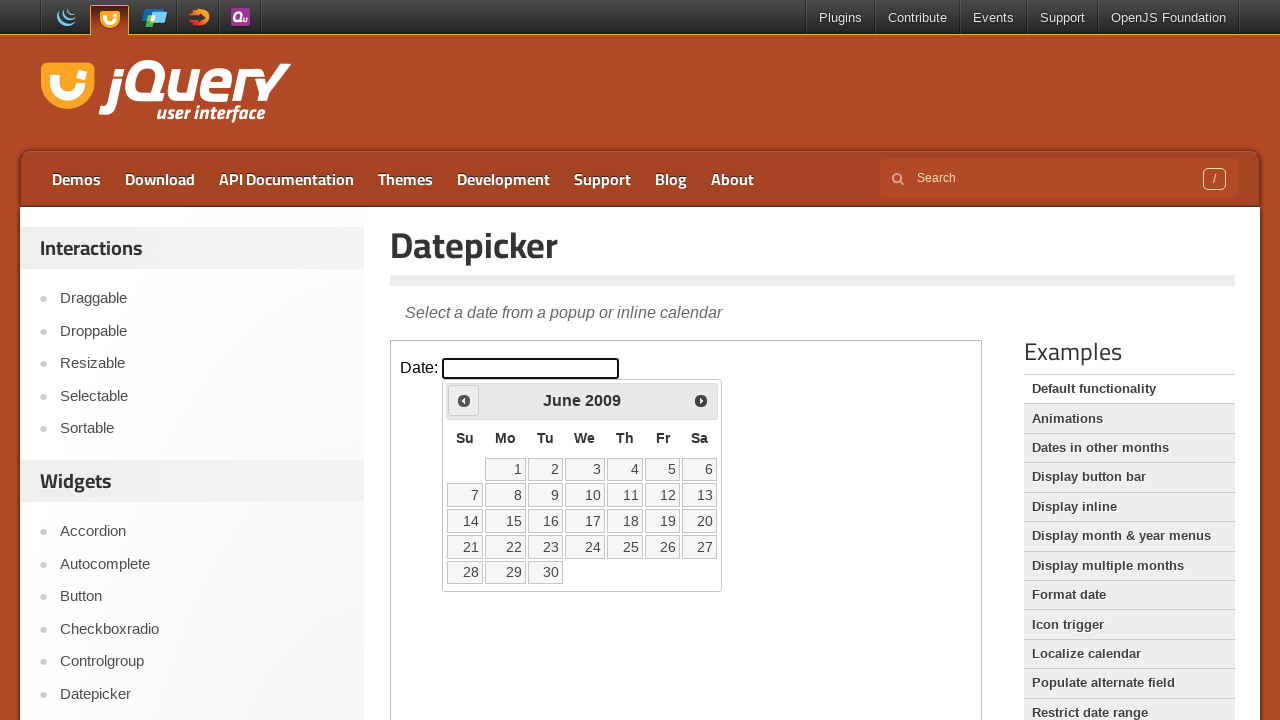

Clicked previous month button (currently at June 2009) at (464, 400) on iframe >> nth=0 >> internal:control=enter-frame >> span.ui-icon.ui-icon-circle-t
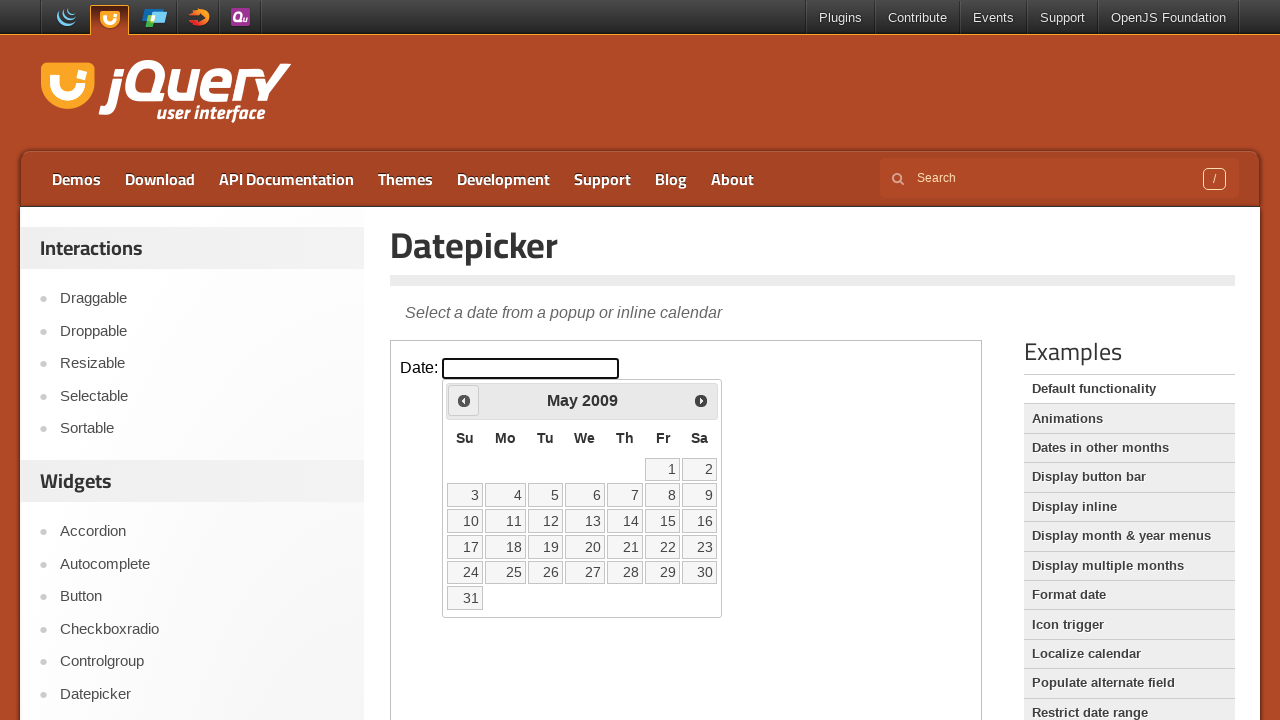

Clicked previous month button (currently at May 2009) at (464, 400) on iframe >> nth=0 >> internal:control=enter-frame >> span.ui-icon.ui-icon-circle-t
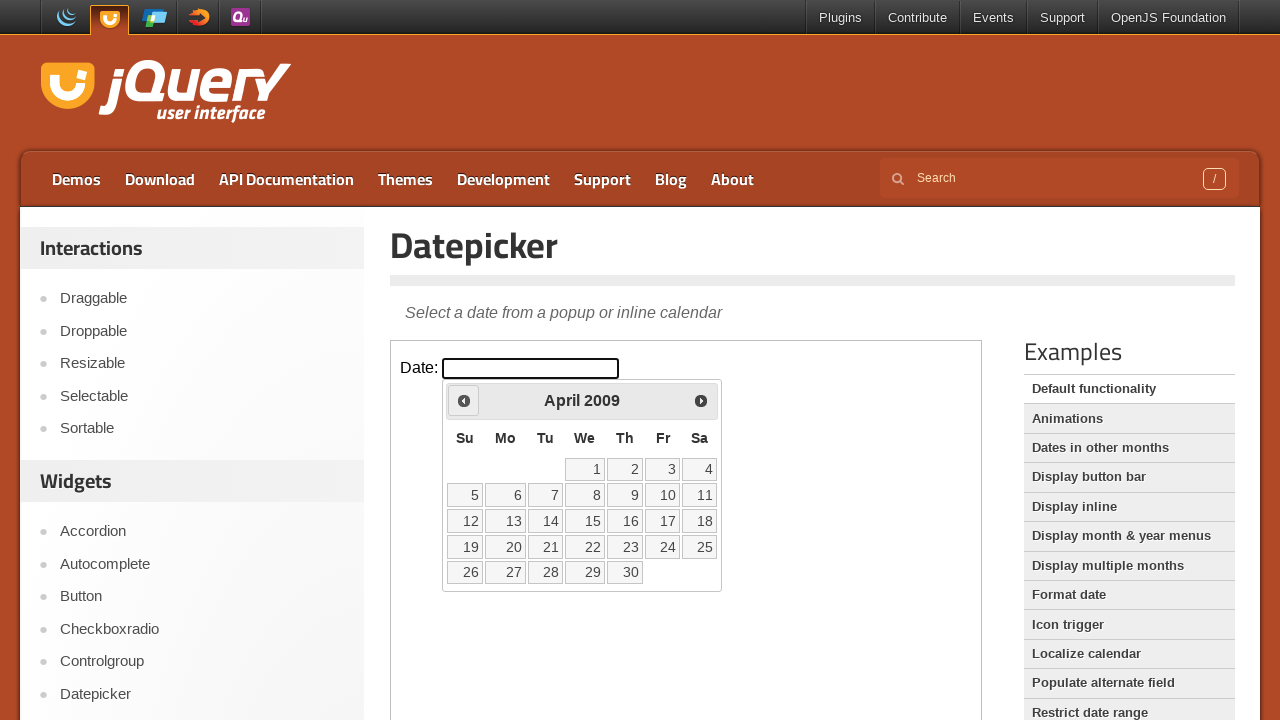

Clicked previous month button (currently at April 2009) at (464, 400) on iframe >> nth=0 >> internal:control=enter-frame >> span.ui-icon.ui-icon-circle-t
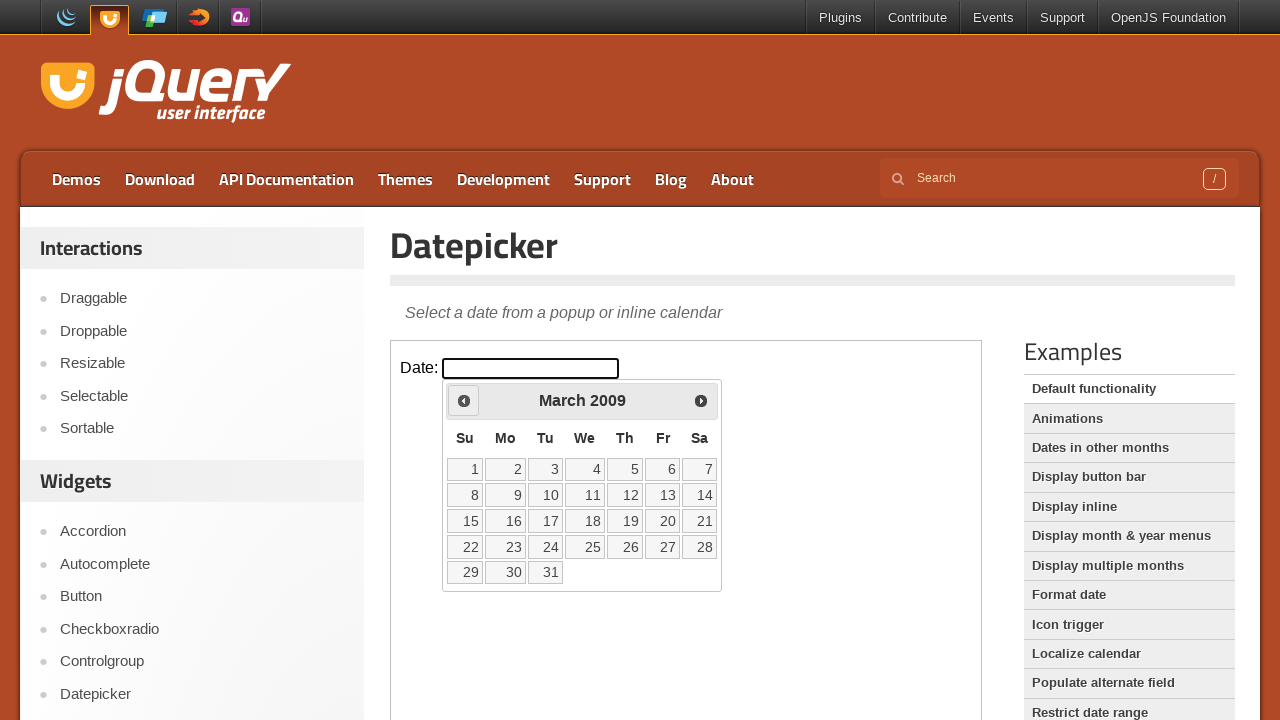

Clicked previous month button (currently at March 2009) at (464, 400) on iframe >> nth=0 >> internal:control=enter-frame >> span.ui-icon.ui-icon-circle-t
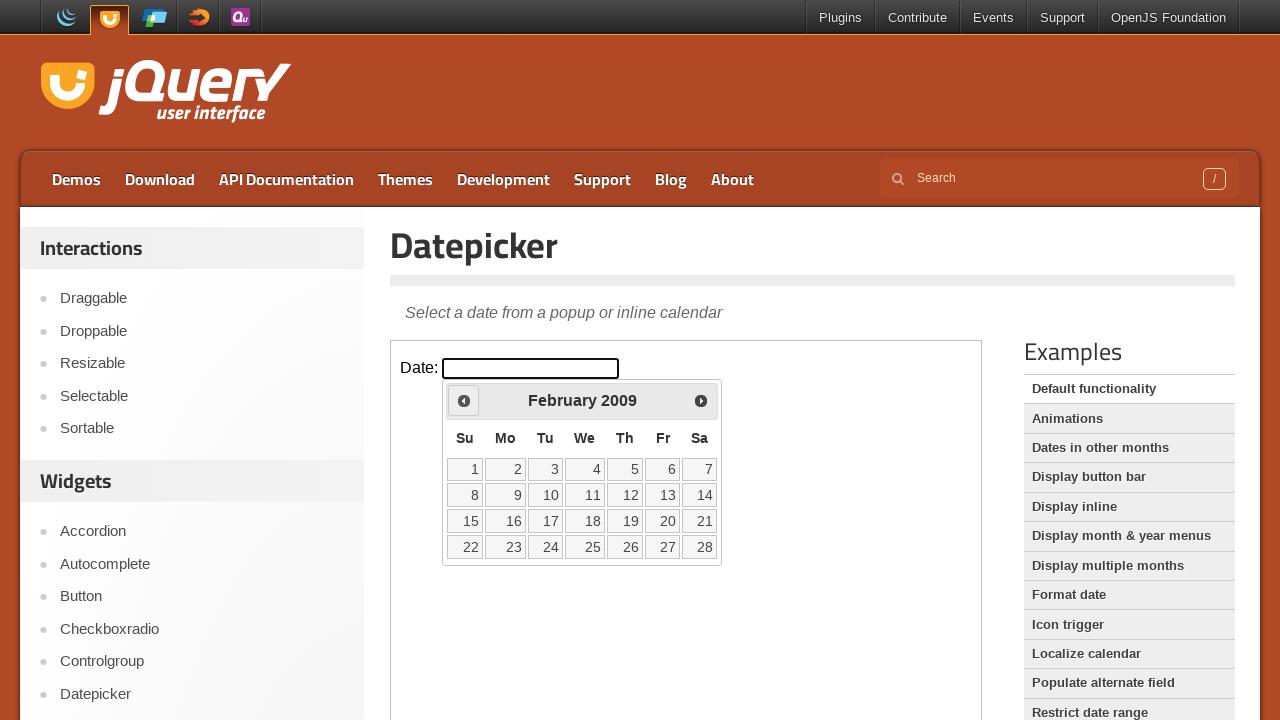

Clicked previous month button (currently at February 2009) at (464, 400) on iframe >> nth=0 >> internal:control=enter-frame >> span.ui-icon.ui-icon-circle-t
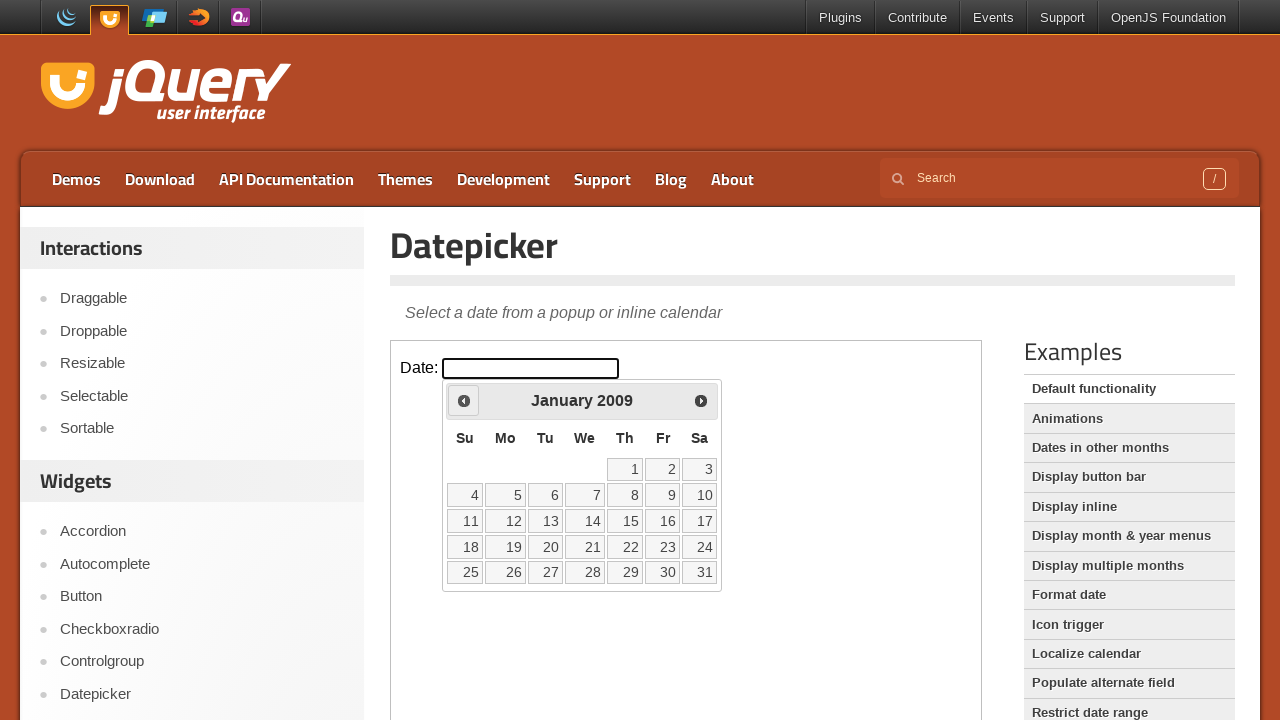

Clicked previous month button (currently at January 2009) at (464, 400) on iframe >> nth=0 >> internal:control=enter-frame >> span.ui-icon.ui-icon-circle-t
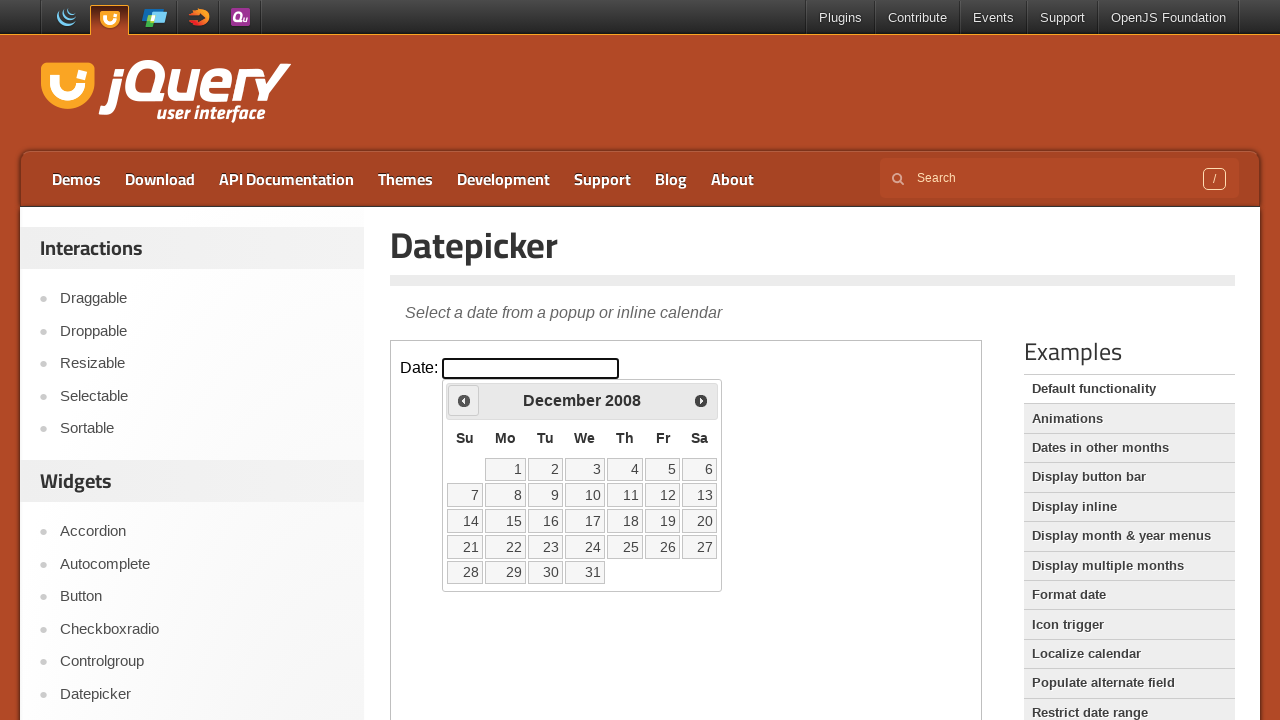

Clicked previous month button (currently at December 2008) at (464, 400) on iframe >> nth=0 >> internal:control=enter-frame >> span.ui-icon.ui-icon-circle-t
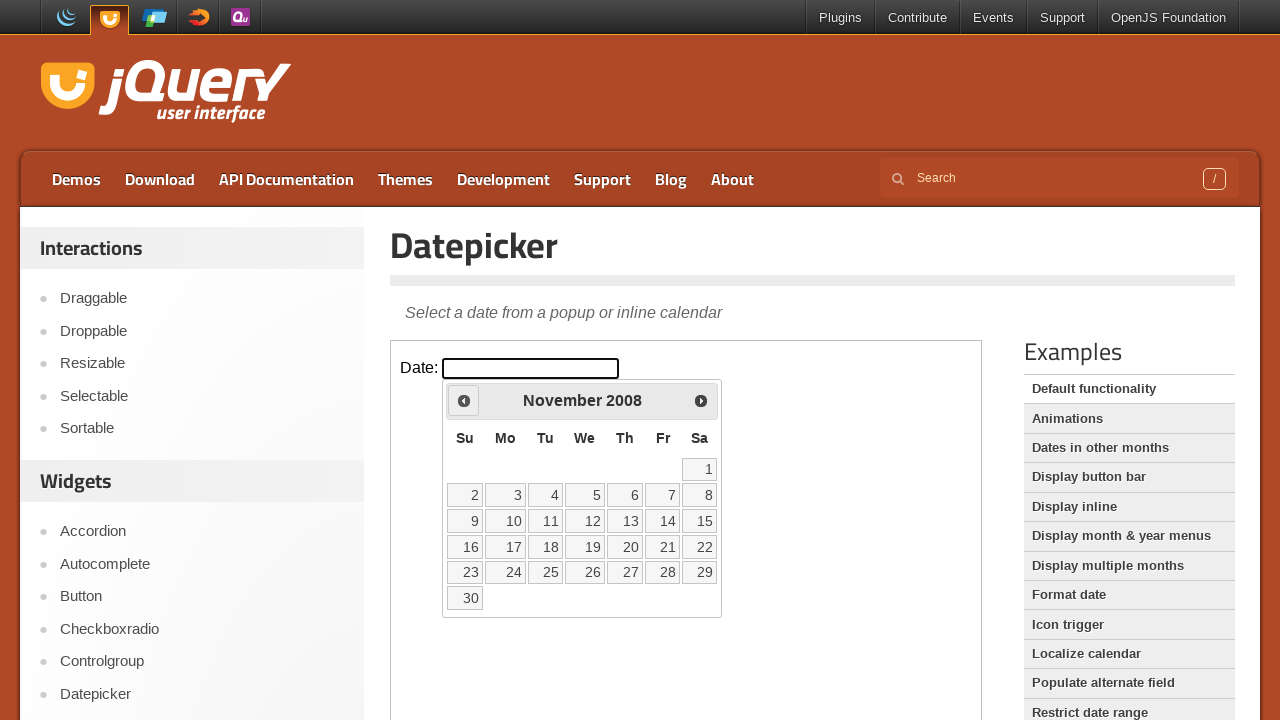

Clicked previous month button (currently at November 2008) at (464, 400) on iframe >> nth=0 >> internal:control=enter-frame >> span.ui-icon.ui-icon-circle-t
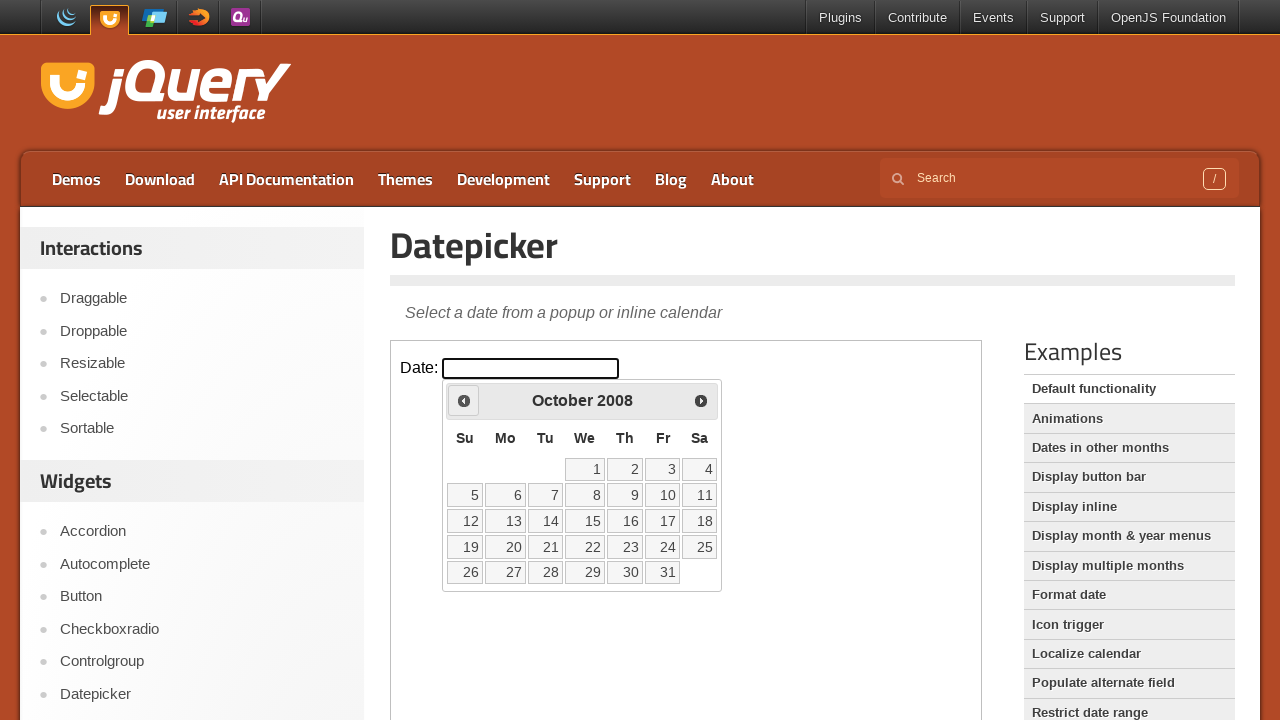

Clicked previous month button (currently at October 2008) at (464, 400) on iframe >> nth=0 >> internal:control=enter-frame >> span.ui-icon.ui-icon-circle-t
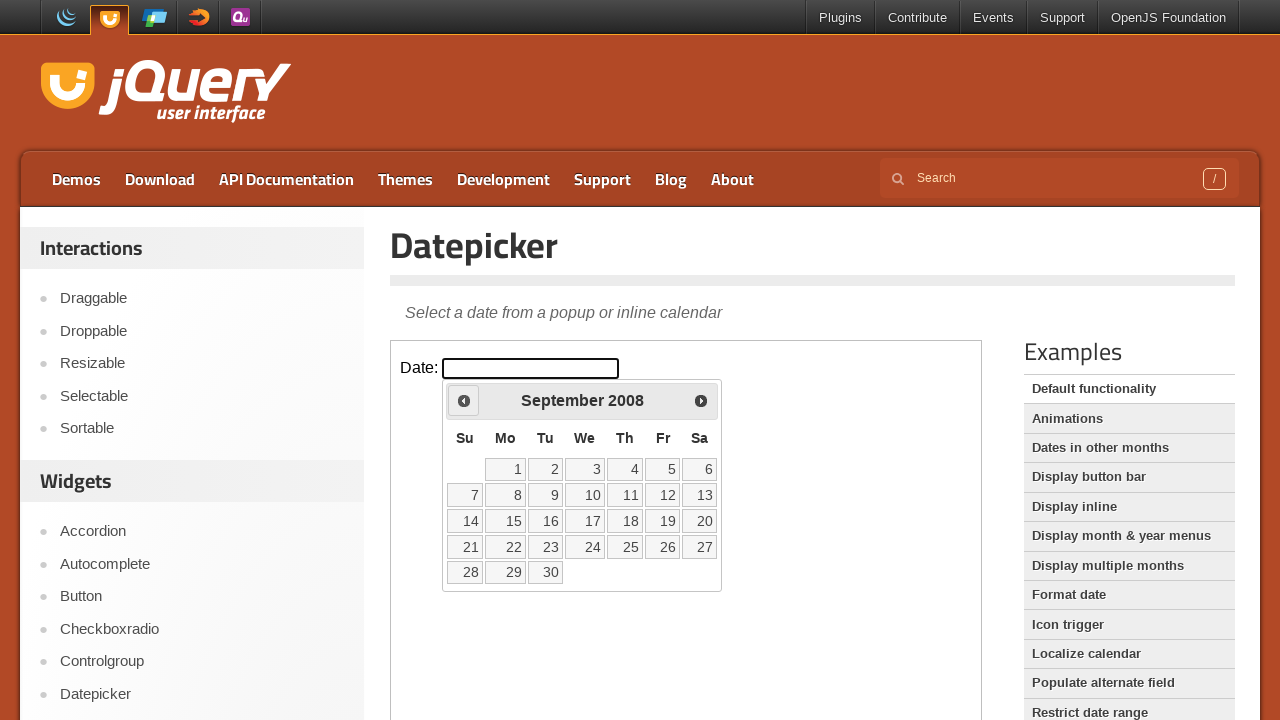

Clicked previous month button (currently at September 2008) at (464, 400) on iframe >> nth=0 >> internal:control=enter-frame >> span.ui-icon.ui-icon-circle-t
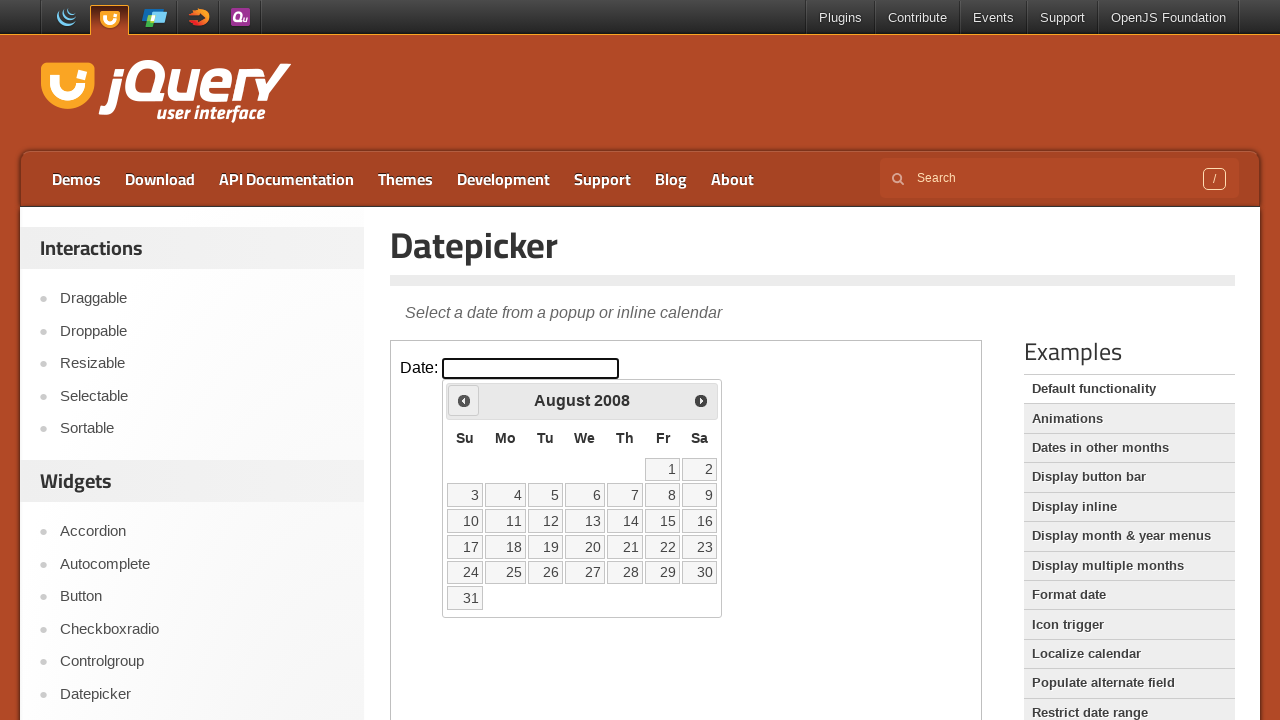

Clicked previous month button (currently at August 2008) at (464, 400) on iframe >> nth=0 >> internal:control=enter-frame >> span.ui-icon.ui-icon-circle-t
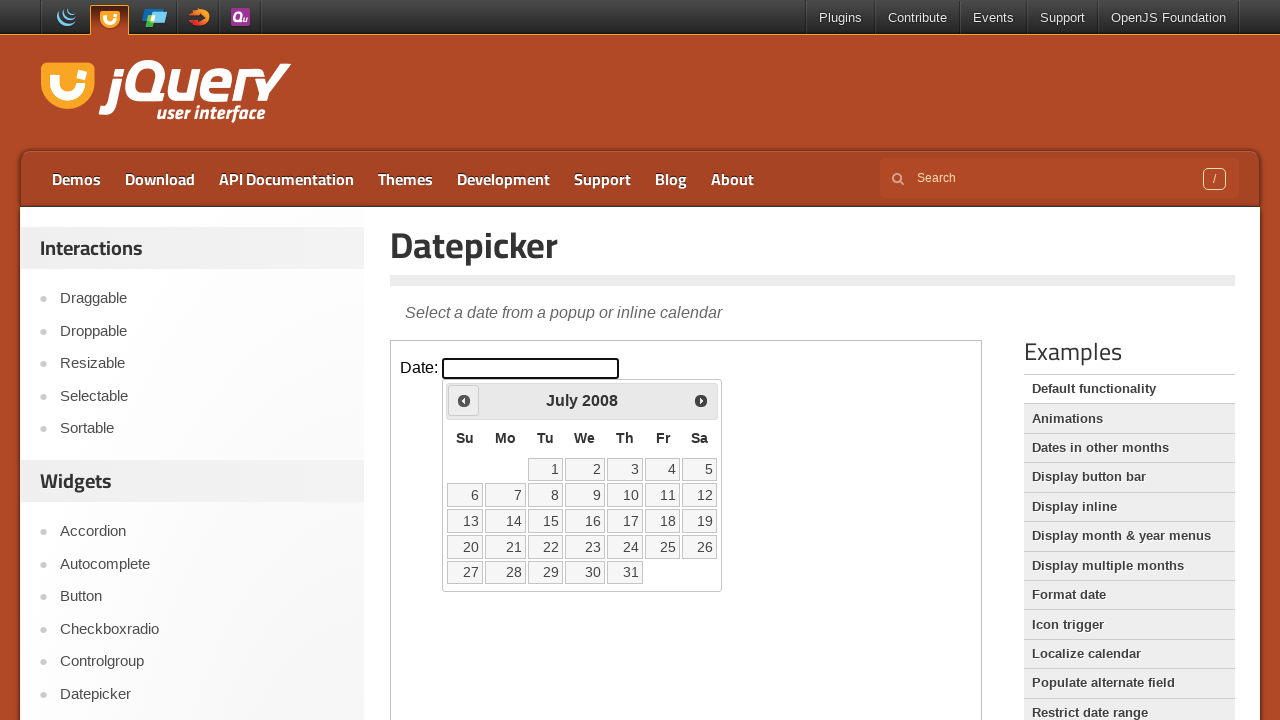

Clicked previous month button (currently at July 2008) at (464, 400) on iframe >> nth=0 >> internal:control=enter-frame >> span.ui-icon.ui-icon-circle-t
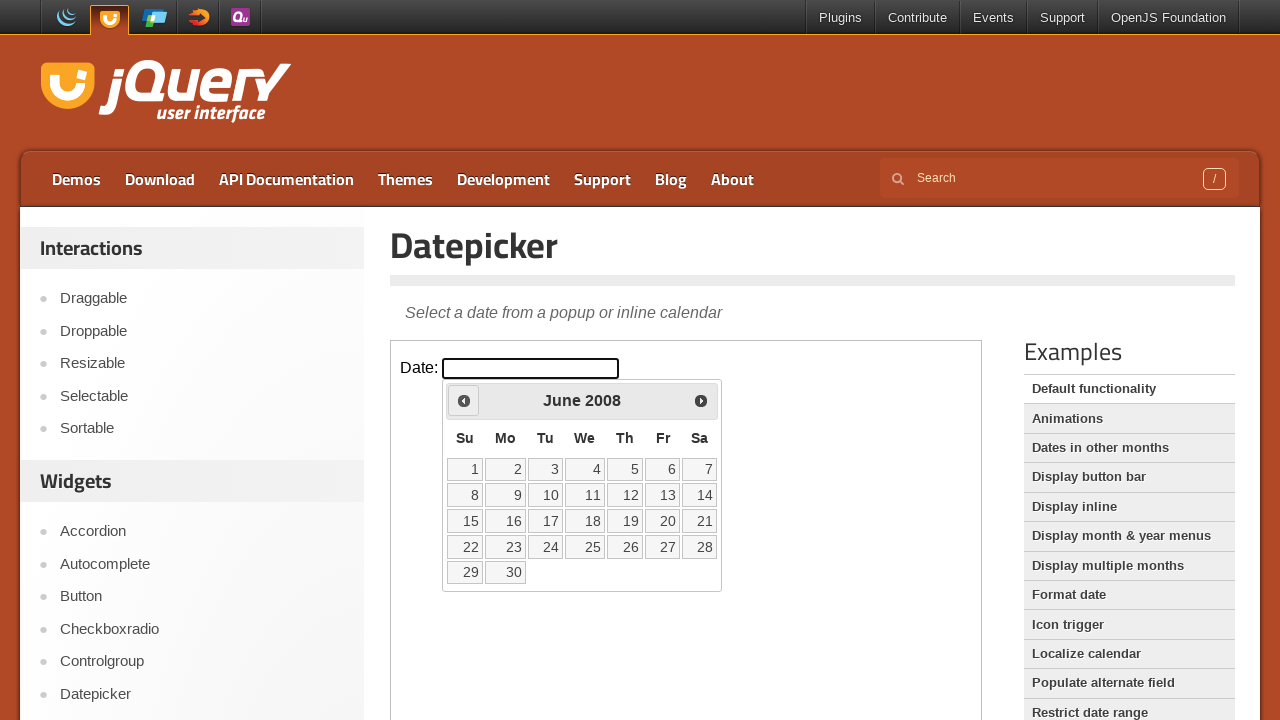

Clicked previous month button (currently at June 2008) at (464, 400) on iframe >> nth=0 >> internal:control=enter-frame >> span.ui-icon.ui-icon-circle-t
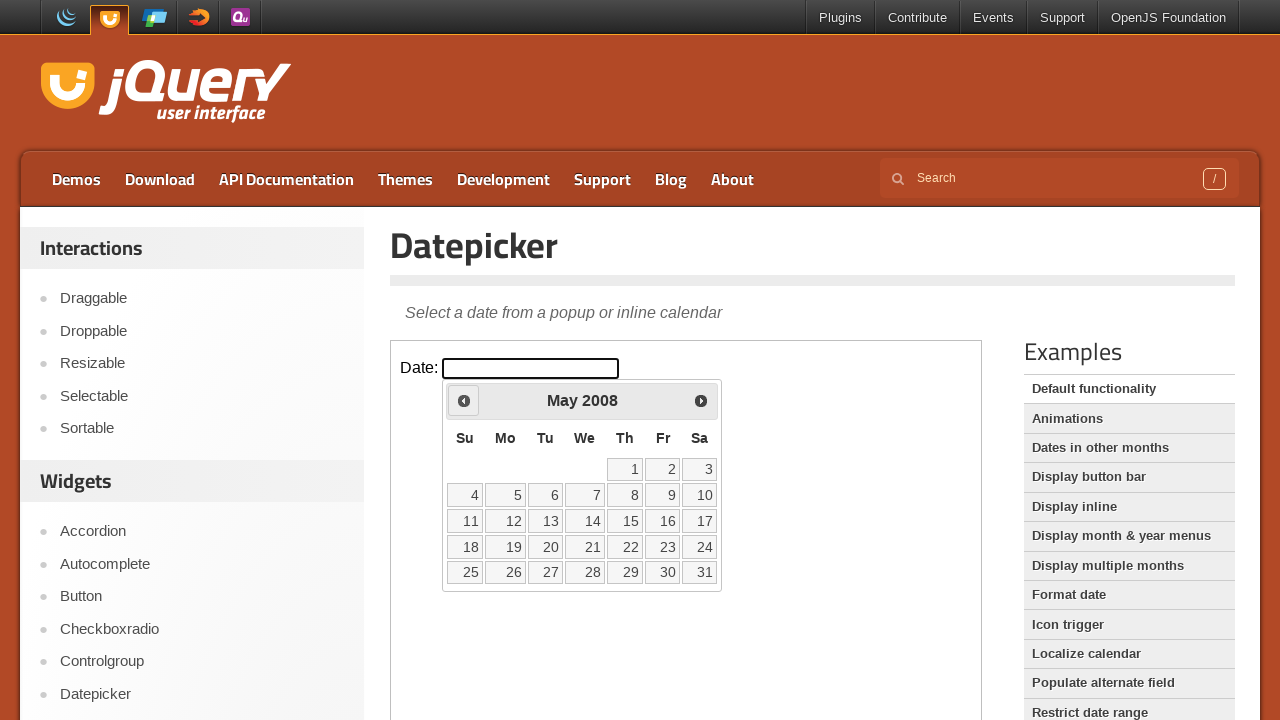

Clicked previous month button (currently at May 2008) at (464, 400) on iframe >> nth=0 >> internal:control=enter-frame >> span.ui-icon.ui-icon-circle-t
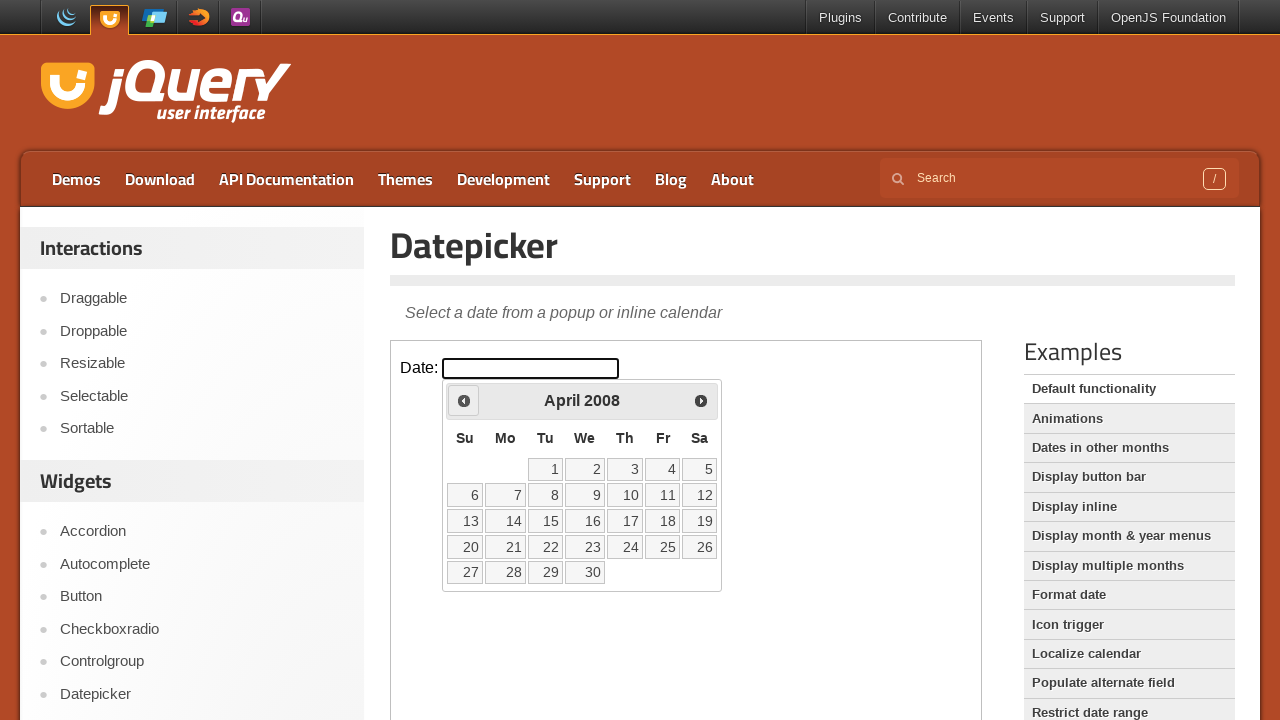

Clicked previous month button (currently at April 2008) at (464, 400) on iframe >> nth=0 >> internal:control=enter-frame >> span.ui-icon.ui-icon-circle-t
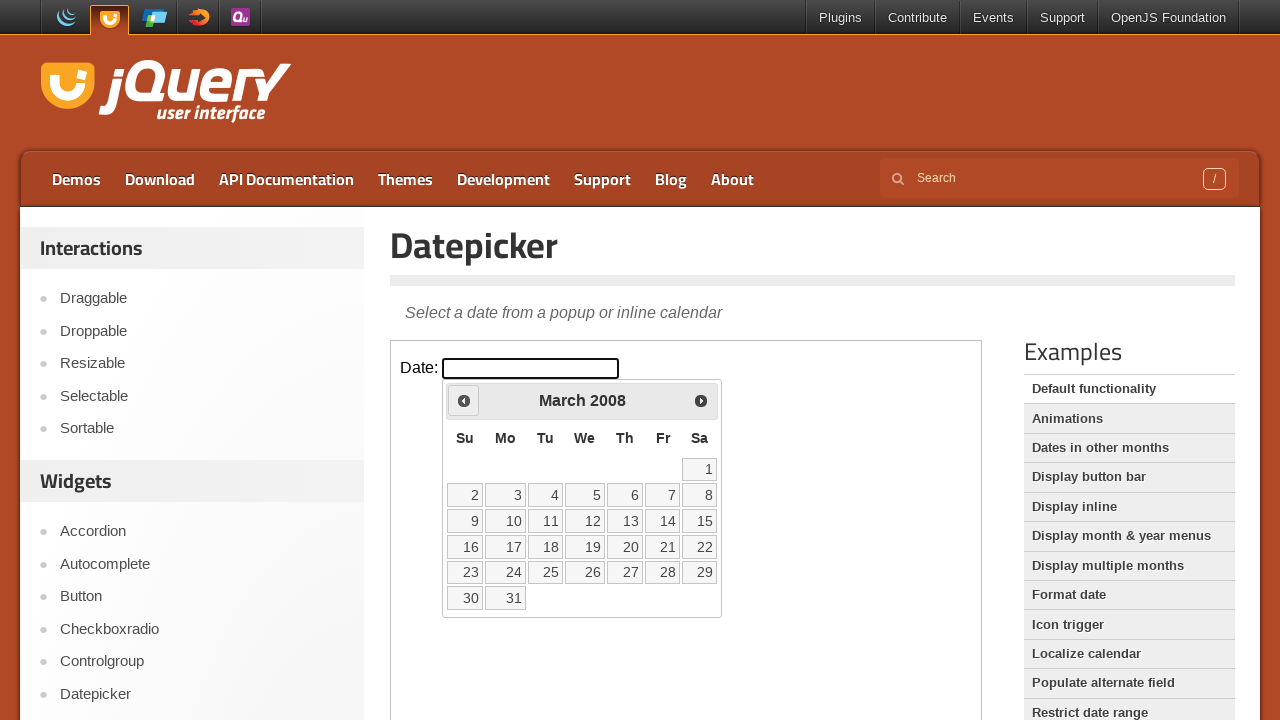

Clicked previous month button (currently at March 2008) at (464, 400) on iframe >> nth=0 >> internal:control=enter-frame >> span.ui-icon.ui-icon-circle-t
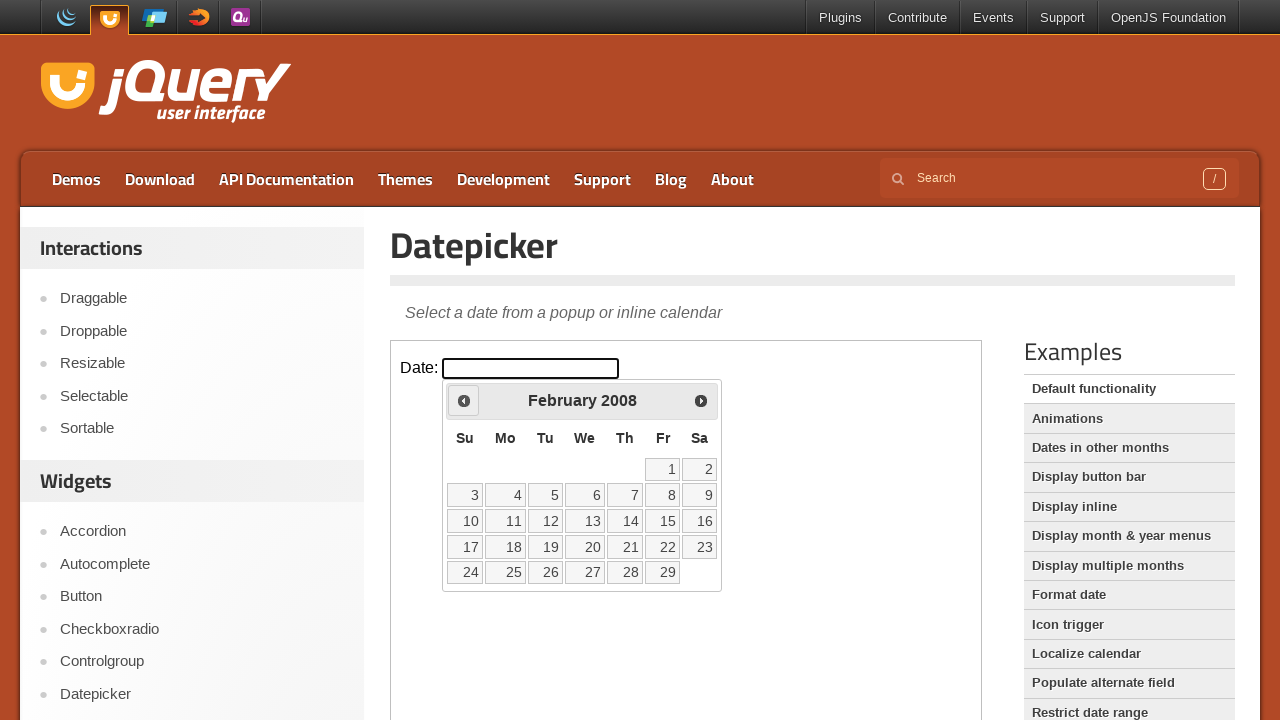

Clicked previous month button (currently at February 2008) at (464, 400) on iframe >> nth=0 >> internal:control=enter-frame >> span.ui-icon.ui-icon-circle-t
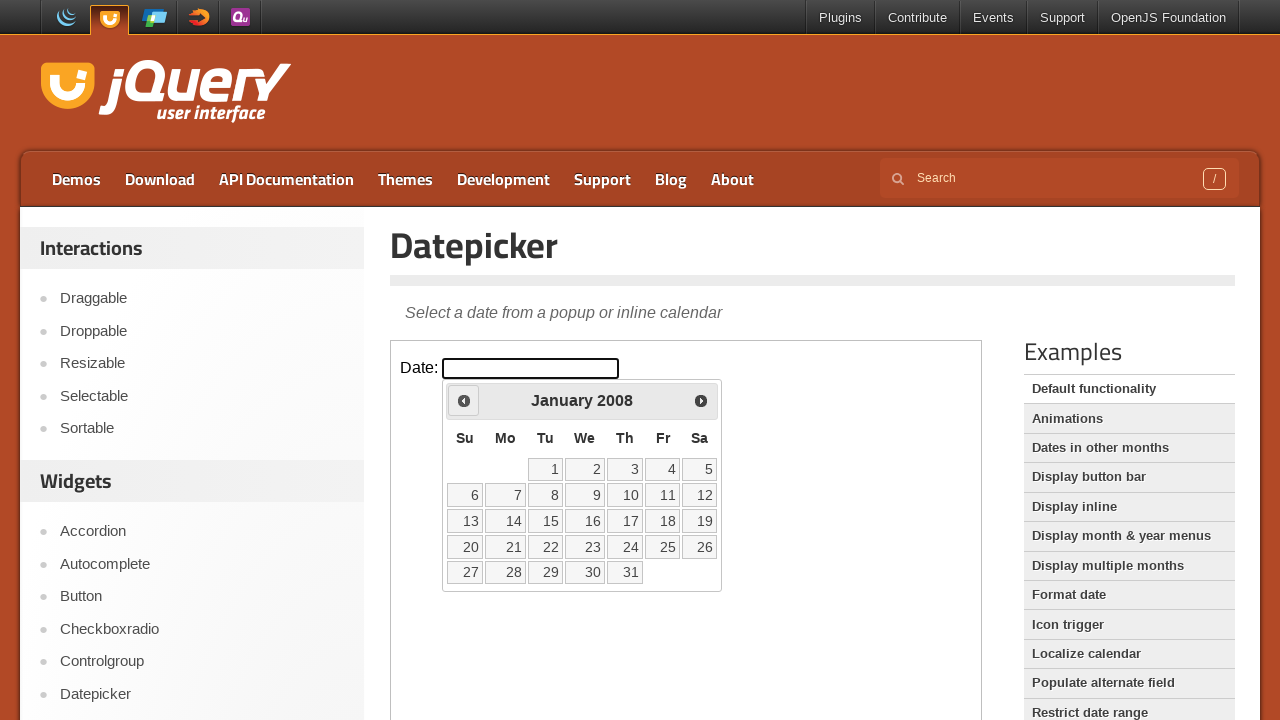

Clicked previous month button (currently at January 2008) at (464, 400) on iframe >> nth=0 >> internal:control=enter-frame >> span.ui-icon.ui-icon-circle-t
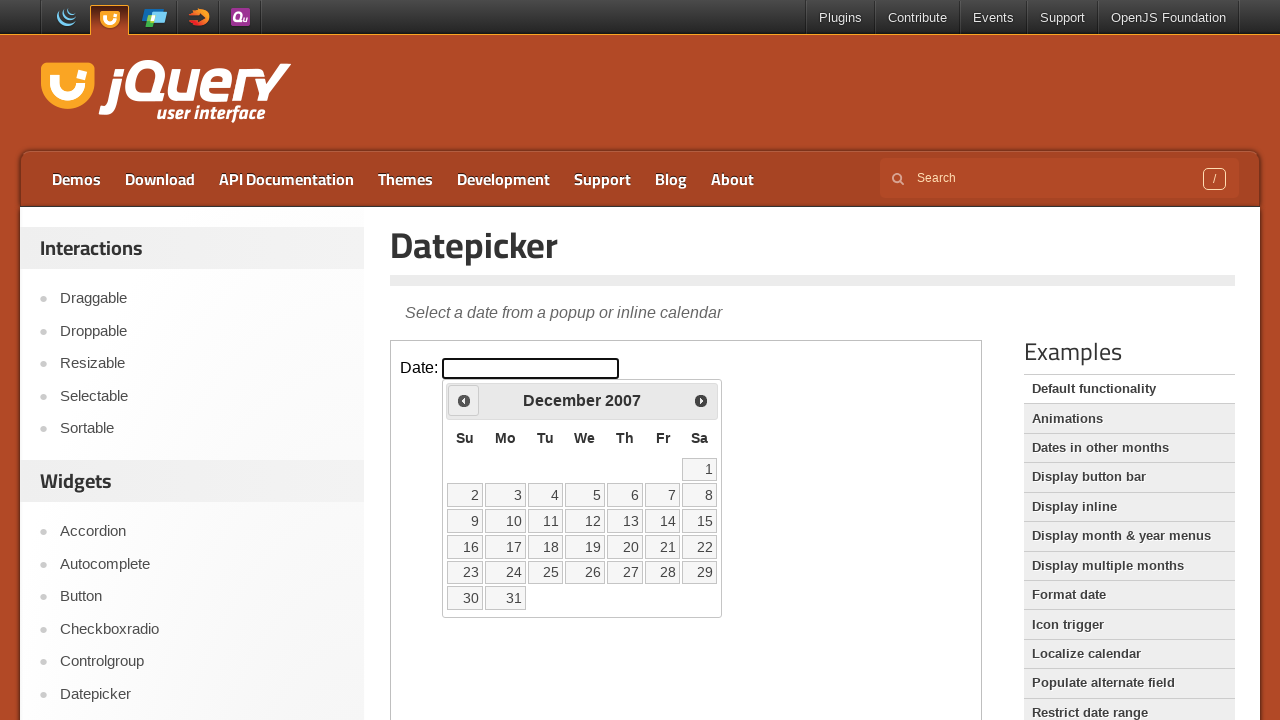

Clicked previous month button (currently at December 2007) at (464, 400) on iframe >> nth=0 >> internal:control=enter-frame >> span.ui-icon.ui-icon-circle-t
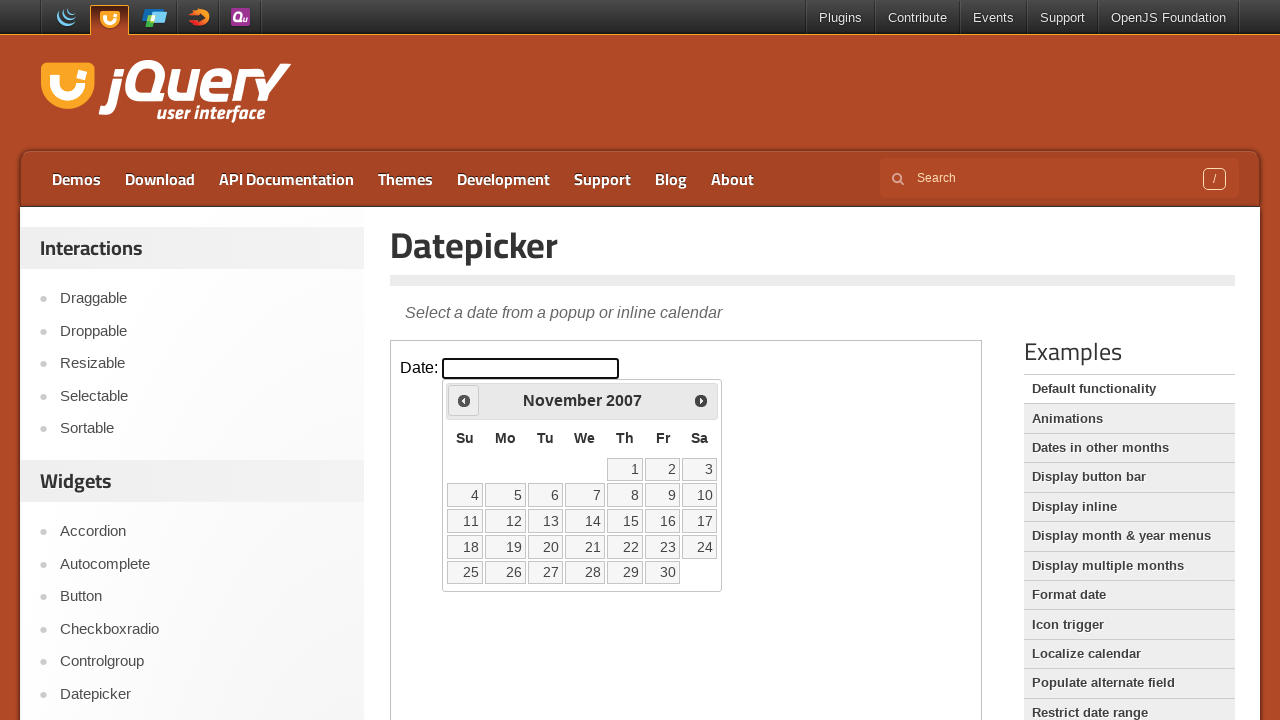

Clicked previous month button (currently at November 2007) at (464, 400) on iframe >> nth=0 >> internal:control=enter-frame >> span.ui-icon.ui-icon-circle-t
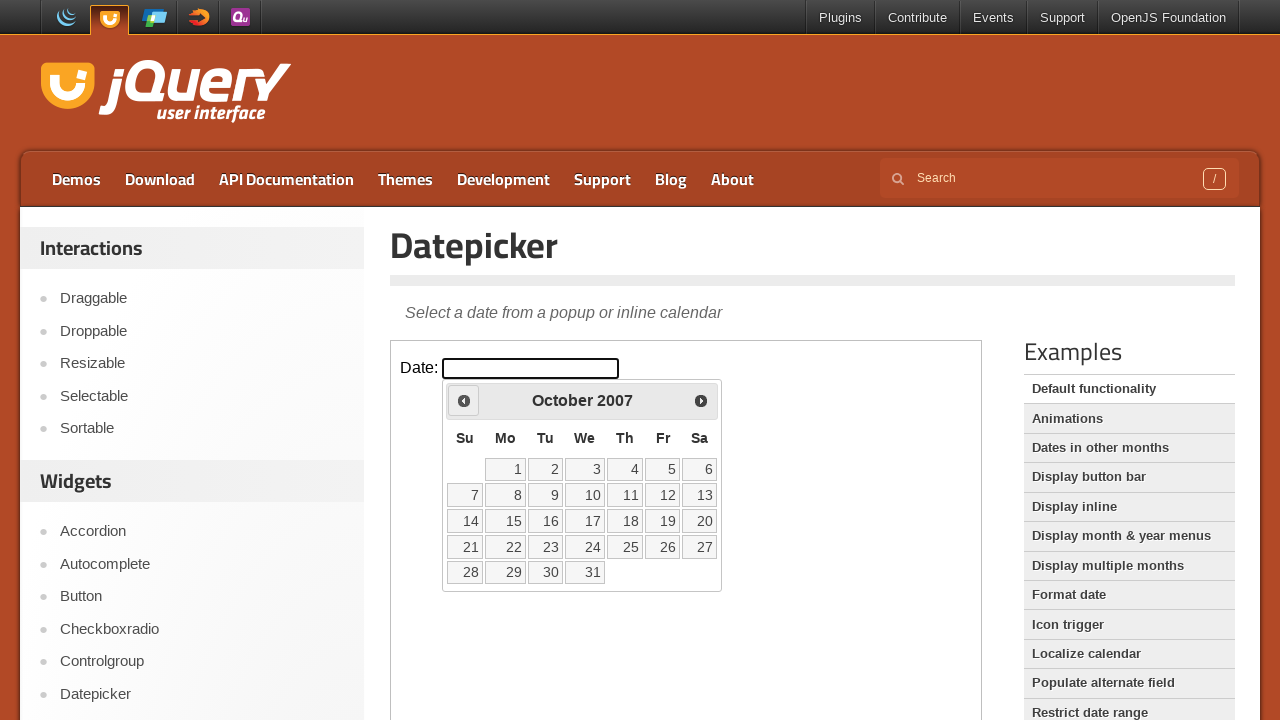

Clicked previous month button (currently at October 2007) at (464, 400) on iframe >> nth=0 >> internal:control=enter-frame >> span.ui-icon.ui-icon-circle-t
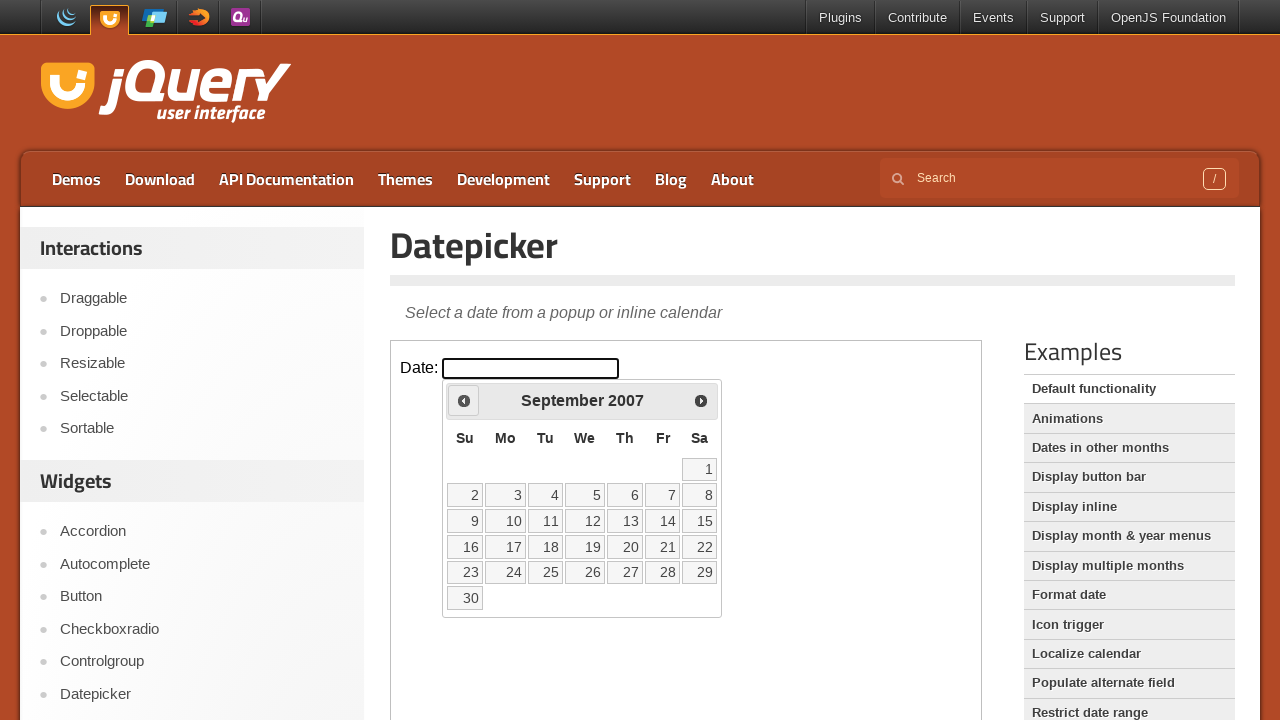

Clicked previous month button (currently at September 2007) at (464, 400) on iframe >> nth=0 >> internal:control=enter-frame >> span.ui-icon.ui-icon-circle-t
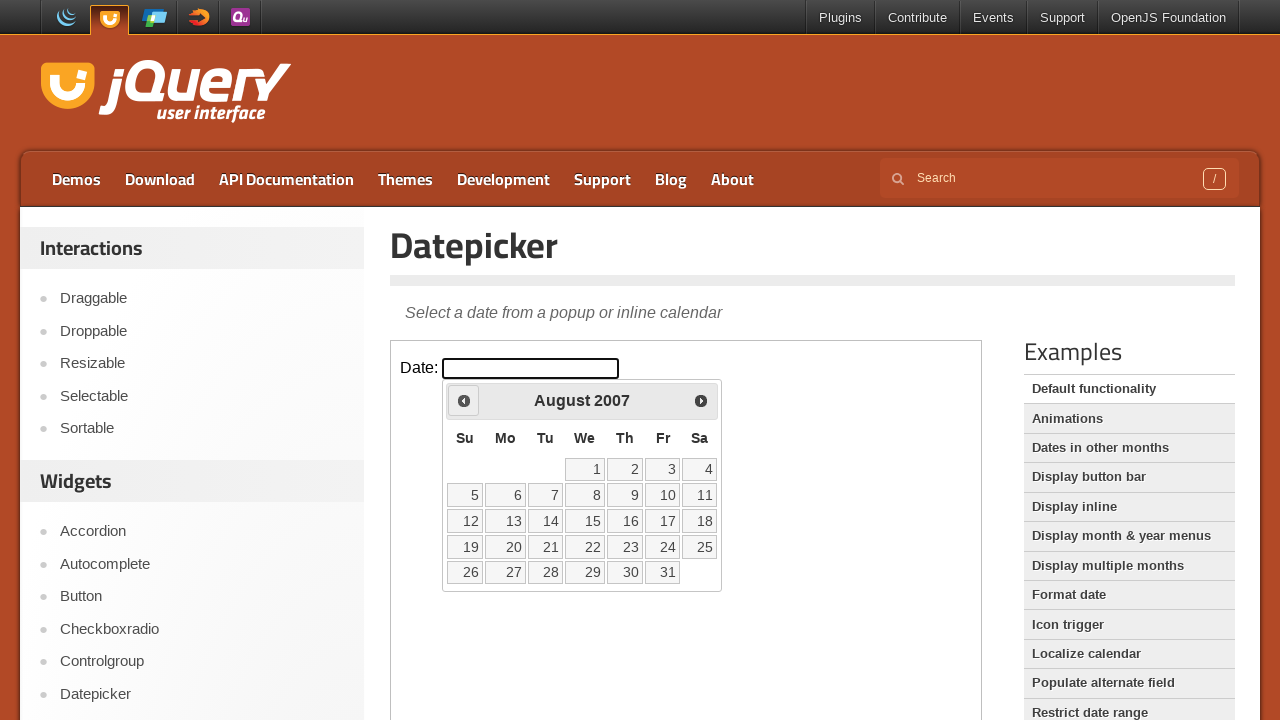

Clicked previous month button (currently at August 2007) at (464, 400) on iframe >> nth=0 >> internal:control=enter-frame >> span.ui-icon.ui-icon-circle-t
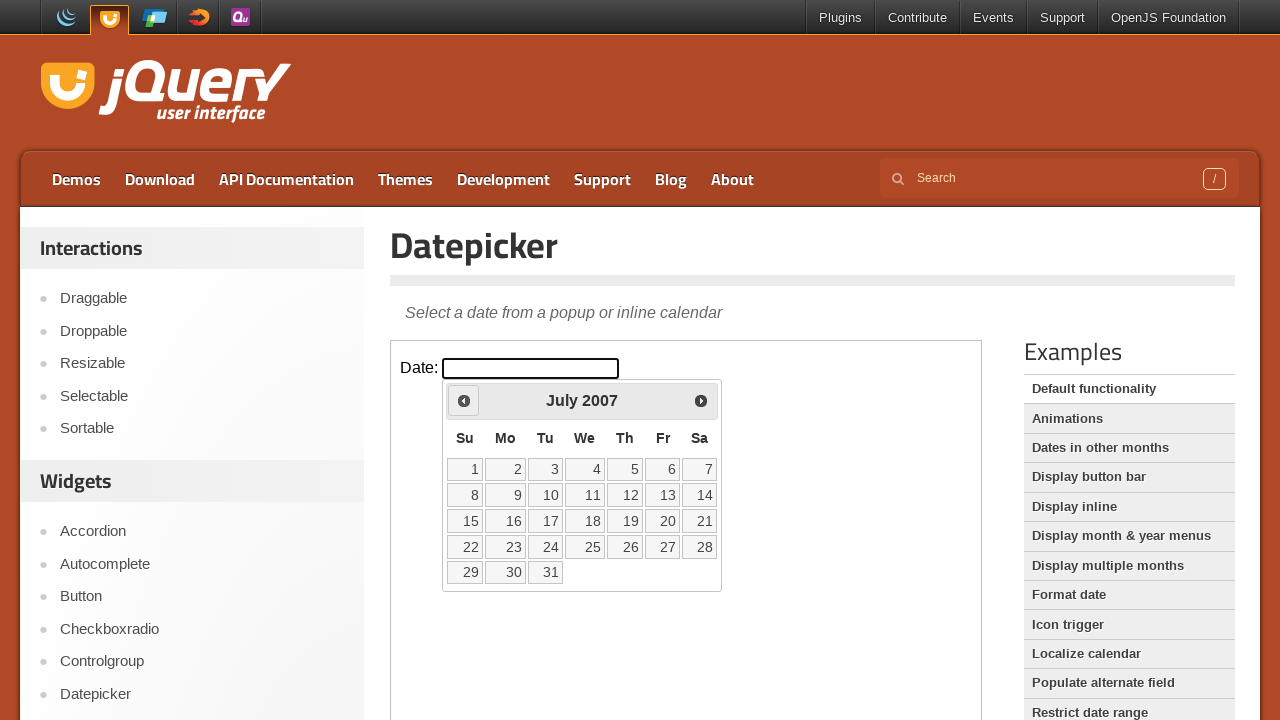

Clicked previous month button (currently at July 2007) at (464, 400) on iframe >> nth=0 >> internal:control=enter-frame >> span.ui-icon.ui-icon-circle-t
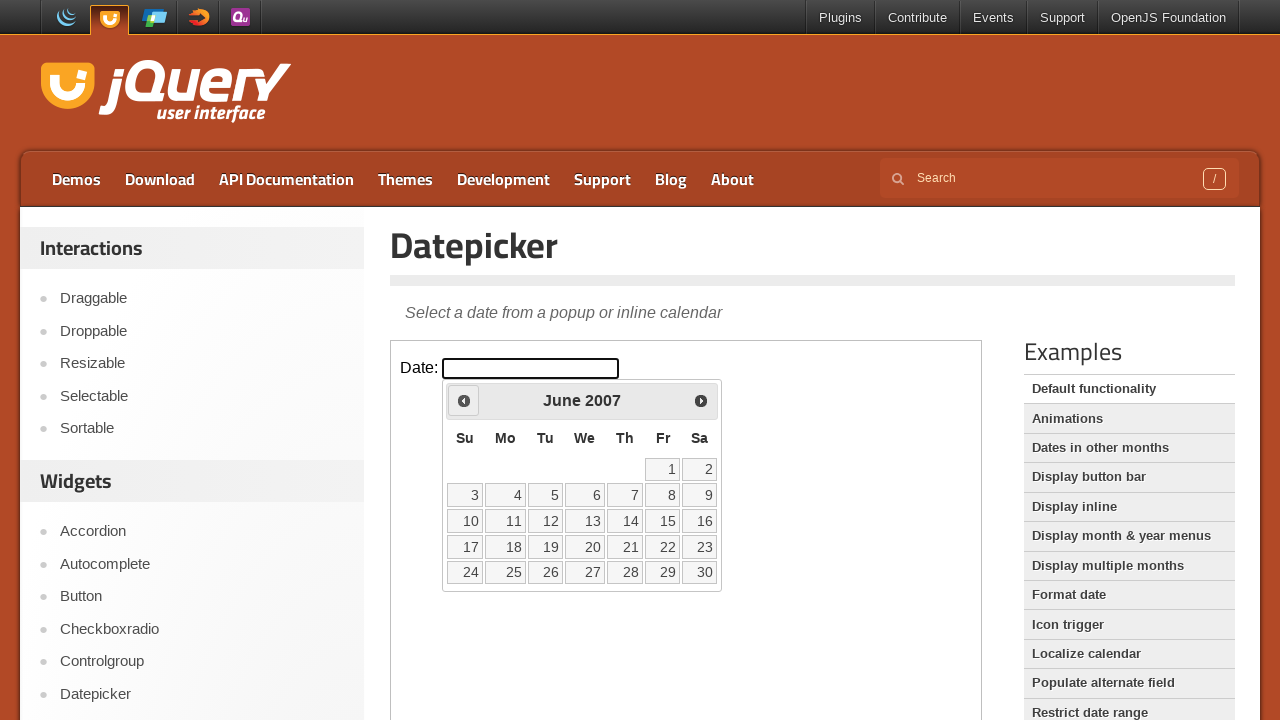

Clicked previous month button (currently at June 2007) at (464, 400) on iframe >> nth=0 >> internal:control=enter-frame >> span.ui-icon.ui-icon-circle-t
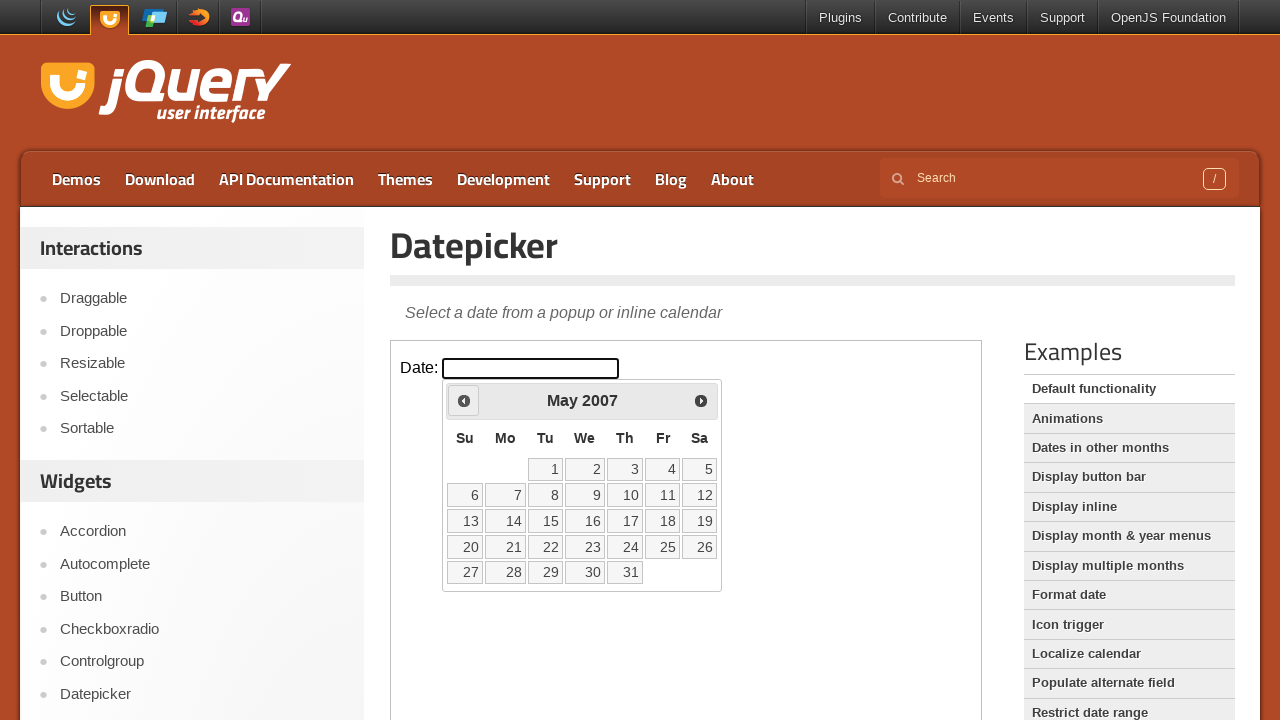

Clicked previous month button (currently at May 2007) at (464, 400) on iframe >> nth=0 >> internal:control=enter-frame >> span.ui-icon.ui-icon-circle-t
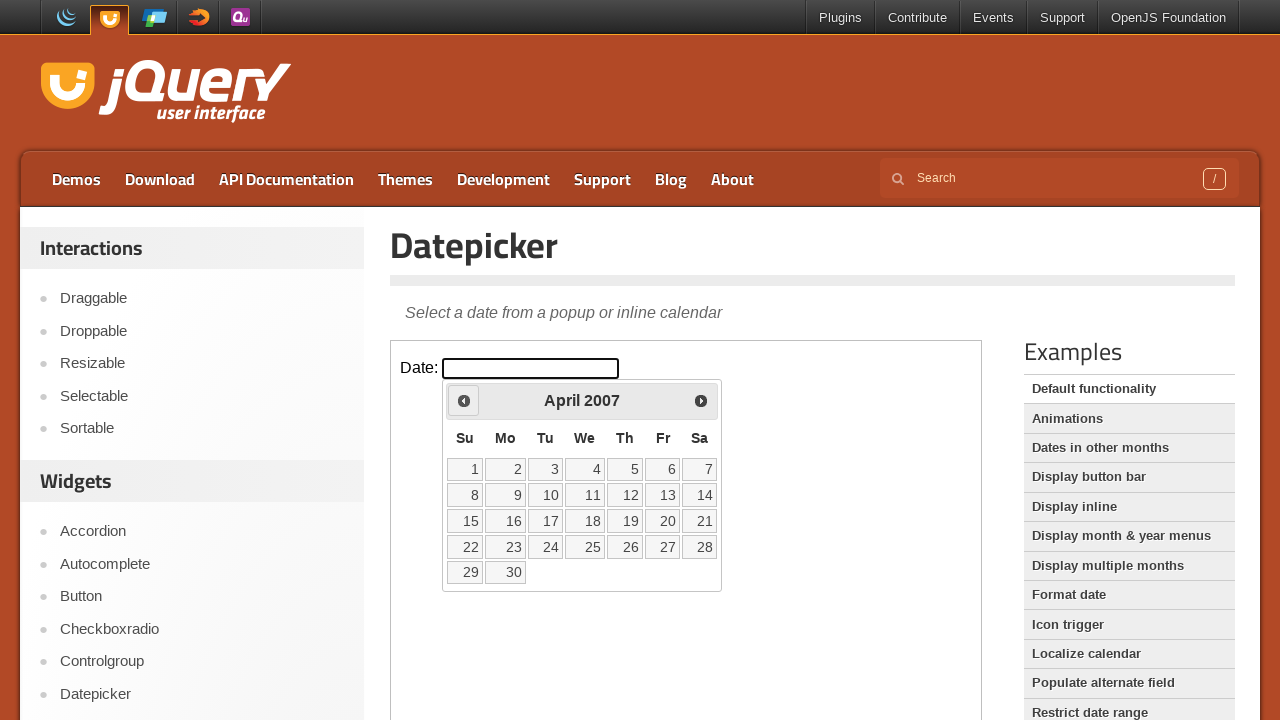

Clicked previous month button (currently at April 2007) at (464, 400) on iframe >> nth=0 >> internal:control=enter-frame >> span.ui-icon.ui-icon-circle-t
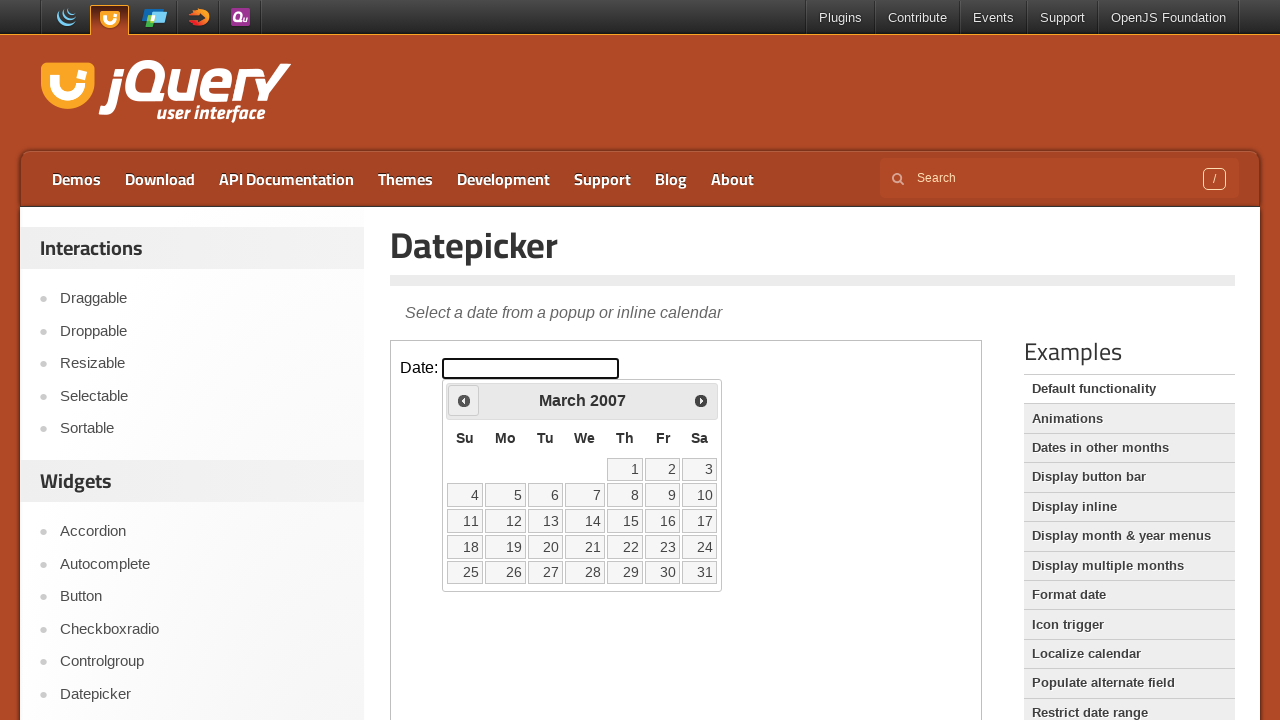

Clicked previous month button (currently at March 2007) at (464, 400) on iframe >> nth=0 >> internal:control=enter-frame >> span.ui-icon.ui-icon-circle-t
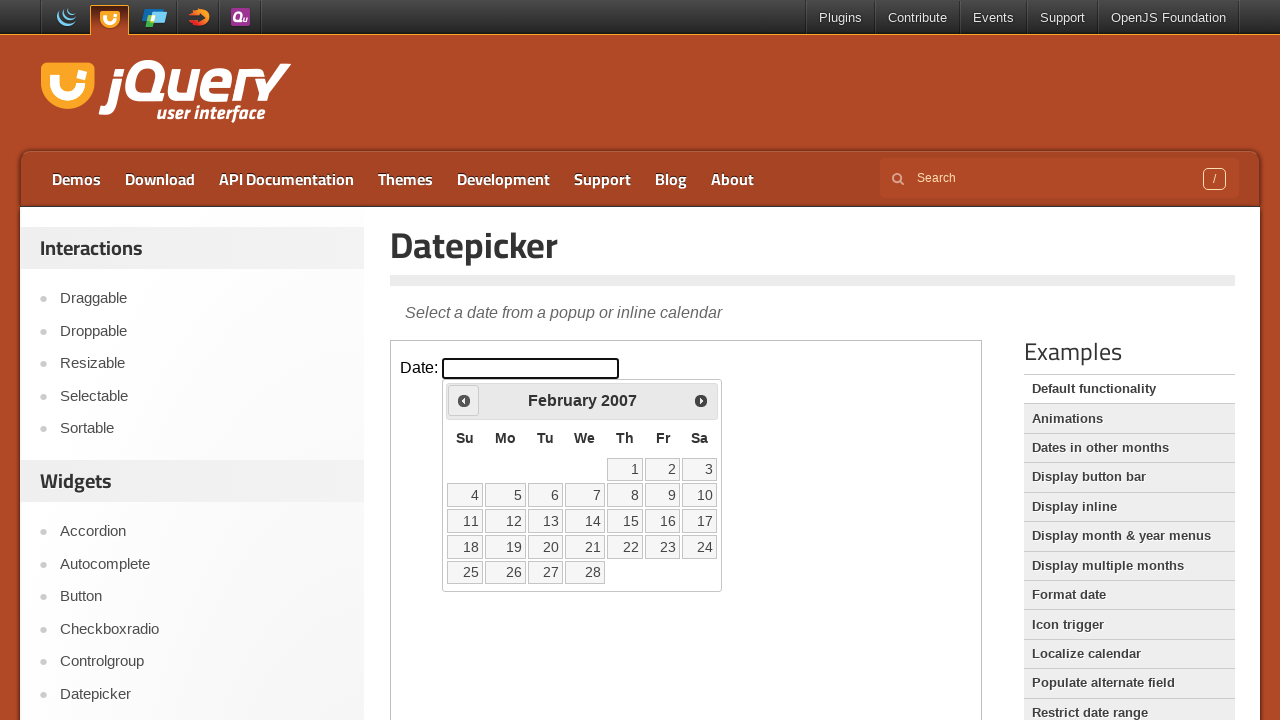

Clicked previous month button (currently at February 2007) at (464, 400) on iframe >> nth=0 >> internal:control=enter-frame >> span.ui-icon.ui-icon-circle-t
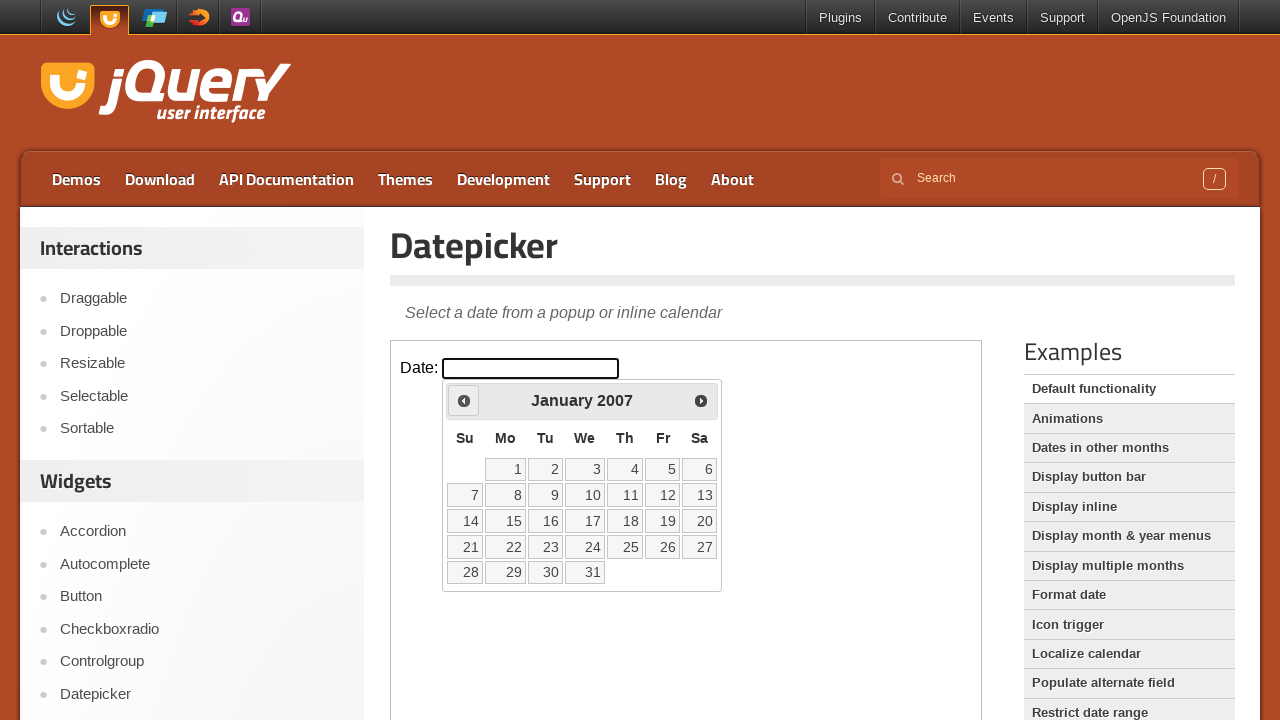

Clicked previous month button (currently at January 2007) at (464, 400) on iframe >> nth=0 >> internal:control=enter-frame >> span.ui-icon.ui-icon-circle-t
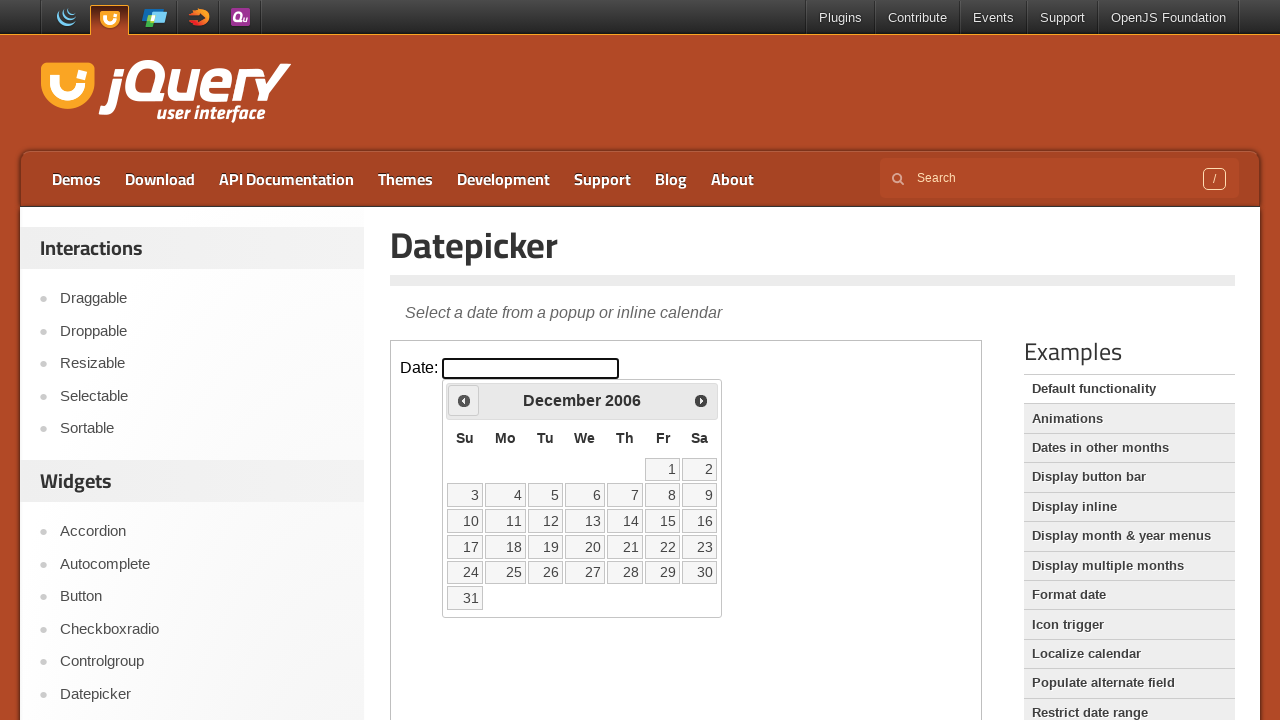

Clicked previous month button (currently at December 2006) at (464, 400) on iframe >> nth=0 >> internal:control=enter-frame >> span.ui-icon.ui-icon-circle-t
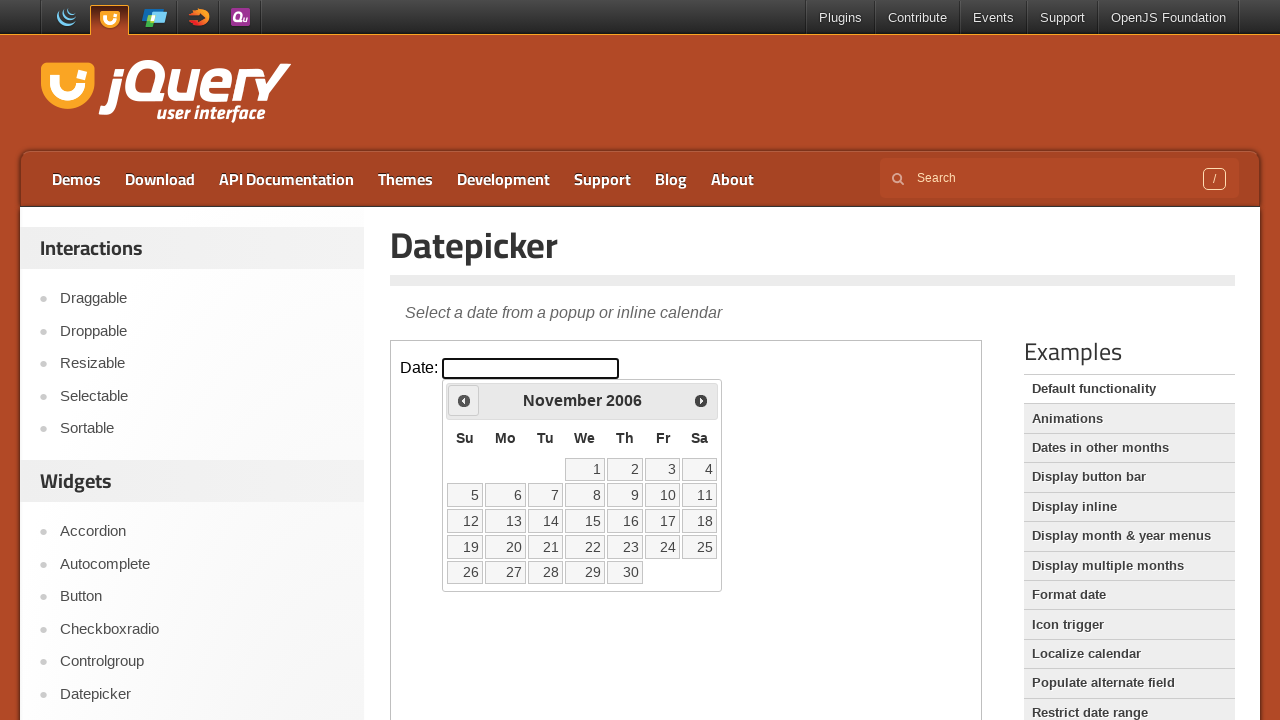

Clicked previous month button (currently at November 2006) at (464, 400) on iframe >> nth=0 >> internal:control=enter-frame >> span.ui-icon.ui-icon-circle-t
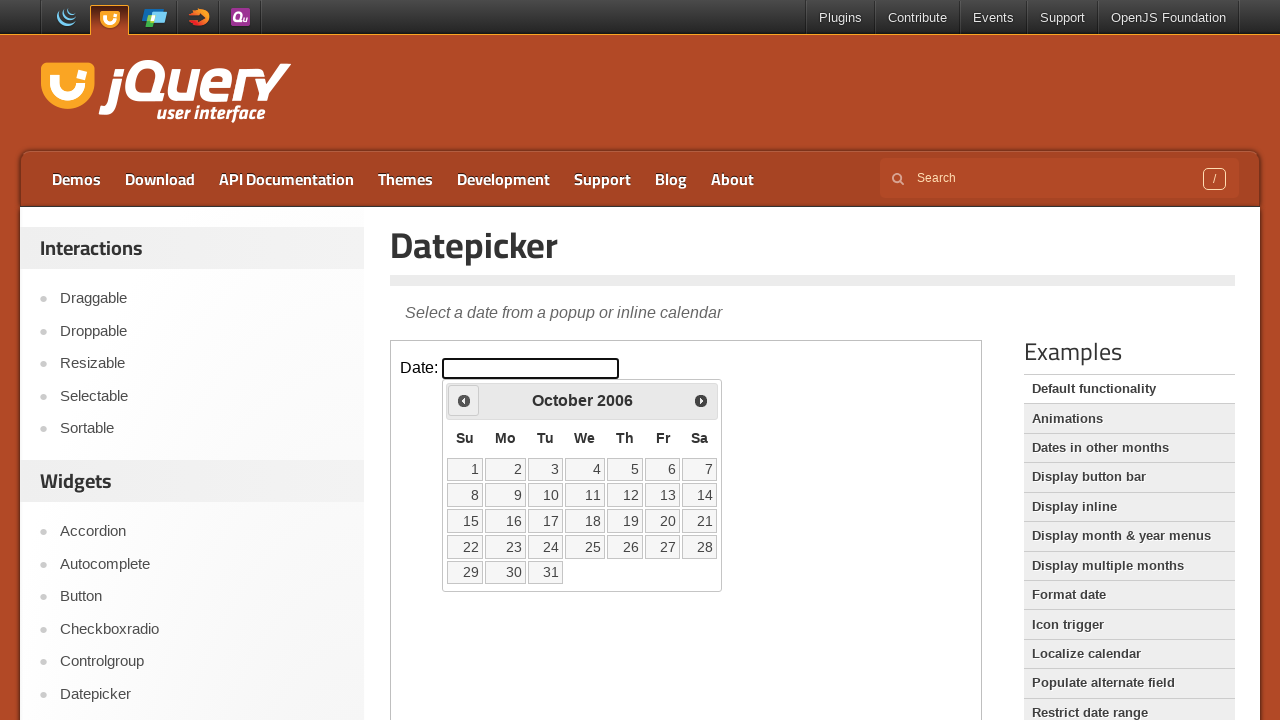

Clicked previous month button (currently at October 2006) at (464, 400) on iframe >> nth=0 >> internal:control=enter-frame >> span.ui-icon.ui-icon-circle-t
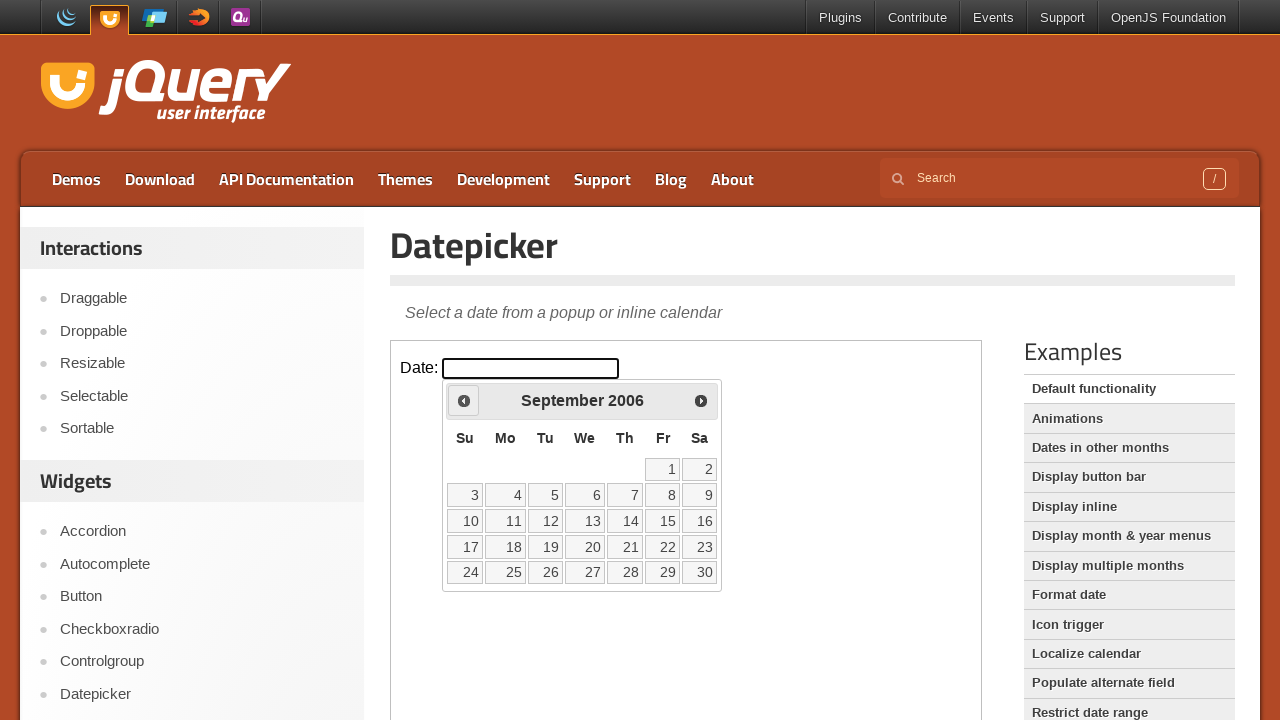

Clicked previous month button (currently at September 2006) at (464, 400) on iframe >> nth=0 >> internal:control=enter-frame >> span.ui-icon.ui-icon-circle-t
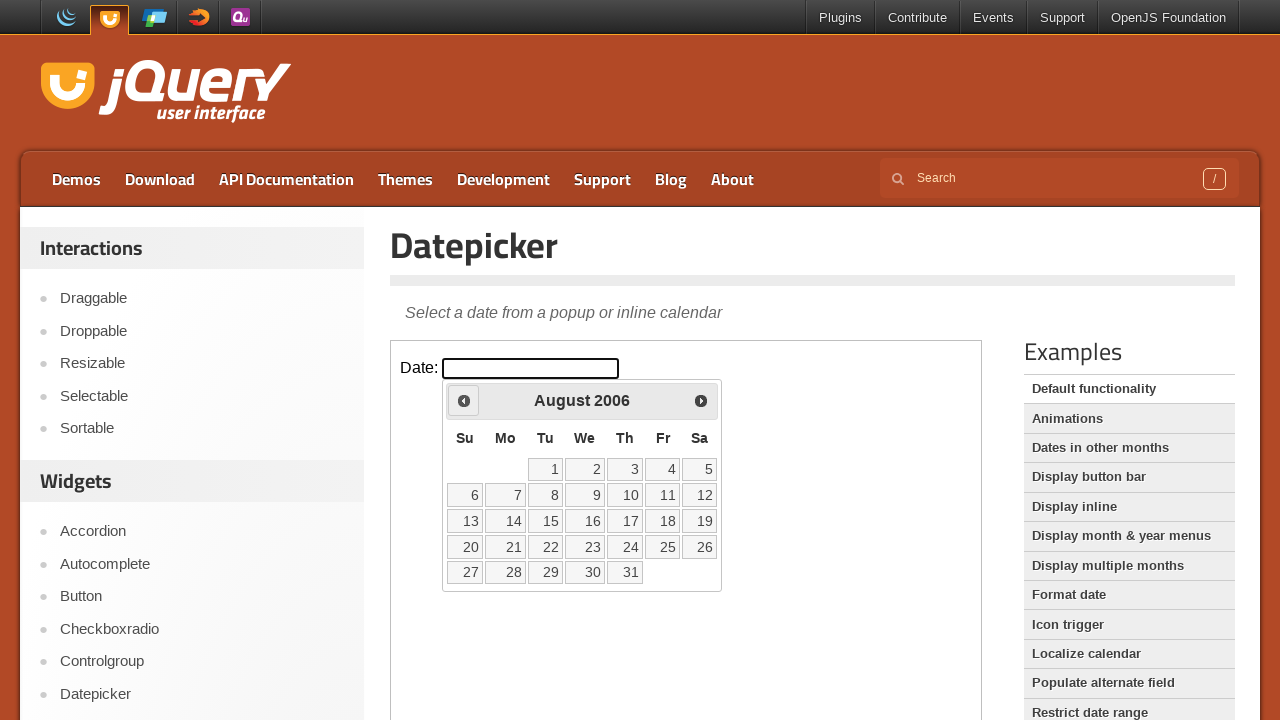

Clicked previous month button (currently at August 2006) at (464, 400) on iframe >> nth=0 >> internal:control=enter-frame >> span.ui-icon.ui-icon-circle-t
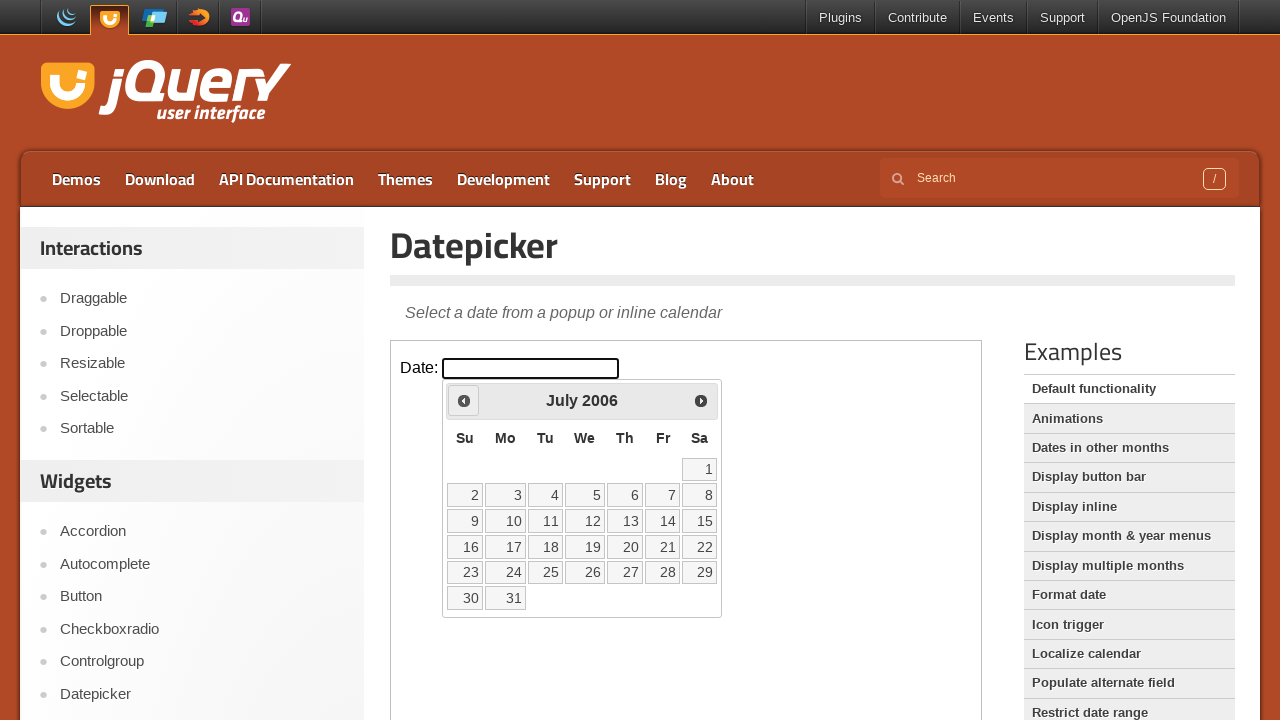

Clicked previous month button (currently at July 2006) at (464, 400) on iframe >> nth=0 >> internal:control=enter-frame >> span.ui-icon.ui-icon-circle-t
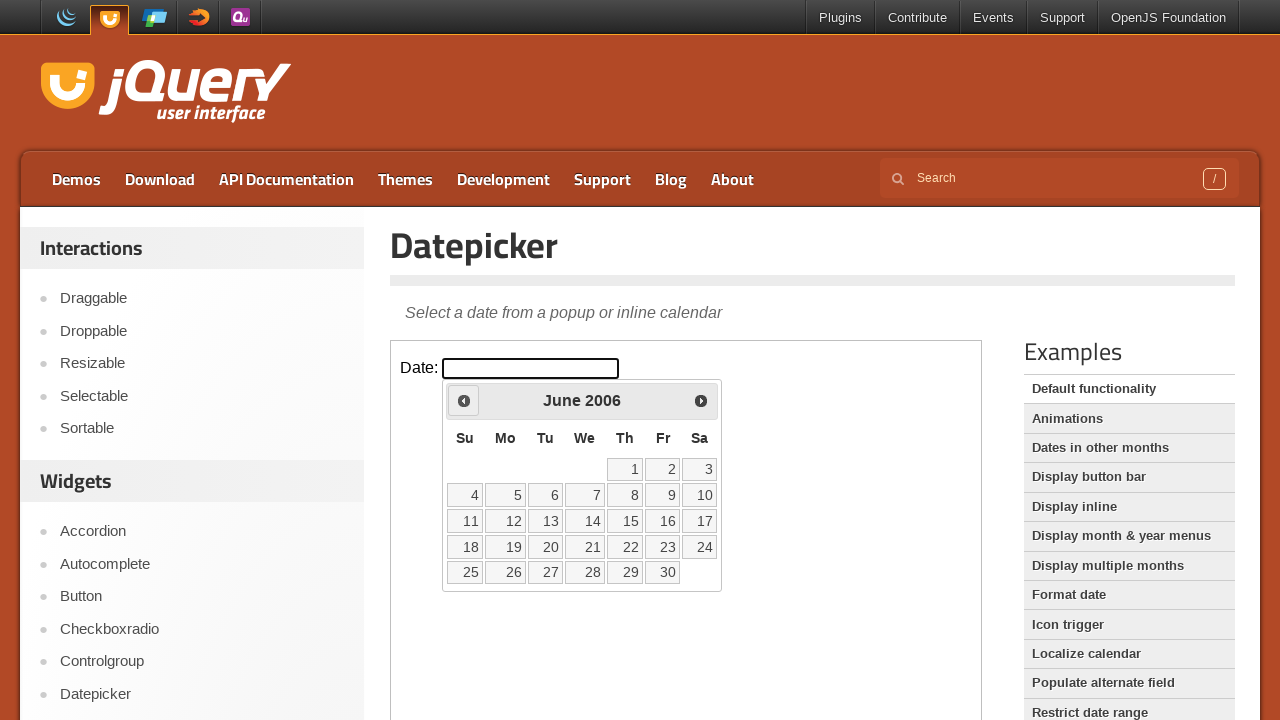

Clicked previous month button (currently at June 2006) at (464, 400) on iframe >> nth=0 >> internal:control=enter-frame >> span.ui-icon.ui-icon-circle-t
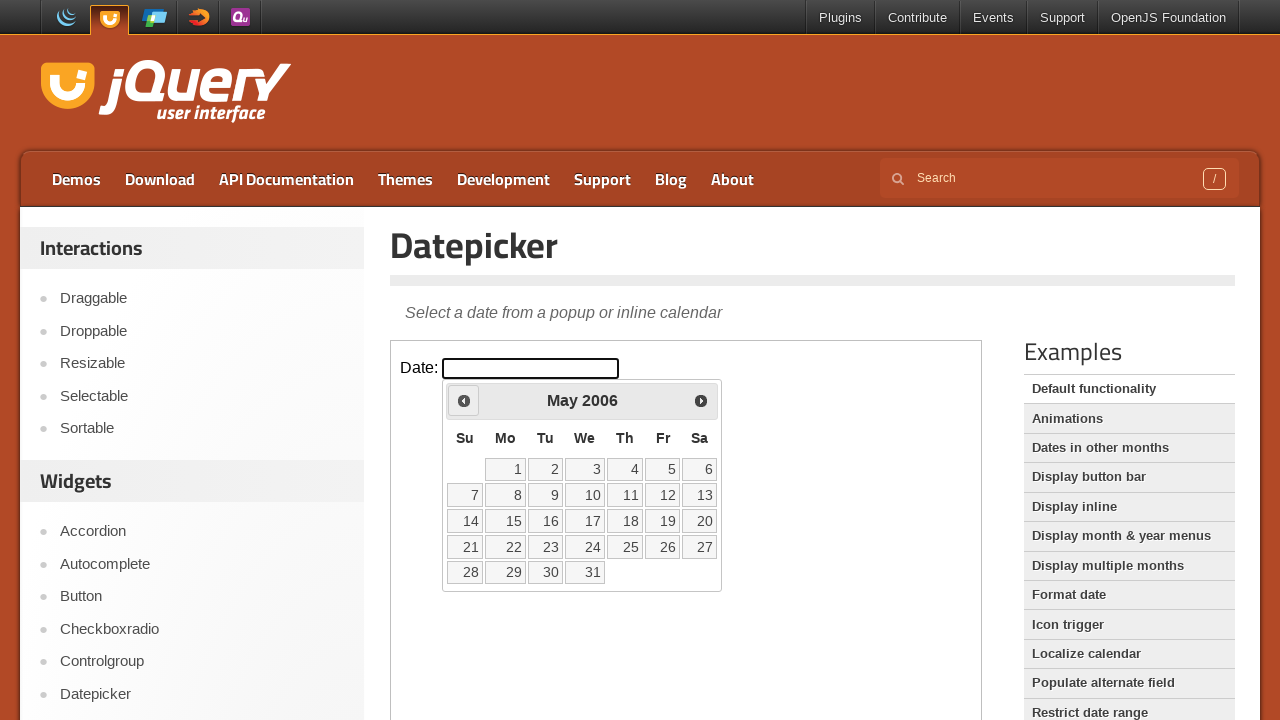

Clicked previous month button (currently at May 2006) at (464, 400) on iframe >> nth=0 >> internal:control=enter-frame >> span.ui-icon.ui-icon-circle-t
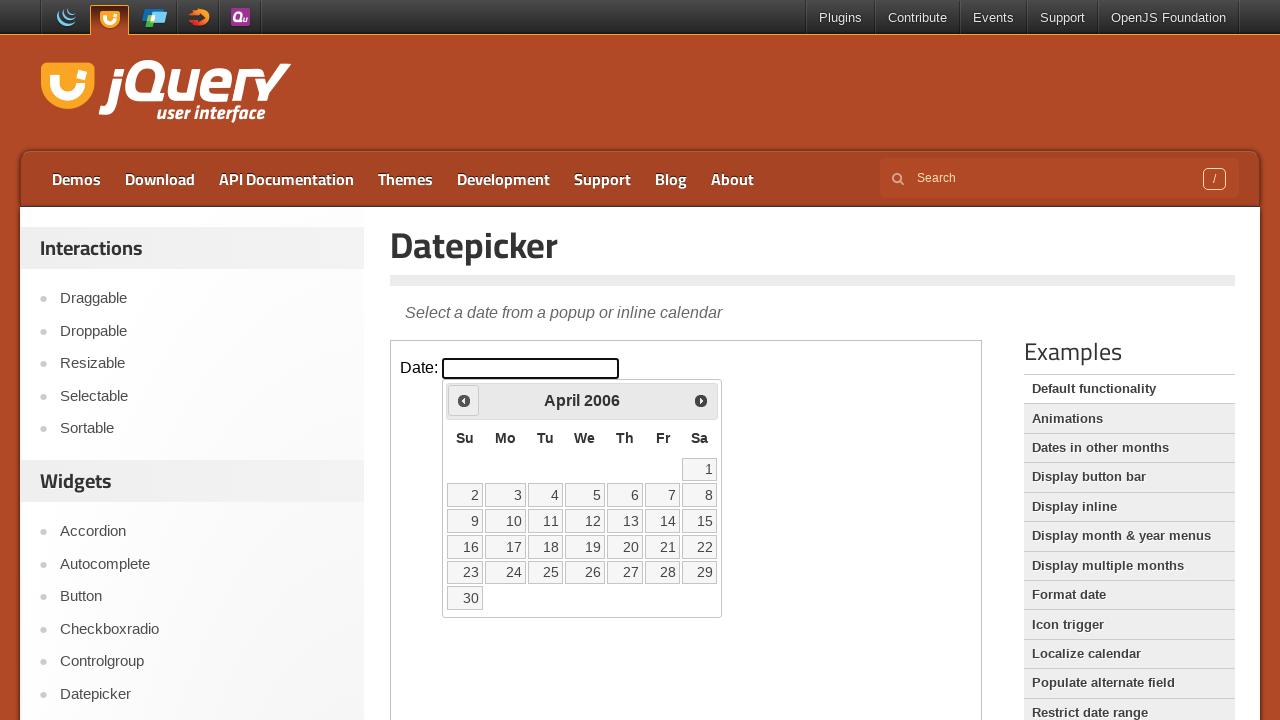

Clicked previous month button (currently at April 2006) at (464, 400) on iframe >> nth=0 >> internal:control=enter-frame >> span.ui-icon.ui-icon-circle-t
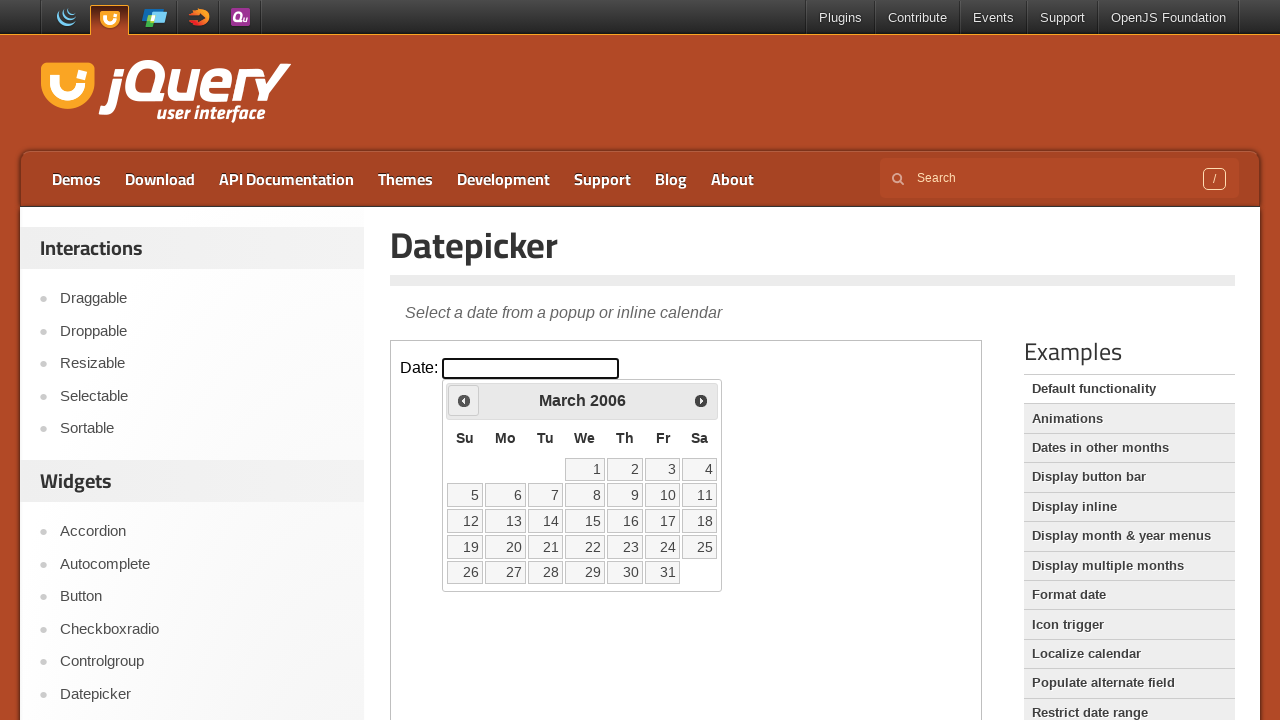

Clicked previous month button (currently at March 2006) at (464, 400) on iframe >> nth=0 >> internal:control=enter-frame >> span.ui-icon.ui-icon-circle-t
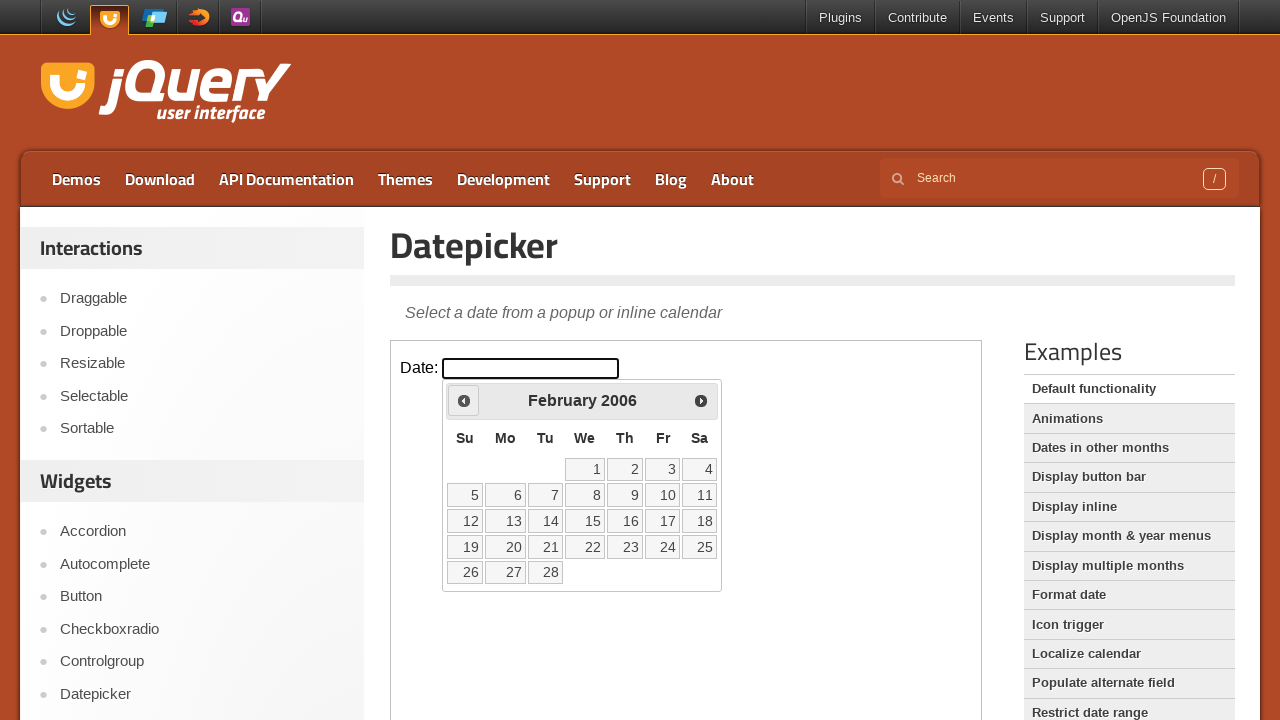

Clicked previous month button (currently at February 2006) at (464, 400) on iframe >> nth=0 >> internal:control=enter-frame >> span.ui-icon.ui-icon-circle-t
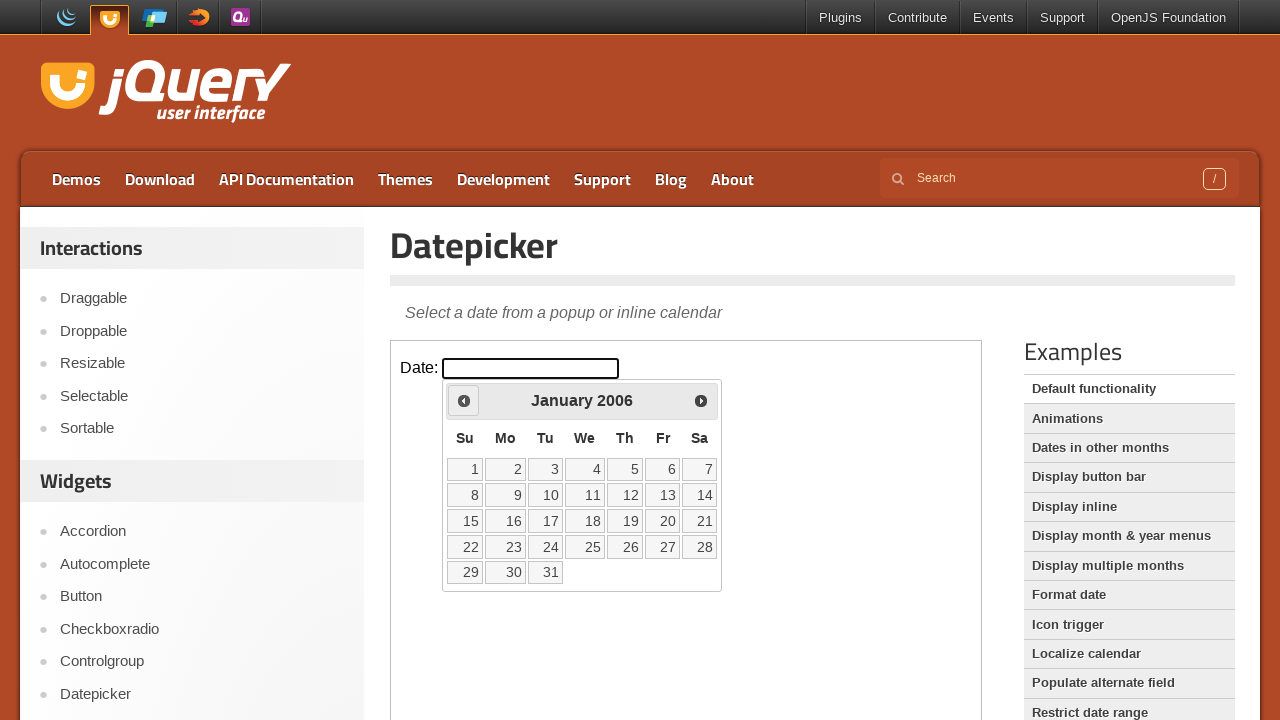

Clicked previous month button (currently at January 2006) at (464, 400) on iframe >> nth=0 >> internal:control=enter-frame >> span.ui-icon.ui-icon-circle-t
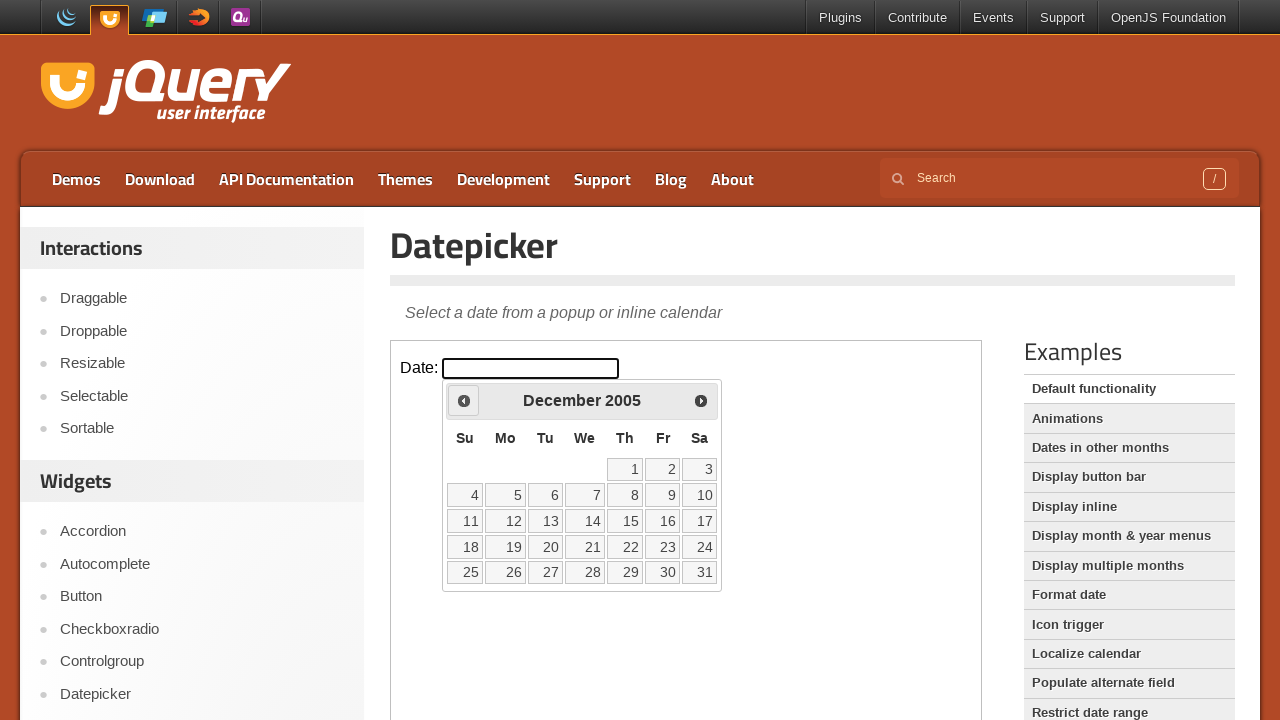

Clicked previous month button (currently at December 2005) at (464, 400) on iframe >> nth=0 >> internal:control=enter-frame >> span.ui-icon.ui-icon-circle-t
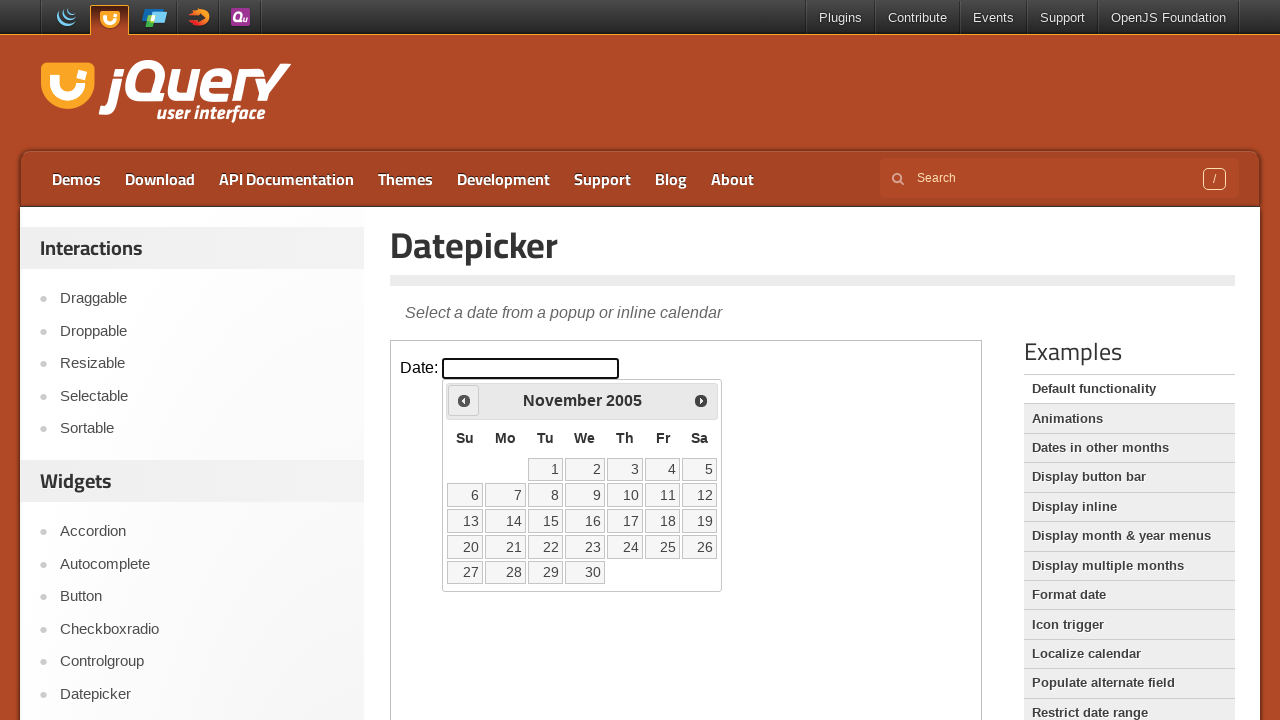

Clicked previous month button (currently at November 2005) at (464, 400) on iframe >> nth=0 >> internal:control=enter-frame >> span.ui-icon.ui-icon-circle-t
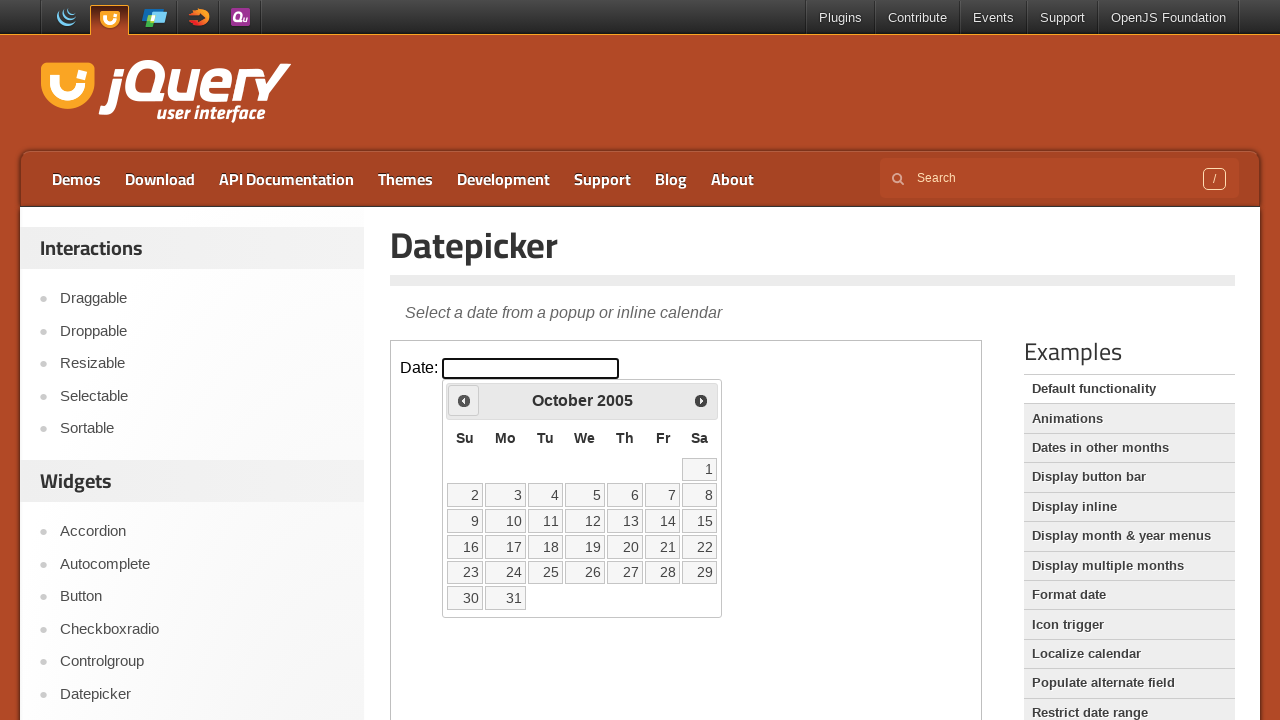

Clicked previous month button (currently at October 2005) at (464, 400) on iframe >> nth=0 >> internal:control=enter-frame >> span.ui-icon.ui-icon-circle-t
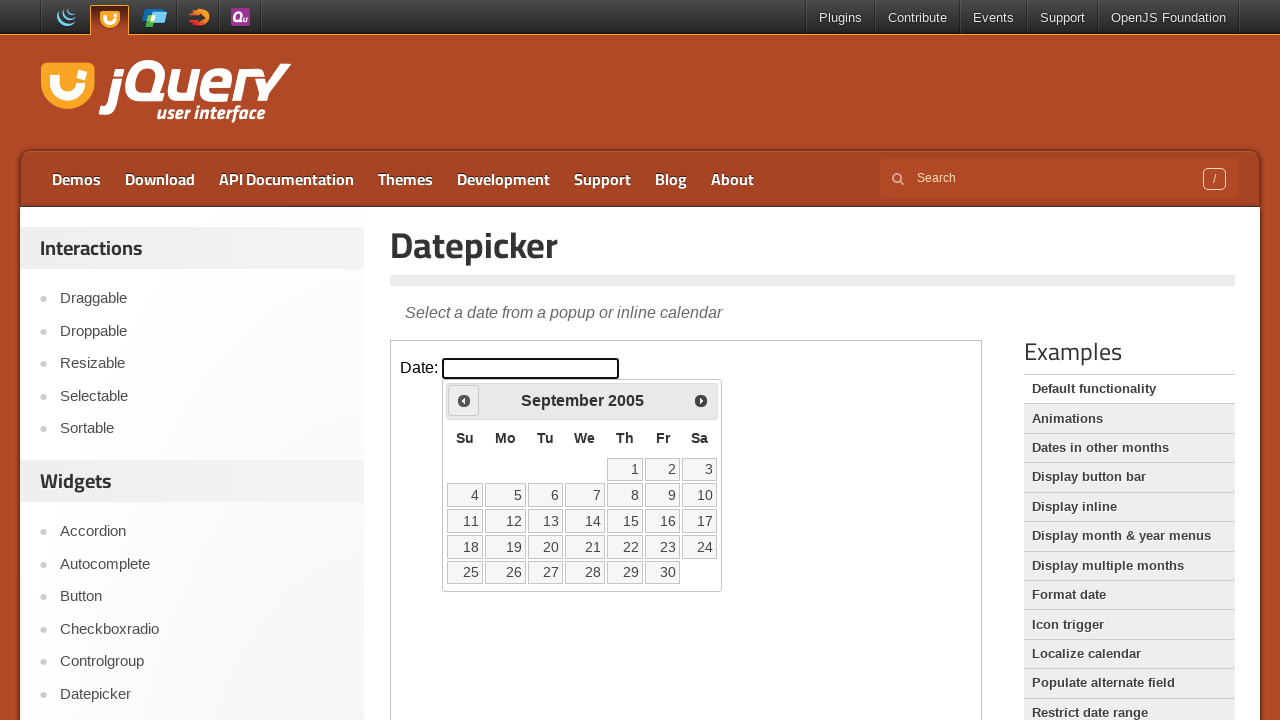

Clicked previous month button (currently at September 2005) at (464, 400) on iframe >> nth=0 >> internal:control=enter-frame >> span.ui-icon.ui-icon-circle-t
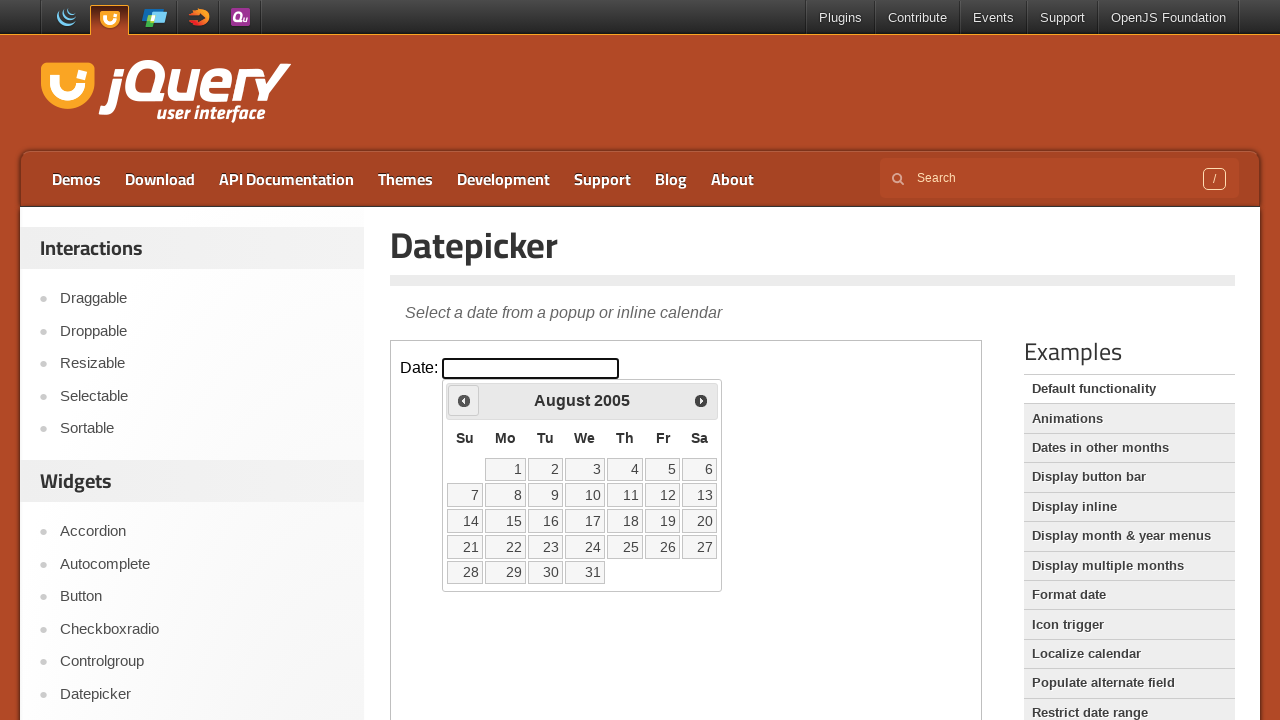

Clicked previous month button (currently at August 2005) at (464, 400) on iframe >> nth=0 >> internal:control=enter-frame >> span.ui-icon.ui-icon-circle-t
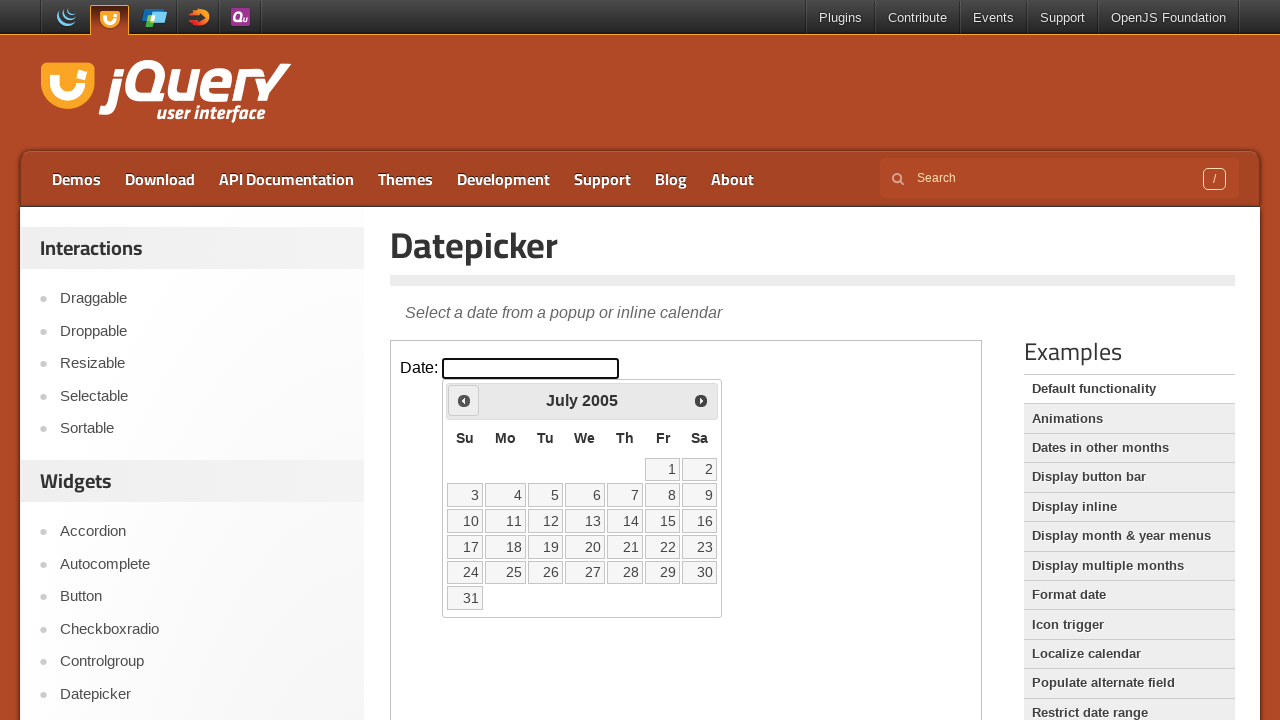

Clicked previous month button (currently at July 2005) at (464, 400) on iframe >> nth=0 >> internal:control=enter-frame >> span.ui-icon.ui-icon-circle-t
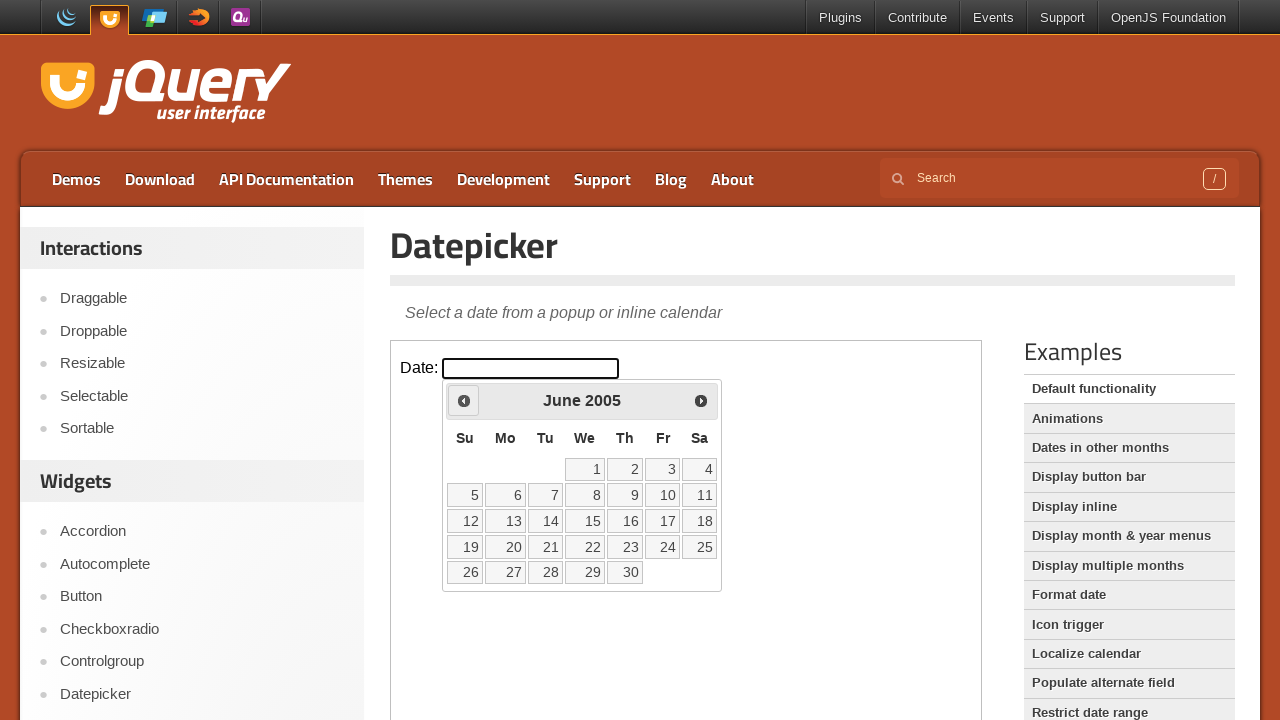

Clicked previous month button (currently at June 2005) at (464, 400) on iframe >> nth=0 >> internal:control=enter-frame >> span.ui-icon.ui-icon-circle-t
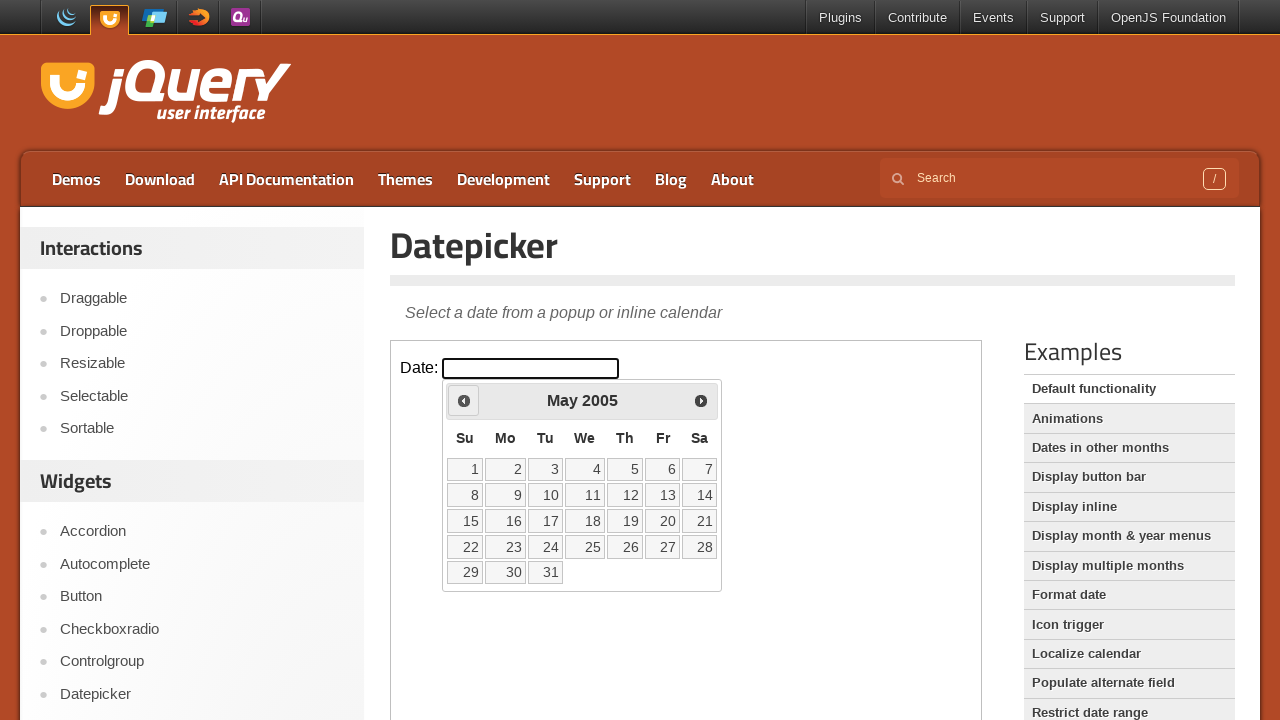

Clicked previous month button (currently at May 2005) at (464, 400) on iframe >> nth=0 >> internal:control=enter-frame >> span.ui-icon.ui-icon-circle-t
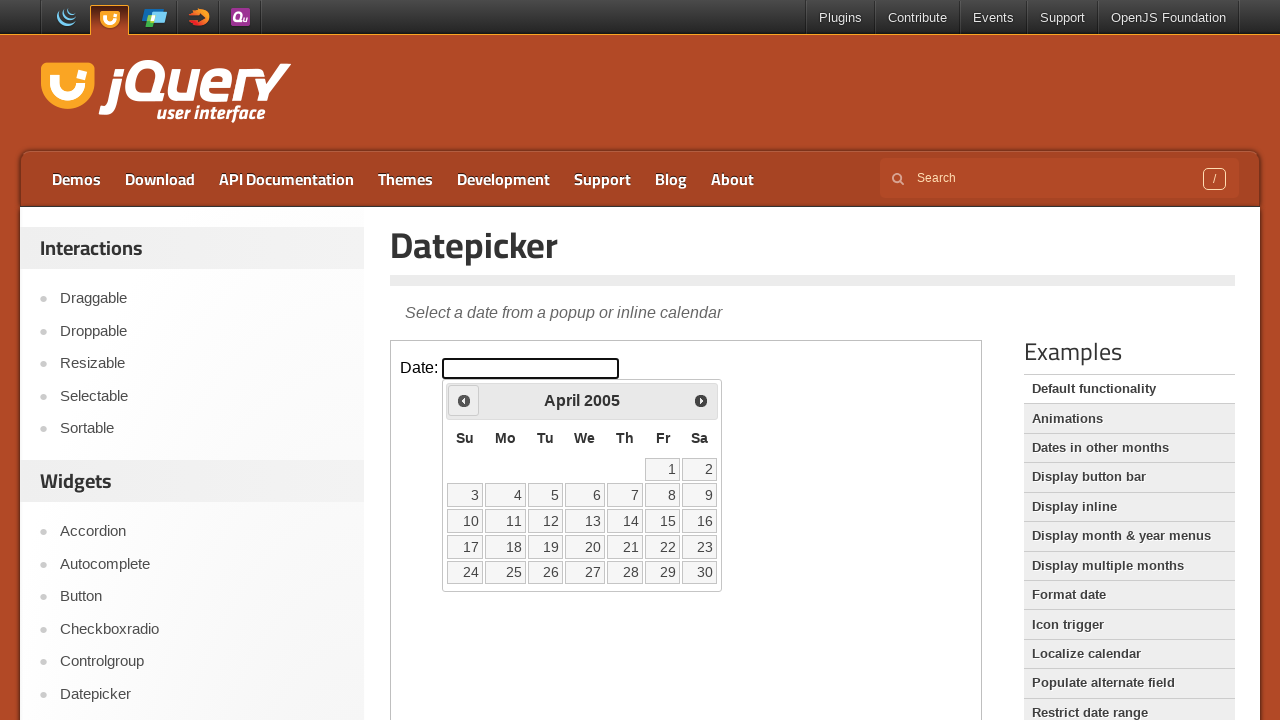

Clicked previous month button (currently at April 2005) at (464, 400) on iframe >> nth=0 >> internal:control=enter-frame >> span.ui-icon.ui-icon-circle-t
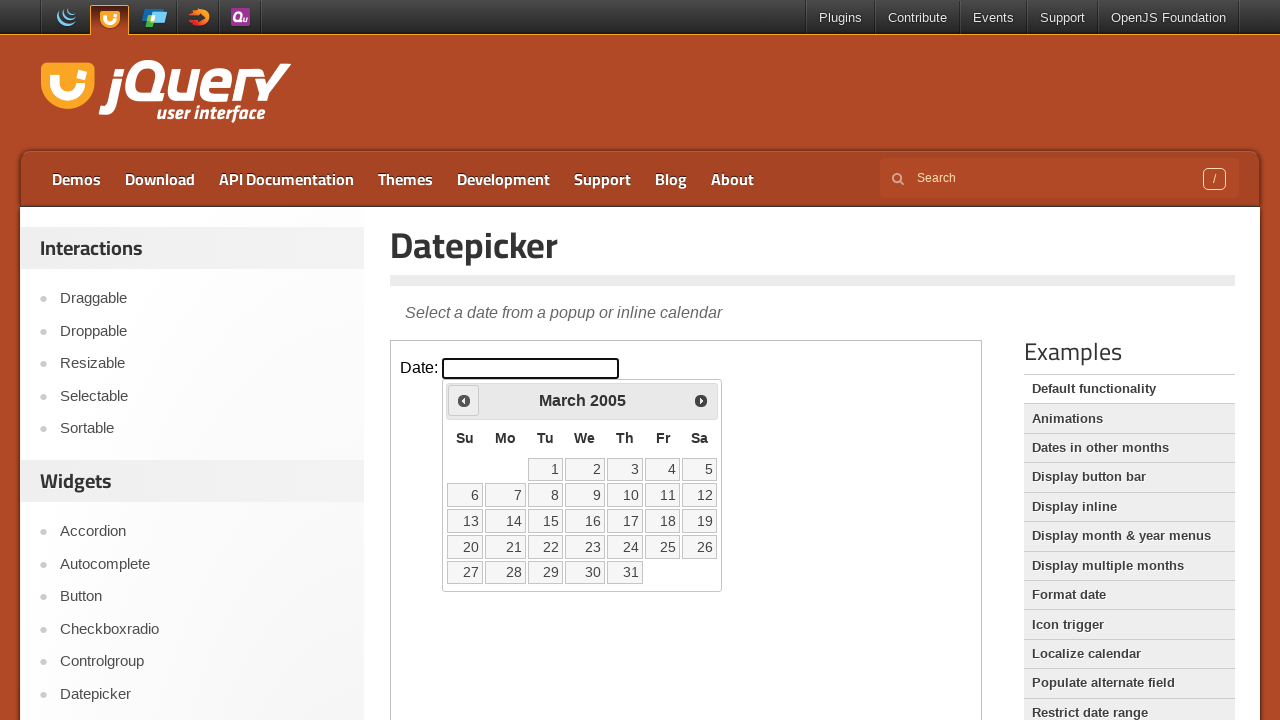

Clicked previous month button (currently at March 2005) at (464, 400) on iframe >> nth=0 >> internal:control=enter-frame >> span.ui-icon.ui-icon-circle-t
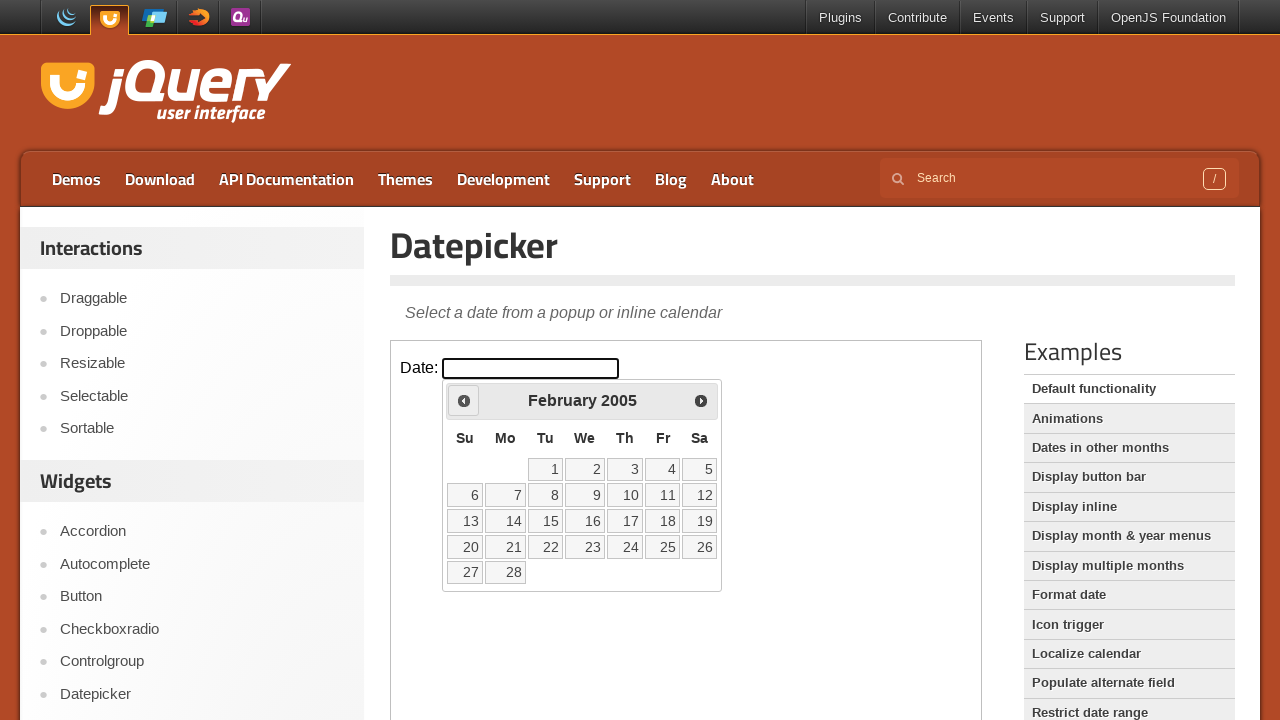

Clicked previous month button (currently at February 2005) at (464, 400) on iframe >> nth=0 >> internal:control=enter-frame >> span.ui-icon.ui-icon-circle-t
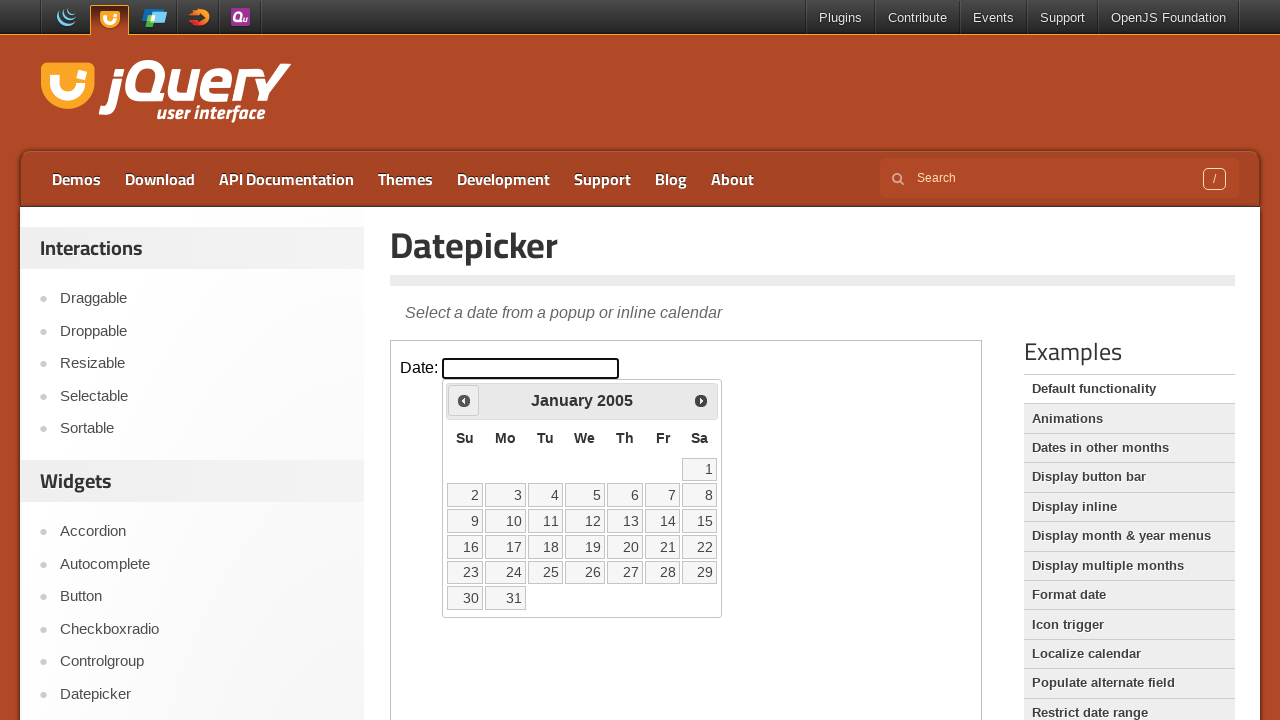

Clicked previous month button (currently at January 2005) at (464, 400) on iframe >> nth=0 >> internal:control=enter-frame >> span.ui-icon.ui-icon-circle-t
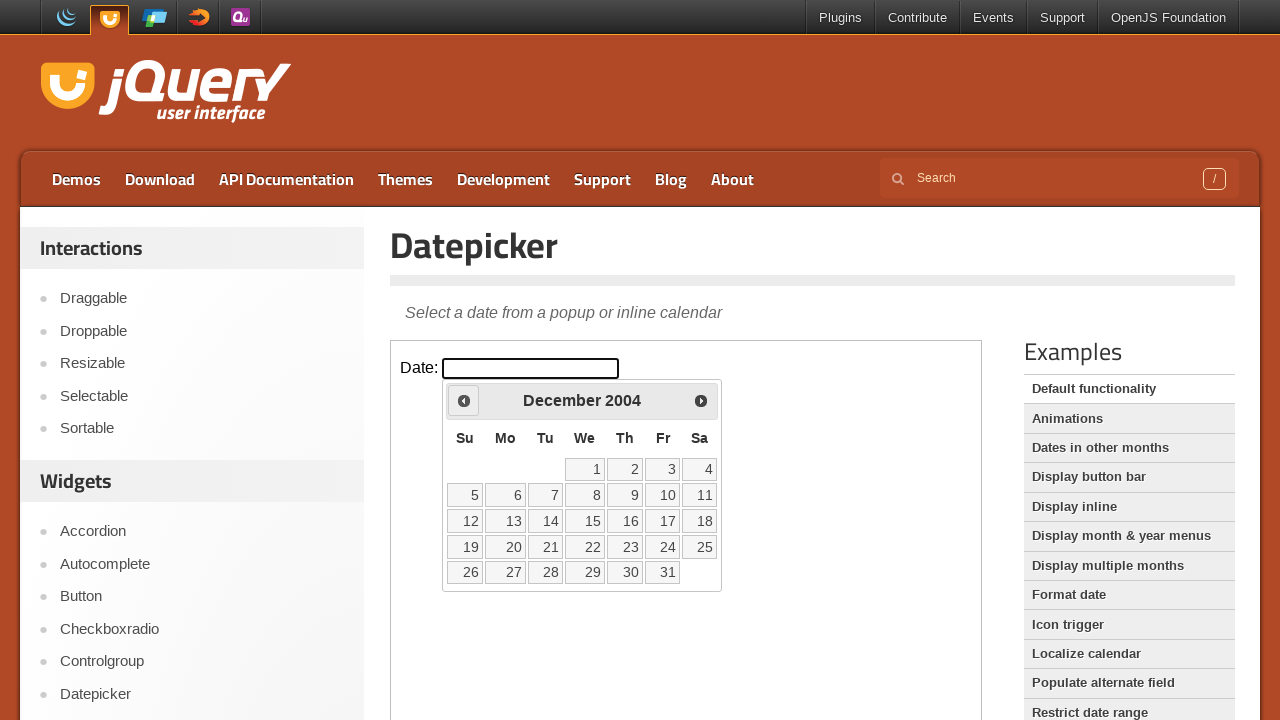

Clicked previous month button (currently at December 2004) at (464, 400) on iframe >> nth=0 >> internal:control=enter-frame >> span.ui-icon.ui-icon-circle-t
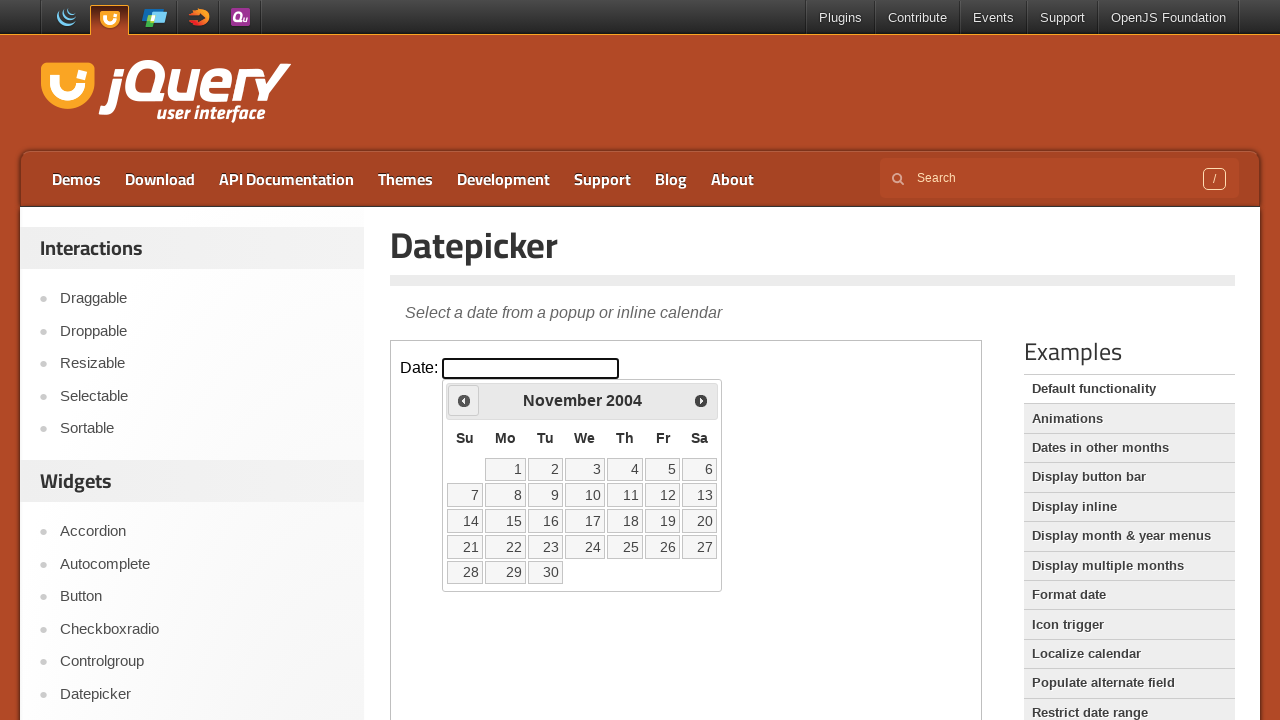

Clicked previous month button (currently at November 2004) at (464, 400) on iframe >> nth=0 >> internal:control=enter-frame >> span.ui-icon.ui-icon-circle-t
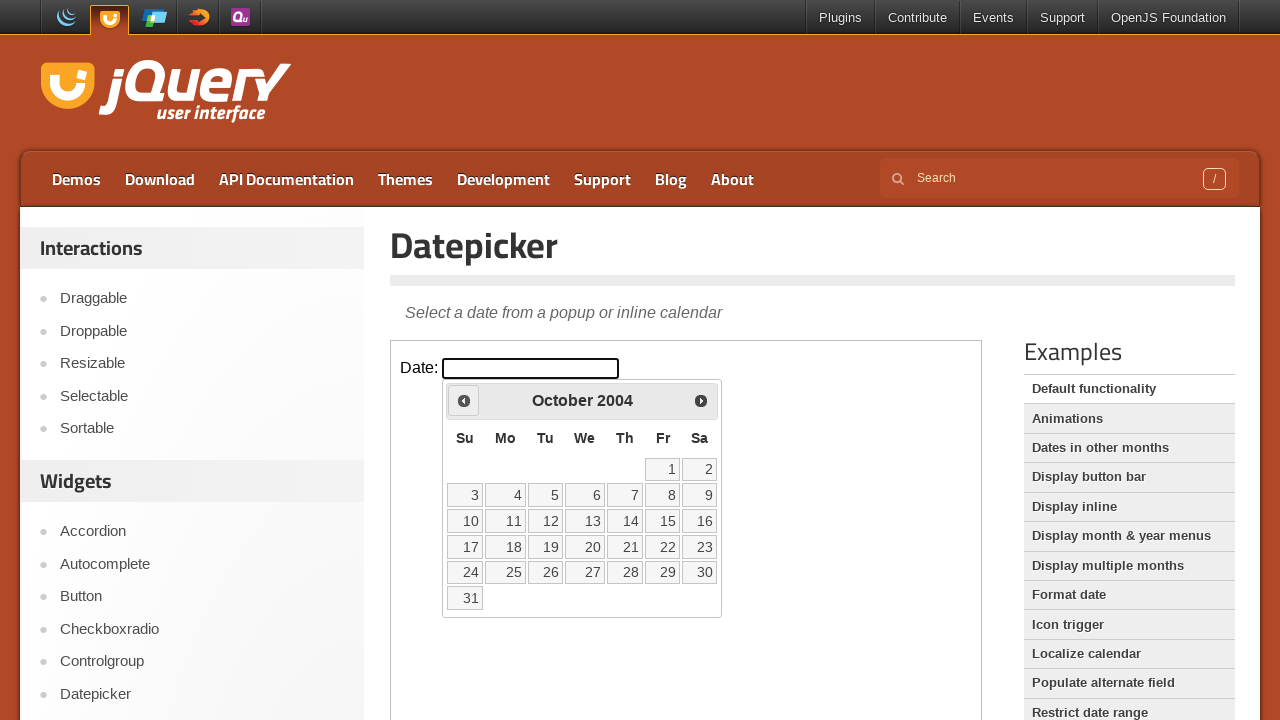

Clicked previous month button (currently at October 2004) at (464, 400) on iframe >> nth=0 >> internal:control=enter-frame >> span.ui-icon.ui-icon-circle-t
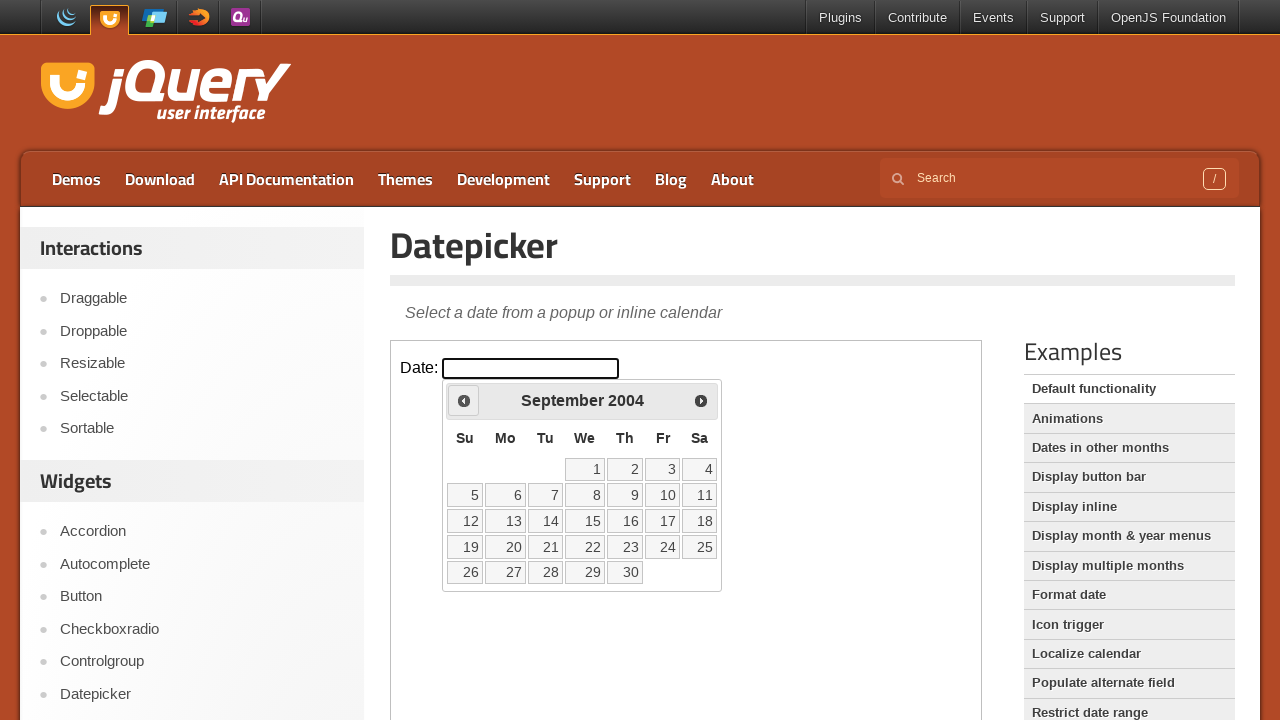

Clicked previous month button (currently at September 2004) at (464, 400) on iframe >> nth=0 >> internal:control=enter-frame >> span.ui-icon.ui-icon-circle-t
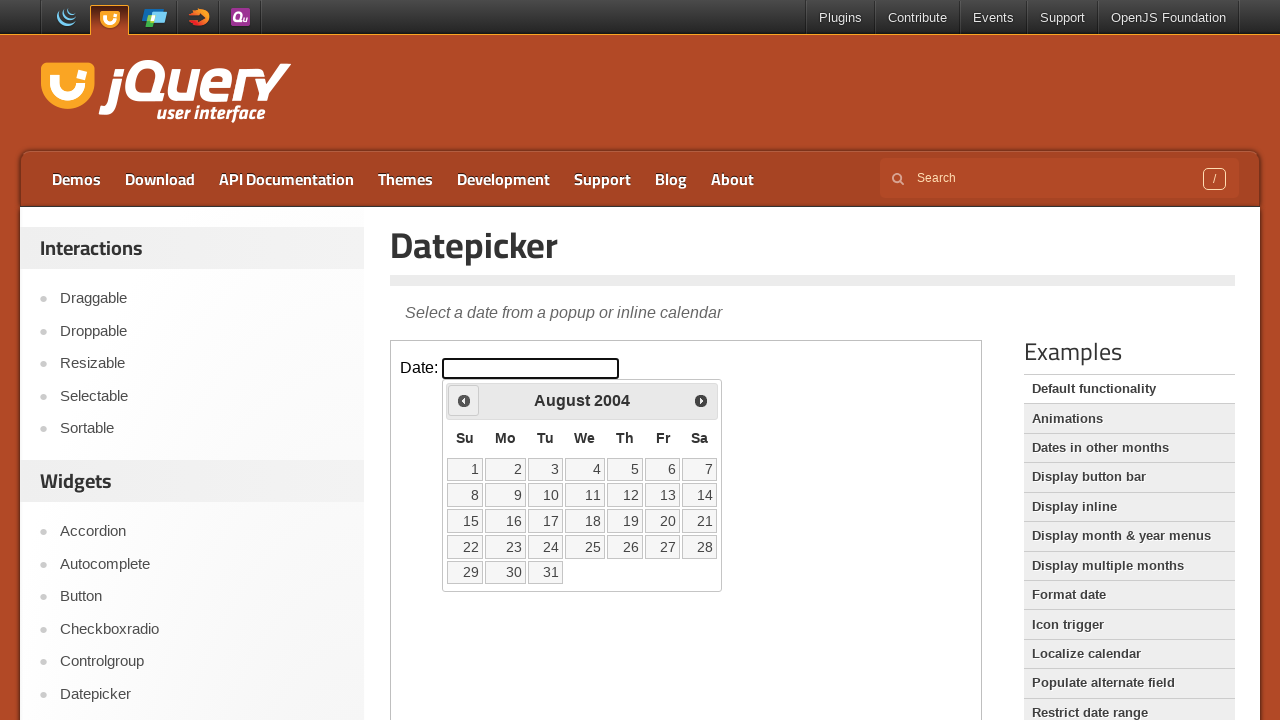

Clicked previous month button (currently at August 2004) at (464, 400) on iframe >> nth=0 >> internal:control=enter-frame >> span.ui-icon.ui-icon-circle-t
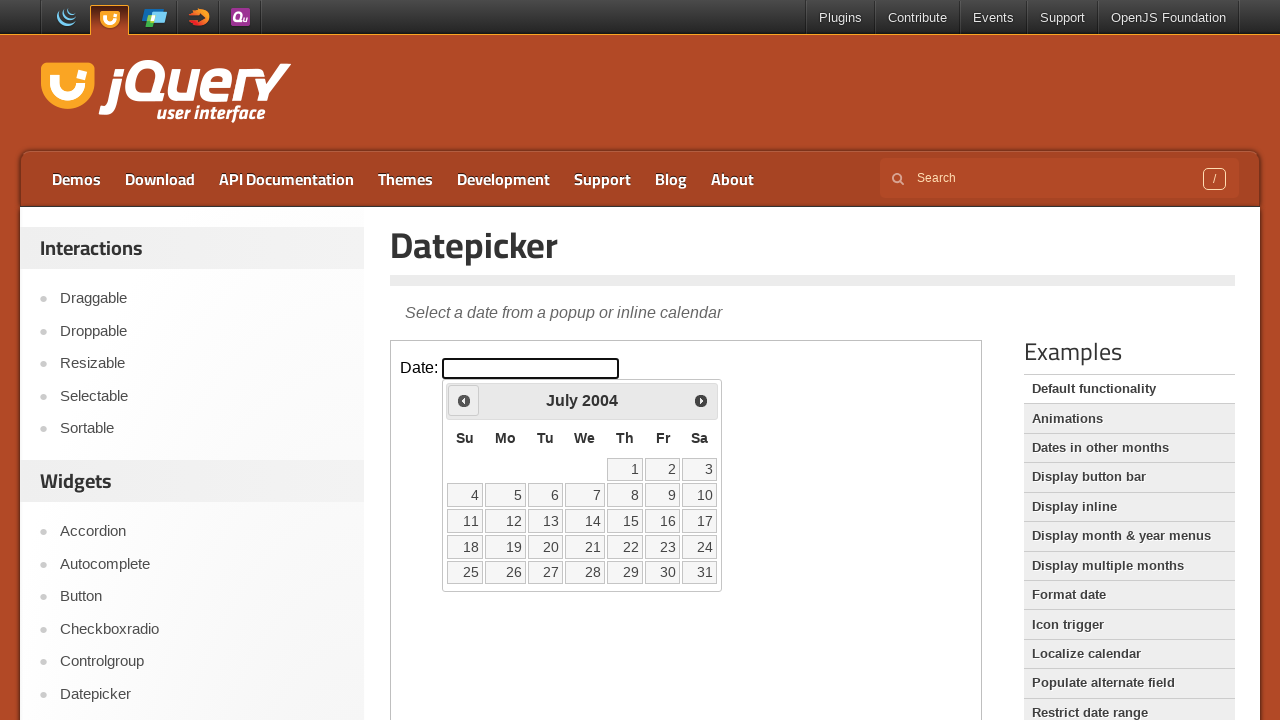

Clicked previous month button (currently at July 2004) at (464, 400) on iframe >> nth=0 >> internal:control=enter-frame >> span.ui-icon.ui-icon-circle-t
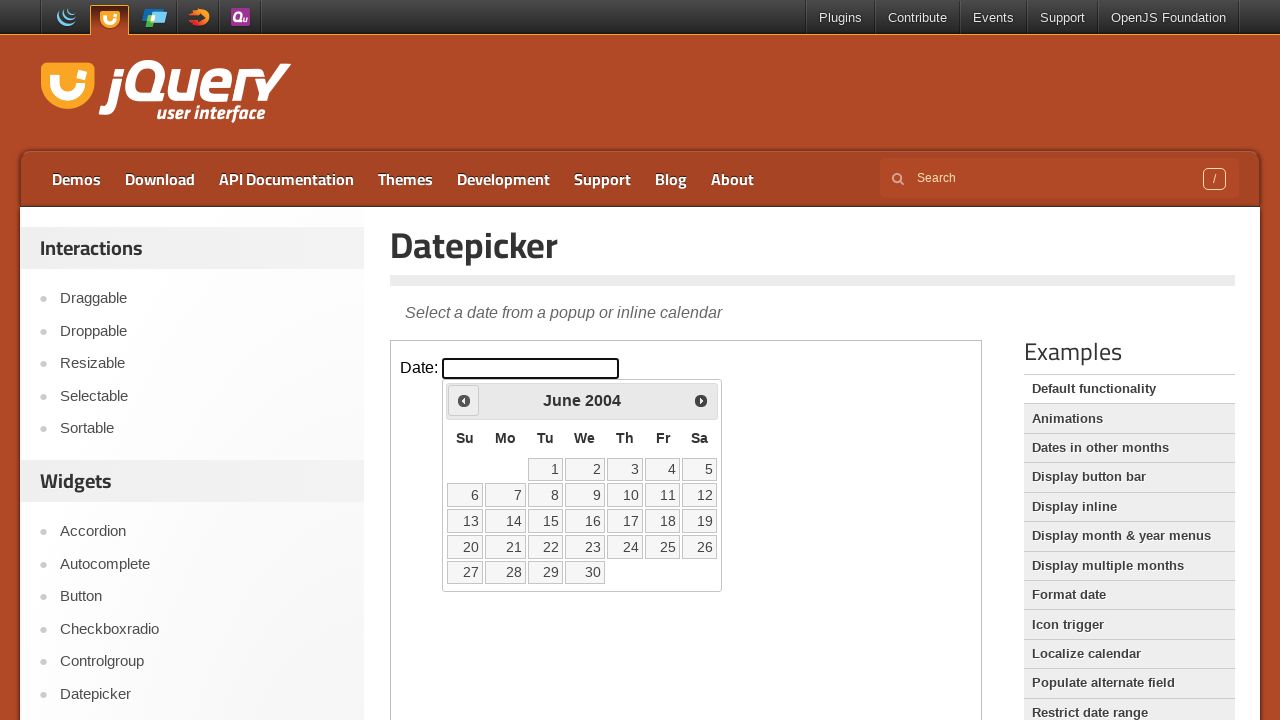

Clicked previous month button (currently at June 2004) at (464, 400) on iframe >> nth=0 >> internal:control=enter-frame >> span.ui-icon.ui-icon-circle-t
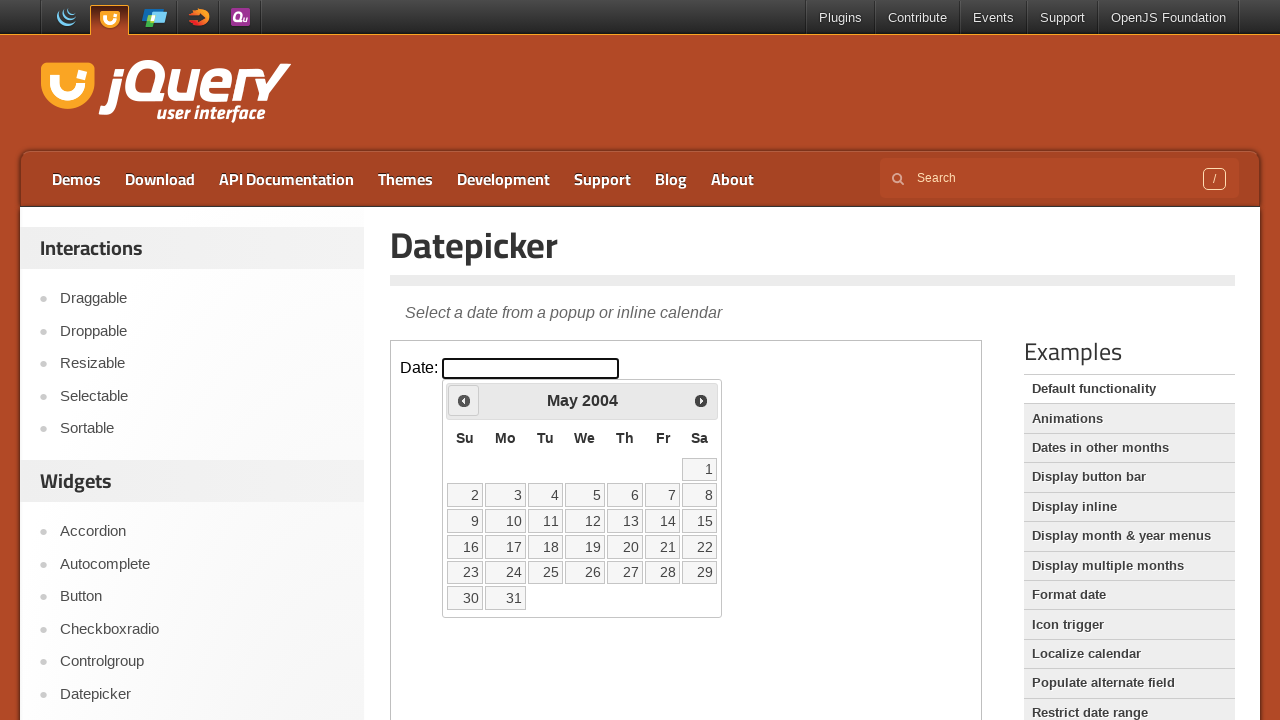

Clicked previous month button (currently at May 2004) at (464, 400) on iframe >> nth=0 >> internal:control=enter-frame >> span.ui-icon.ui-icon-circle-t
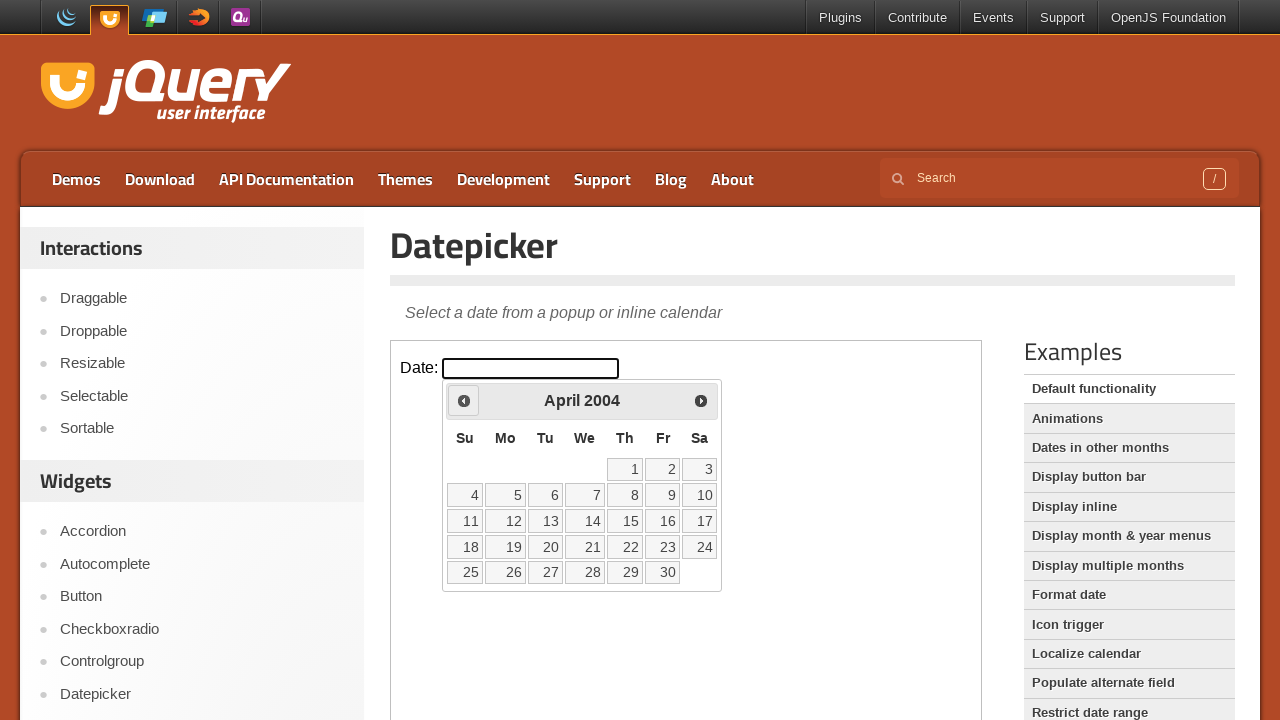

Clicked previous month button (currently at April 2004) at (464, 400) on iframe >> nth=0 >> internal:control=enter-frame >> span.ui-icon.ui-icon-circle-t
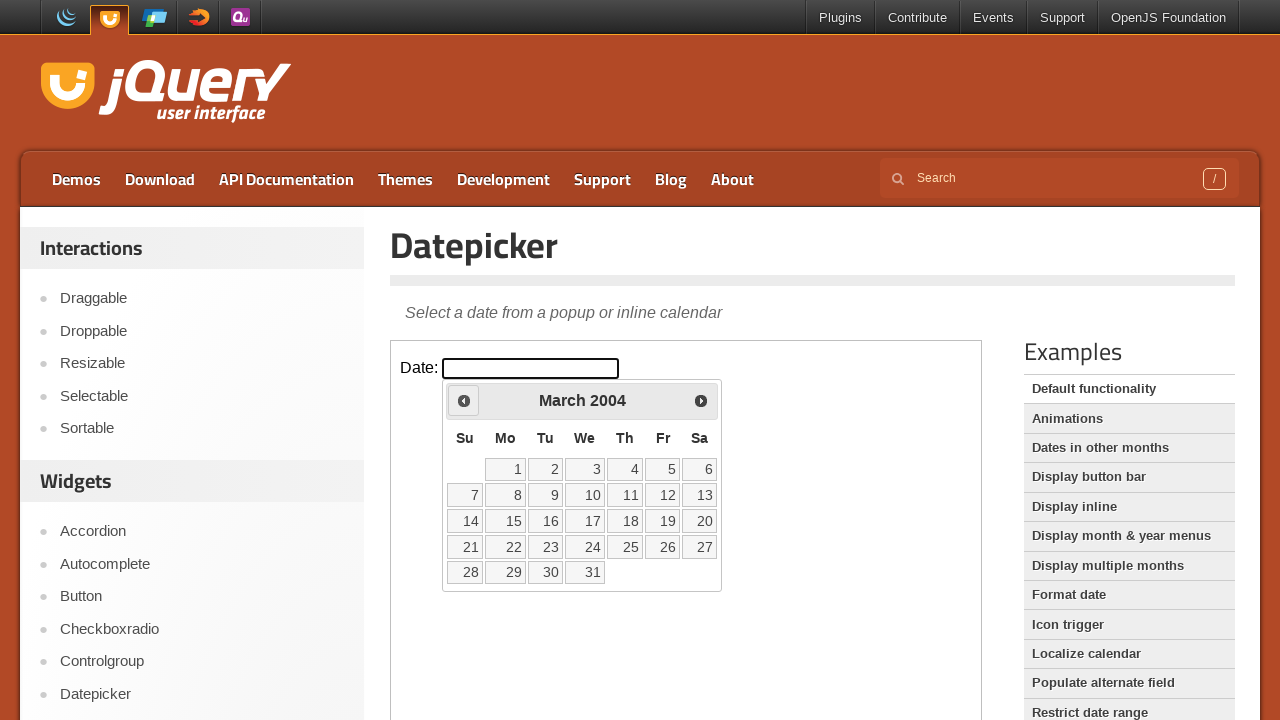

Clicked previous month button (currently at March 2004) at (464, 400) on iframe >> nth=0 >> internal:control=enter-frame >> span.ui-icon.ui-icon-circle-t
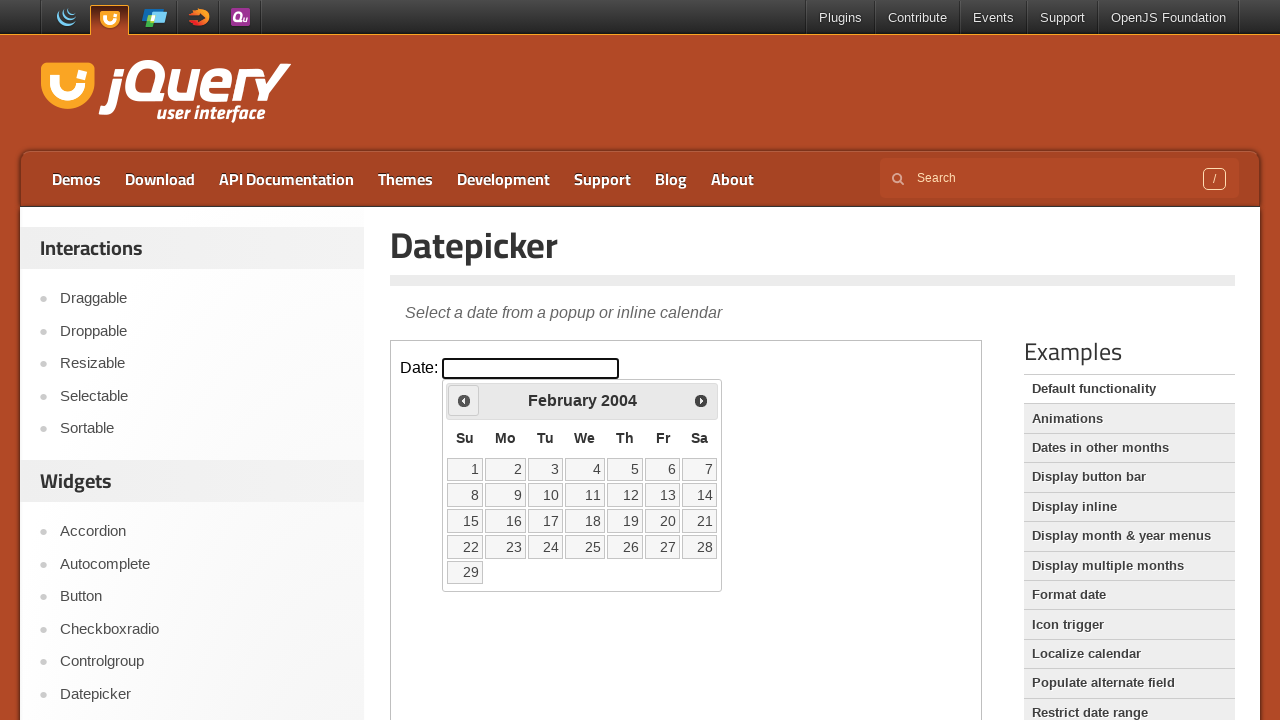

Clicked previous month button (currently at February 2004) at (464, 400) on iframe >> nth=0 >> internal:control=enter-frame >> span.ui-icon.ui-icon-circle-t
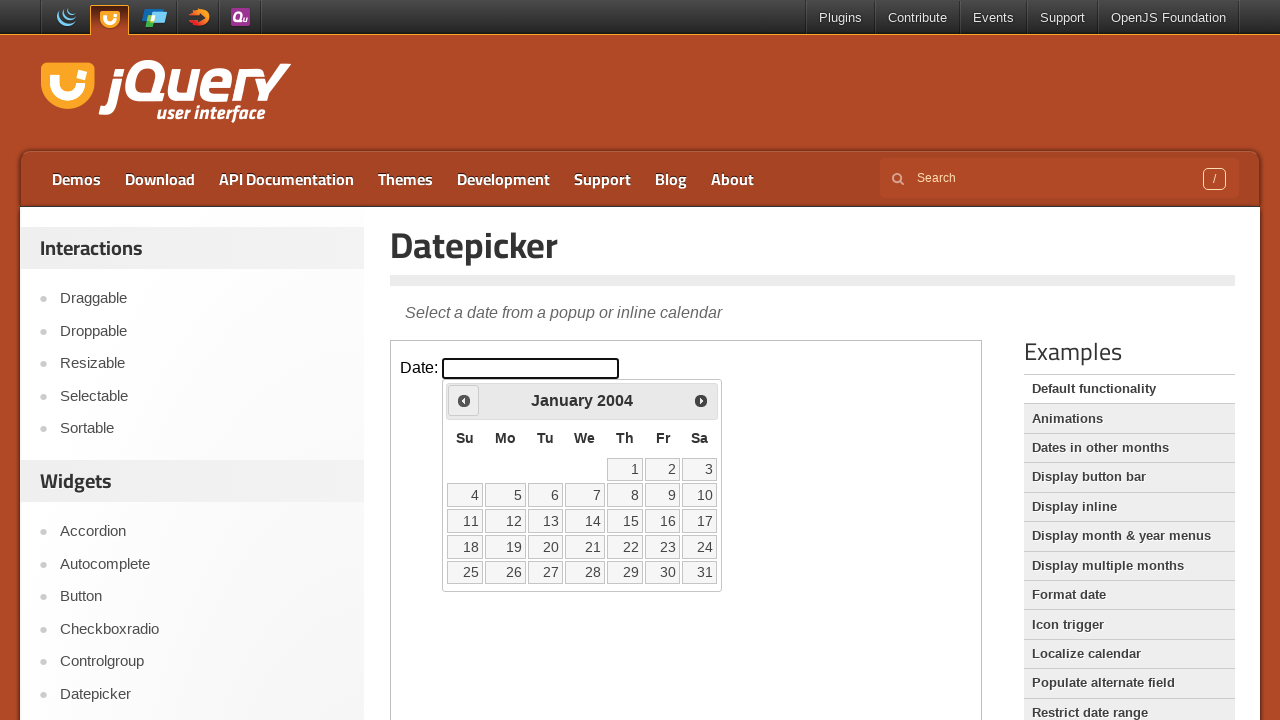

Clicked previous month button (currently at January 2004) at (464, 400) on iframe >> nth=0 >> internal:control=enter-frame >> span.ui-icon.ui-icon-circle-t
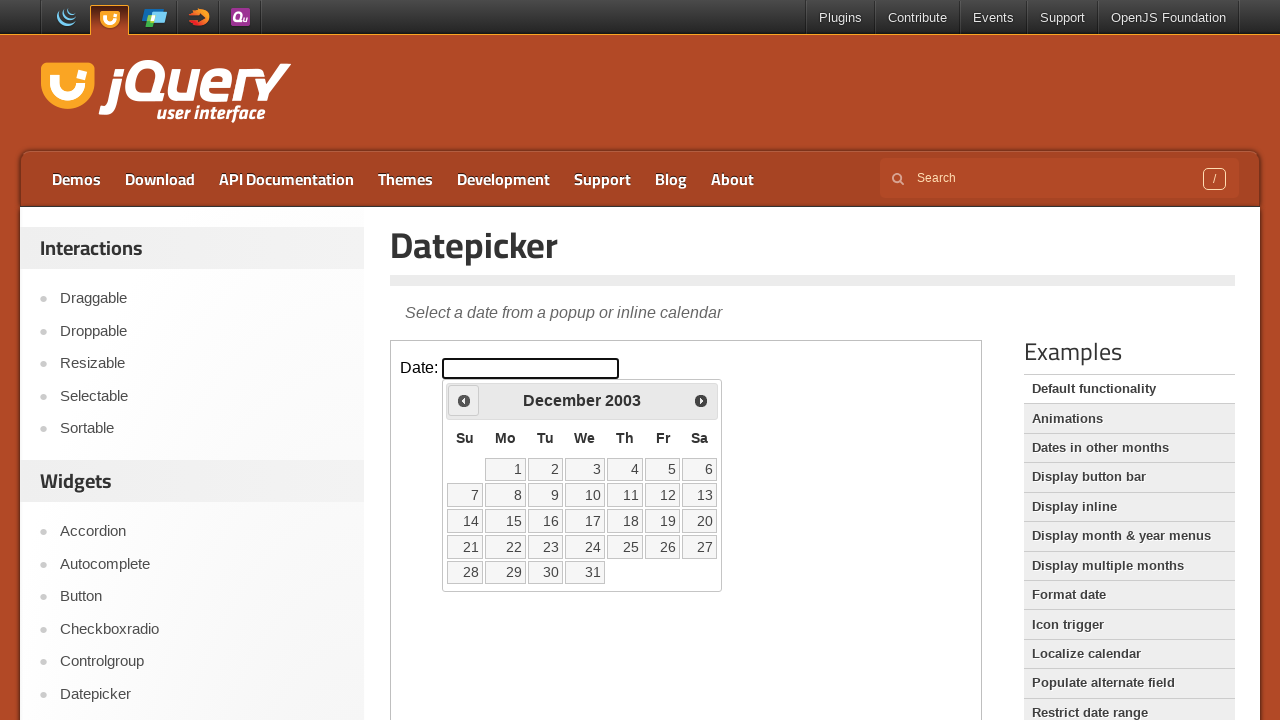

Clicked previous month button (currently at December 2003) at (464, 400) on iframe >> nth=0 >> internal:control=enter-frame >> span.ui-icon.ui-icon-circle-t
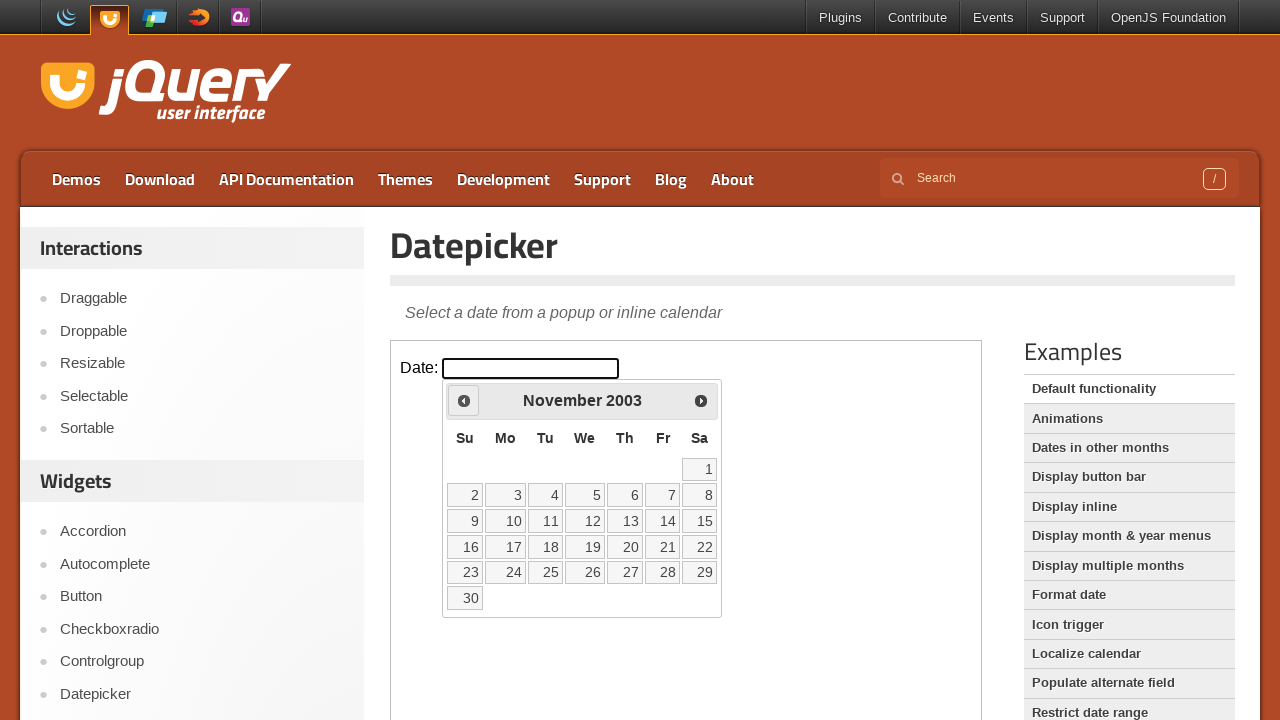

Clicked previous month button (currently at November 2003) at (464, 400) on iframe >> nth=0 >> internal:control=enter-frame >> span.ui-icon.ui-icon-circle-t
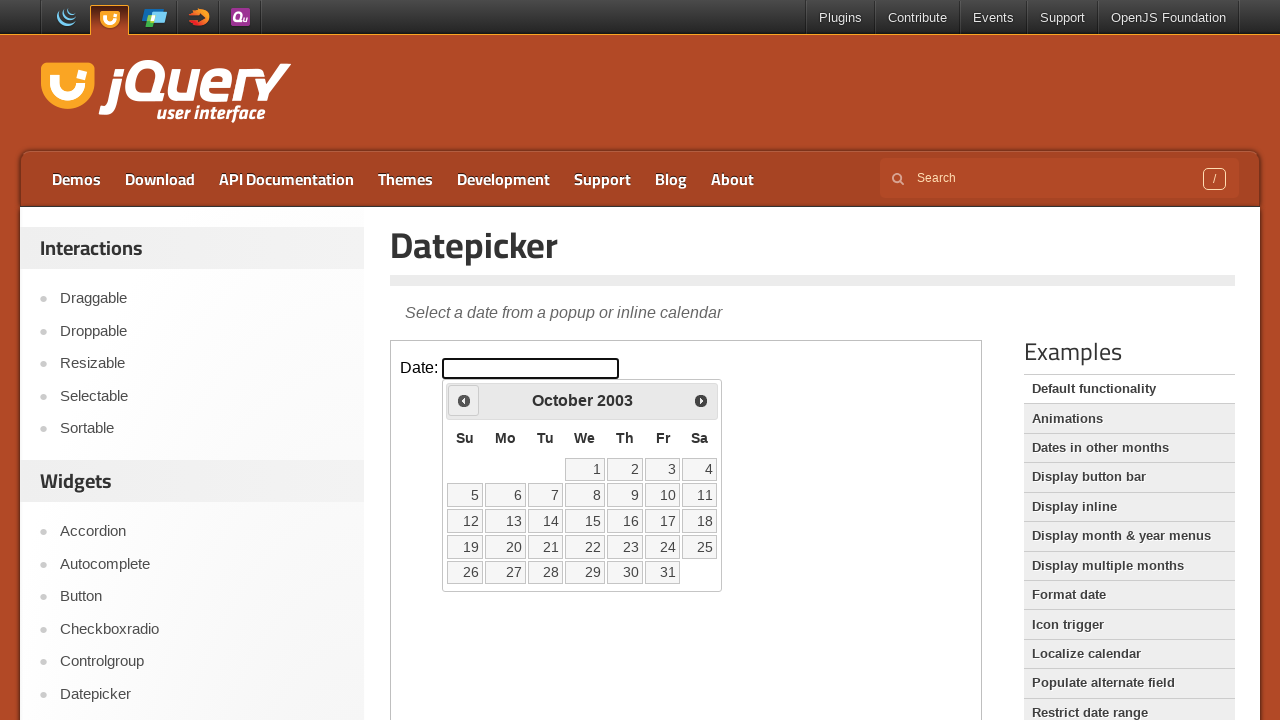

Clicked previous month button (currently at October 2003) at (464, 400) on iframe >> nth=0 >> internal:control=enter-frame >> span.ui-icon.ui-icon-circle-t
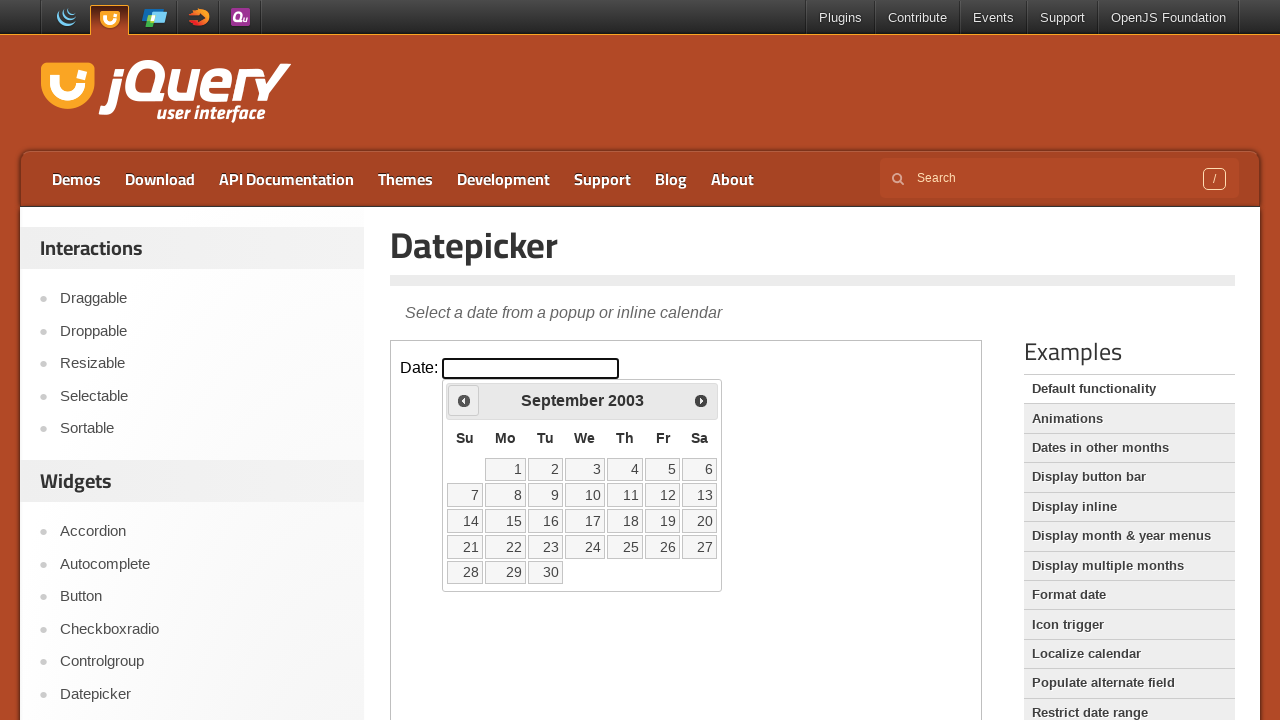

Clicked previous month button (currently at September 2003) at (464, 400) on iframe >> nth=0 >> internal:control=enter-frame >> span.ui-icon.ui-icon-circle-t
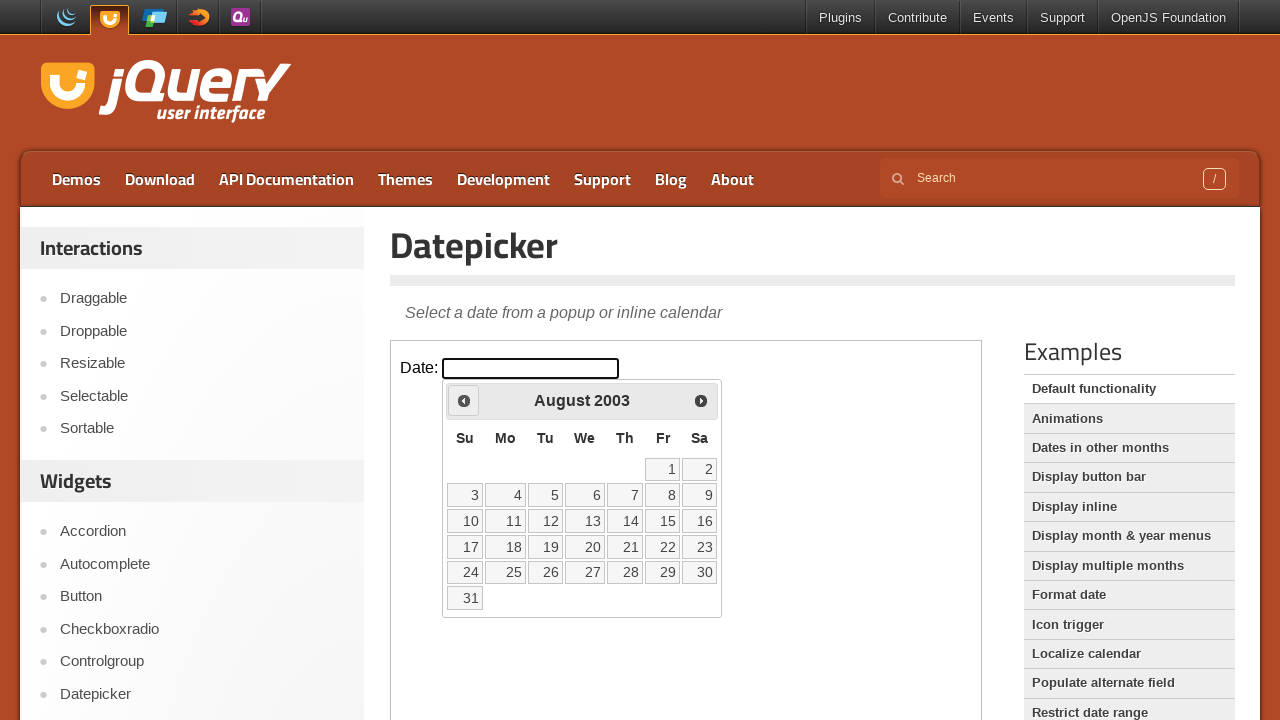

Clicked previous month button (currently at August 2003) at (464, 400) on iframe >> nth=0 >> internal:control=enter-frame >> span.ui-icon.ui-icon-circle-t
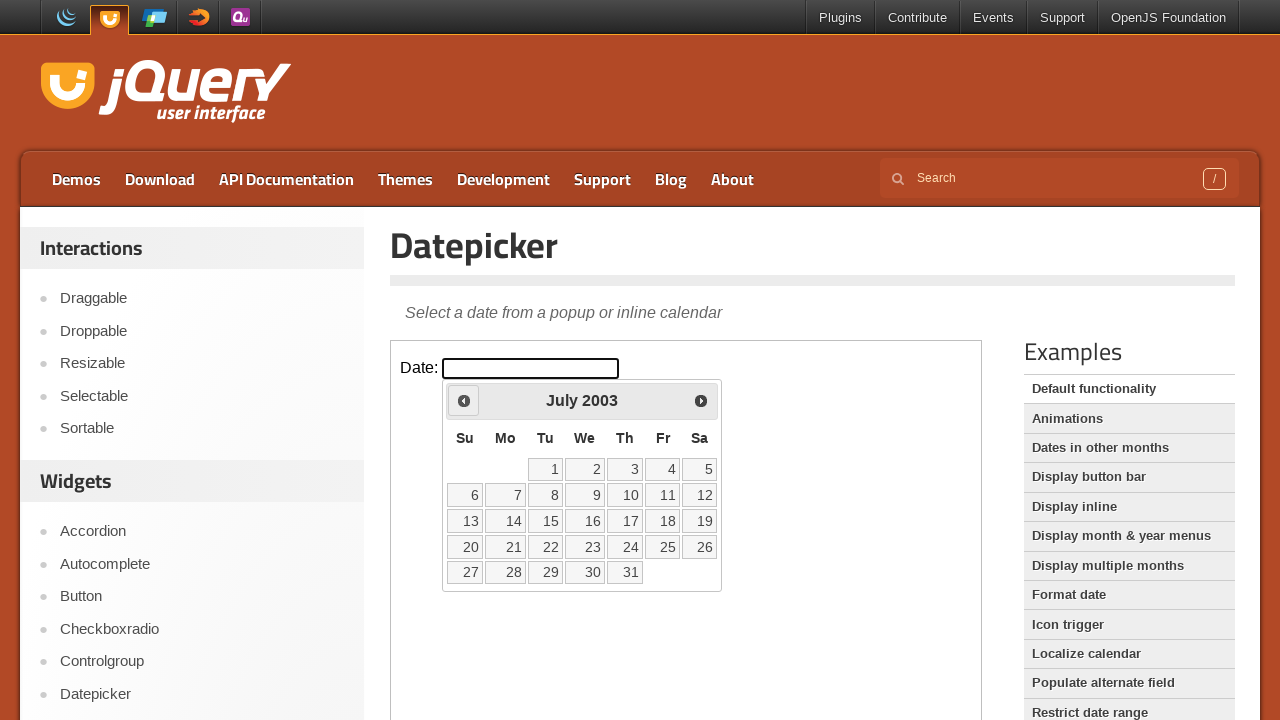

Clicked previous month button (currently at July 2003) at (464, 400) on iframe >> nth=0 >> internal:control=enter-frame >> span.ui-icon.ui-icon-circle-t
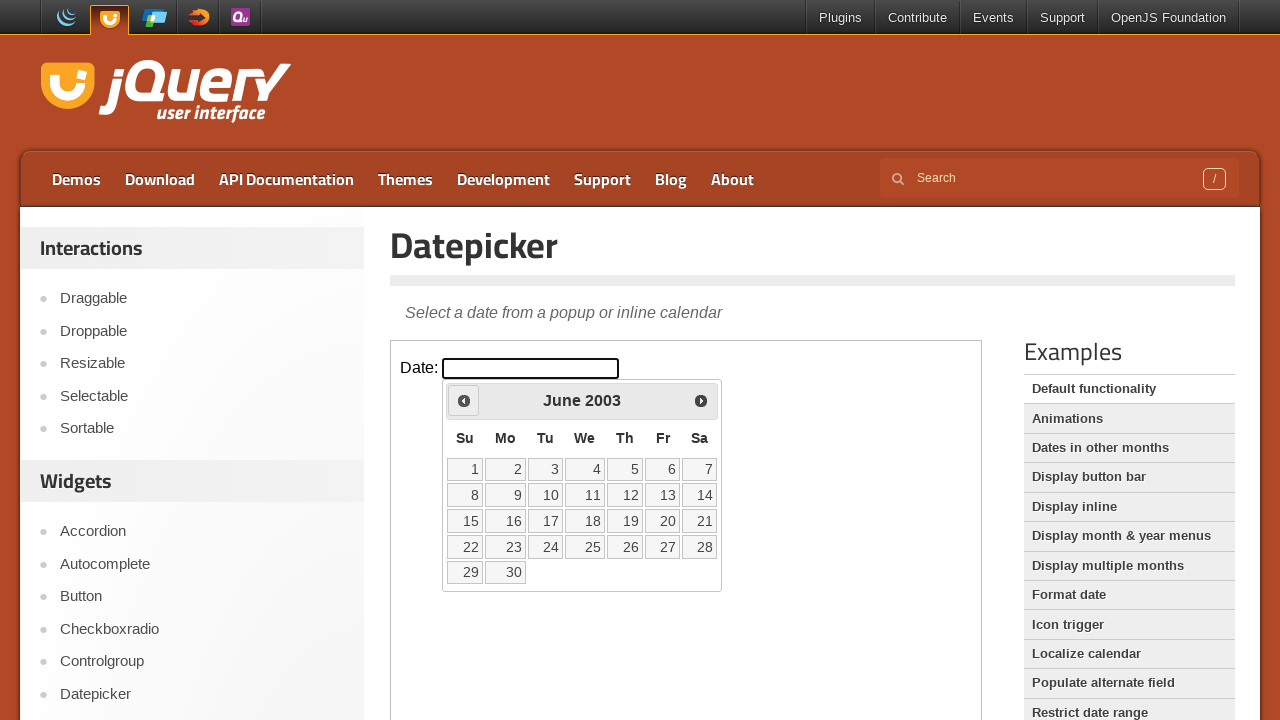

Clicked previous month button (currently at June 2003) at (464, 400) on iframe >> nth=0 >> internal:control=enter-frame >> span.ui-icon.ui-icon-circle-t
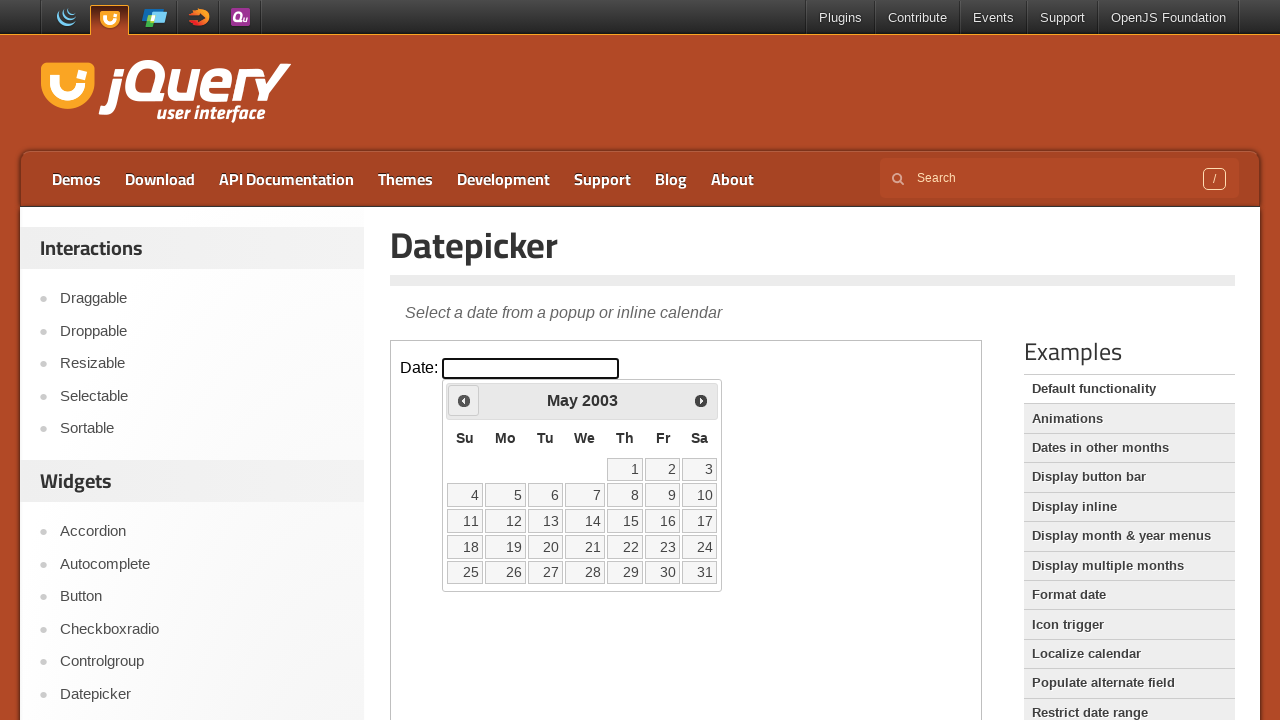

Clicked previous month button (currently at May 2003) at (464, 400) on iframe >> nth=0 >> internal:control=enter-frame >> span.ui-icon.ui-icon-circle-t
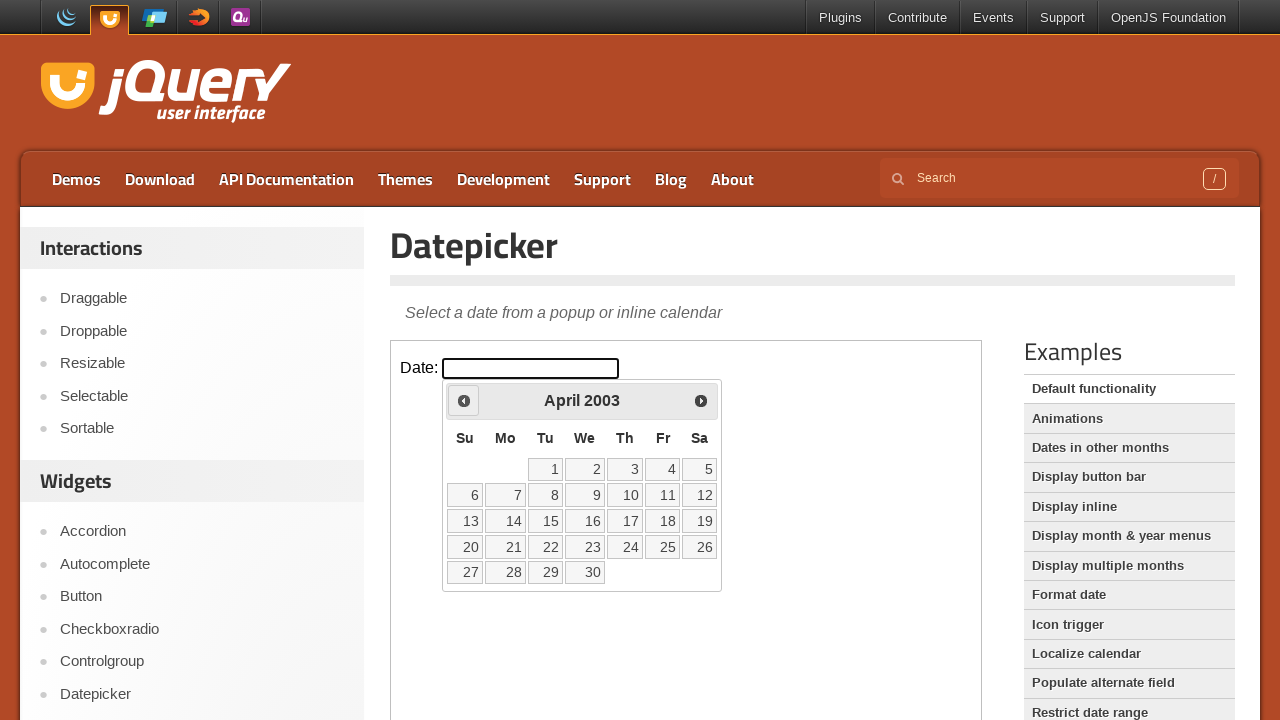

Clicked previous month button (currently at April 2003) at (464, 400) on iframe >> nth=0 >> internal:control=enter-frame >> span.ui-icon.ui-icon-circle-t
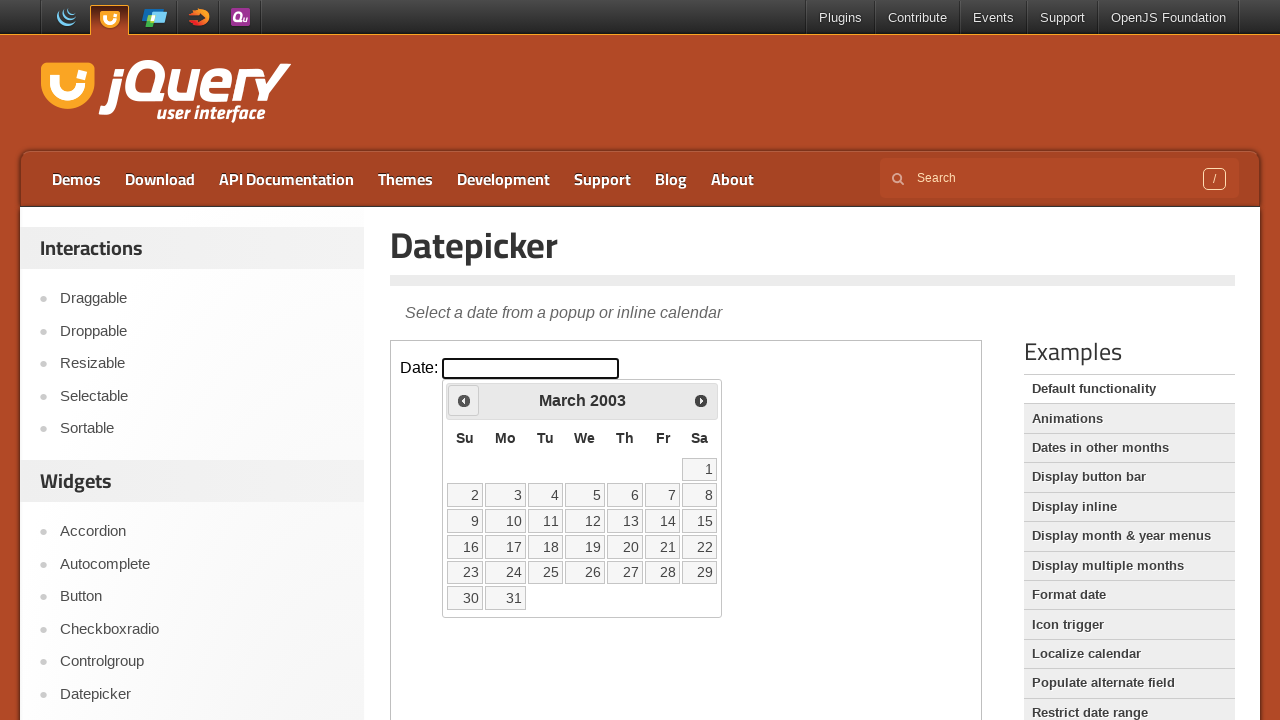

Clicked previous month button (currently at March 2003) at (464, 400) on iframe >> nth=0 >> internal:control=enter-frame >> span.ui-icon.ui-icon-circle-t
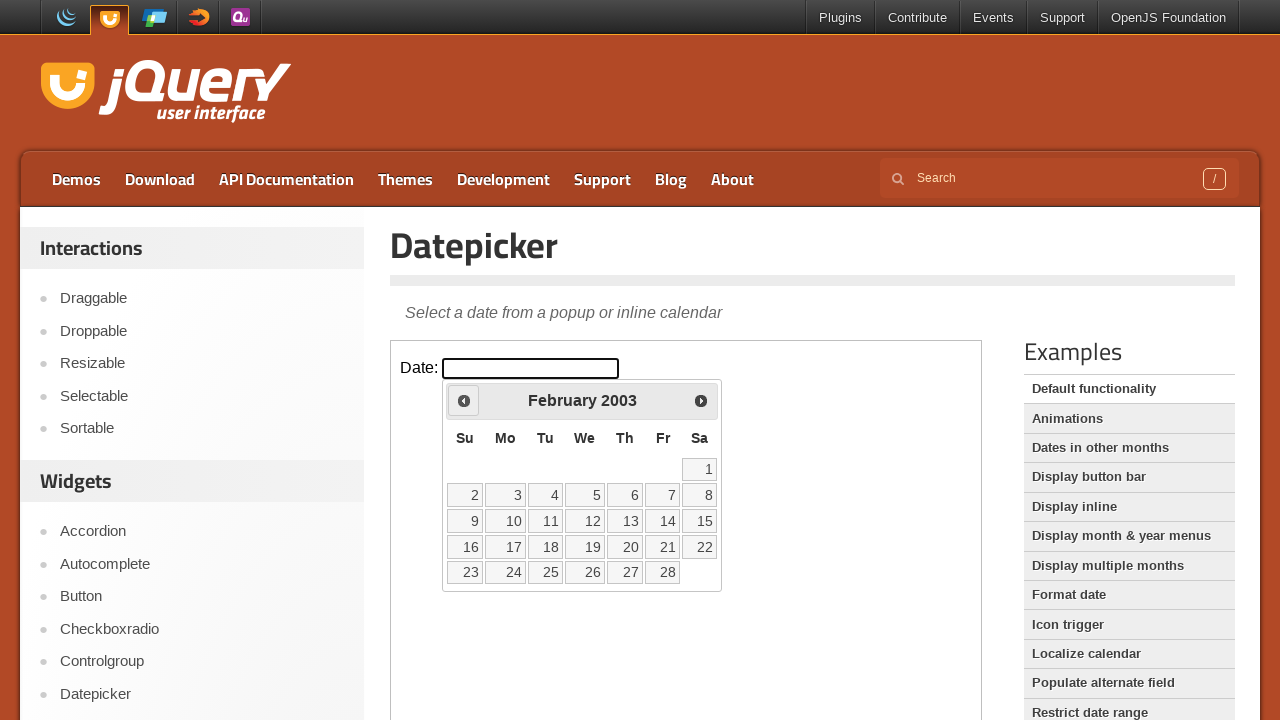

Clicked previous month button (currently at February 2003) at (464, 400) on iframe >> nth=0 >> internal:control=enter-frame >> span.ui-icon.ui-icon-circle-t
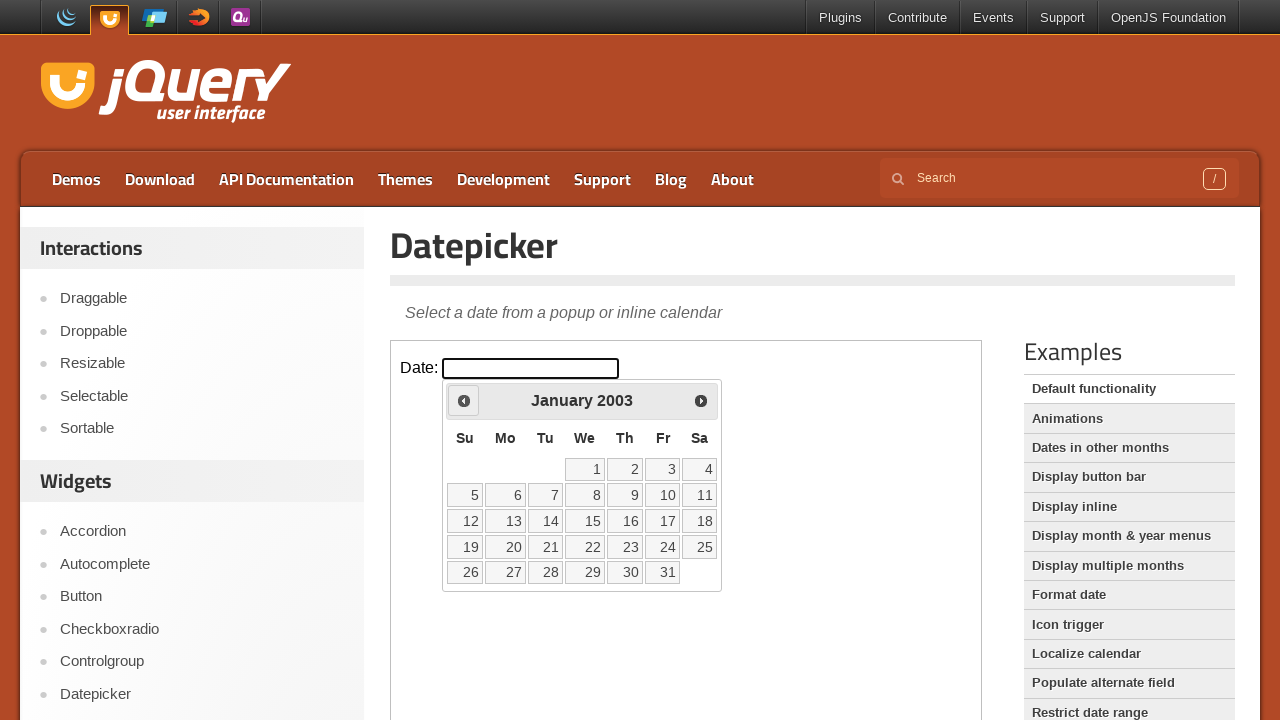

Clicked previous month button (currently at January 2003) at (464, 400) on iframe >> nth=0 >> internal:control=enter-frame >> span.ui-icon.ui-icon-circle-t
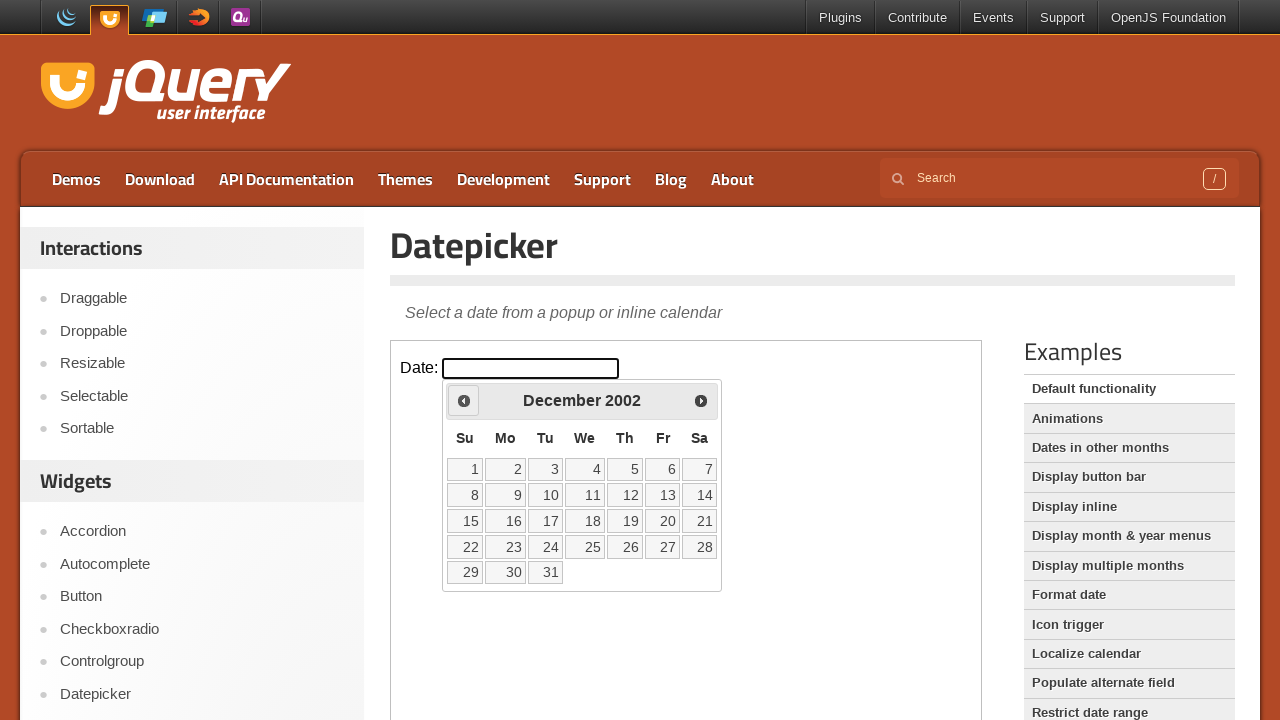

Clicked previous month button (currently at December 2002) at (464, 400) on iframe >> nth=0 >> internal:control=enter-frame >> span.ui-icon.ui-icon-circle-t
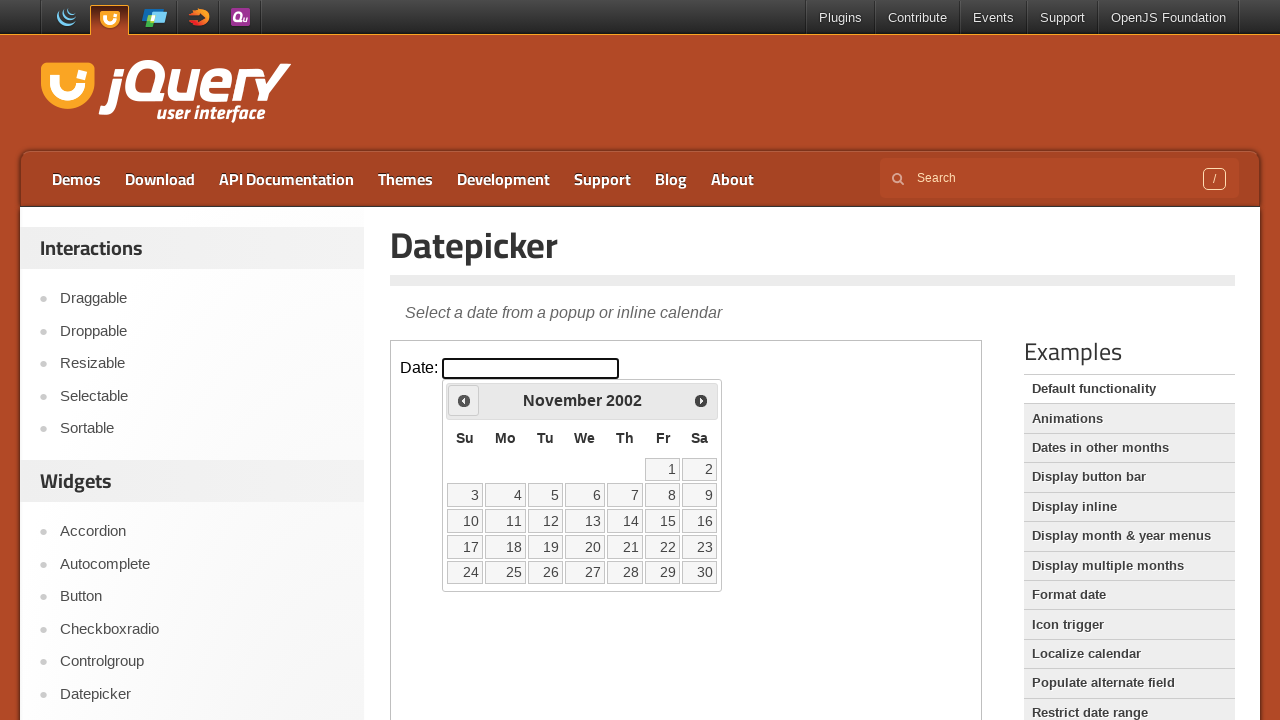

Clicked previous month button (currently at November 2002) at (464, 400) on iframe >> nth=0 >> internal:control=enter-frame >> span.ui-icon.ui-icon-circle-t
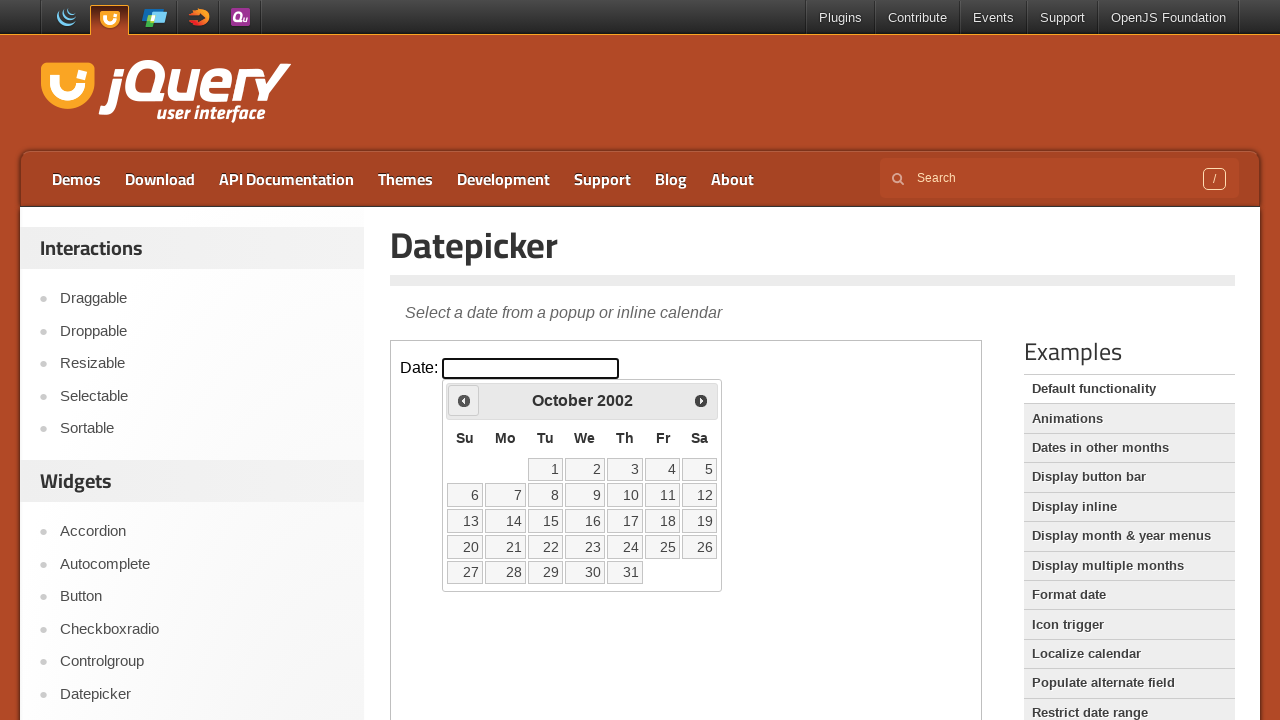

Clicked previous month button (currently at October 2002) at (464, 400) on iframe >> nth=0 >> internal:control=enter-frame >> span.ui-icon.ui-icon-circle-t
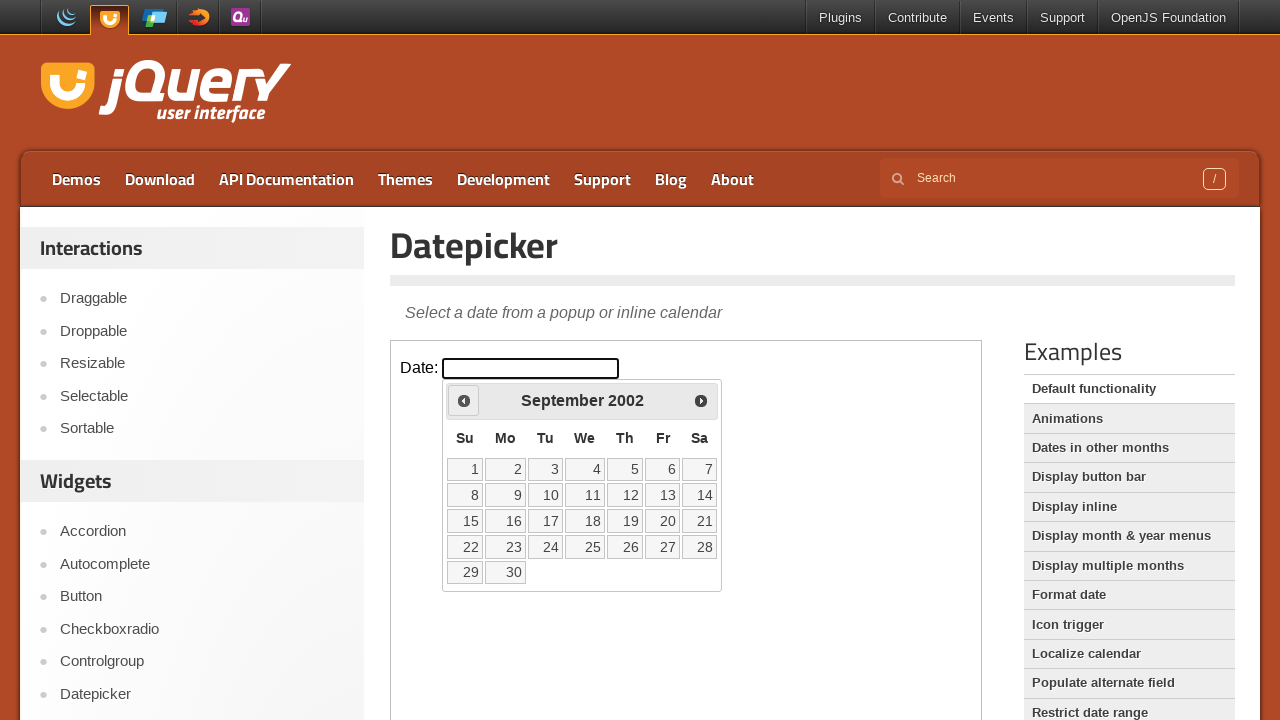

Clicked previous month button (currently at September 2002) at (464, 400) on iframe >> nth=0 >> internal:control=enter-frame >> span.ui-icon.ui-icon-circle-t
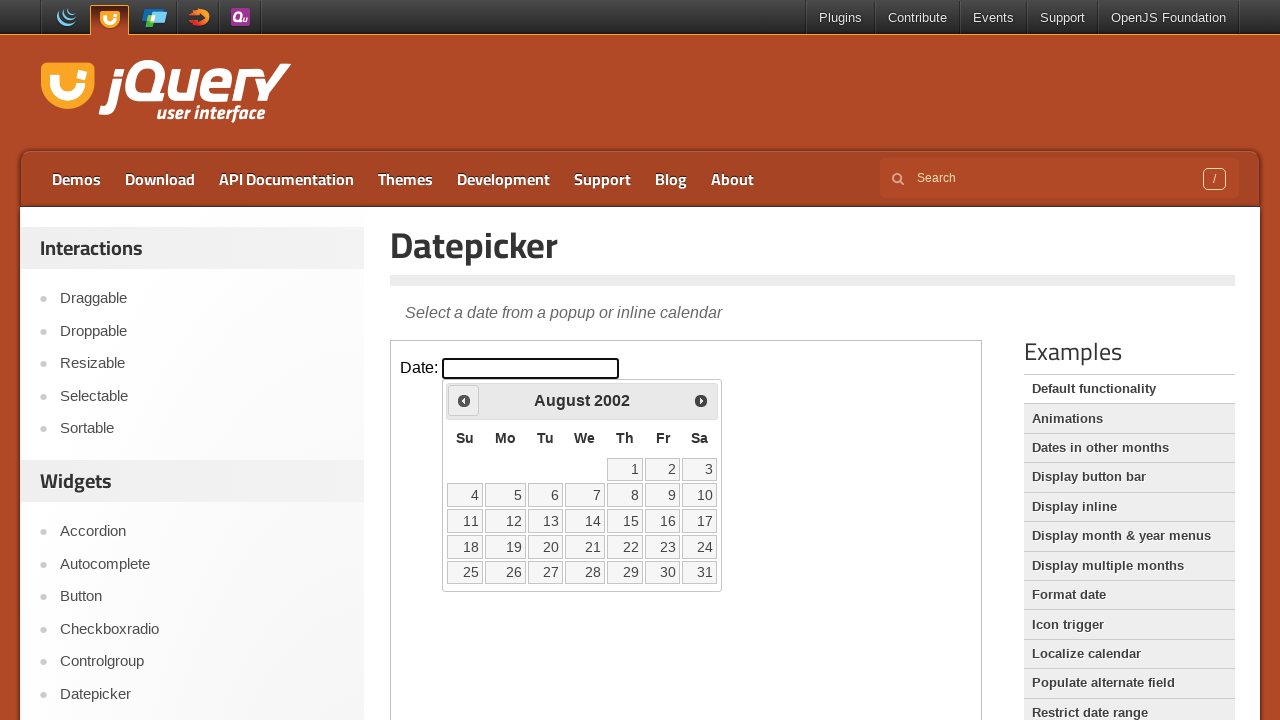

Clicked previous month button (currently at August 2002) at (464, 400) on iframe >> nth=0 >> internal:control=enter-frame >> span.ui-icon.ui-icon-circle-t
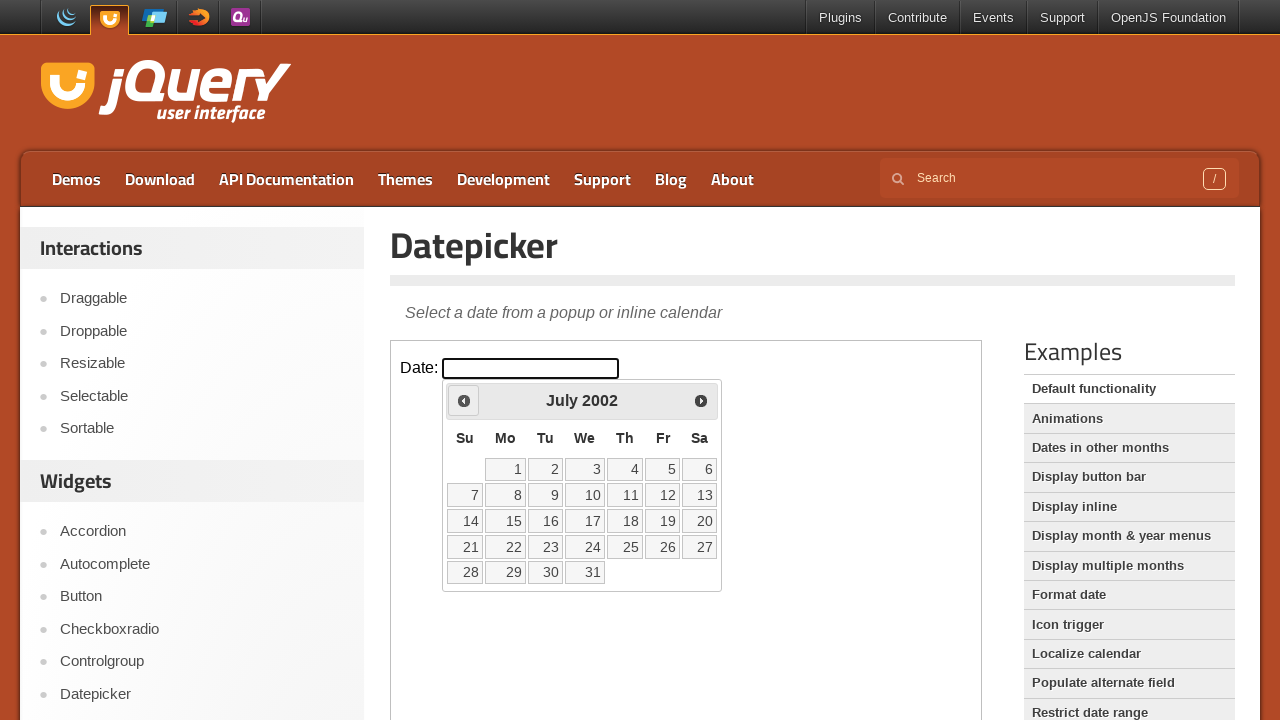

Clicked previous month button (currently at July 2002) at (464, 400) on iframe >> nth=0 >> internal:control=enter-frame >> span.ui-icon.ui-icon-circle-t
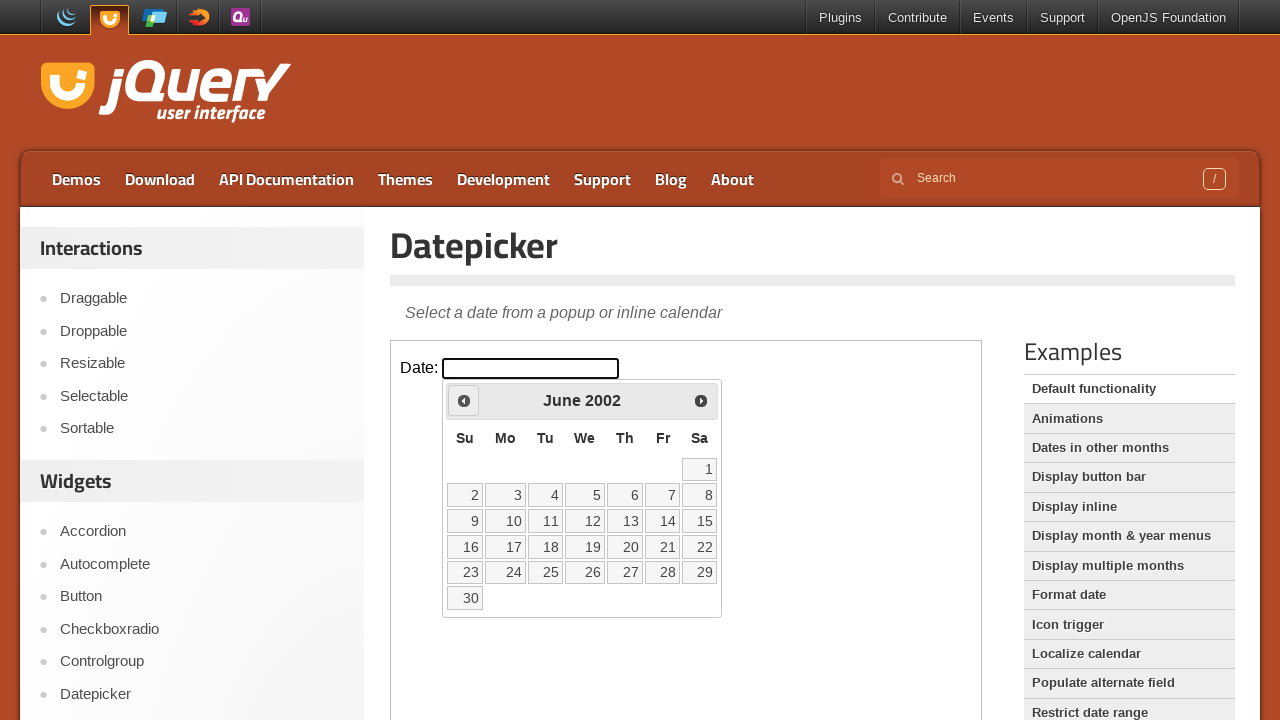

Clicked previous month button (currently at June 2002) at (464, 400) on iframe >> nth=0 >> internal:control=enter-frame >> span.ui-icon.ui-icon-circle-t
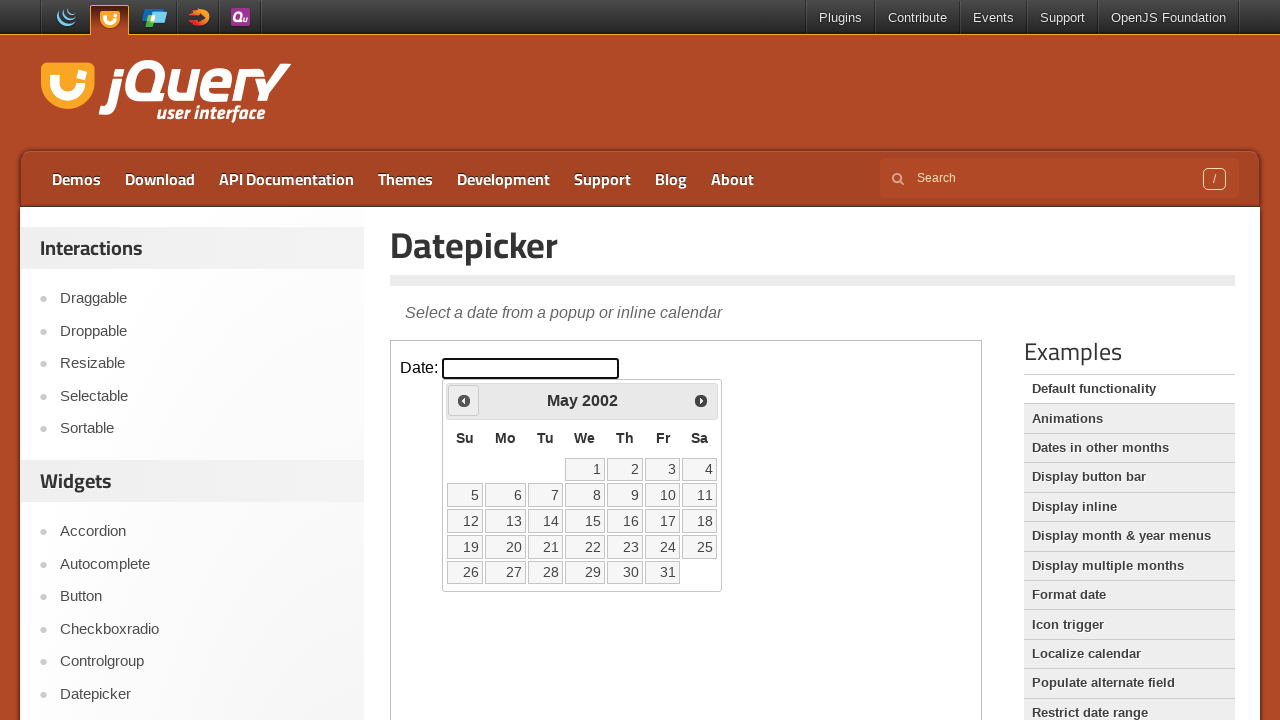

Clicked previous month button (currently at May 2002) at (464, 400) on iframe >> nth=0 >> internal:control=enter-frame >> span.ui-icon.ui-icon-circle-t
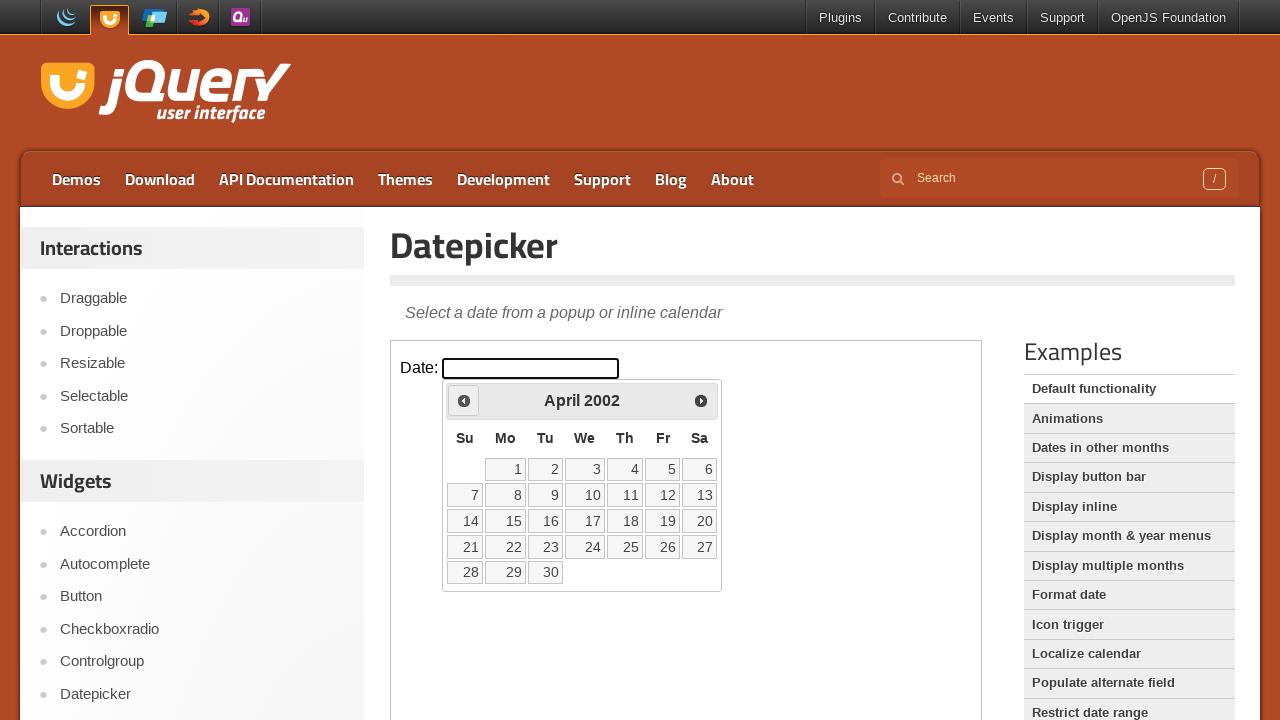

Clicked previous month button (currently at April 2002) at (464, 400) on iframe >> nth=0 >> internal:control=enter-frame >> span.ui-icon.ui-icon-circle-t
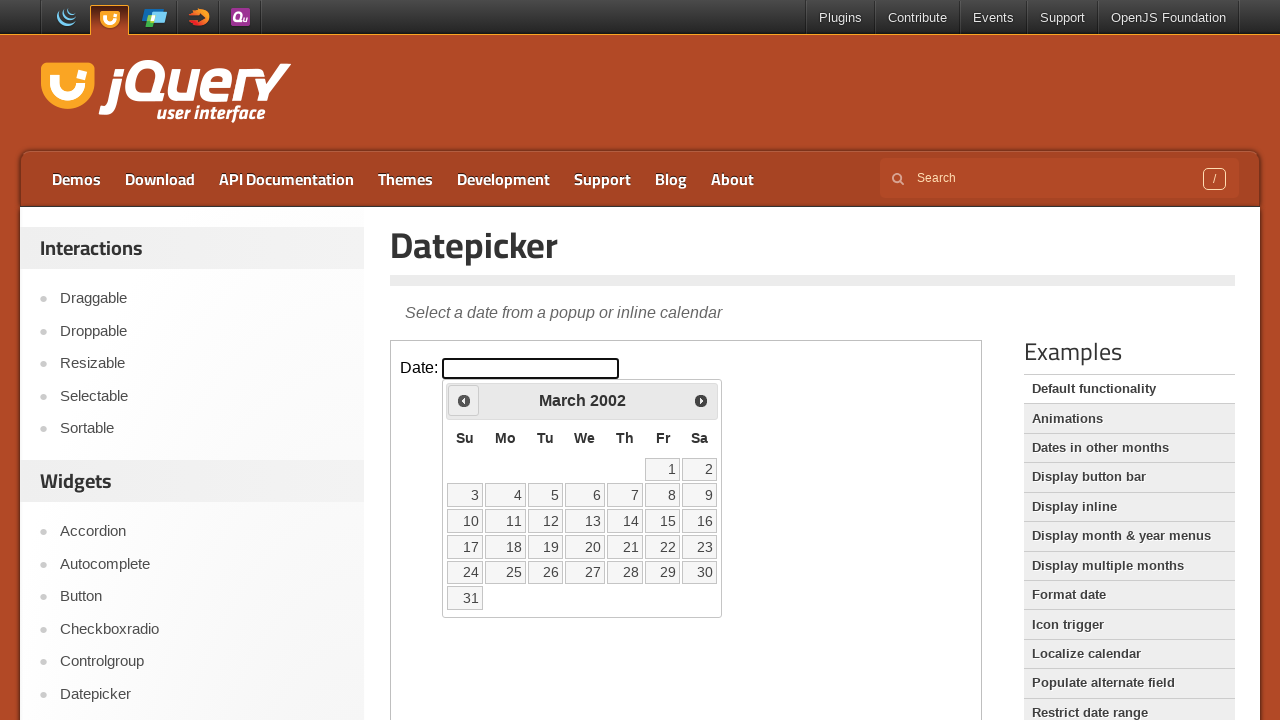

Clicked previous month button (currently at March 2002) at (464, 400) on iframe >> nth=0 >> internal:control=enter-frame >> span.ui-icon.ui-icon-circle-t
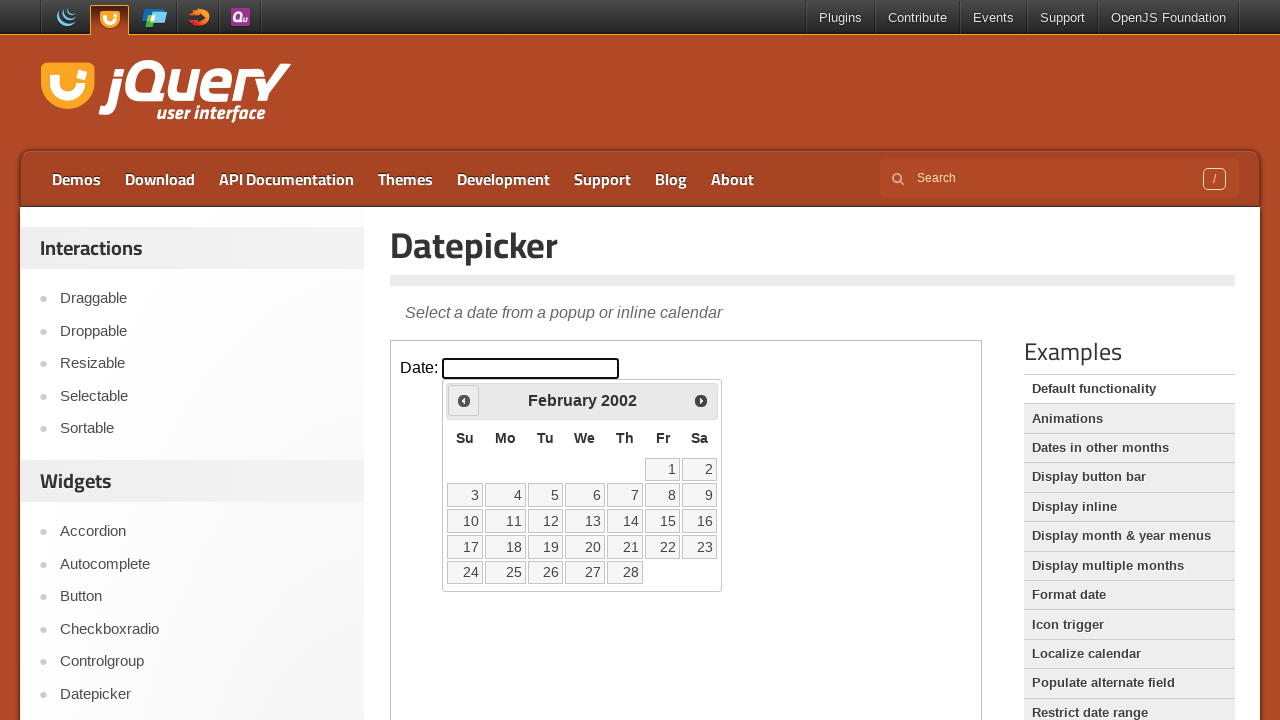

Clicked previous month button (currently at February 2002) at (464, 400) on iframe >> nth=0 >> internal:control=enter-frame >> span.ui-icon.ui-icon-circle-t
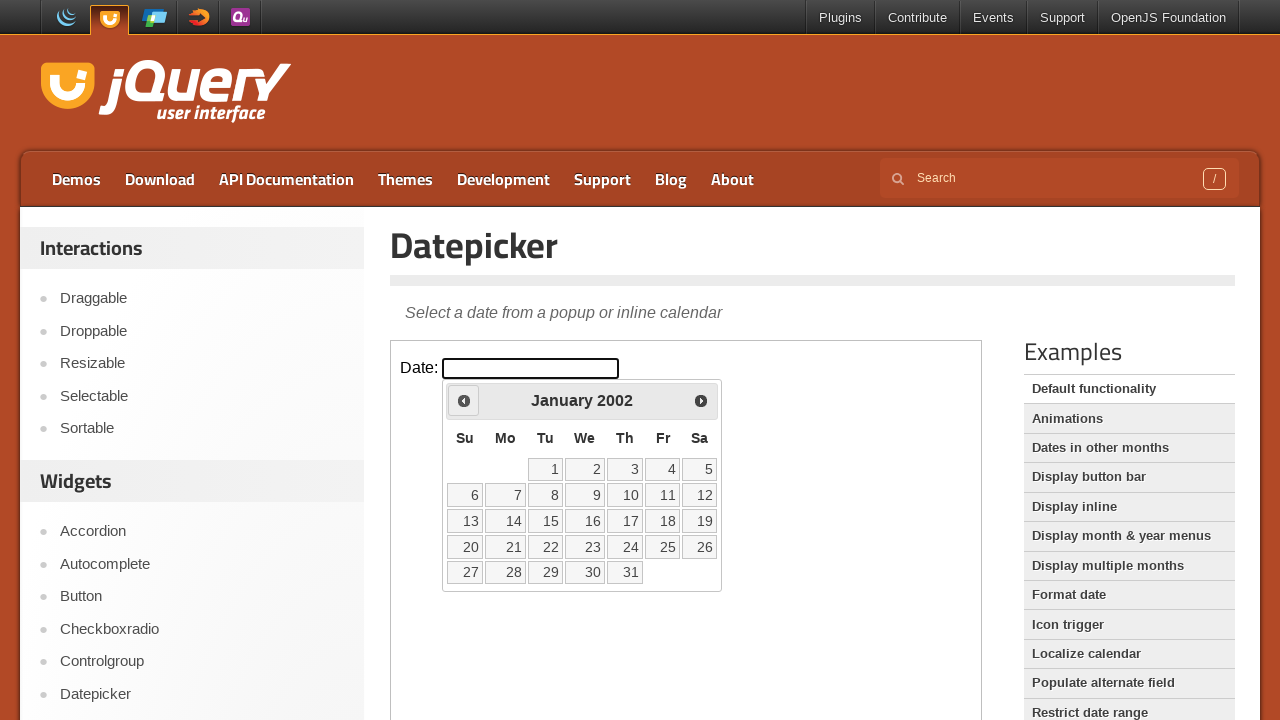

Clicked previous month button (currently at January 2002) at (464, 400) on iframe >> nth=0 >> internal:control=enter-frame >> span.ui-icon.ui-icon-circle-t
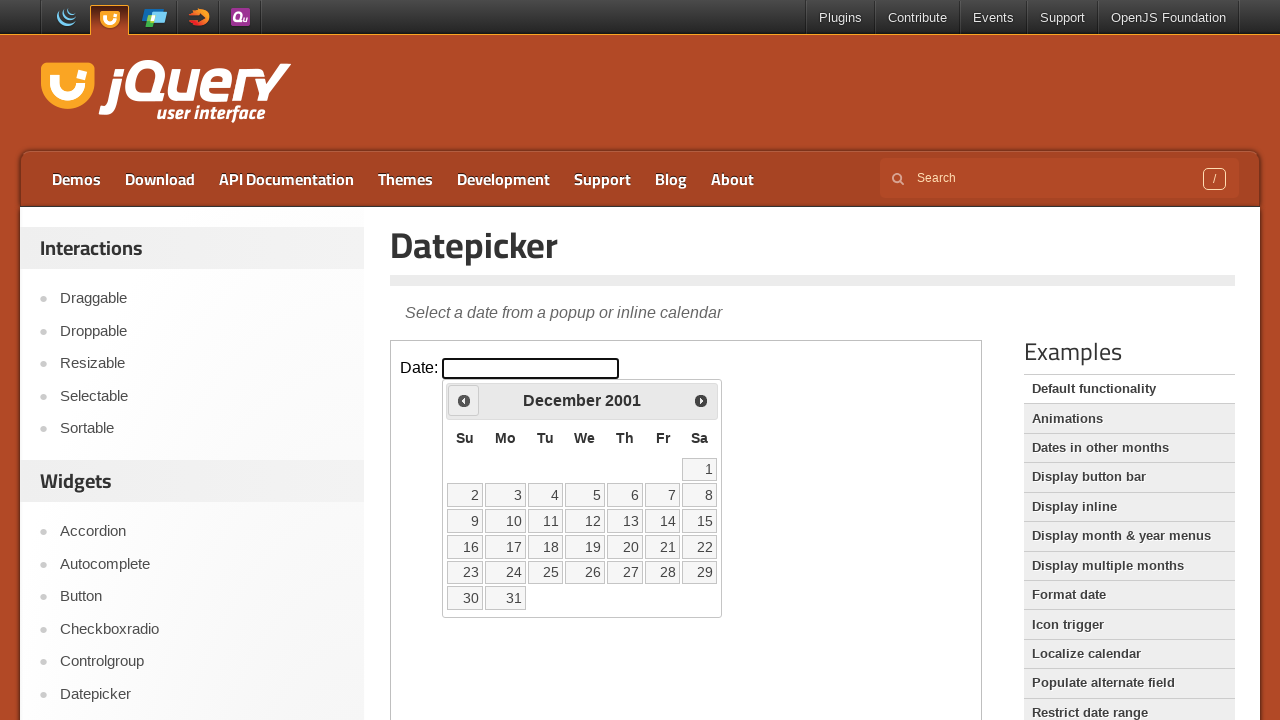

Clicked previous month button (currently at December 2001) at (464, 400) on iframe >> nth=0 >> internal:control=enter-frame >> span.ui-icon.ui-icon-circle-t
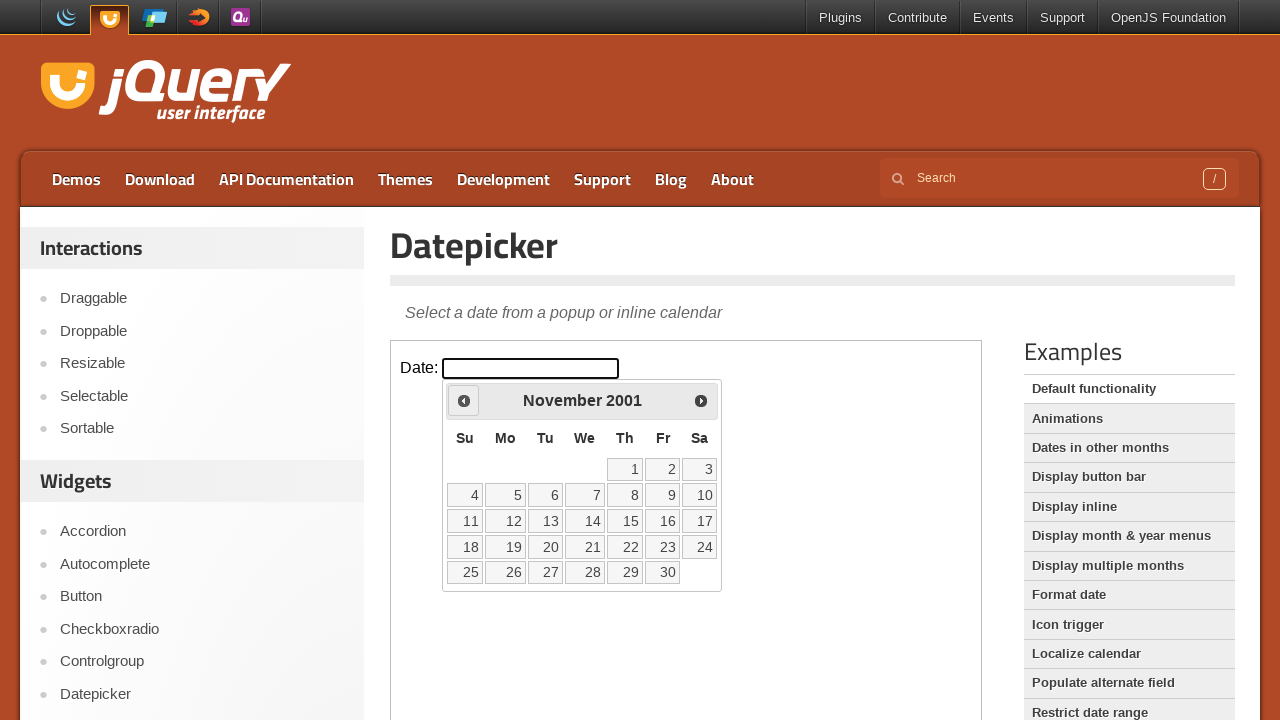

Clicked previous month button (currently at November 2001) at (464, 400) on iframe >> nth=0 >> internal:control=enter-frame >> span.ui-icon.ui-icon-circle-t
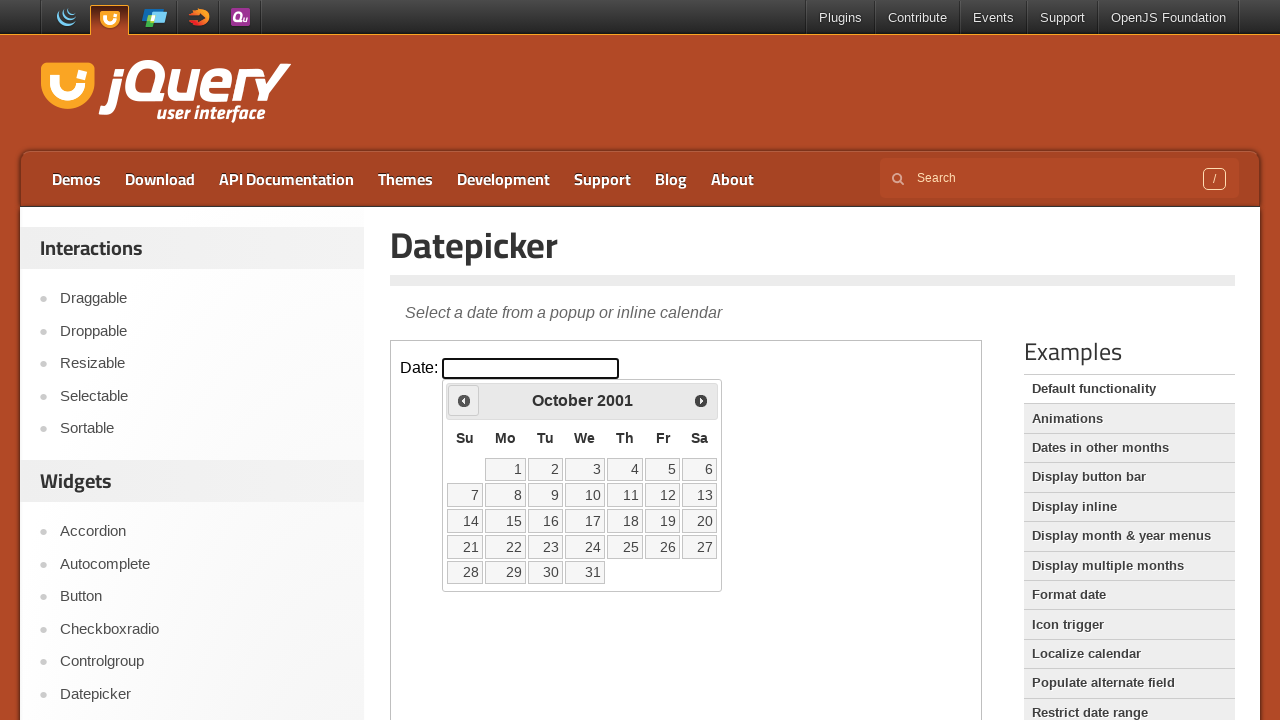

Clicked previous month button (currently at October 2001) at (464, 400) on iframe >> nth=0 >> internal:control=enter-frame >> span.ui-icon.ui-icon-circle-t
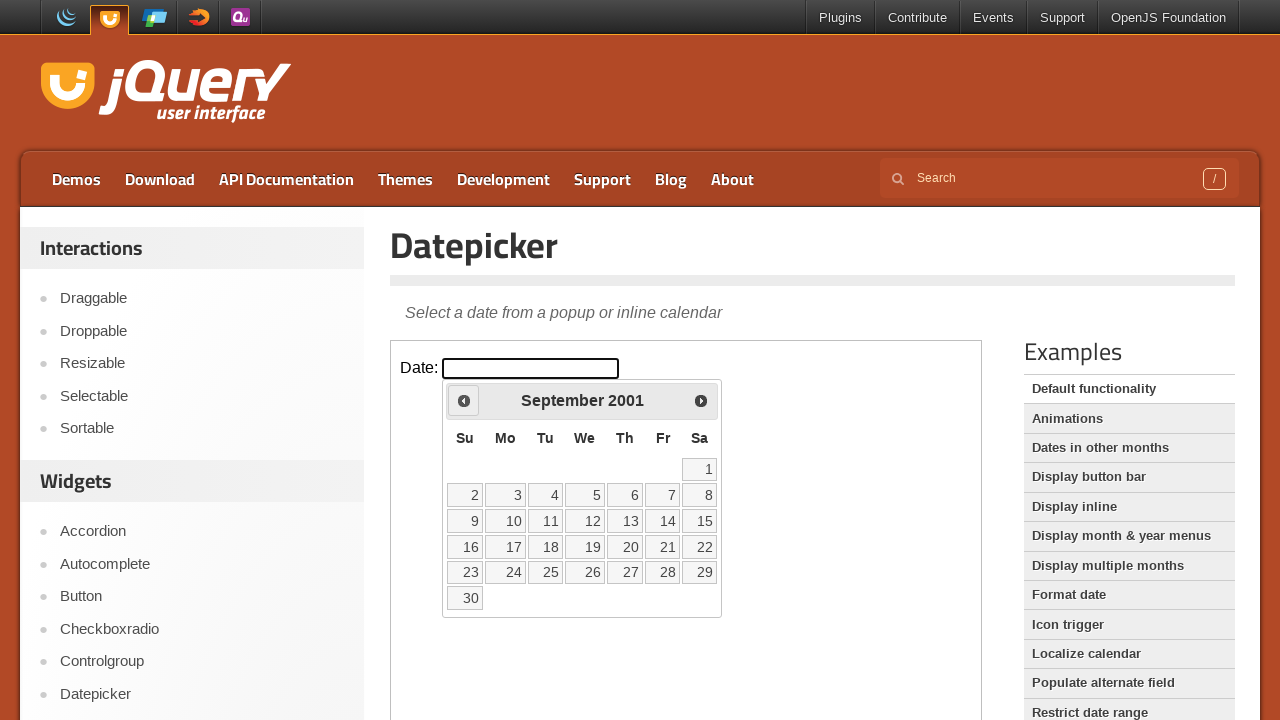

Clicked previous month button (currently at September 2001) at (464, 400) on iframe >> nth=0 >> internal:control=enter-frame >> span.ui-icon.ui-icon-circle-t
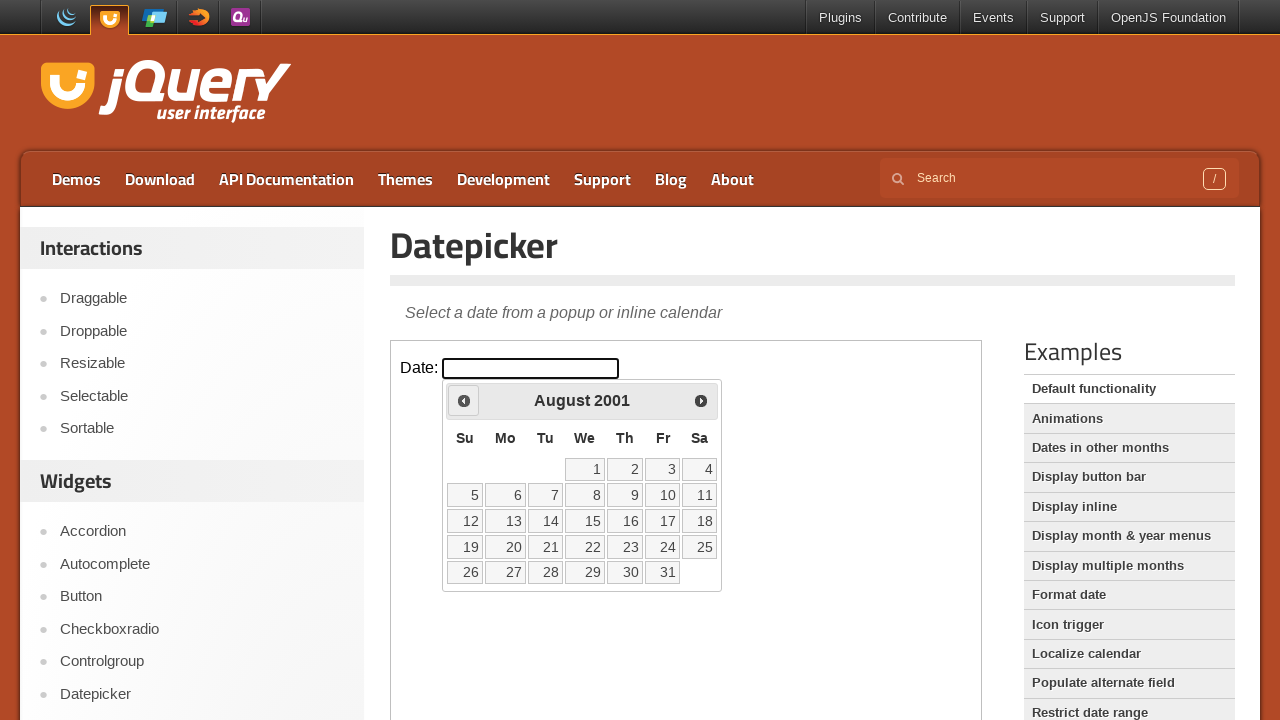

Clicked previous month button (currently at August 2001) at (464, 400) on iframe >> nth=0 >> internal:control=enter-frame >> span.ui-icon.ui-icon-circle-t
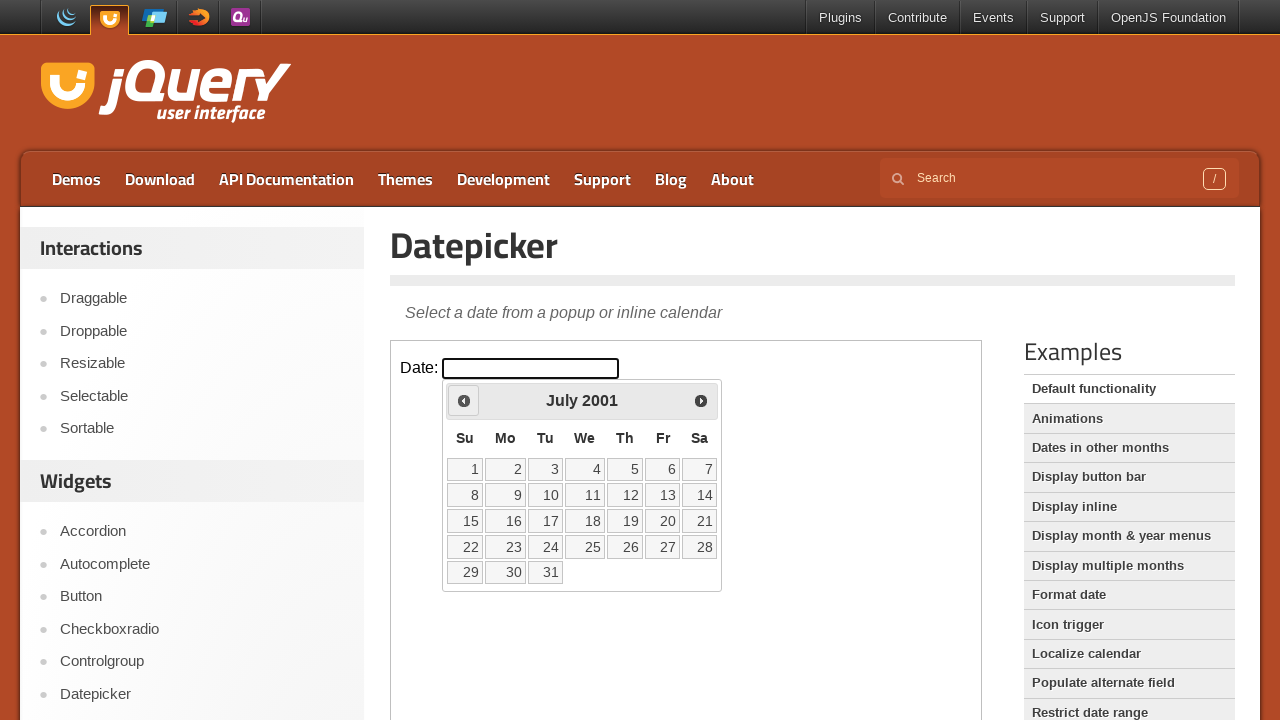

Clicked previous month button (currently at July 2001) at (464, 400) on iframe >> nth=0 >> internal:control=enter-frame >> span.ui-icon.ui-icon-circle-t
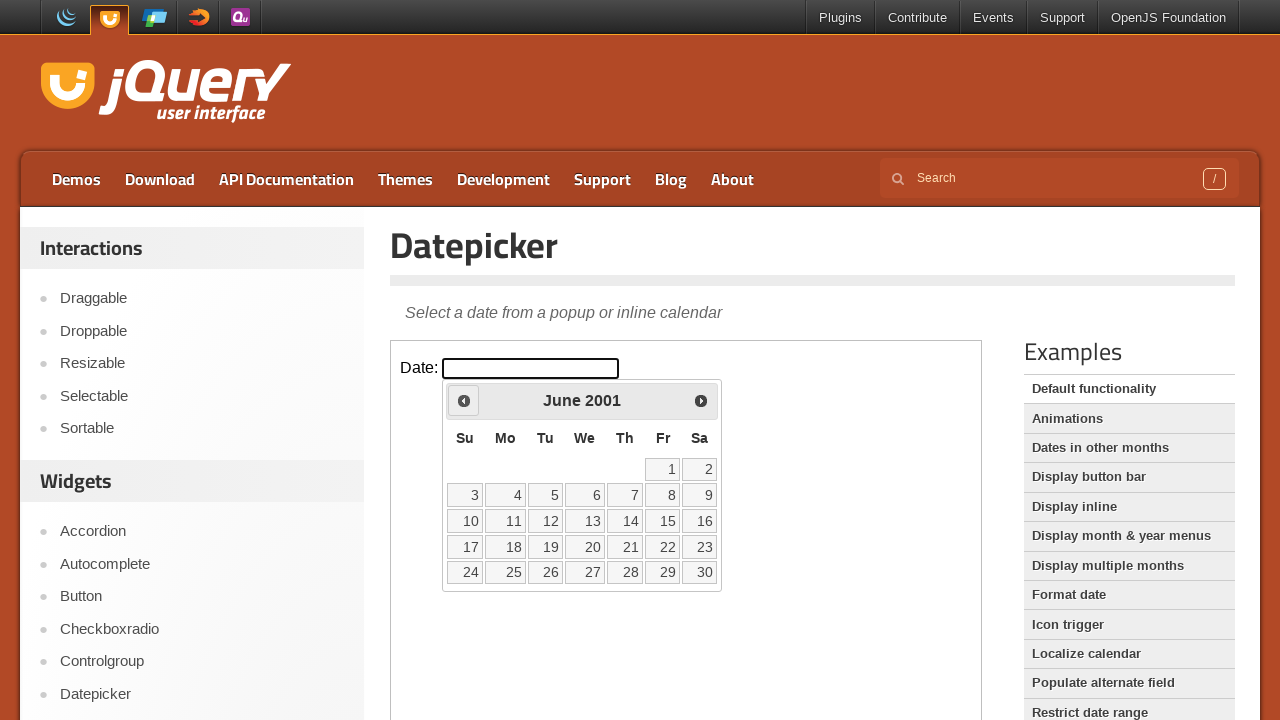

Clicked previous month button (currently at June 2001) at (464, 400) on iframe >> nth=0 >> internal:control=enter-frame >> span.ui-icon.ui-icon-circle-t
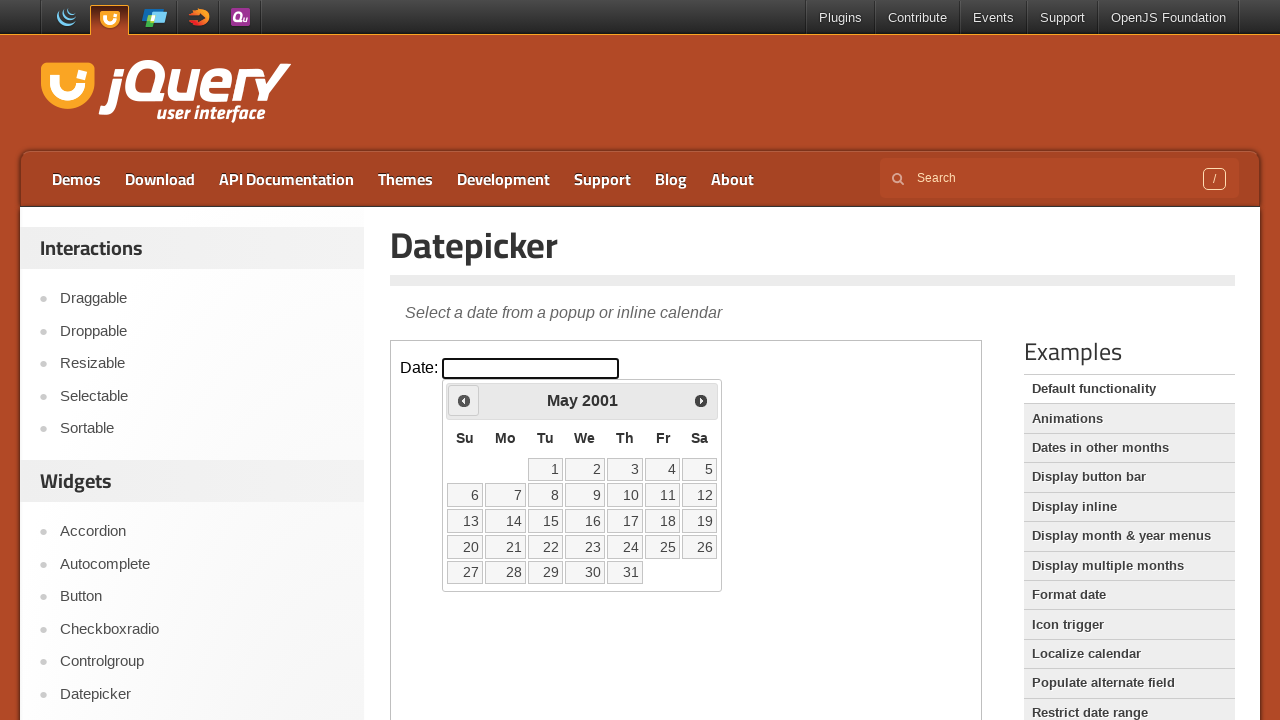

Clicked previous month button (currently at May 2001) at (464, 400) on iframe >> nth=0 >> internal:control=enter-frame >> span.ui-icon.ui-icon-circle-t
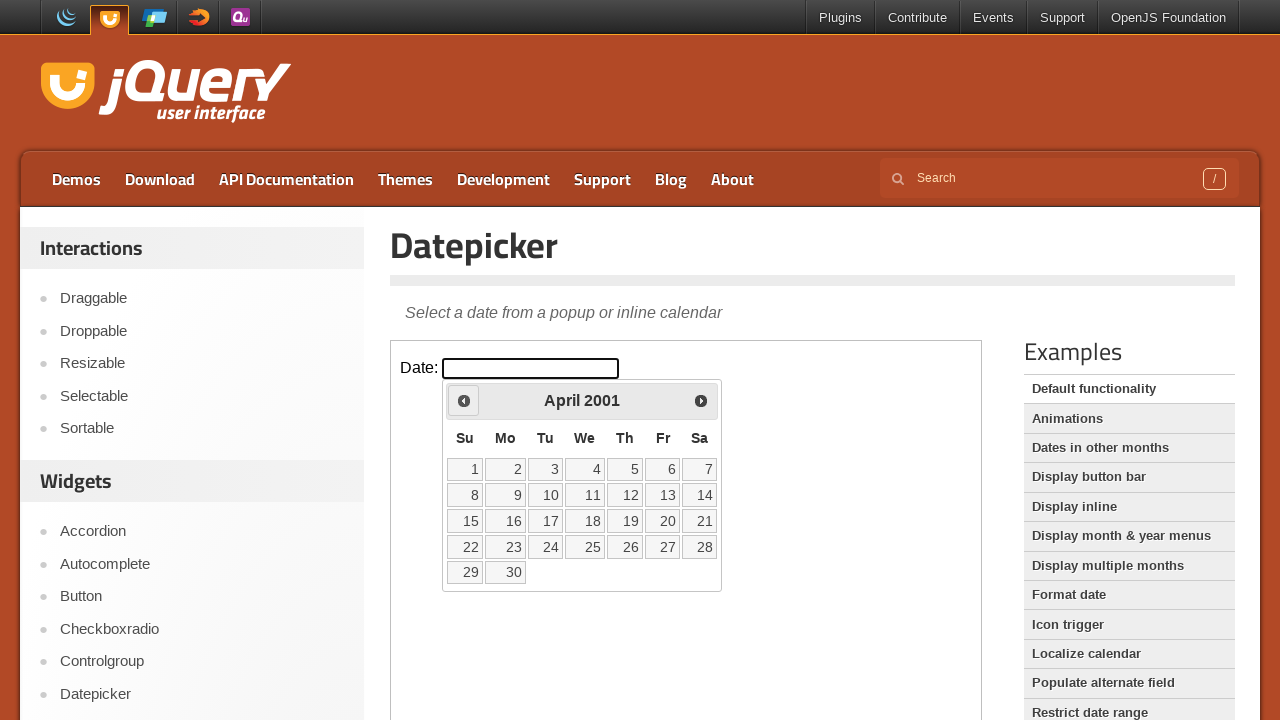

Clicked previous month button (currently at April 2001) at (464, 400) on iframe >> nth=0 >> internal:control=enter-frame >> span.ui-icon.ui-icon-circle-t
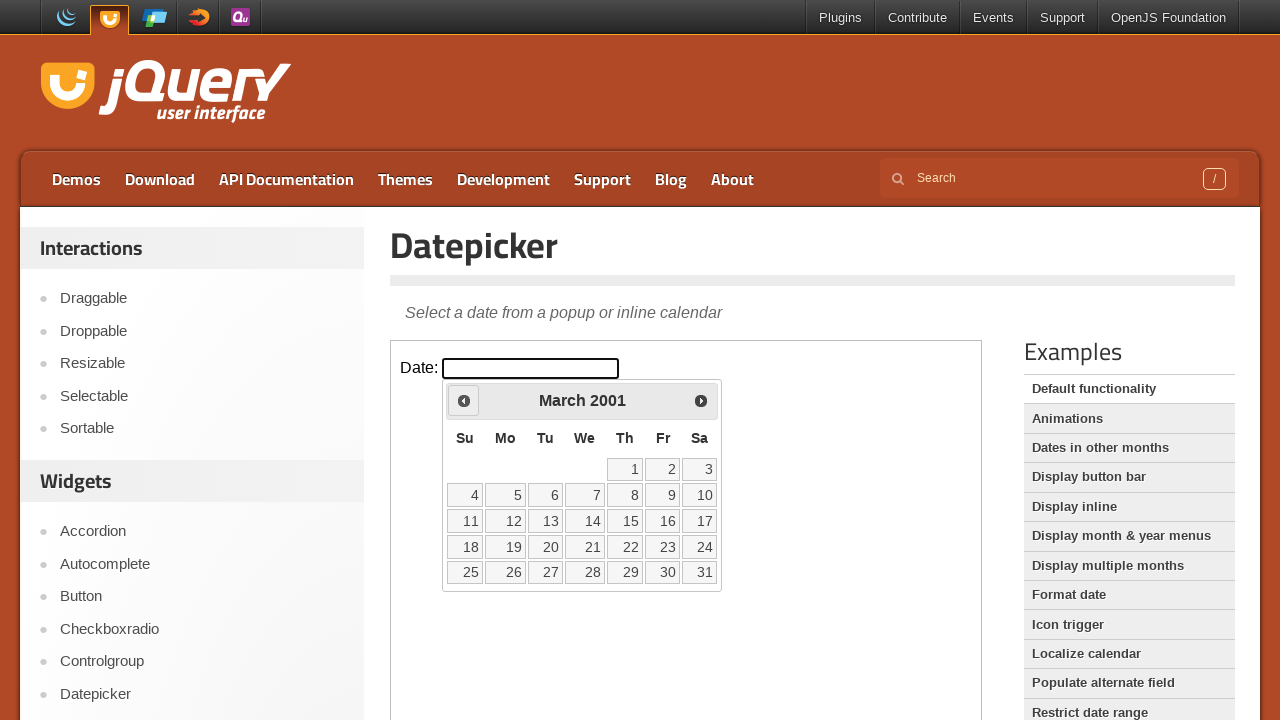

Clicked previous month button (currently at March 2001) at (464, 400) on iframe >> nth=0 >> internal:control=enter-frame >> span.ui-icon.ui-icon-circle-t
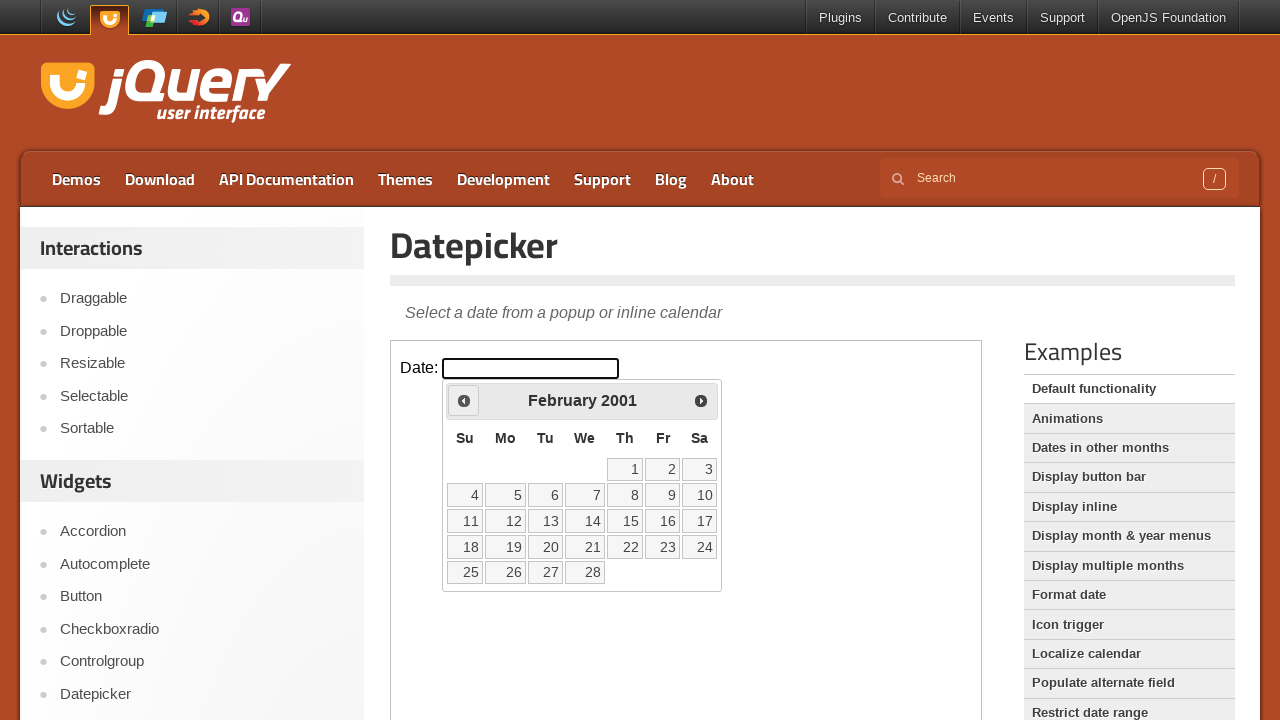

Clicked previous month button (currently at February 2001) at (464, 400) on iframe >> nth=0 >> internal:control=enter-frame >> span.ui-icon.ui-icon-circle-t
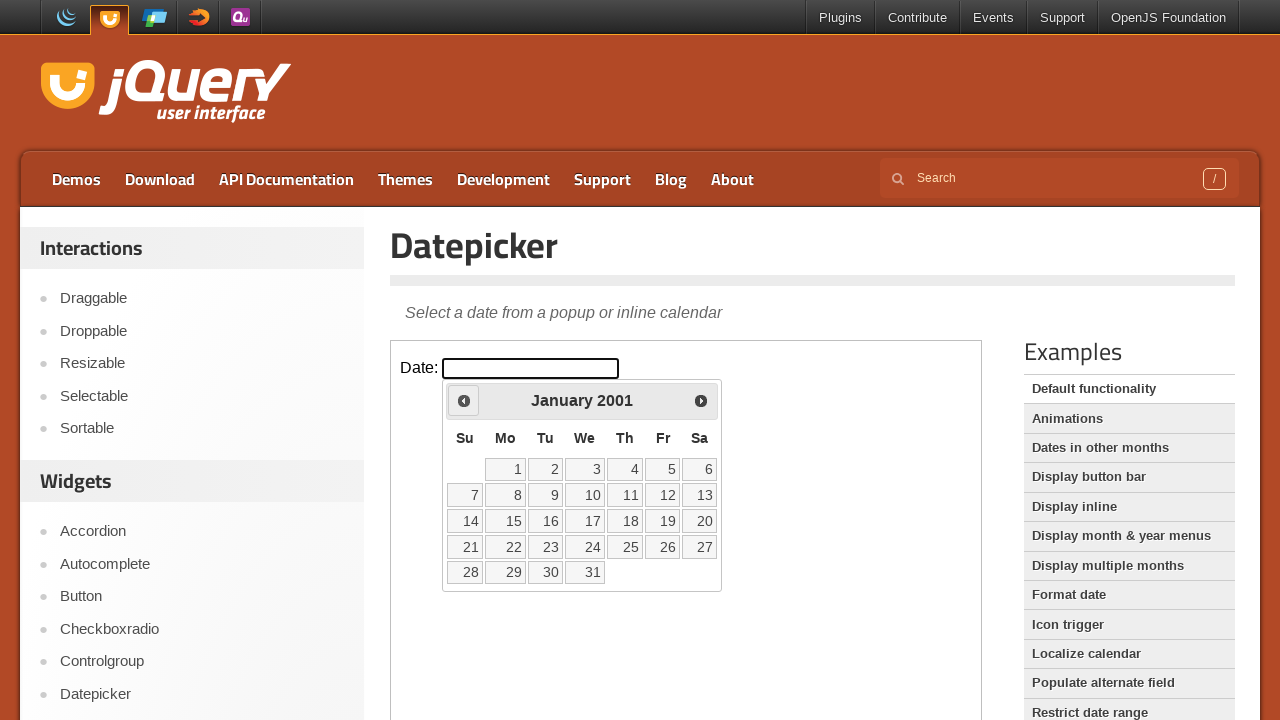

Clicked previous month button (currently at January 2001) at (464, 400) on iframe >> nth=0 >> internal:control=enter-frame >> span.ui-icon.ui-icon-circle-t
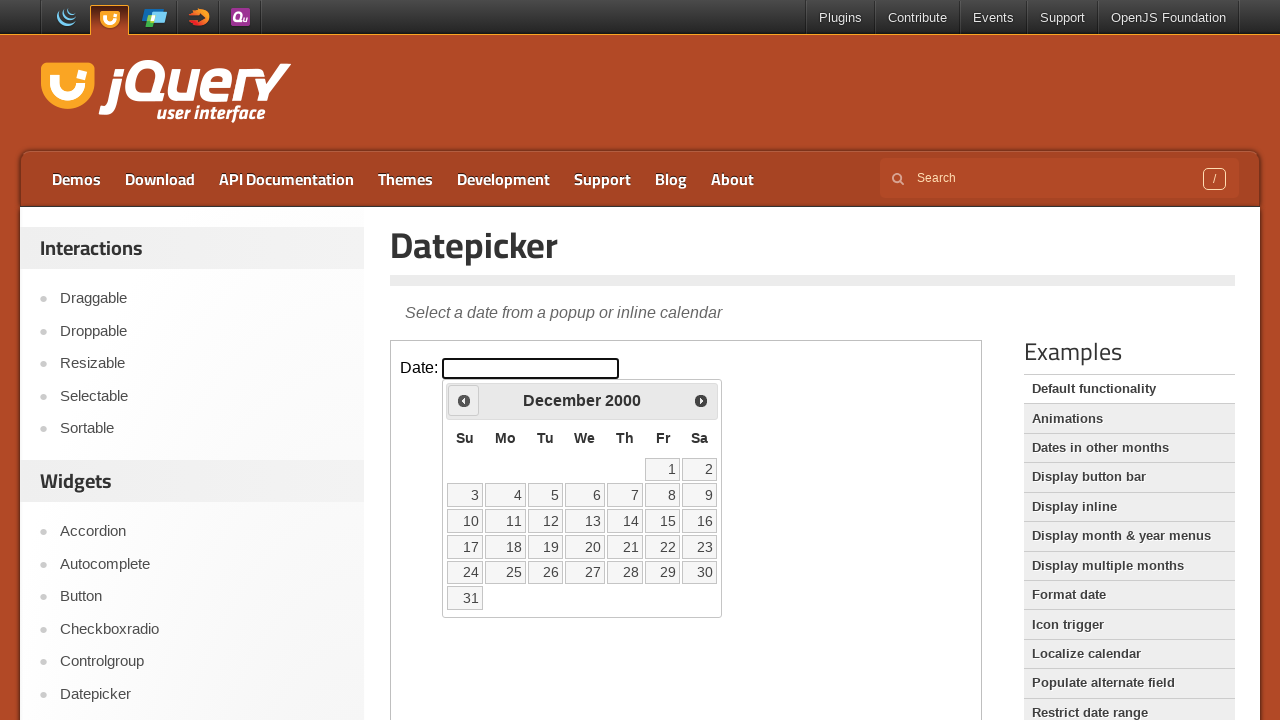

Clicked previous month button (currently at December 2000) at (464, 400) on iframe >> nth=0 >> internal:control=enter-frame >> span.ui-icon.ui-icon-circle-t
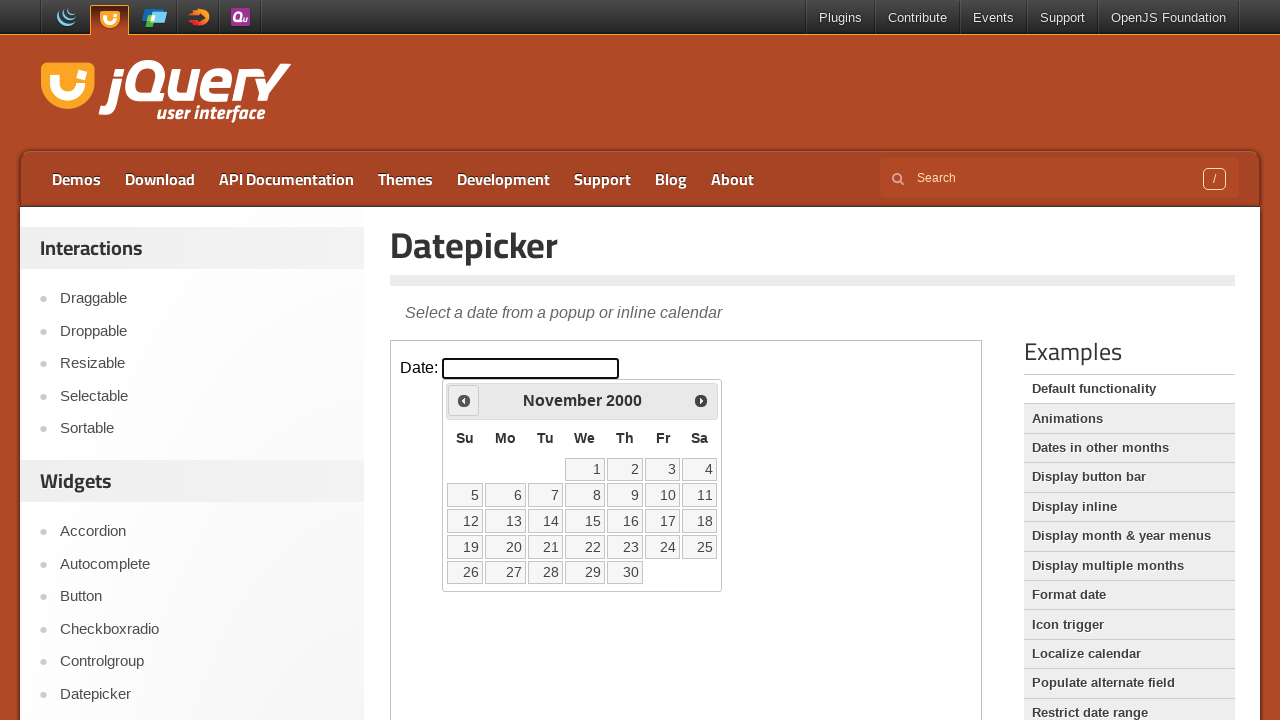

Clicked previous month button (currently at November 2000) at (464, 400) on iframe >> nth=0 >> internal:control=enter-frame >> span.ui-icon.ui-icon-circle-t
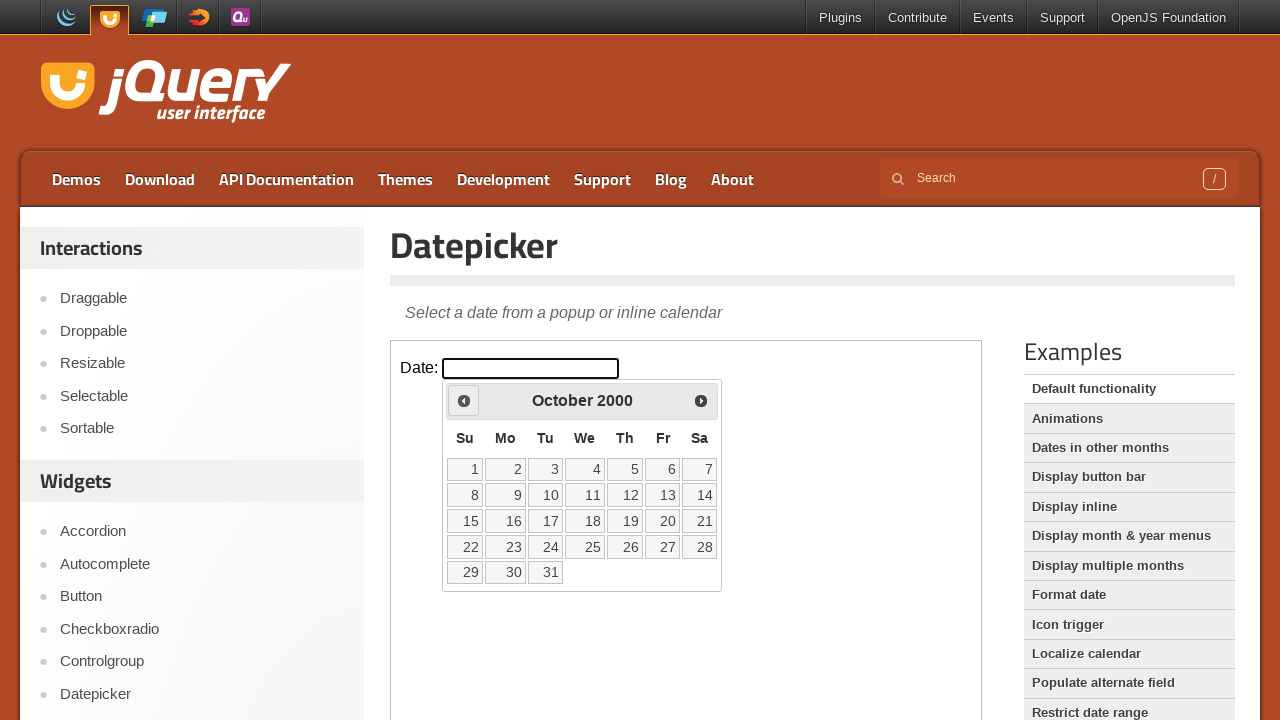

Clicked previous month button (currently at October 2000) at (464, 400) on iframe >> nth=0 >> internal:control=enter-frame >> span.ui-icon.ui-icon-circle-t
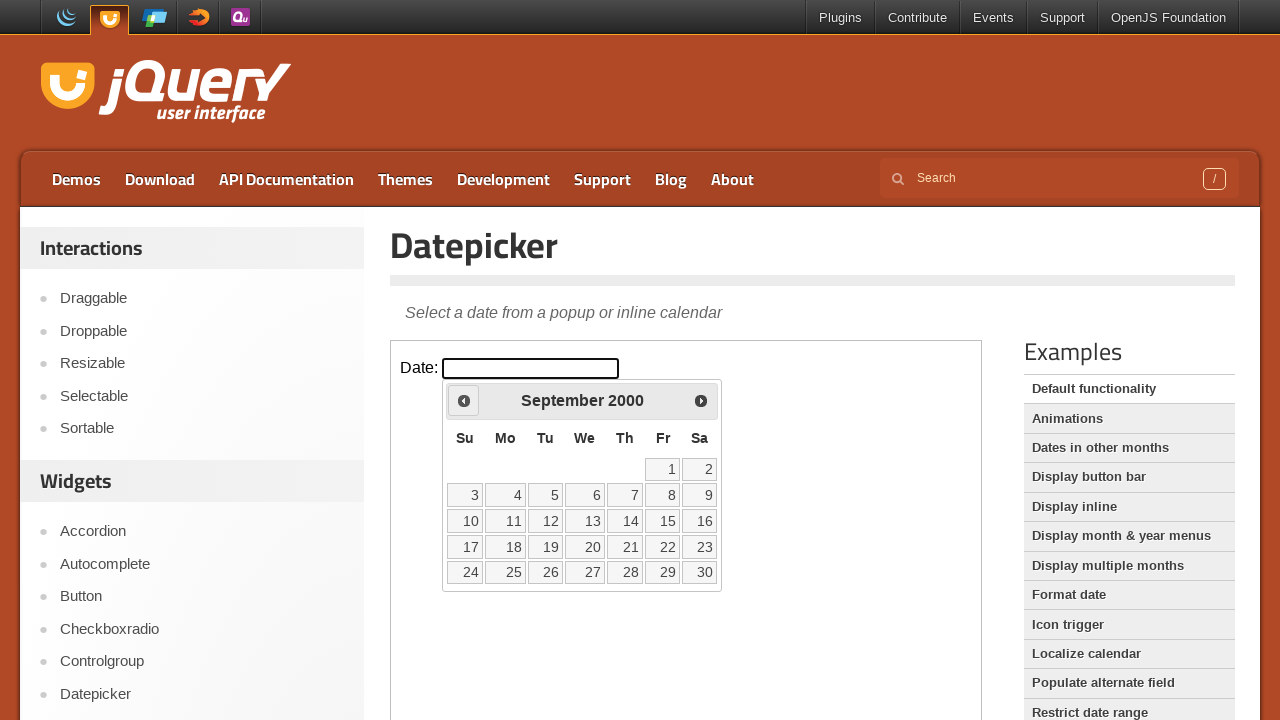

Clicked previous month button (currently at September 2000) at (464, 400) on iframe >> nth=0 >> internal:control=enter-frame >> span.ui-icon.ui-icon-circle-t
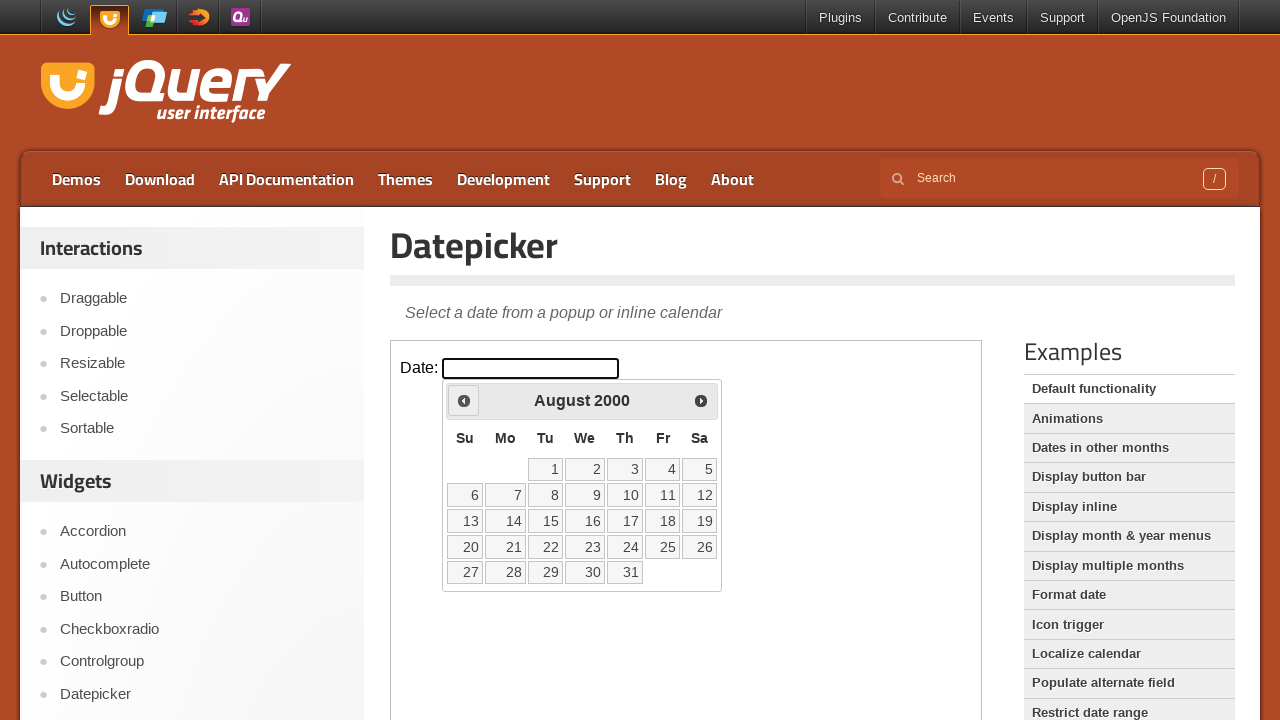

Clicked previous month button (currently at August 2000) at (464, 400) on iframe >> nth=0 >> internal:control=enter-frame >> span.ui-icon.ui-icon-circle-t
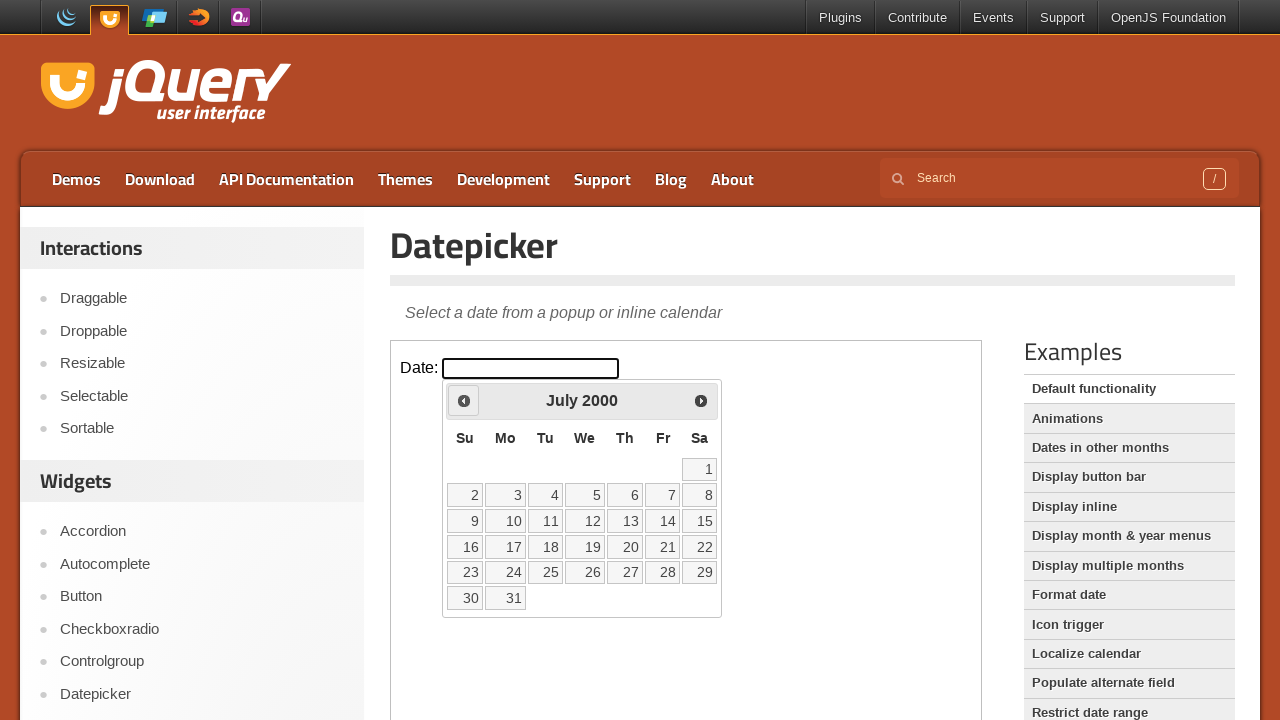

Clicked previous month button (currently at July 2000) at (464, 400) on iframe >> nth=0 >> internal:control=enter-frame >> span.ui-icon.ui-icon-circle-t
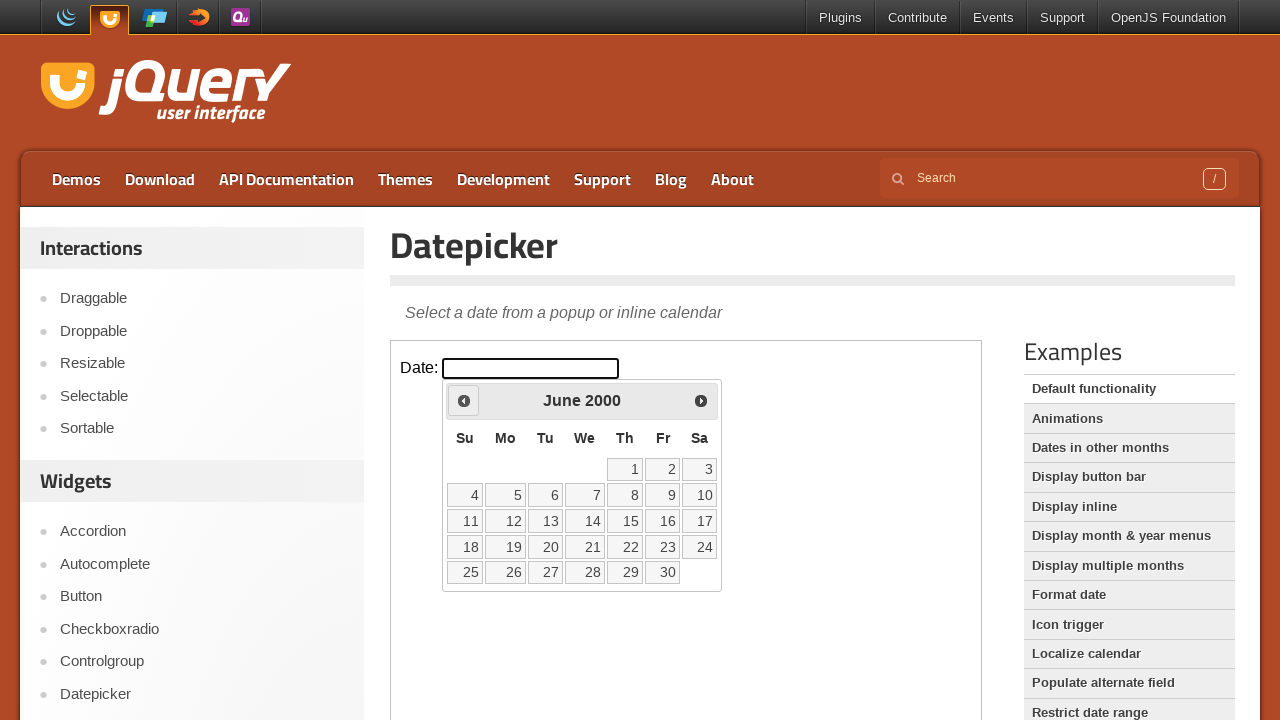

Clicked previous month button (currently at June 2000) at (464, 400) on iframe >> nth=0 >> internal:control=enter-frame >> span.ui-icon.ui-icon-circle-t
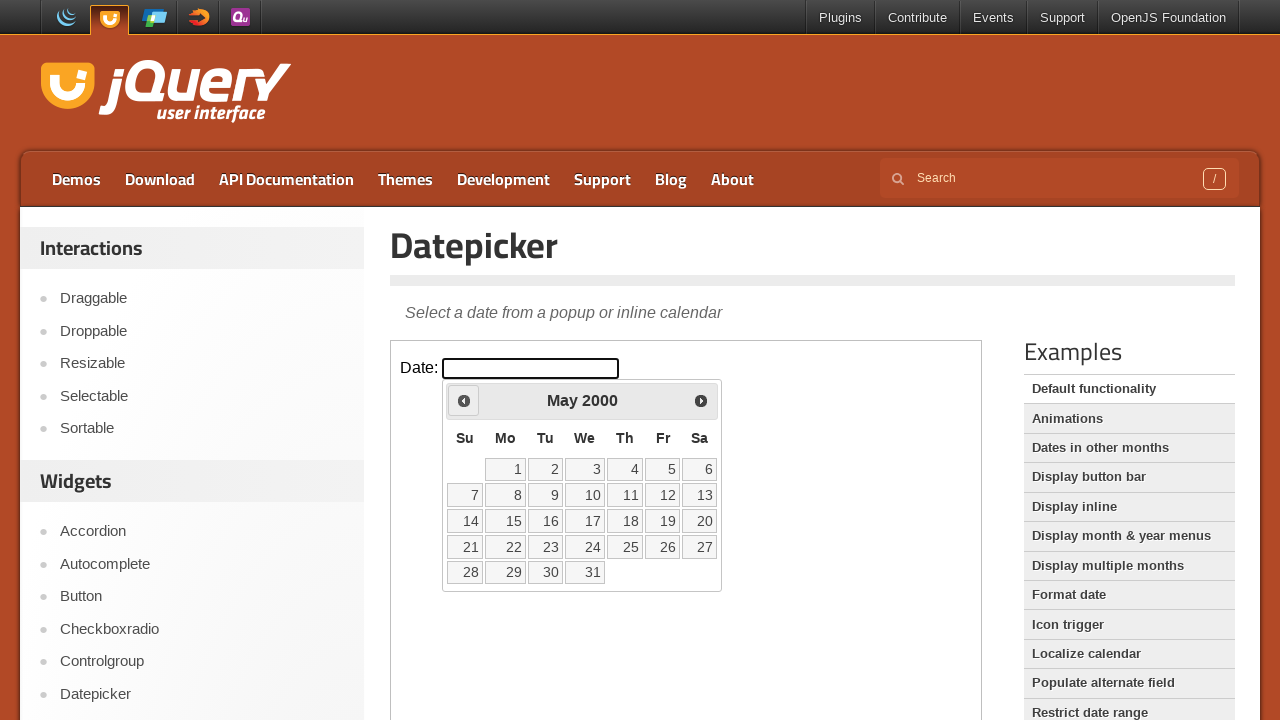

Clicked previous month button (currently at May 2000) at (464, 400) on iframe >> nth=0 >> internal:control=enter-frame >> span.ui-icon.ui-icon-circle-t
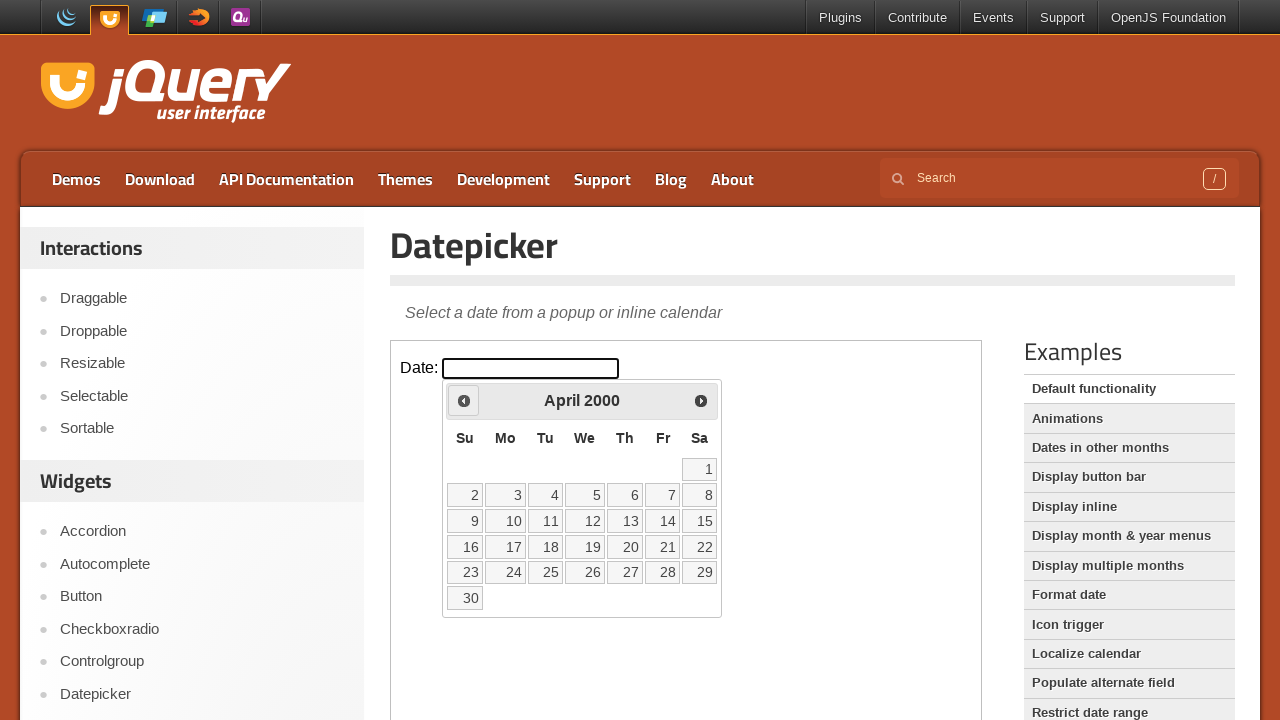

Clicked previous month button (currently at April 2000) at (464, 400) on iframe >> nth=0 >> internal:control=enter-frame >> span.ui-icon.ui-icon-circle-t
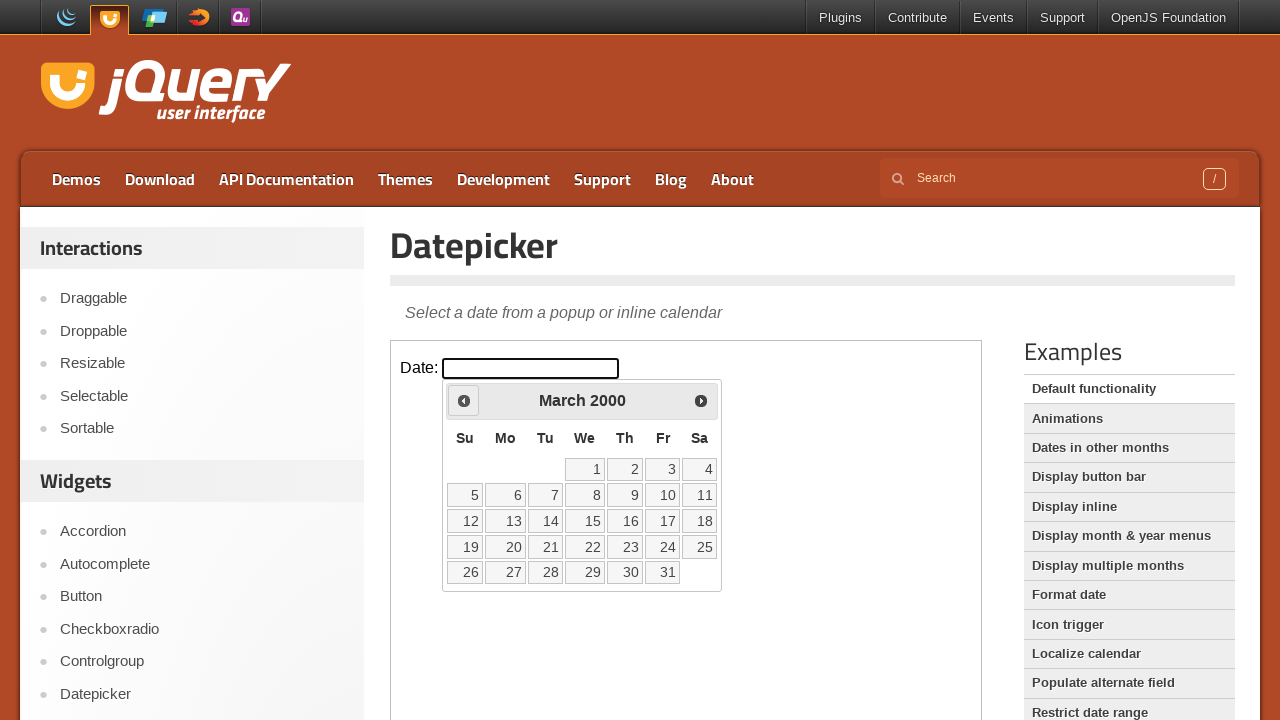

Clicked previous month button (currently at March 2000) at (464, 400) on iframe >> nth=0 >> internal:control=enter-frame >> span.ui-icon.ui-icon-circle-t
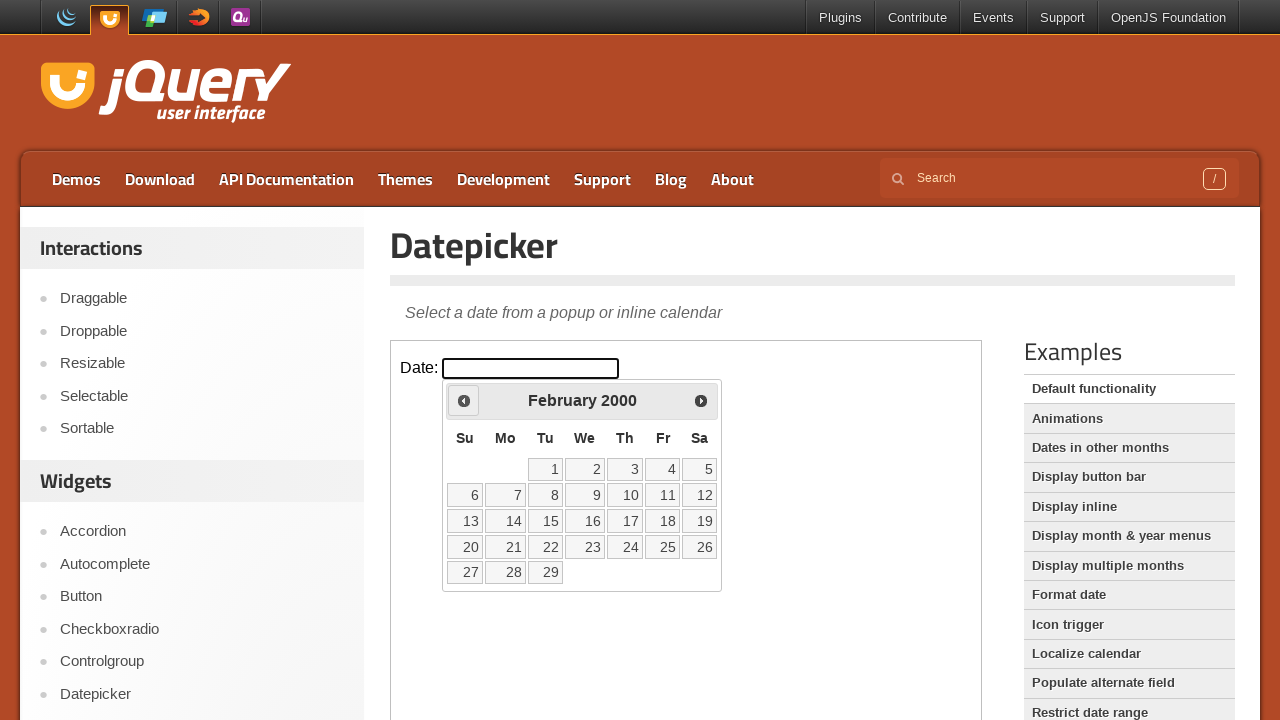

Clicked previous month button (currently at February 2000) at (464, 400) on iframe >> nth=0 >> internal:control=enter-frame >> span.ui-icon.ui-icon-circle-t
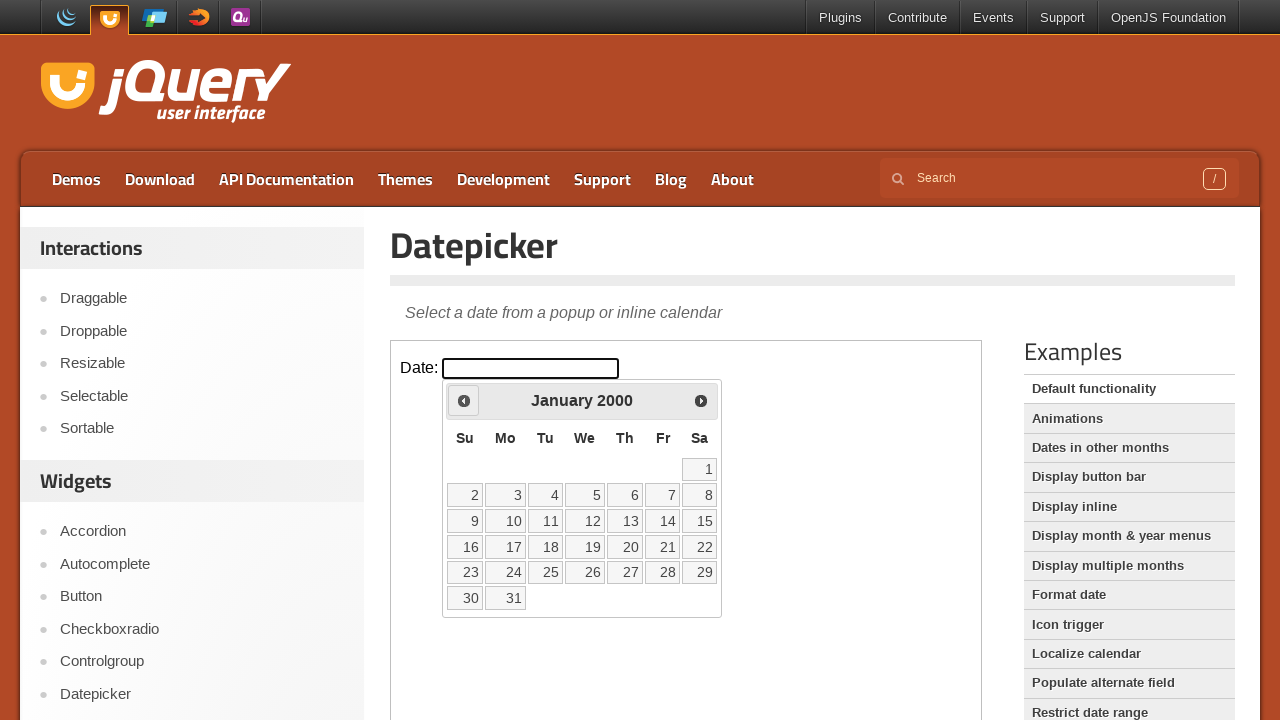

Clicked previous month button (currently at January 2000) at (464, 400) on iframe >> nth=0 >> internal:control=enter-frame >> span.ui-icon.ui-icon-circle-t
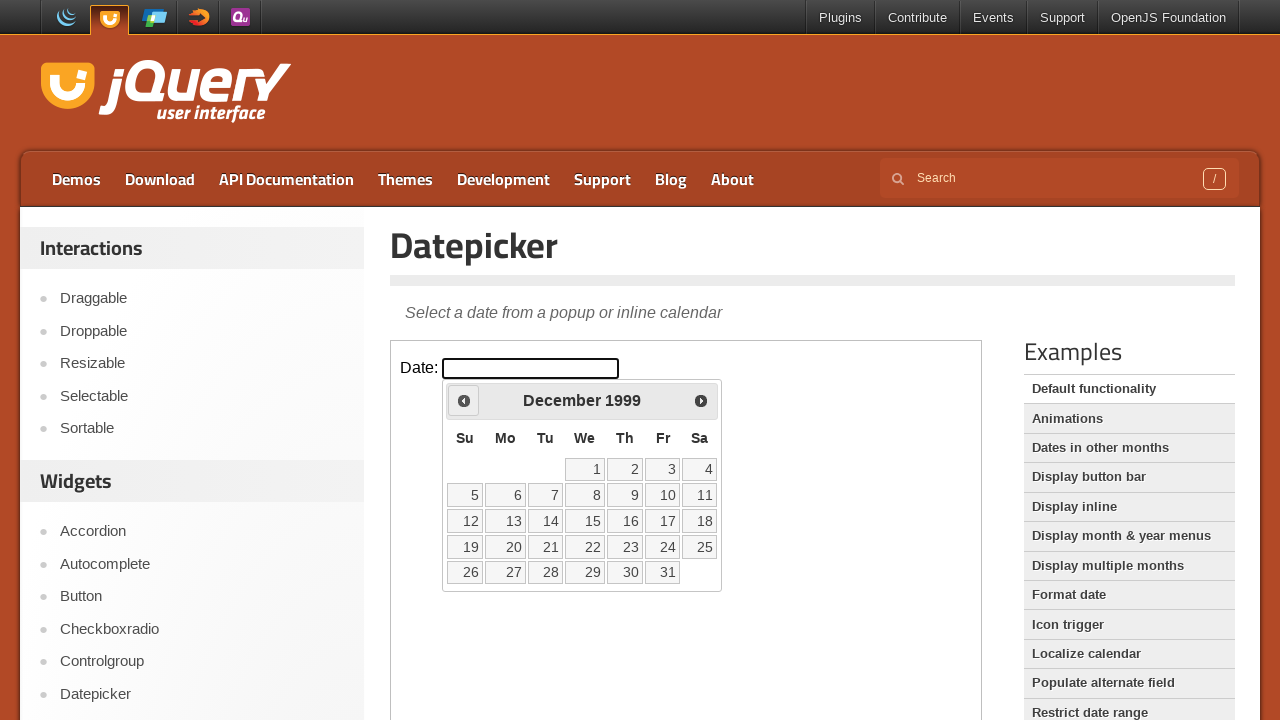

Clicked previous month button (currently at December 1999) at (464, 400) on iframe >> nth=0 >> internal:control=enter-frame >> span.ui-icon.ui-icon-circle-t
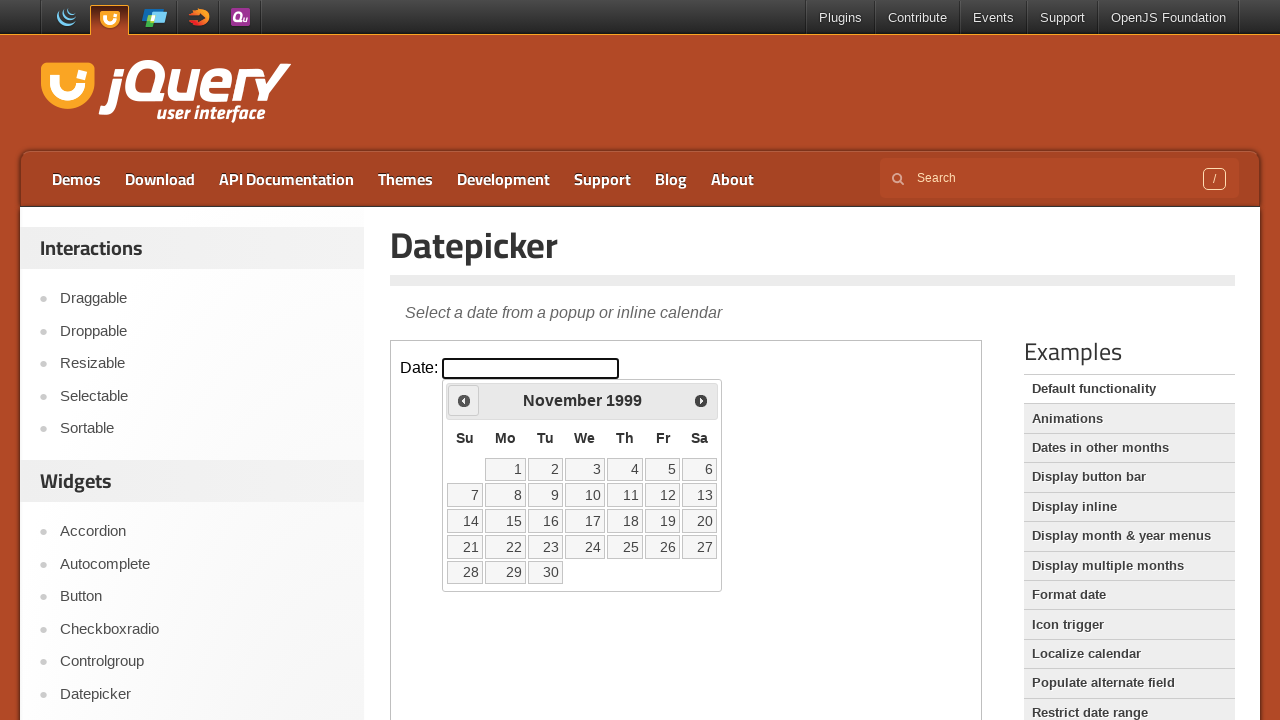

Clicked previous month button (currently at November 1999) at (464, 400) on iframe >> nth=0 >> internal:control=enter-frame >> span.ui-icon.ui-icon-circle-t
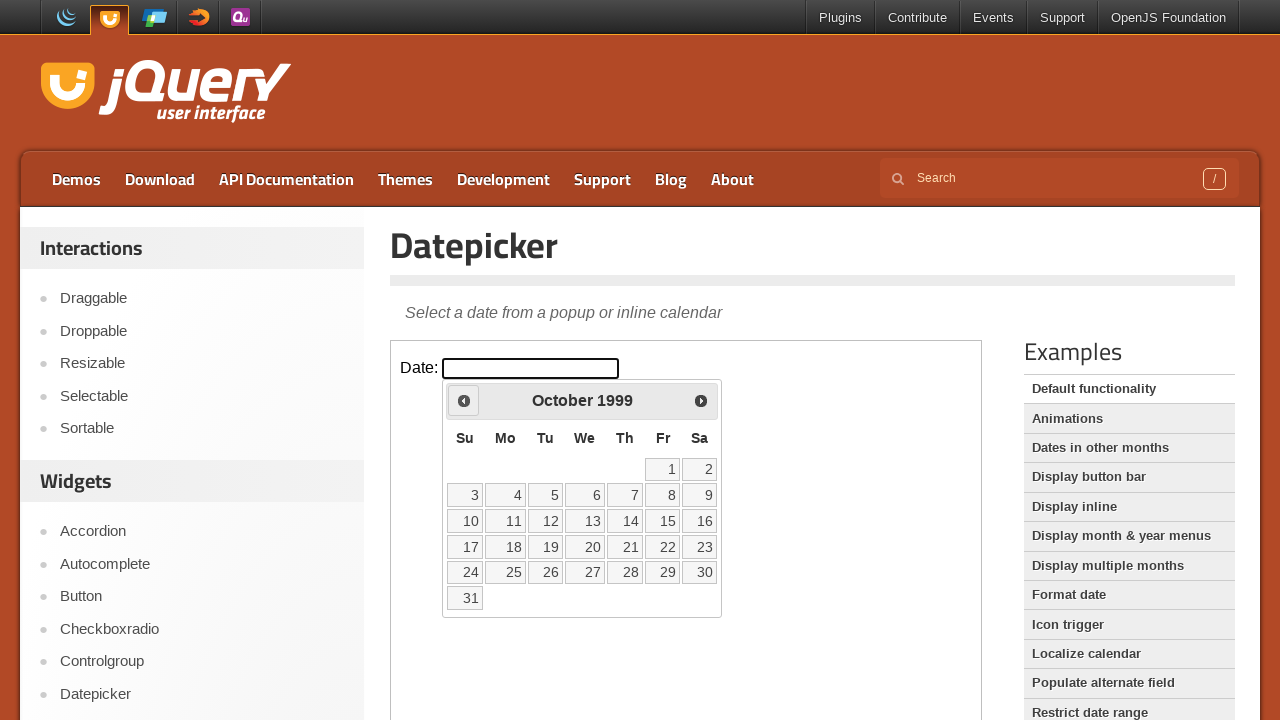

Clicked previous month button (currently at October 1999) at (464, 400) on iframe >> nth=0 >> internal:control=enter-frame >> span.ui-icon.ui-icon-circle-t
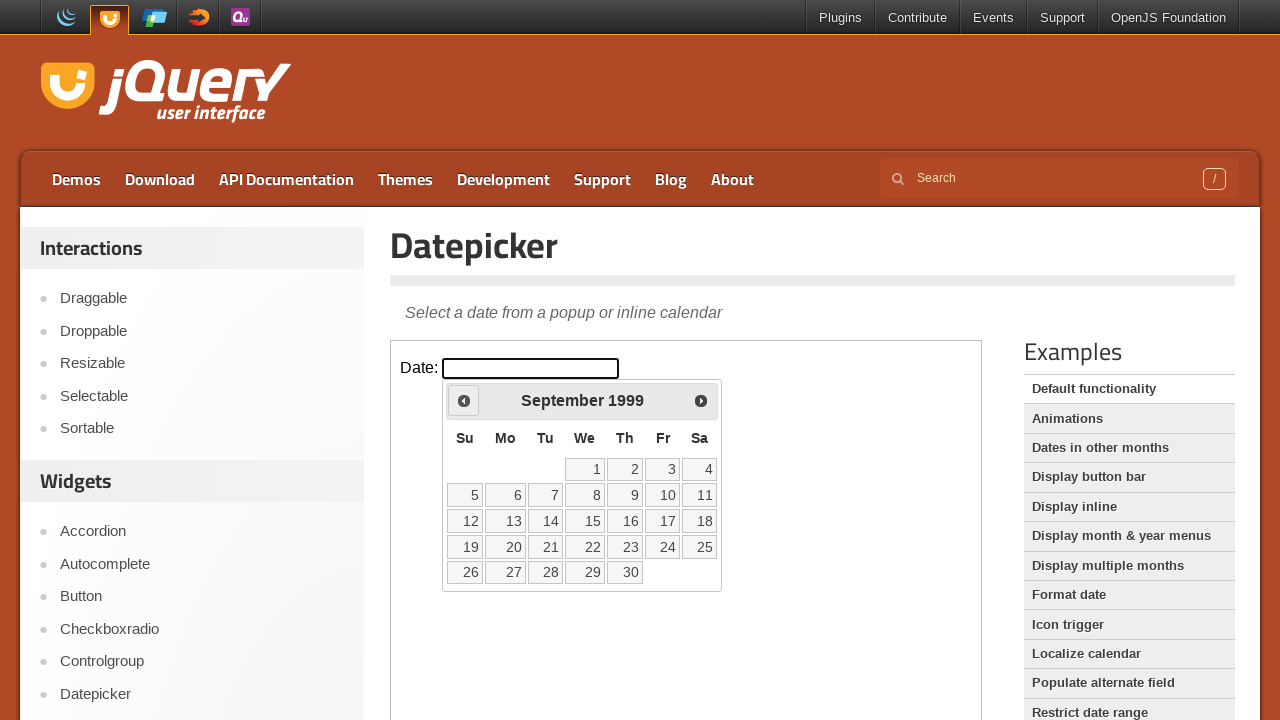

Clicked previous month button (currently at September 1999) at (464, 400) on iframe >> nth=0 >> internal:control=enter-frame >> span.ui-icon.ui-icon-circle-t
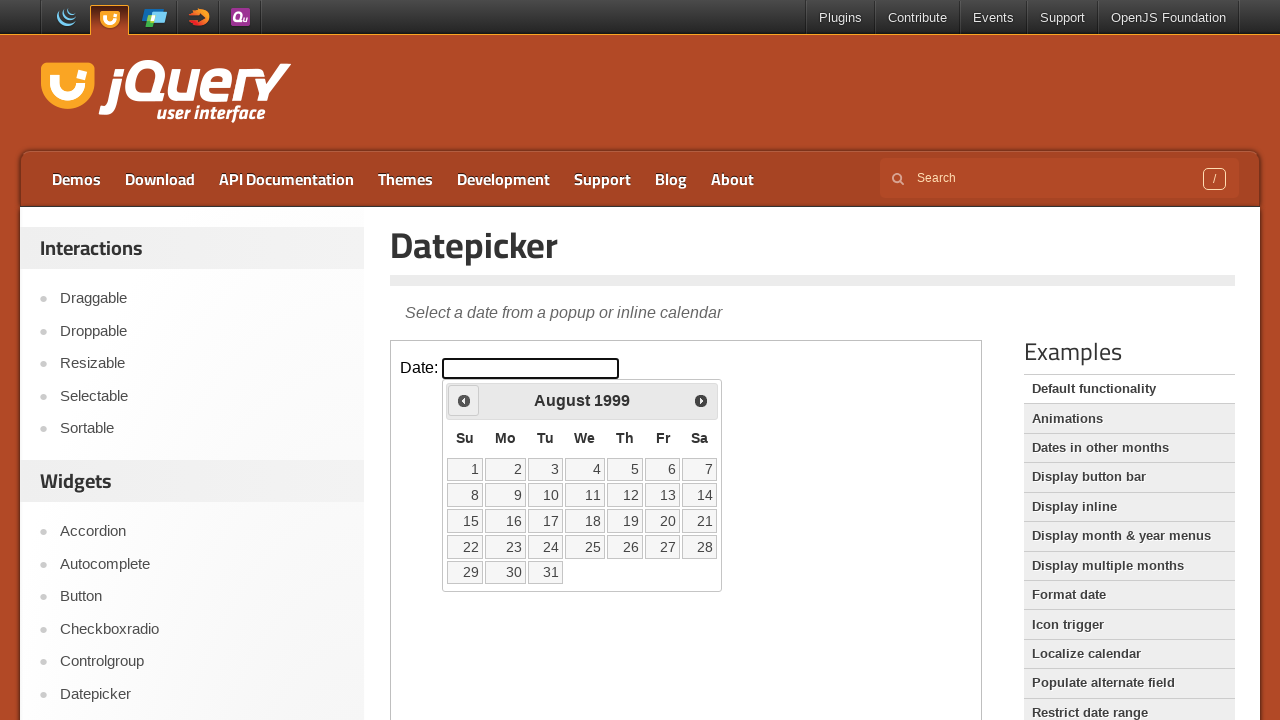

Clicked previous month button (currently at August 1999) at (464, 400) on iframe >> nth=0 >> internal:control=enter-frame >> span.ui-icon.ui-icon-circle-t
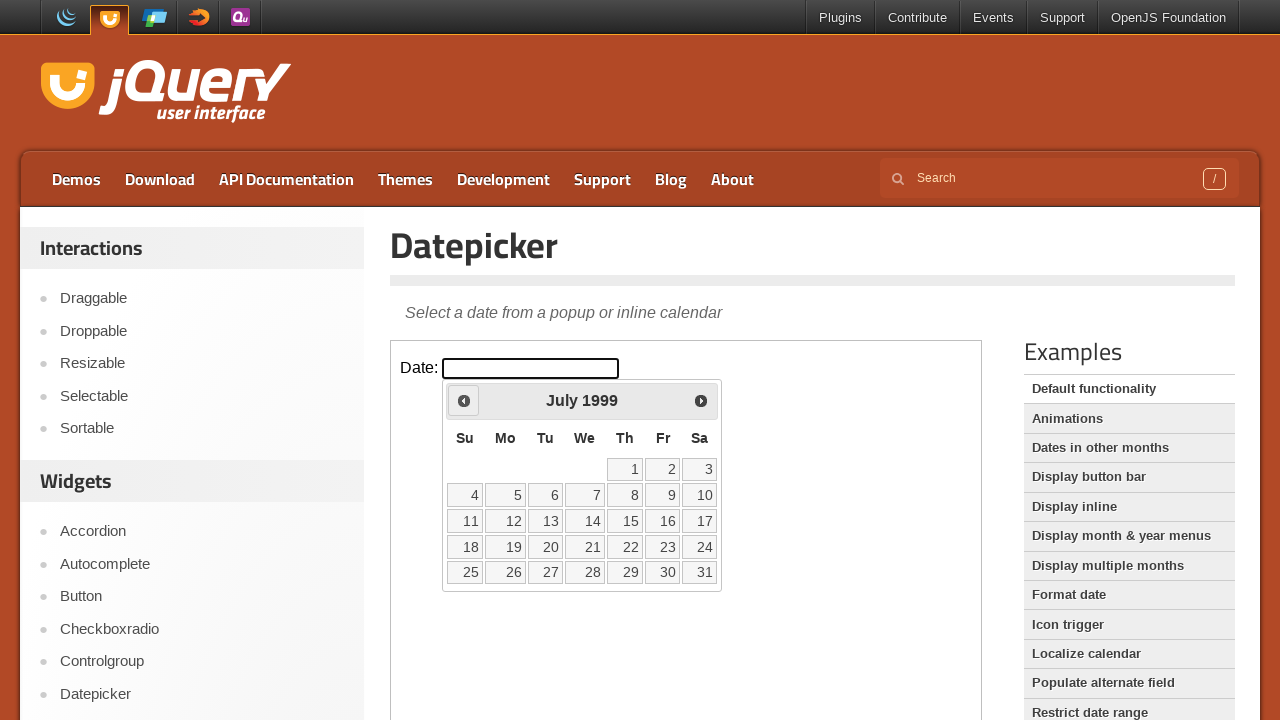

Clicked previous month button (currently at July 1999) at (464, 400) on iframe >> nth=0 >> internal:control=enter-frame >> span.ui-icon.ui-icon-circle-t
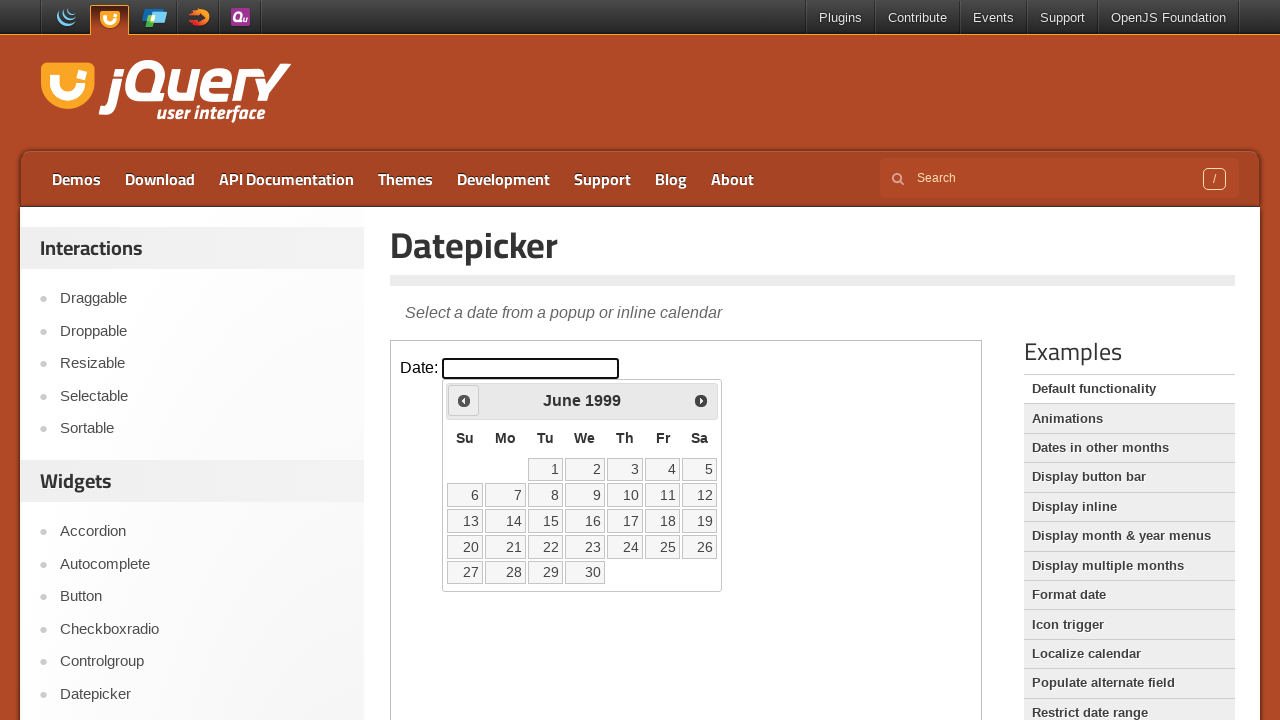

Clicked previous month button (currently at June 1999) at (464, 400) on iframe >> nth=0 >> internal:control=enter-frame >> span.ui-icon.ui-icon-circle-t
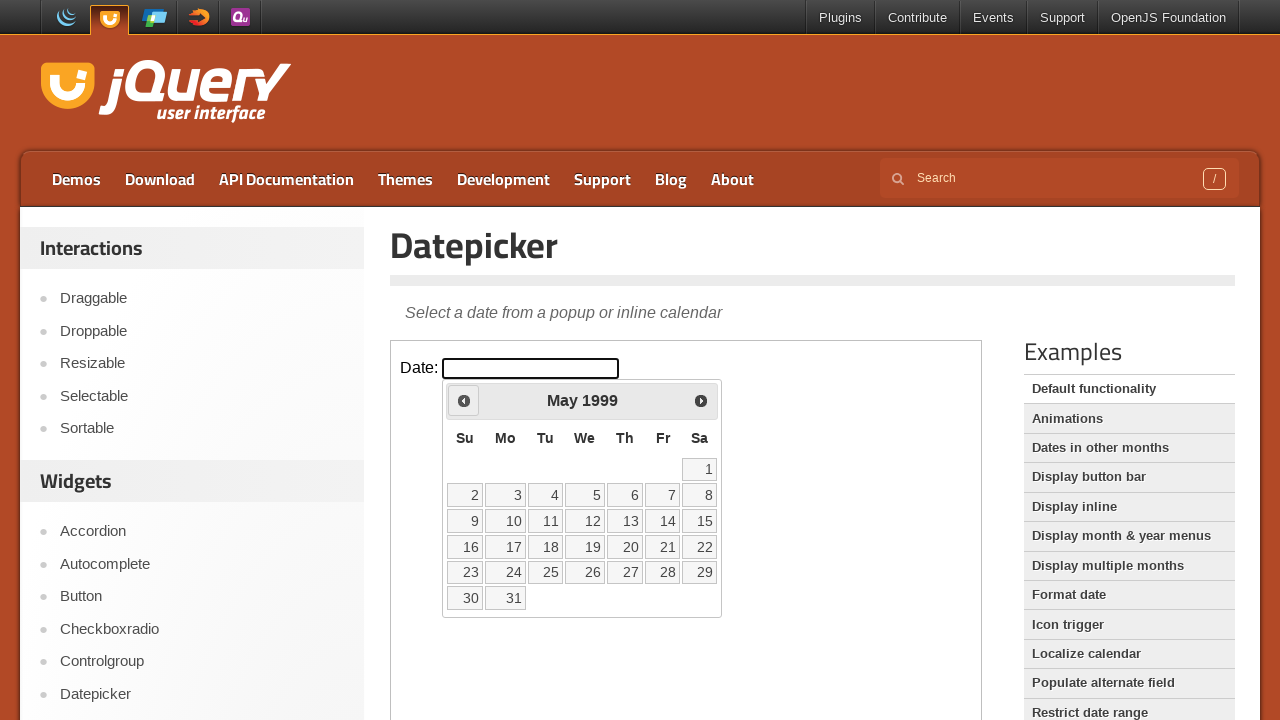

Clicked previous month button (currently at May 1999) at (464, 400) on iframe >> nth=0 >> internal:control=enter-frame >> span.ui-icon.ui-icon-circle-t
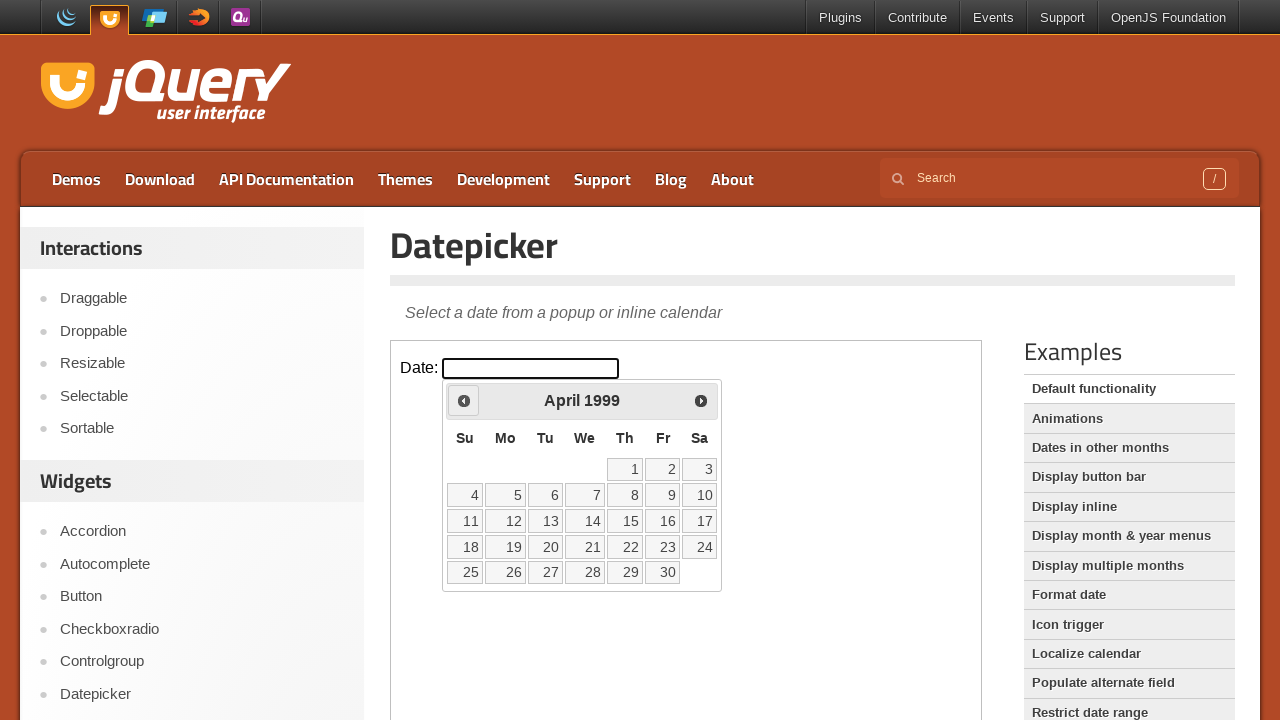

Clicked previous month button (currently at April 1999) at (464, 400) on iframe >> nth=0 >> internal:control=enter-frame >> span.ui-icon.ui-icon-circle-t
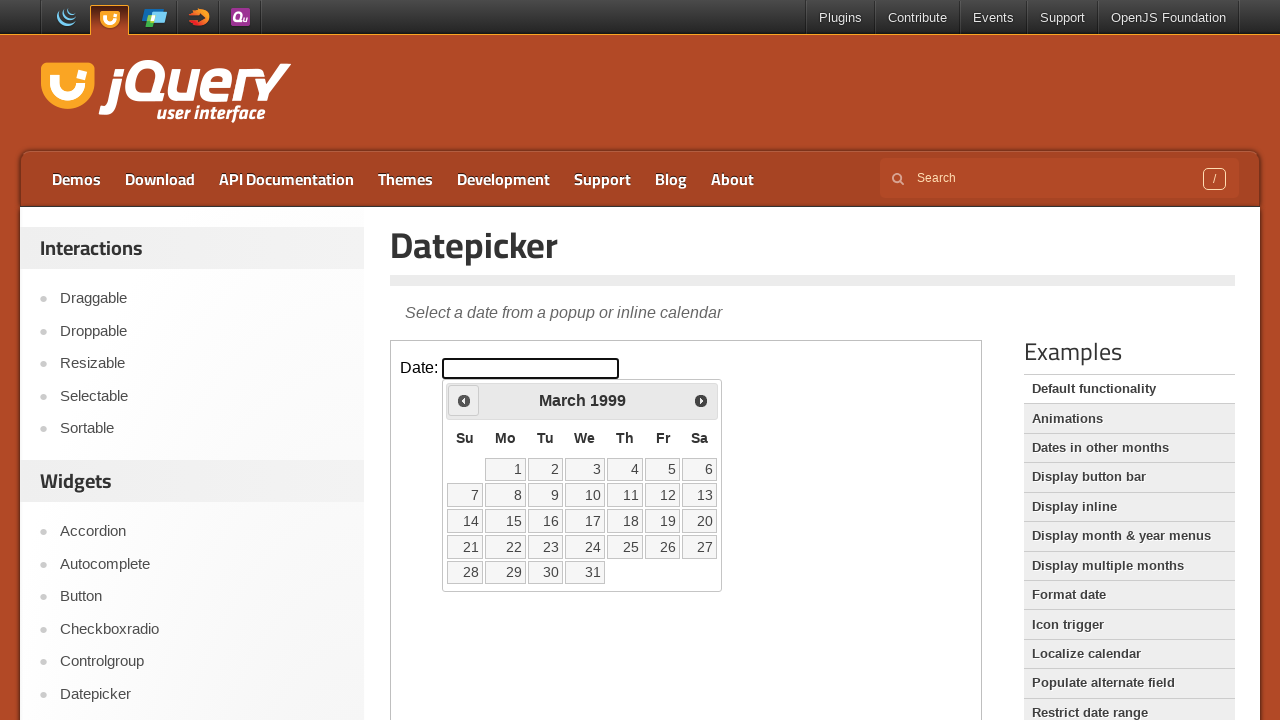

Clicked previous month button (currently at March 1999) at (464, 400) on iframe >> nth=0 >> internal:control=enter-frame >> span.ui-icon.ui-icon-circle-t
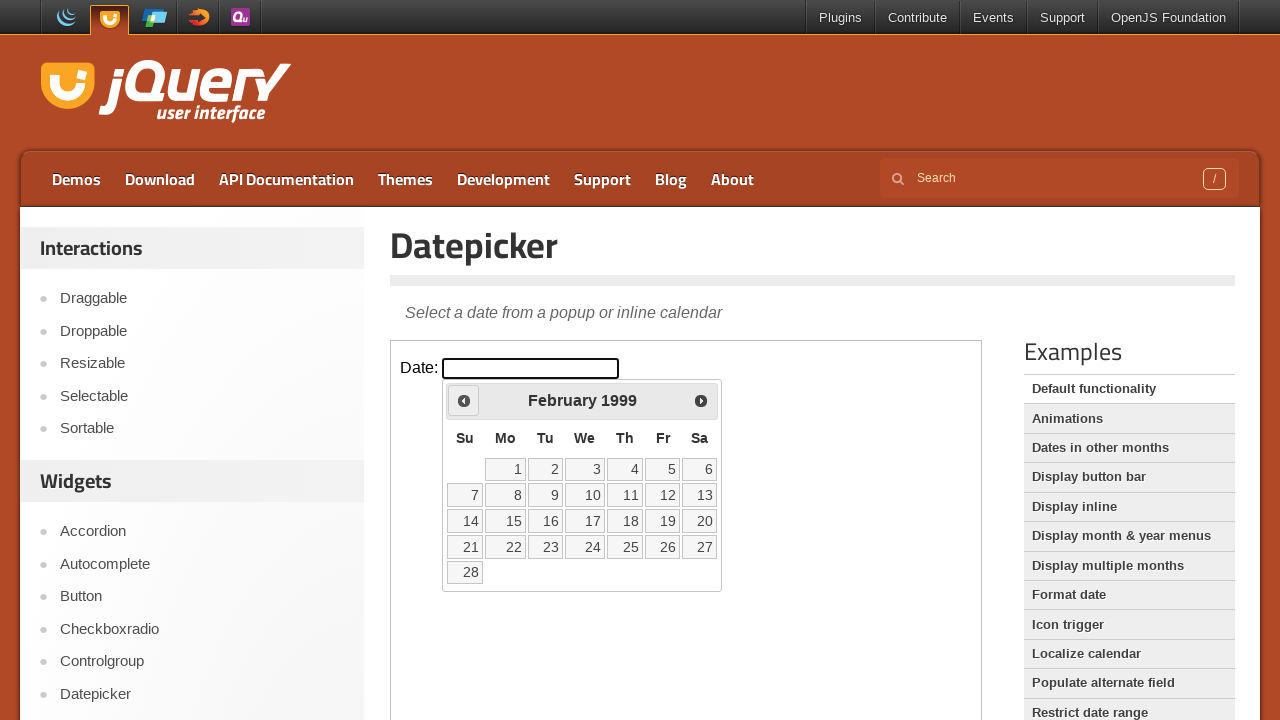

Clicked previous month button (currently at February 1999) at (464, 400) on iframe >> nth=0 >> internal:control=enter-frame >> span.ui-icon.ui-icon-circle-t
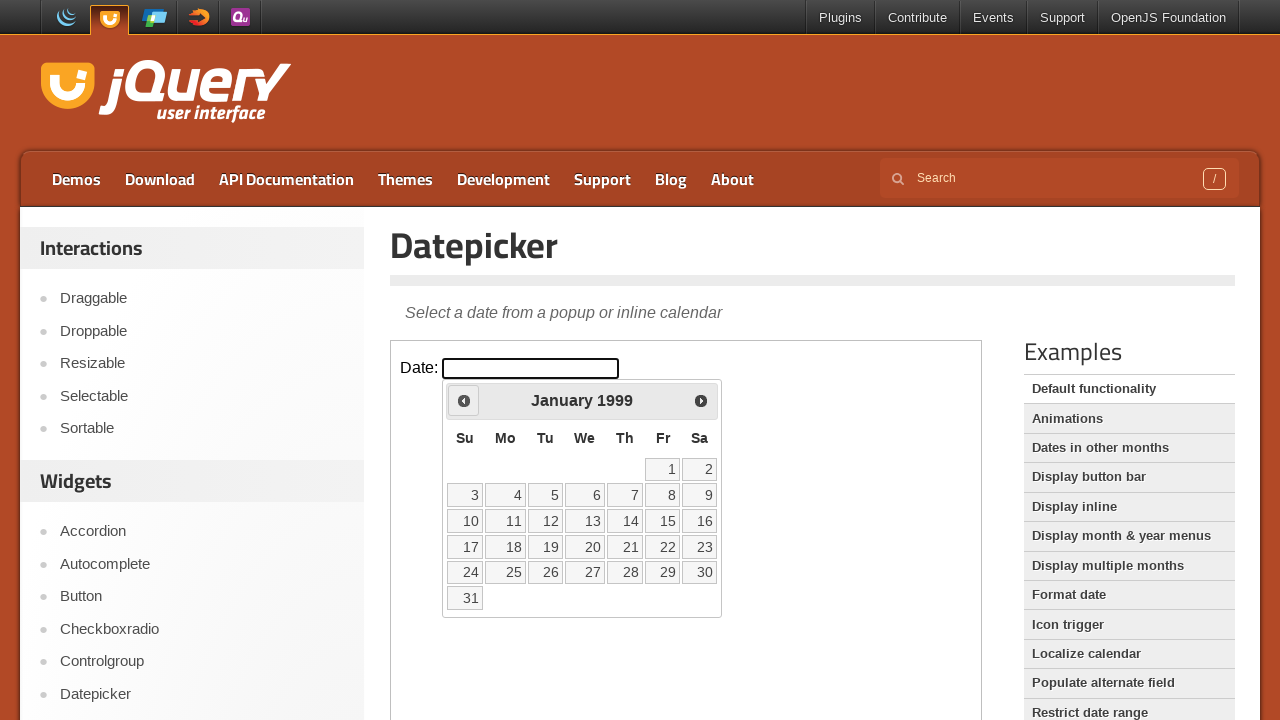

Clicked previous month button (currently at January 1999) at (464, 400) on iframe >> nth=0 >> internal:control=enter-frame >> span.ui-icon.ui-icon-circle-t
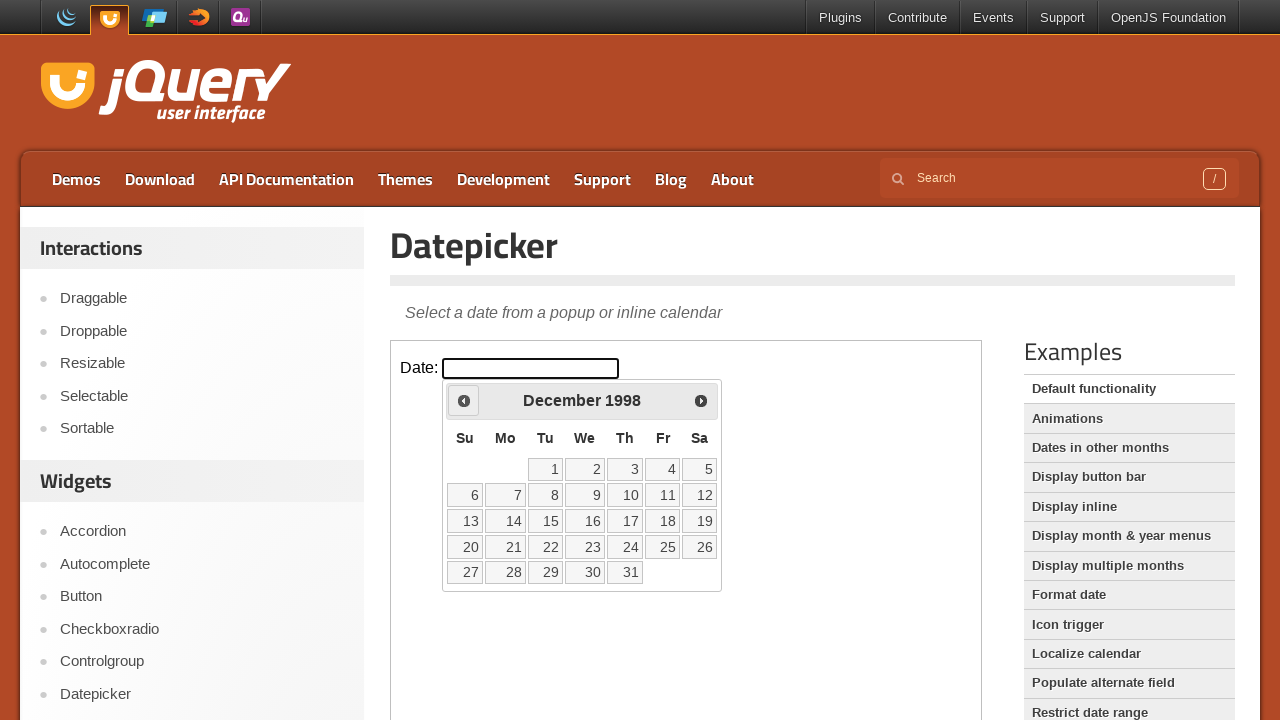

Clicked previous month button (currently at December 1998) at (464, 400) on iframe >> nth=0 >> internal:control=enter-frame >> span.ui-icon.ui-icon-circle-t
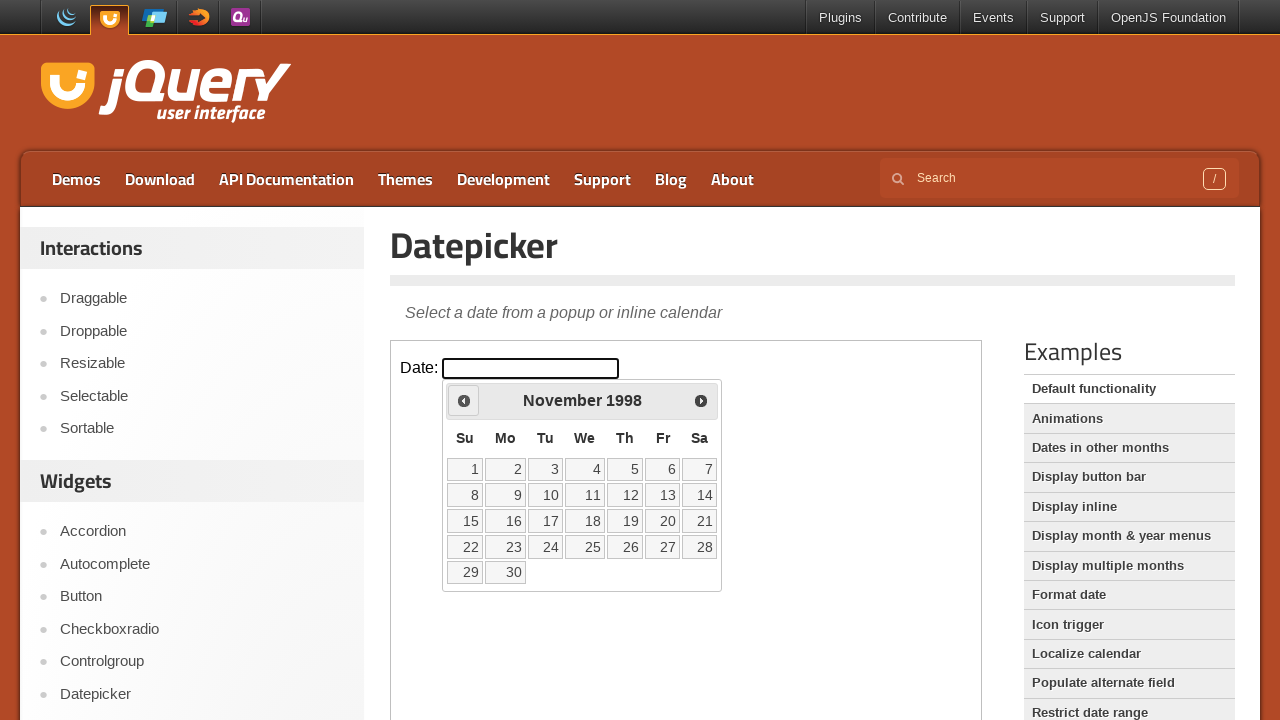

Clicked previous month button (currently at November 1998) at (464, 400) on iframe >> nth=0 >> internal:control=enter-frame >> span.ui-icon.ui-icon-circle-t
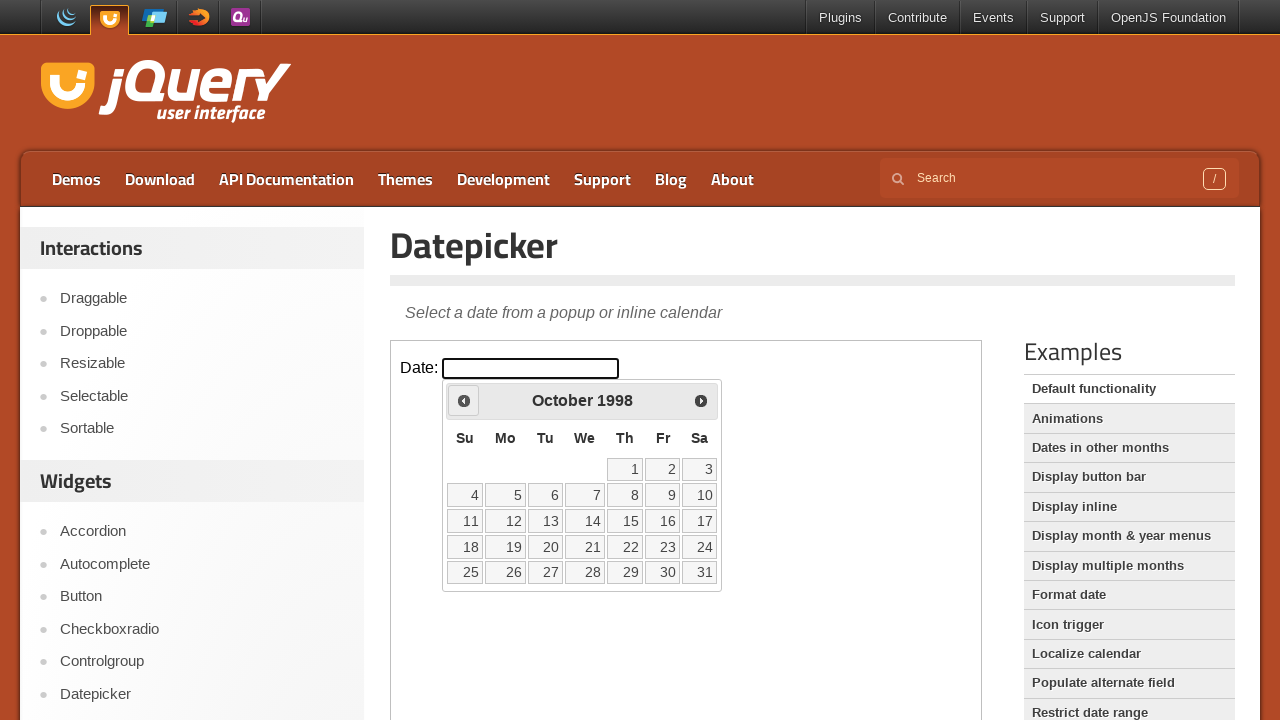

Clicked previous month button (currently at October 1998) at (464, 400) on iframe >> nth=0 >> internal:control=enter-frame >> span.ui-icon.ui-icon-circle-t
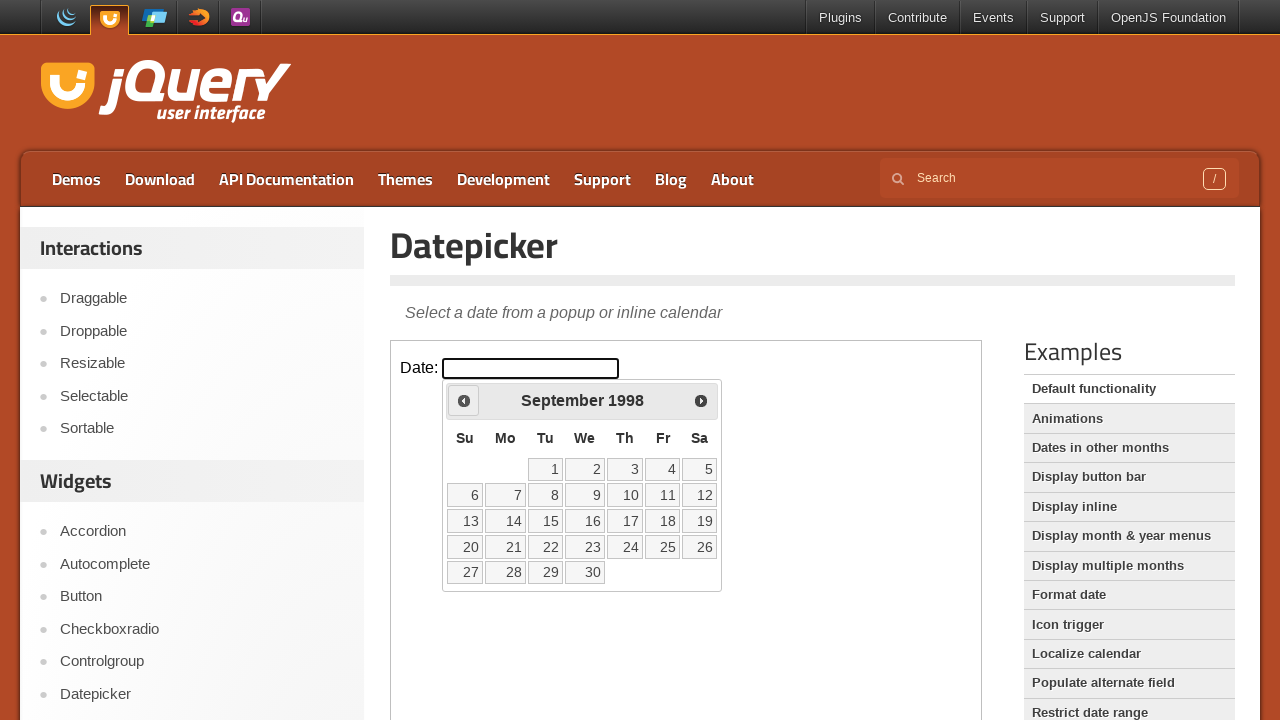

Clicked previous month button (currently at September 1998) at (464, 400) on iframe >> nth=0 >> internal:control=enter-frame >> span.ui-icon.ui-icon-circle-t
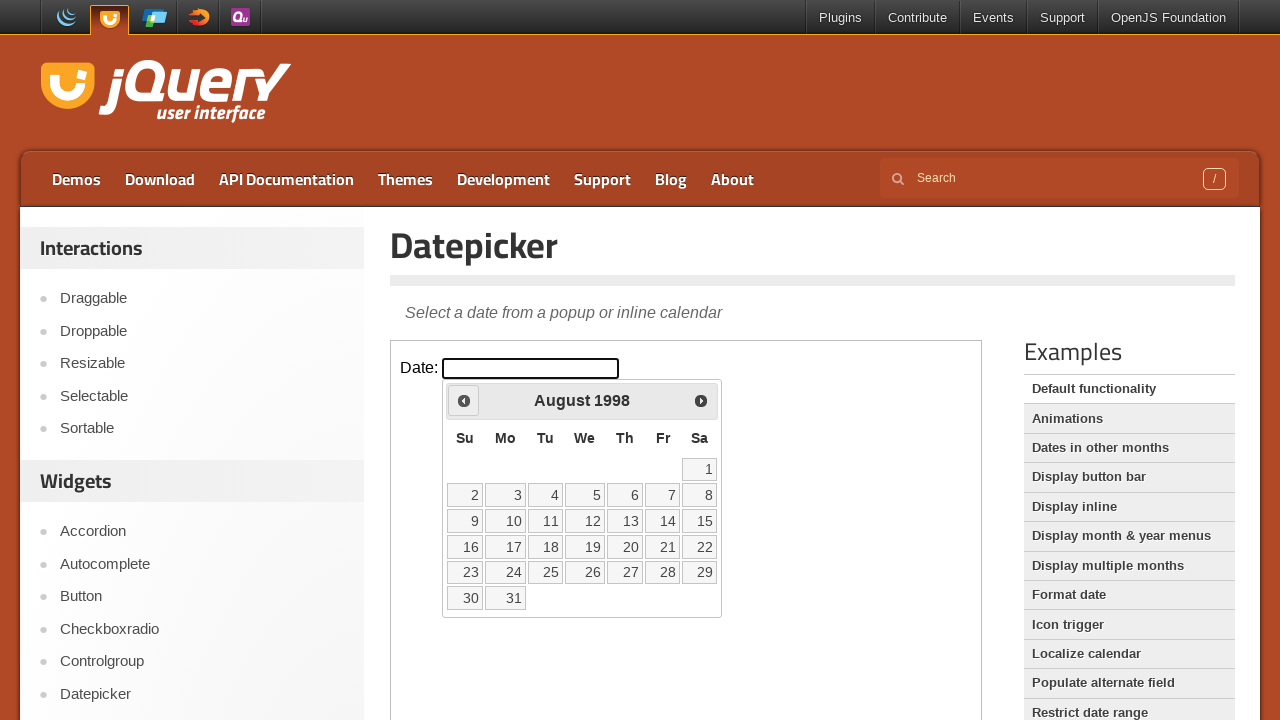

Clicked previous month button (currently at August 1998) at (464, 400) on iframe >> nth=0 >> internal:control=enter-frame >> span.ui-icon.ui-icon-circle-t
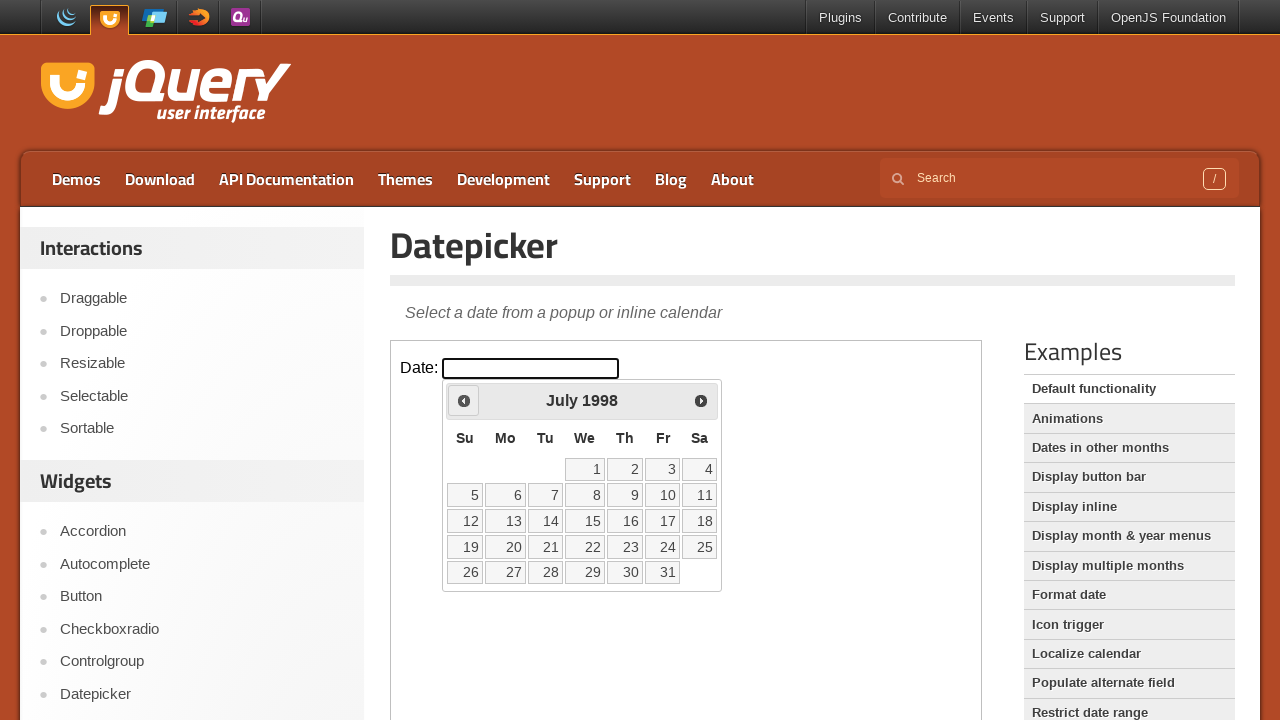

Clicked previous month button (currently at July 1998) at (464, 400) on iframe >> nth=0 >> internal:control=enter-frame >> span.ui-icon.ui-icon-circle-t
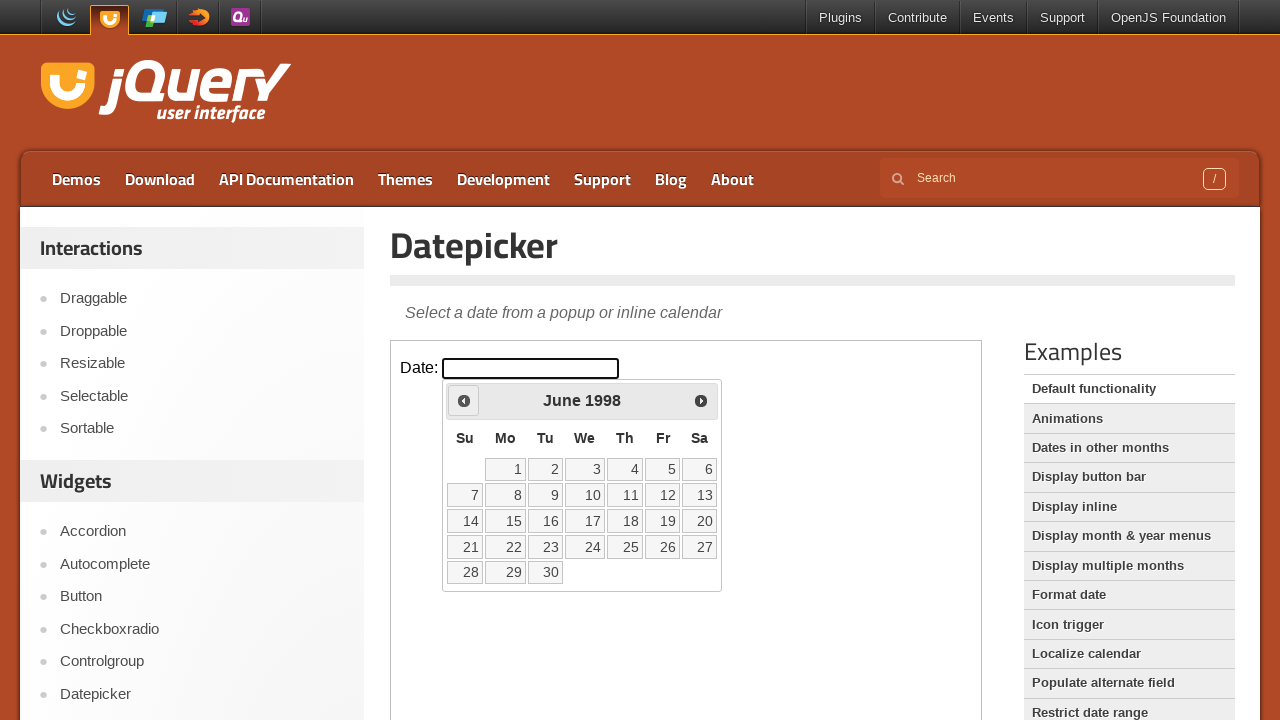

Clicked previous month button (currently at June 1998) at (464, 400) on iframe >> nth=0 >> internal:control=enter-frame >> span.ui-icon.ui-icon-circle-t
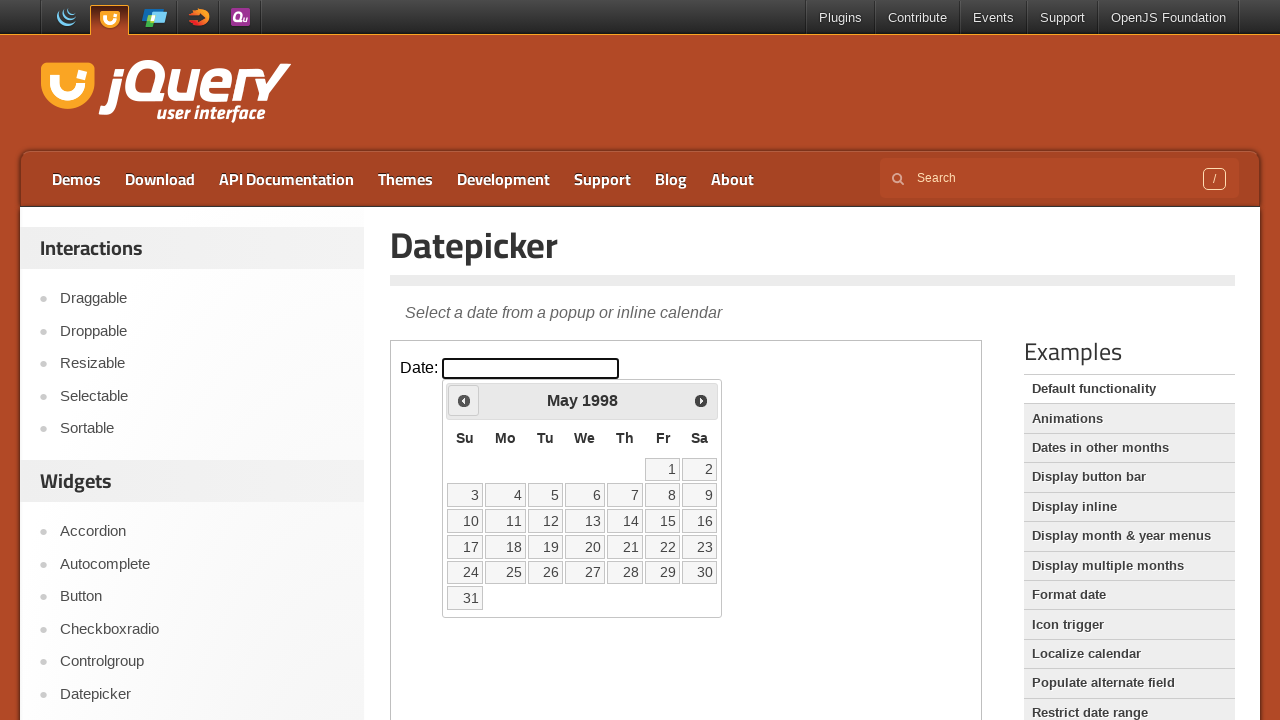

Clicked previous month button (currently at May 1998) at (464, 400) on iframe >> nth=0 >> internal:control=enter-frame >> span.ui-icon.ui-icon-circle-t
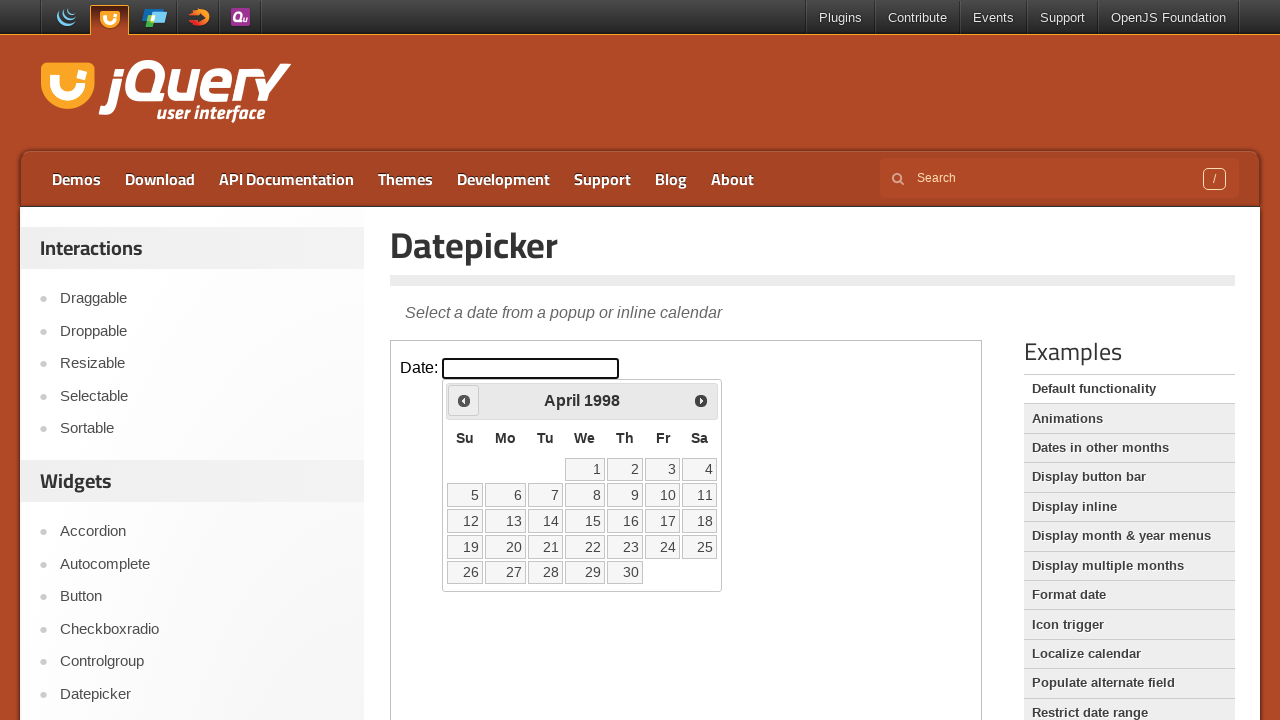

Clicked previous month button (currently at April 1998) at (464, 400) on iframe >> nth=0 >> internal:control=enter-frame >> span.ui-icon.ui-icon-circle-t
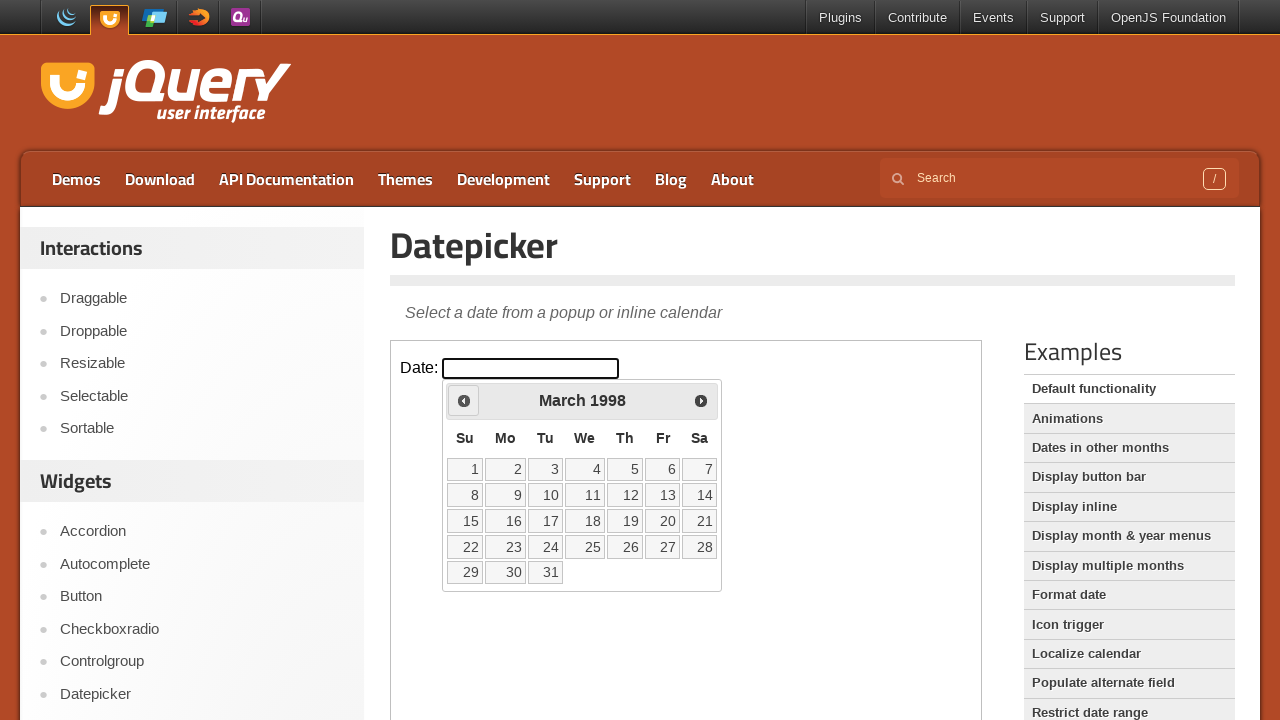

Clicked previous month button (currently at March 1998) at (464, 400) on iframe >> nth=0 >> internal:control=enter-frame >> span.ui-icon.ui-icon-circle-t
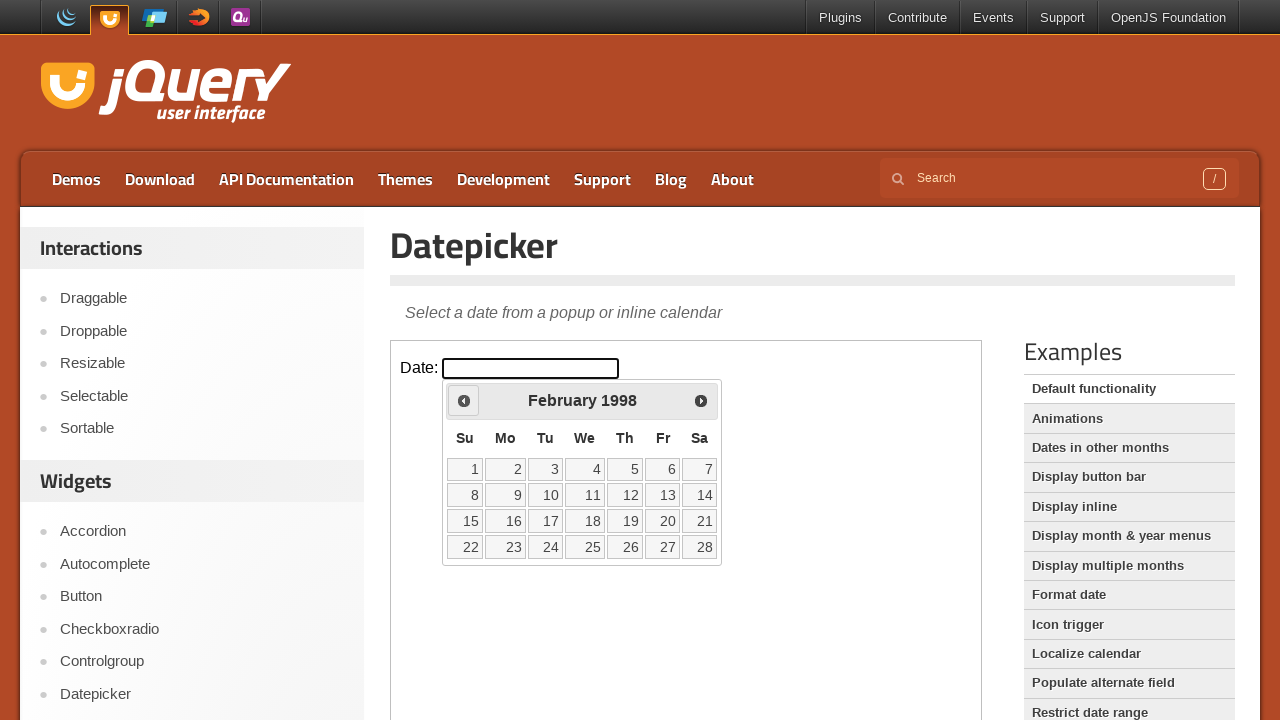

Clicked previous month button (currently at February 1998) at (464, 400) on iframe >> nth=0 >> internal:control=enter-frame >> span.ui-icon.ui-icon-circle-t
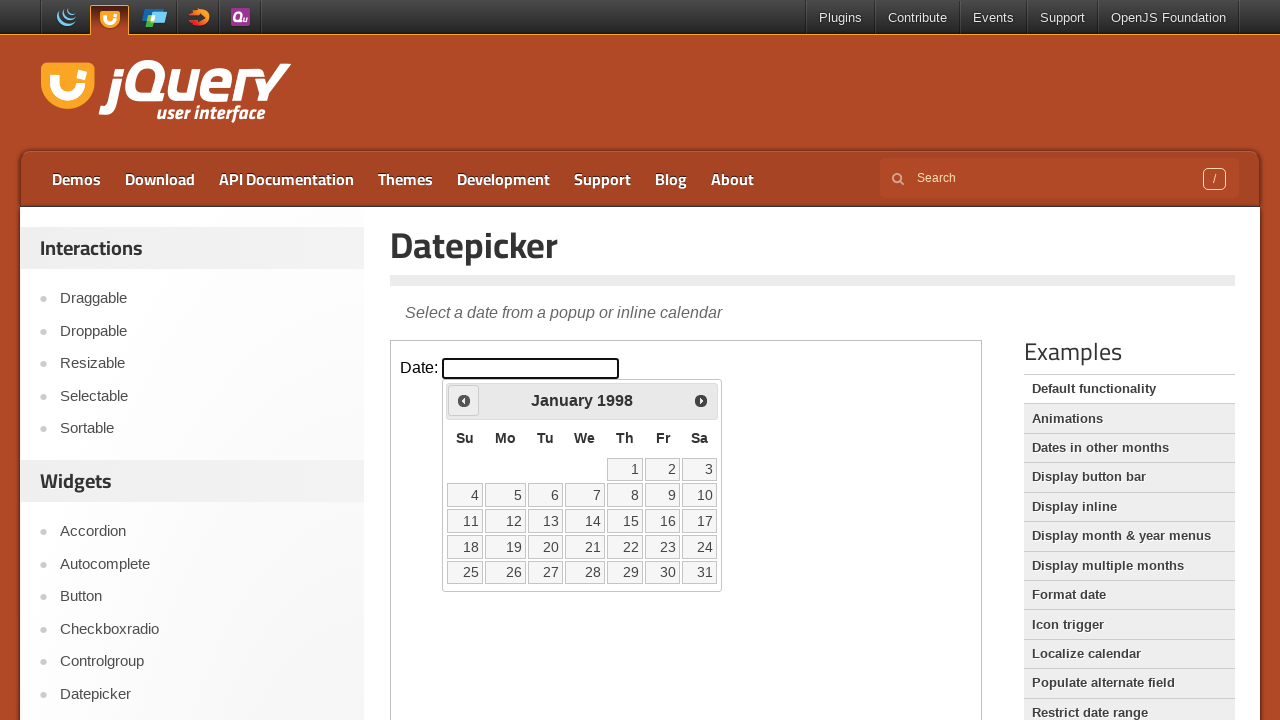

Clicked previous month button (currently at January 1998) at (464, 400) on iframe >> nth=0 >> internal:control=enter-frame >> span.ui-icon.ui-icon-circle-t
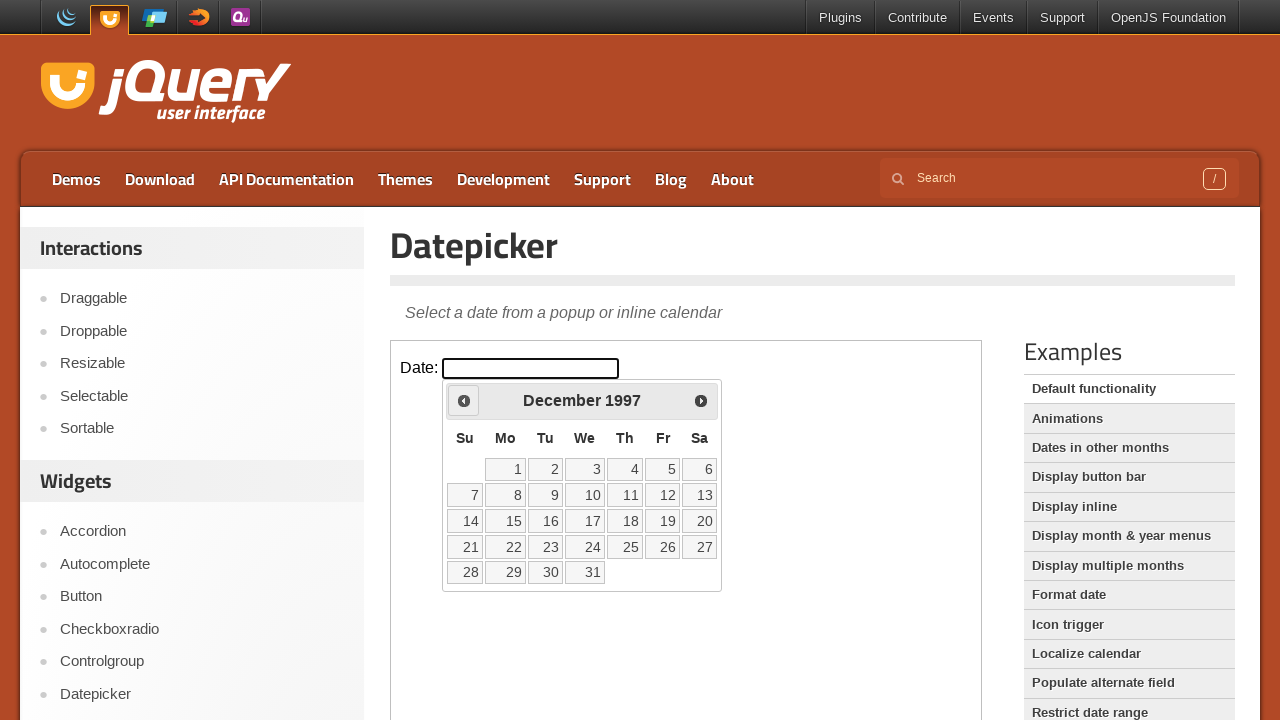

Clicked previous month button (currently at December 1997) at (464, 400) on iframe >> nth=0 >> internal:control=enter-frame >> span.ui-icon.ui-icon-circle-t
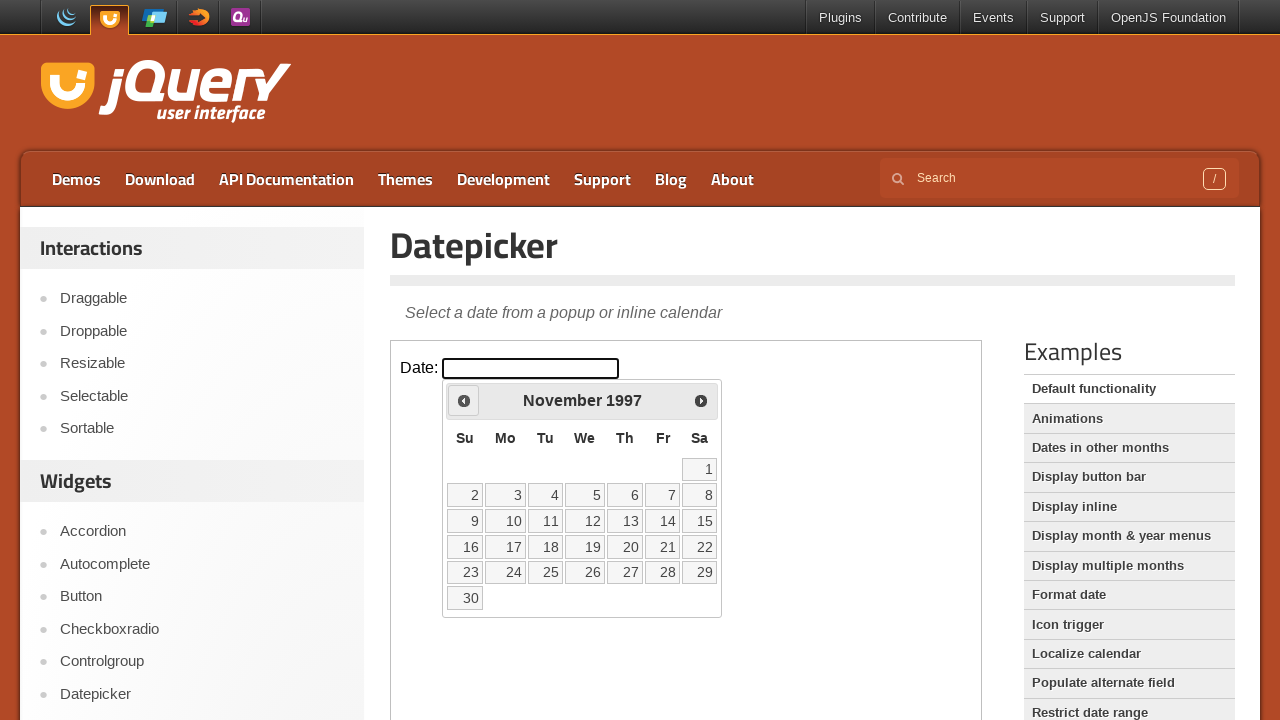

Clicked previous month button (currently at November 1997) at (464, 400) on iframe >> nth=0 >> internal:control=enter-frame >> span.ui-icon.ui-icon-circle-t
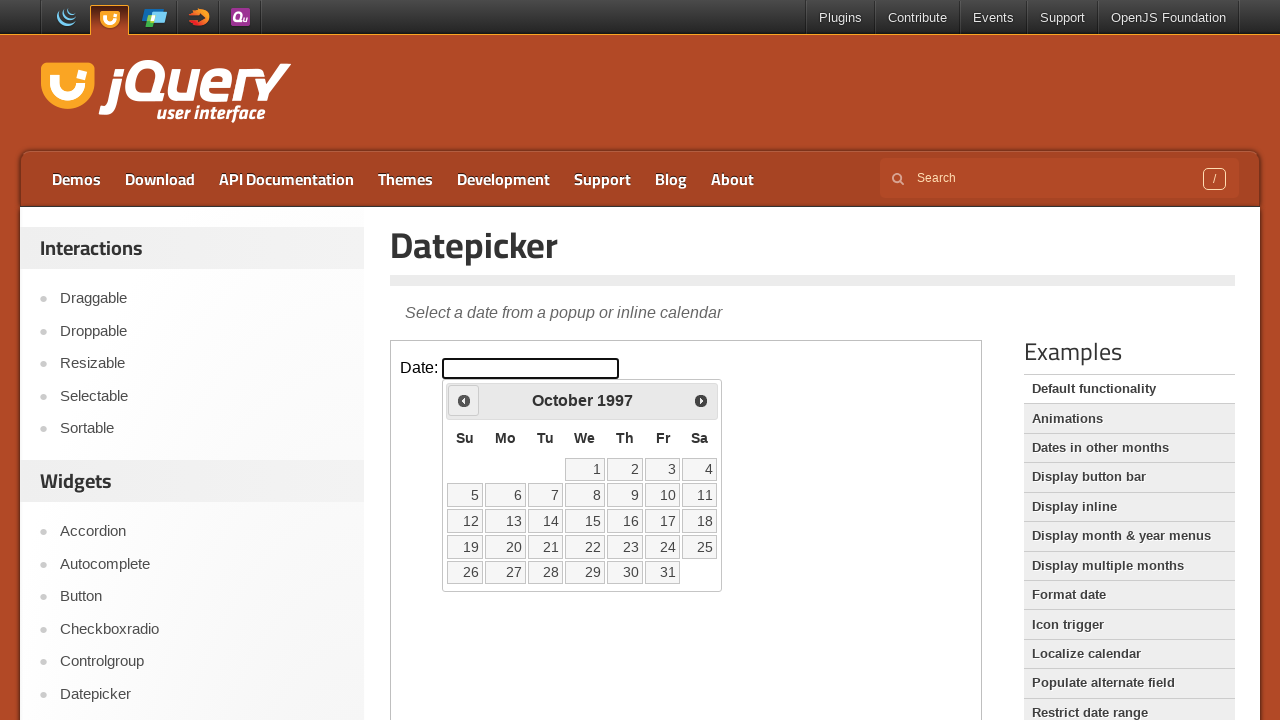

Clicked previous month button (currently at October 1997) at (464, 400) on iframe >> nth=0 >> internal:control=enter-frame >> span.ui-icon.ui-icon-circle-t
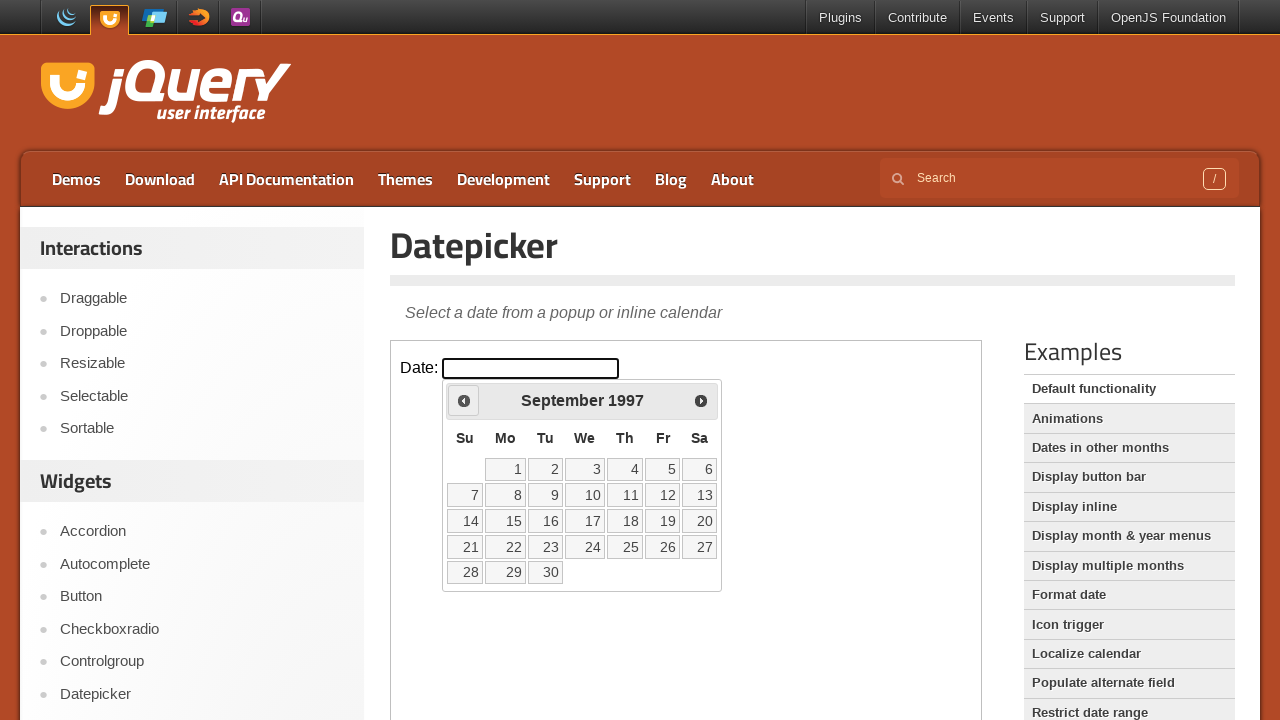

Clicked previous month button (currently at September 1997) at (464, 400) on iframe >> nth=0 >> internal:control=enter-frame >> span.ui-icon.ui-icon-circle-t
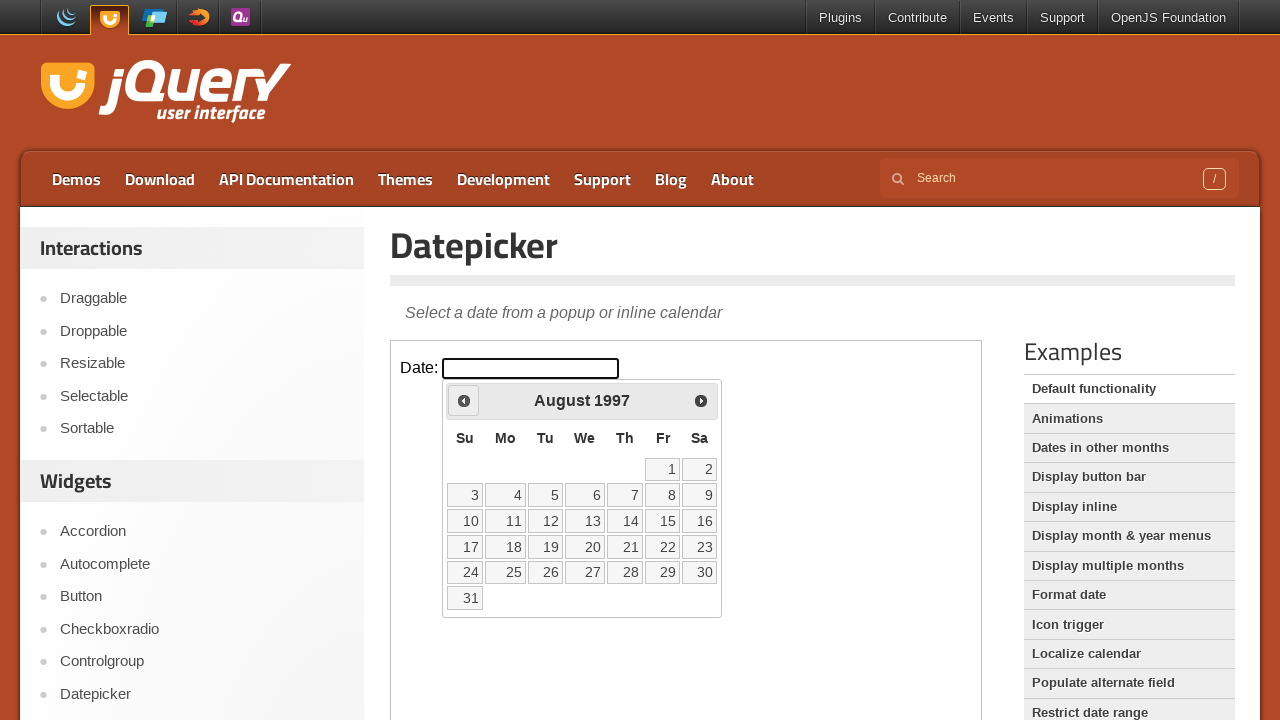

Clicked previous month button (currently at August 1997) at (464, 400) on iframe >> nth=0 >> internal:control=enter-frame >> span.ui-icon.ui-icon-circle-t
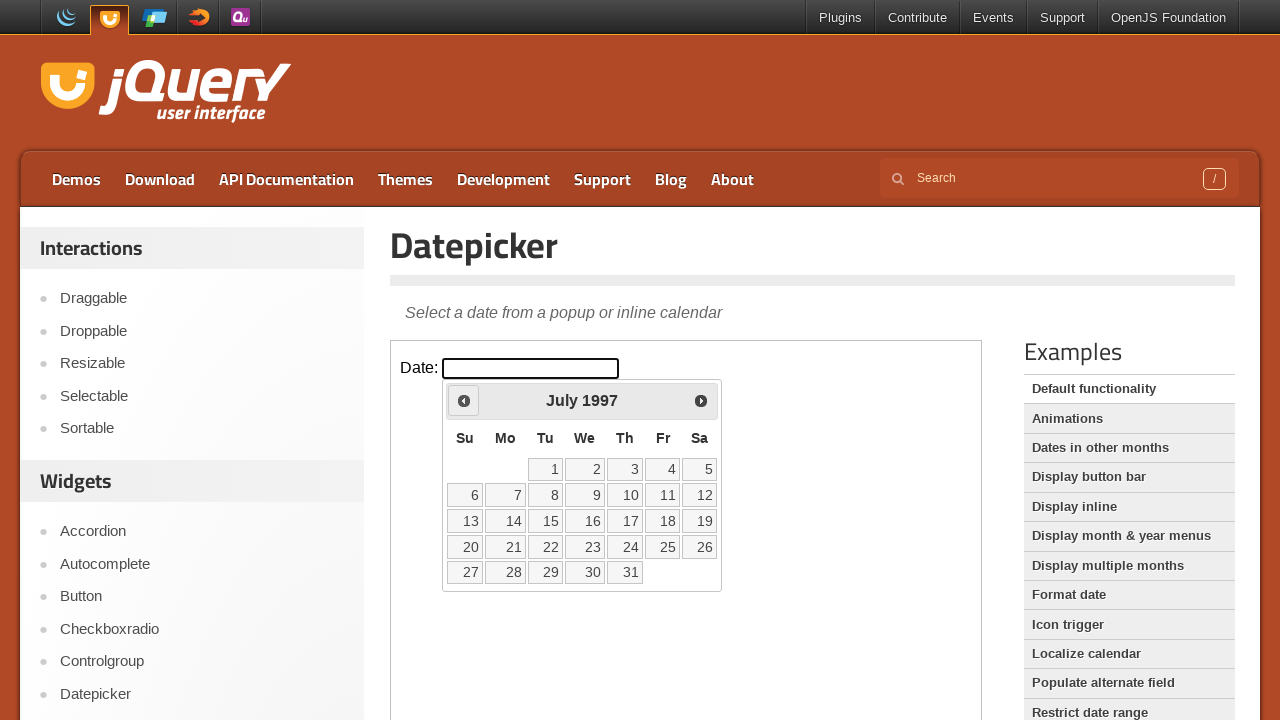

Clicked previous month button (currently at July 1997) at (464, 400) on iframe >> nth=0 >> internal:control=enter-frame >> span.ui-icon.ui-icon-circle-t
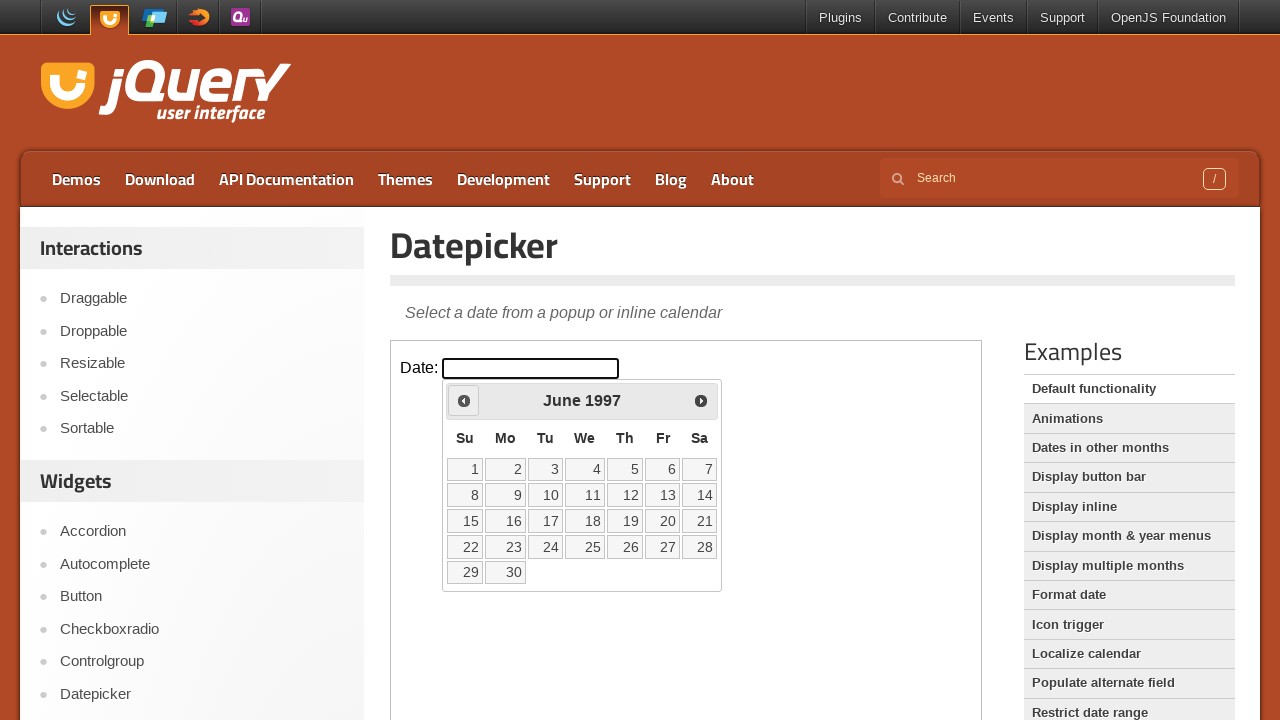

Clicked previous month button (currently at June 1997) at (464, 400) on iframe >> nth=0 >> internal:control=enter-frame >> span.ui-icon.ui-icon-circle-t
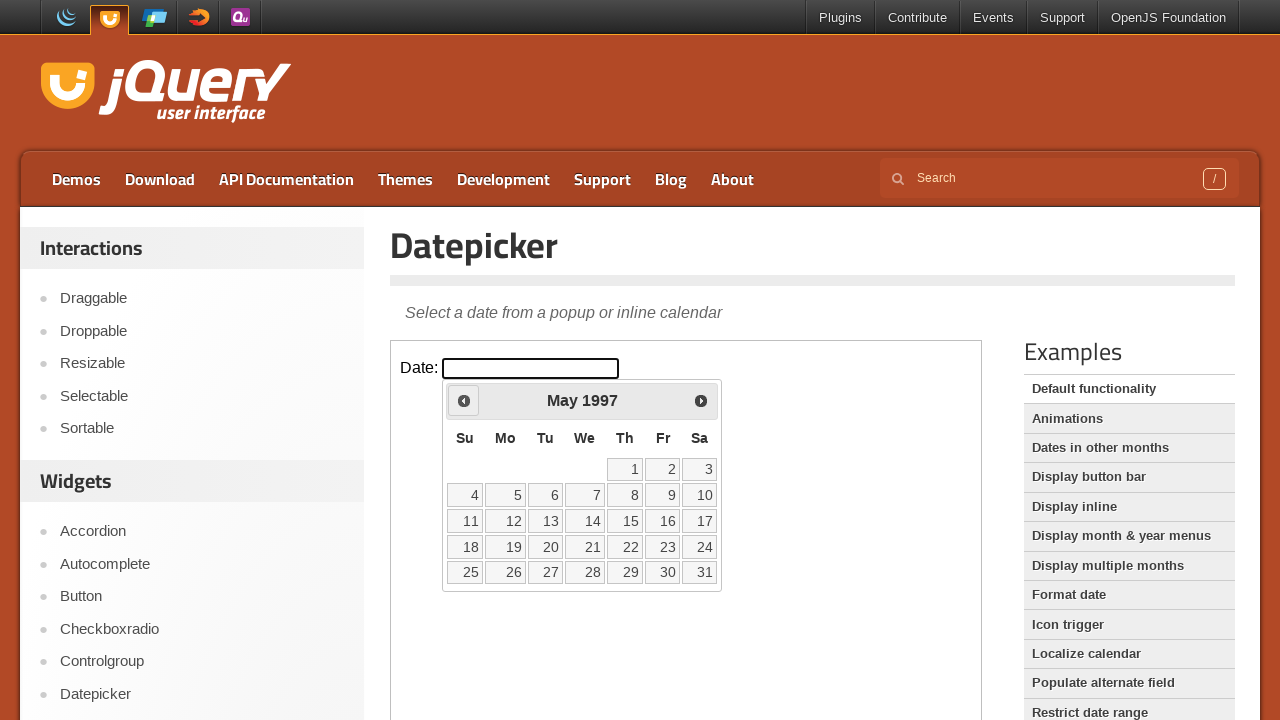

Clicked previous month button (currently at May 1997) at (464, 400) on iframe >> nth=0 >> internal:control=enter-frame >> span.ui-icon.ui-icon-circle-t
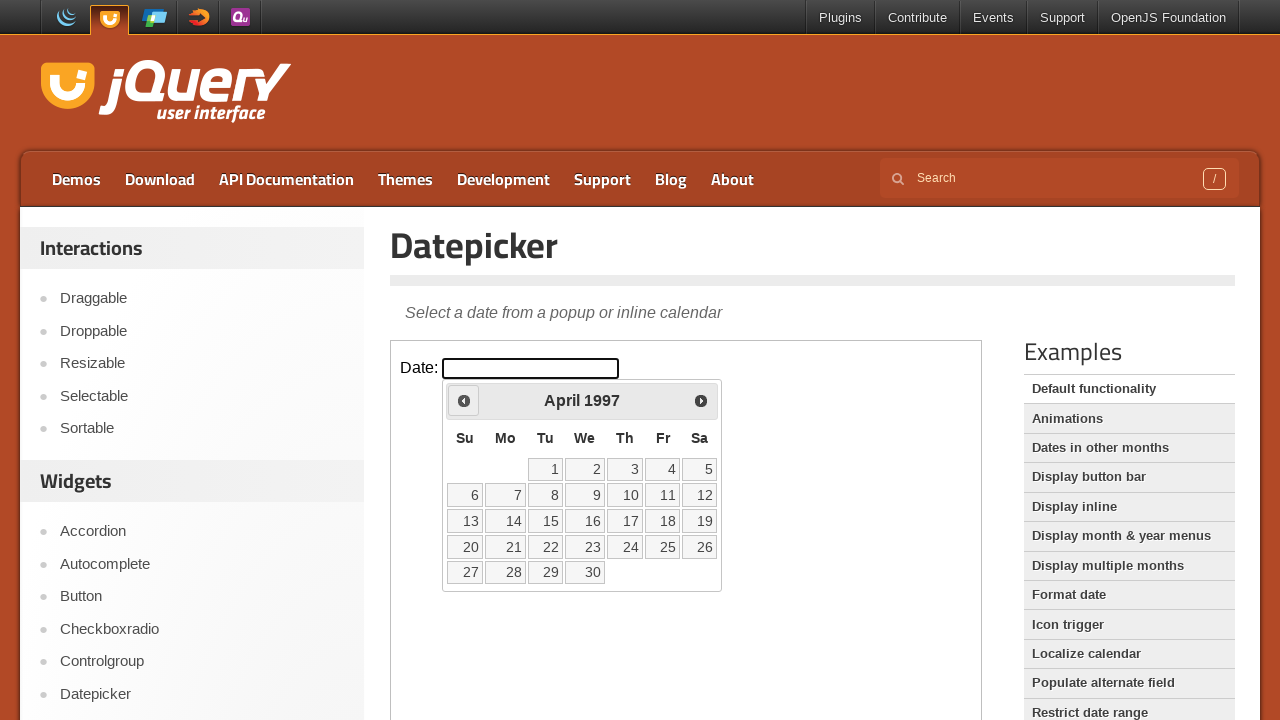

Clicked previous month button (currently at April 1997) at (464, 400) on iframe >> nth=0 >> internal:control=enter-frame >> span.ui-icon.ui-icon-circle-t
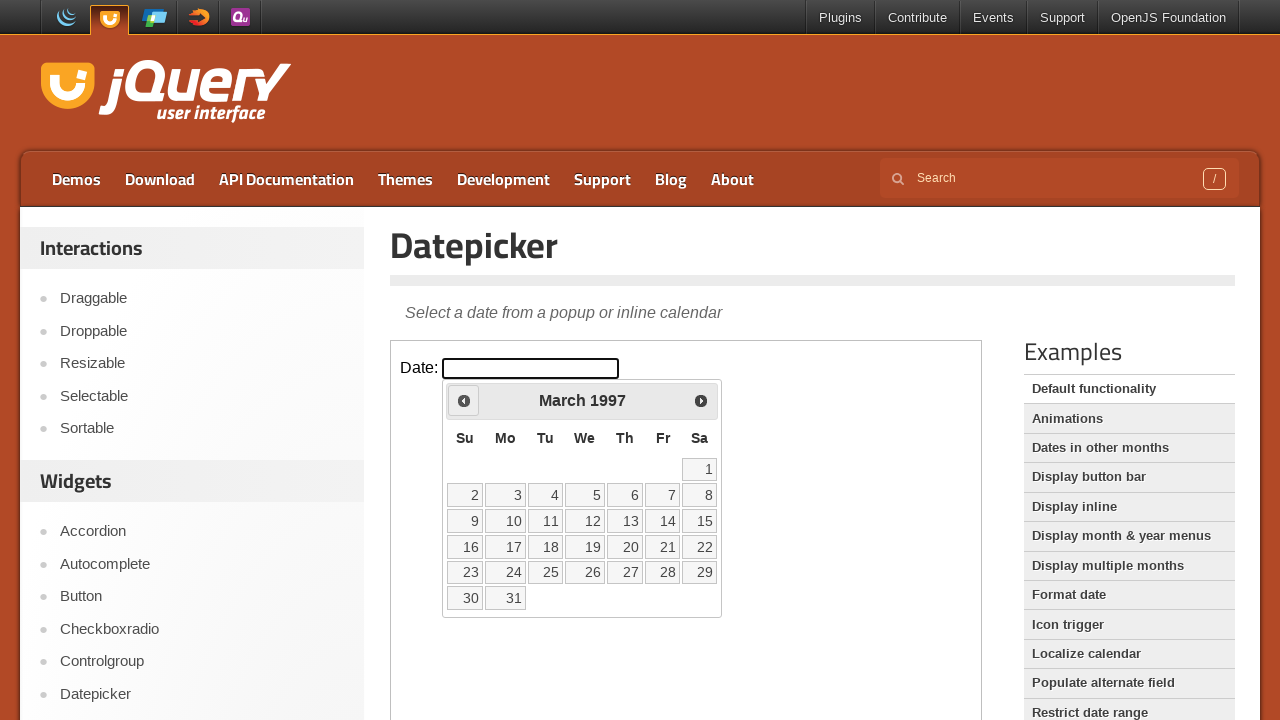

Clicked previous month button (currently at March 1997) at (464, 400) on iframe >> nth=0 >> internal:control=enter-frame >> span.ui-icon.ui-icon-circle-t
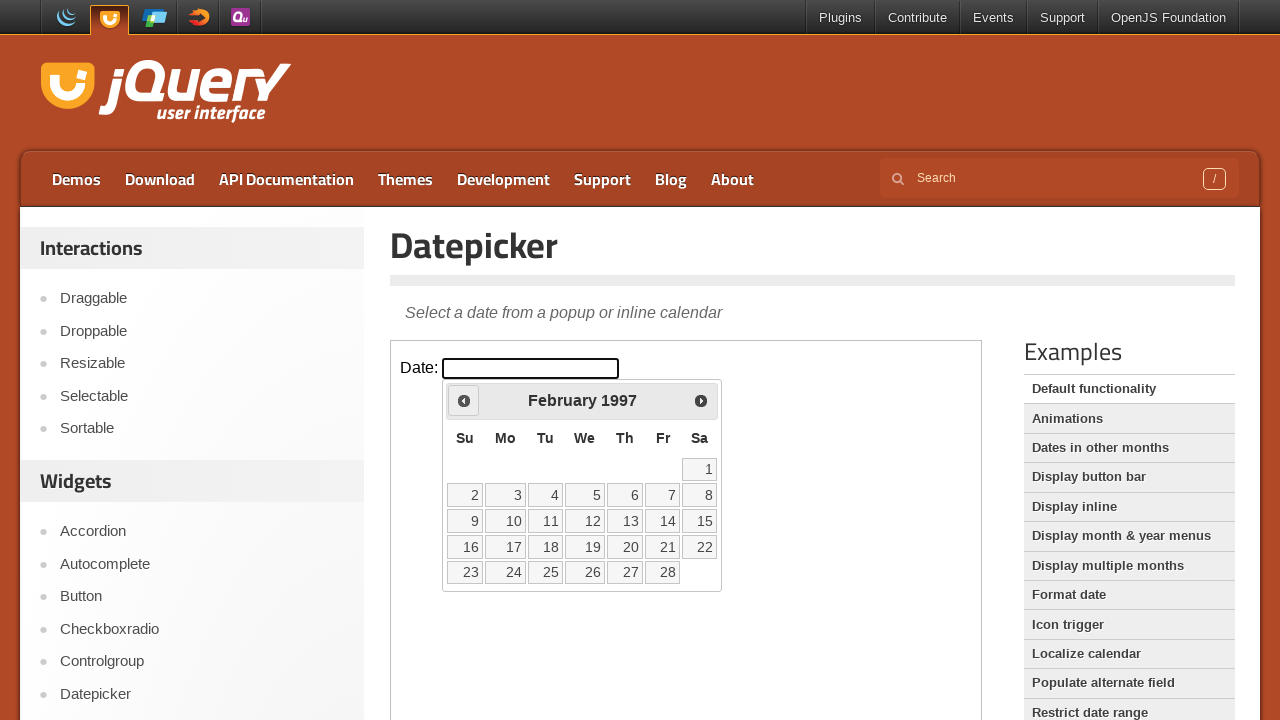

Clicked previous month button (currently at February 1997) at (464, 400) on iframe >> nth=0 >> internal:control=enter-frame >> span.ui-icon.ui-icon-circle-t
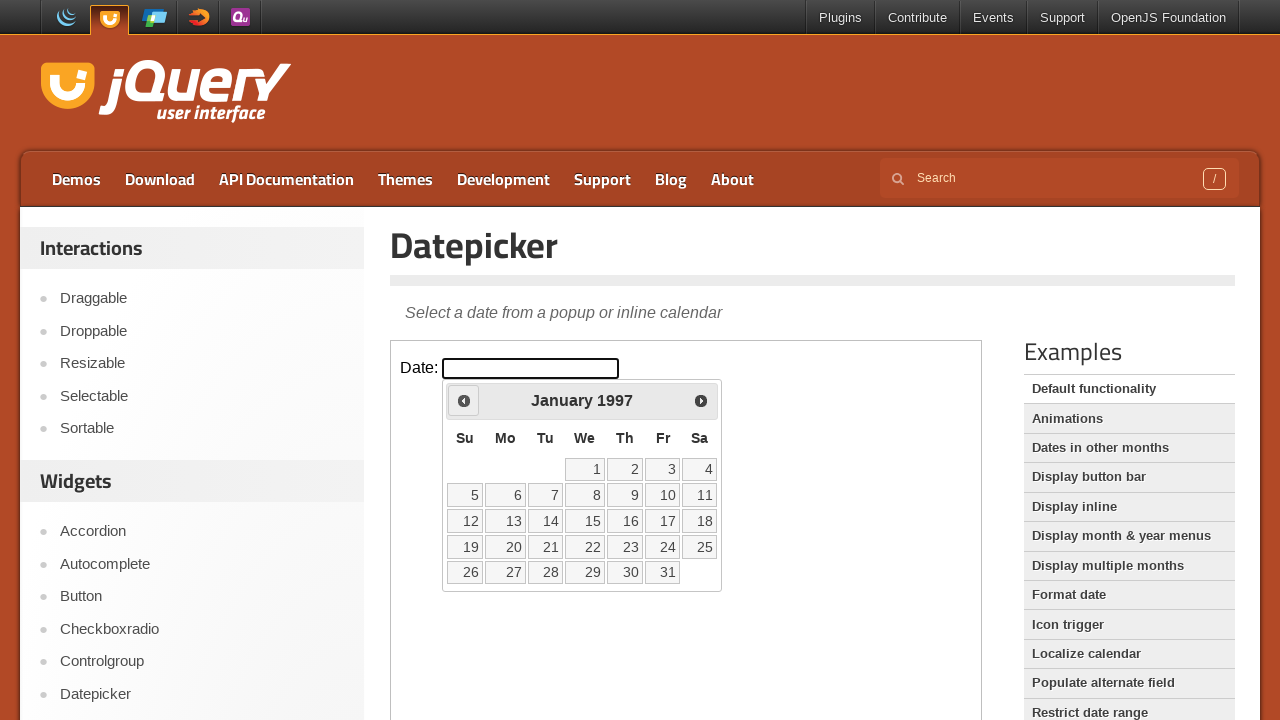

Clicked previous month button (currently at January 1997) at (464, 400) on iframe >> nth=0 >> internal:control=enter-frame >> span.ui-icon.ui-icon-circle-t
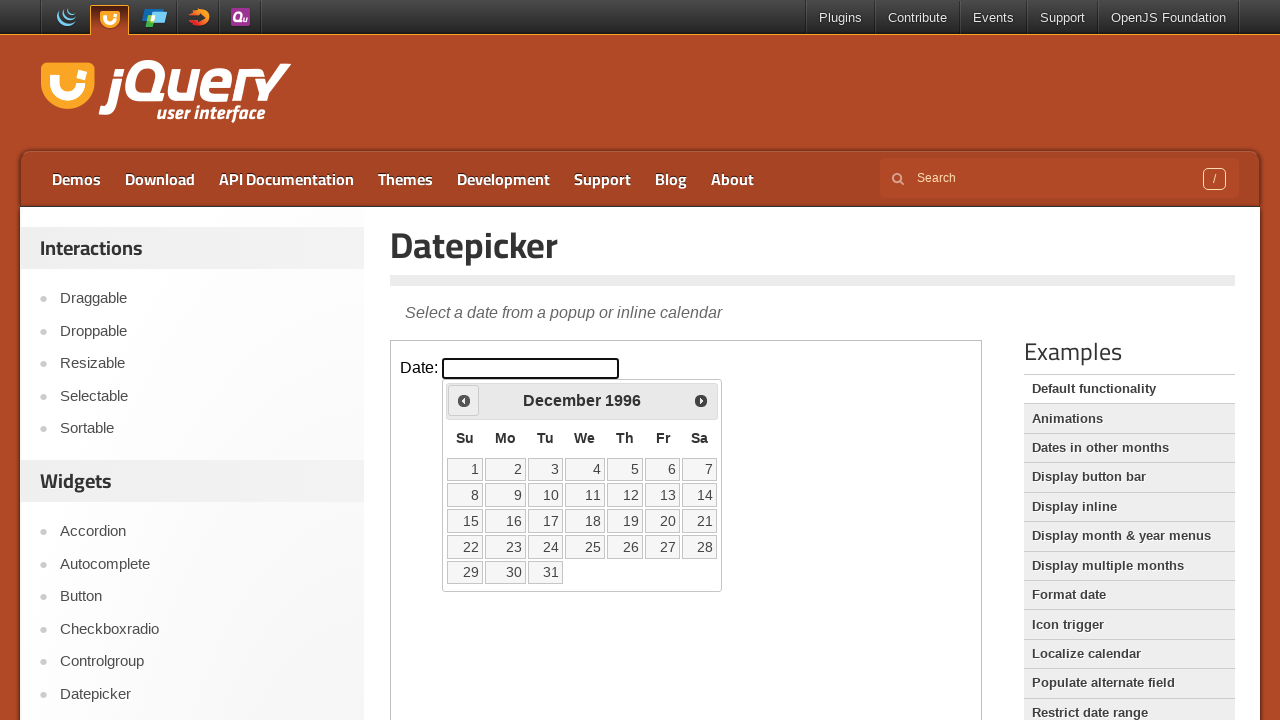

Clicked previous month button (currently at December 1996) at (464, 400) on iframe >> nth=0 >> internal:control=enter-frame >> span.ui-icon.ui-icon-circle-t
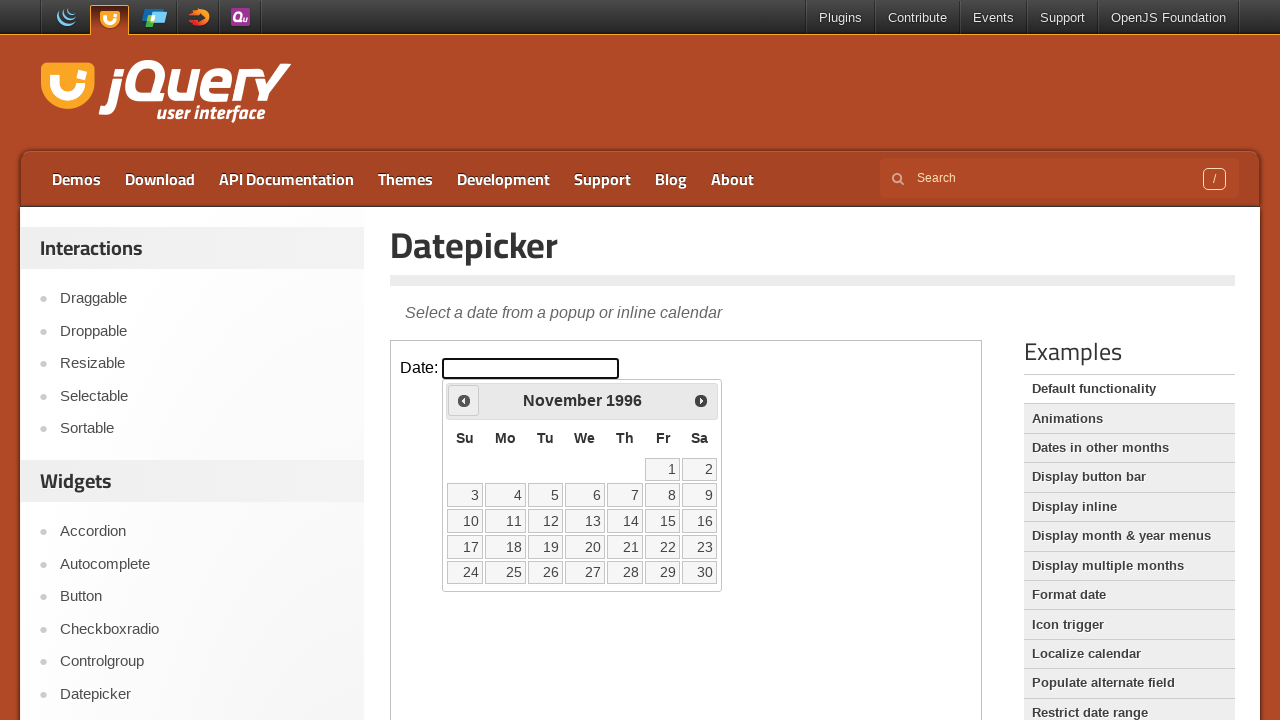

Clicked previous month button (currently at November 1996) at (464, 400) on iframe >> nth=0 >> internal:control=enter-frame >> span.ui-icon.ui-icon-circle-t
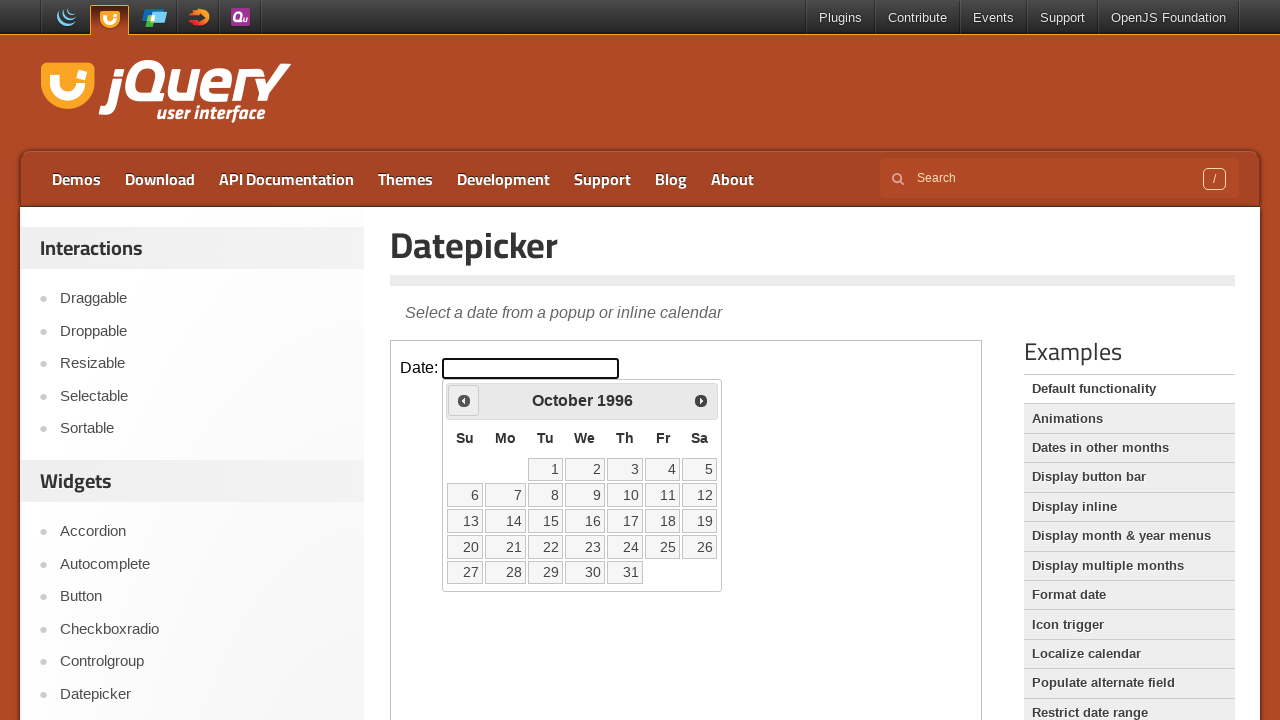

Clicked previous month button (currently at October 1996) at (464, 400) on iframe >> nth=0 >> internal:control=enter-frame >> span.ui-icon.ui-icon-circle-t
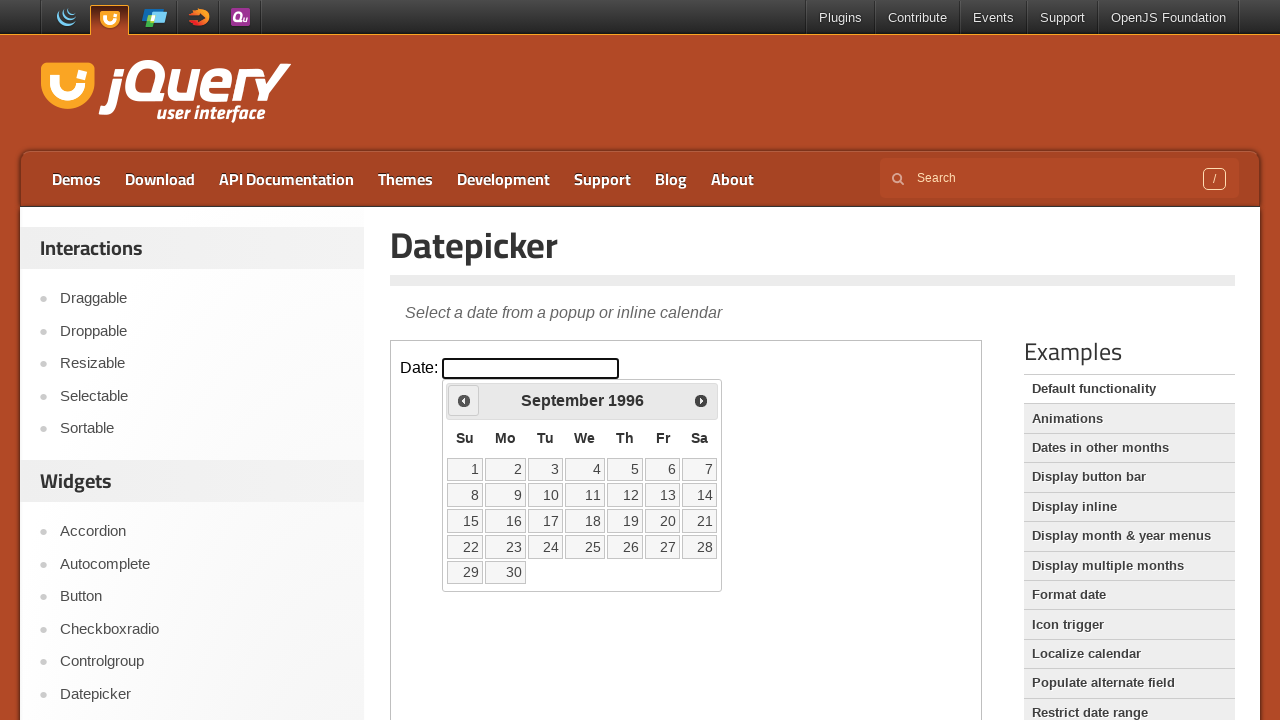

Clicked previous month button (currently at September 1996) at (464, 400) on iframe >> nth=0 >> internal:control=enter-frame >> span.ui-icon.ui-icon-circle-t
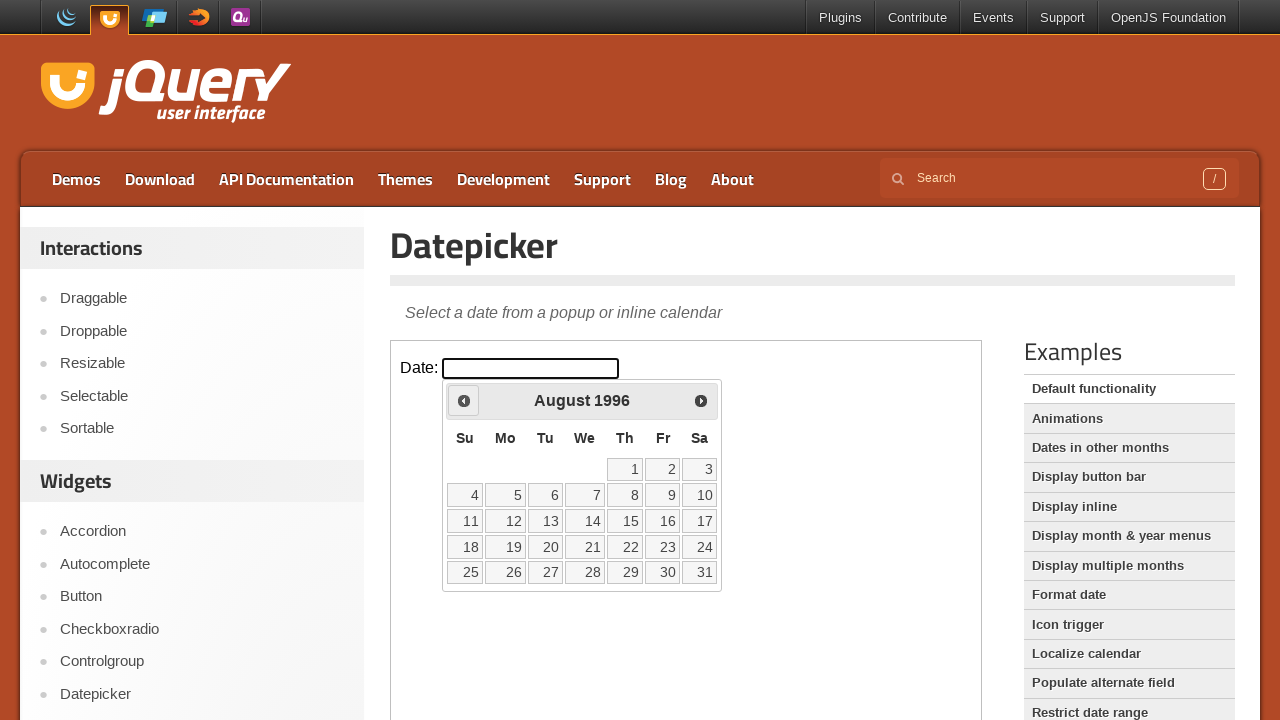

Clicked previous month button (currently at August 1996) at (464, 400) on iframe >> nth=0 >> internal:control=enter-frame >> span.ui-icon.ui-icon-circle-t
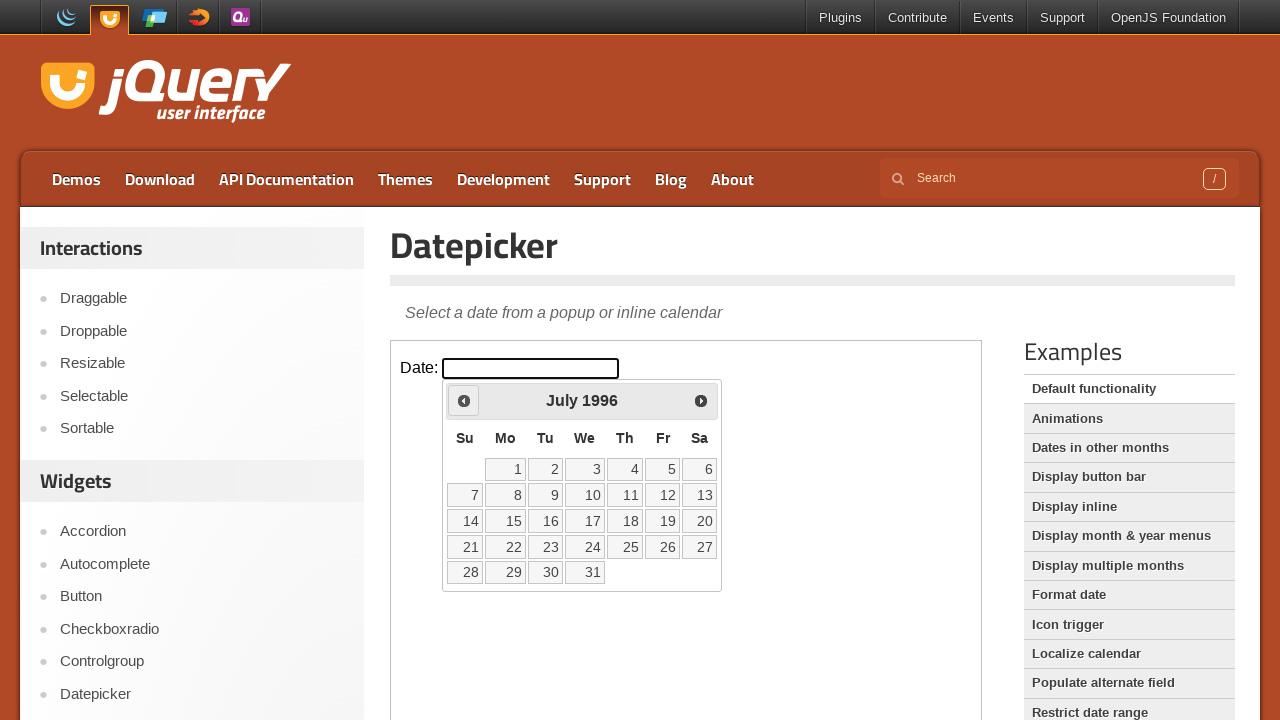

Clicked previous month button (currently at July 1996) at (464, 400) on iframe >> nth=0 >> internal:control=enter-frame >> span.ui-icon.ui-icon-circle-t
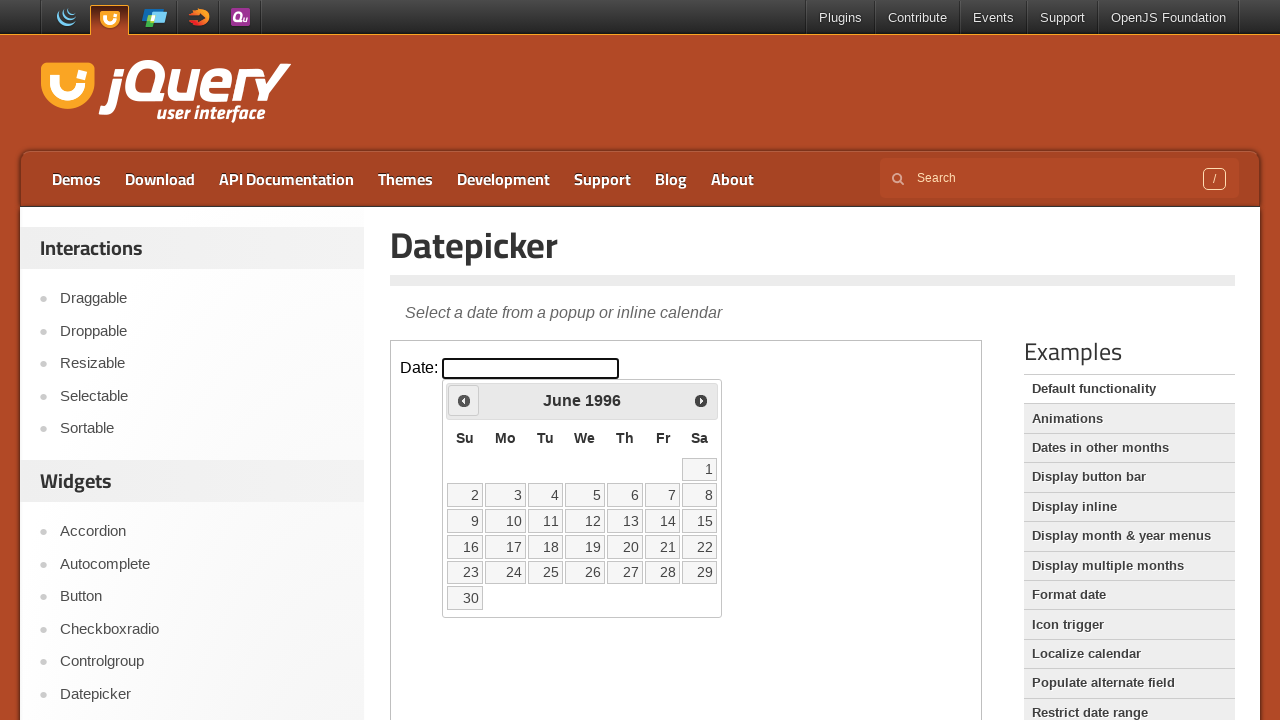

Clicked previous month button (currently at June 1996) at (464, 400) on iframe >> nth=0 >> internal:control=enter-frame >> span.ui-icon.ui-icon-circle-t
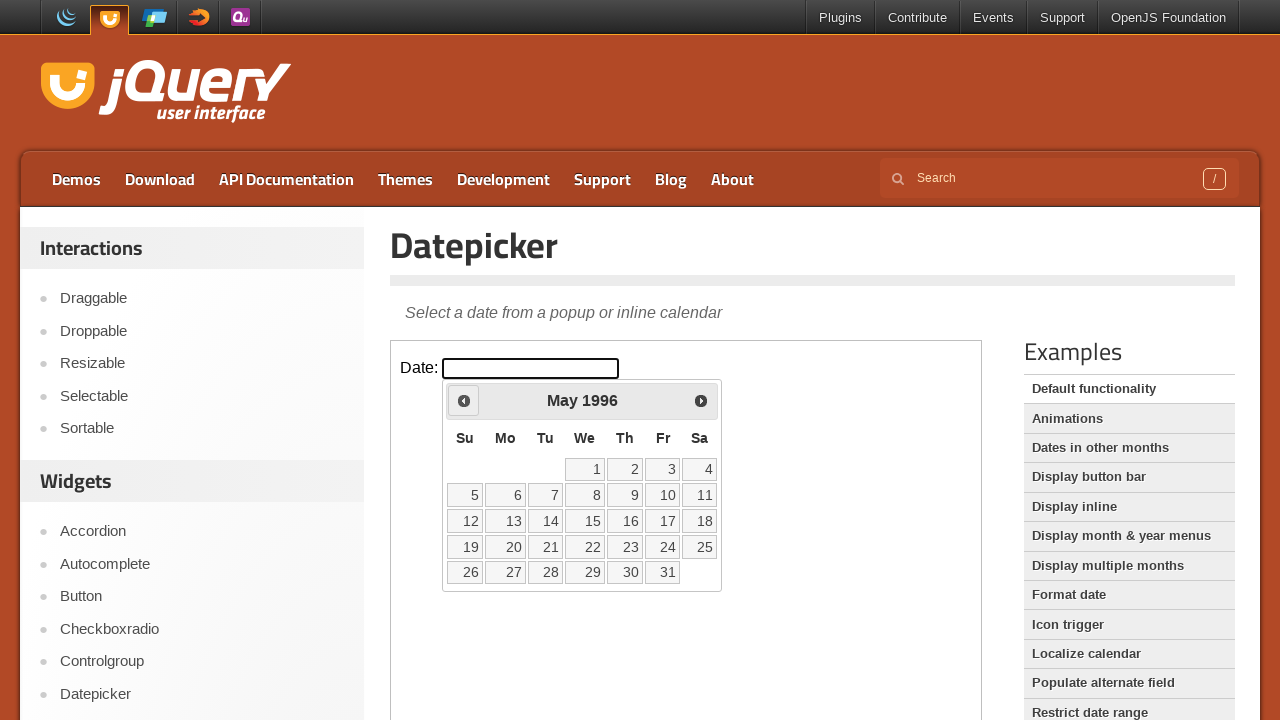

Clicked previous month button (currently at May 1996) at (464, 400) on iframe >> nth=0 >> internal:control=enter-frame >> span.ui-icon.ui-icon-circle-t
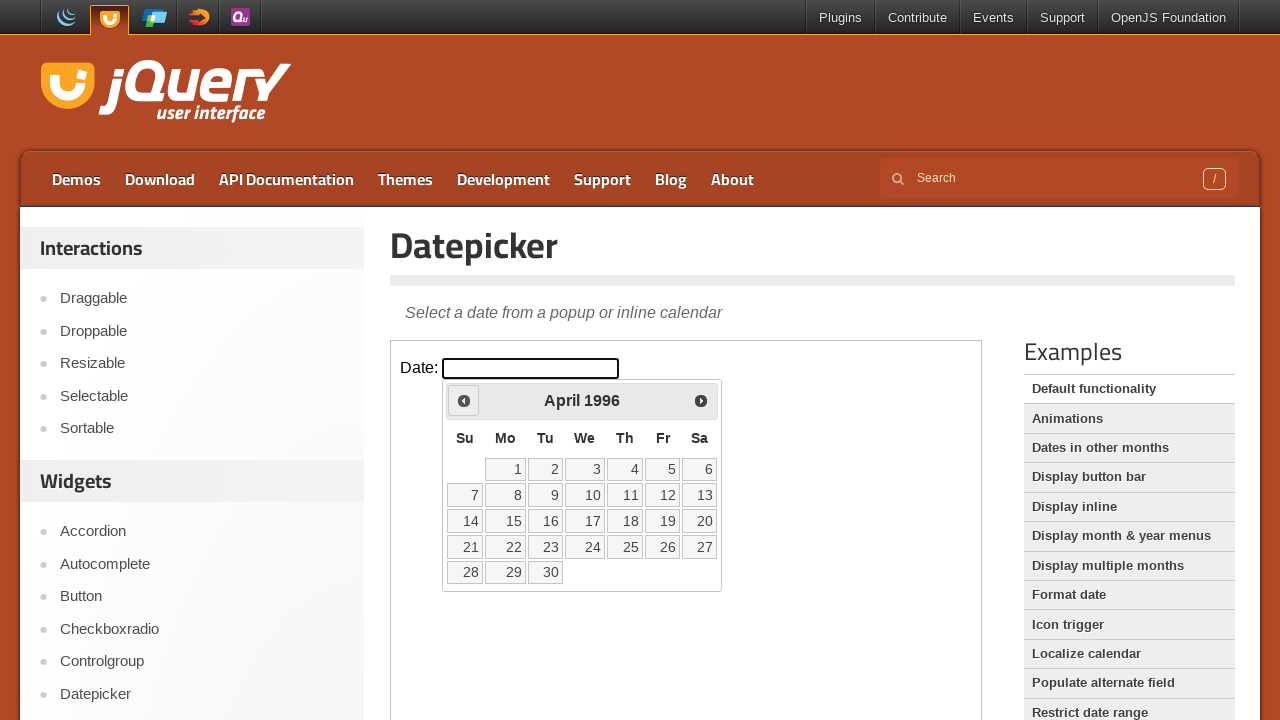

Clicked previous month button (currently at April 1996) at (464, 400) on iframe >> nth=0 >> internal:control=enter-frame >> span.ui-icon.ui-icon-circle-t
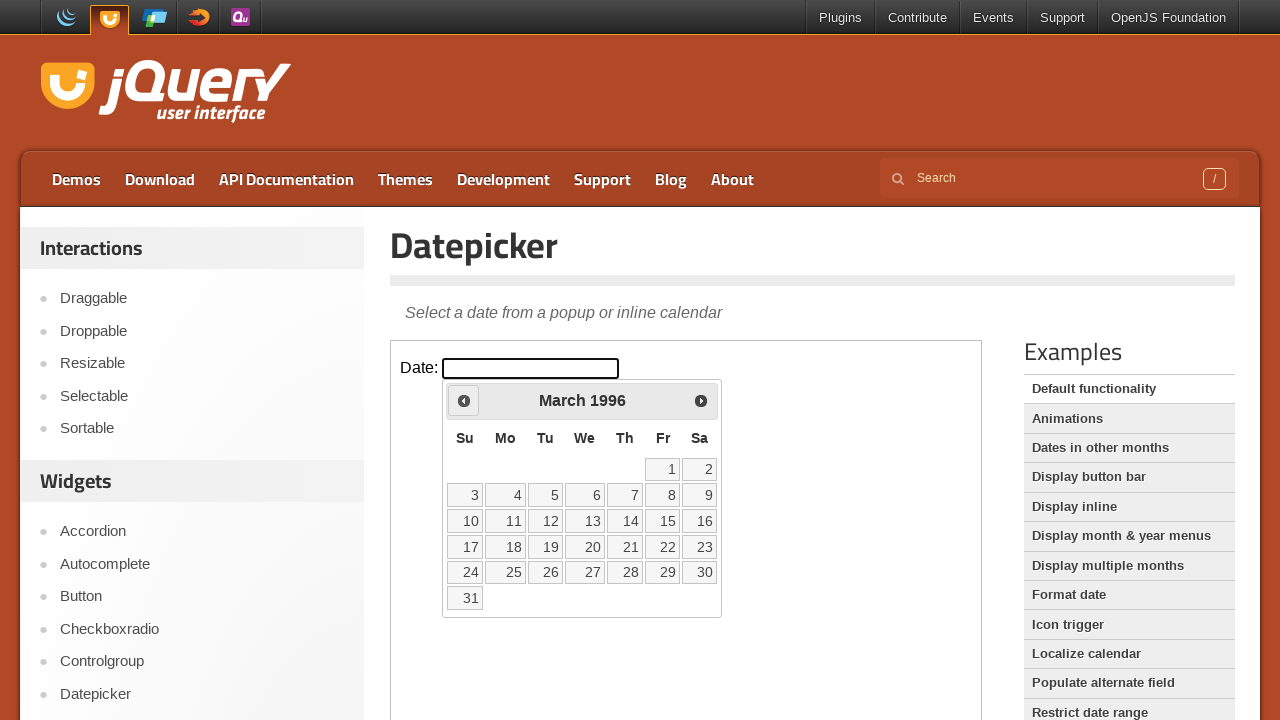

Clicked previous month button (currently at March 1996) at (464, 400) on iframe >> nth=0 >> internal:control=enter-frame >> span.ui-icon.ui-icon-circle-t
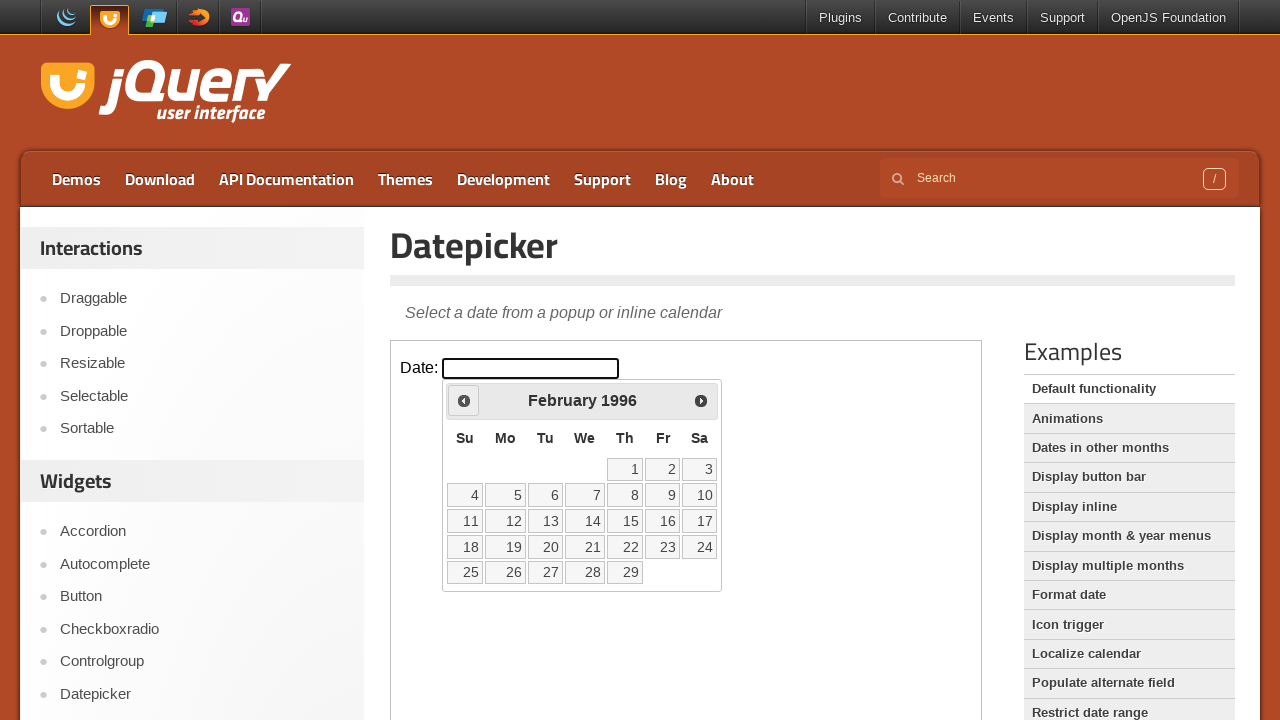

Selected September 25, 1994 from datepicker at (465, 572) on iframe >> nth=0 >> internal:control=enter-frame >> table.ui-datepicker-calendar 
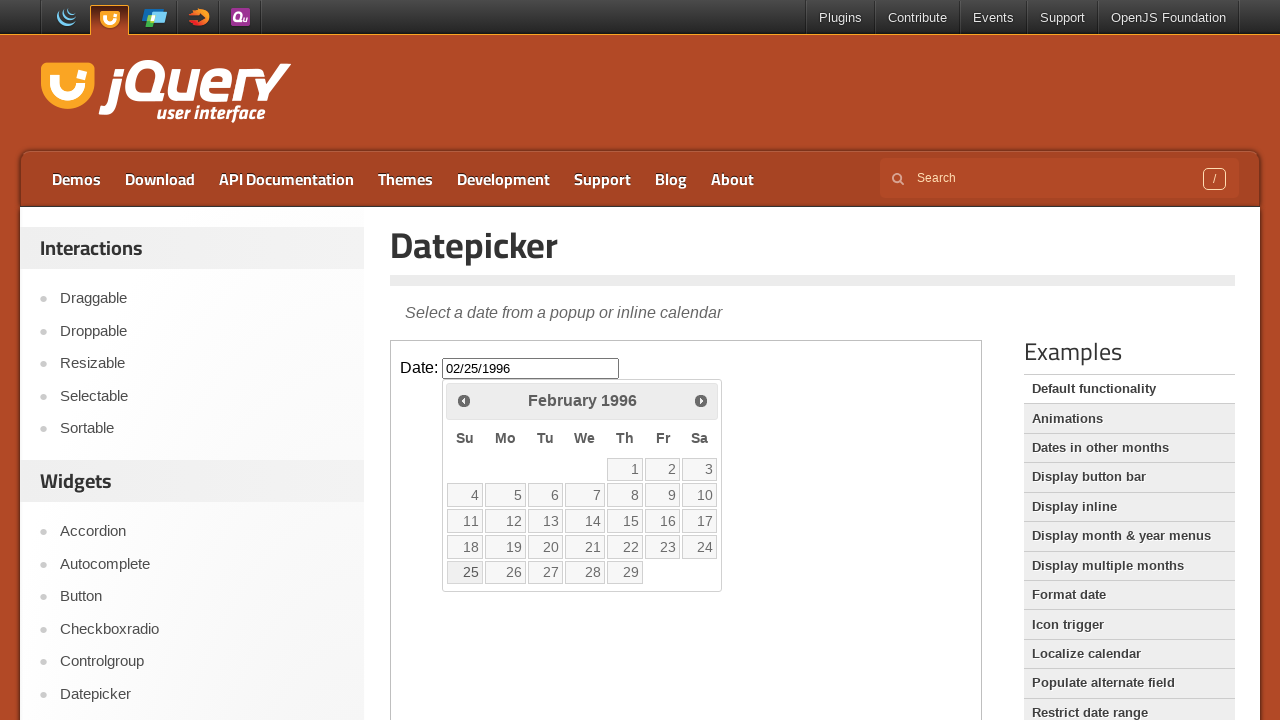

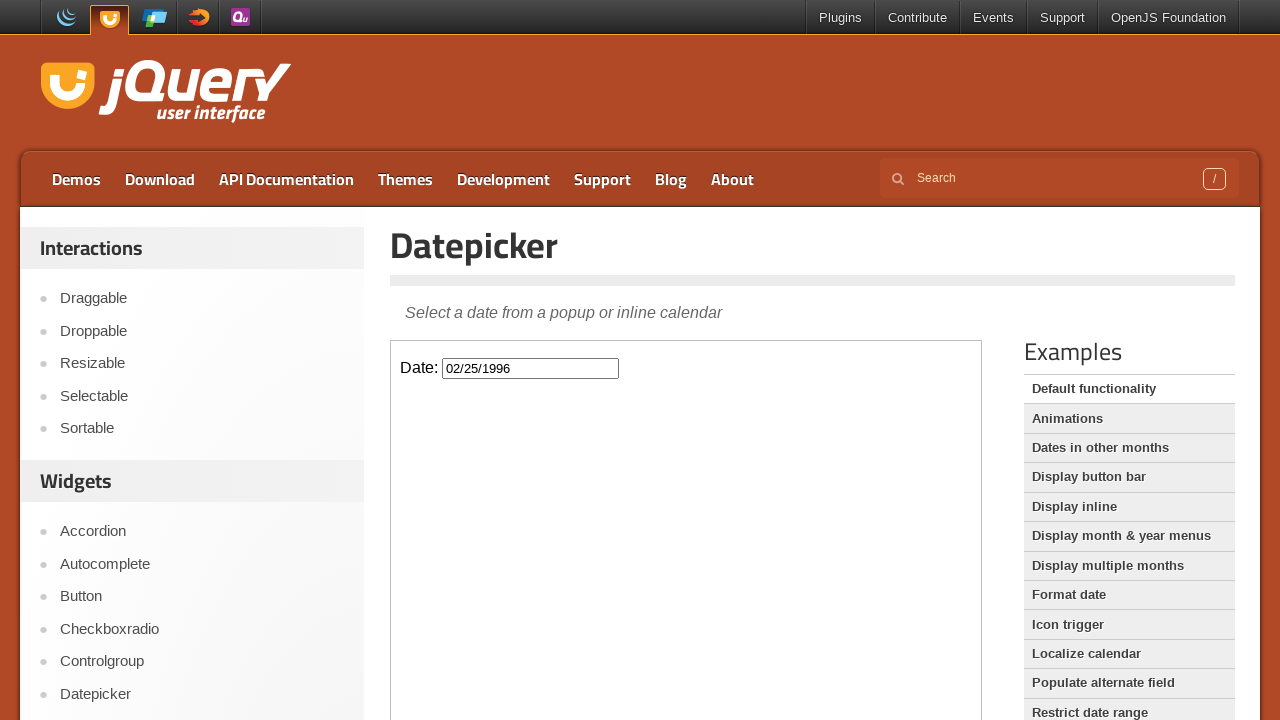